Tests a to-do list application by adding 100 tasks, then deleting every even-indexed task by accepting confirmation dialogs

Starting URL: https://material.playwrightvn.com/

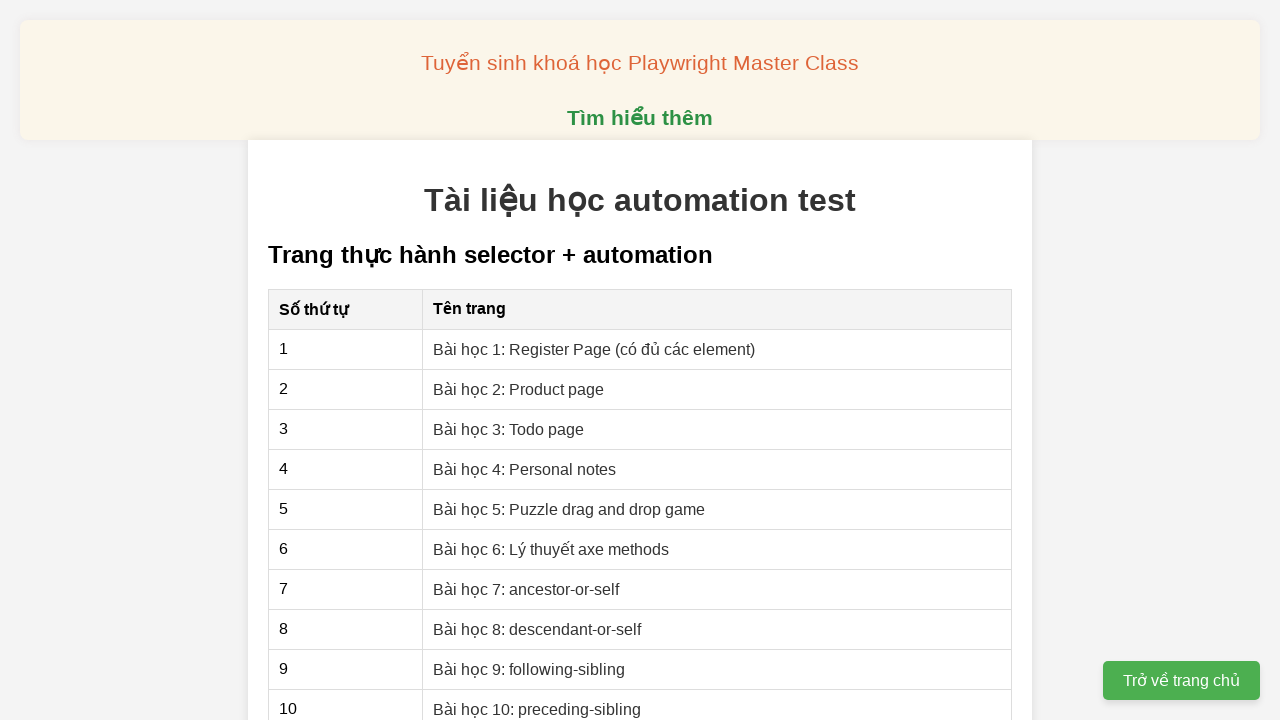

Clicked lesson 3 link to navigate to todo list page at (509, 429) on xpath=//a[@href='03-xpath-todo-list.html']
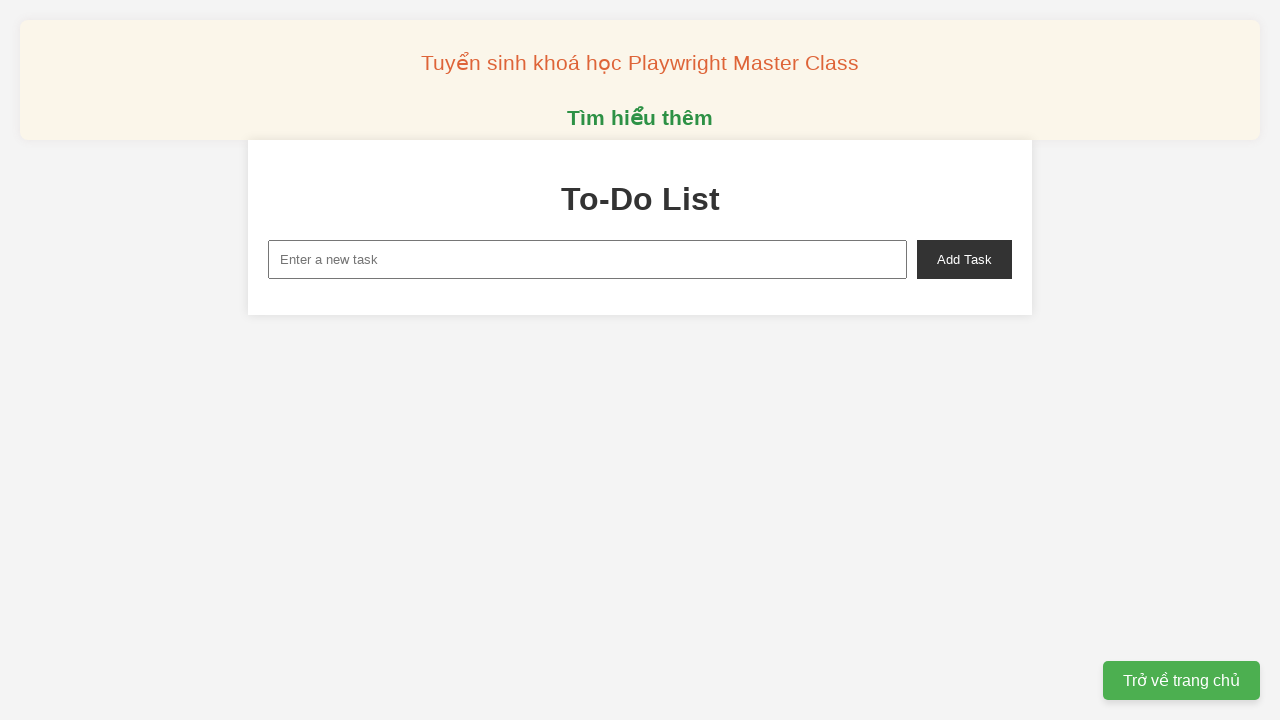

Filled new task input field with 'To do 1' on xpath=//input[@id='new-task']
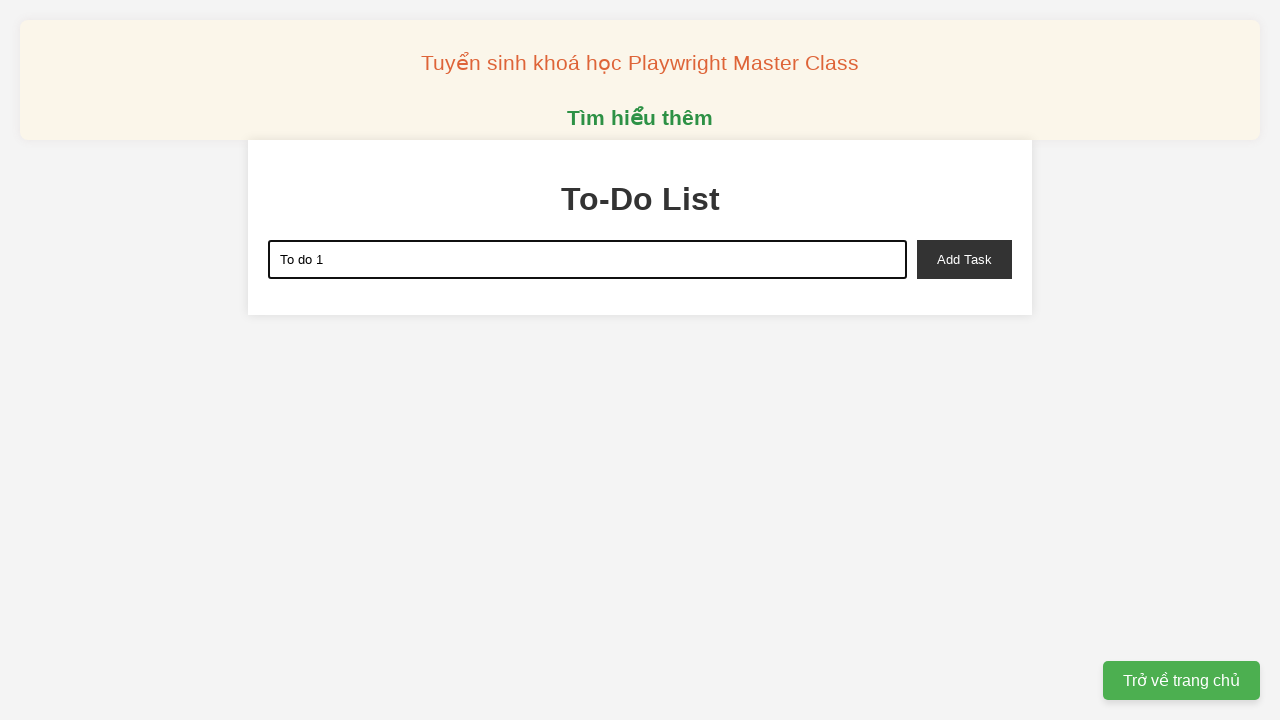

Clicked add task button to add task 1 at (964, 259) on xpath=//button[@id='add-task']
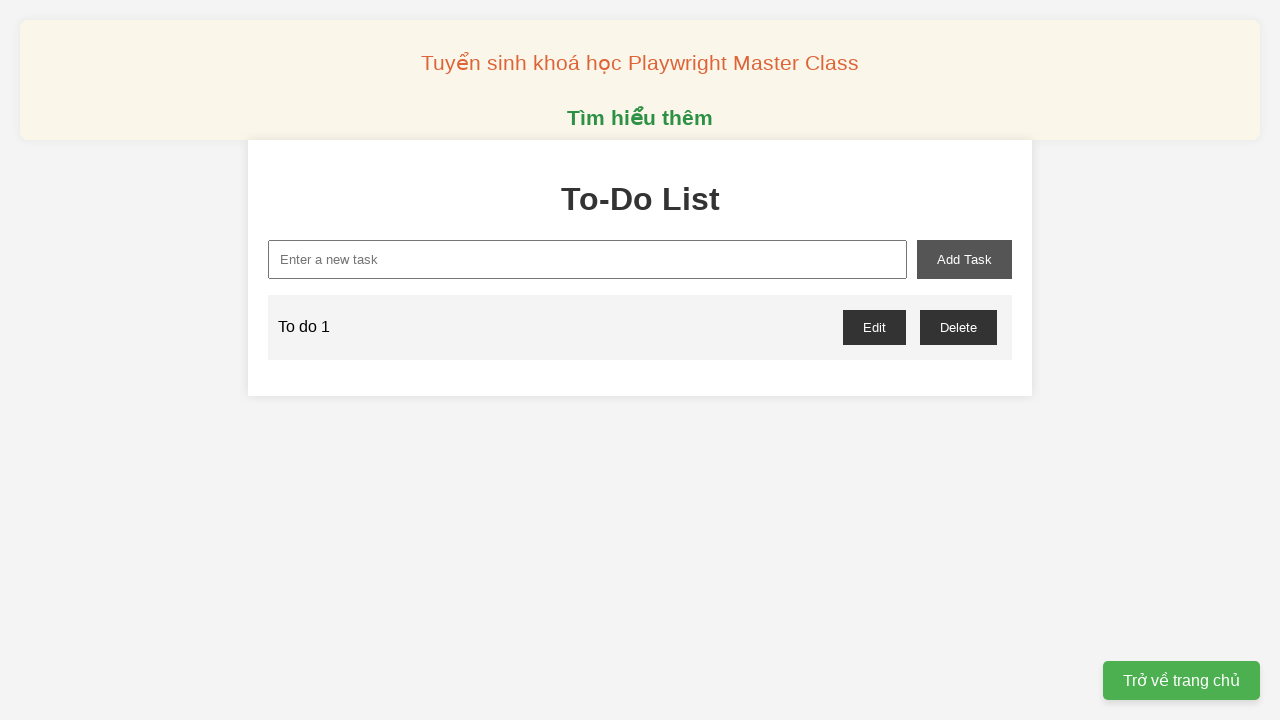

Filled new task input field with 'To do 2' on xpath=//input[@id='new-task']
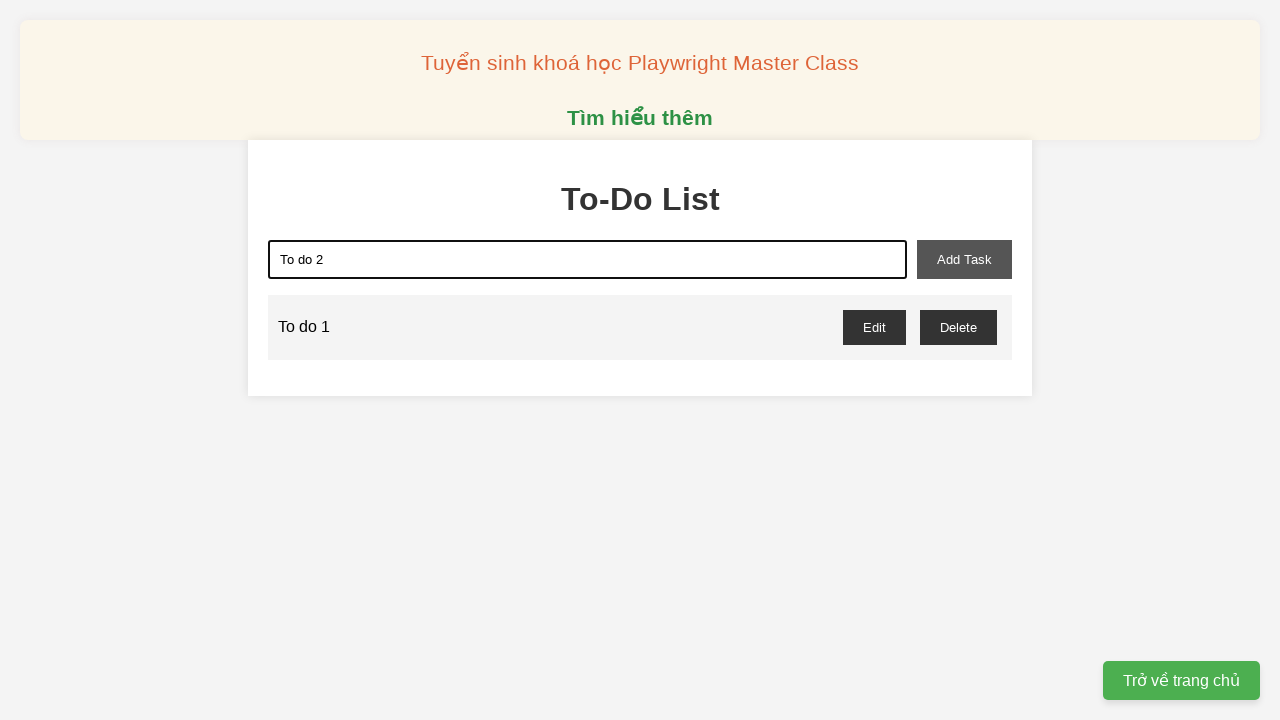

Clicked add task button to add task 2 at (964, 259) on xpath=//button[@id='add-task']
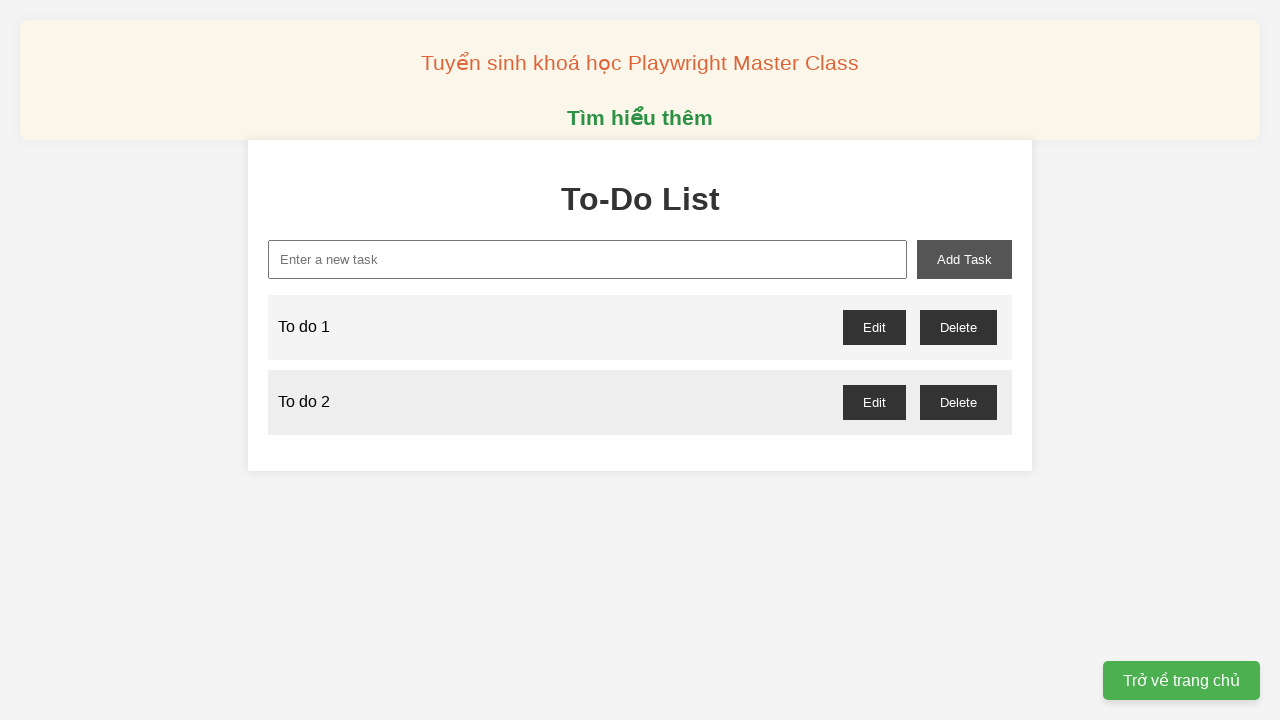

Filled new task input field with 'To do 3' on xpath=//input[@id='new-task']
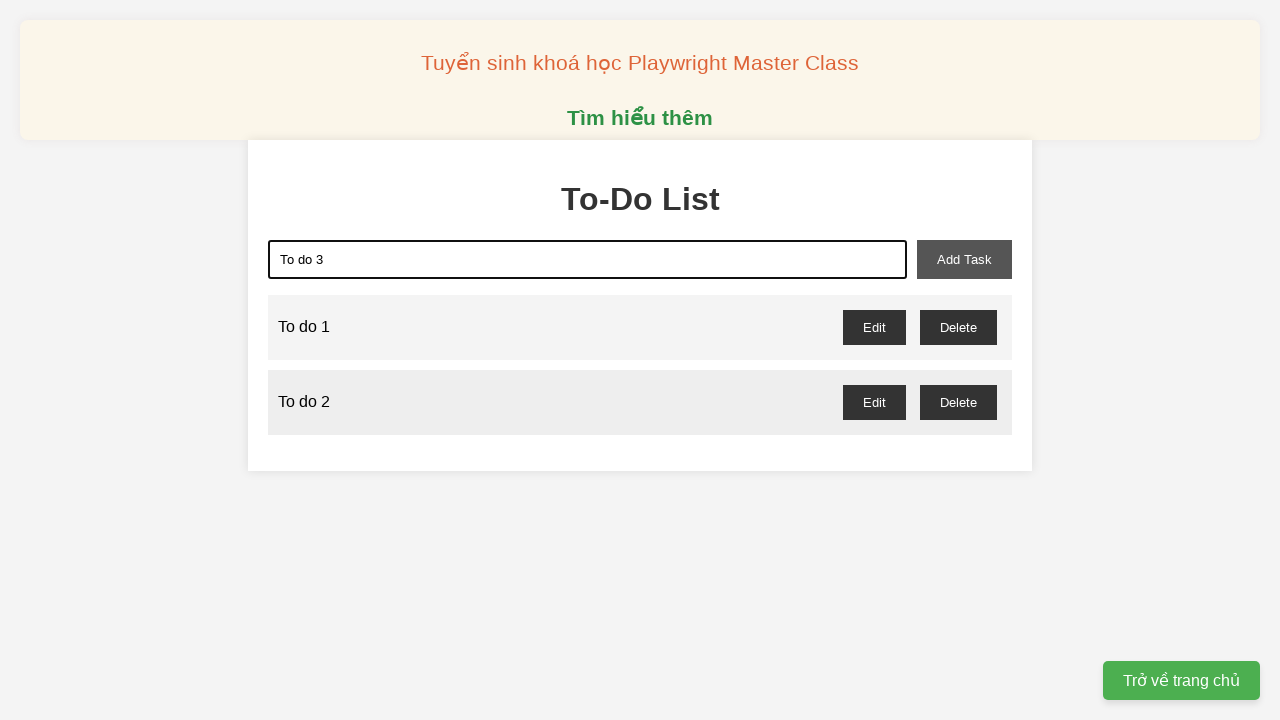

Clicked add task button to add task 3 at (964, 259) on xpath=//button[@id='add-task']
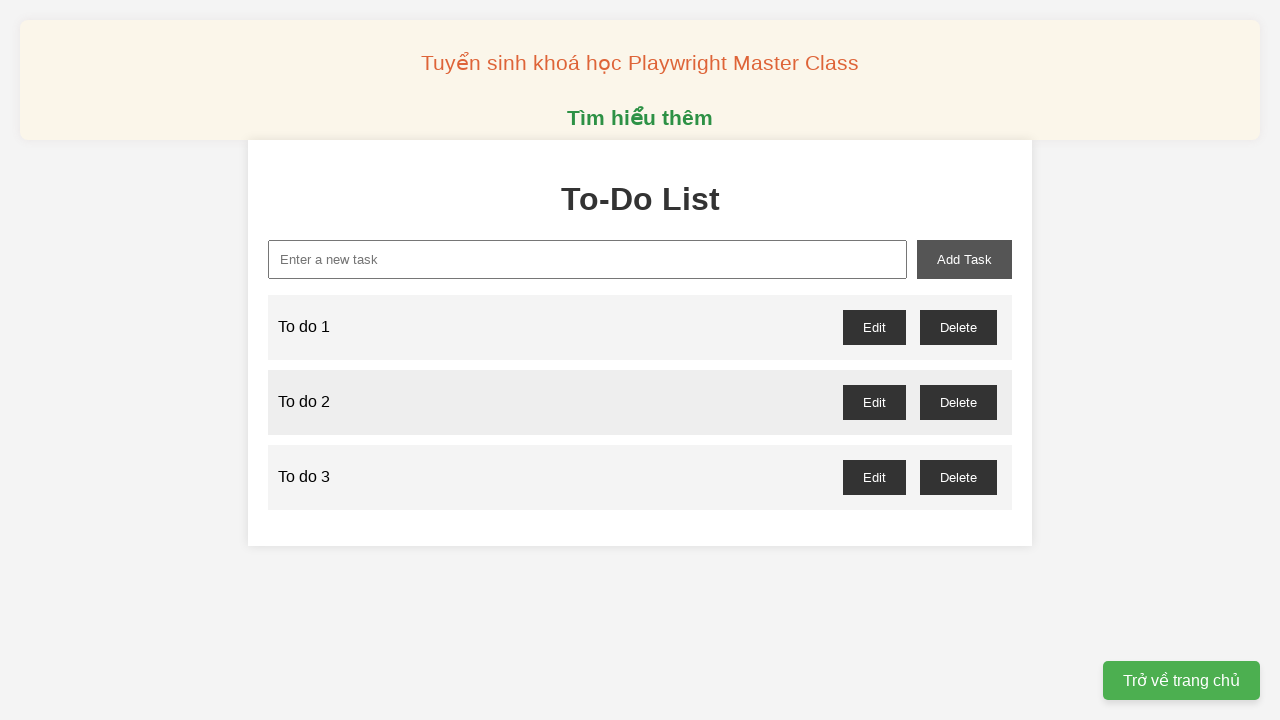

Filled new task input field with 'To do 4' on xpath=//input[@id='new-task']
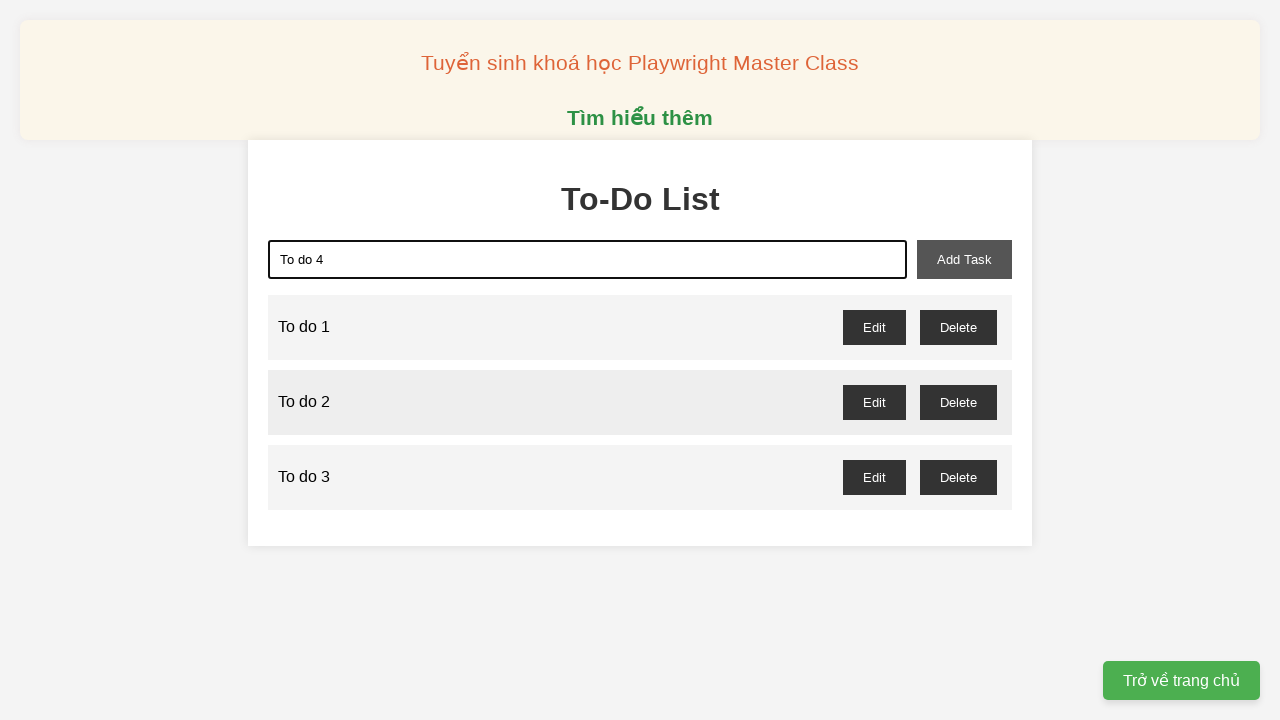

Clicked add task button to add task 4 at (964, 259) on xpath=//button[@id='add-task']
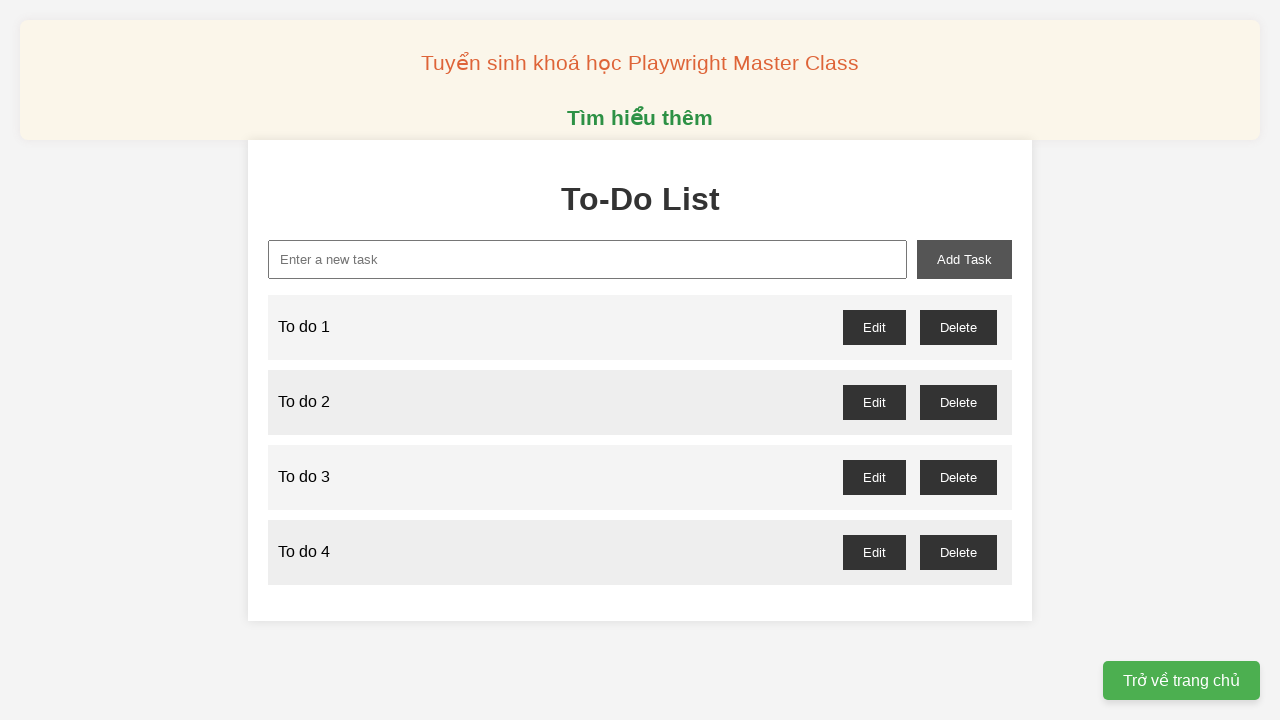

Filled new task input field with 'To do 5' on xpath=//input[@id='new-task']
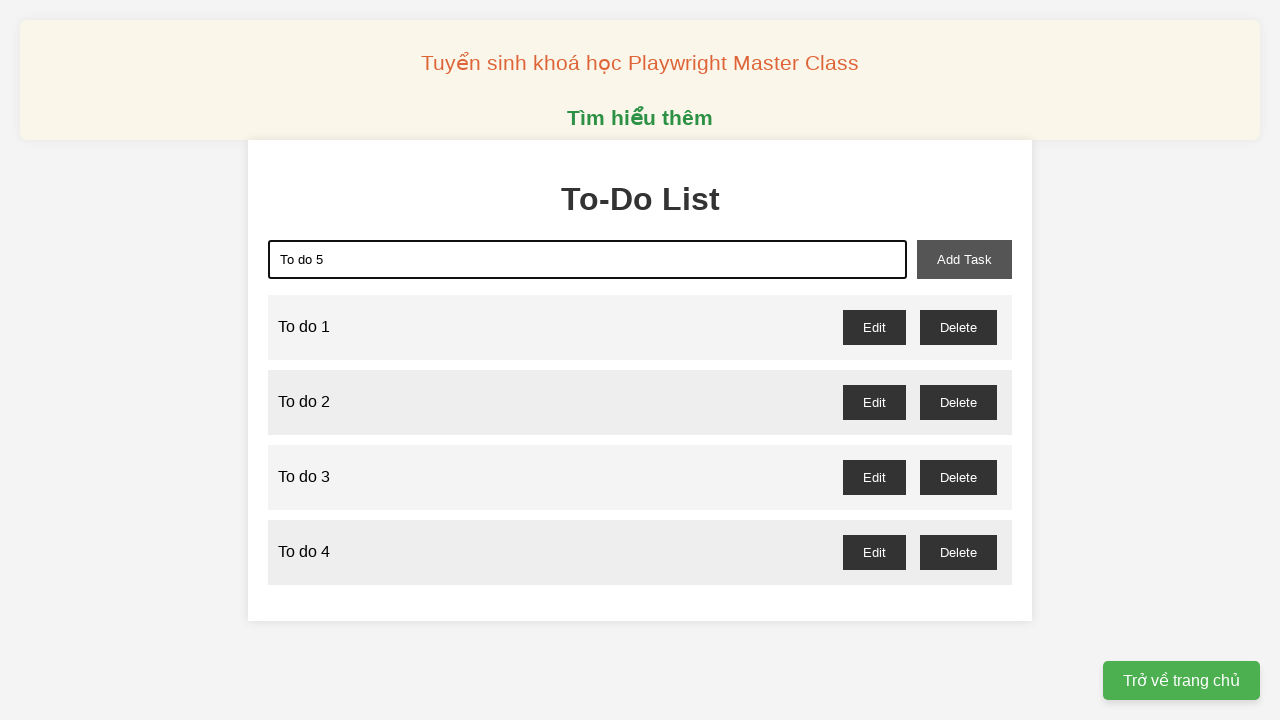

Clicked add task button to add task 5 at (964, 259) on xpath=//button[@id='add-task']
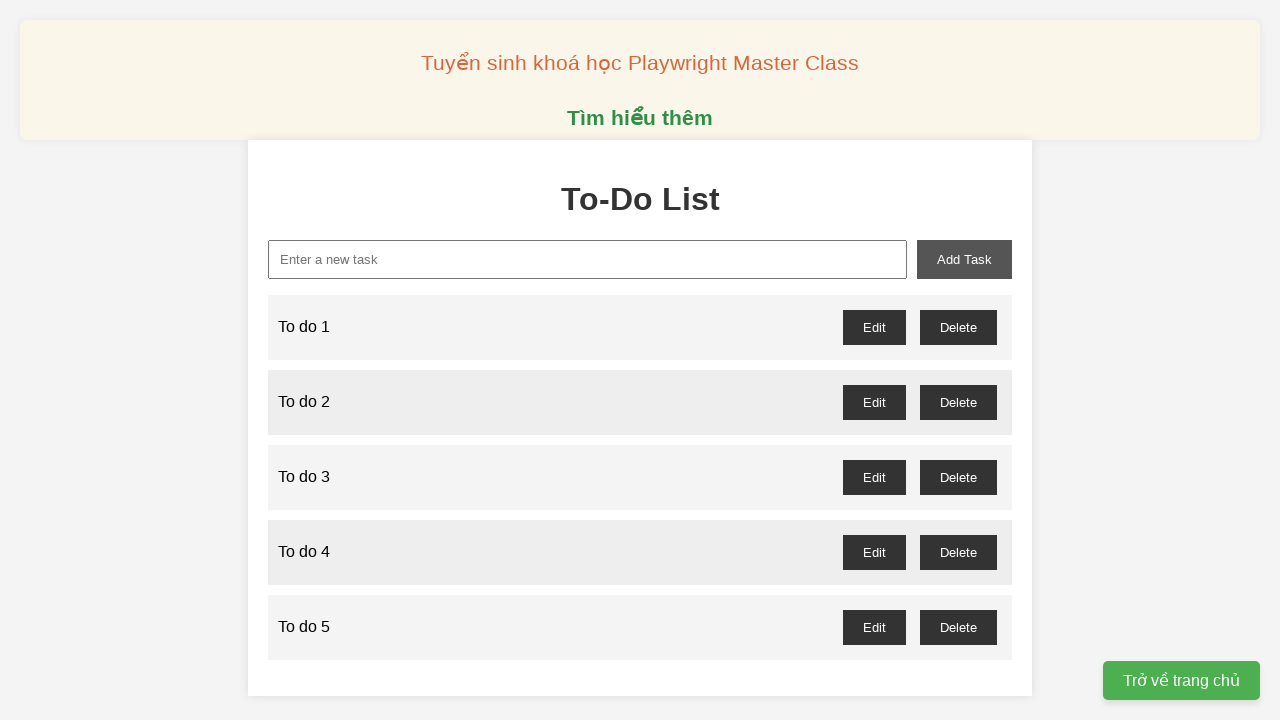

Filled new task input field with 'To do 6' on xpath=//input[@id='new-task']
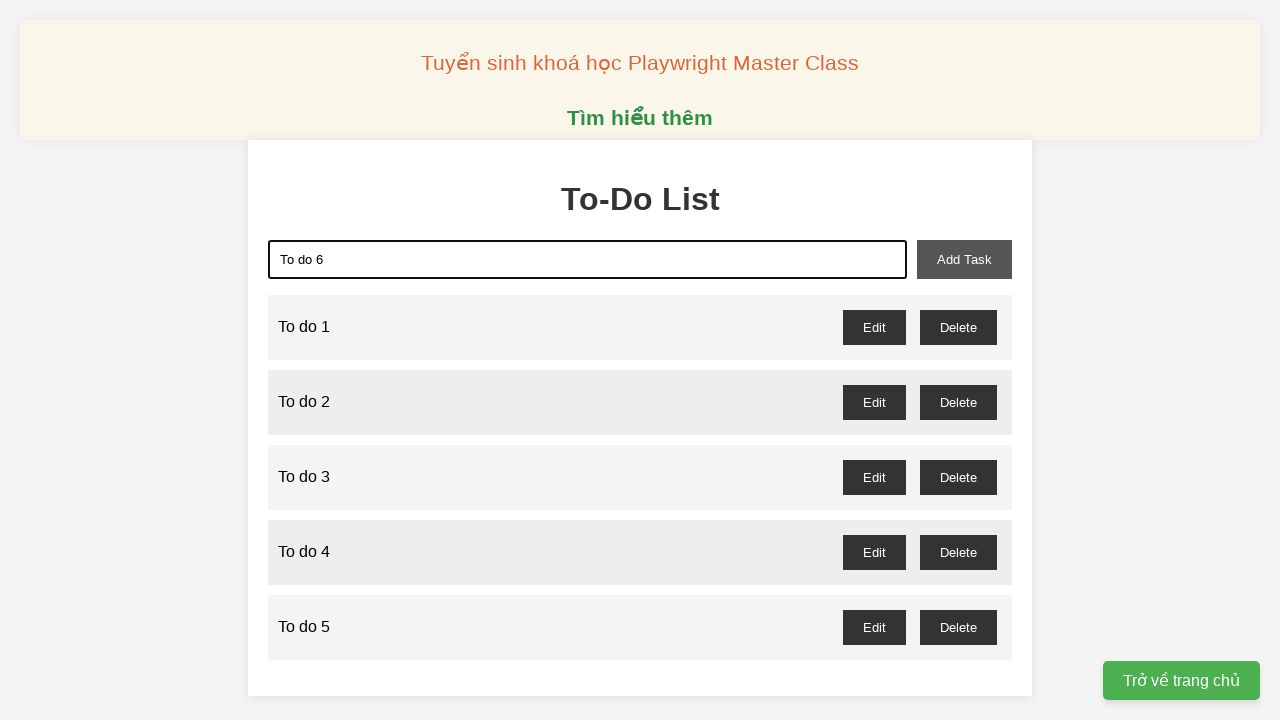

Clicked add task button to add task 6 at (964, 259) on xpath=//button[@id='add-task']
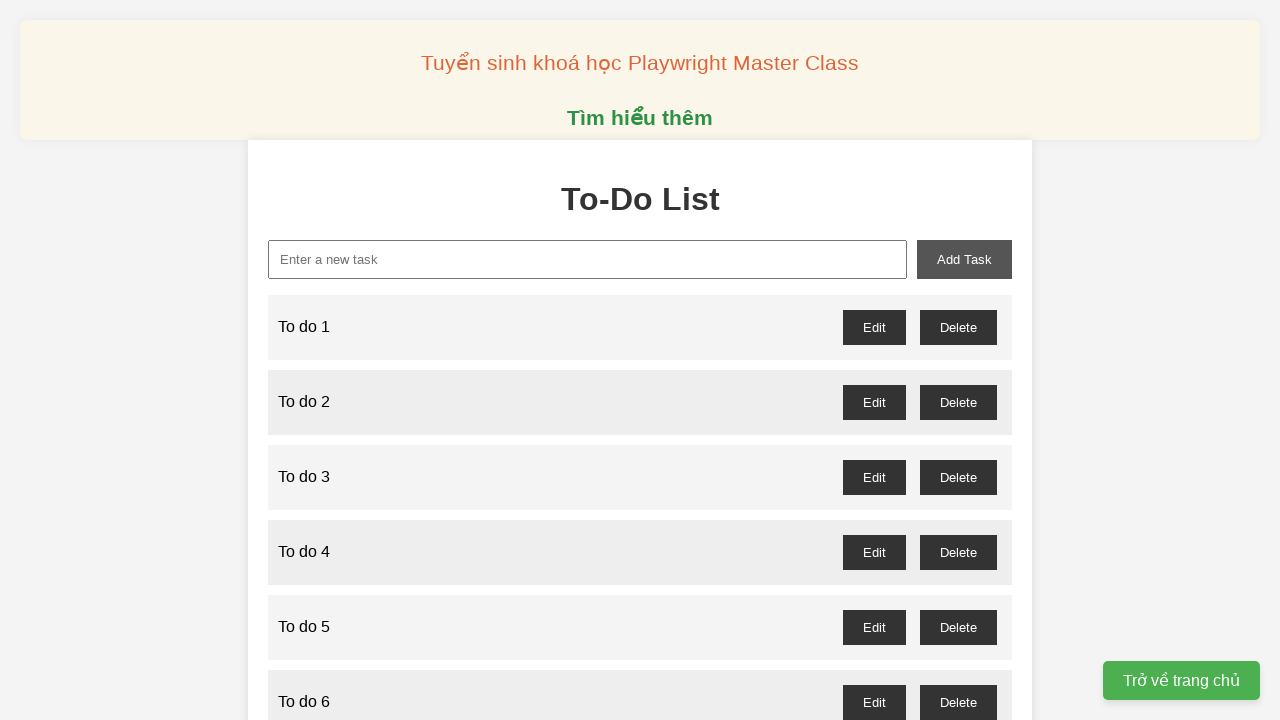

Filled new task input field with 'To do 7' on xpath=//input[@id='new-task']
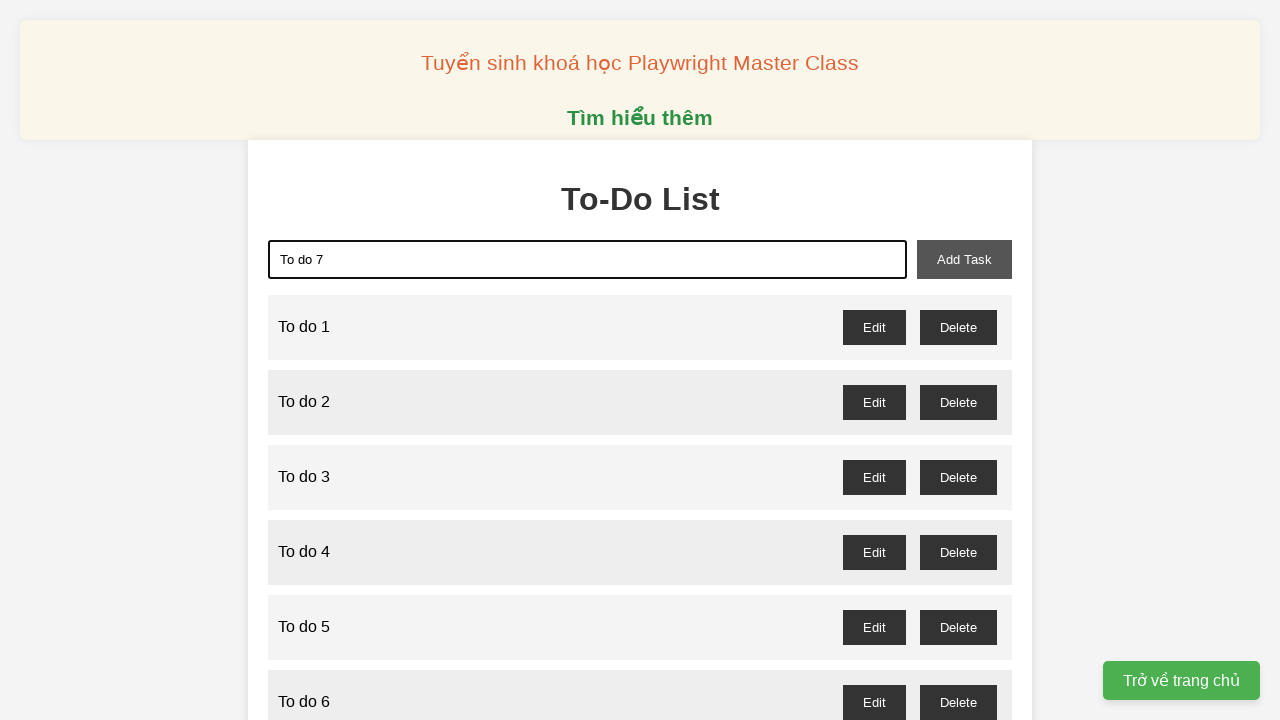

Clicked add task button to add task 7 at (964, 259) on xpath=//button[@id='add-task']
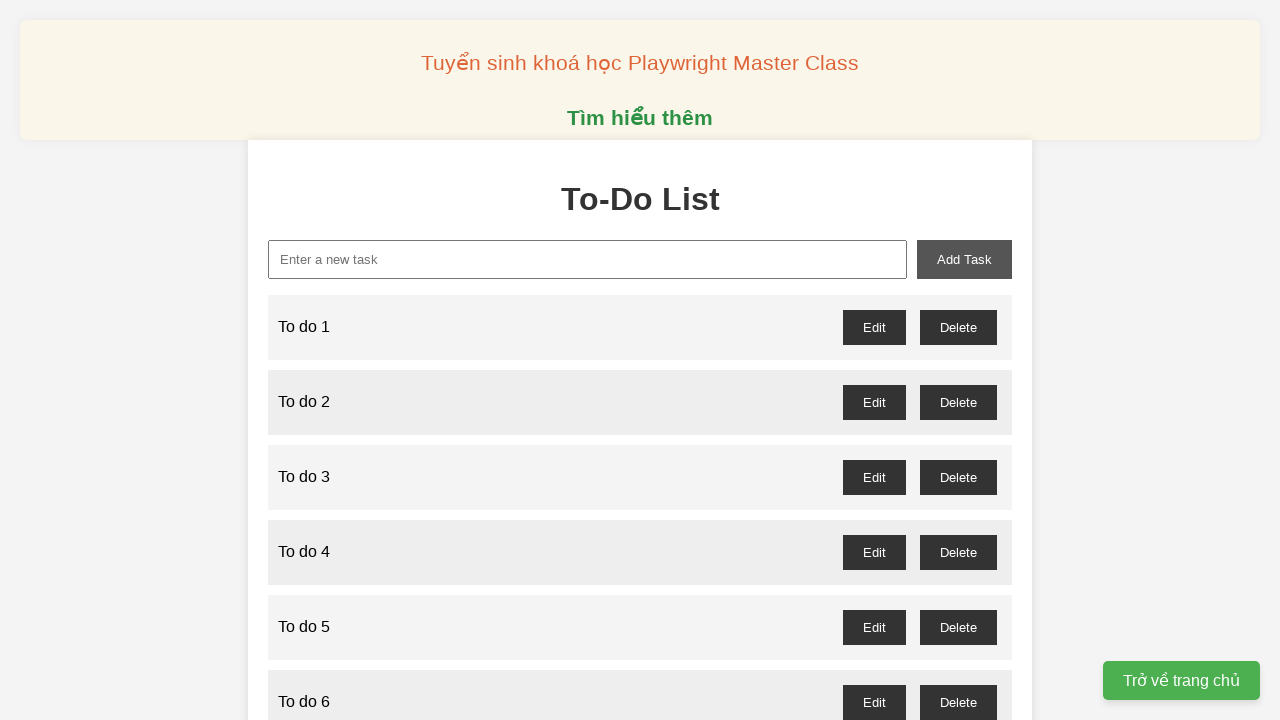

Filled new task input field with 'To do 8' on xpath=//input[@id='new-task']
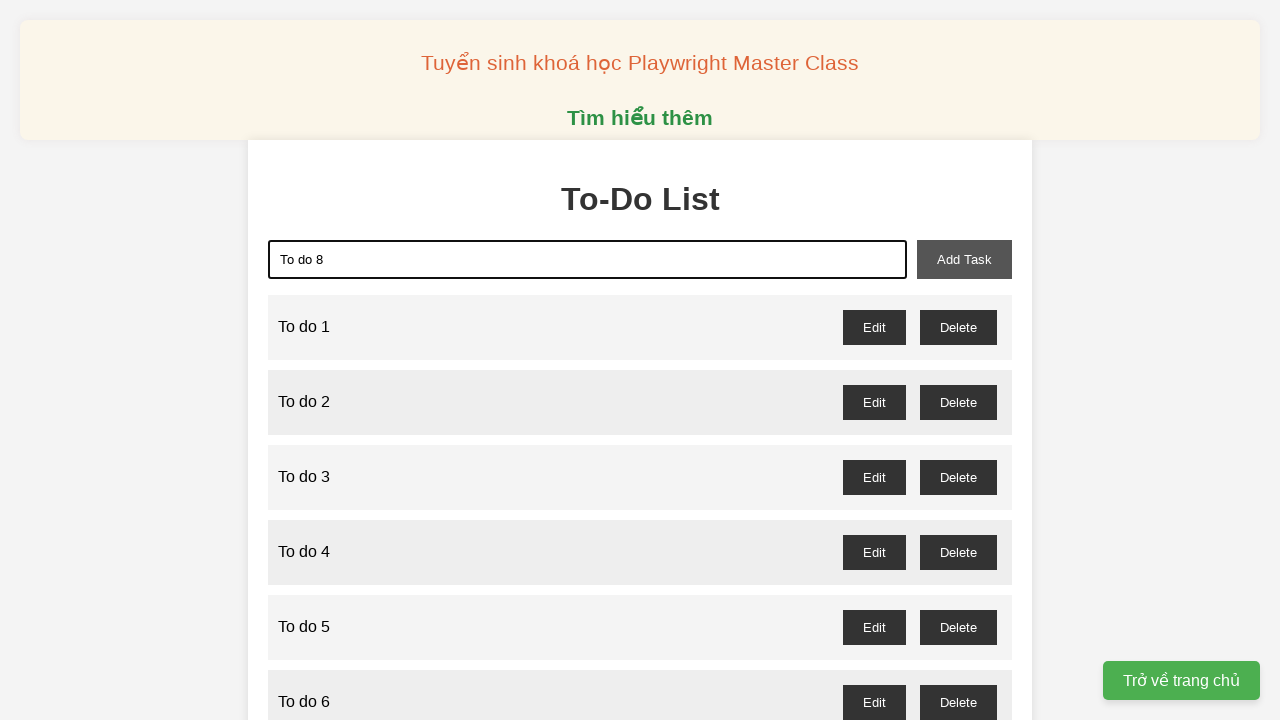

Clicked add task button to add task 8 at (964, 259) on xpath=//button[@id='add-task']
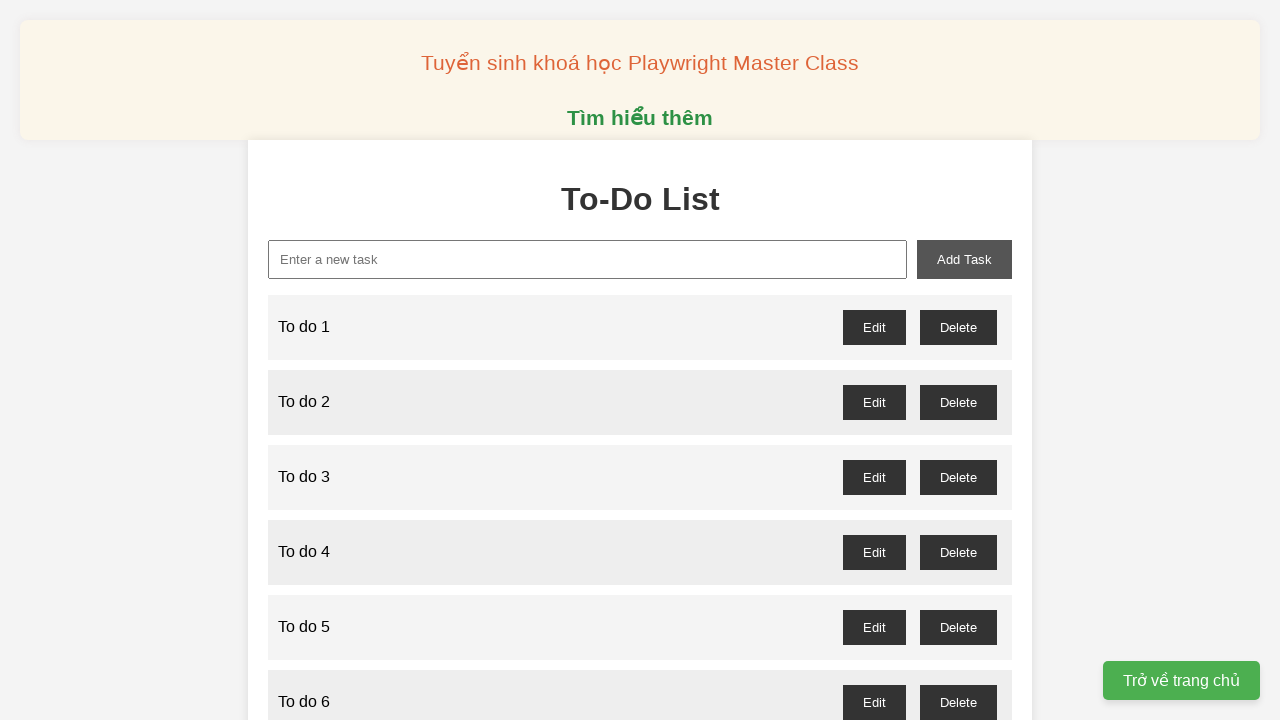

Filled new task input field with 'To do 9' on xpath=//input[@id='new-task']
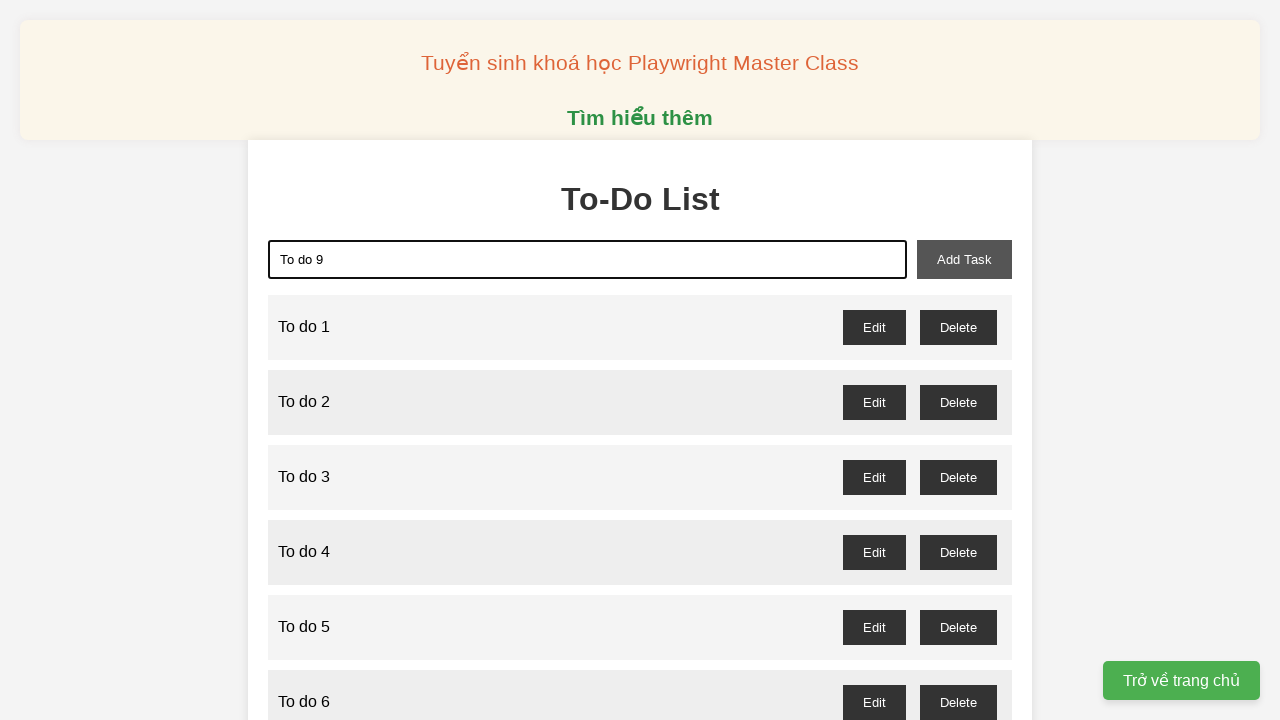

Clicked add task button to add task 9 at (964, 259) on xpath=//button[@id='add-task']
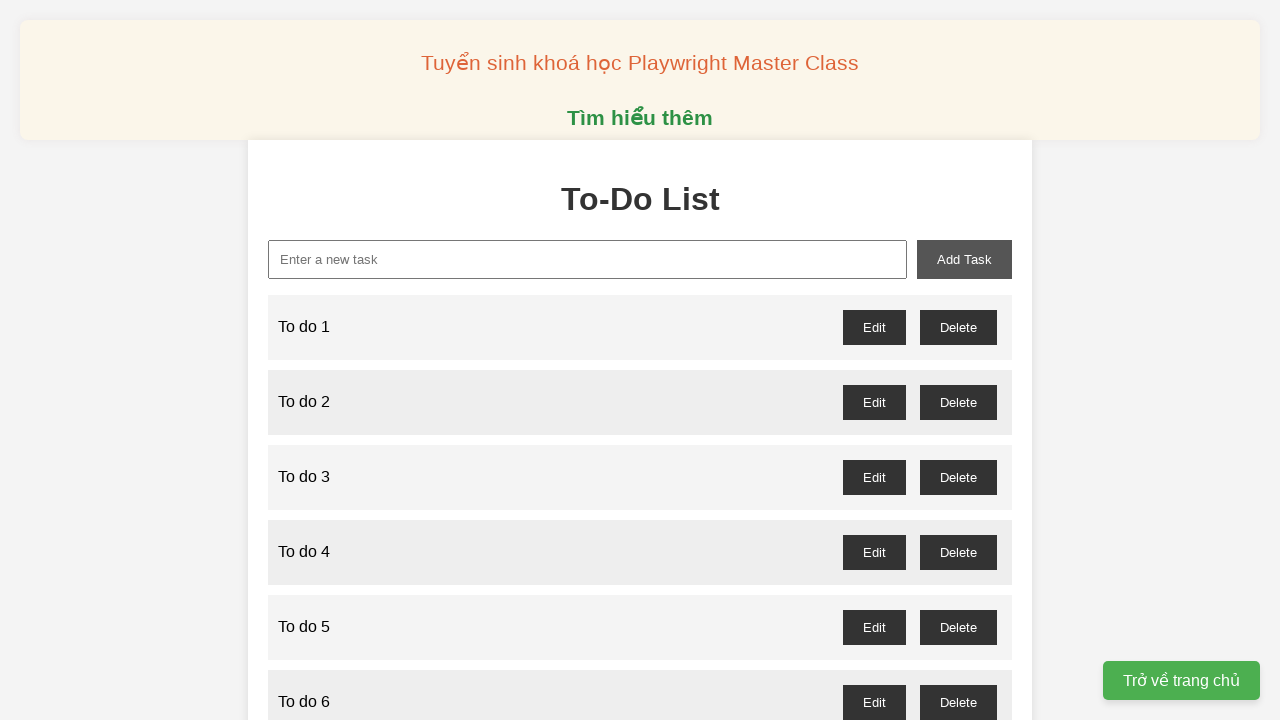

Filled new task input field with 'To do 10' on xpath=//input[@id='new-task']
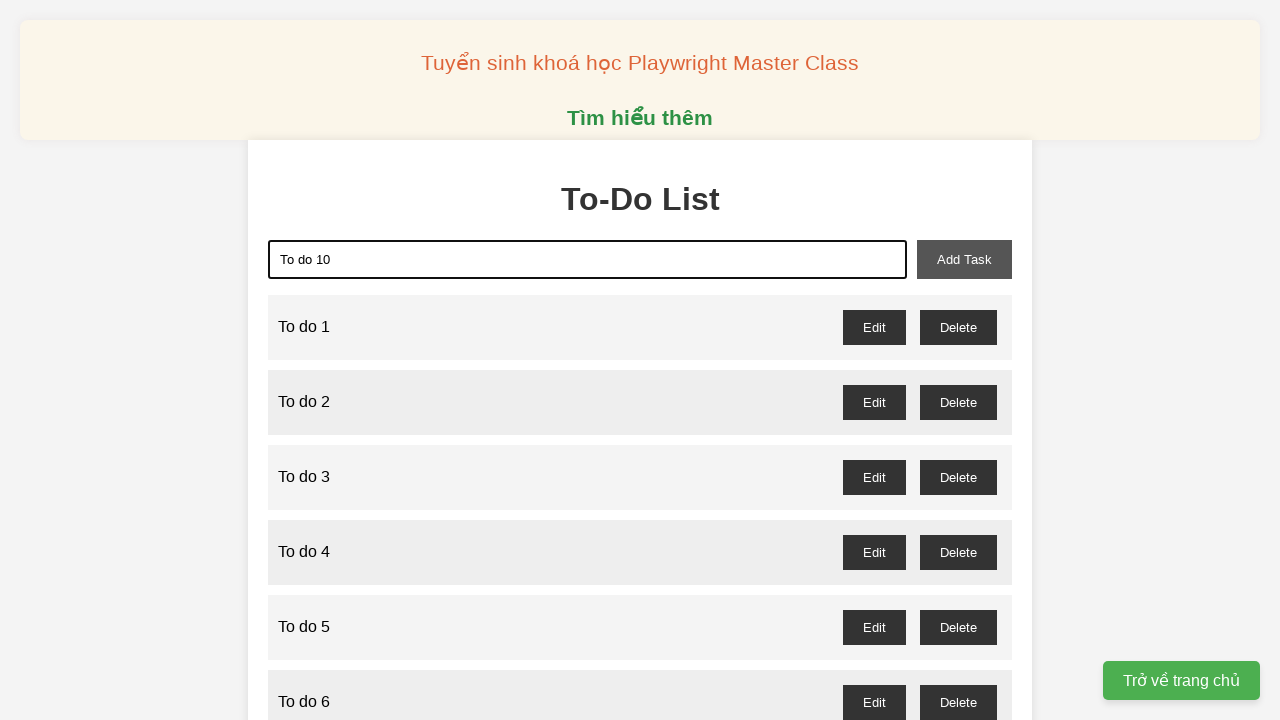

Clicked add task button to add task 10 at (964, 259) on xpath=//button[@id='add-task']
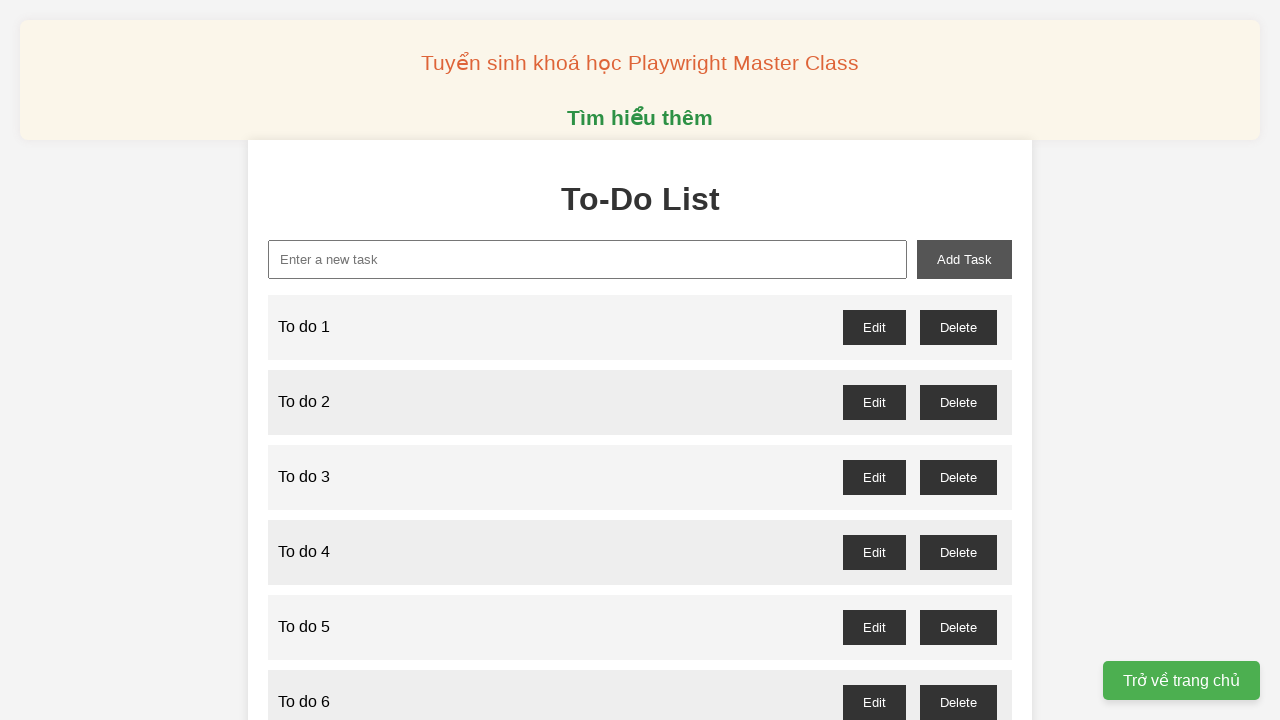

Filled new task input field with 'To do 11' on xpath=//input[@id='new-task']
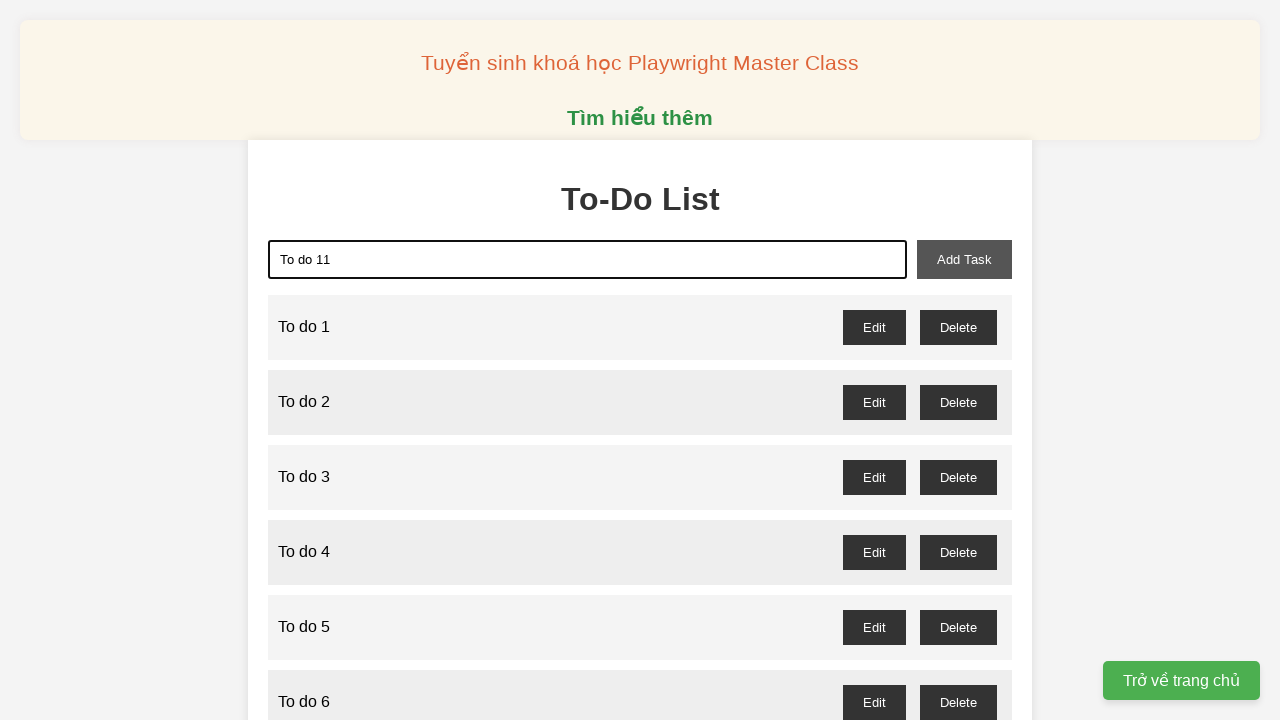

Clicked add task button to add task 11 at (964, 259) on xpath=//button[@id='add-task']
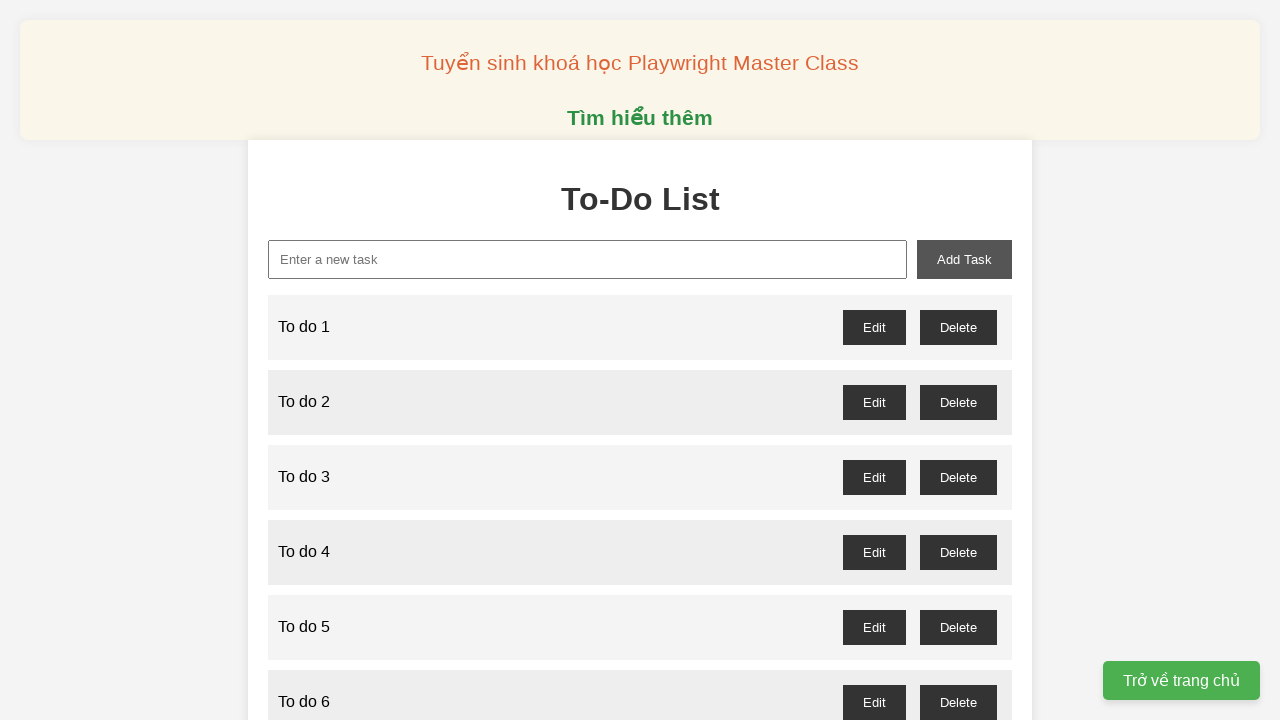

Filled new task input field with 'To do 12' on xpath=//input[@id='new-task']
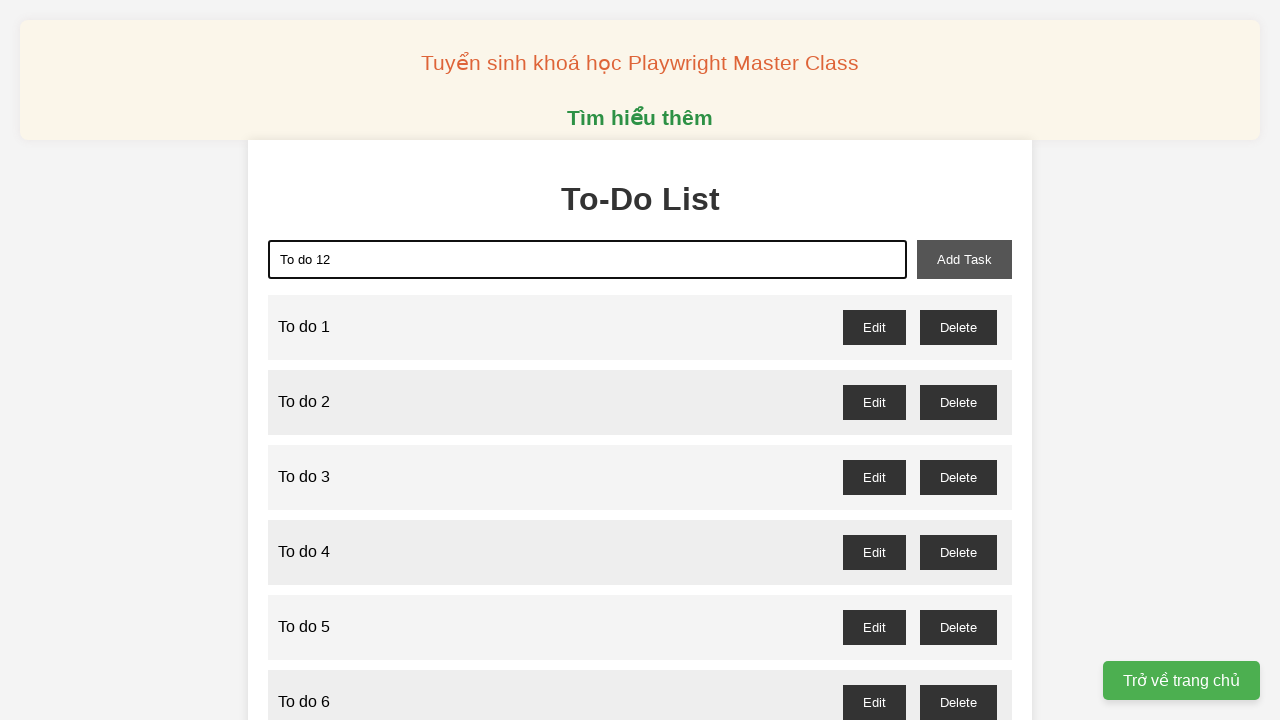

Clicked add task button to add task 12 at (964, 259) on xpath=//button[@id='add-task']
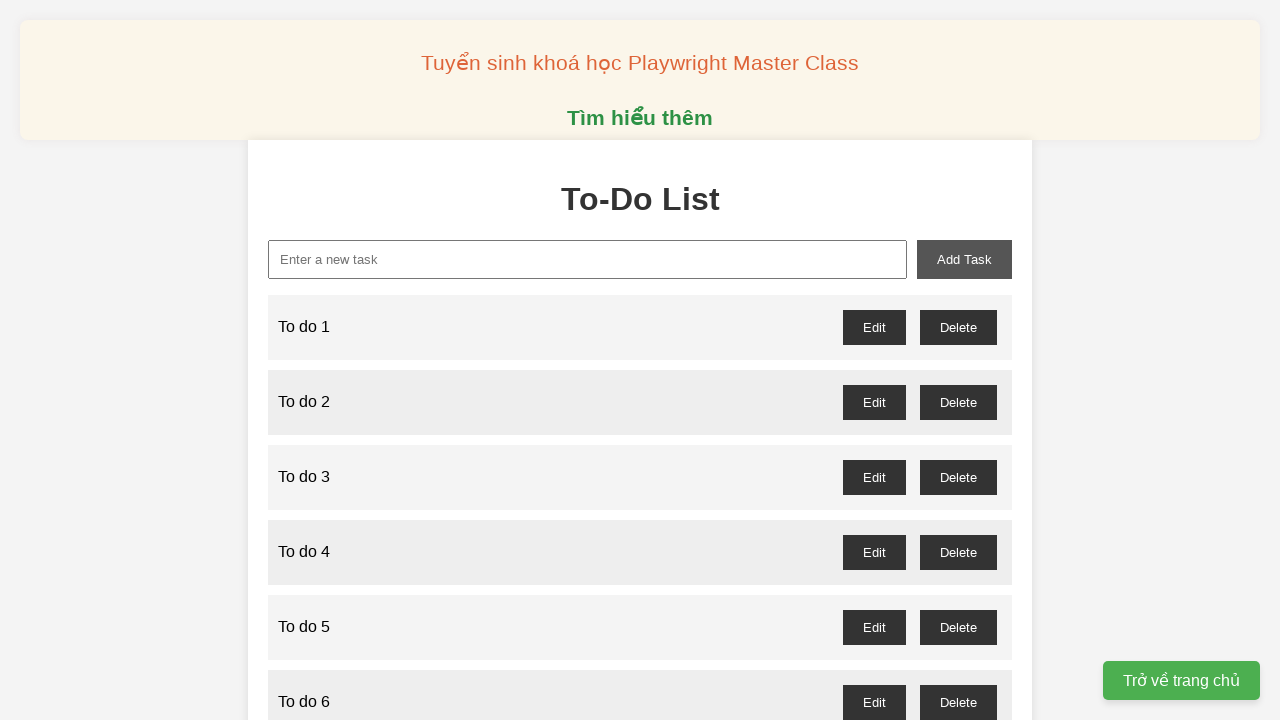

Filled new task input field with 'To do 13' on xpath=//input[@id='new-task']
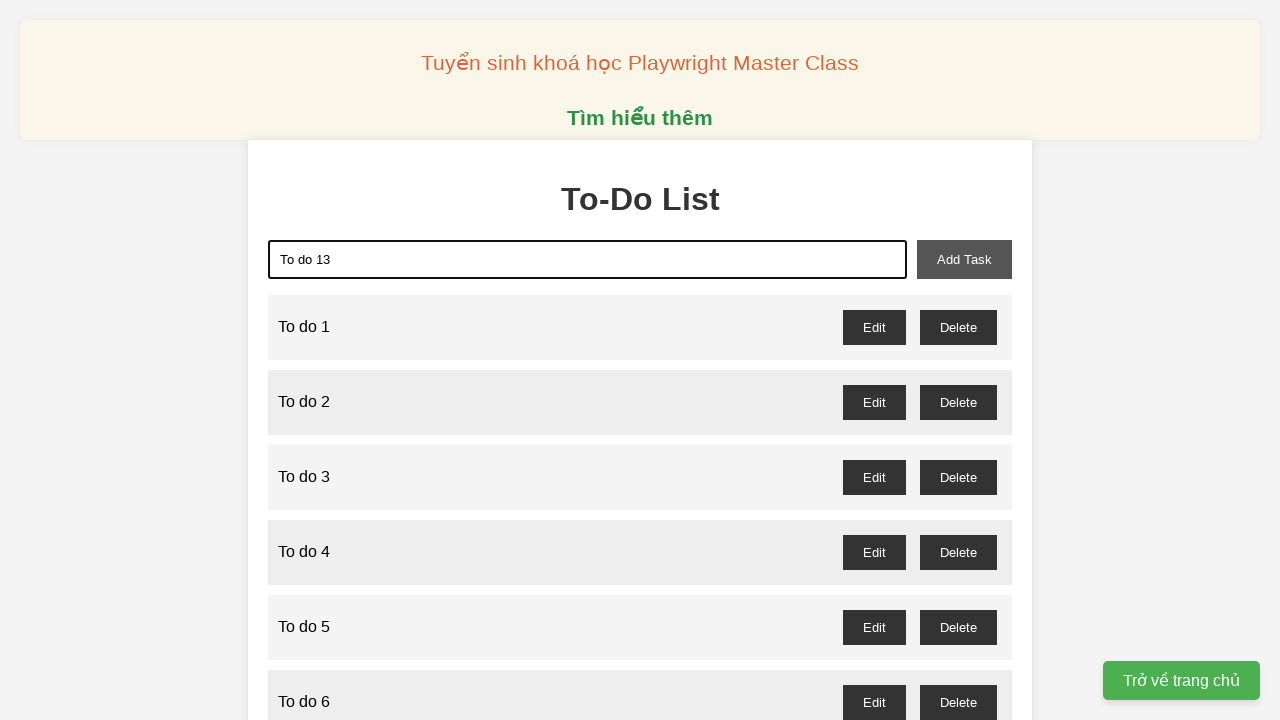

Clicked add task button to add task 13 at (964, 259) on xpath=//button[@id='add-task']
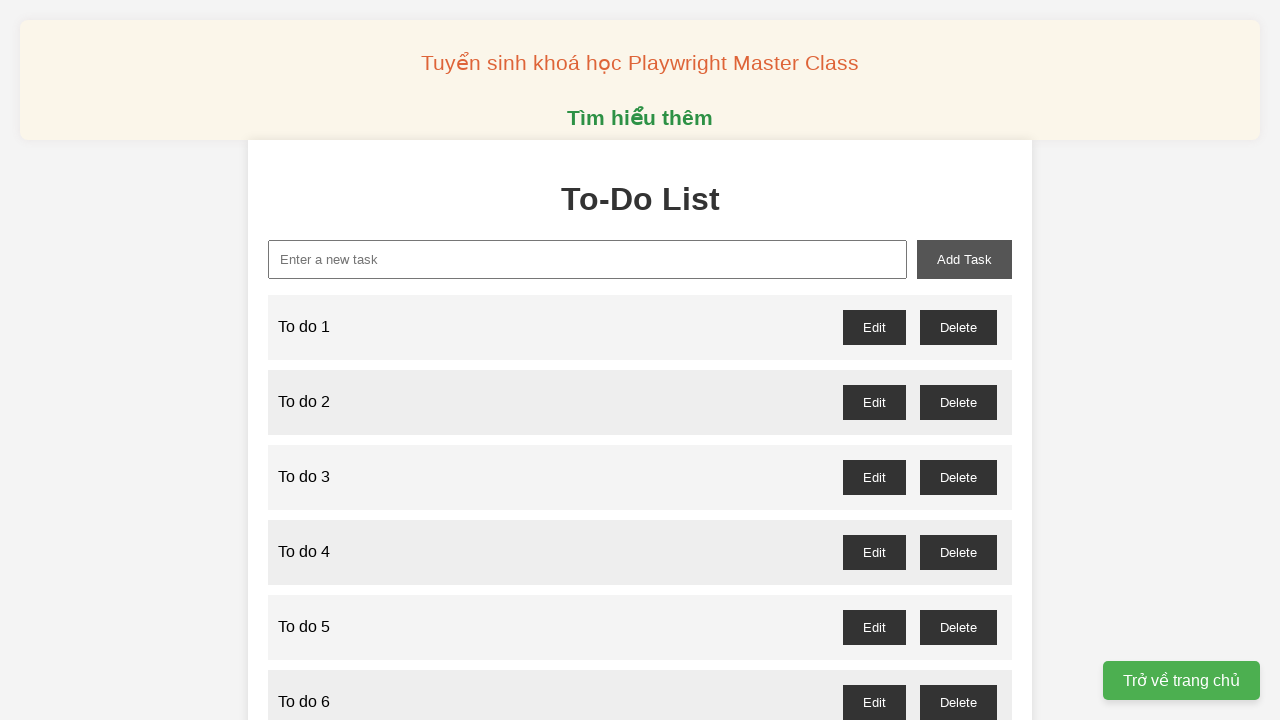

Filled new task input field with 'To do 14' on xpath=//input[@id='new-task']
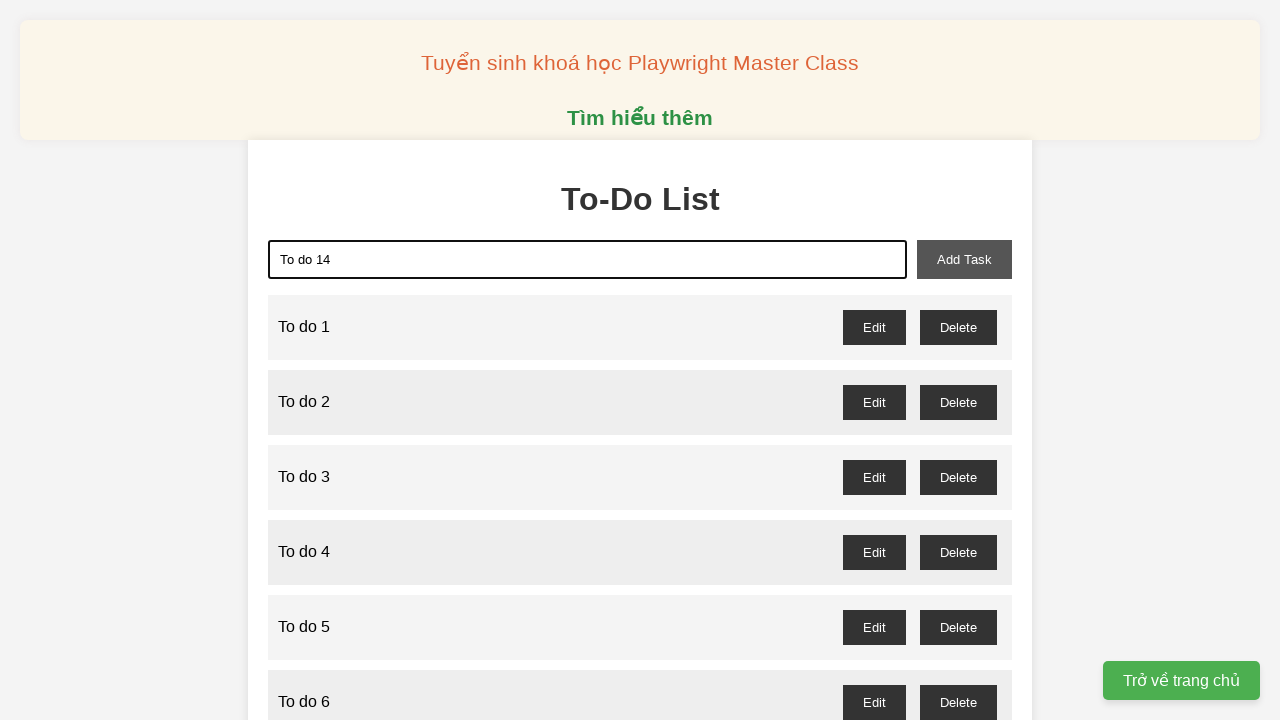

Clicked add task button to add task 14 at (964, 259) on xpath=//button[@id='add-task']
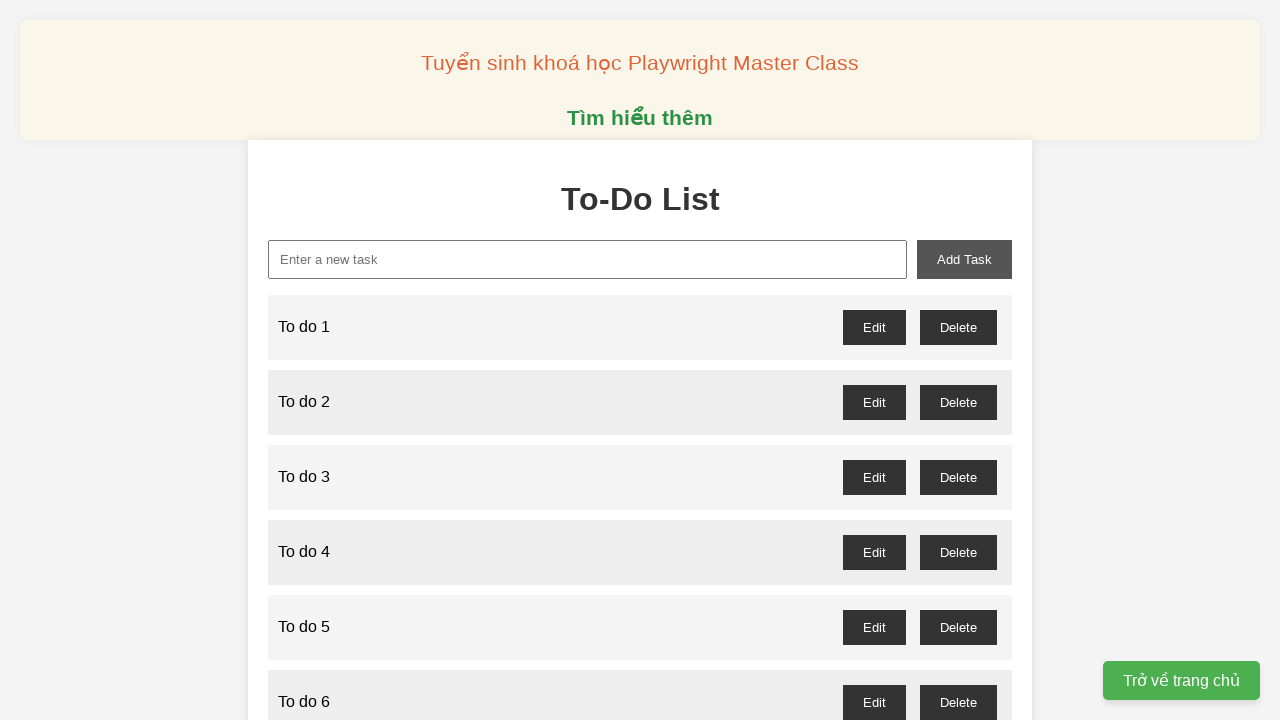

Filled new task input field with 'To do 15' on xpath=//input[@id='new-task']
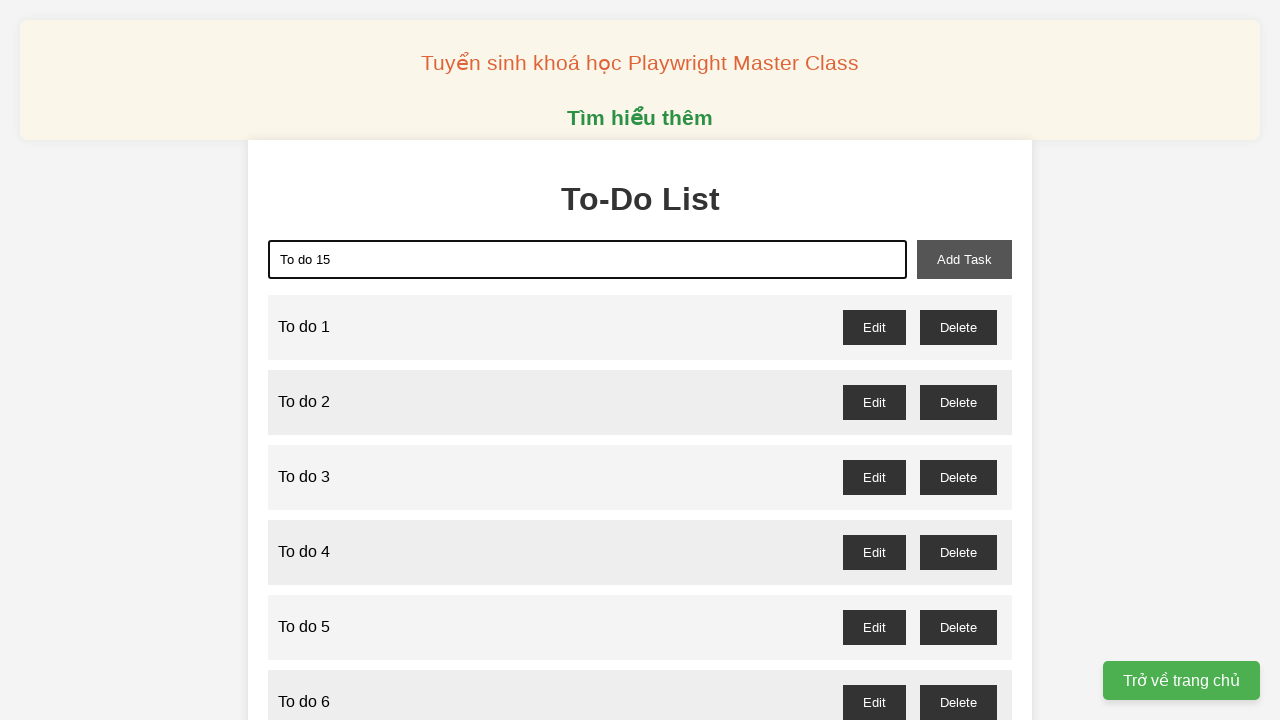

Clicked add task button to add task 15 at (964, 259) on xpath=//button[@id='add-task']
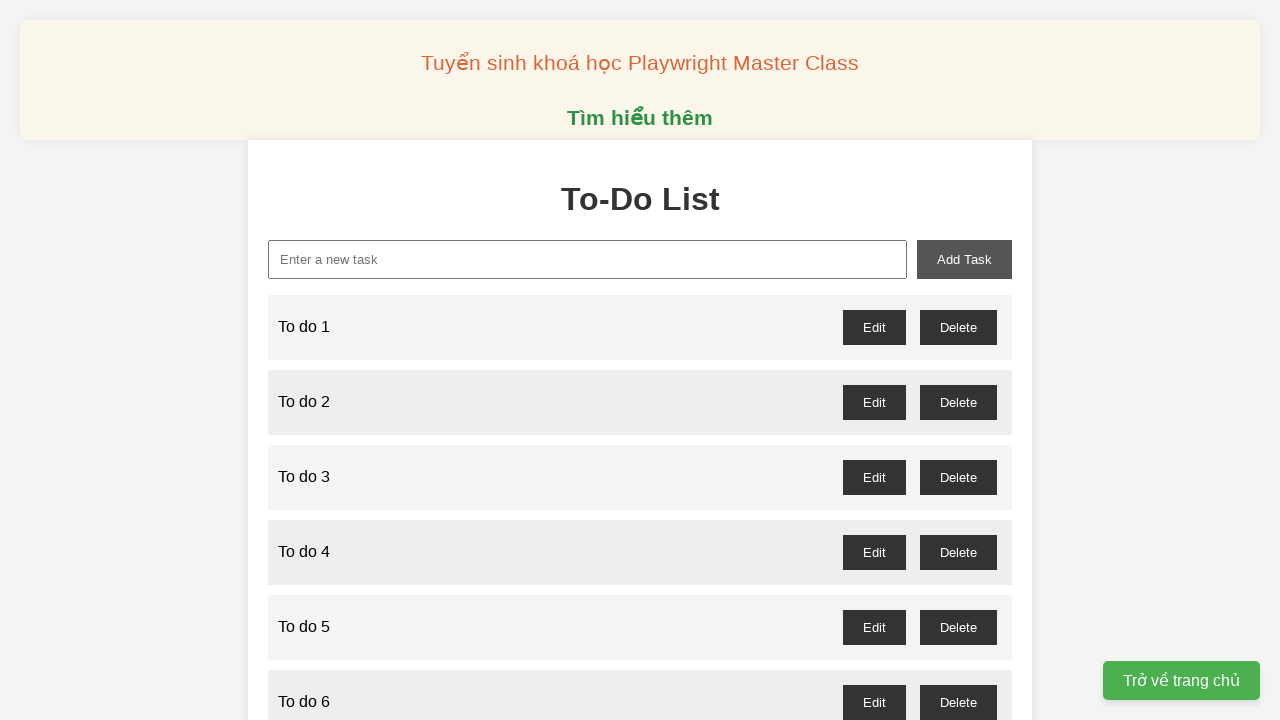

Filled new task input field with 'To do 16' on xpath=//input[@id='new-task']
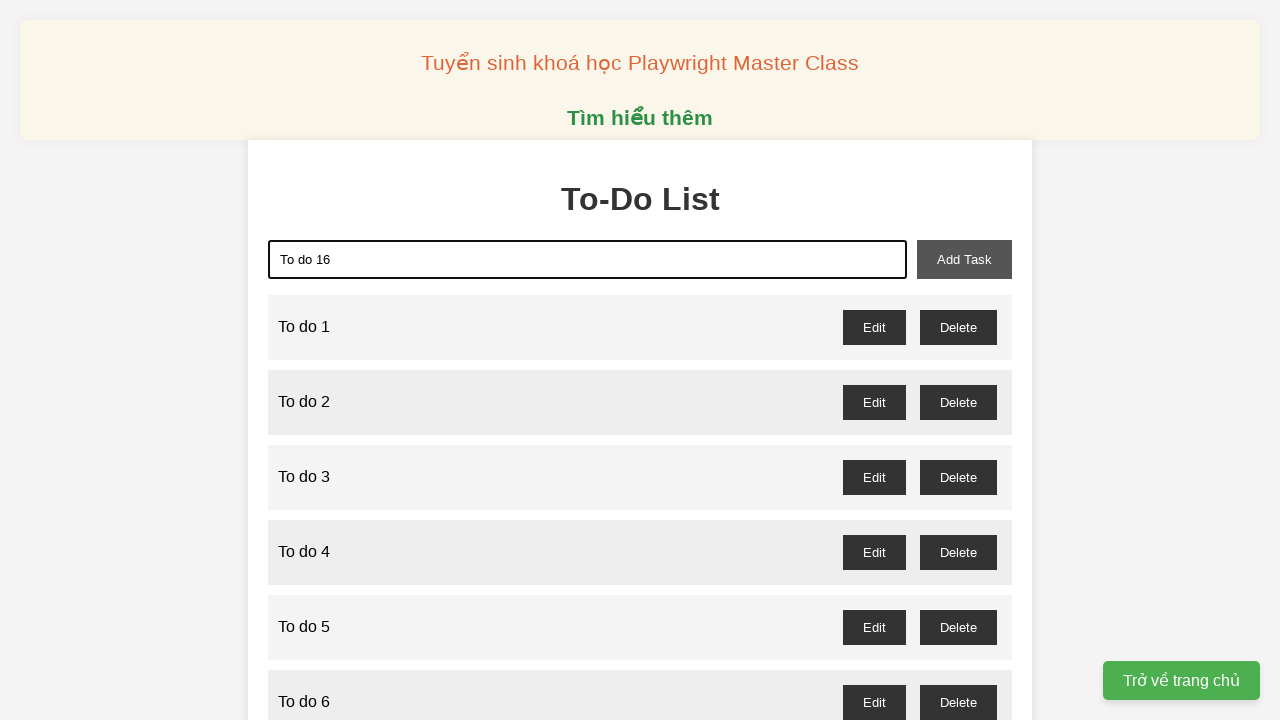

Clicked add task button to add task 16 at (964, 259) on xpath=//button[@id='add-task']
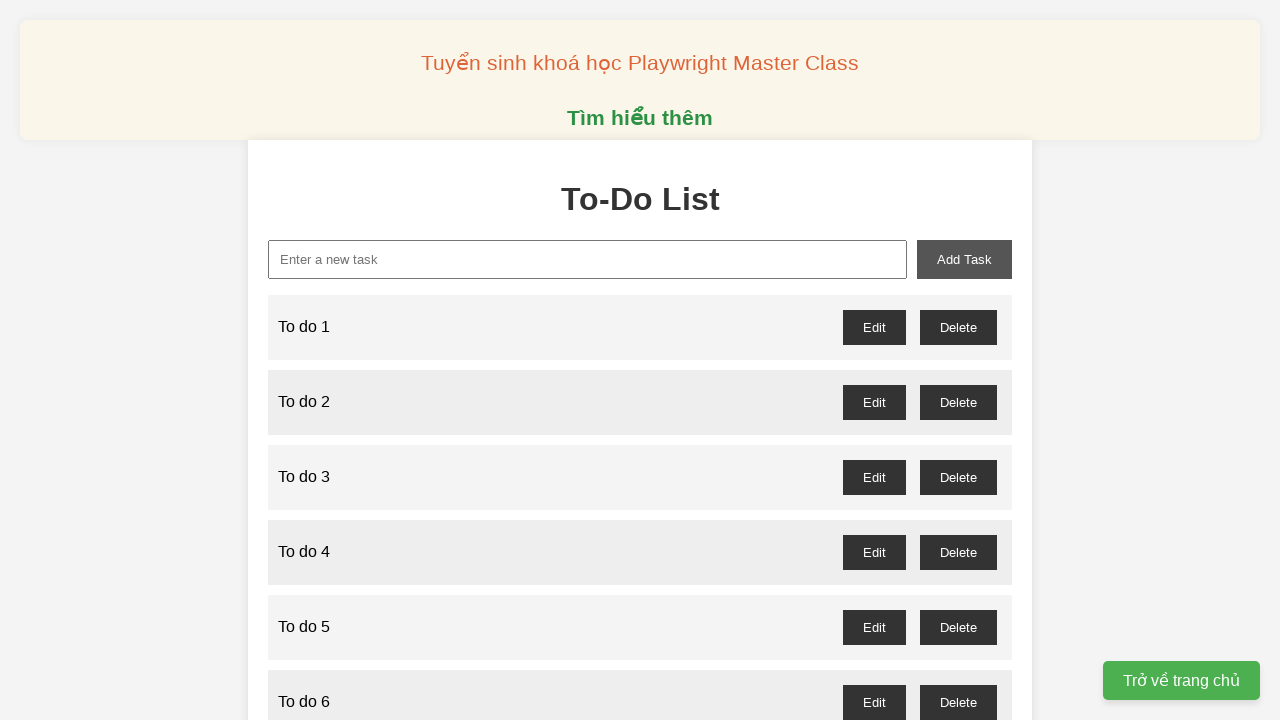

Filled new task input field with 'To do 17' on xpath=//input[@id='new-task']
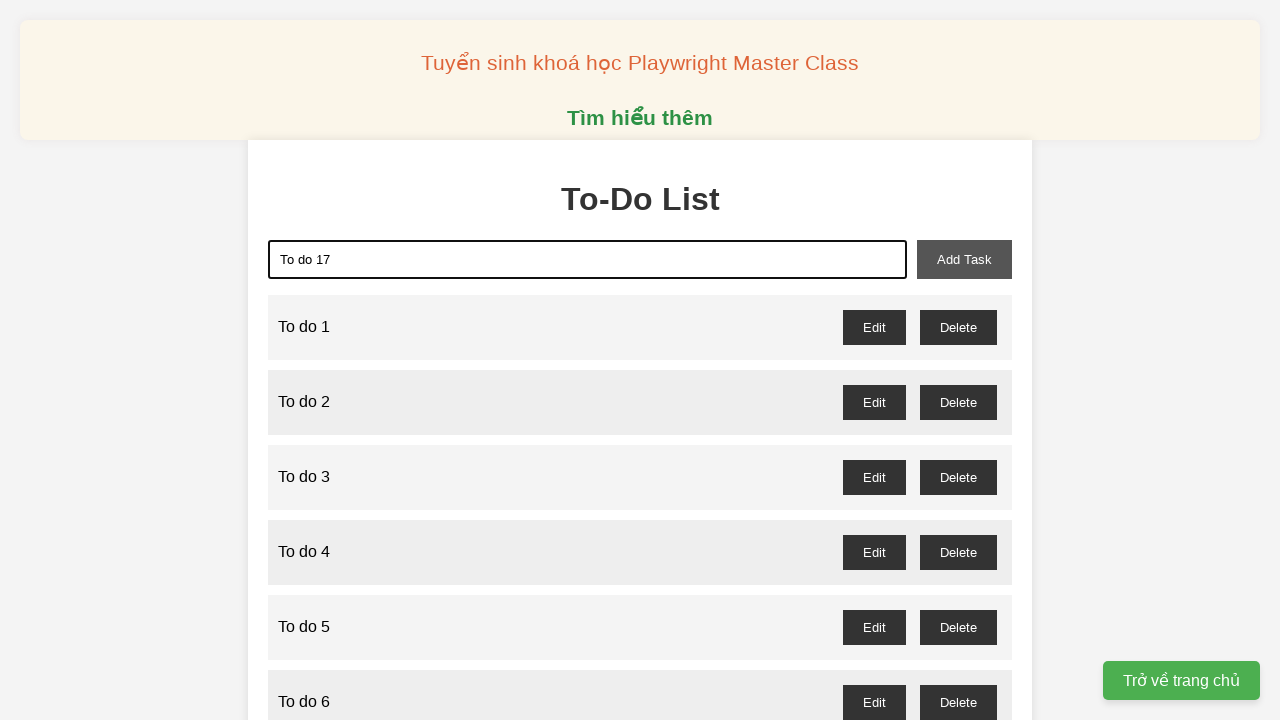

Clicked add task button to add task 17 at (964, 259) on xpath=//button[@id='add-task']
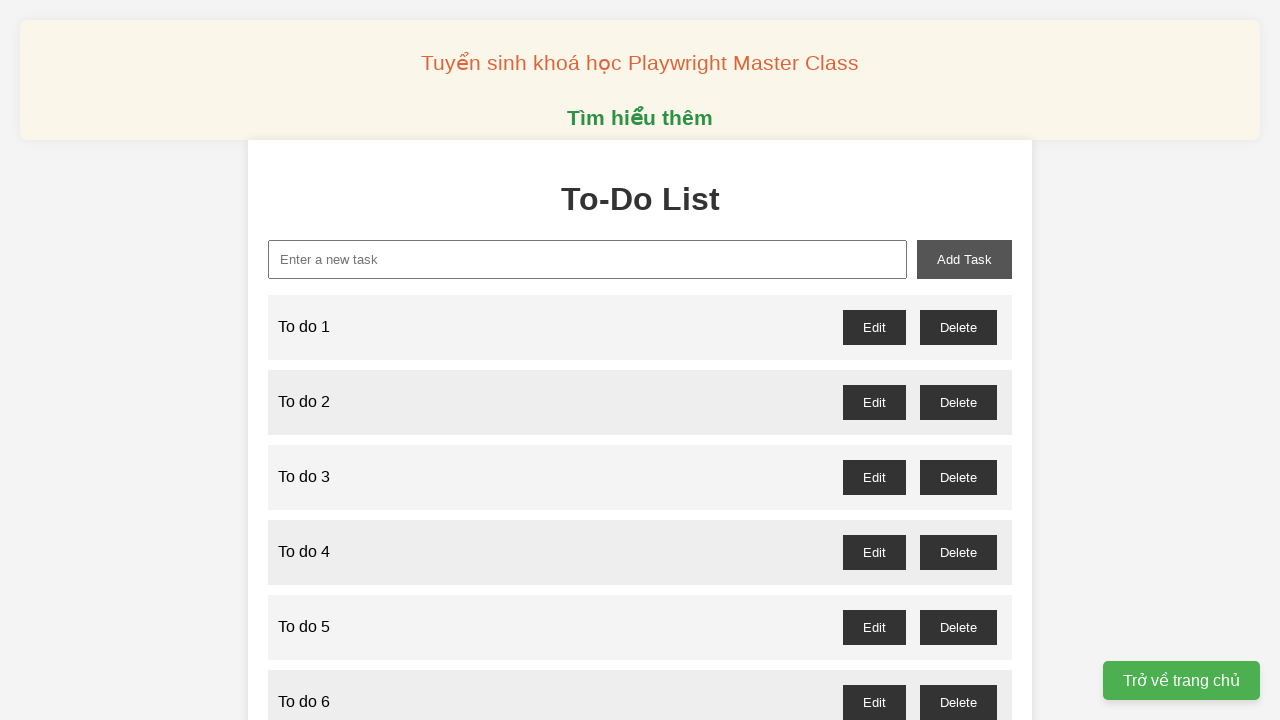

Filled new task input field with 'To do 18' on xpath=//input[@id='new-task']
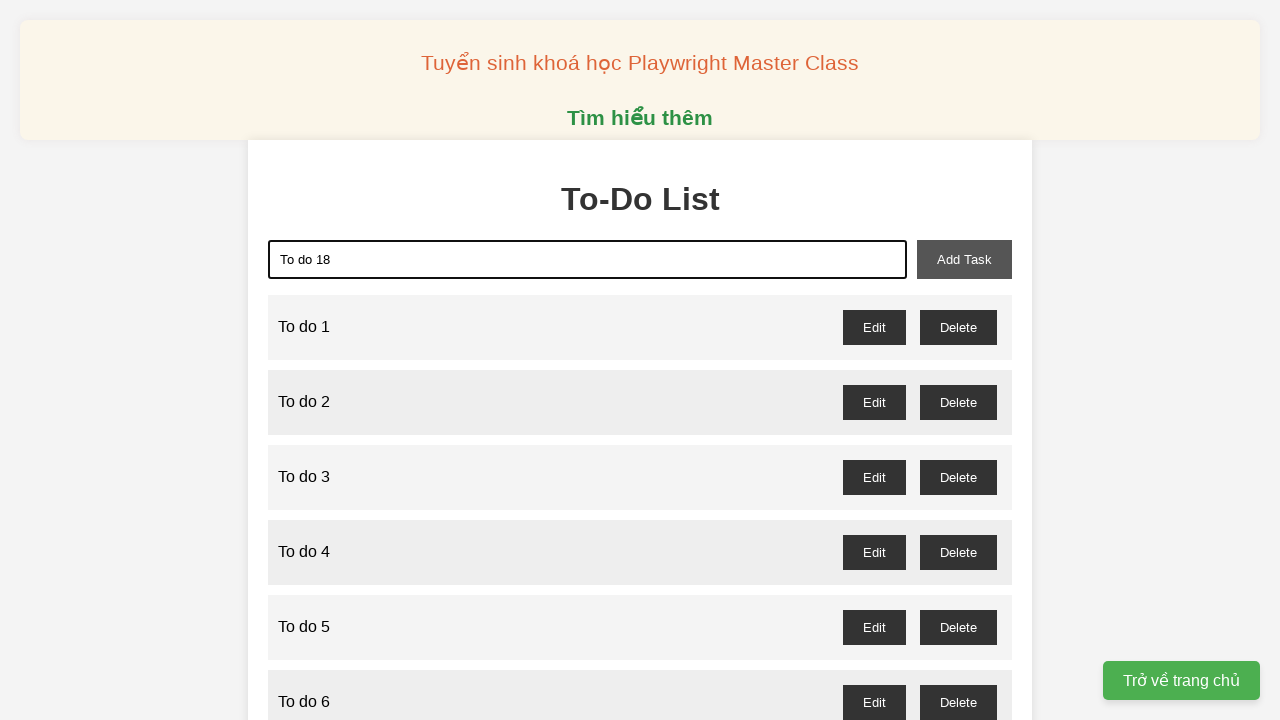

Clicked add task button to add task 18 at (964, 259) on xpath=//button[@id='add-task']
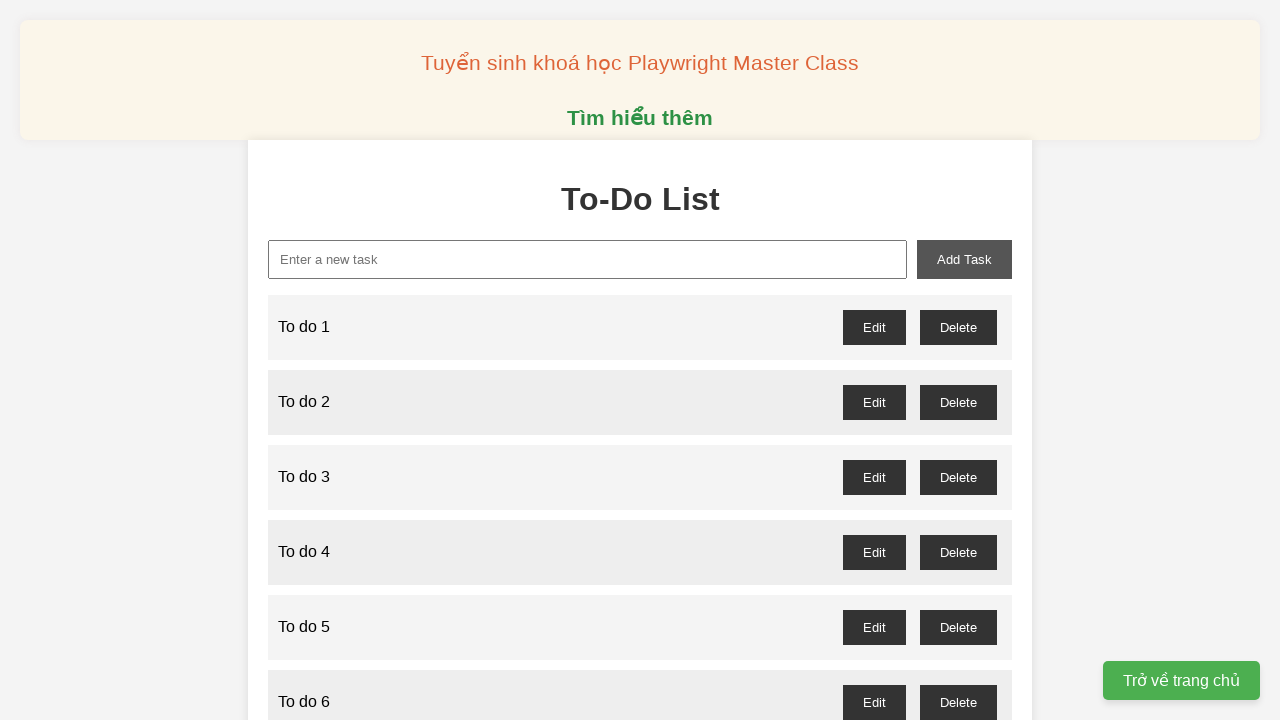

Filled new task input field with 'To do 19' on xpath=//input[@id='new-task']
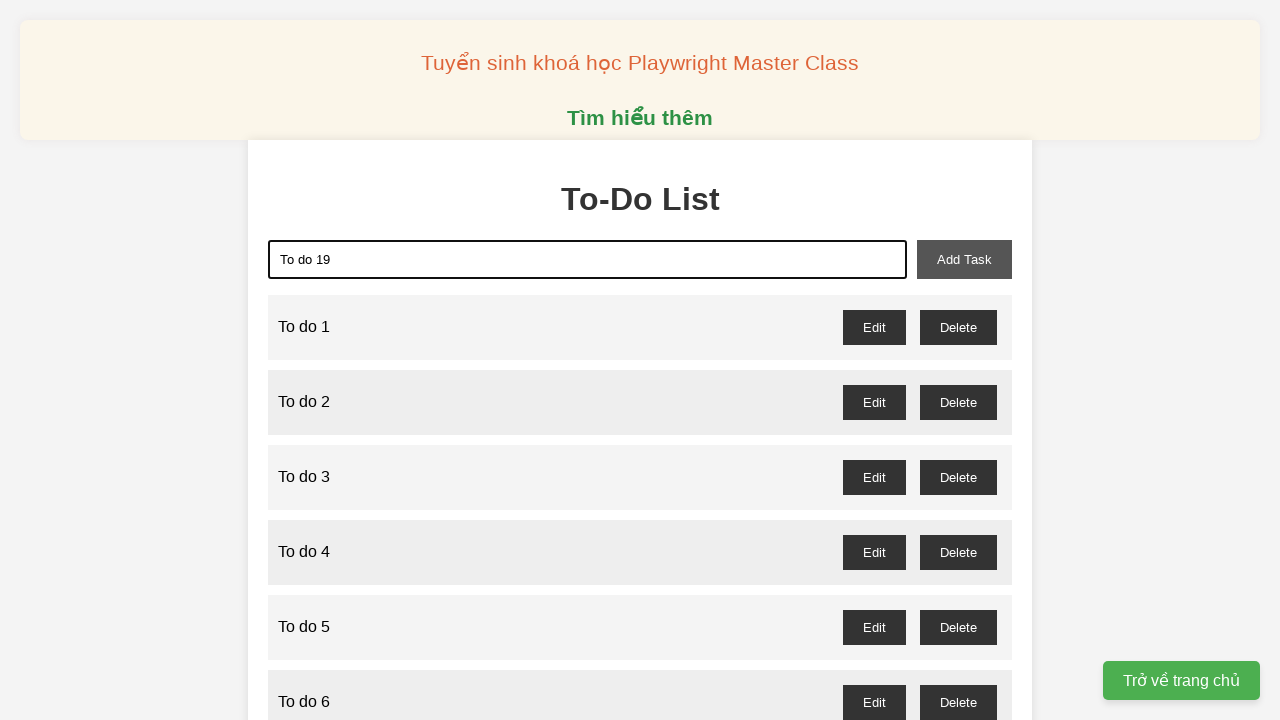

Clicked add task button to add task 19 at (964, 259) on xpath=//button[@id='add-task']
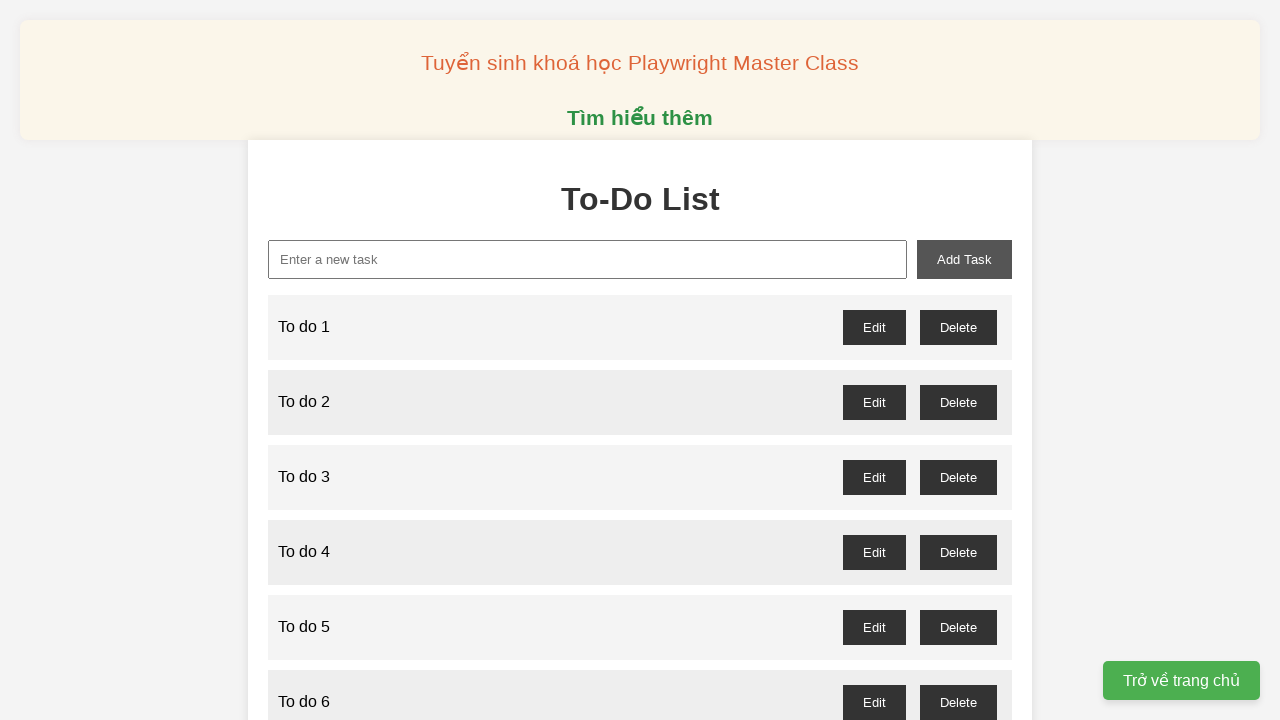

Filled new task input field with 'To do 20' on xpath=//input[@id='new-task']
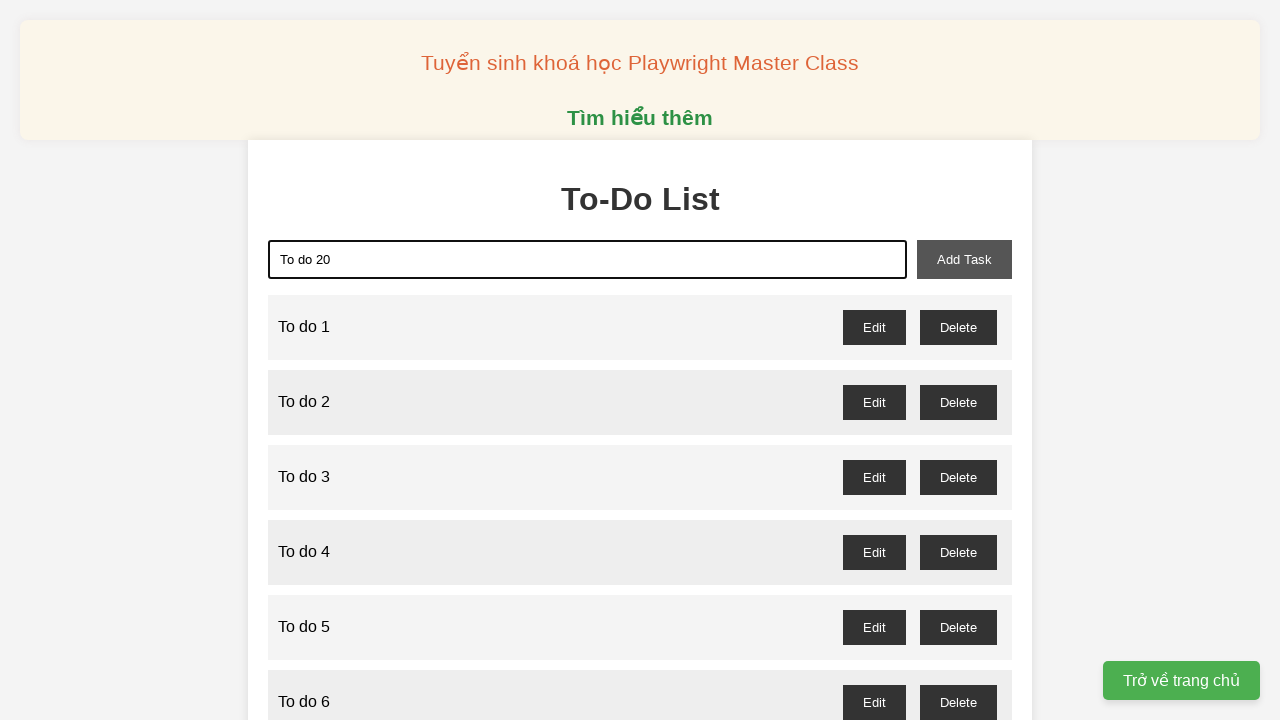

Clicked add task button to add task 20 at (964, 259) on xpath=//button[@id='add-task']
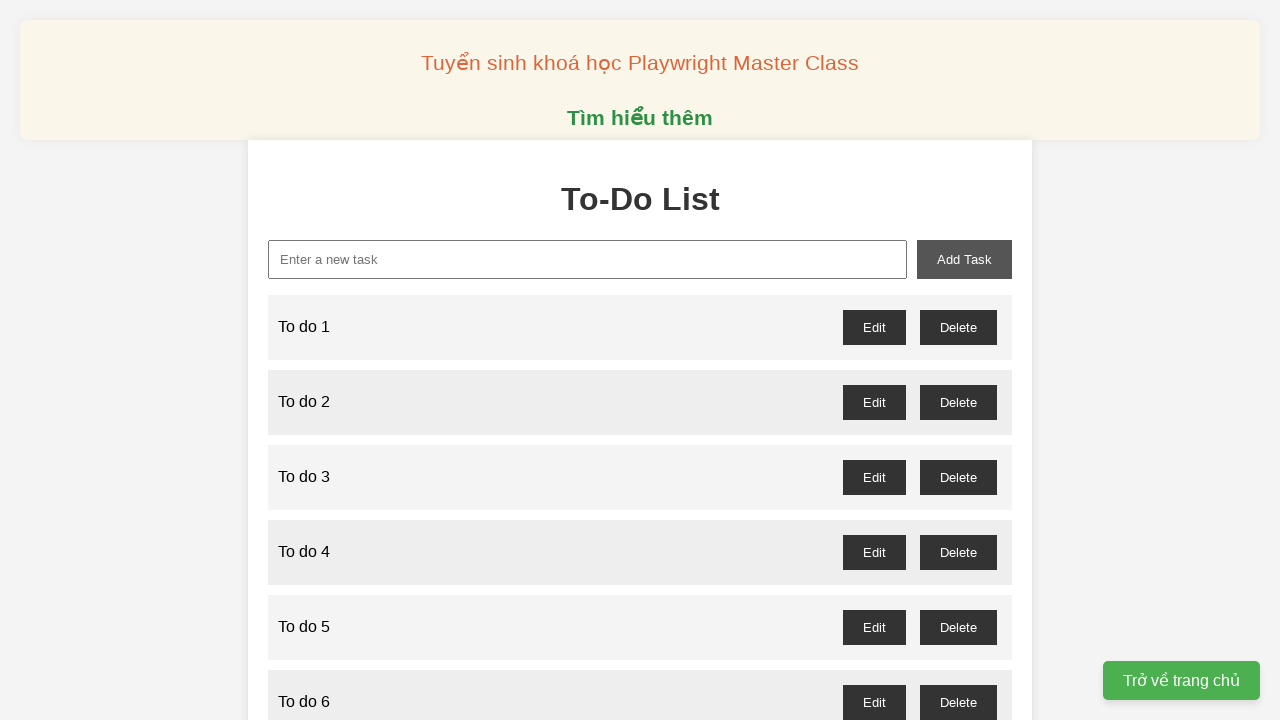

Filled new task input field with 'To do 21' on xpath=//input[@id='new-task']
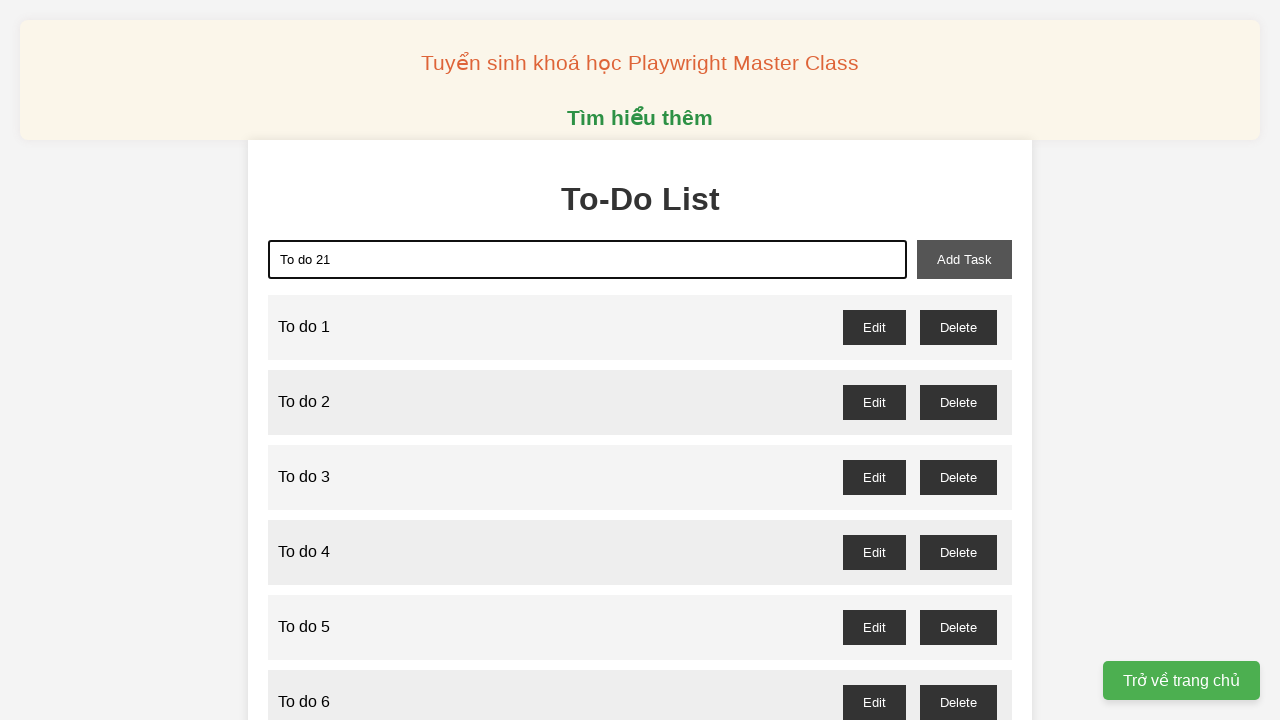

Clicked add task button to add task 21 at (964, 259) on xpath=//button[@id='add-task']
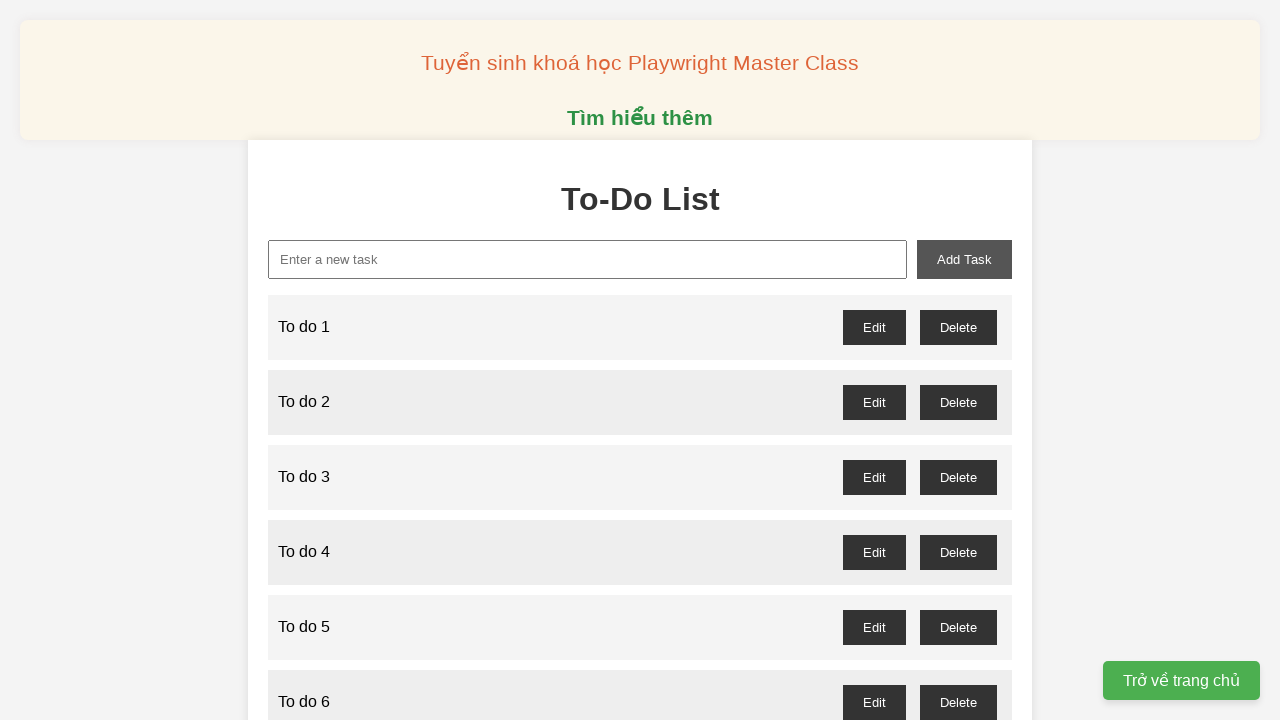

Filled new task input field with 'To do 22' on xpath=//input[@id='new-task']
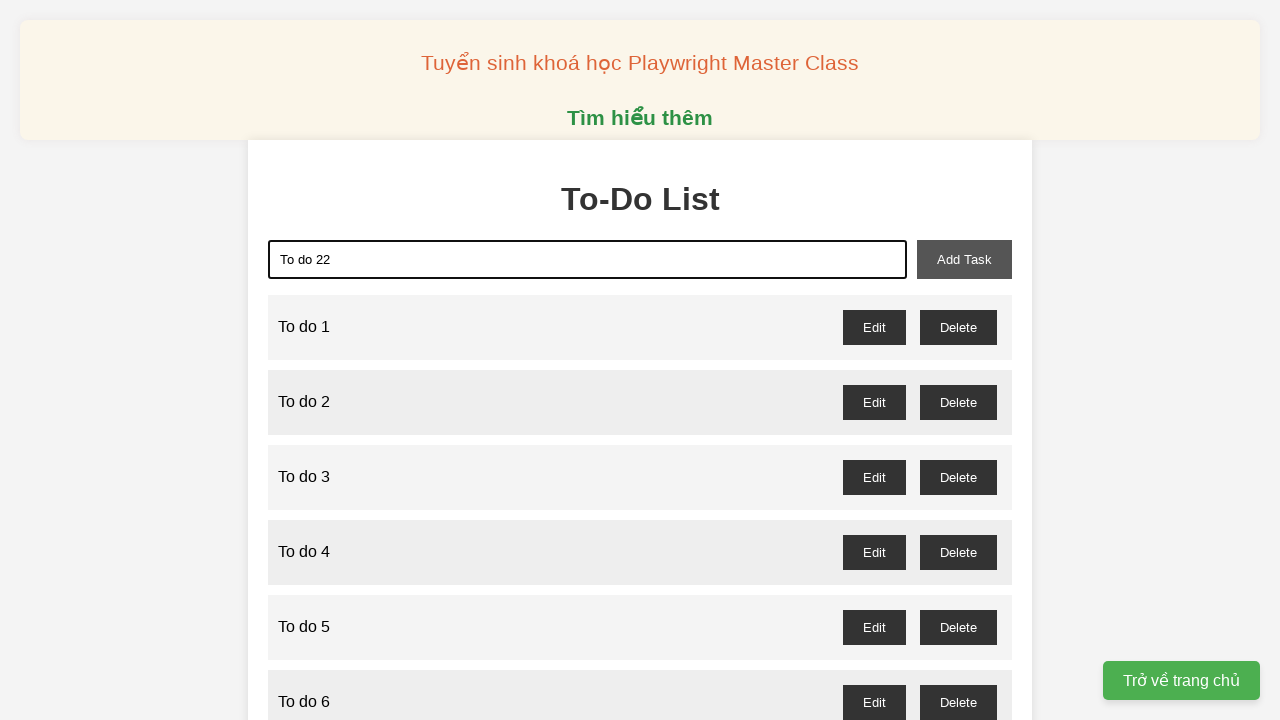

Clicked add task button to add task 22 at (964, 259) on xpath=//button[@id='add-task']
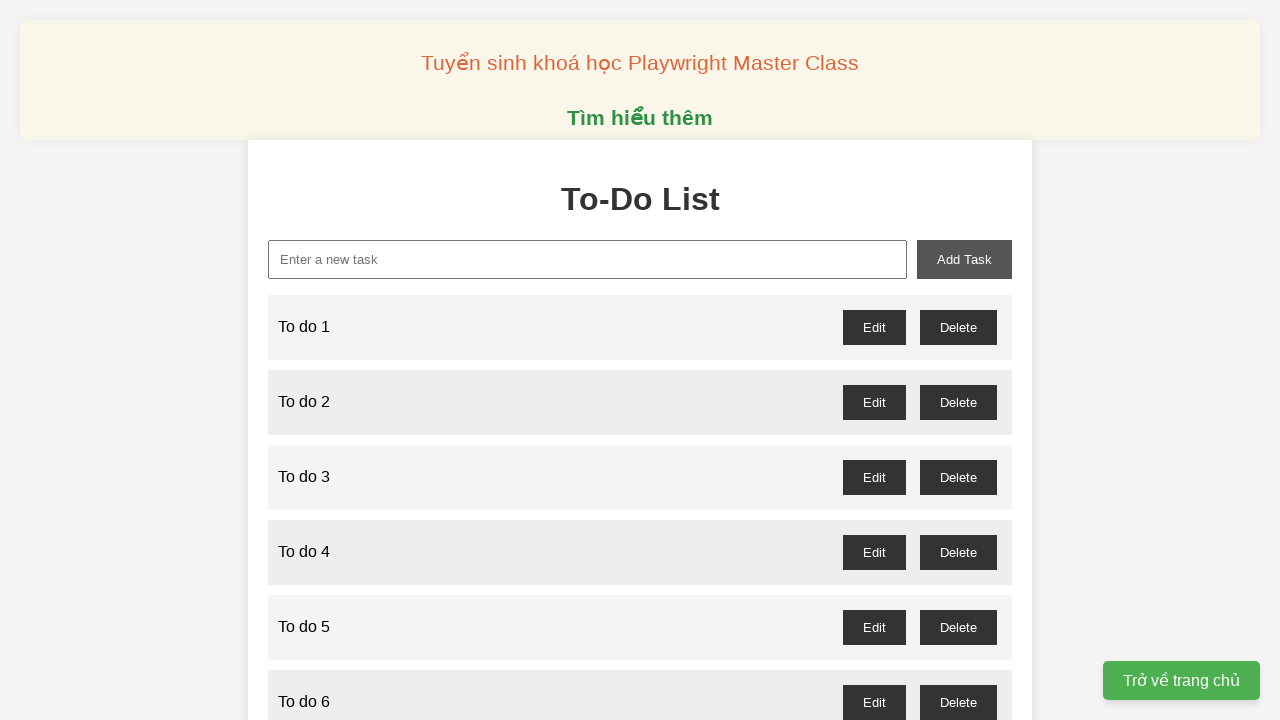

Filled new task input field with 'To do 23' on xpath=//input[@id='new-task']
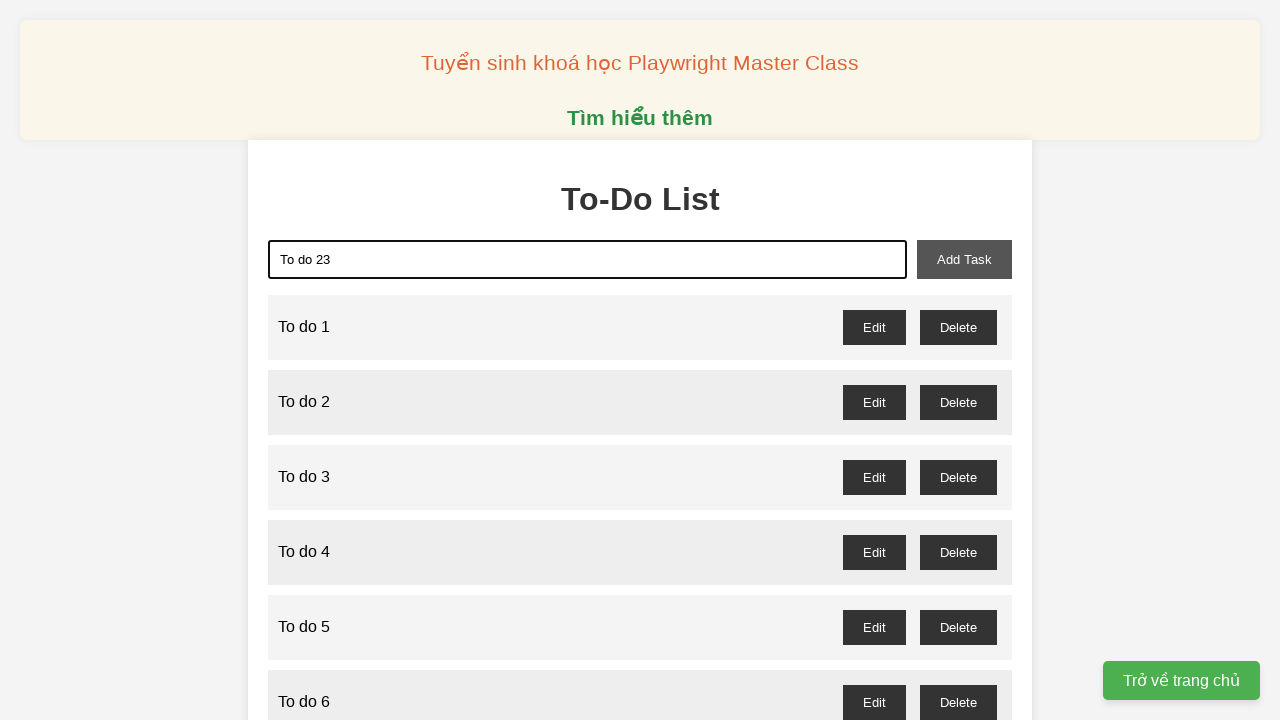

Clicked add task button to add task 23 at (964, 259) on xpath=//button[@id='add-task']
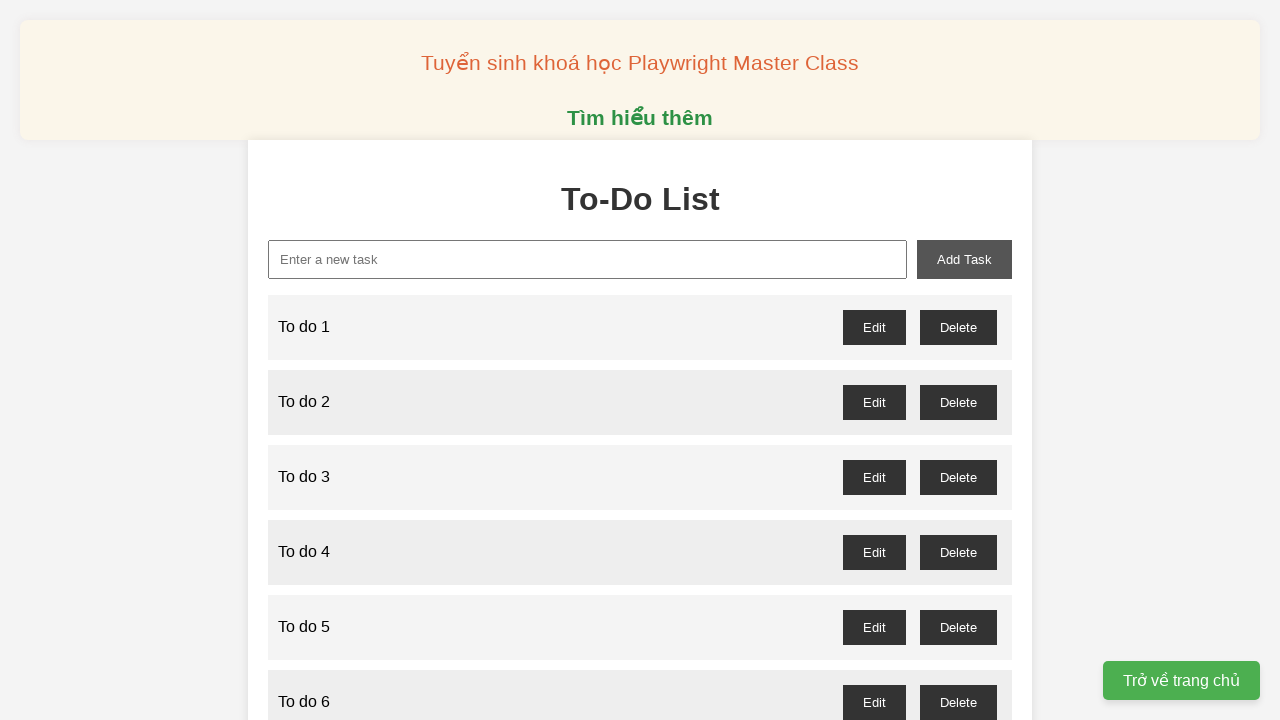

Filled new task input field with 'To do 24' on xpath=//input[@id='new-task']
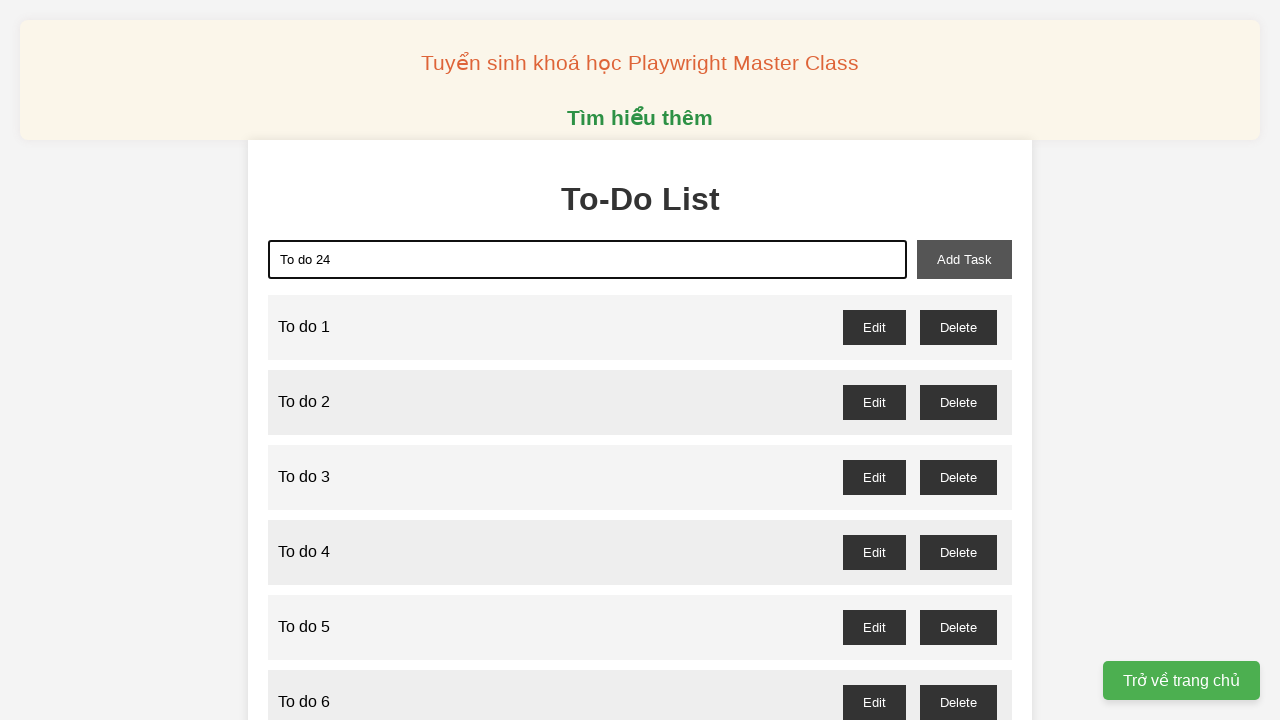

Clicked add task button to add task 24 at (964, 259) on xpath=//button[@id='add-task']
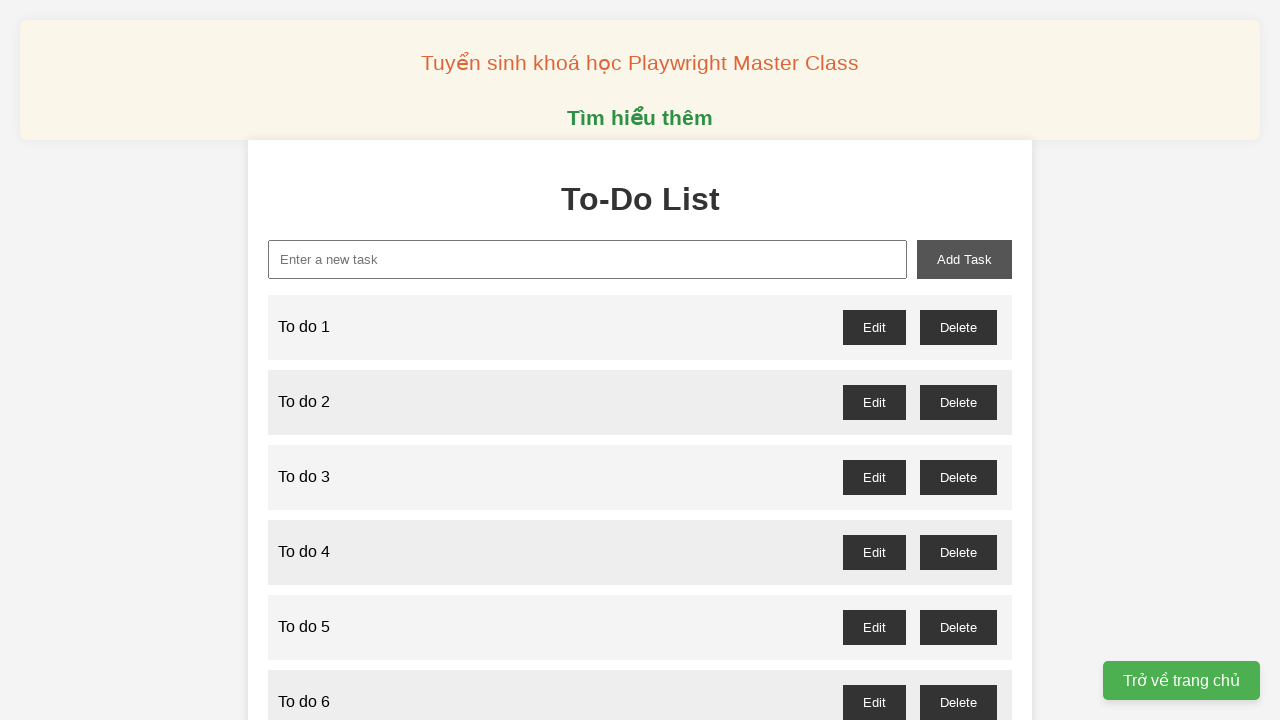

Filled new task input field with 'To do 25' on xpath=//input[@id='new-task']
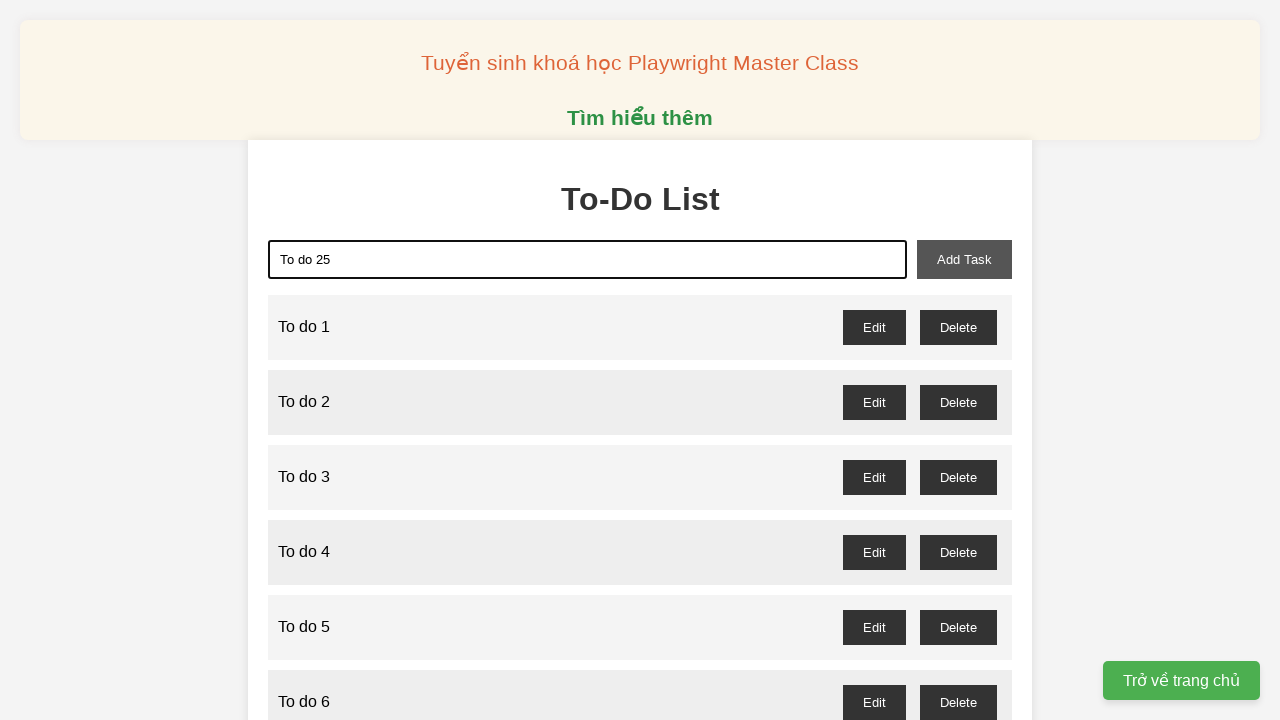

Clicked add task button to add task 25 at (964, 259) on xpath=//button[@id='add-task']
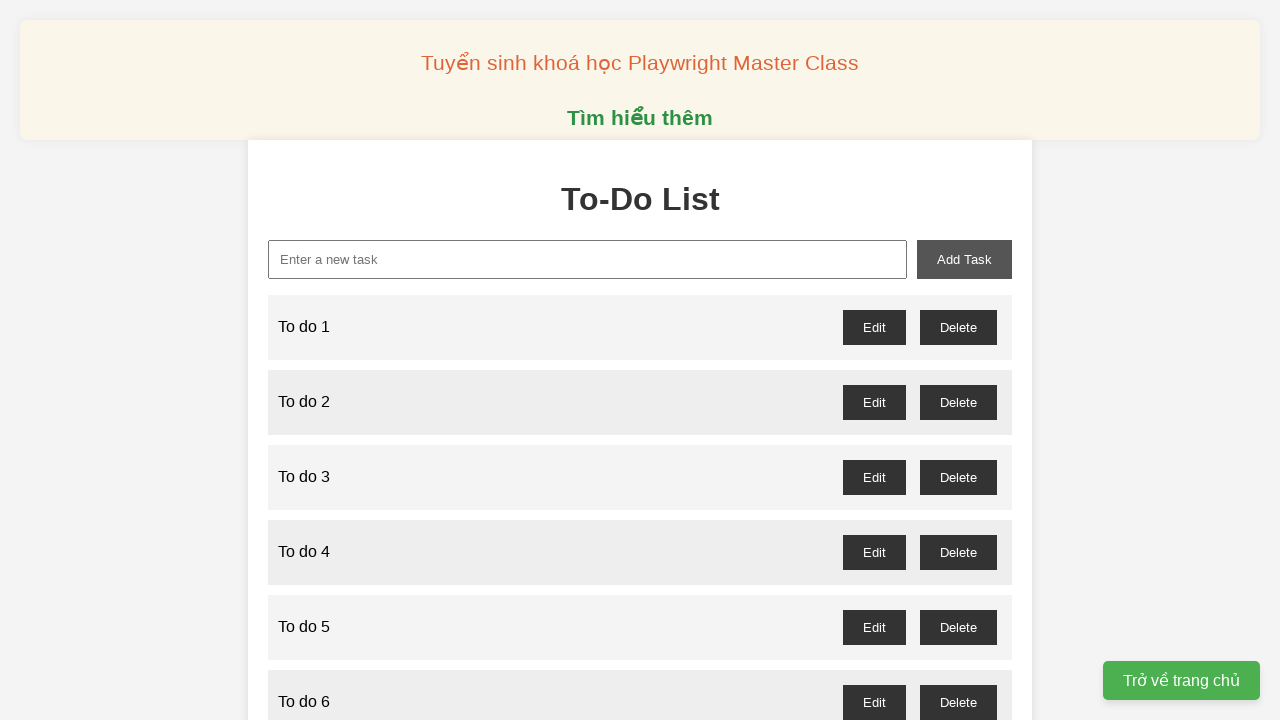

Filled new task input field with 'To do 26' on xpath=//input[@id='new-task']
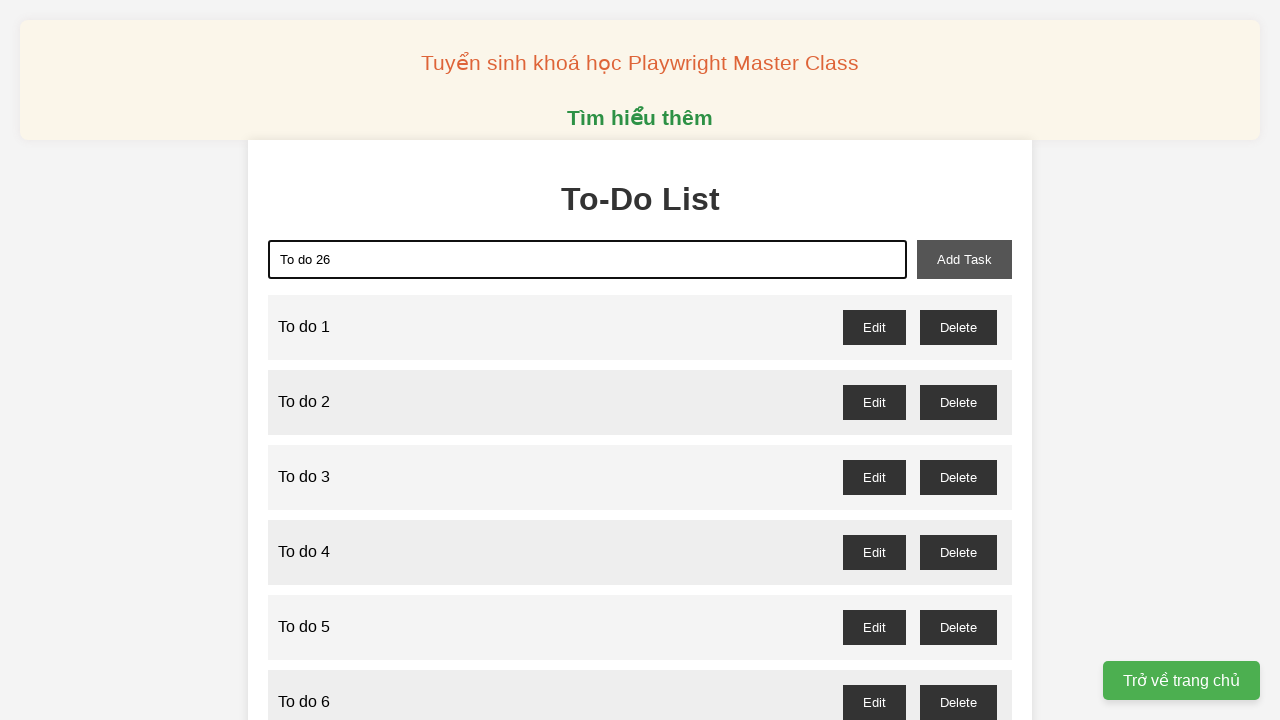

Clicked add task button to add task 26 at (964, 259) on xpath=//button[@id='add-task']
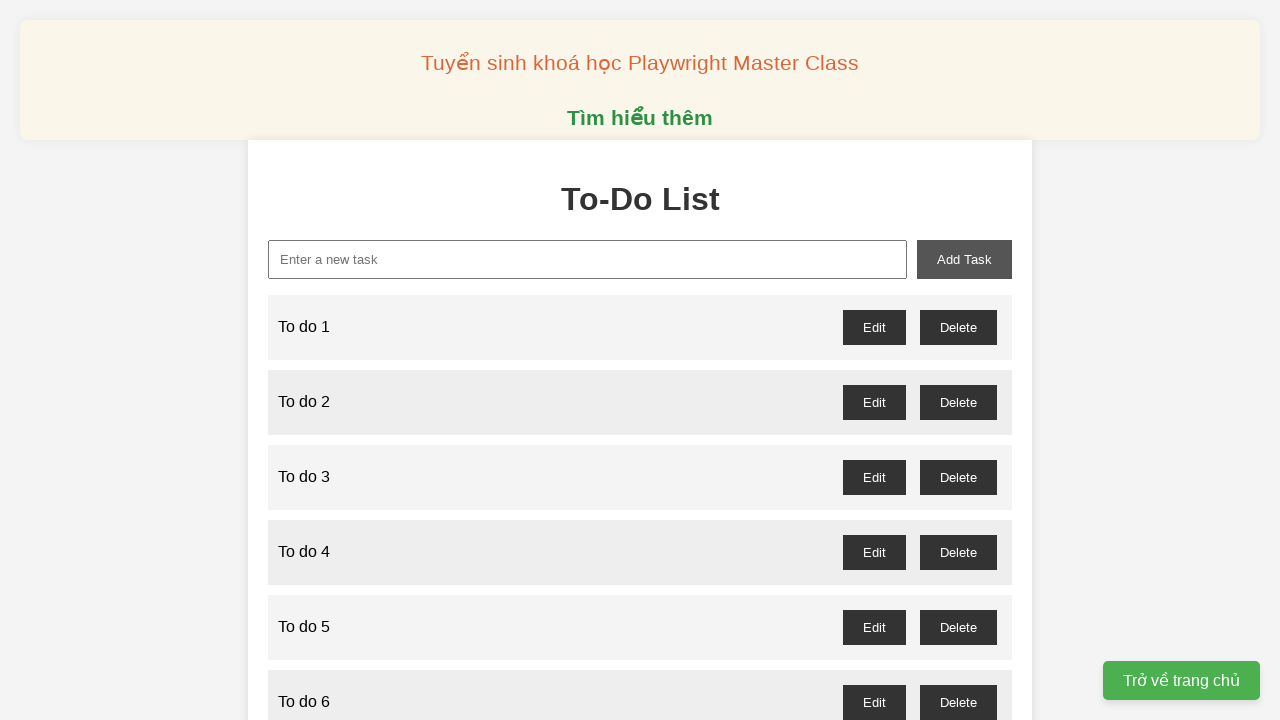

Filled new task input field with 'To do 27' on xpath=//input[@id='new-task']
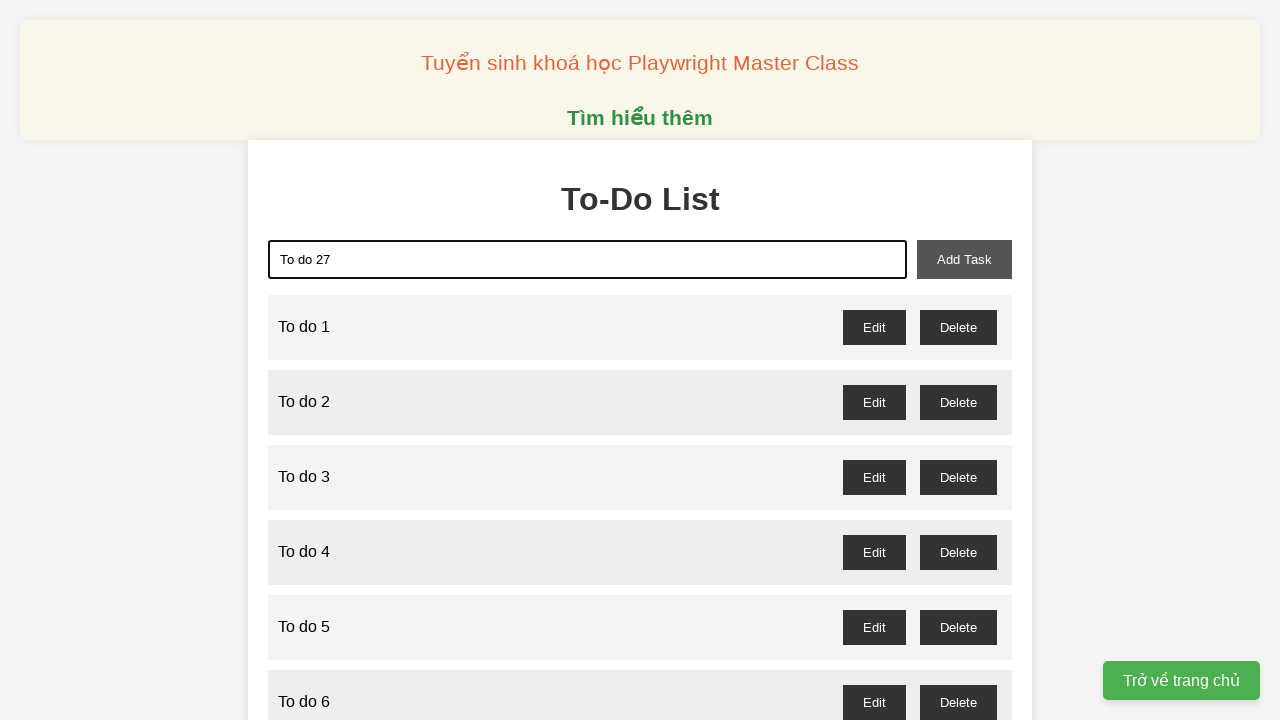

Clicked add task button to add task 27 at (964, 259) on xpath=//button[@id='add-task']
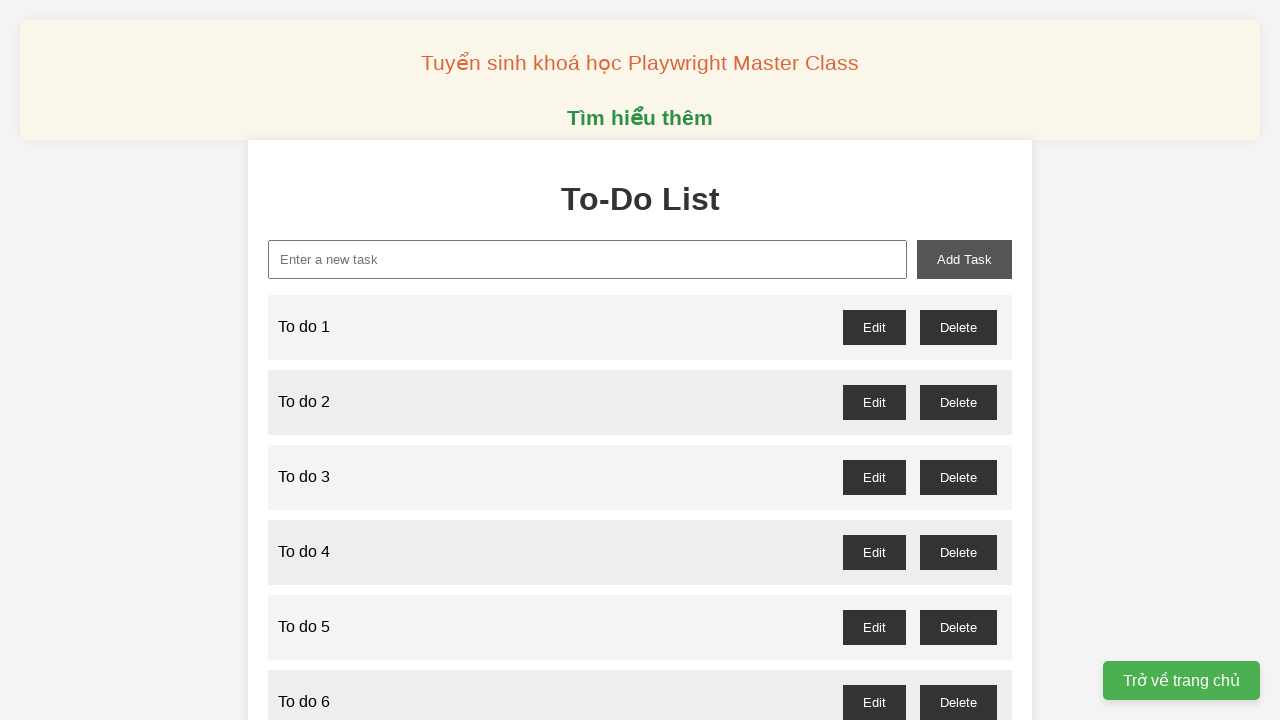

Filled new task input field with 'To do 28' on xpath=//input[@id='new-task']
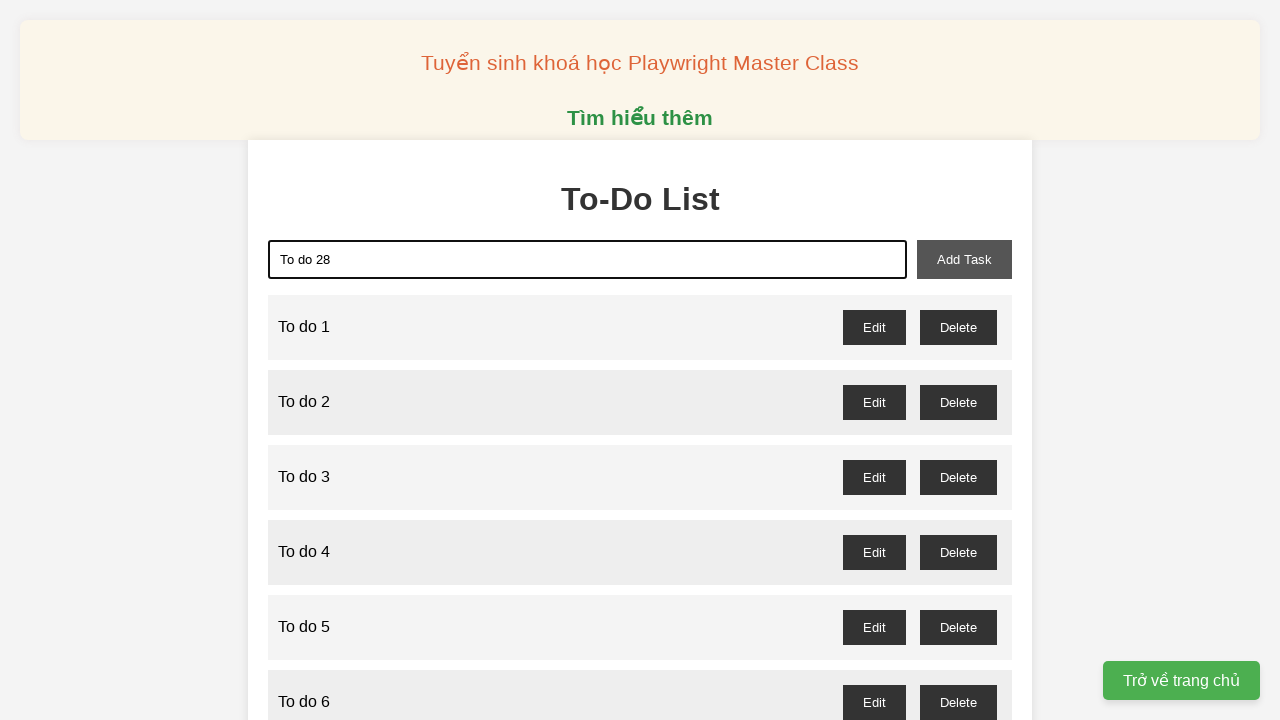

Clicked add task button to add task 28 at (964, 259) on xpath=//button[@id='add-task']
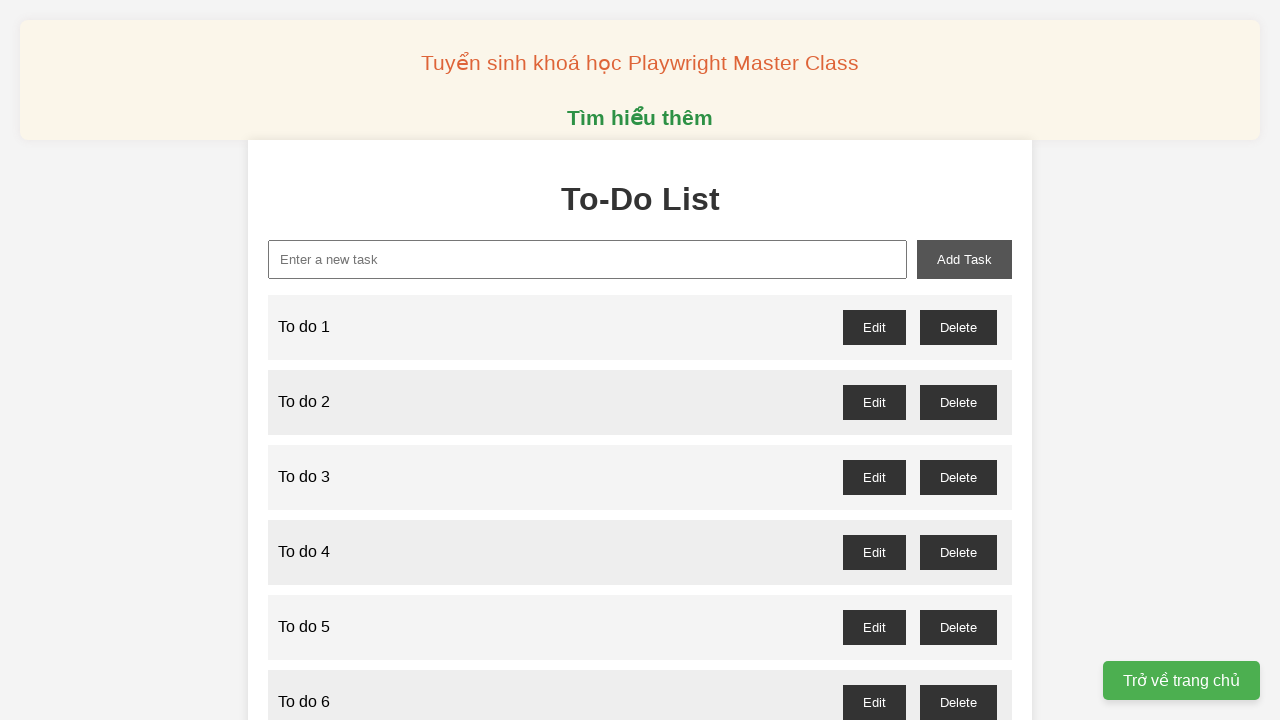

Filled new task input field with 'To do 29' on xpath=//input[@id='new-task']
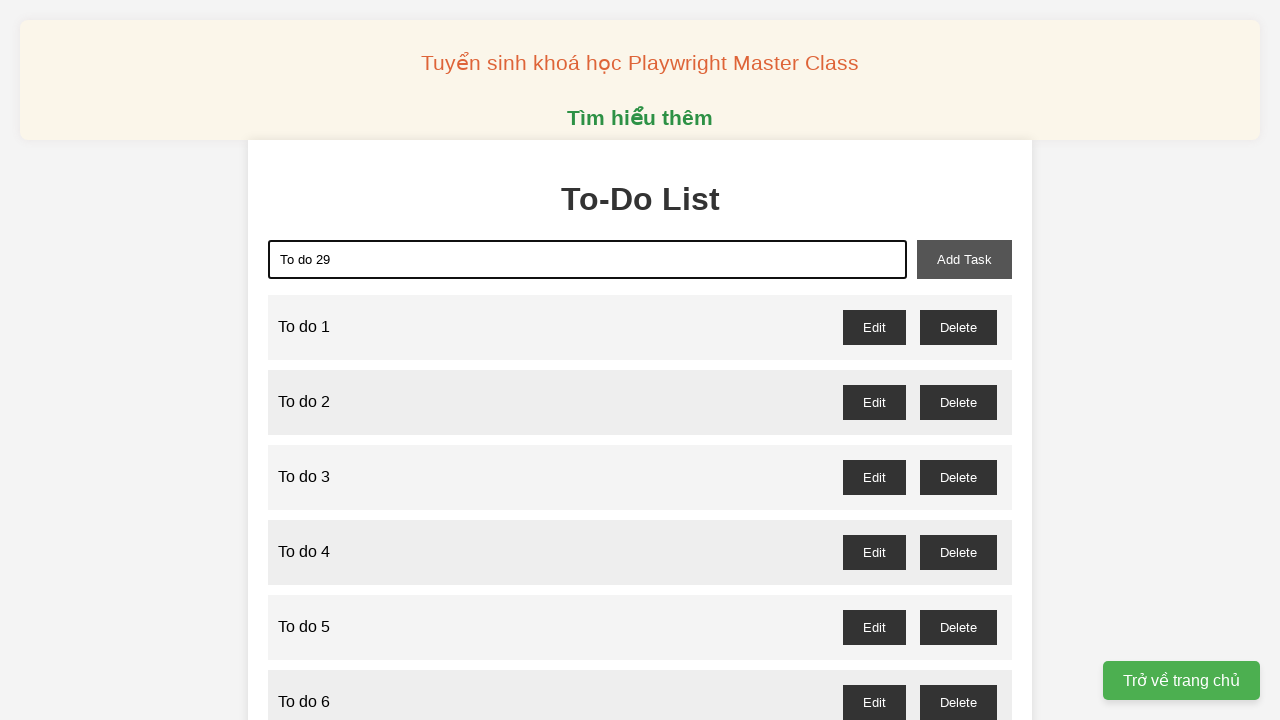

Clicked add task button to add task 29 at (964, 259) on xpath=//button[@id='add-task']
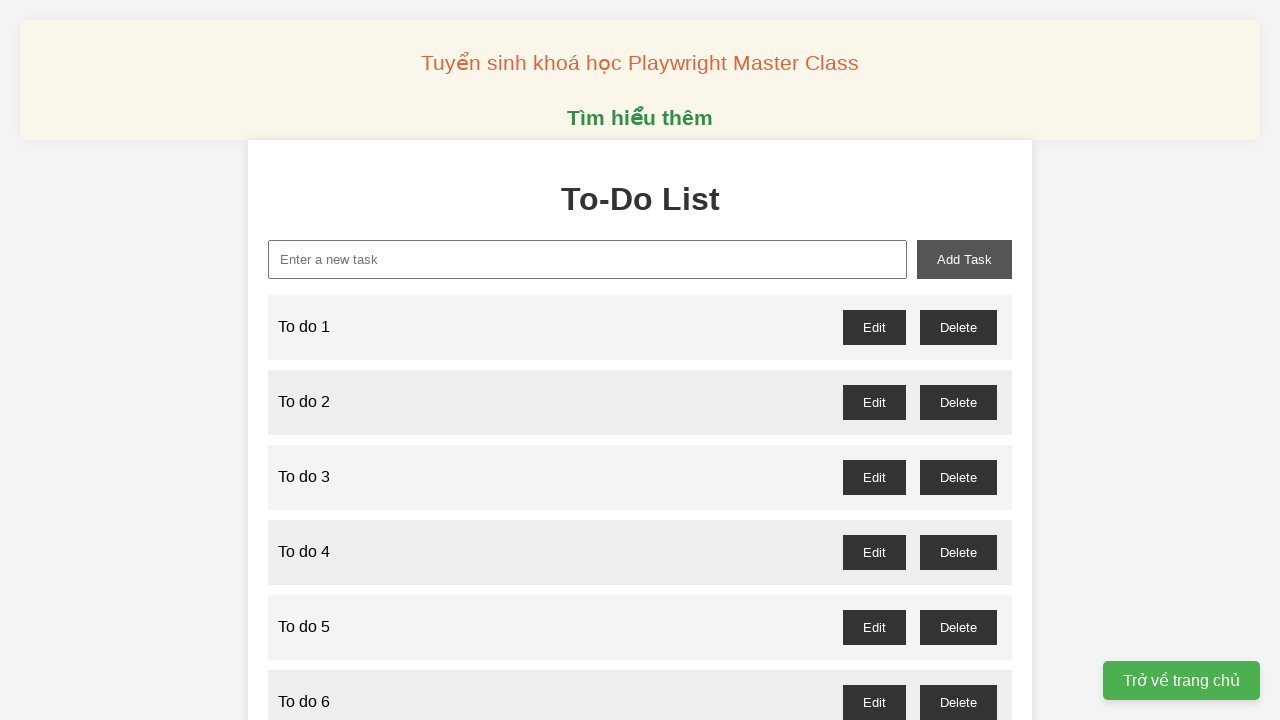

Filled new task input field with 'To do 30' on xpath=//input[@id='new-task']
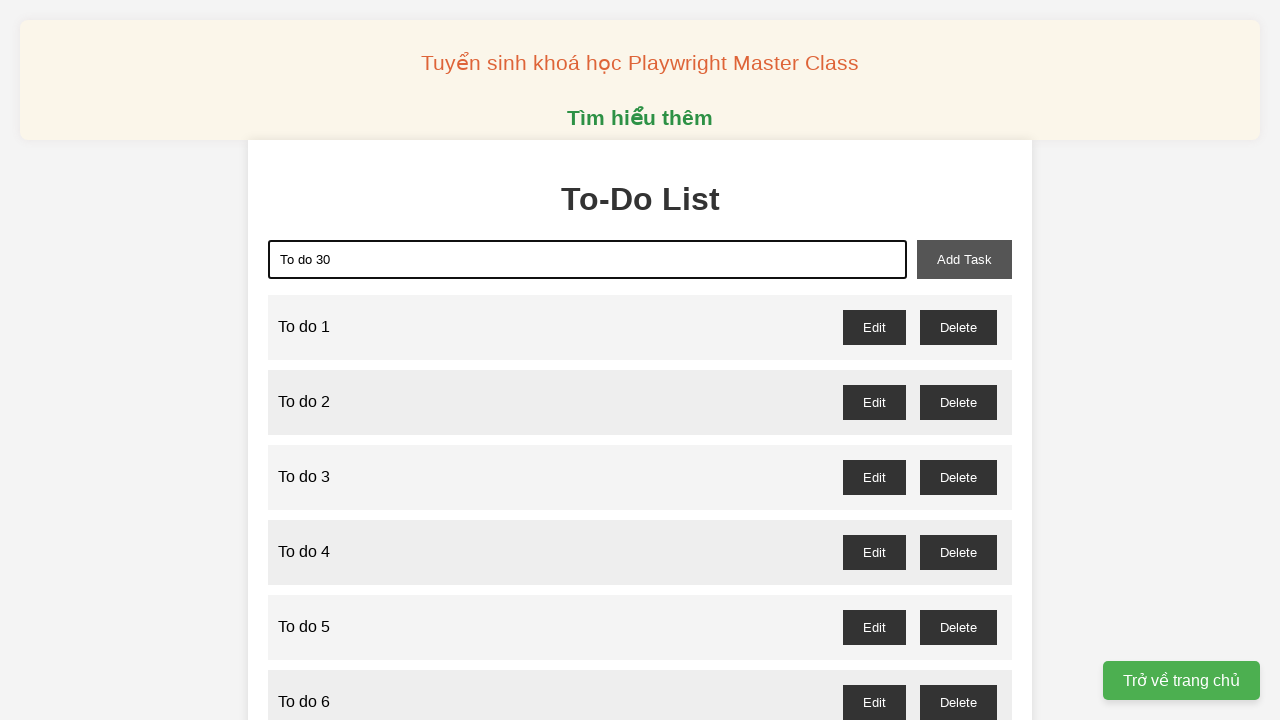

Clicked add task button to add task 30 at (964, 259) on xpath=//button[@id='add-task']
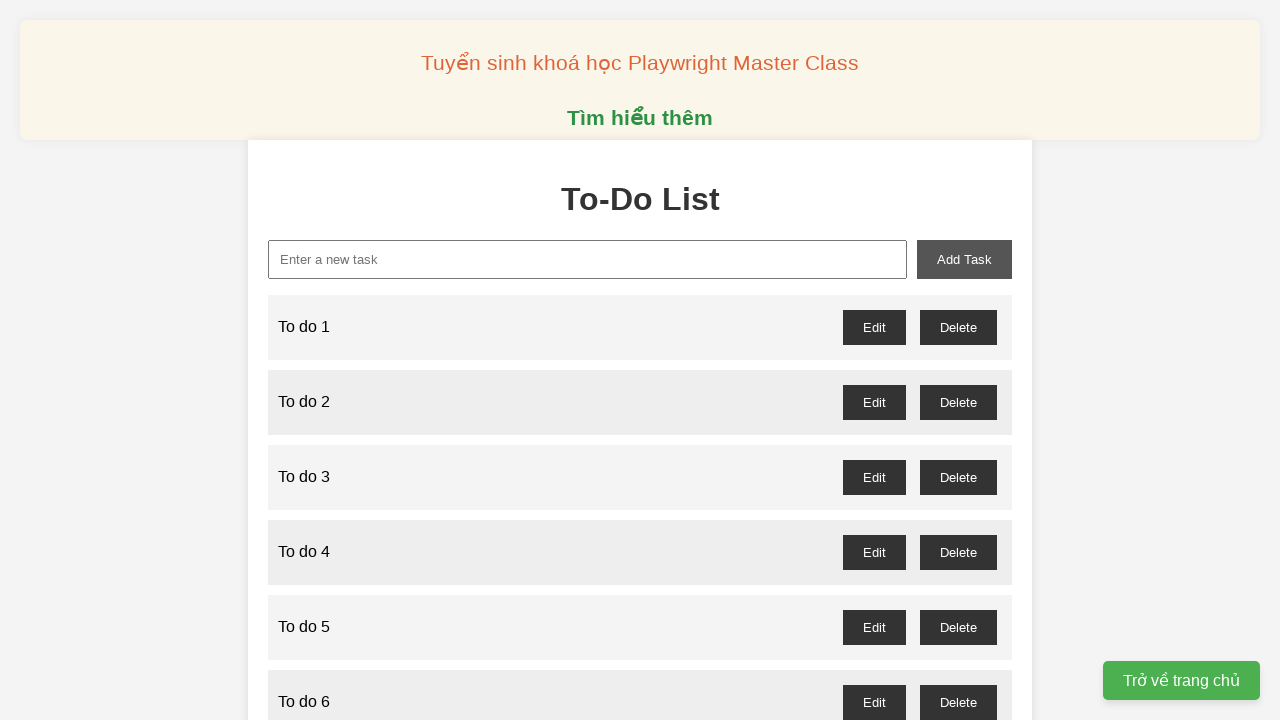

Filled new task input field with 'To do 31' on xpath=//input[@id='new-task']
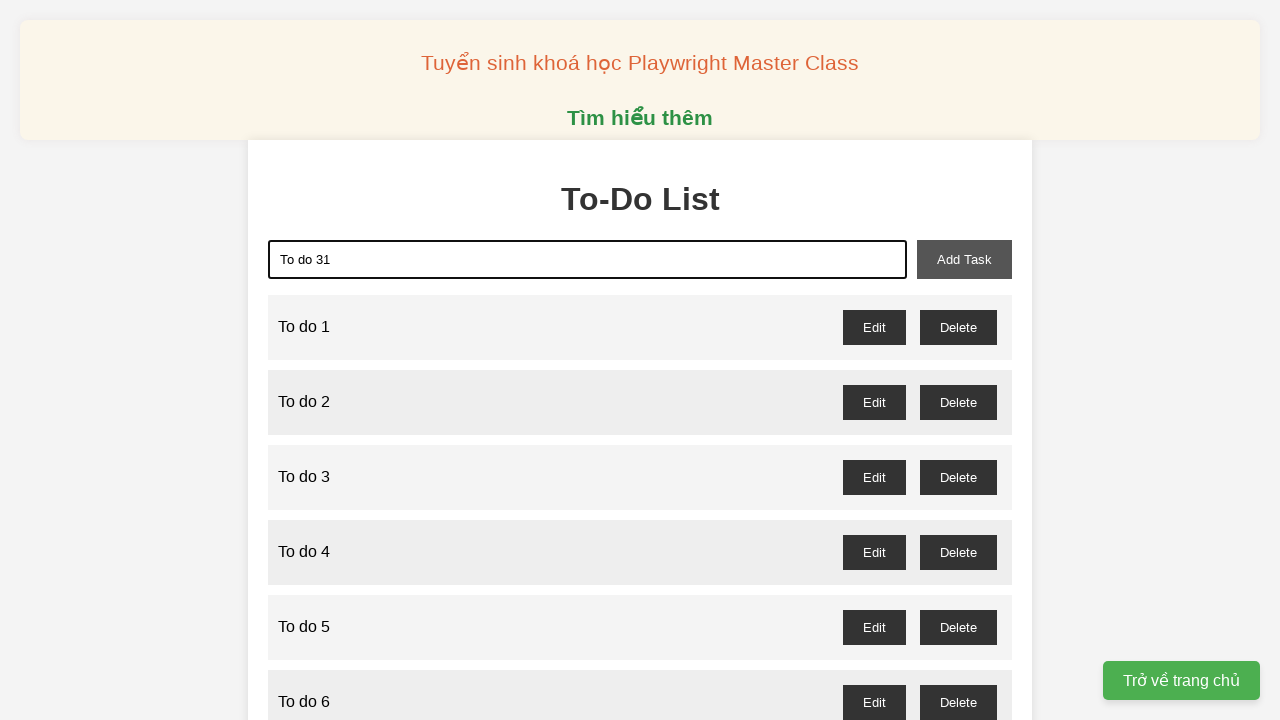

Clicked add task button to add task 31 at (964, 259) on xpath=//button[@id='add-task']
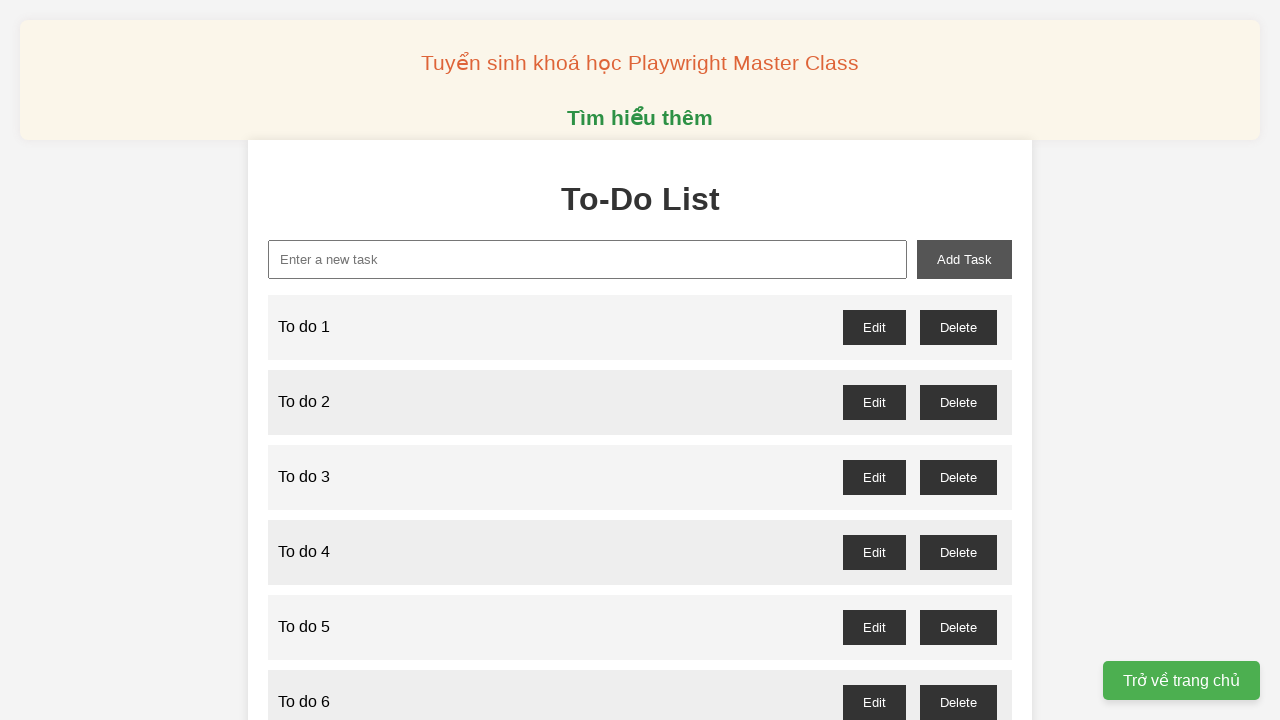

Filled new task input field with 'To do 32' on xpath=//input[@id='new-task']
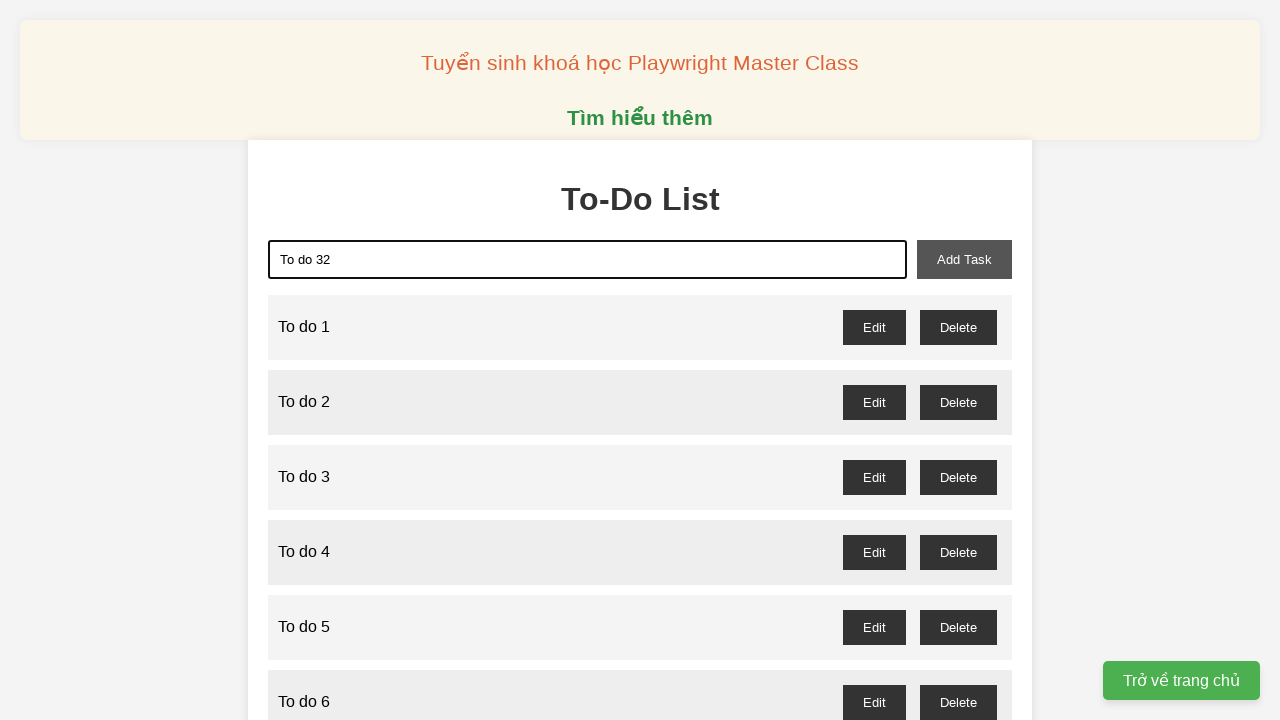

Clicked add task button to add task 32 at (964, 259) on xpath=//button[@id='add-task']
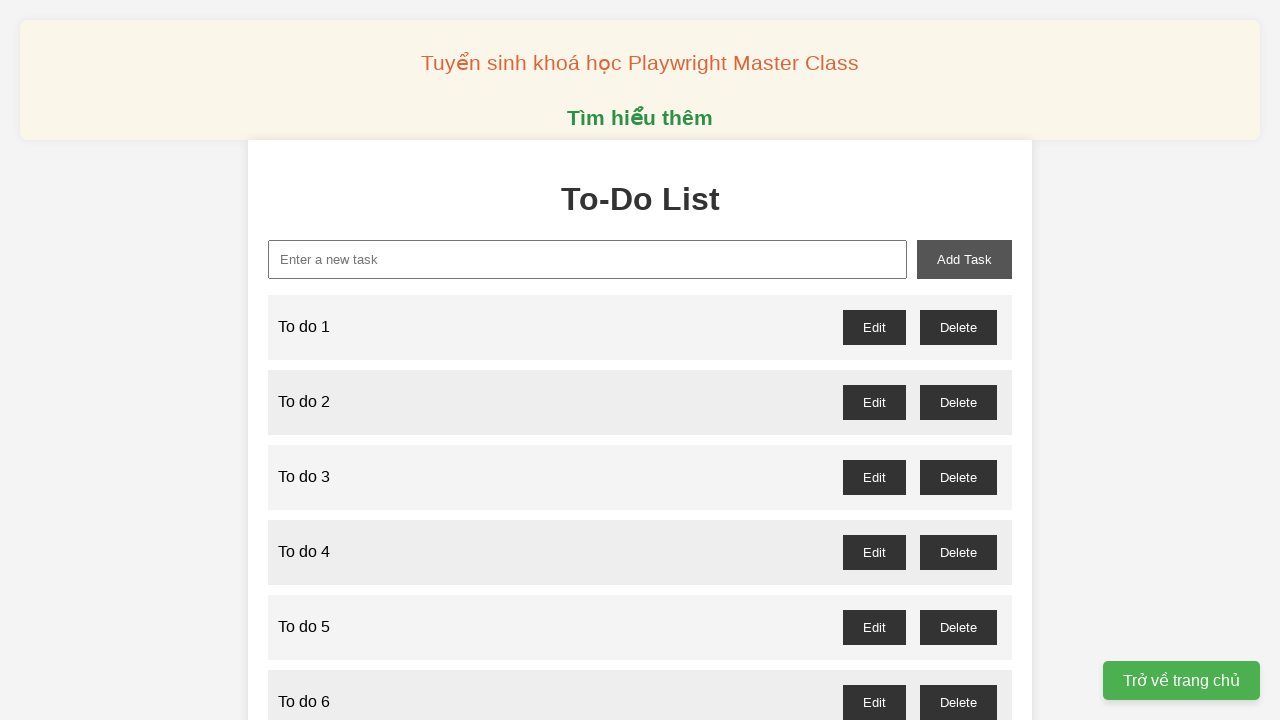

Filled new task input field with 'To do 33' on xpath=//input[@id='new-task']
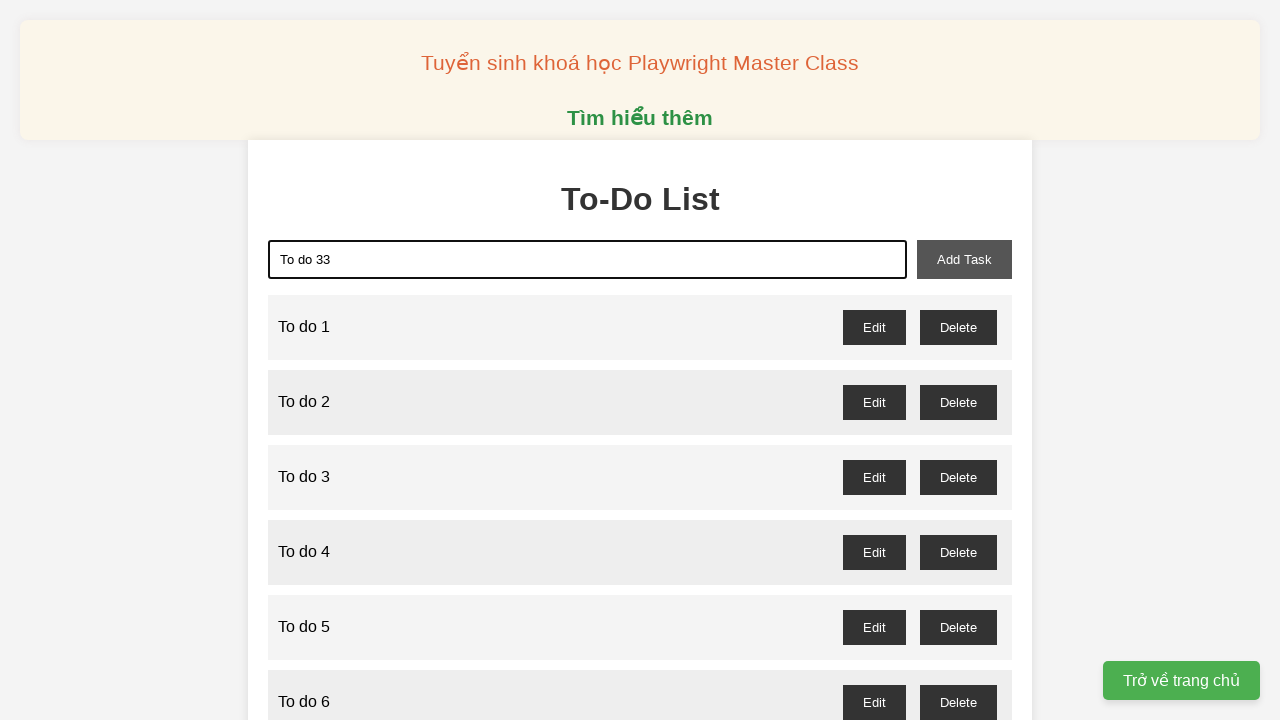

Clicked add task button to add task 33 at (964, 259) on xpath=//button[@id='add-task']
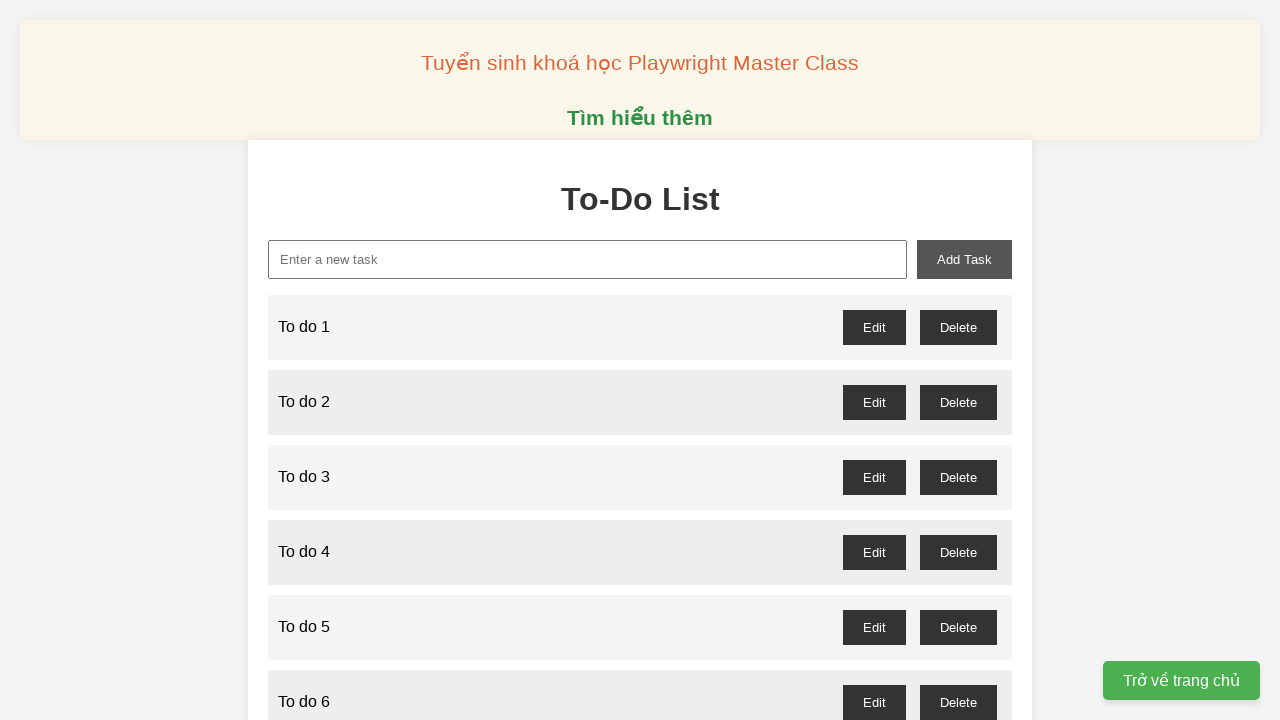

Filled new task input field with 'To do 34' on xpath=//input[@id='new-task']
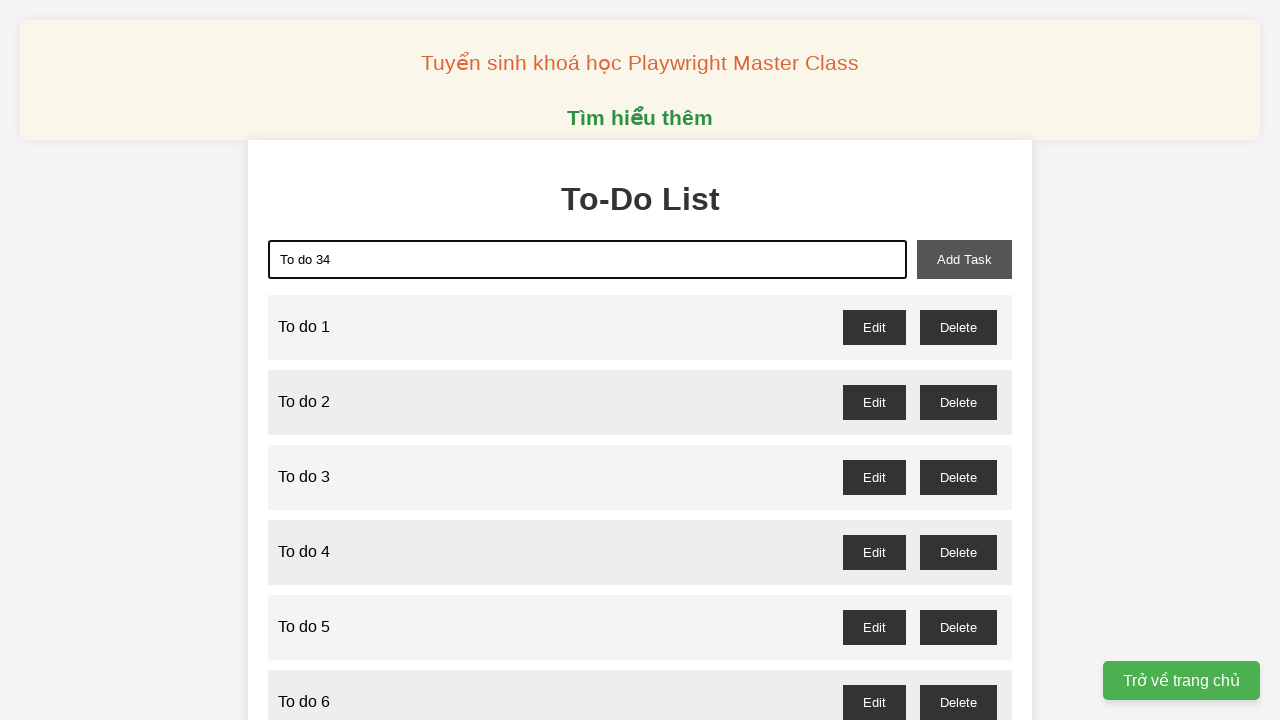

Clicked add task button to add task 34 at (964, 259) on xpath=//button[@id='add-task']
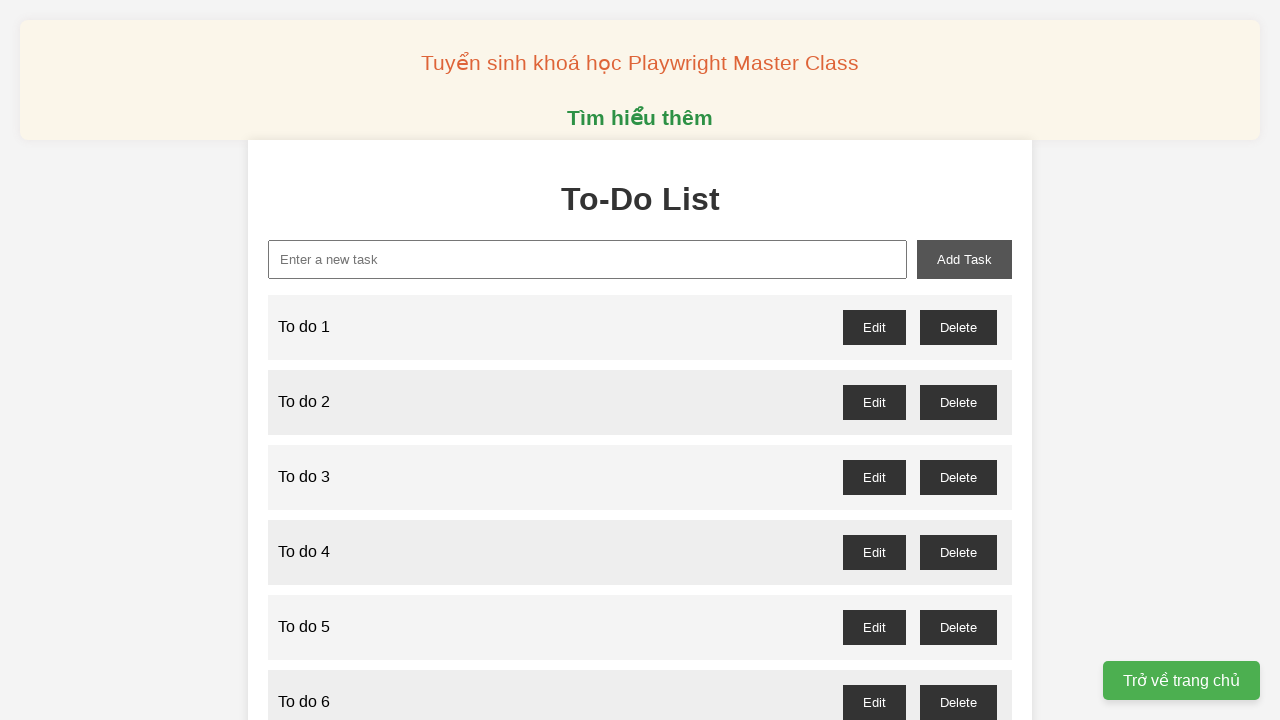

Filled new task input field with 'To do 35' on xpath=//input[@id='new-task']
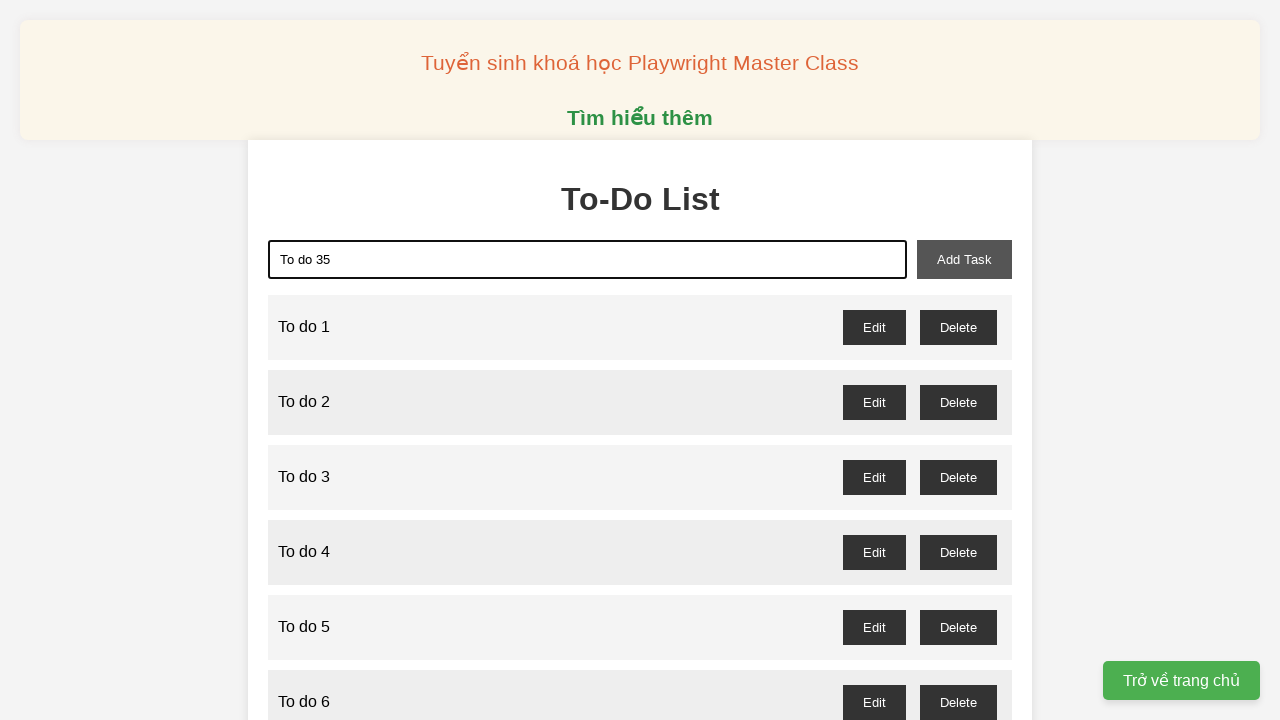

Clicked add task button to add task 35 at (964, 259) on xpath=//button[@id='add-task']
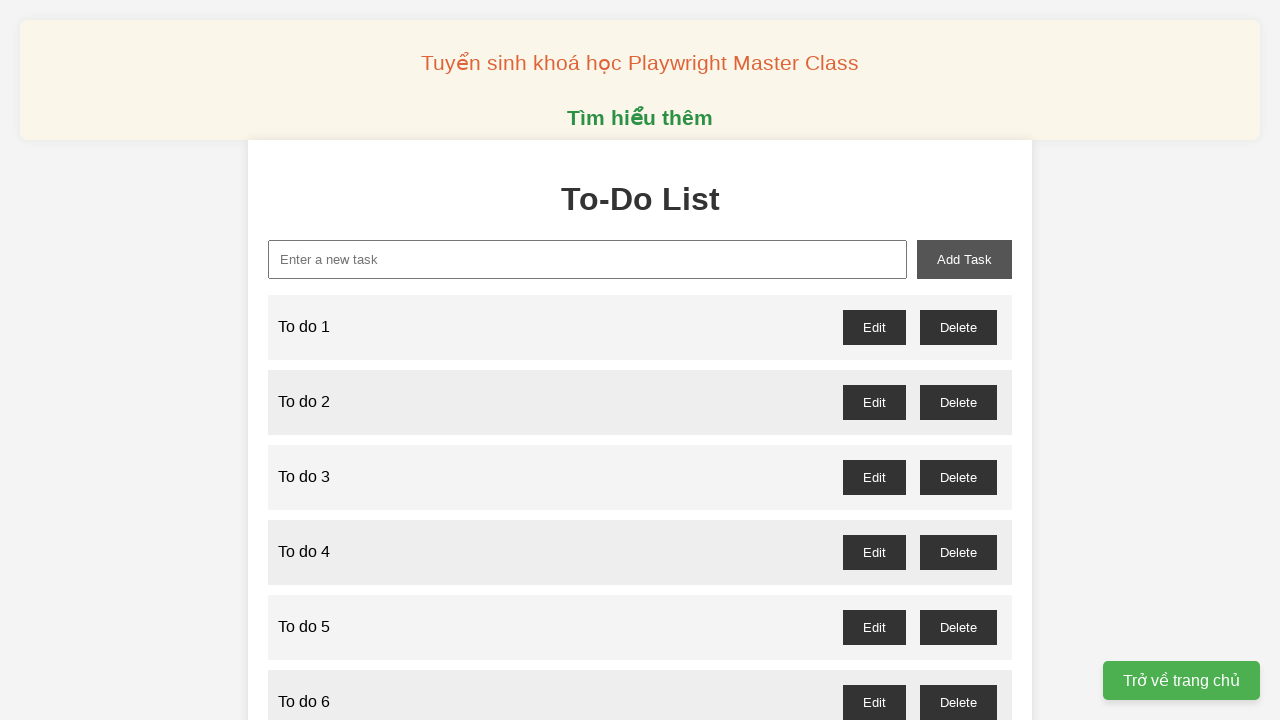

Filled new task input field with 'To do 36' on xpath=//input[@id='new-task']
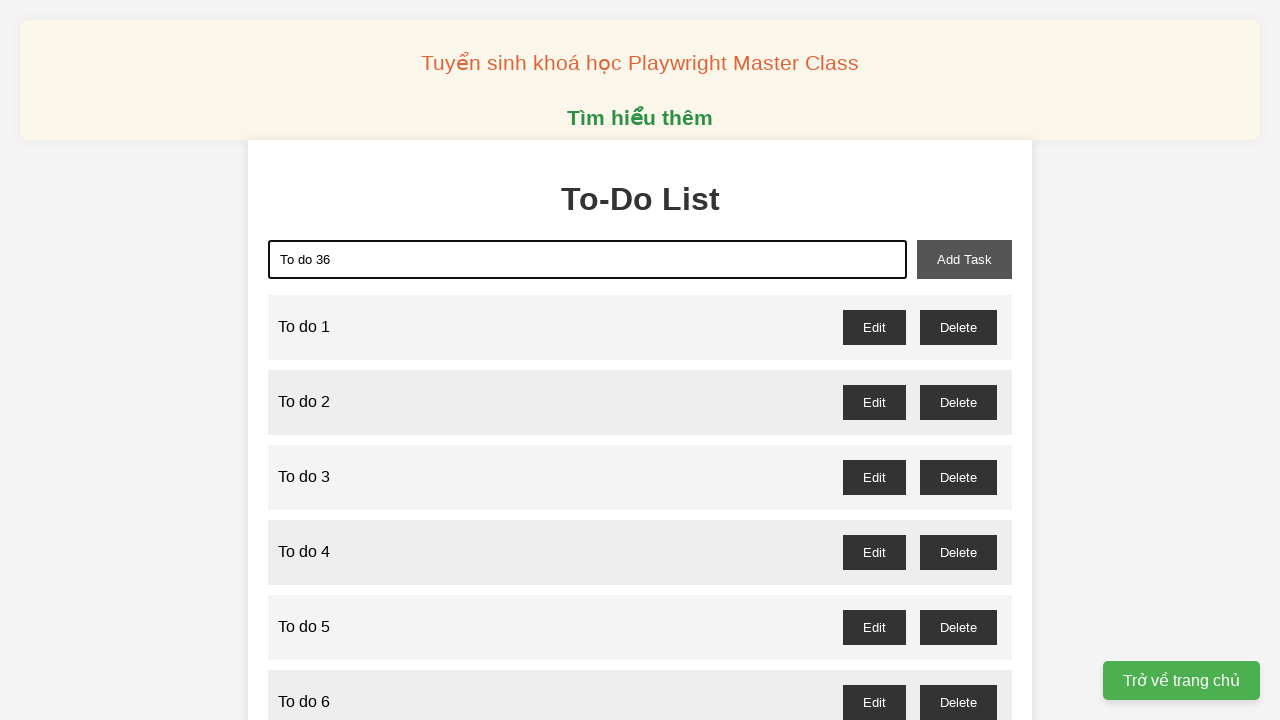

Clicked add task button to add task 36 at (964, 259) on xpath=//button[@id='add-task']
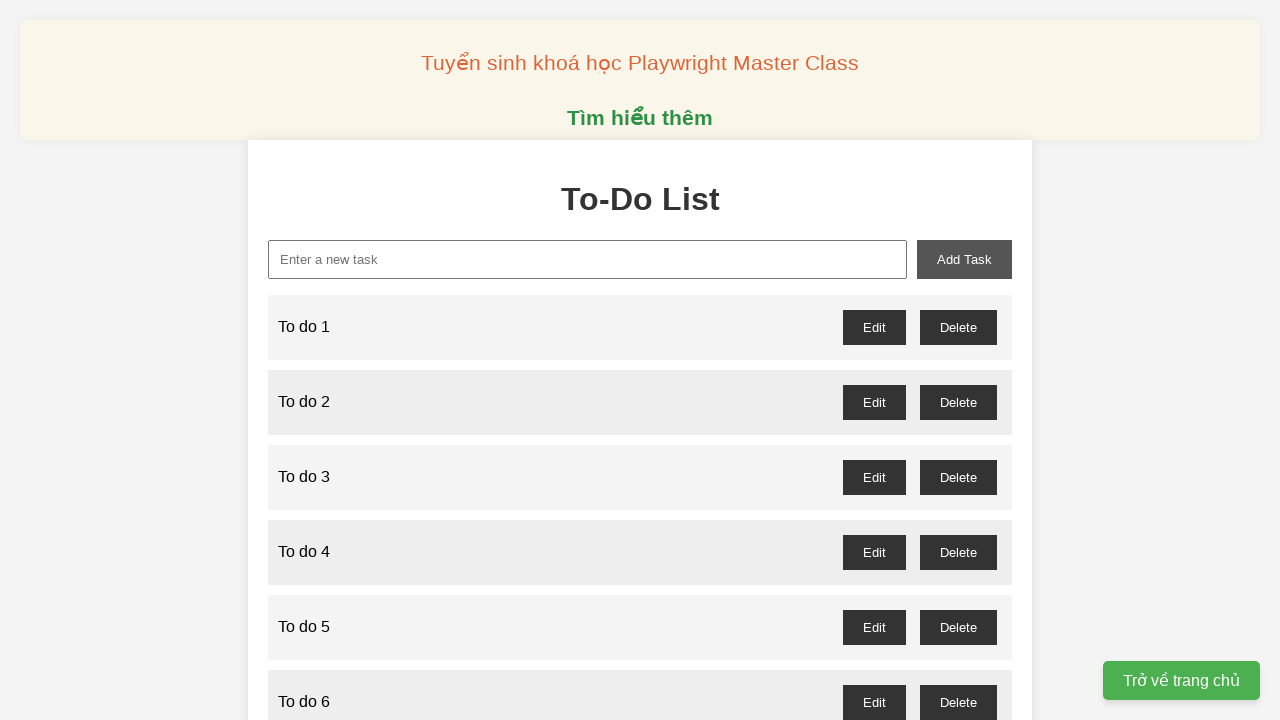

Filled new task input field with 'To do 37' on xpath=//input[@id='new-task']
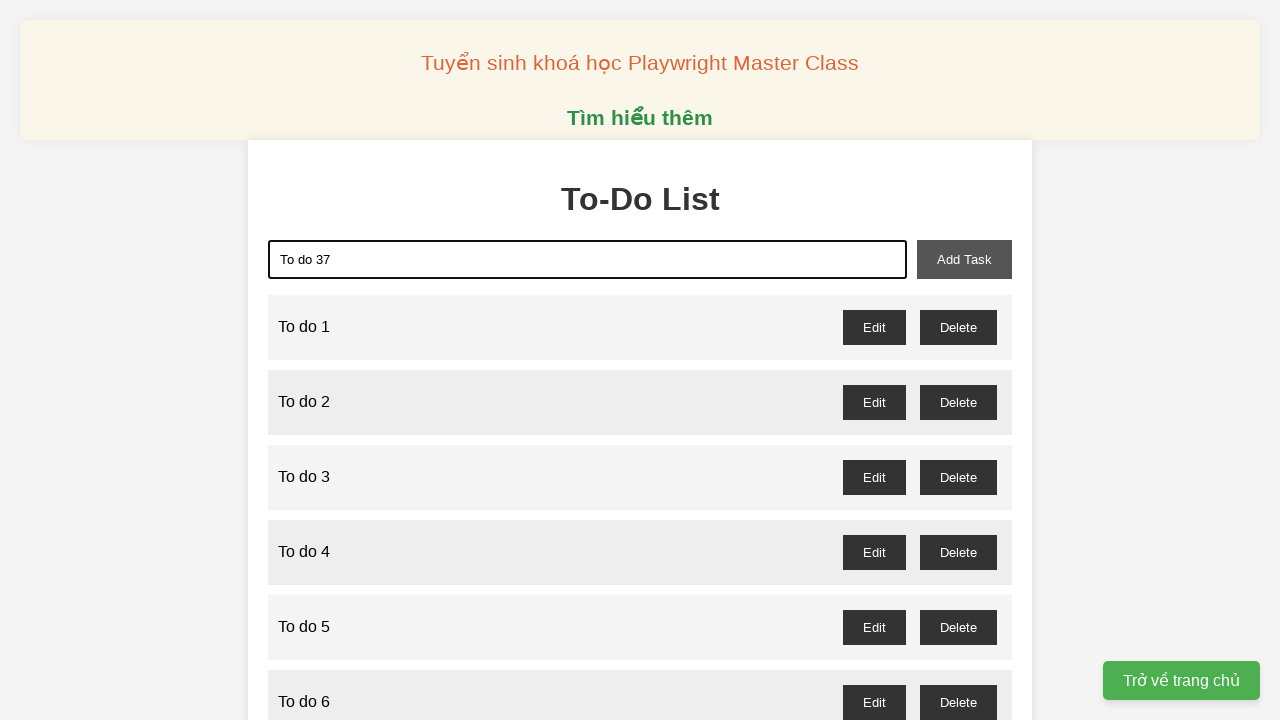

Clicked add task button to add task 37 at (964, 259) on xpath=//button[@id='add-task']
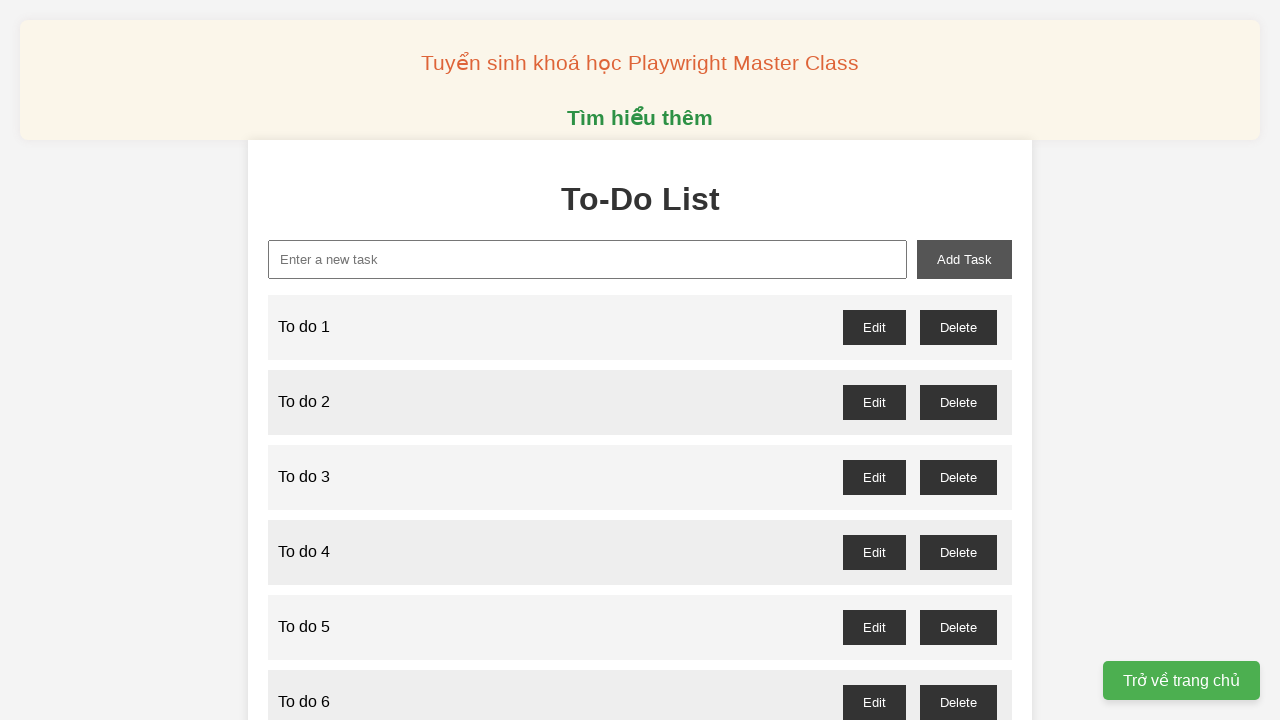

Filled new task input field with 'To do 38' on xpath=//input[@id='new-task']
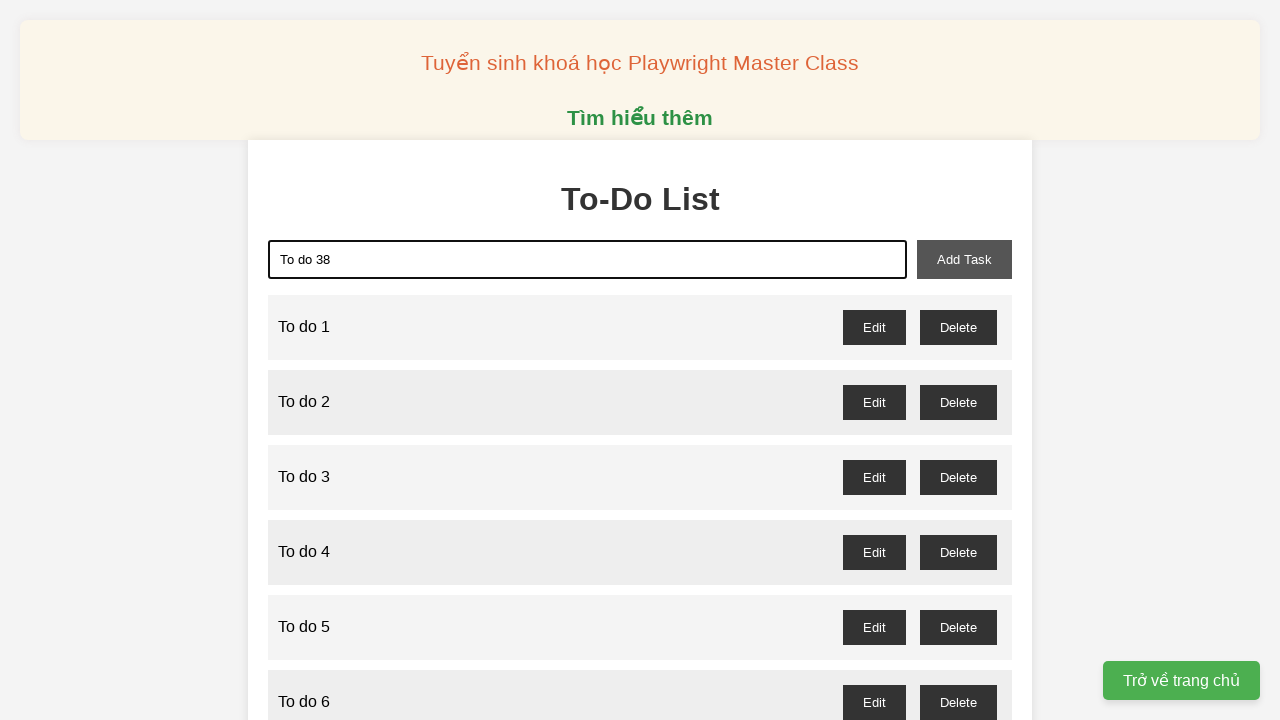

Clicked add task button to add task 38 at (964, 259) on xpath=//button[@id='add-task']
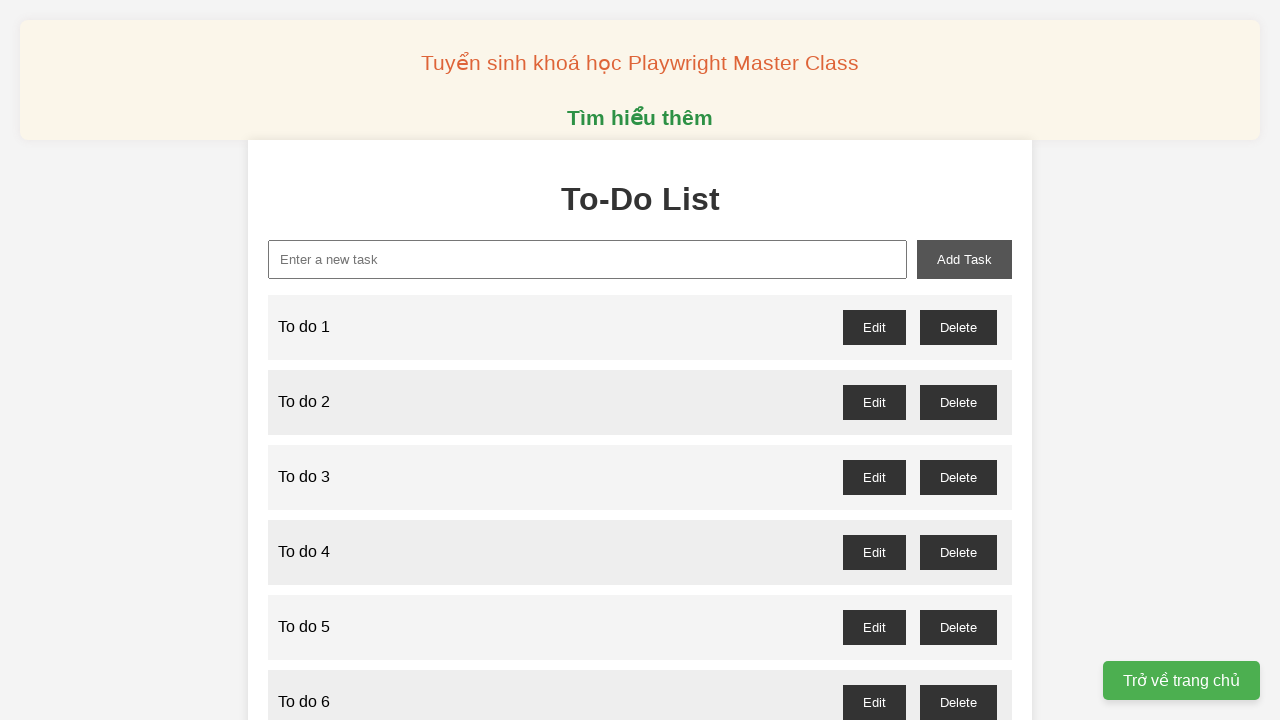

Filled new task input field with 'To do 39' on xpath=//input[@id='new-task']
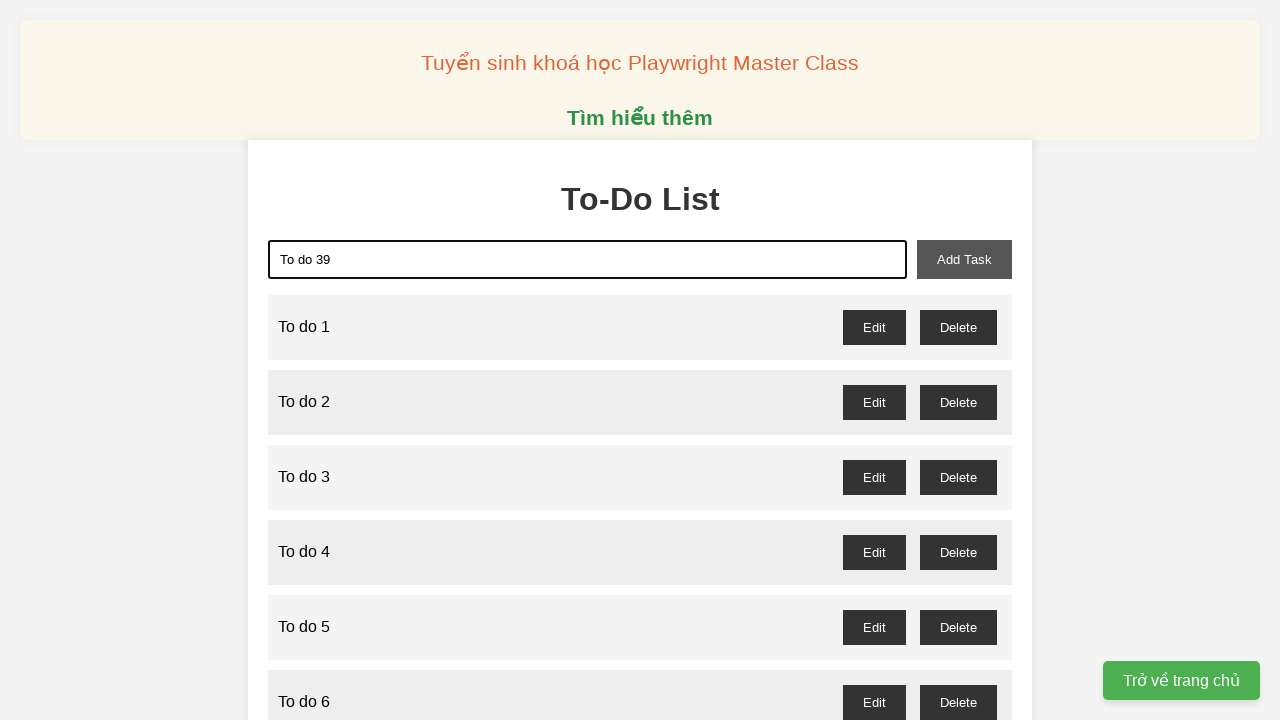

Clicked add task button to add task 39 at (964, 259) on xpath=//button[@id='add-task']
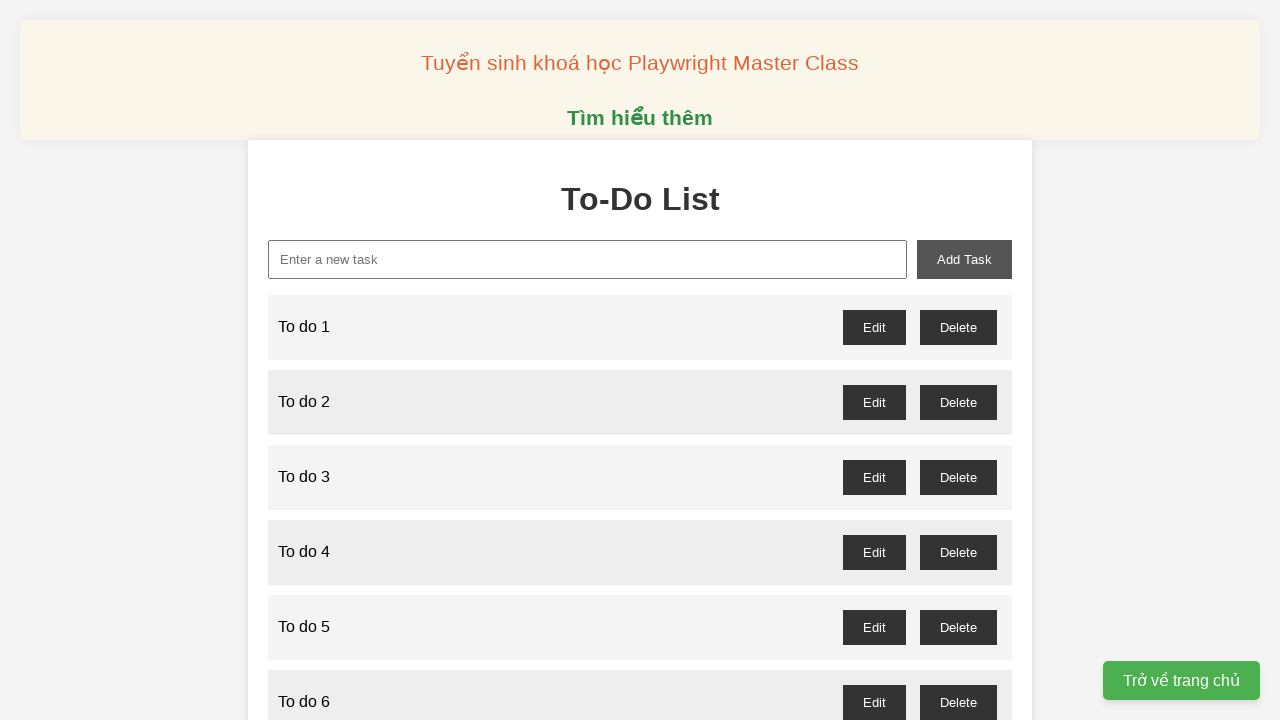

Filled new task input field with 'To do 40' on xpath=//input[@id='new-task']
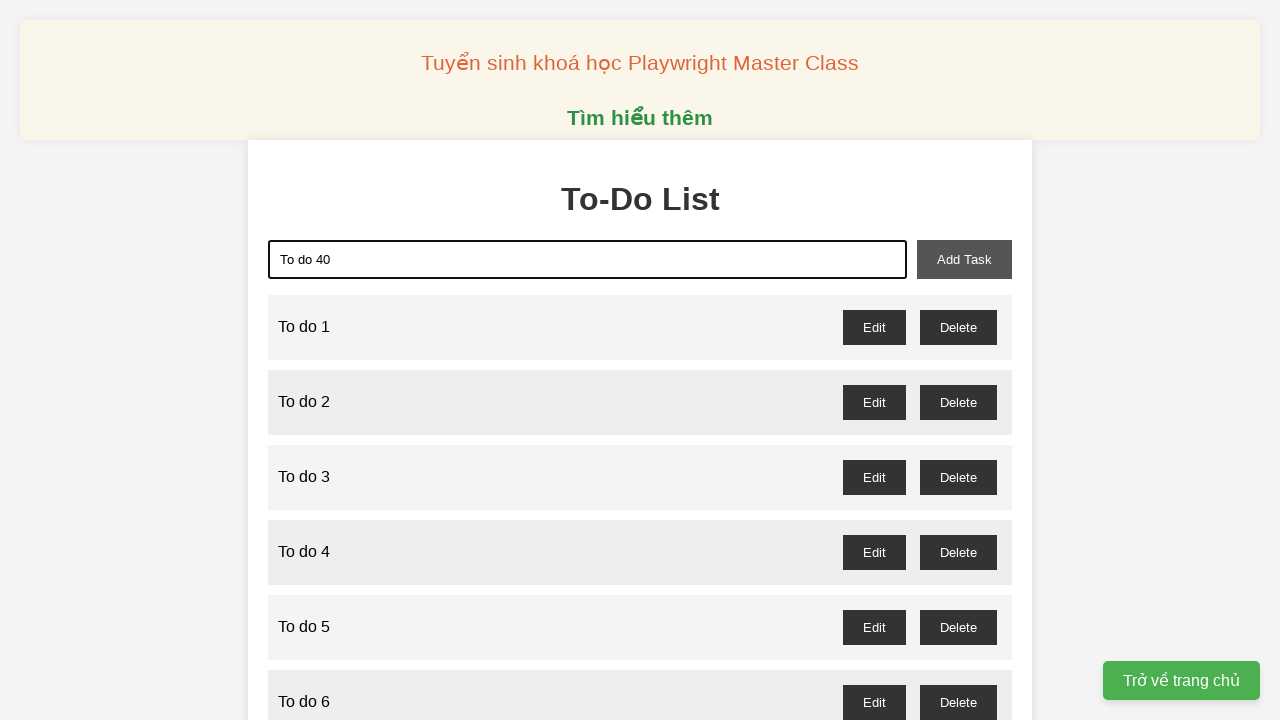

Clicked add task button to add task 40 at (964, 259) on xpath=//button[@id='add-task']
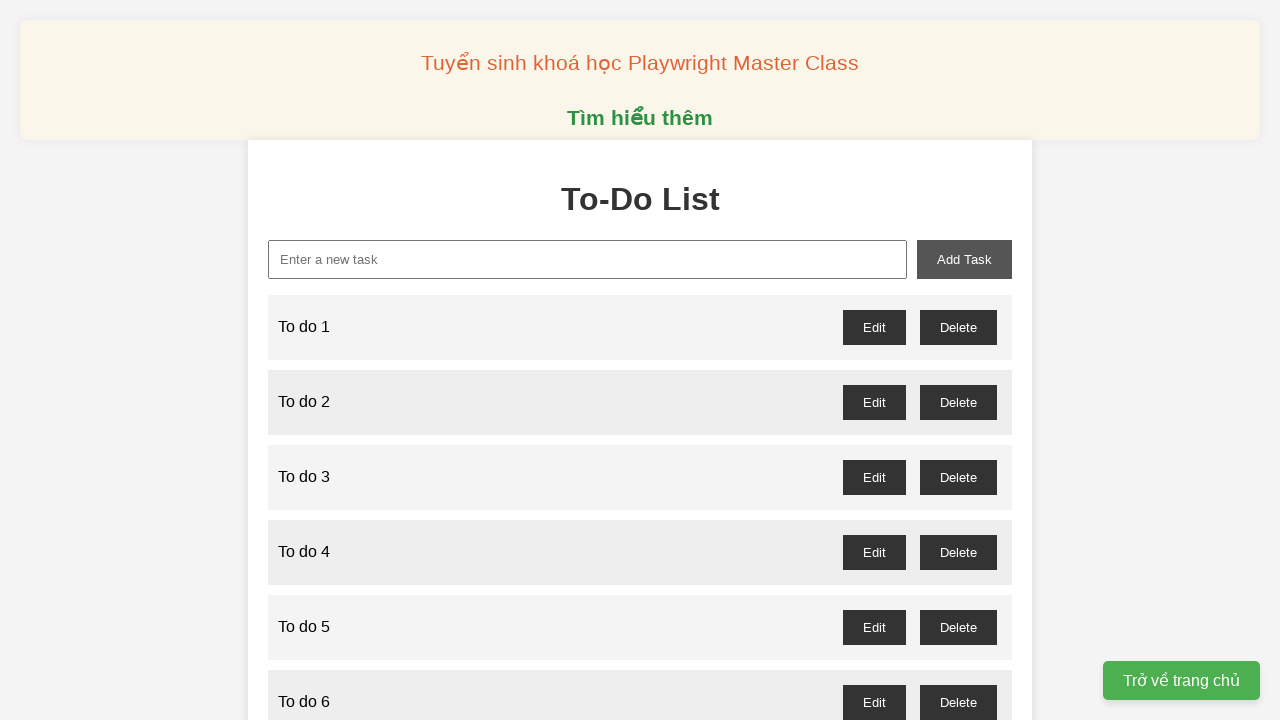

Filled new task input field with 'To do 41' on xpath=//input[@id='new-task']
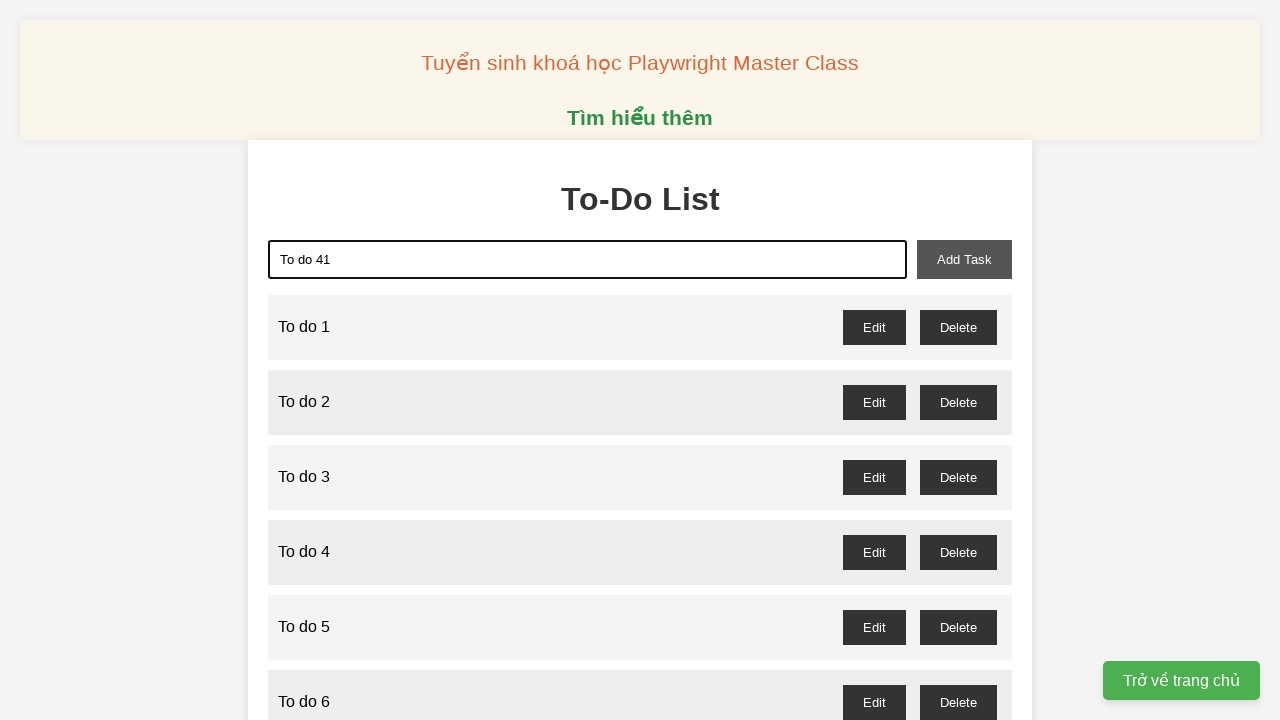

Clicked add task button to add task 41 at (964, 259) on xpath=//button[@id='add-task']
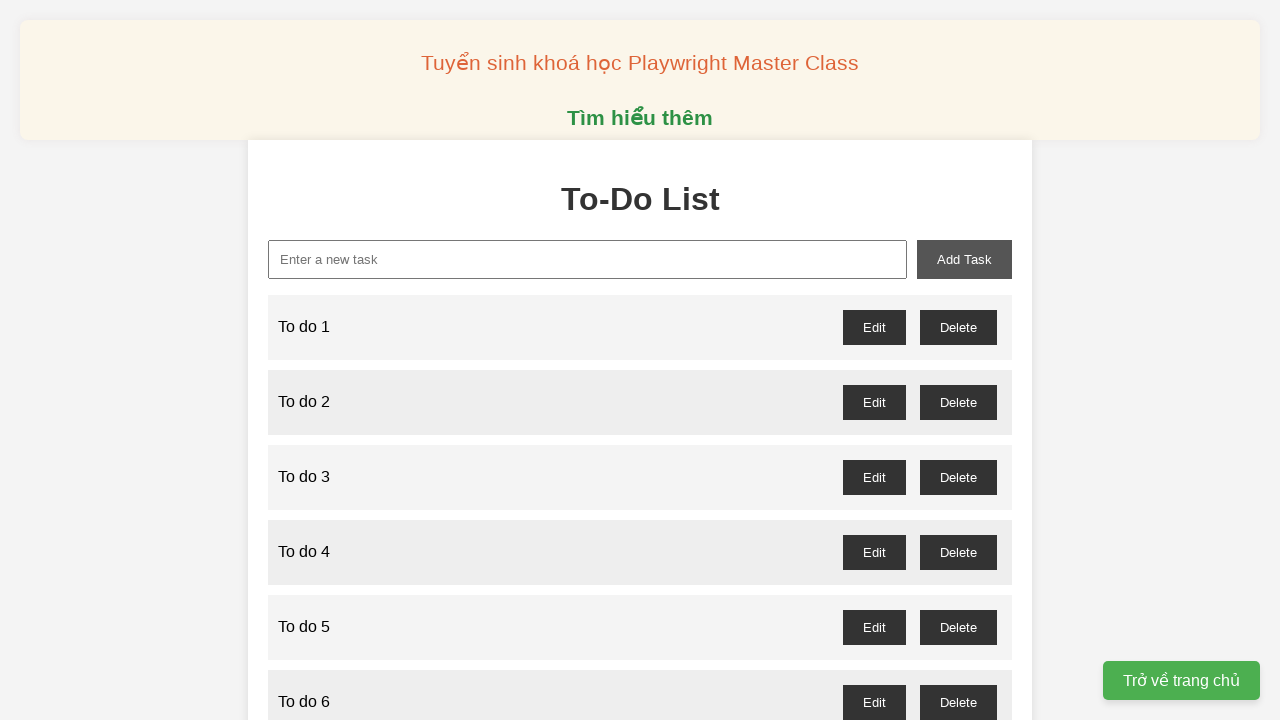

Filled new task input field with 'To do 42' on xpath=//input[@id='new-task']
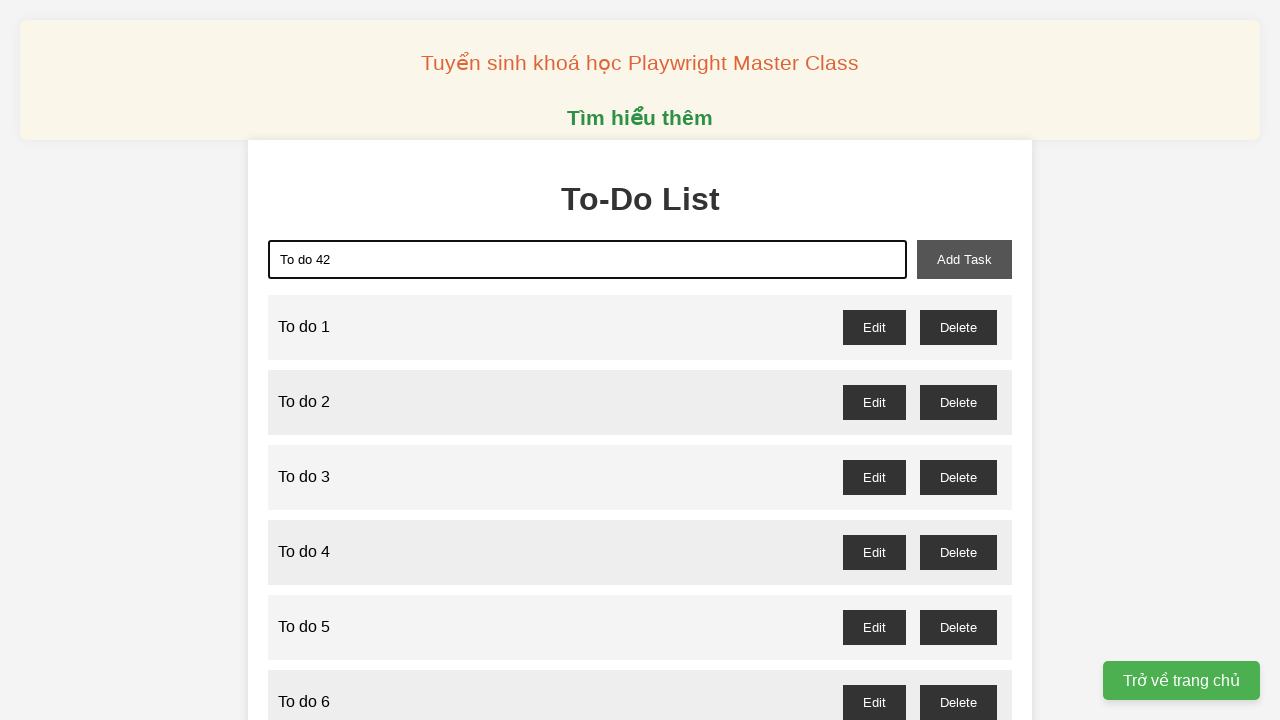

Clicked add task button to add task 42 at (964, 259) on xpath=//button[@id='add-task']
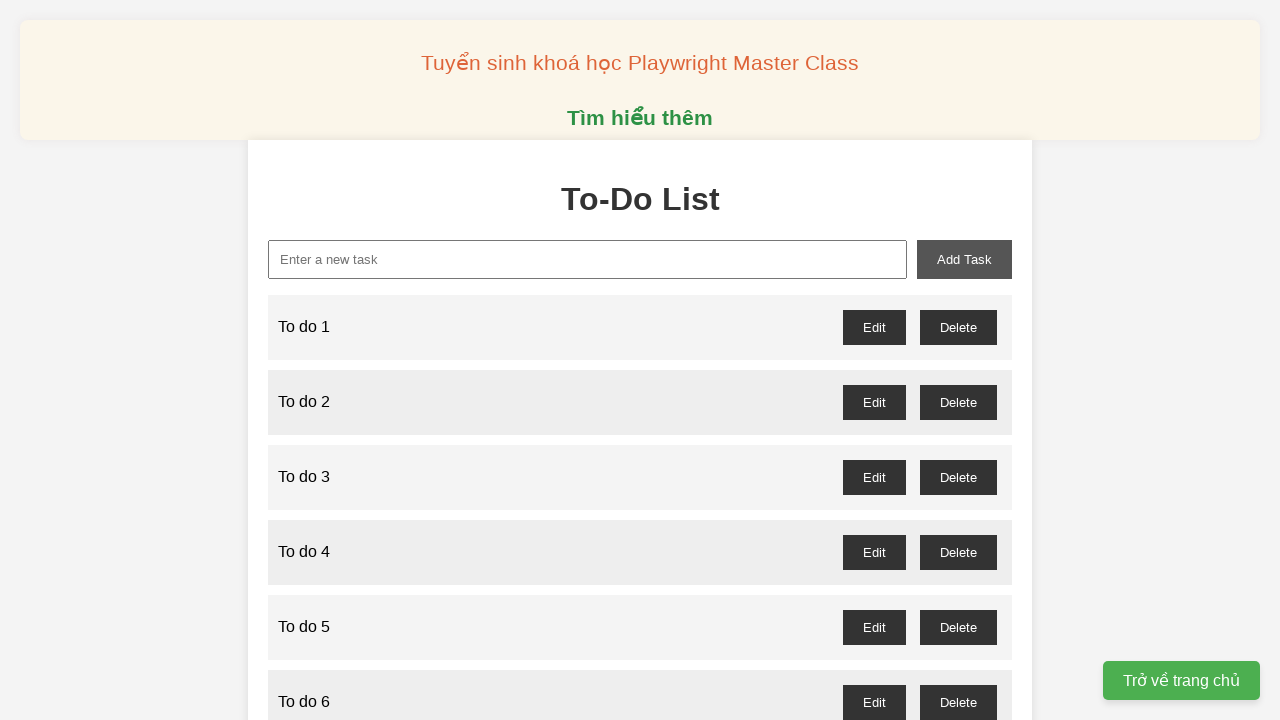

Filled new task input field with 'To do 43' on xpath=//input[@id='new-task']
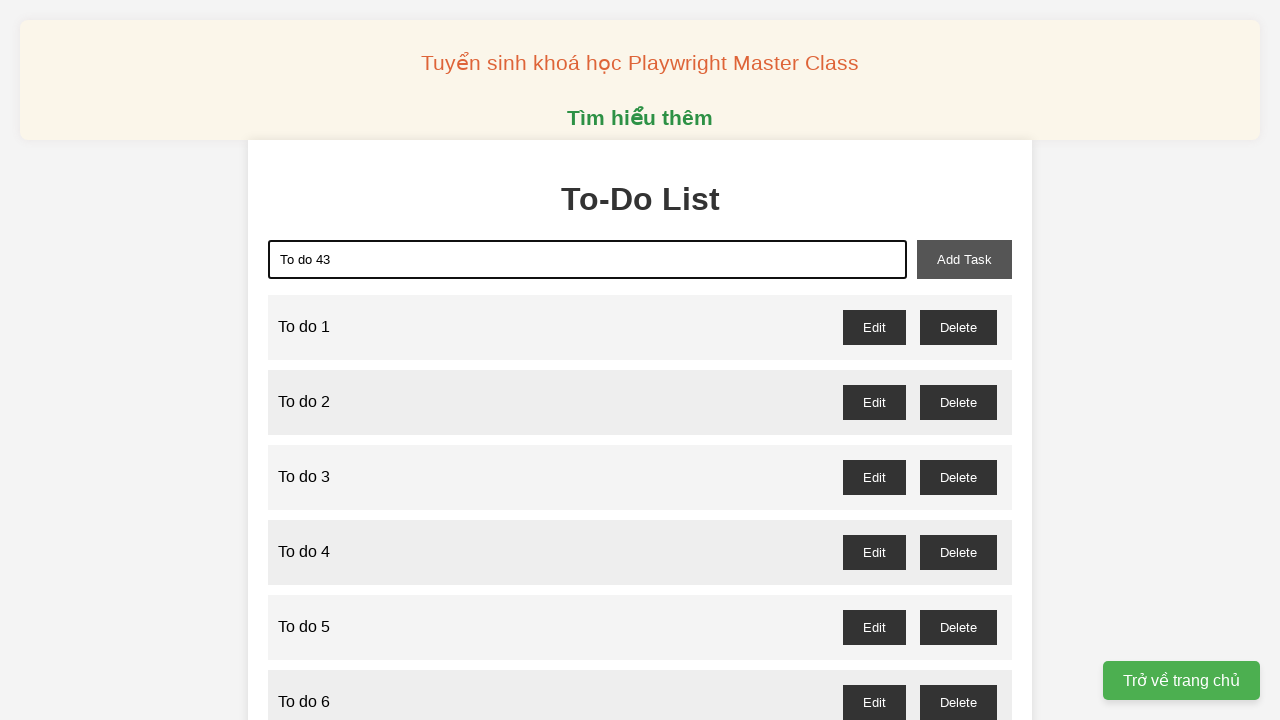

Clicked add task button to add task 43 at (964, 259) on xpath=//button[@id='add-task']
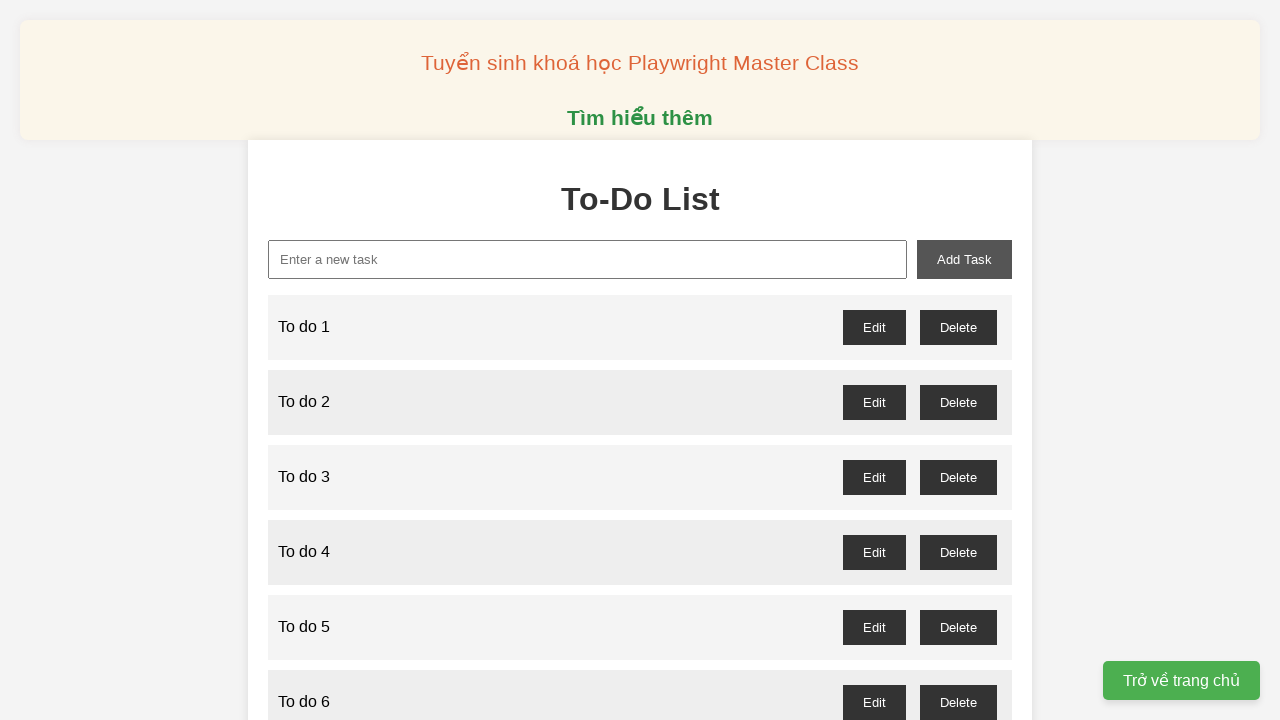

Filled new task input field with 'To do 44' on xpath=//input[@id='new-task']
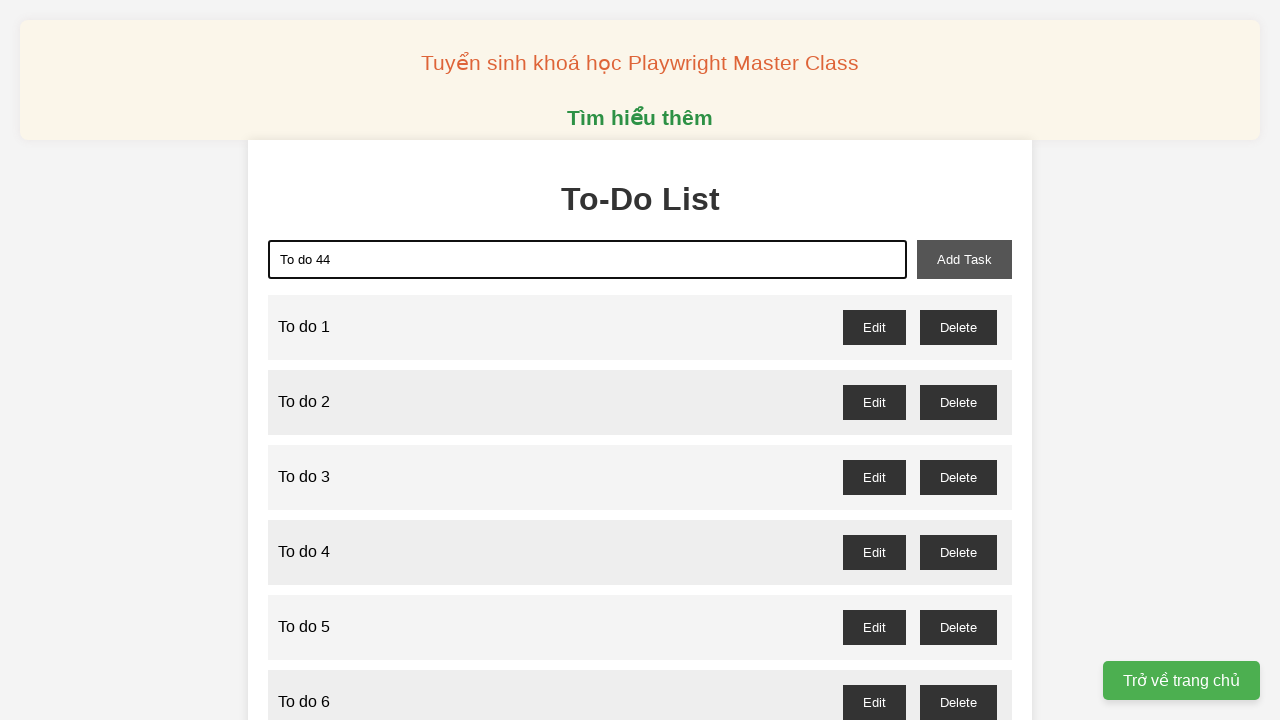

Clicked add task button to add task 44 at (964, 259) on xpath=//button[@id='add-task']
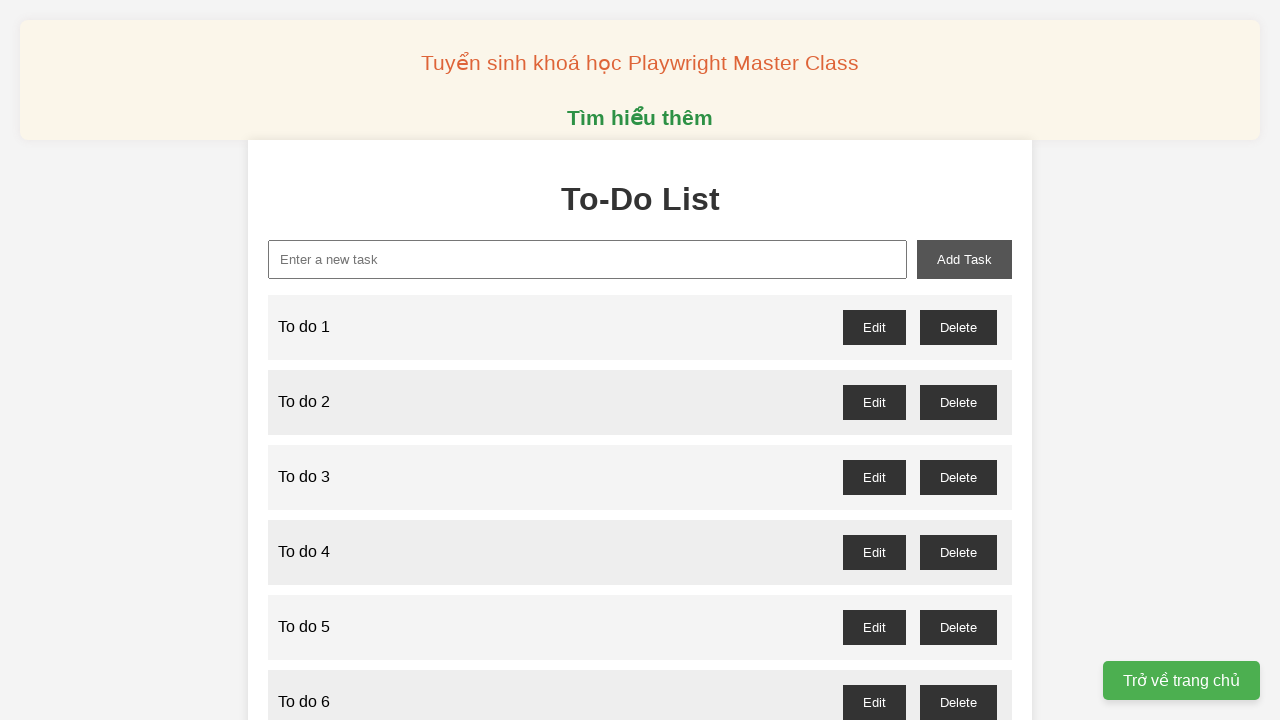

Filled new task input field with 'To do 45' on xpath=//input[@id='new-task']
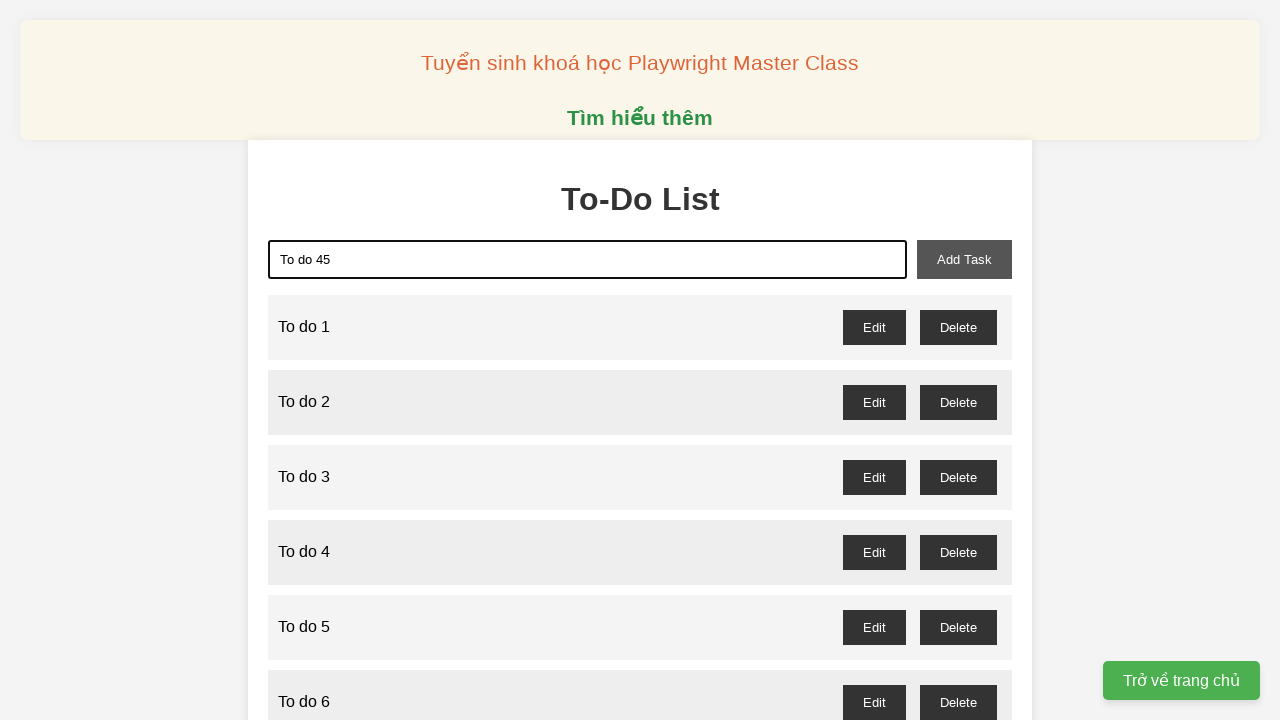

Clicked add task button to add task 45 at (964, 259) on xpath=//button[@id='add-task']
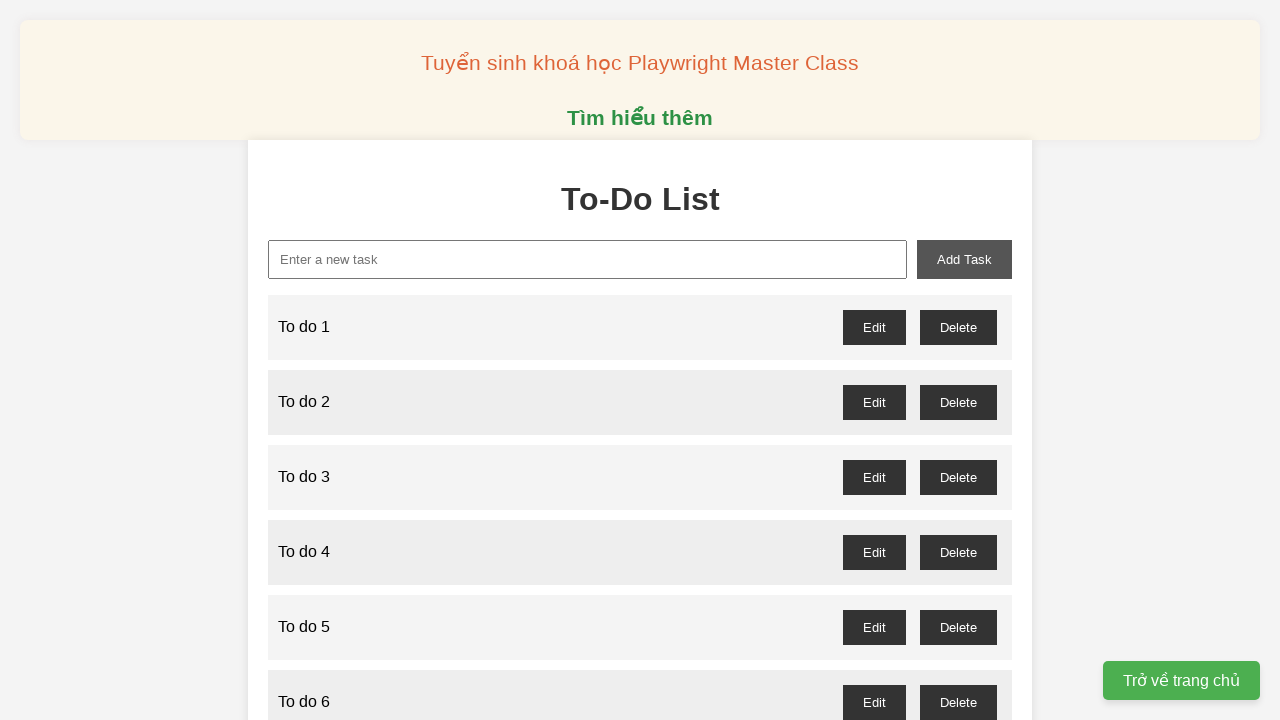

Filled new task input field with 'To do 46' on xpath=//input[@id='new-task']
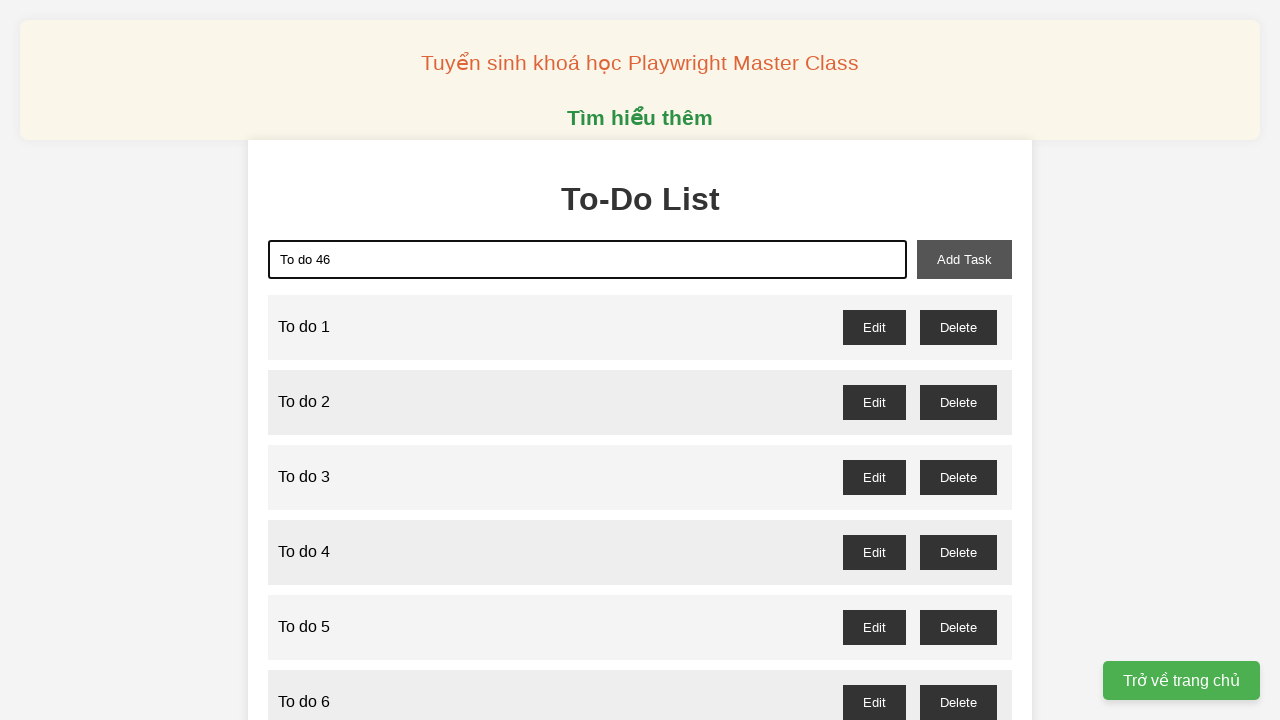

Clicked add task button to add task 46 at (964, 259) on xpath=//button[@id='add-task']
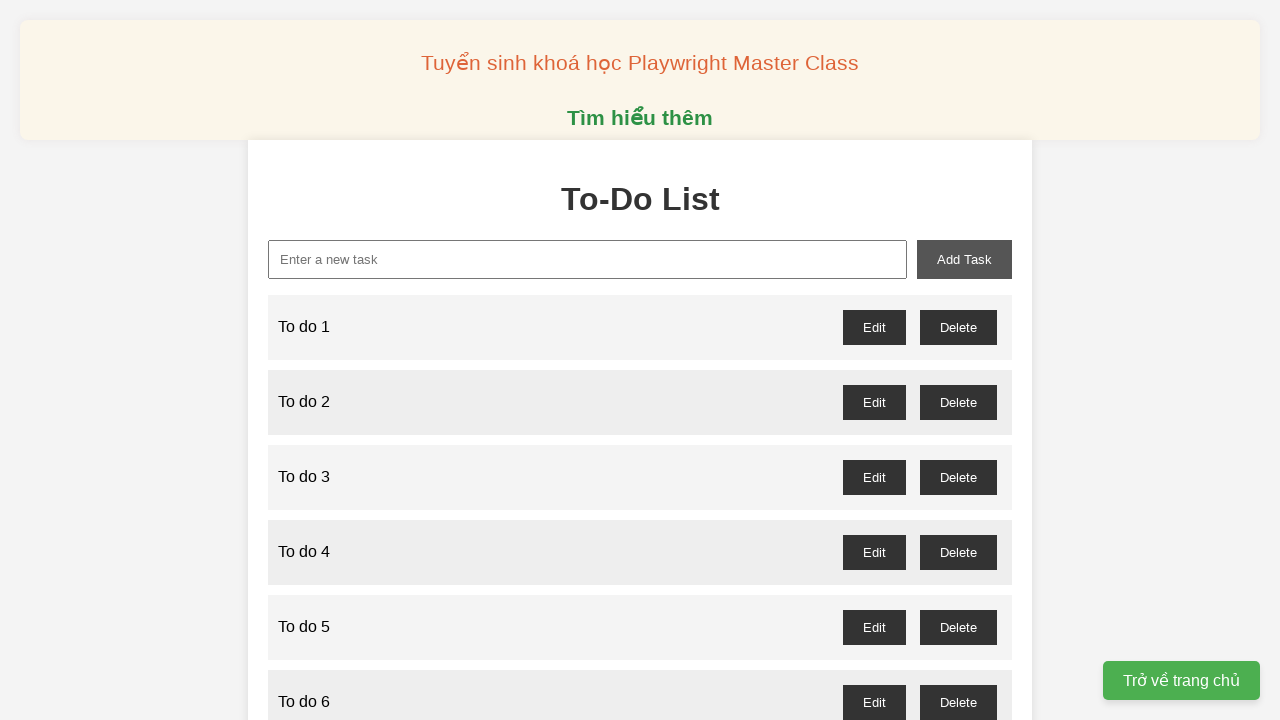

Filled new task input field with 'To do 47' on xpath=//input[@id='new-task']
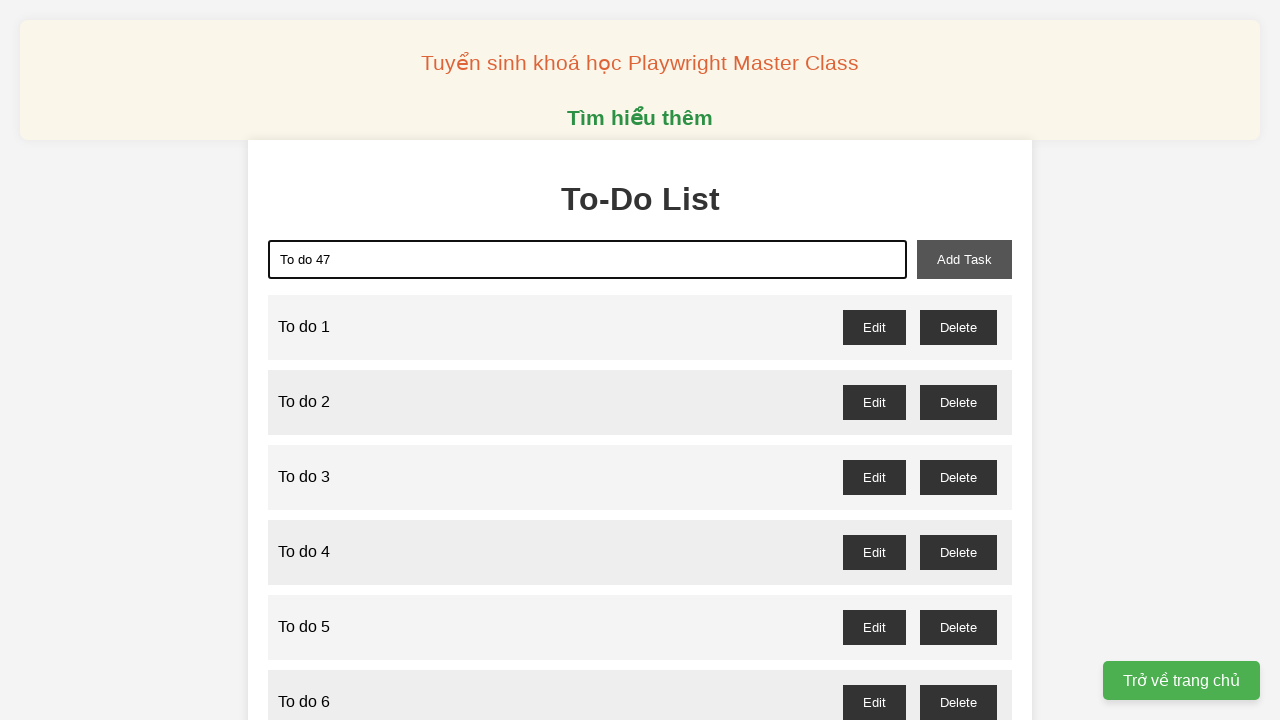

Clicked add task button to add task 47 at (964, 259) on xpath=//button[@id='add-task']
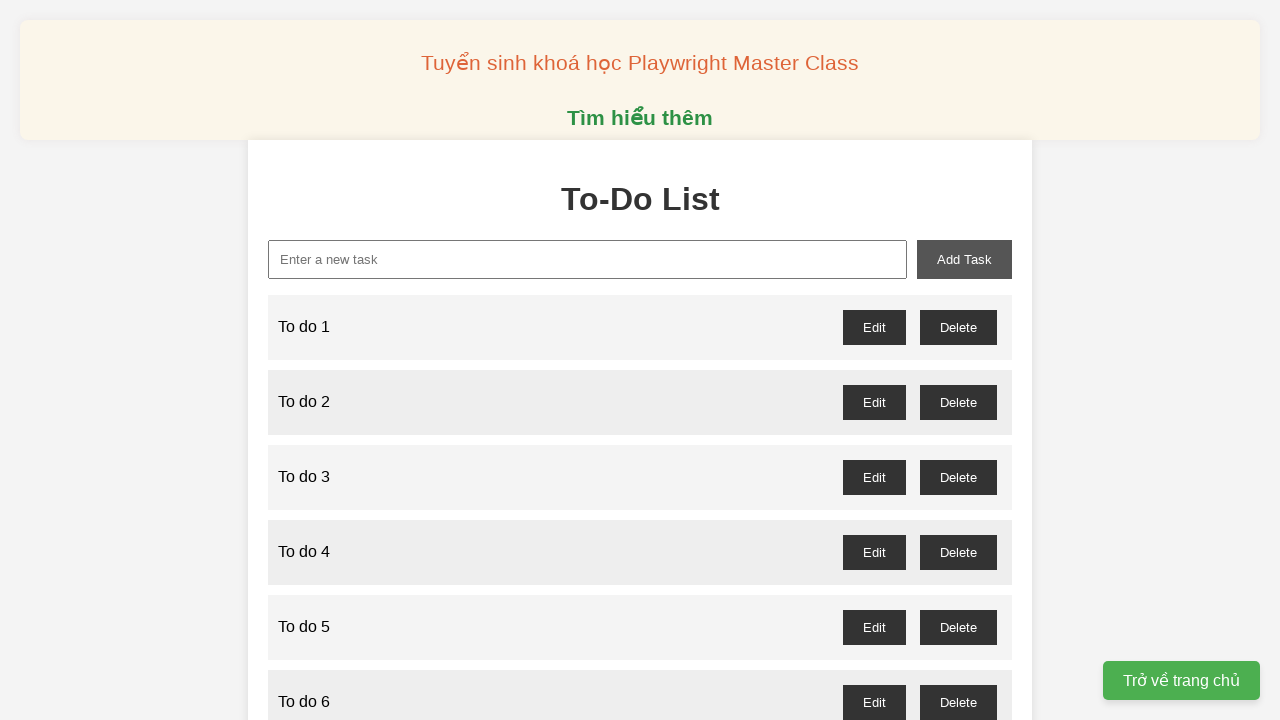

Filled new task input field with 'To do 48' on xpath=//input[@id='new-task']
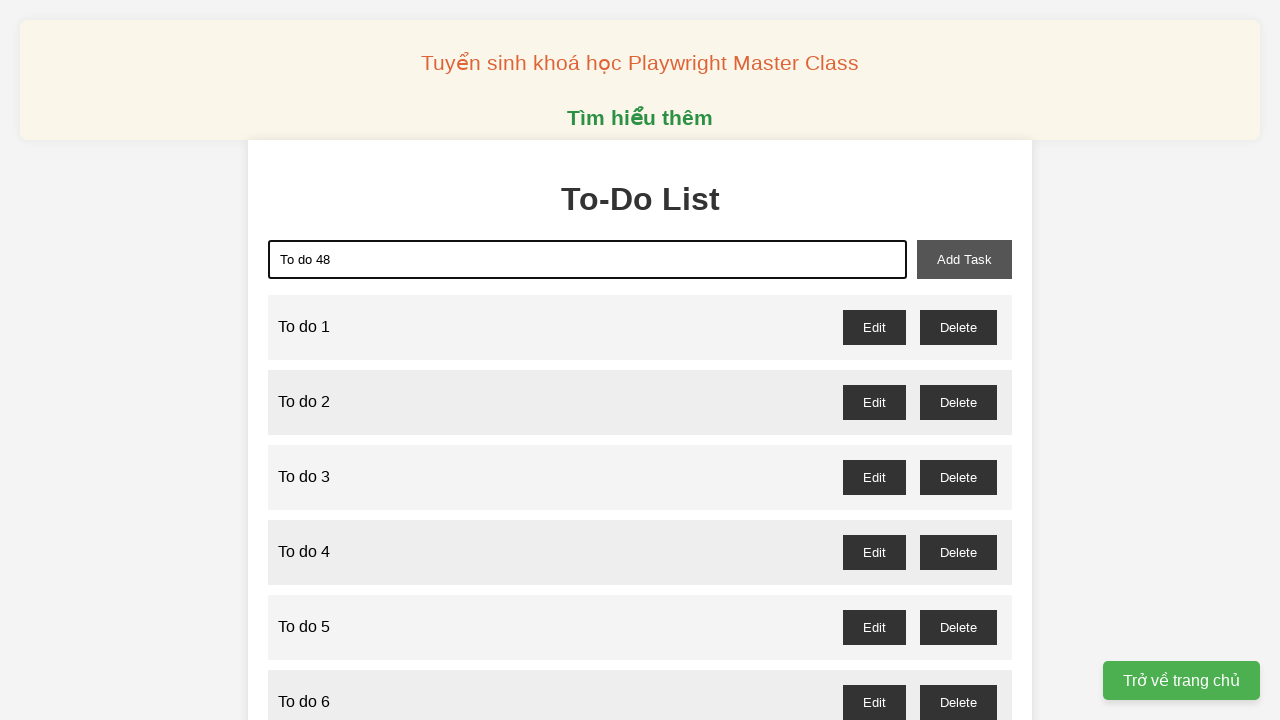

Clicked add task button to add task 48 at (964, 259) on xpath=//button[@id='add-task']
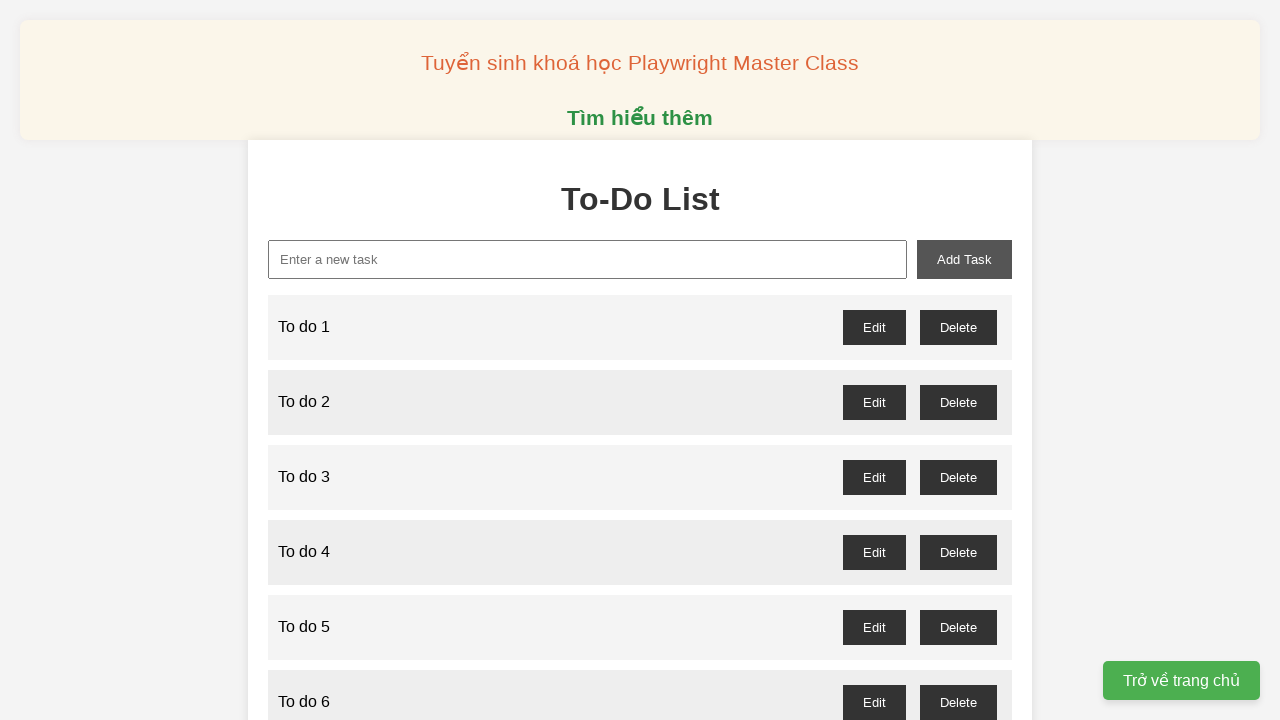

Filled new task input field with 'To do 49' on xpath=//input[@id='new-task']
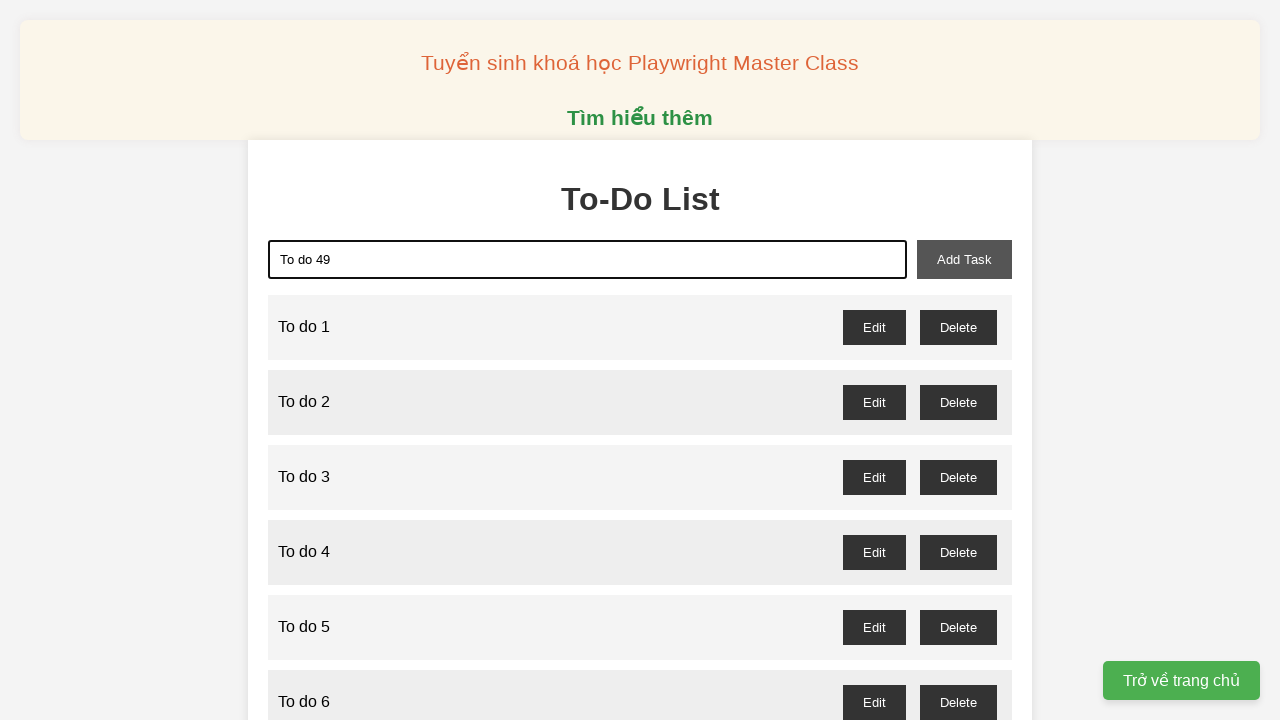

Clicked add task button to add task 49 at (964, 259) on xpath=//button[@id='add-task']
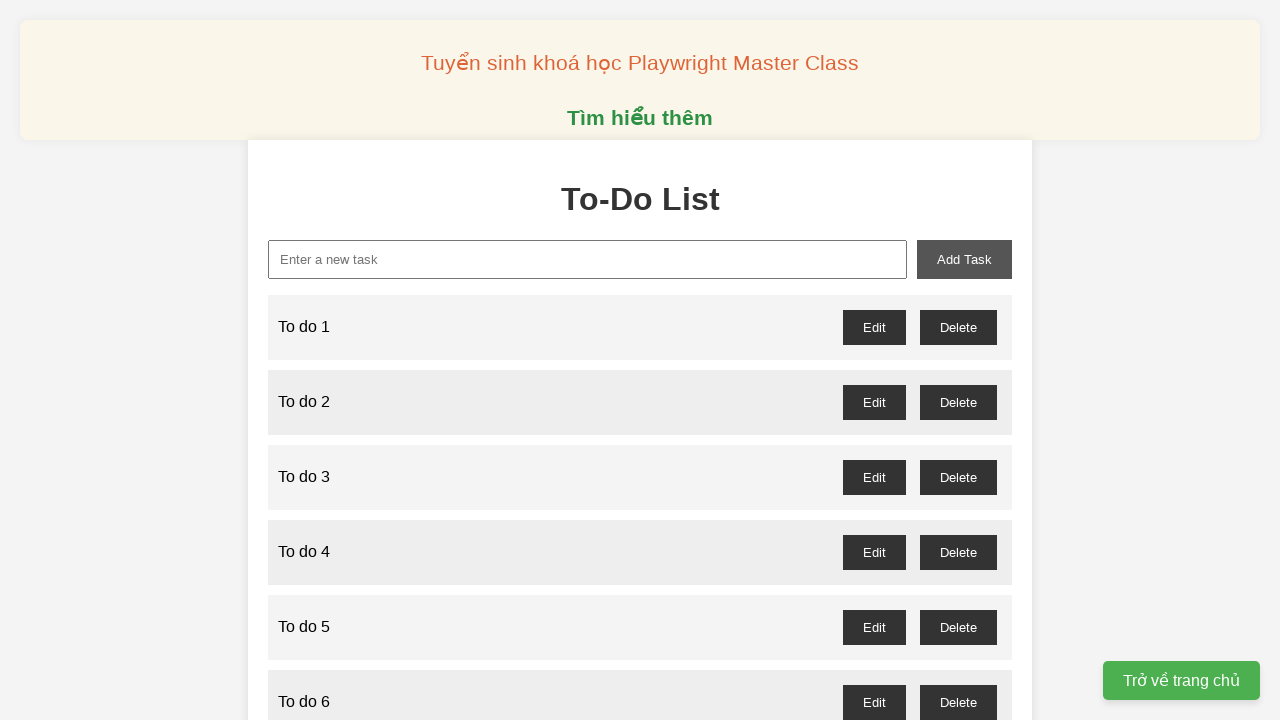

Filled new task input field with 'To do 50' on xpath=//input[@id='new-task']
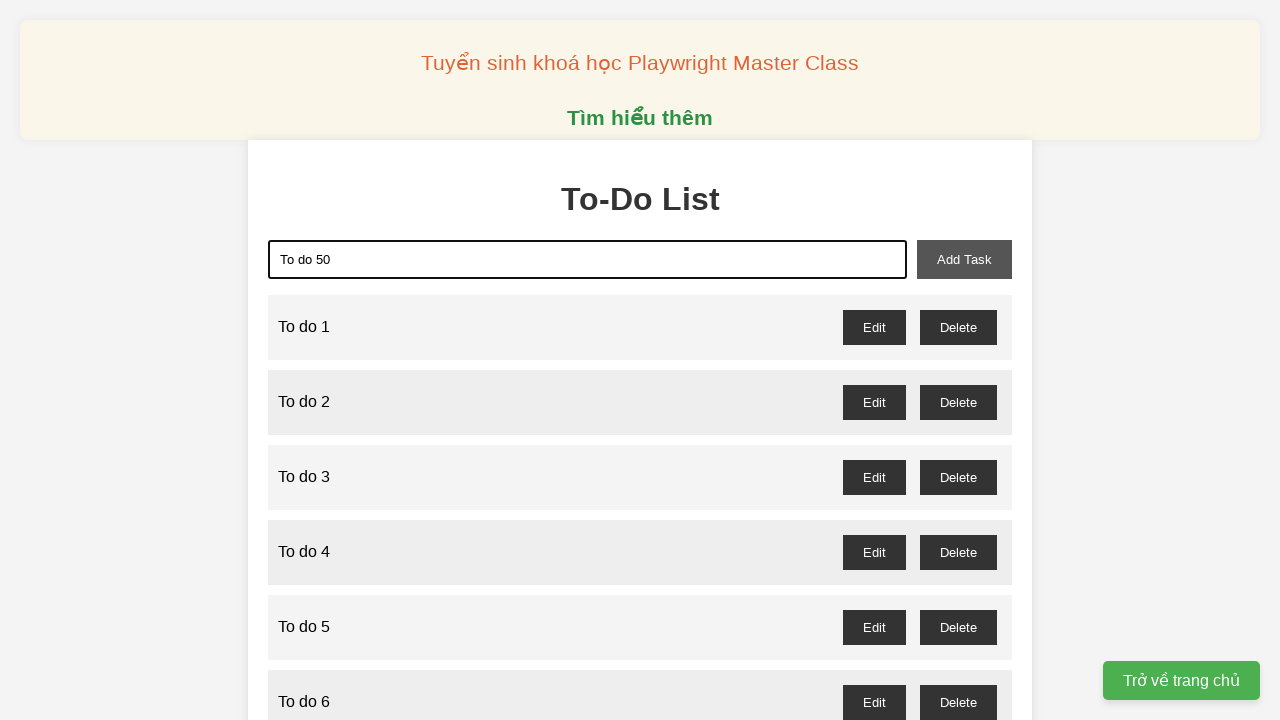

Clicked add task button to add task 50 at (964, 259) on xpath=//button[@id='add-task']
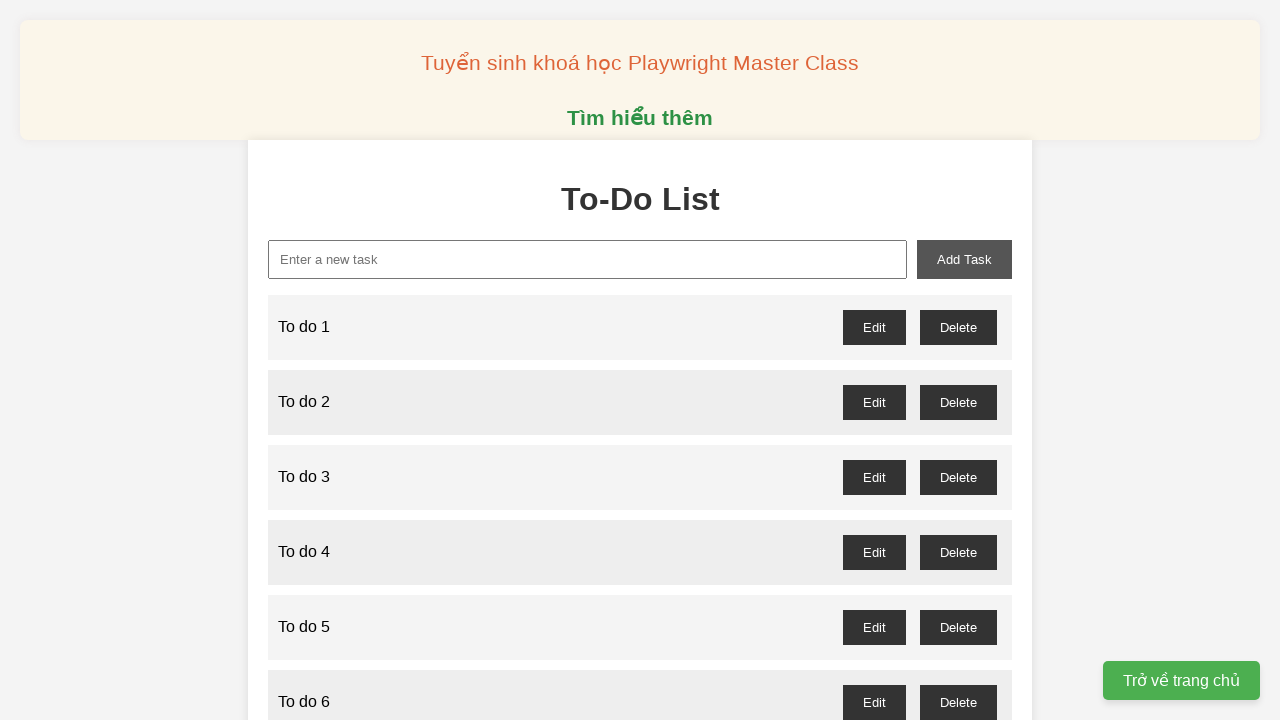

Filled new task input field with 'To do 51' on xpath=//input[@id='new-task']
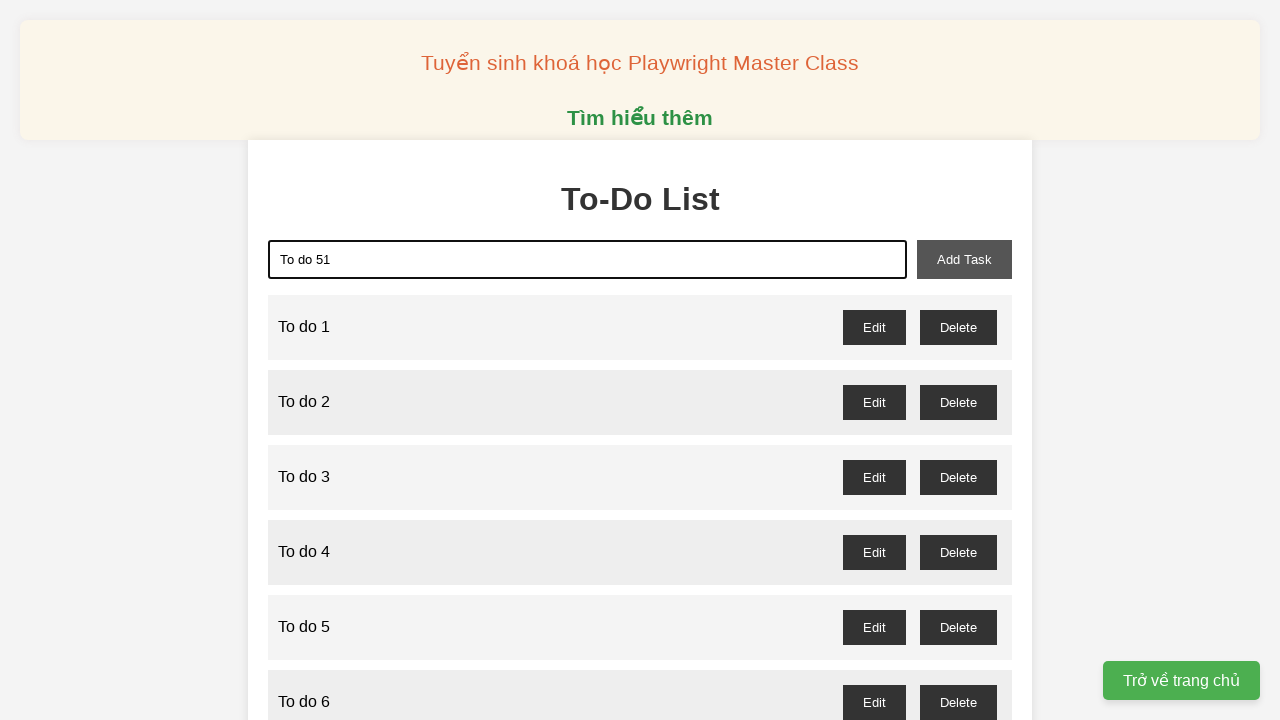

Clicked add task button to add task 51 at (964, 259) on xpath=//button[@id='add-task']
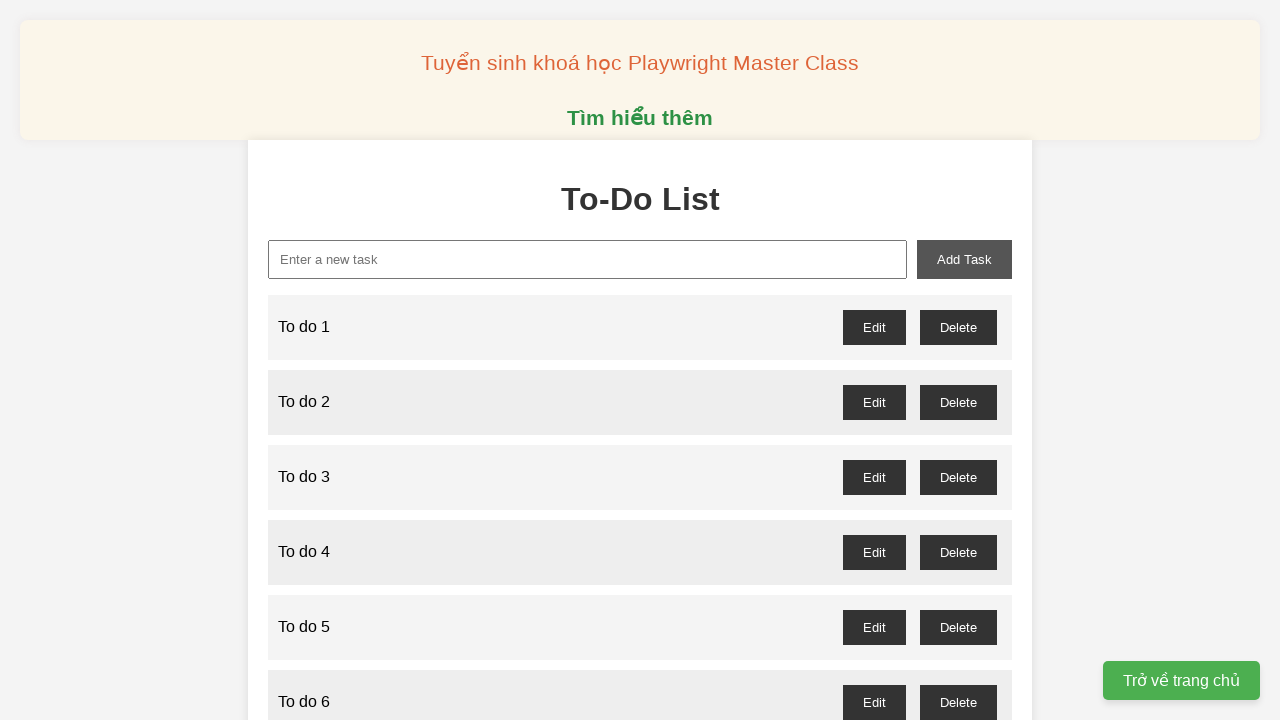

Filled new task input field with 'To do 52' on xpath=//input[@id='new-task']
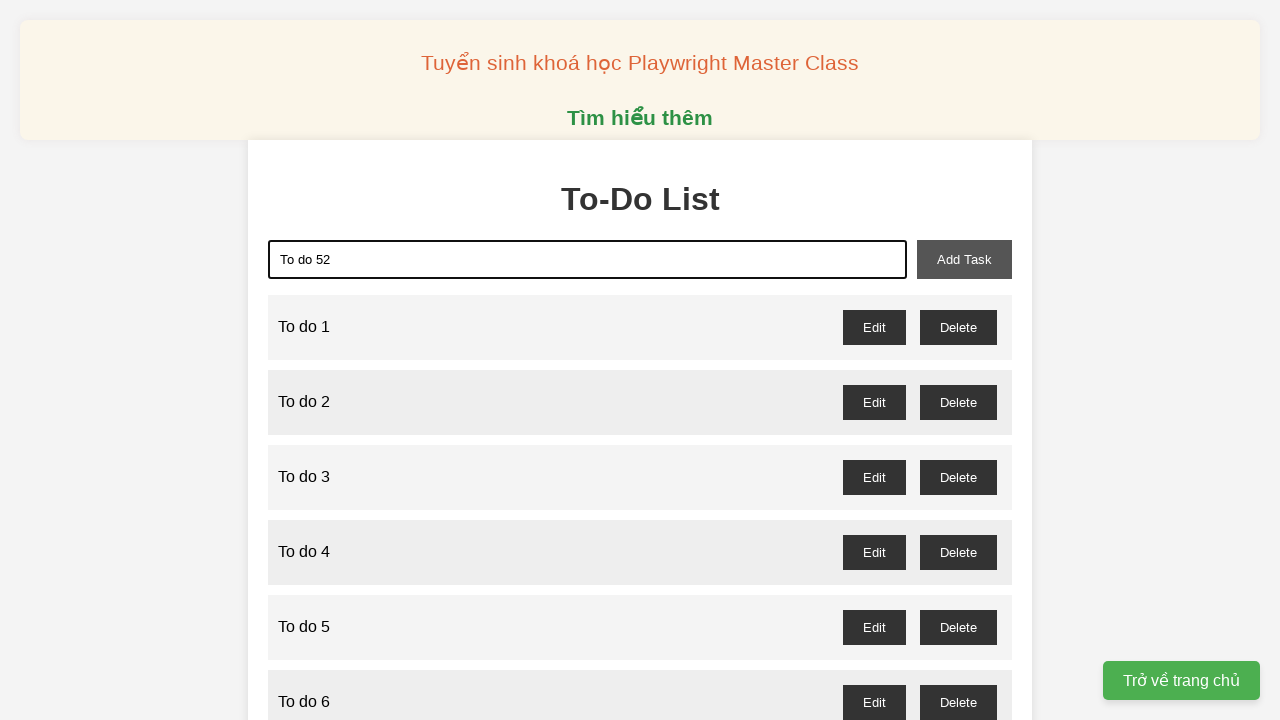

Clicked add task button to add task 52 at (964, 259) on xpath=//button[@id='add-task']
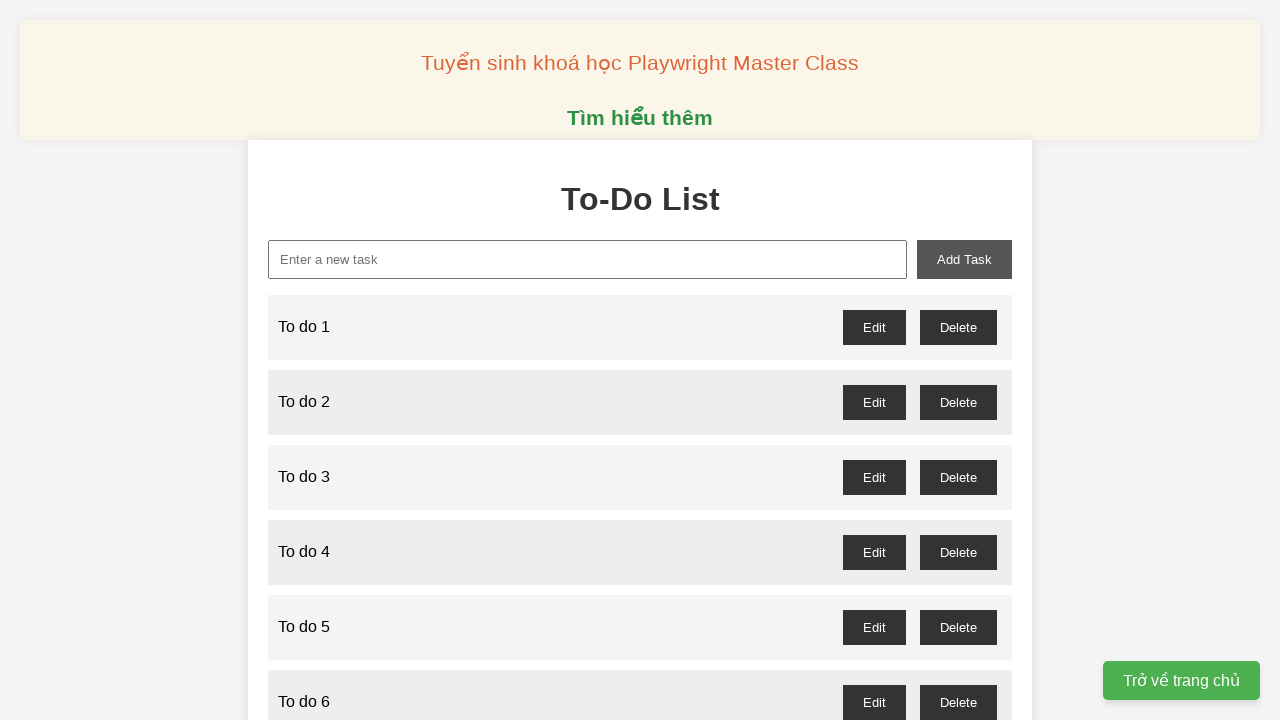

Filled new task input field with 'To do 53' on xpath=//input[@id='new-task']
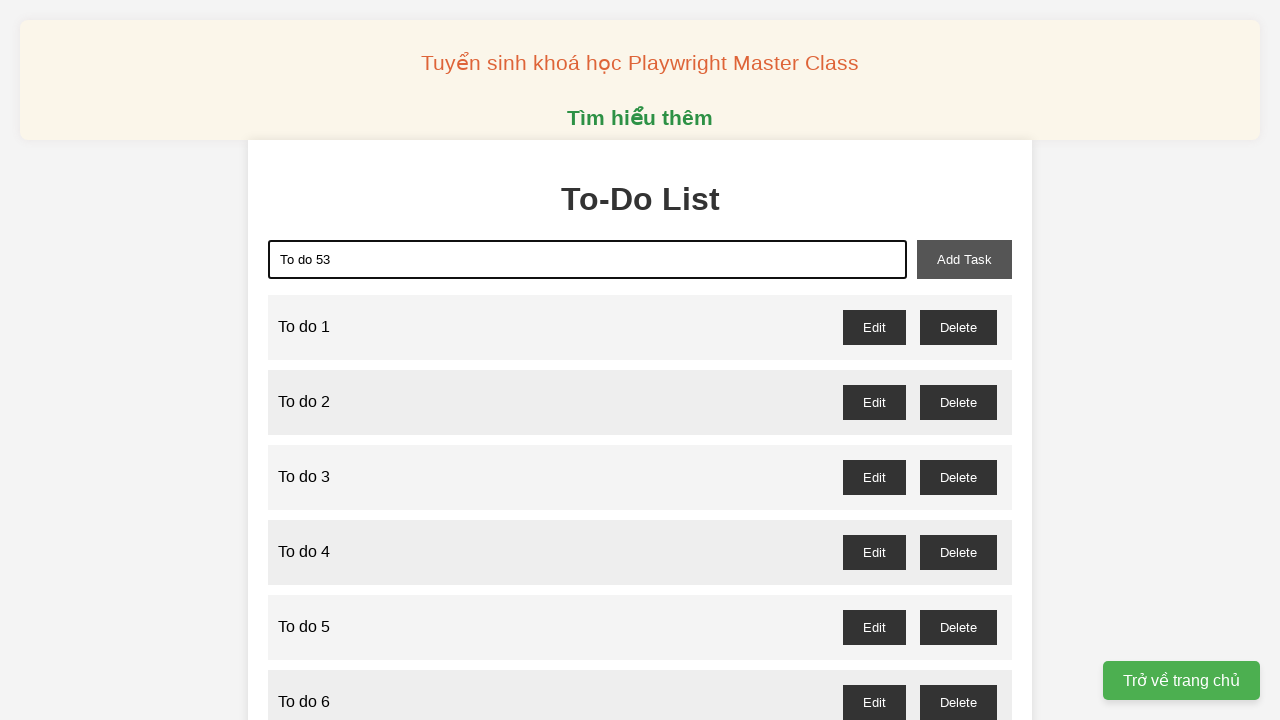

Clicked add task button to add task 53 at (964, 259) on xpath=//button[@id='add-task']
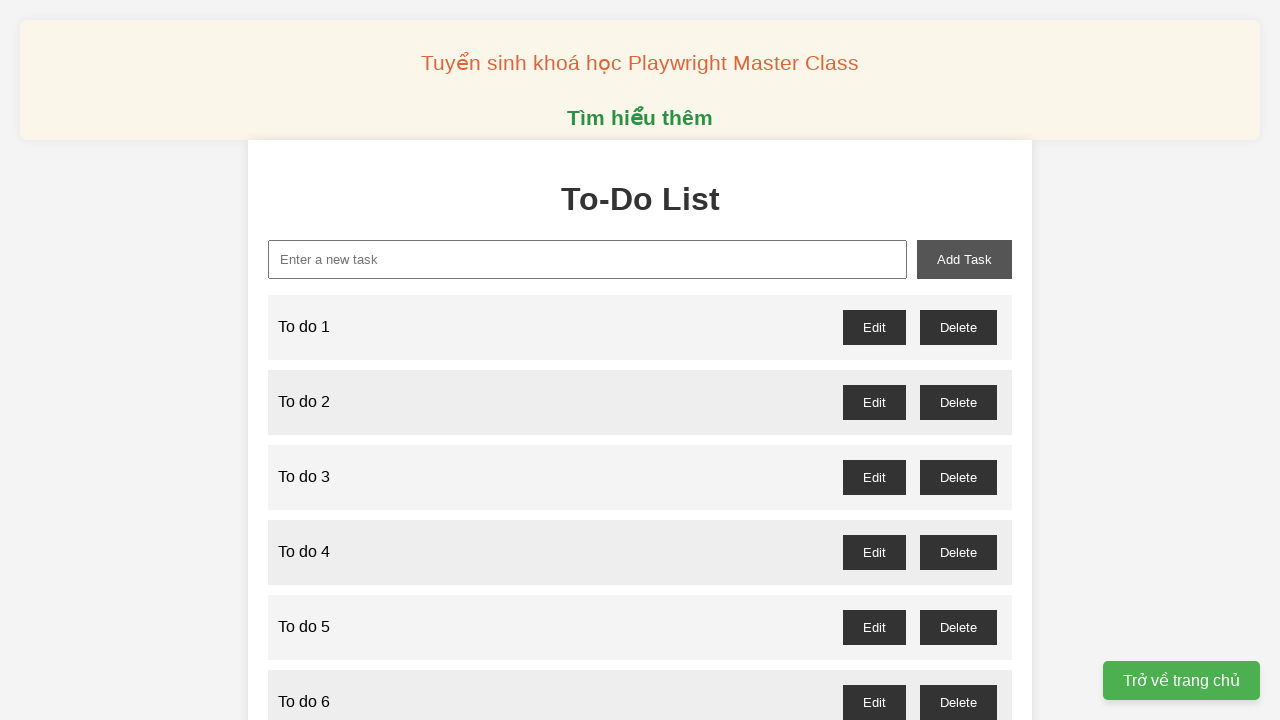

Filled new task input field with 'To do 54' on xpath=//input[@id='new-task']
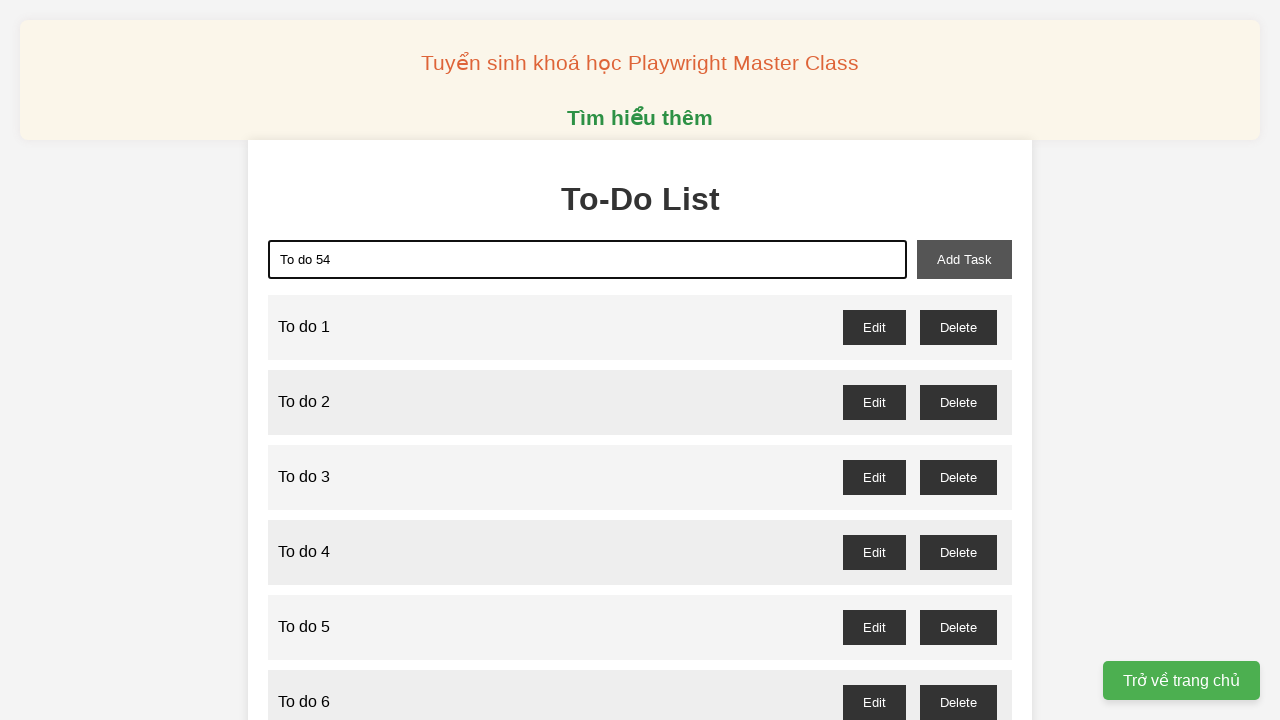

Clicked add task button to add task 54 at (964, 259) on xpath=//button[@id='add-task']
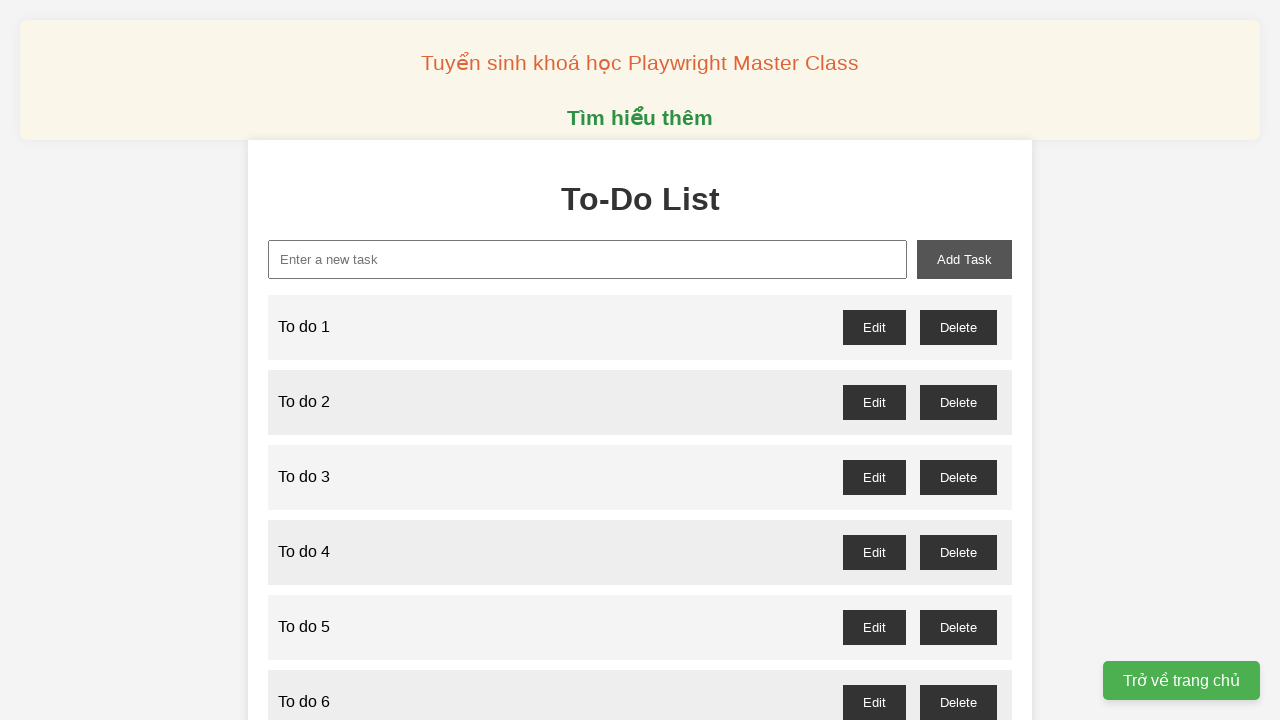

Filled new task input field with 'To do 55' on xpath=//input[@id='new-task']
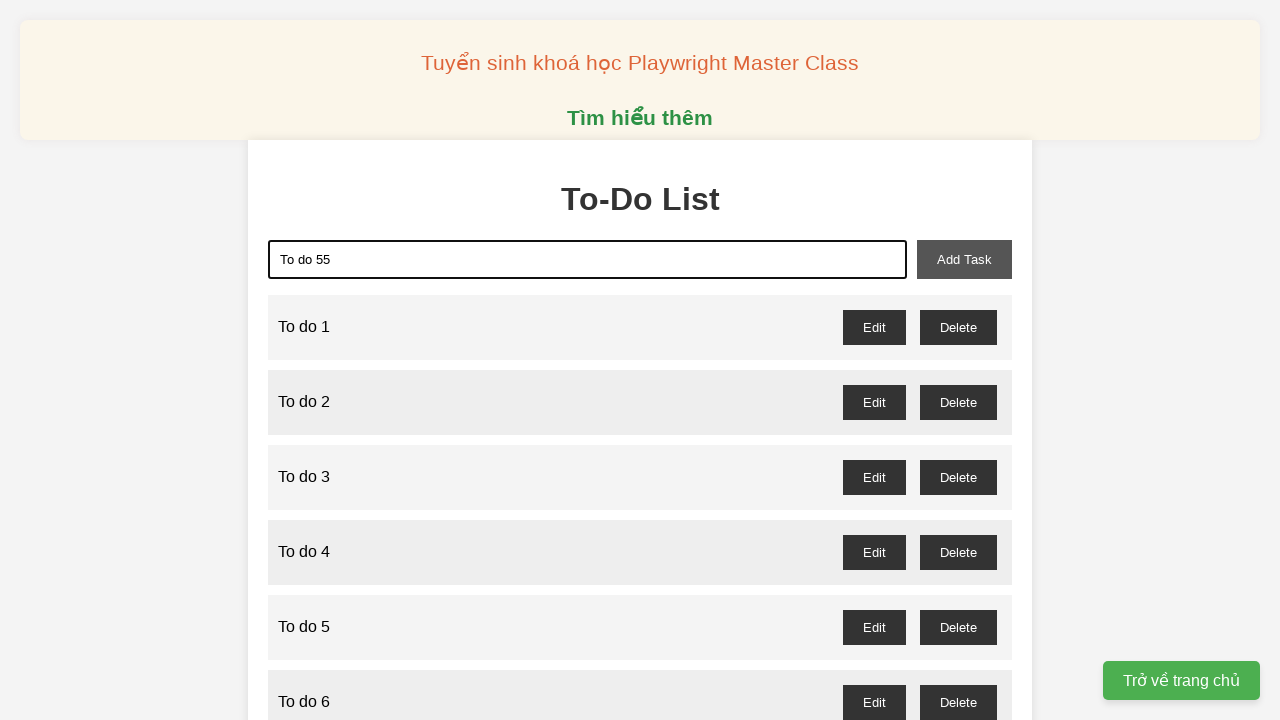

Clicked add task button to add task 55 at (964, 259) on xpath=//button[@id='add-task']
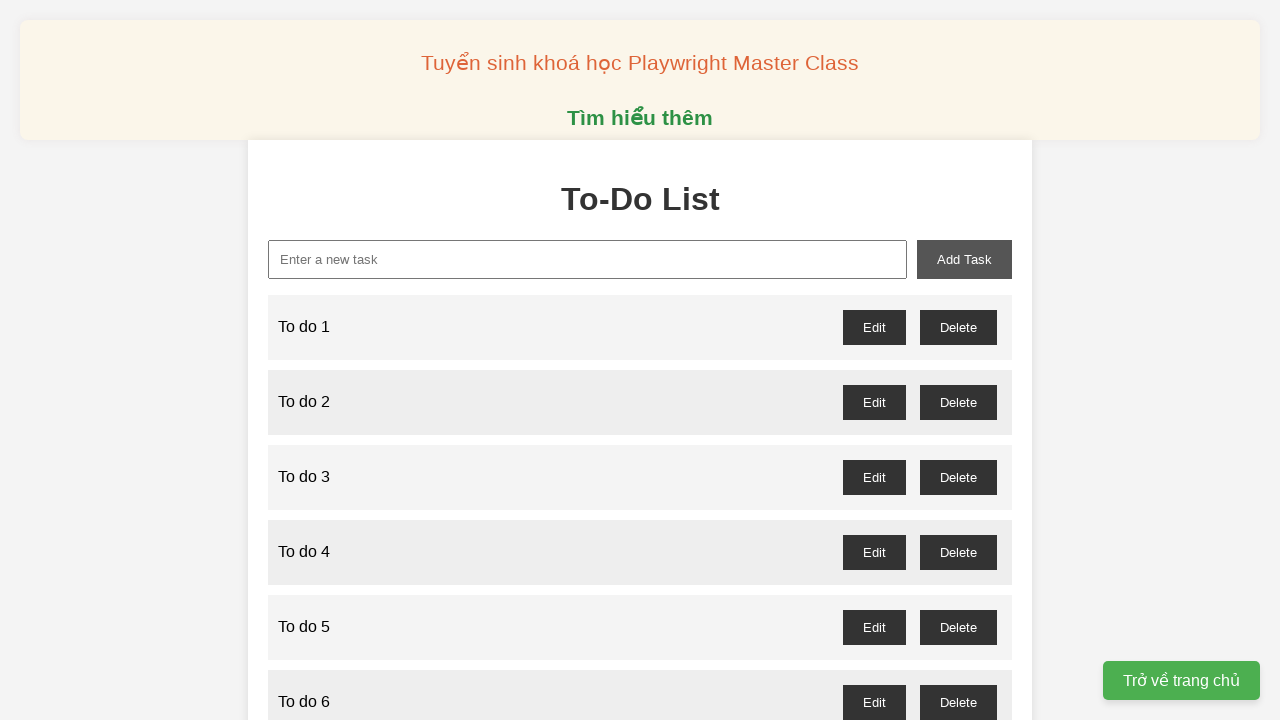

Filled new task input field with 'To do 56' on xpath=//input[@id='new-task']
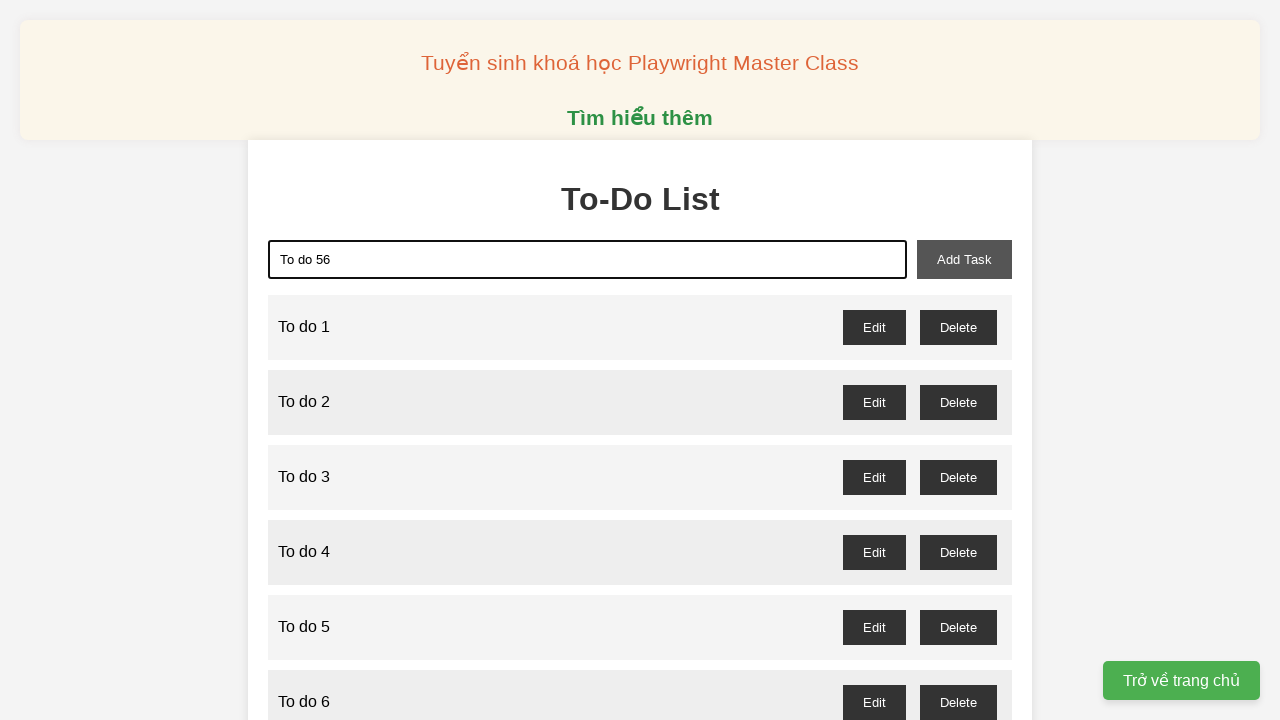

Clicked add task button to add task 56 at (964, 259) on xpath=//button[@id='add-task']
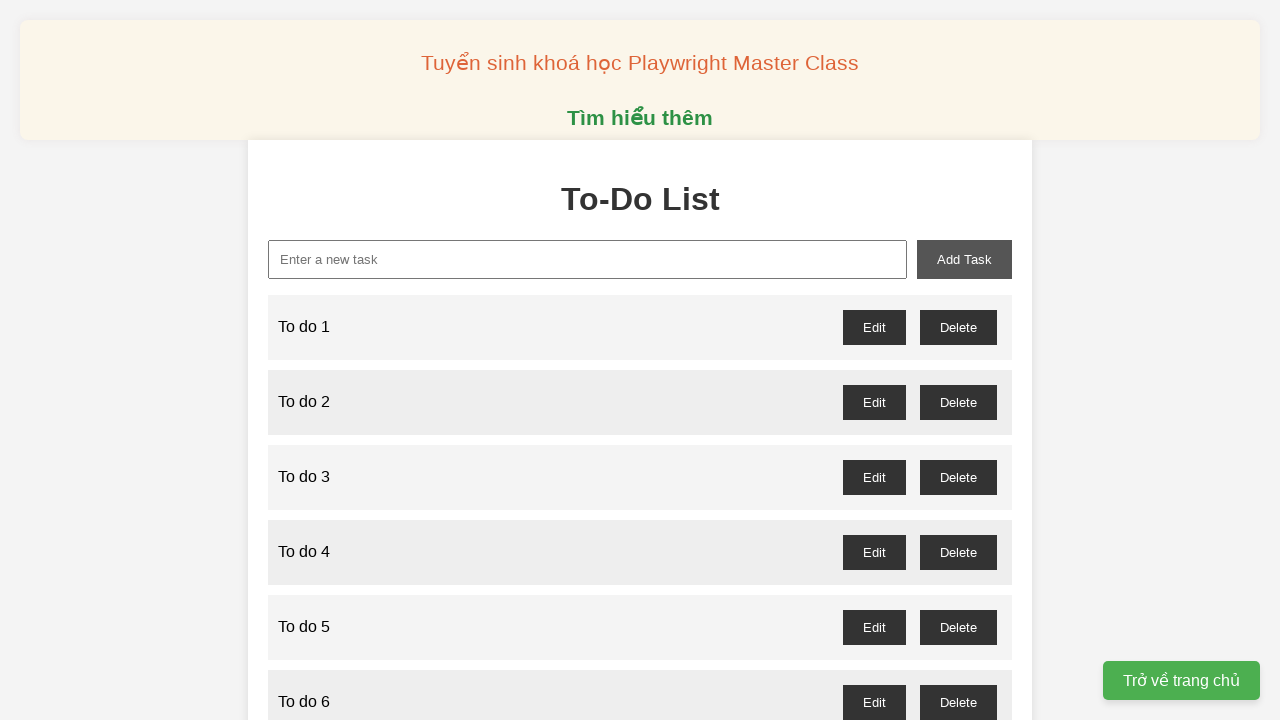

Filled new task input field with 'To do 57' on xpath=//input[@id='new-task']
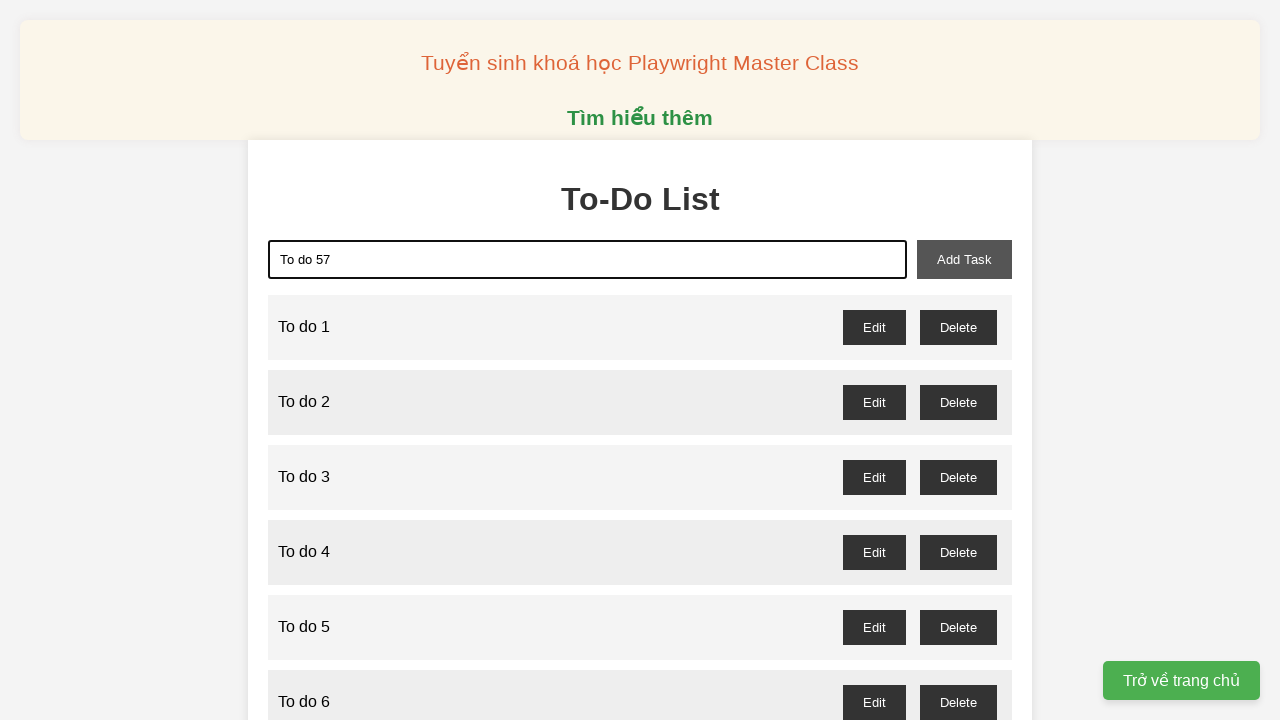

Clicked add task button to add task 57 at (964, 259) on xpath=//button[@id='add-task']
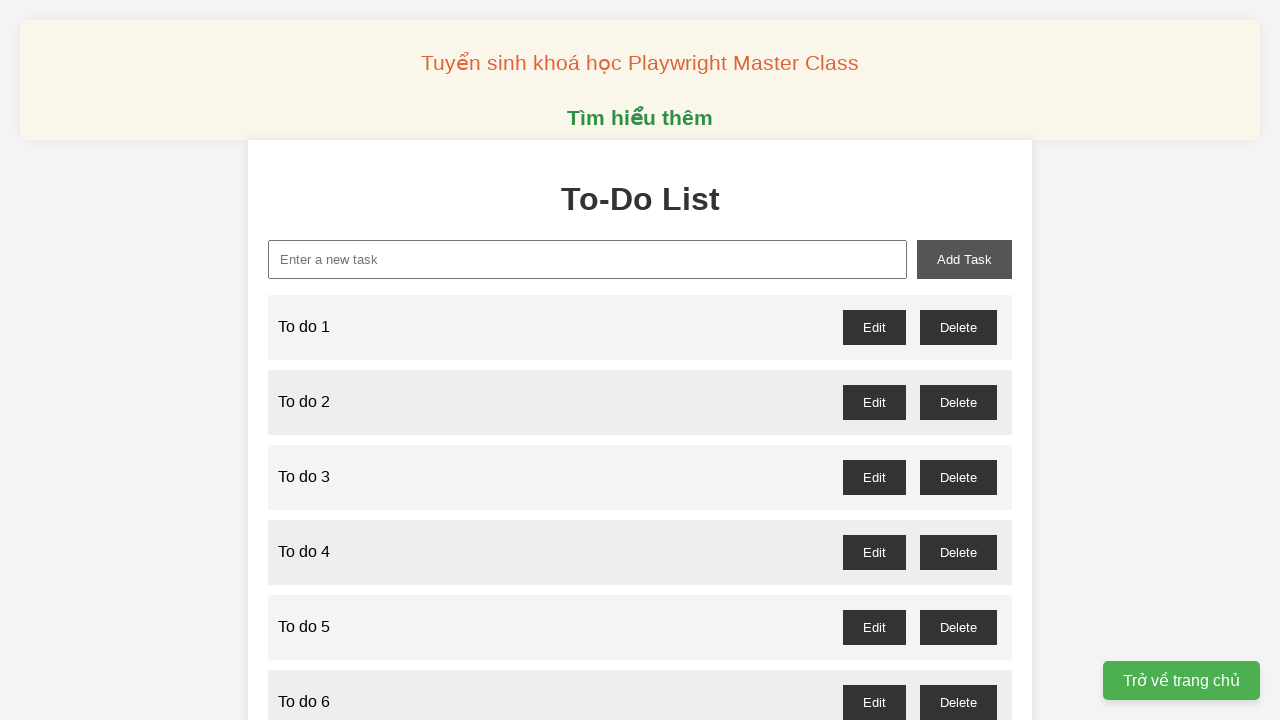

Filled new task input field with 'To do 58' on xpath=//input[@id='new-task']
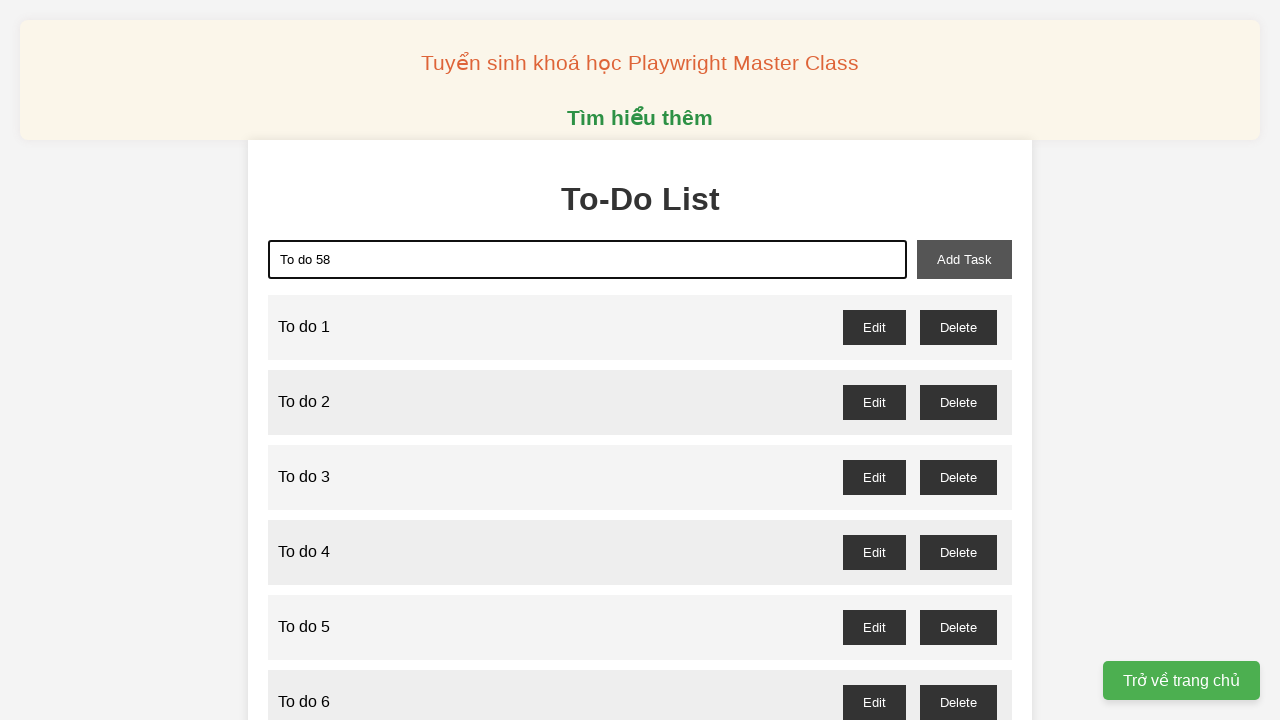

Clicked add task button to add task 58 at (964, 259) on xpath=//button[@id='add-task']
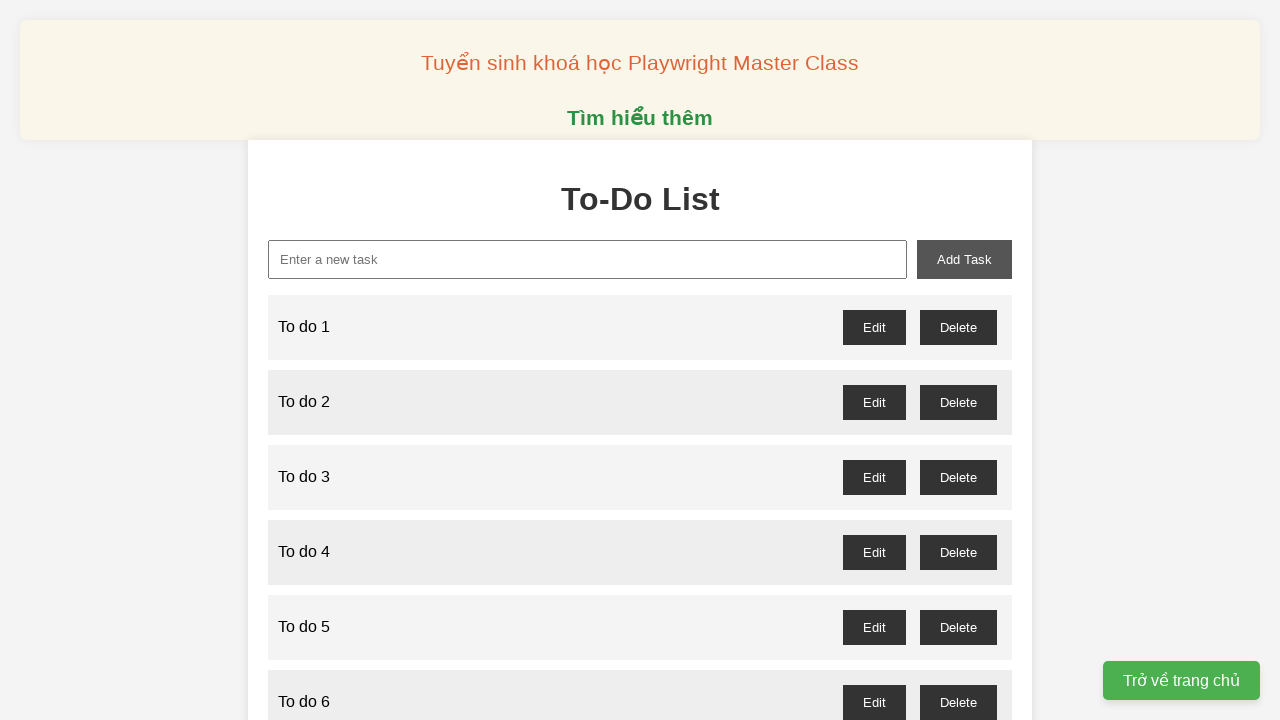

Filled new task input field with 'To do 59' on xpath=//input[@id='new-task']
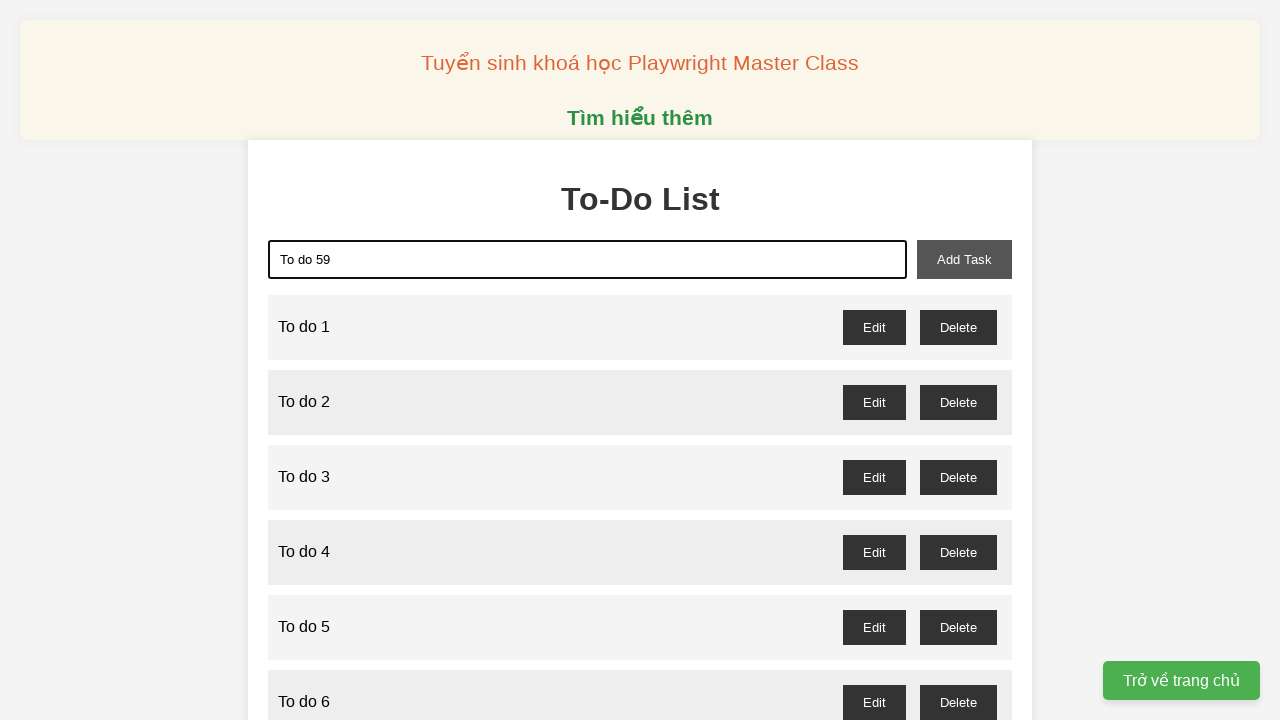

Clicked add task button to add task 59 at (964, 259) on xpath=//button[@id='add-task']
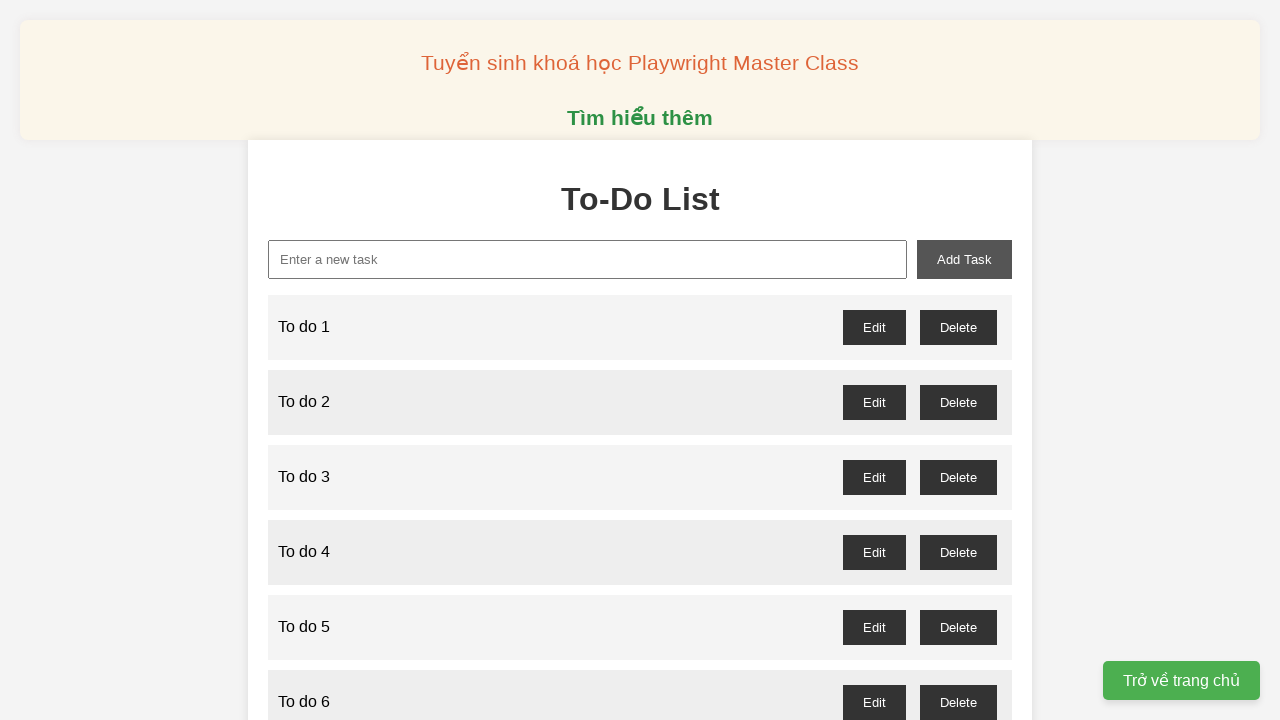

Filled new task input field with 'To do 60' on xpath=//input[@id='new-task']
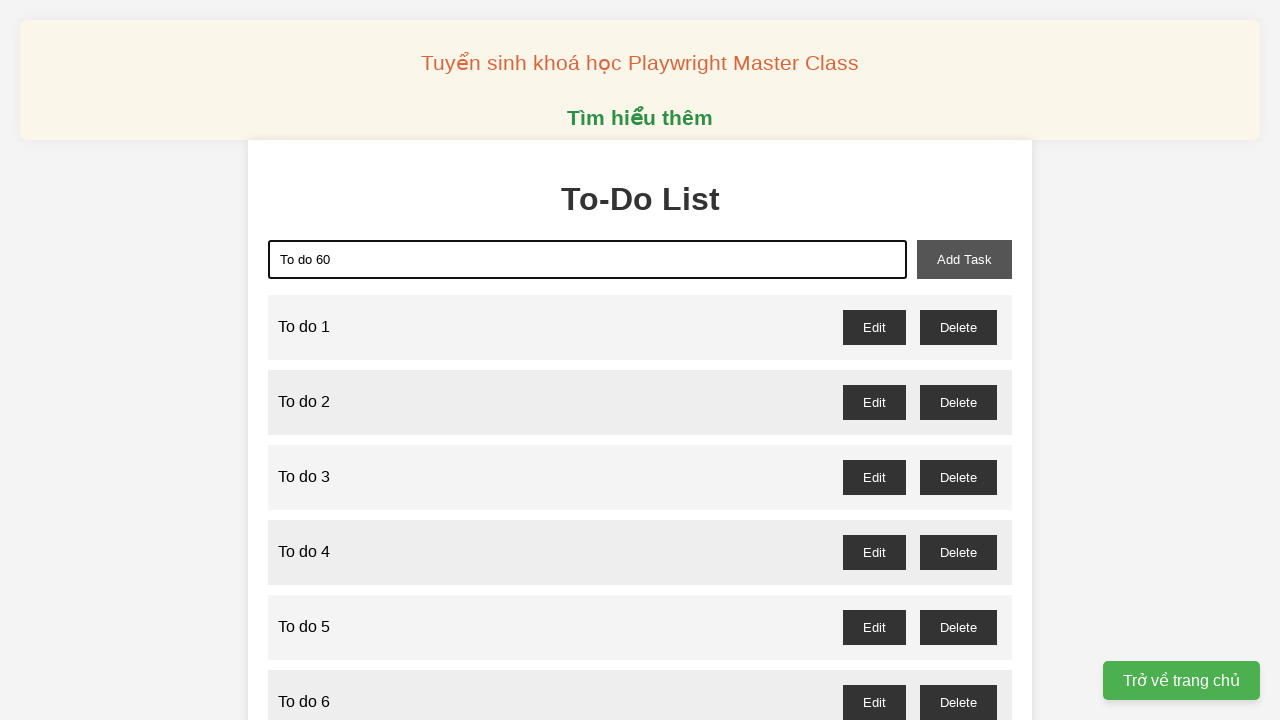

Clicked add task button to add task 60 at (964, 259) on xpath=//button[@id='add-task']
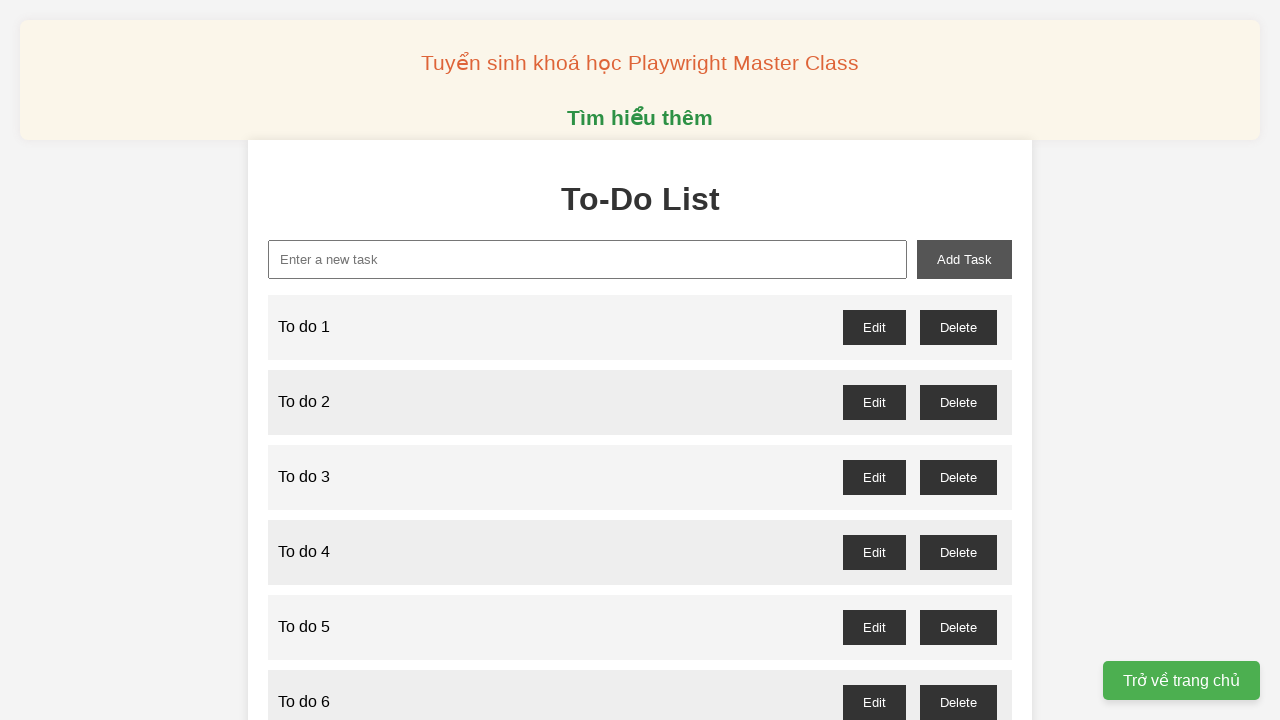

Filled new task input field with 'To do 61' on xpath=//input[@id='new-task']
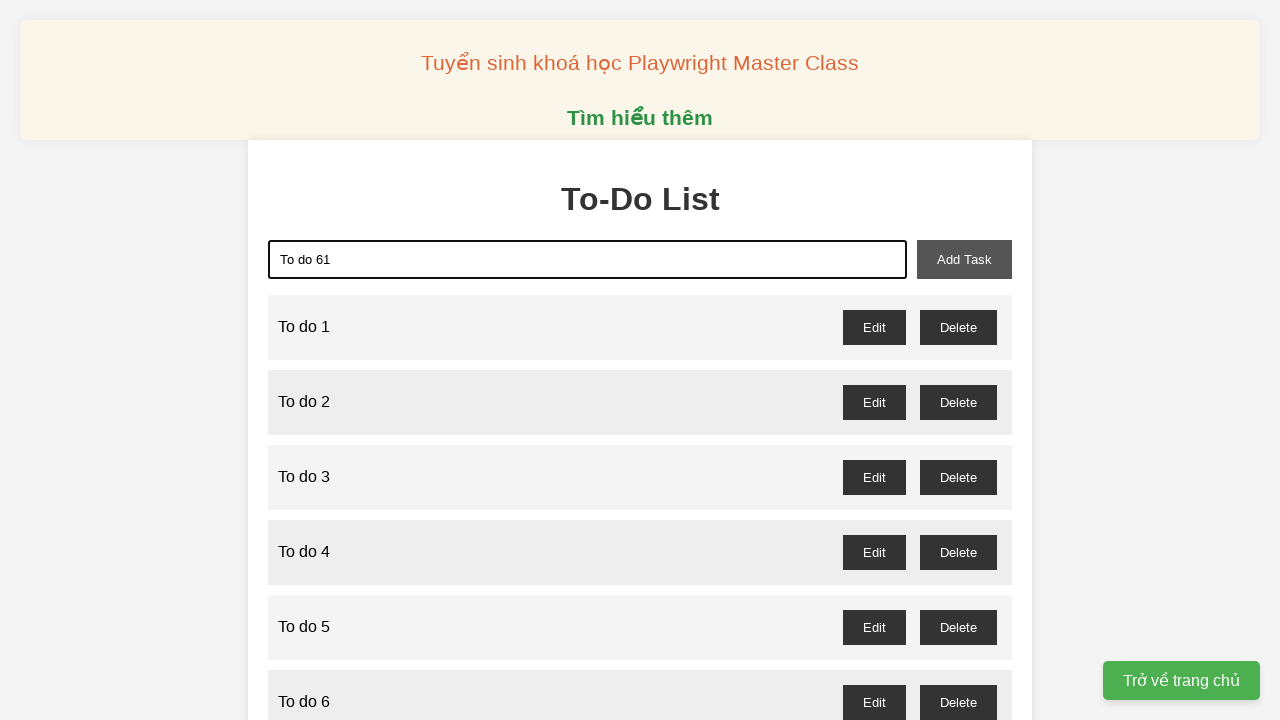

Clicked add task button to add task 61 at (964, 259) on xpath=//button[@id='add-task']
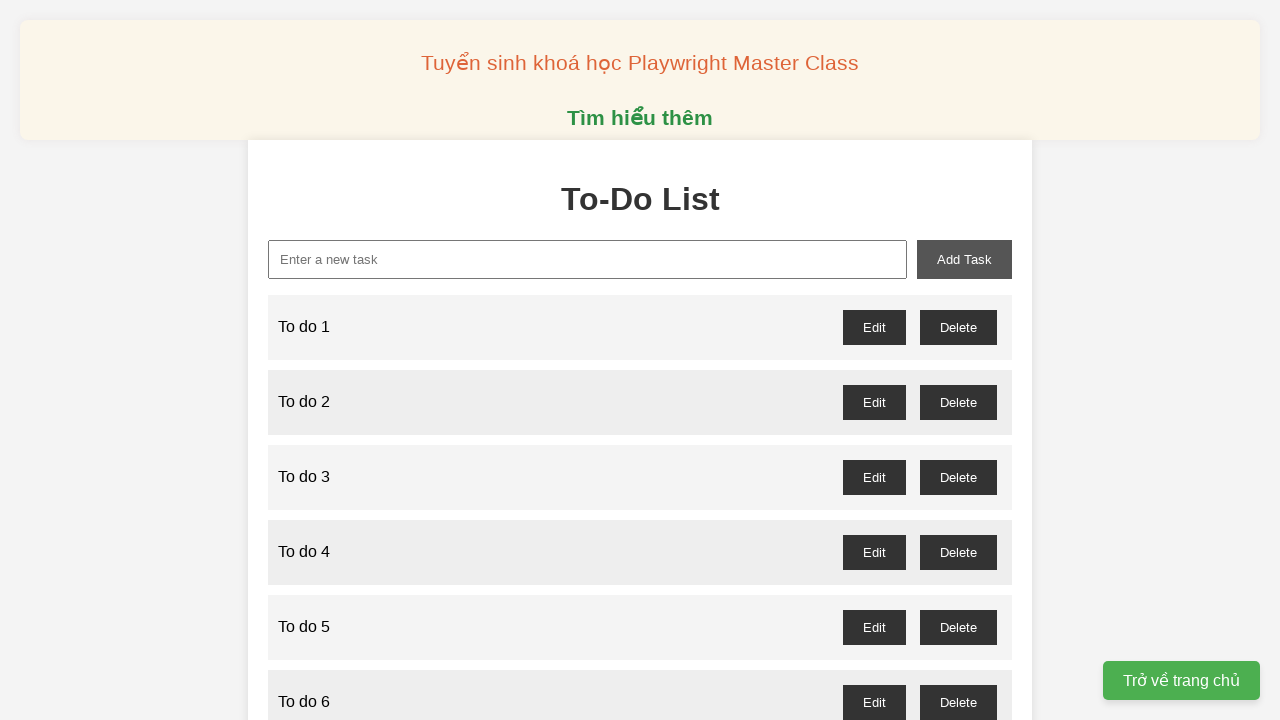

Filled new task input field with 'To do 62' on xpath=//input[@id='new-task']
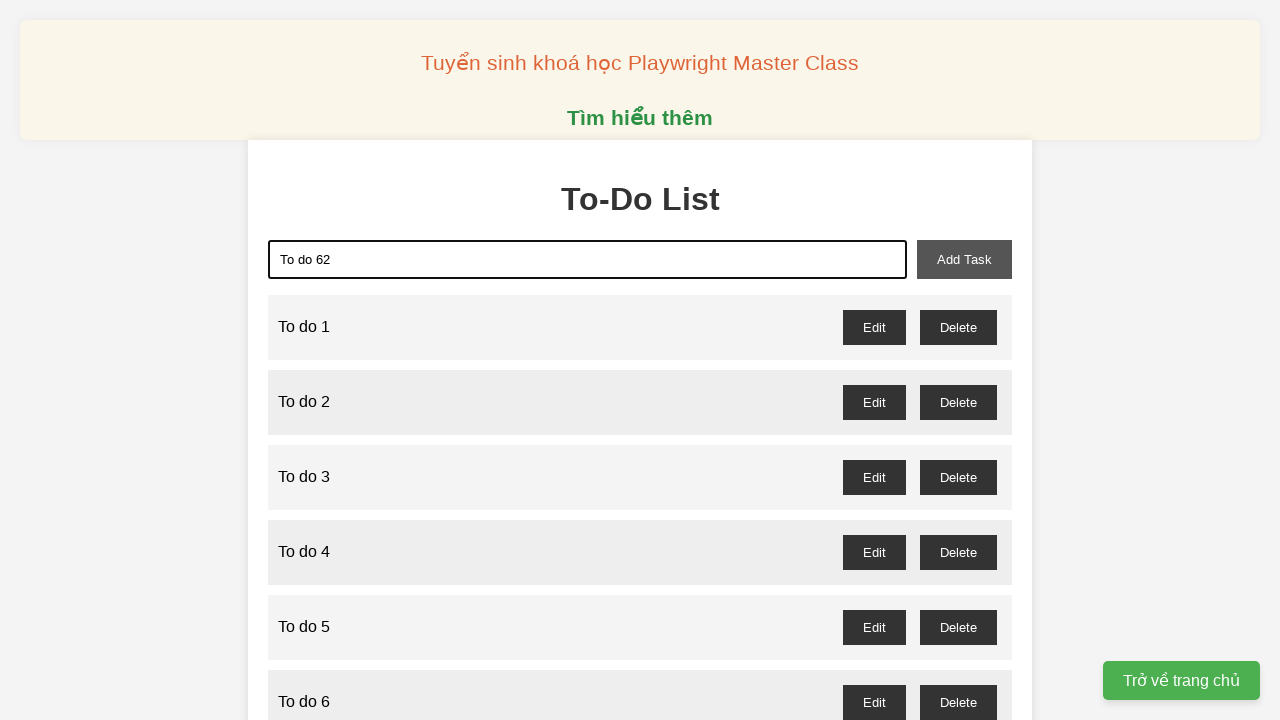

Clicked add task button to add task 62 at (964, 259) on xpath=//button[@id='add-task']
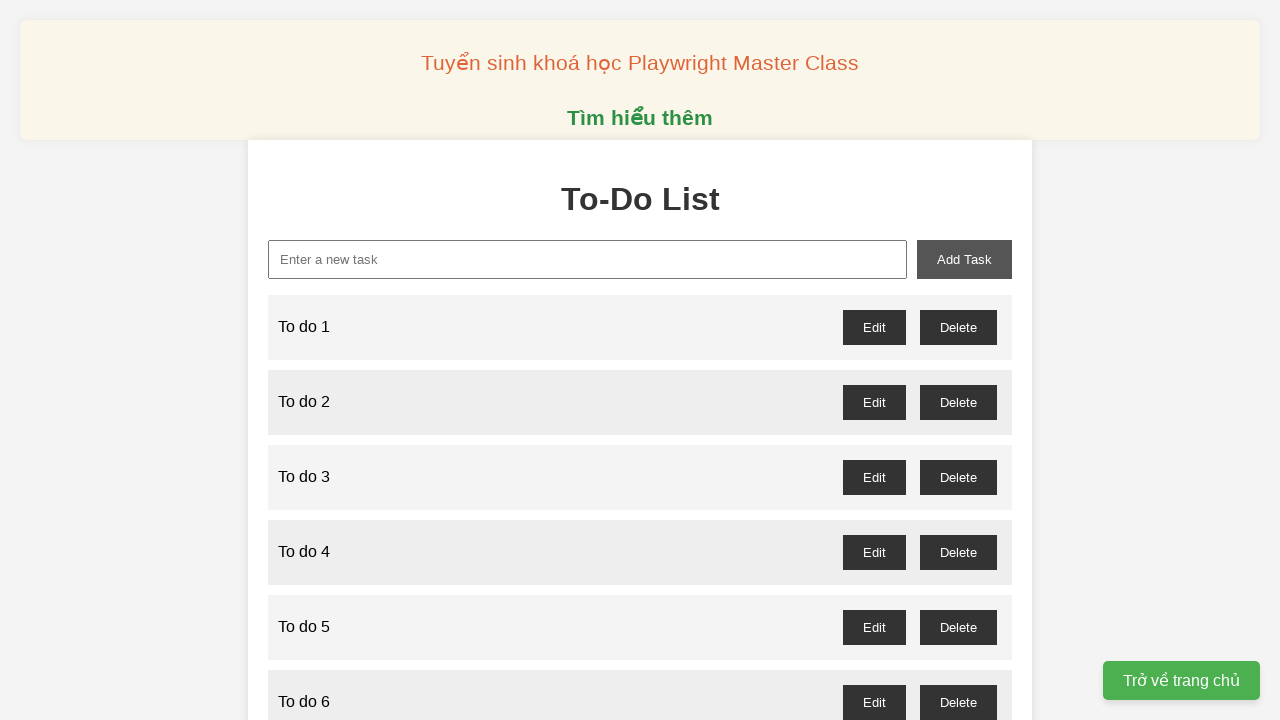

Filled new task input field with 'To do 63' on xpath=//input[@id='new-task']
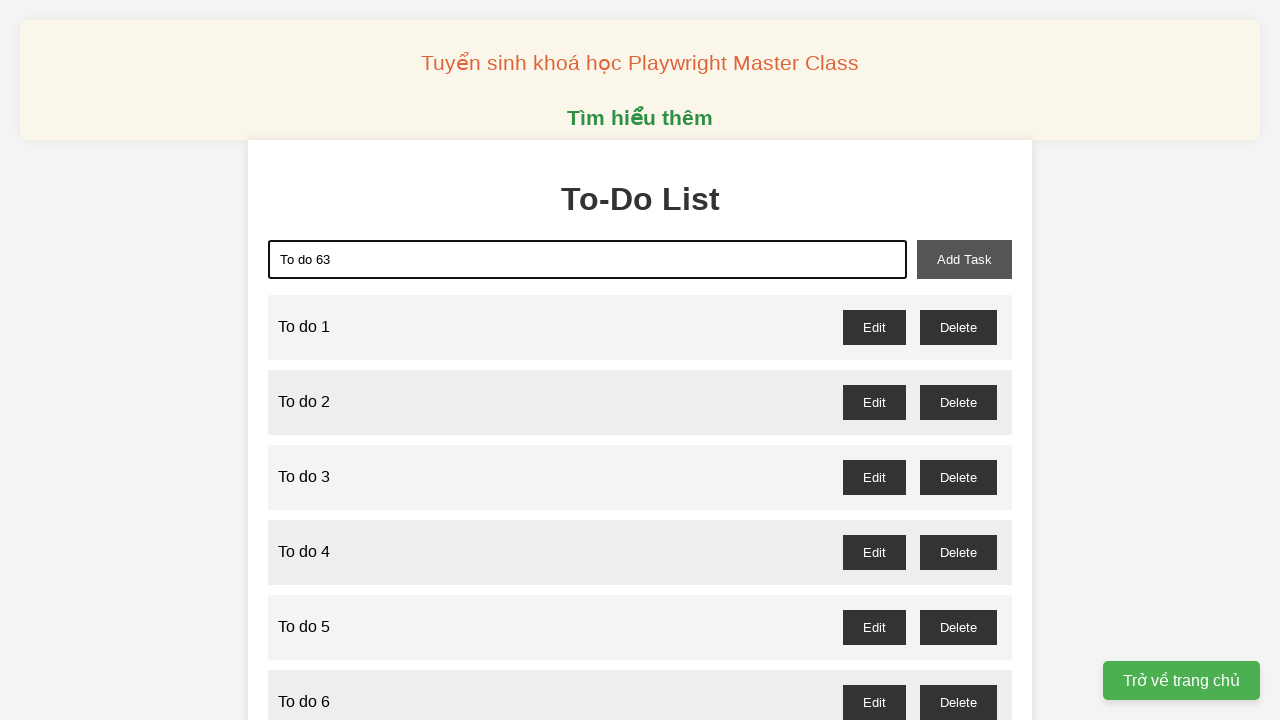

Clicked add task button to add task 63 at (964, 259) on xpath=//button[@id='add-task']
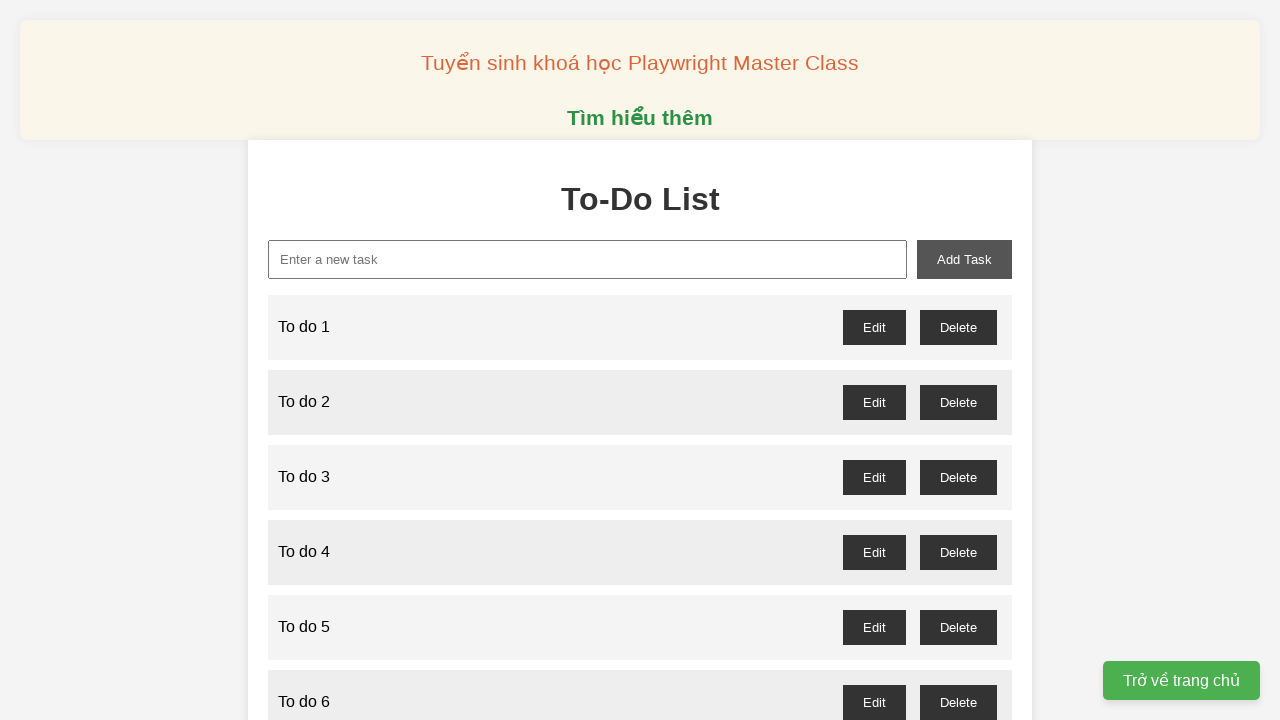

Filled new task input field with 'To do 64' on xpath=//input[@id='new-task']
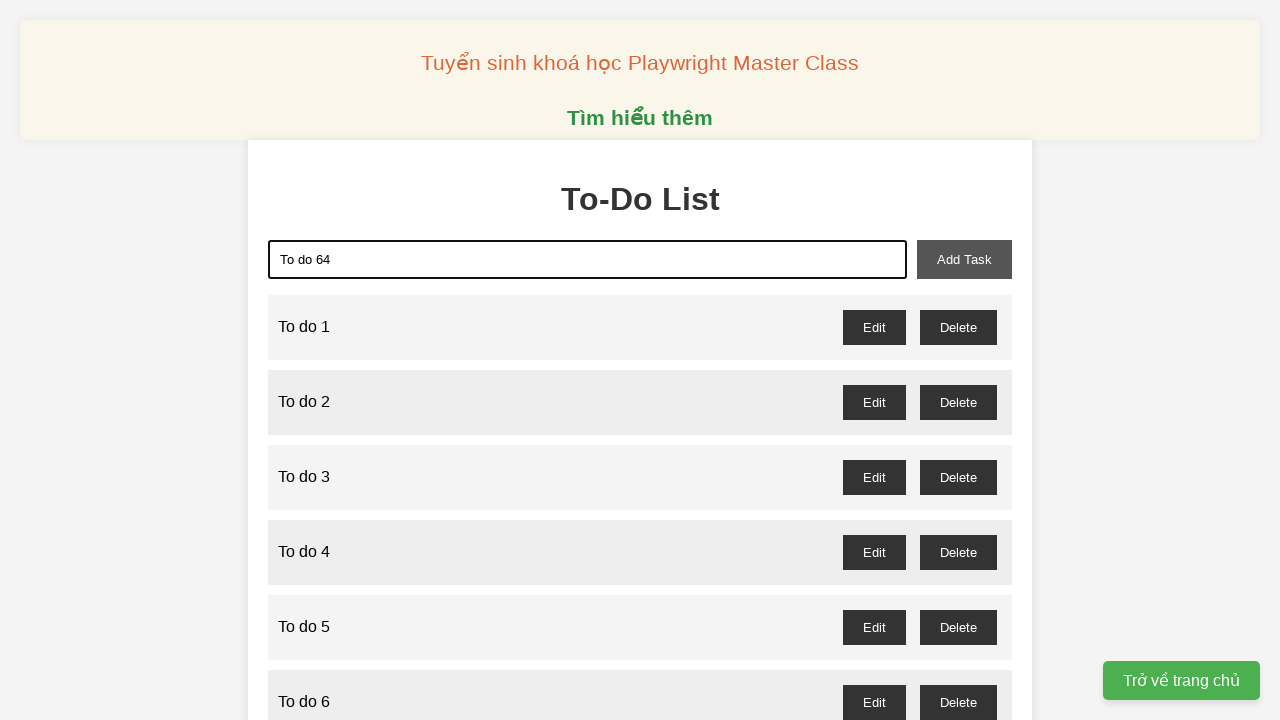

Clicked add task button to add task 64 at (964, 259) on xpath=//button[@id='add-task']
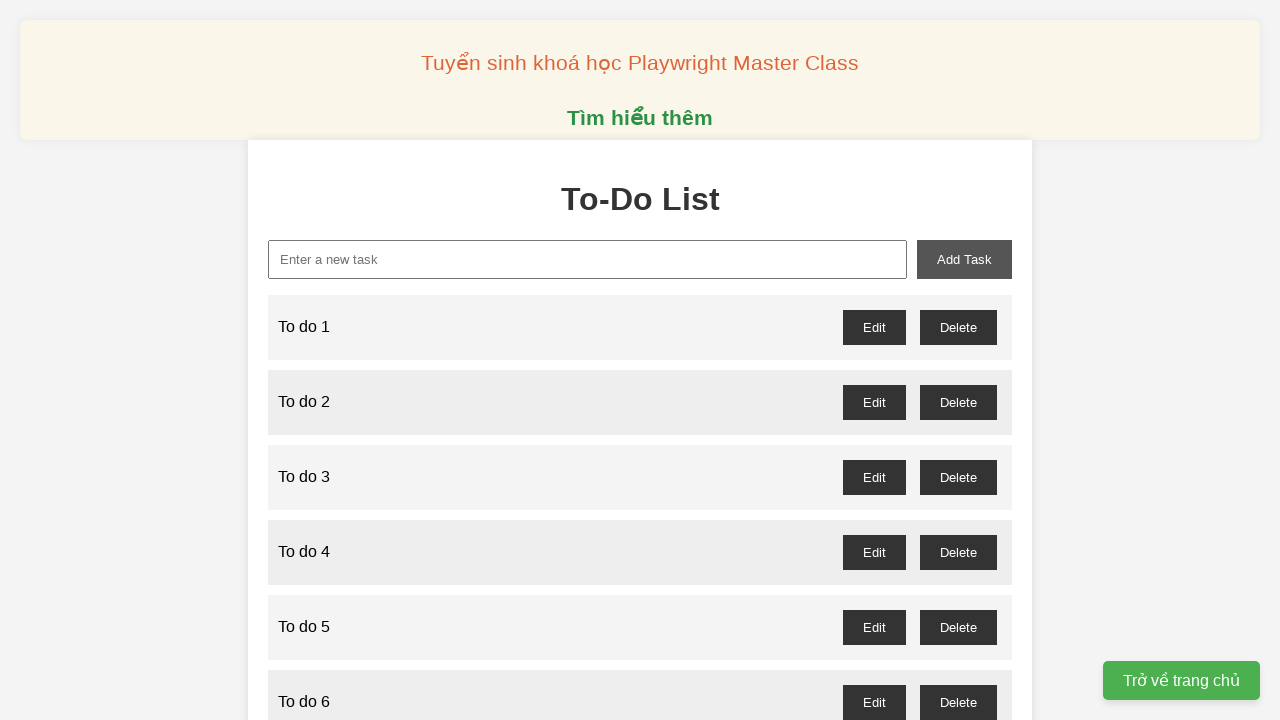

Filled new task input field with 'To do 65' on xpath=//input[@id='new-task']
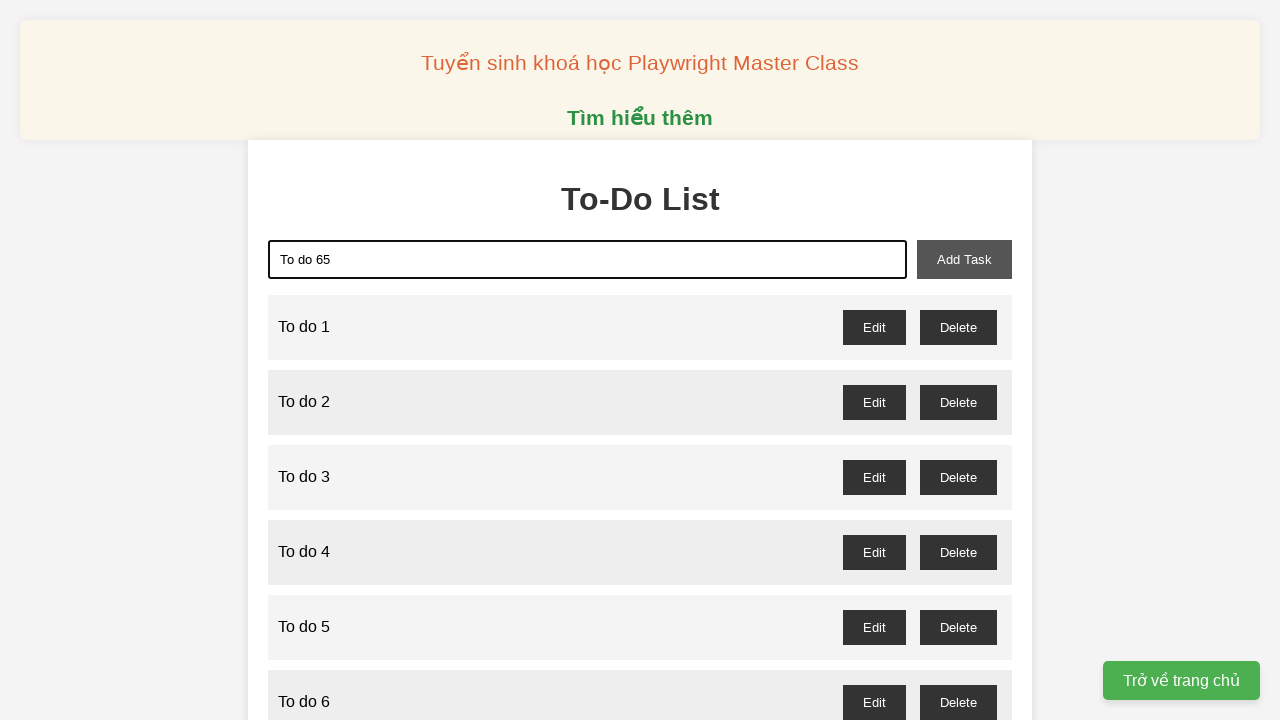

Clicked add task button to add task 65 at (964, 259) on xpath=//button[@id='add-task']
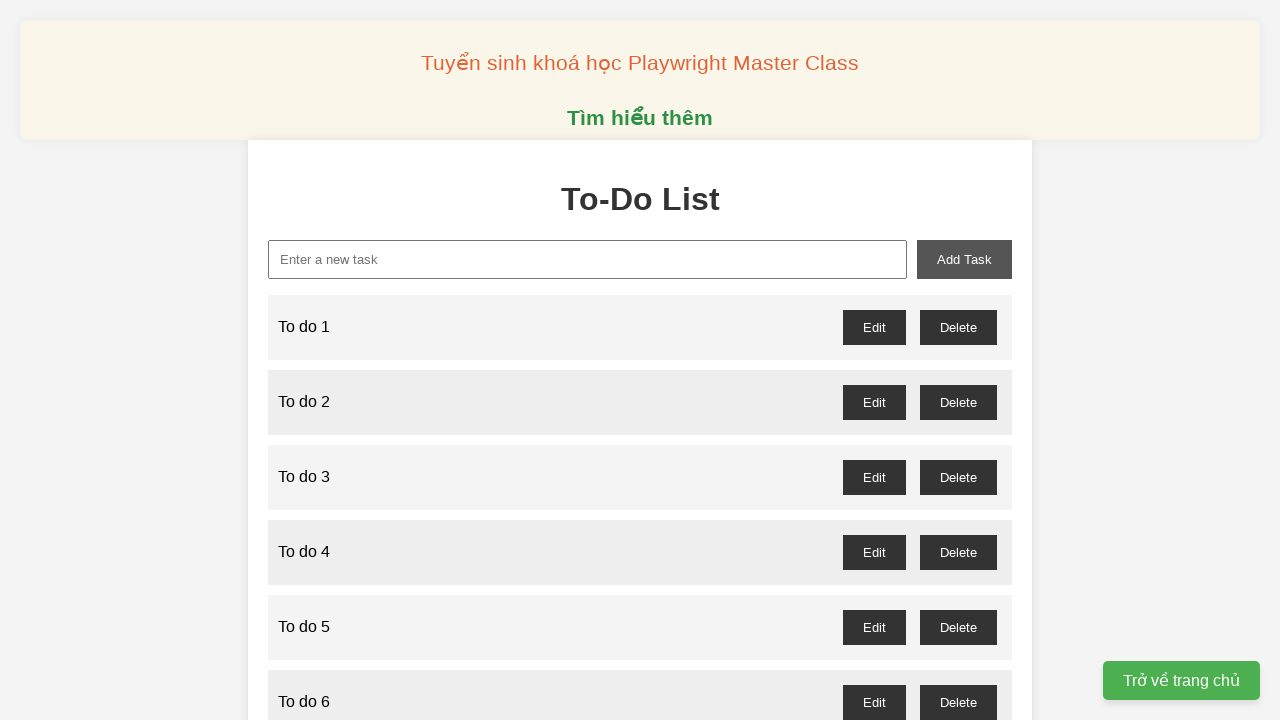

Filled new task input field with 'To do 66' on xpath=//input[@id='new-task']
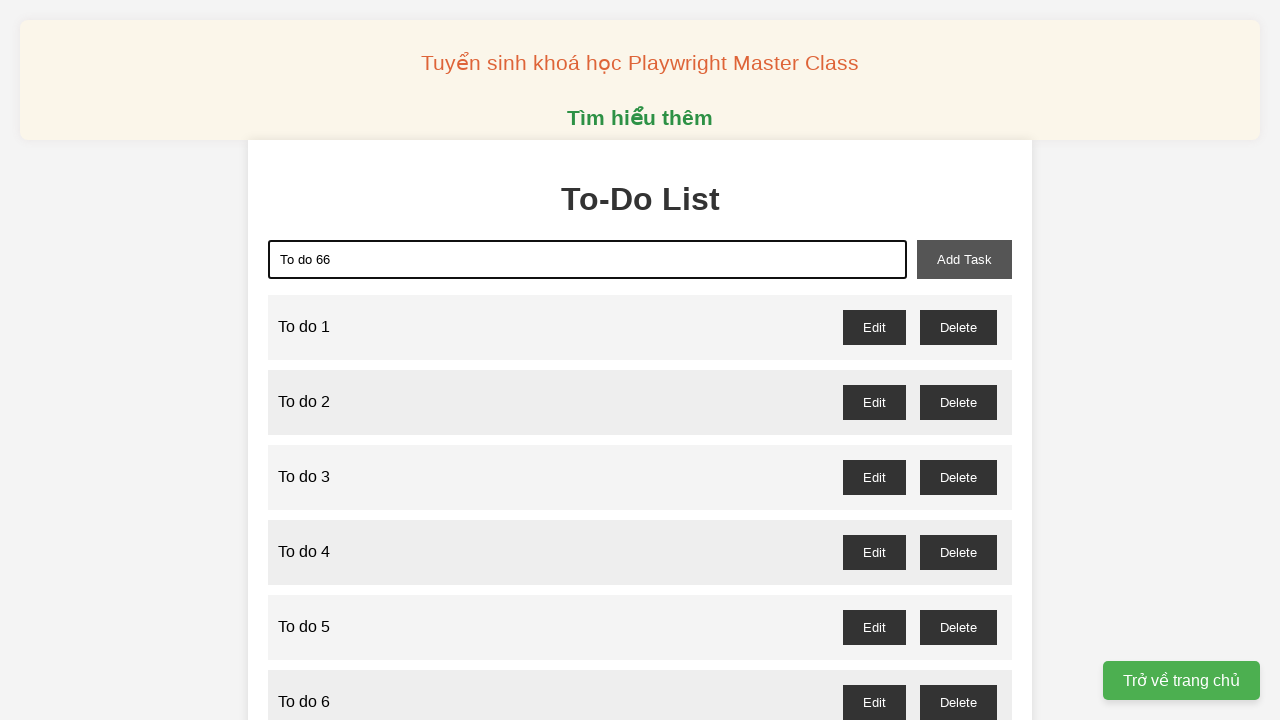

Clicked add task button to add task 66 at (964, 259) on xpath=//button[@id='add-task']
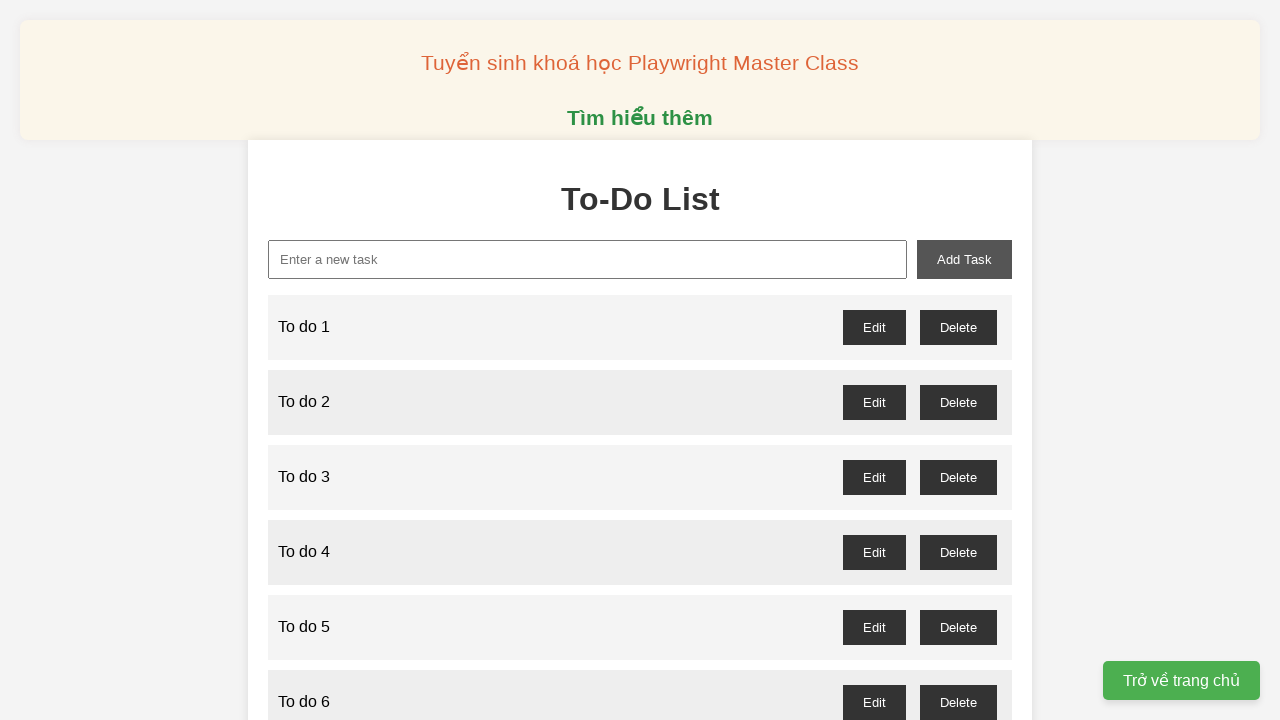

Filled new task input field with 'To do 67' on xpath=//input[@id='new-task']
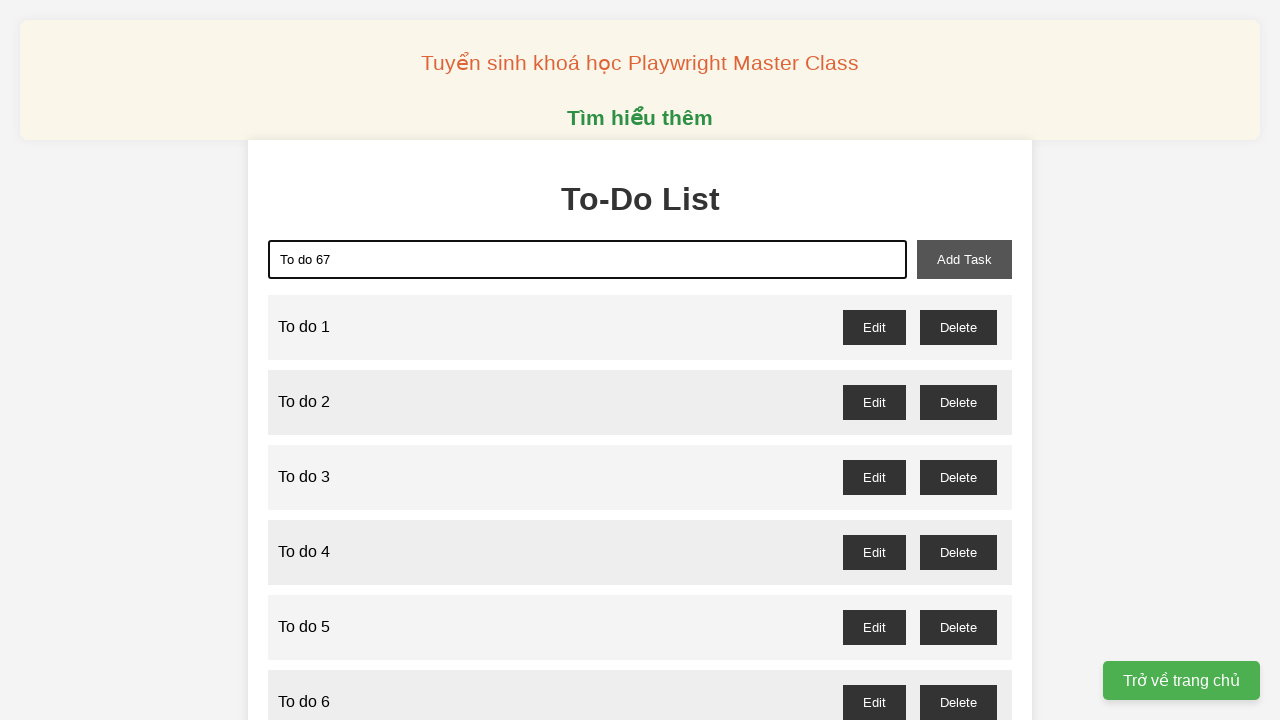

Clicked add task button to add task 67 at (964, 259) on xpath=//button[@id='add-task']
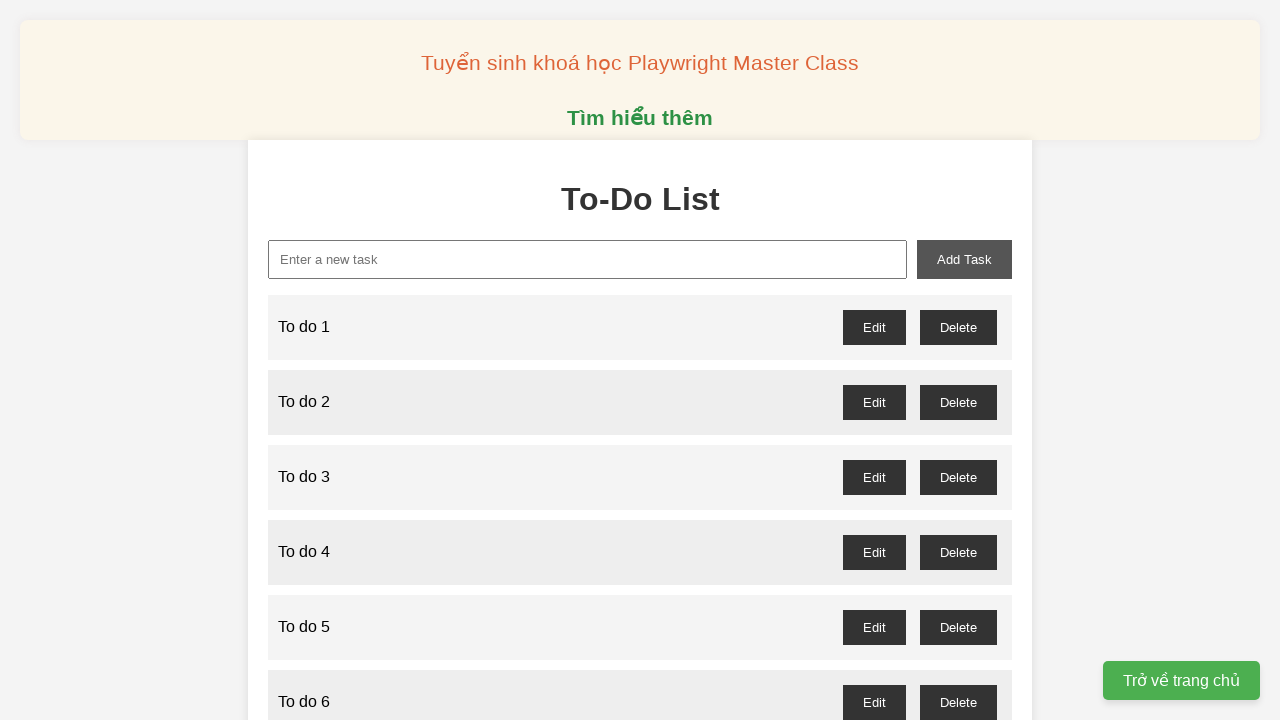

Filled new task input field with 'To do 68' on xpath=//input[@id='new-task']
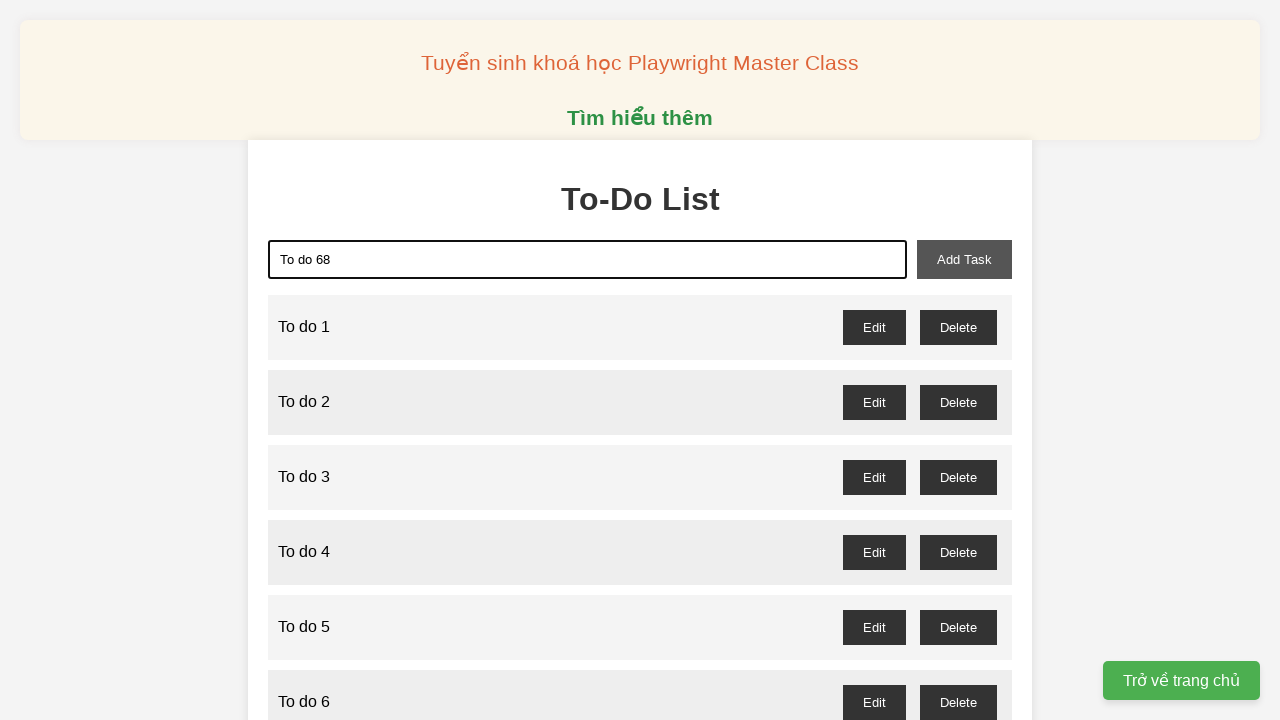

Clicked add task button to add task 68 at (964, 259) on xpath=//button[@id='add-task']
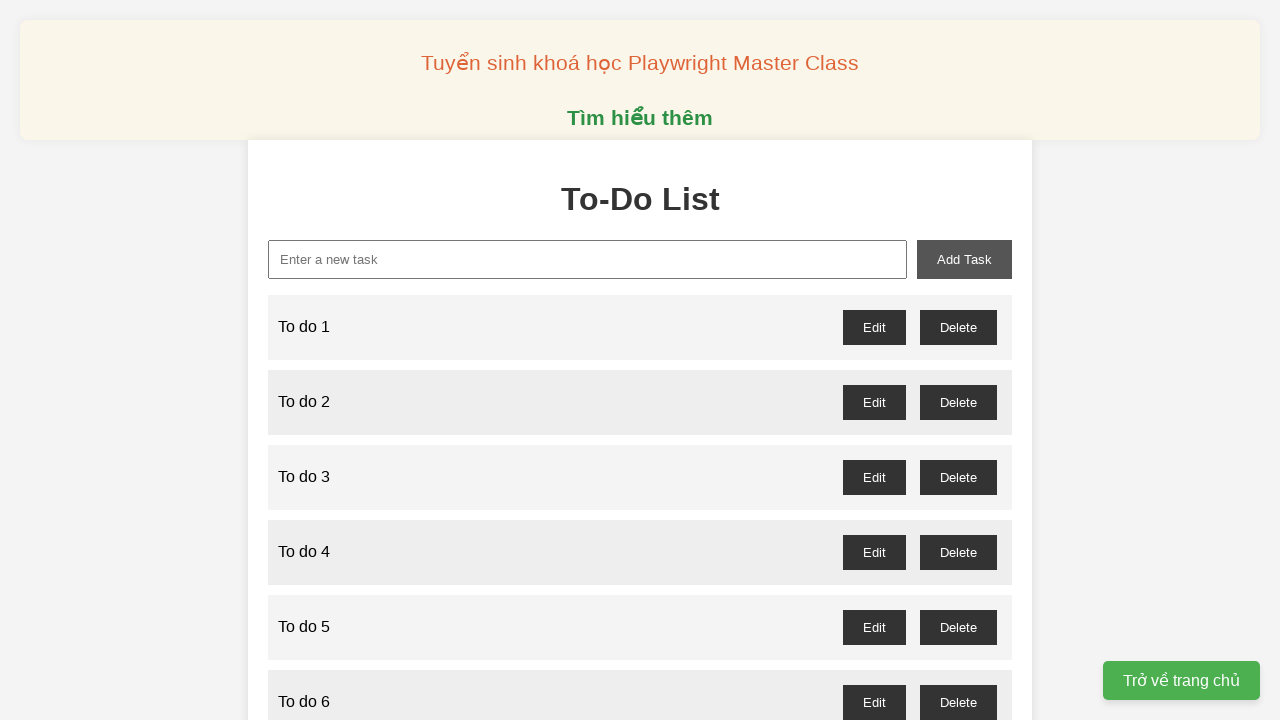

Filled new task input field with 'To do 69' on xpath=//input[@id='new-task']
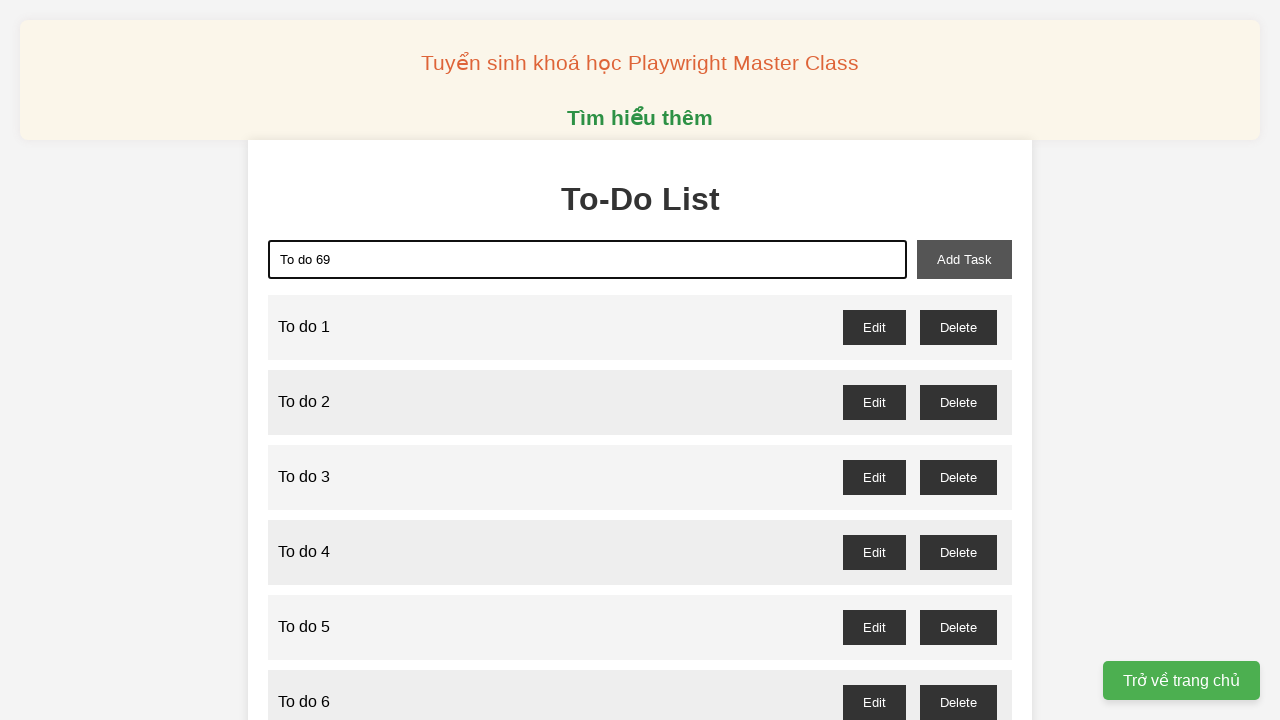

Clicked add task button to add task 69 at (964, 259) on xpath=//button[@id='add-task']
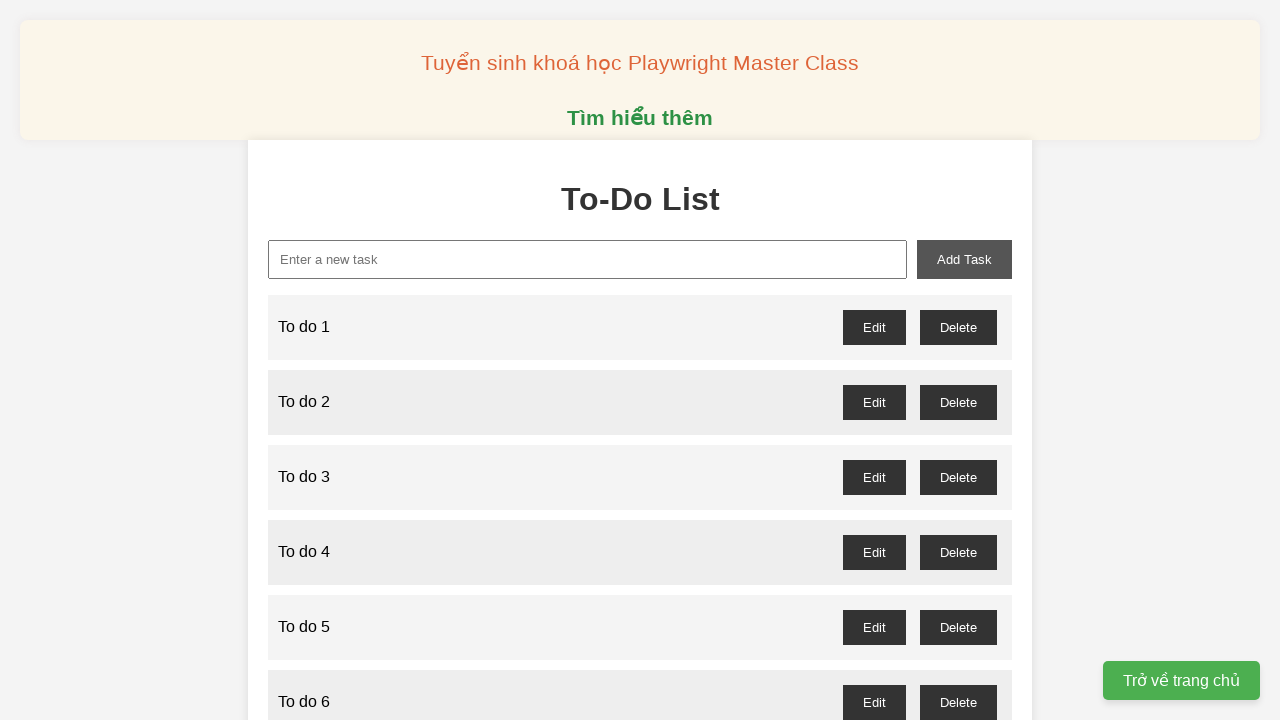

Filled new task input field with 'To do 70' on xpath=//input[@id='new-task']
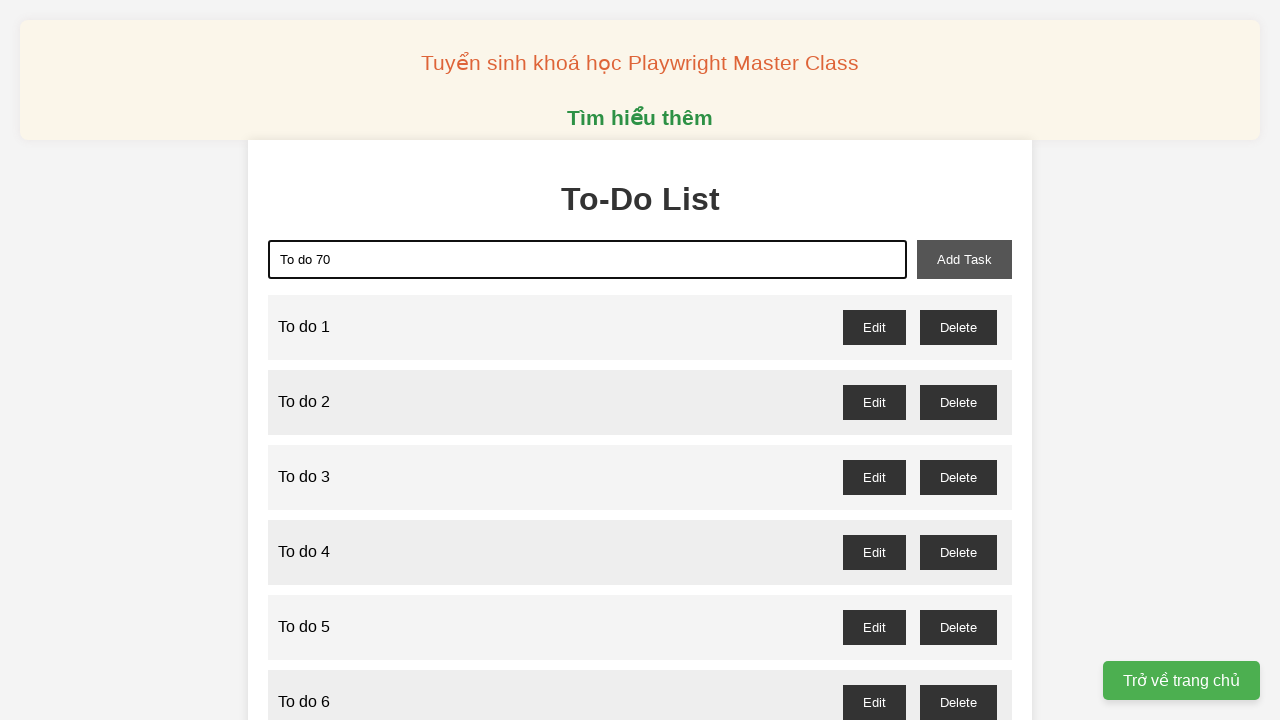

Clicked add task button to add task 70 at (964, 259) on xpath=//button[@id='add-task']
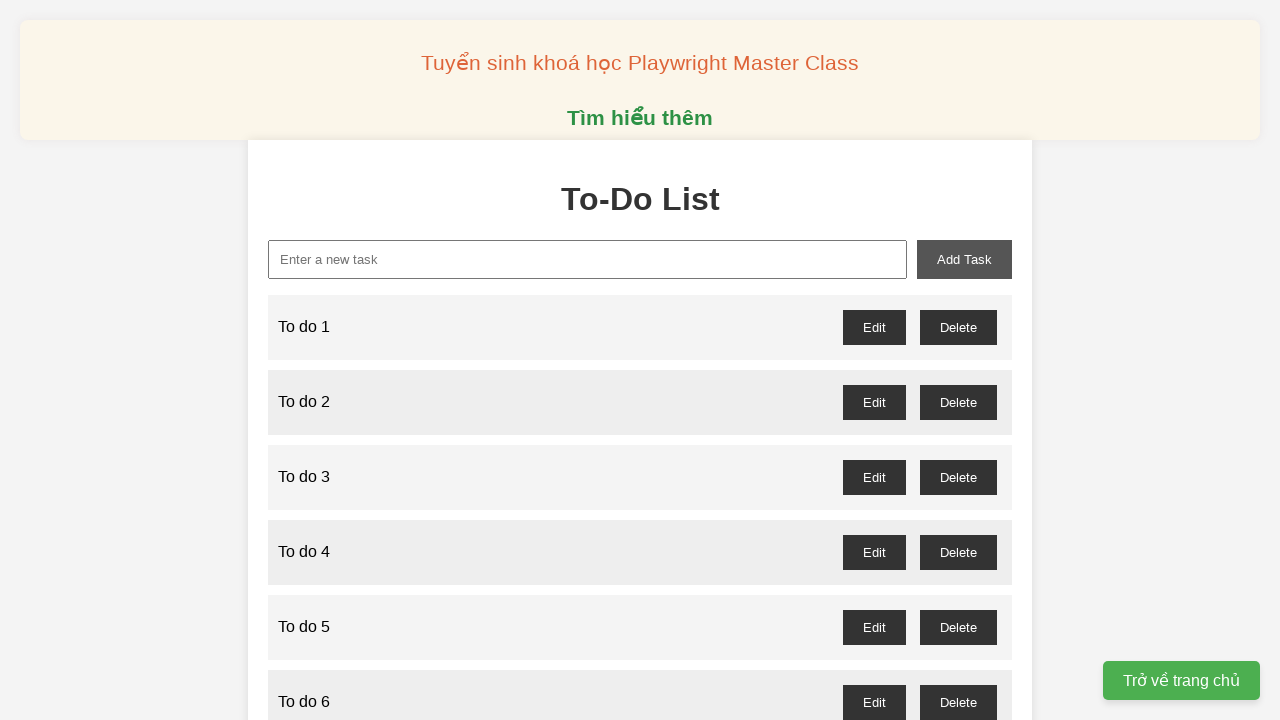

Filled new task input field with 'To do 71' on xpath=//input[@id='new-task']
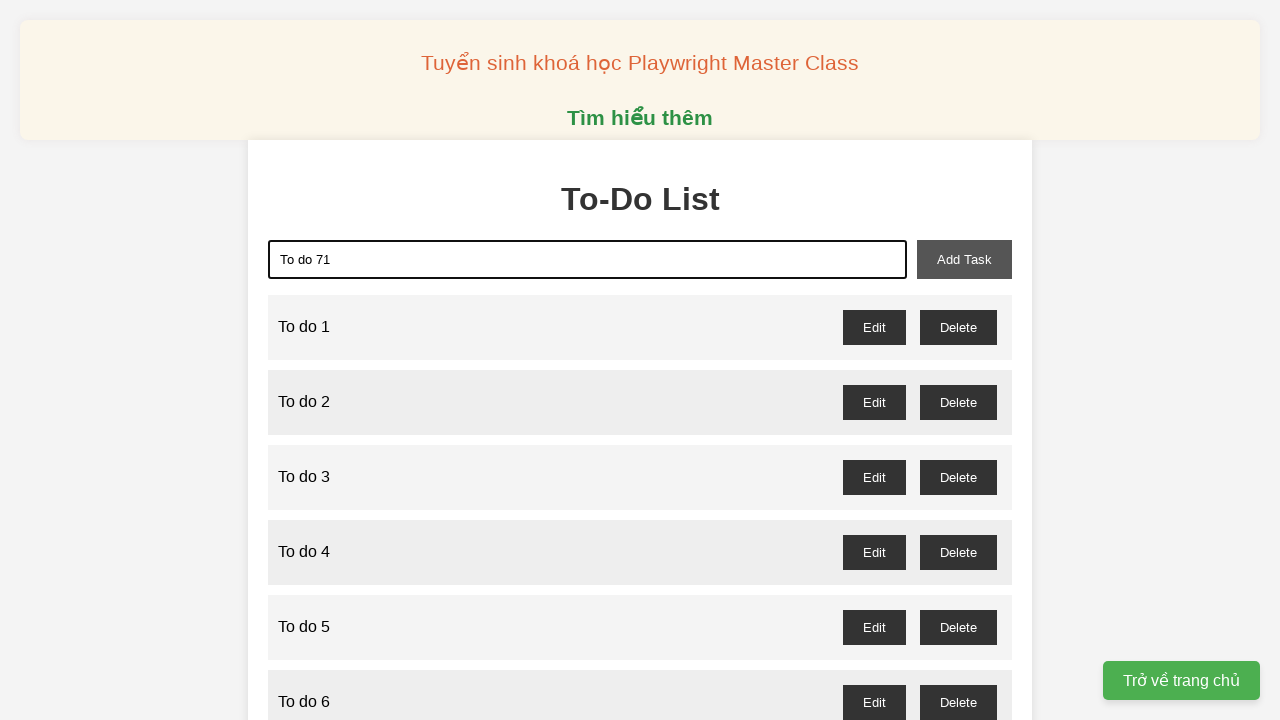

Clicked add task button to add task 71 at (964, 259) on xpath=//button[@id='add-task']
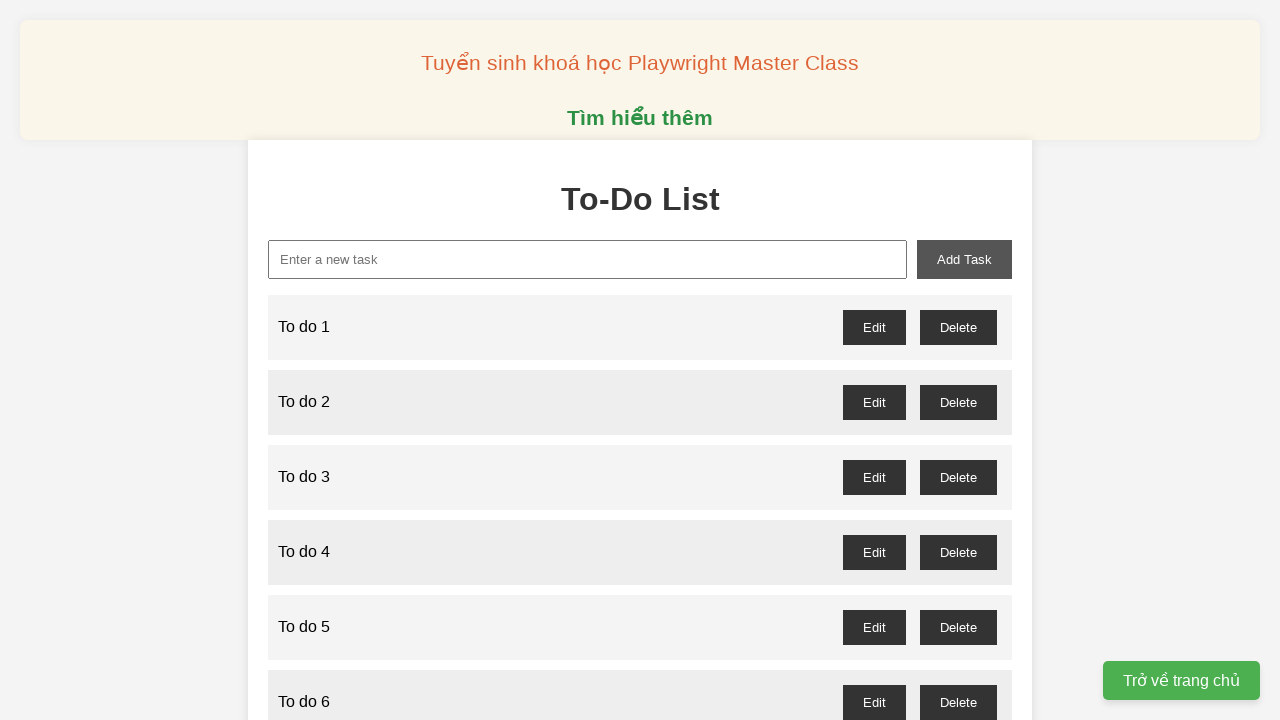

Filled new task input field with 'To do 72' on xpath=//input[@id='new-task']
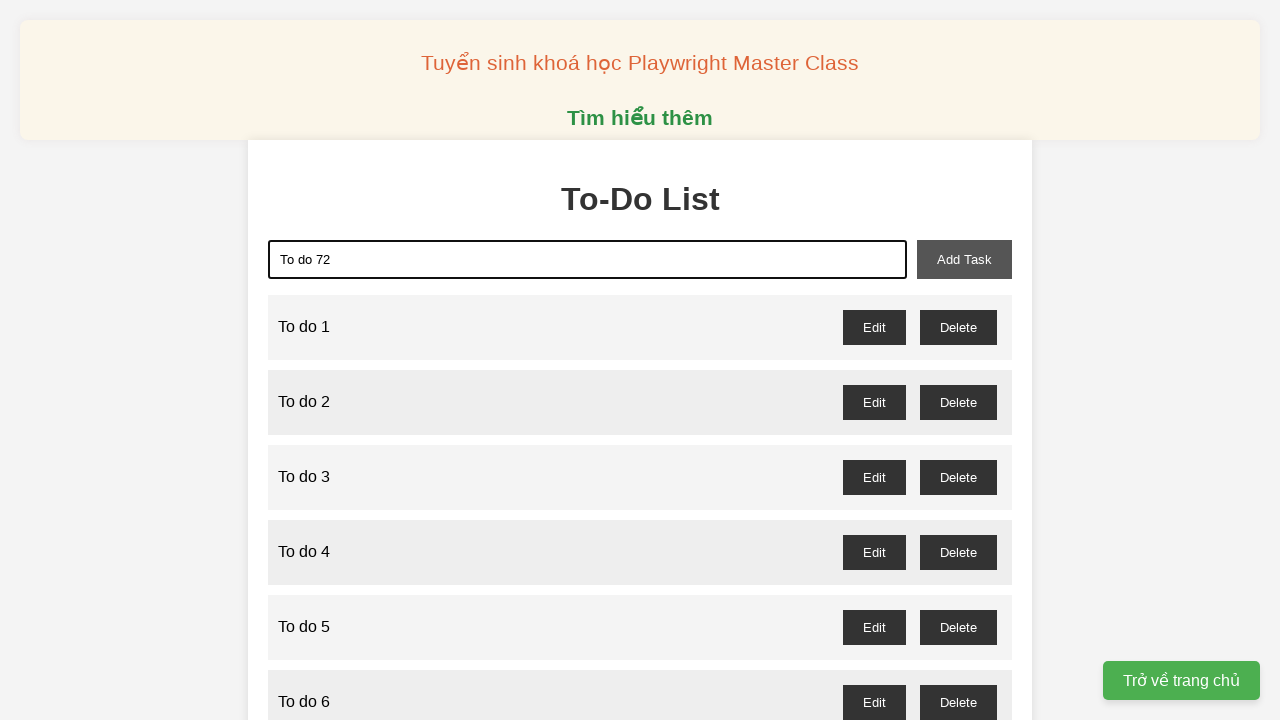

Clicked add task button to add task 72 at (964, 259) on xpath=//button[@id='add-task']
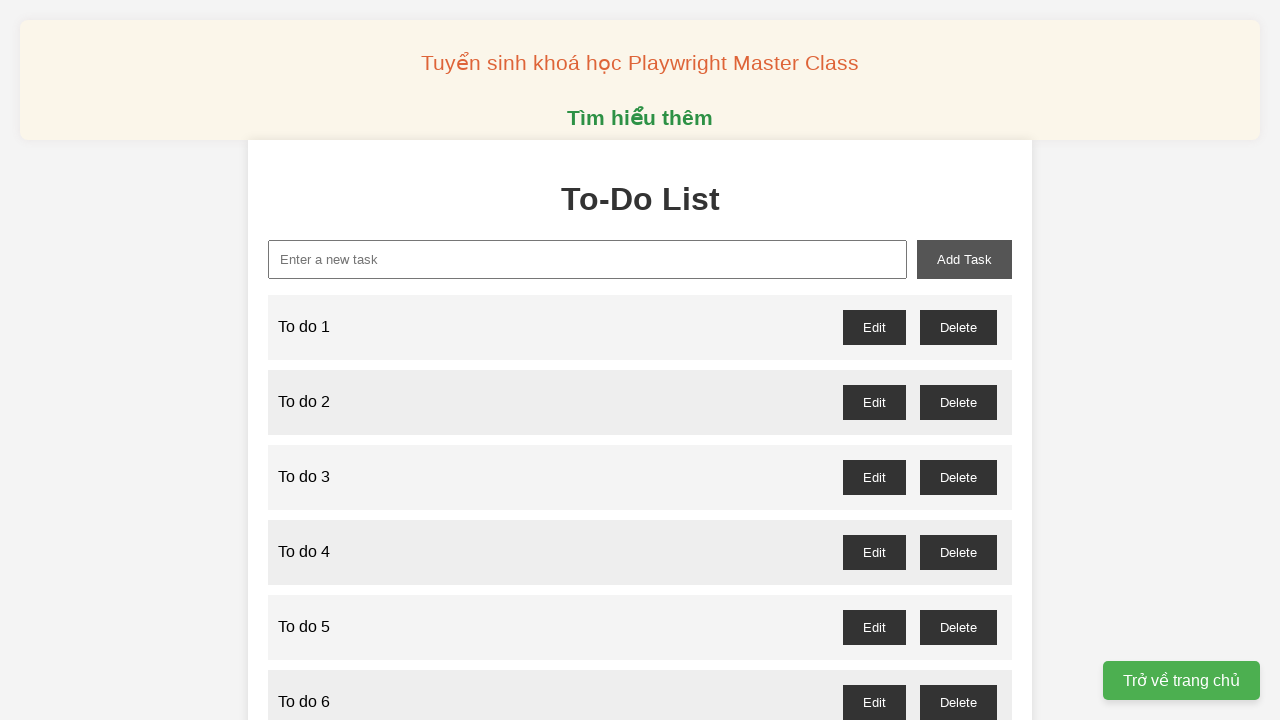

Filled new task input field with 'To do 73' on xpath=//input[@id='new-task']
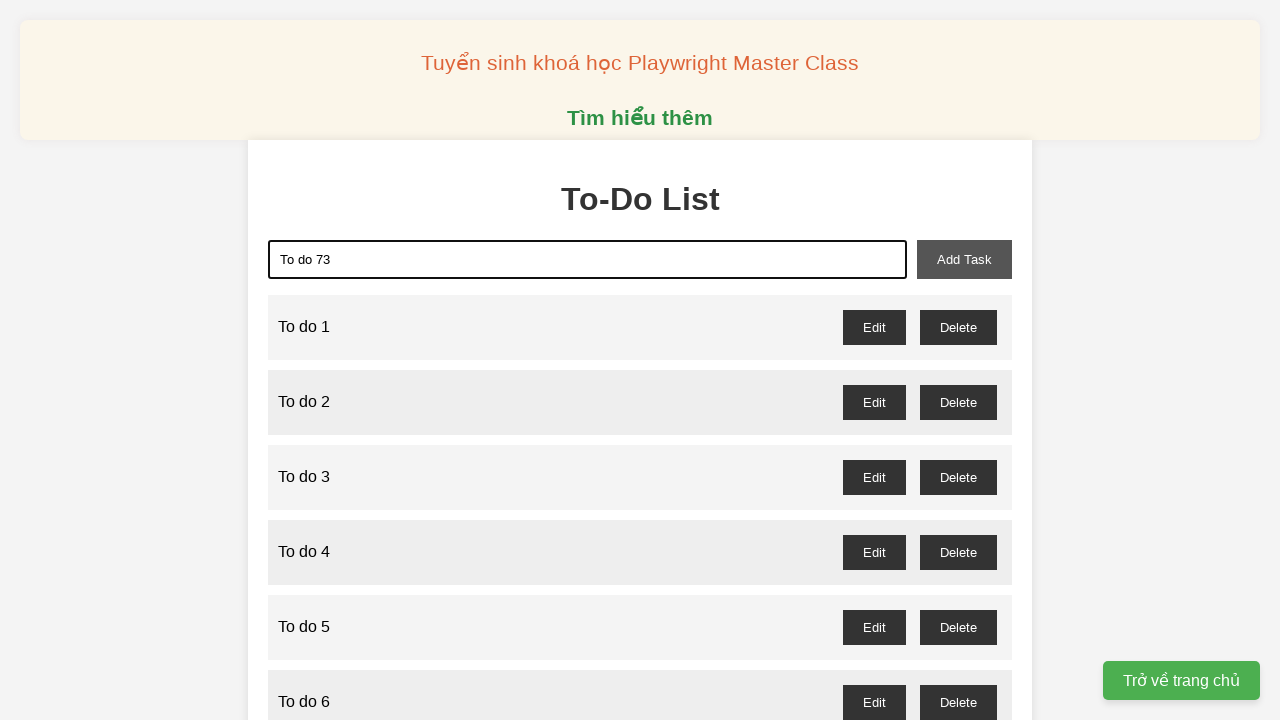

Clicked add task button to add task 73 at (964, 259) on xpath=//button[@id='add-task']
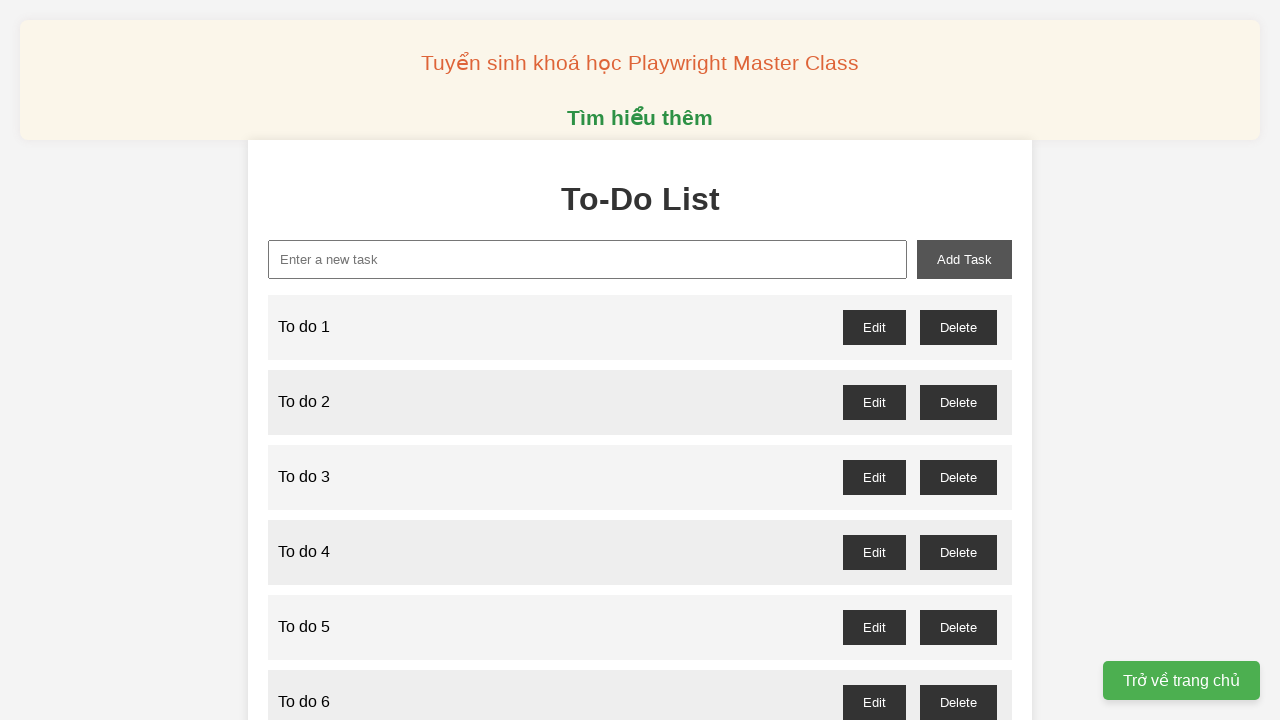

Filled new task input field with 'To do 74' on xpath=//input[@id='new-task']
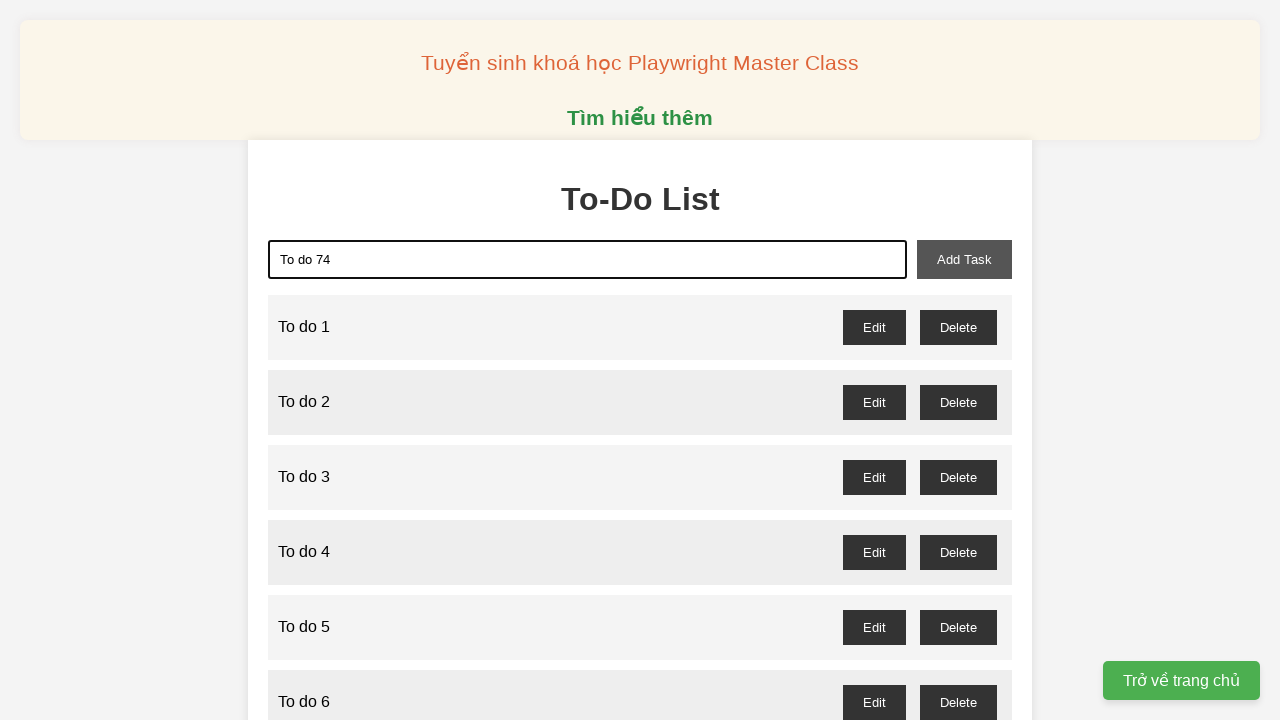

Clicked add task button to add task 74 at (964, 259) on xpath=//button[@id='add-task']
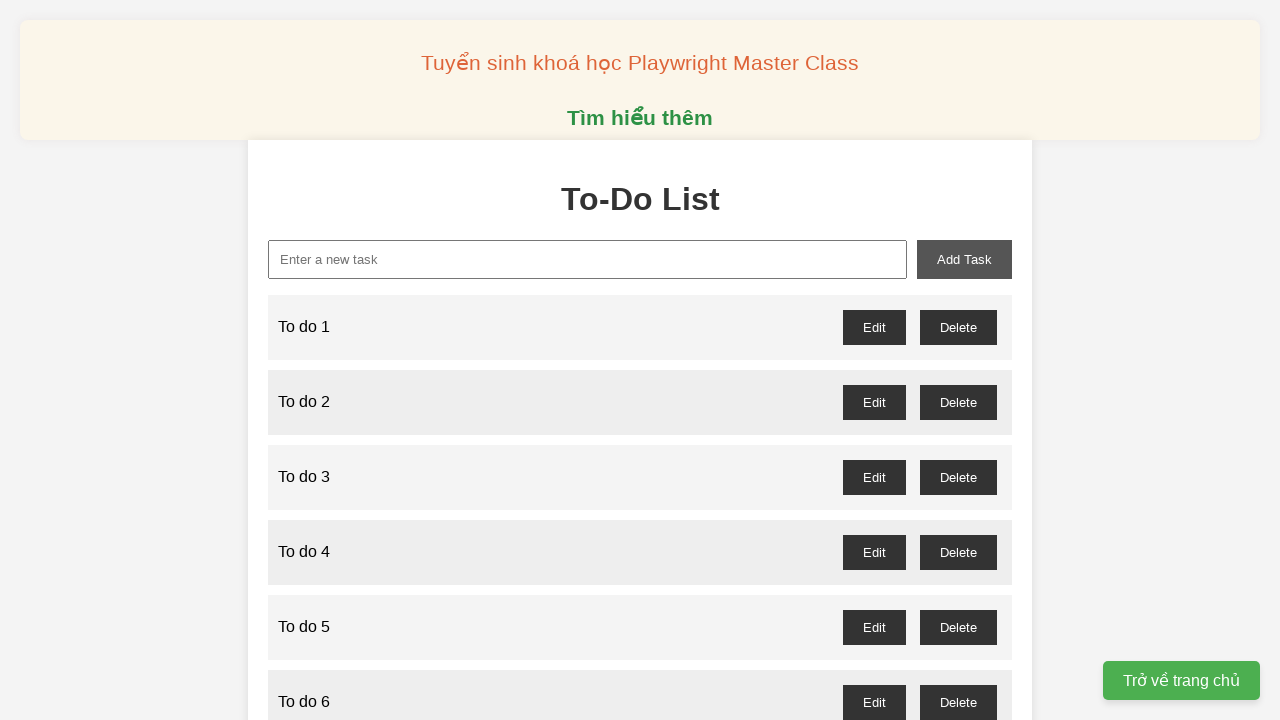

Filled new task input field with 'To do 75' on xpath=//input[@id='new-task']
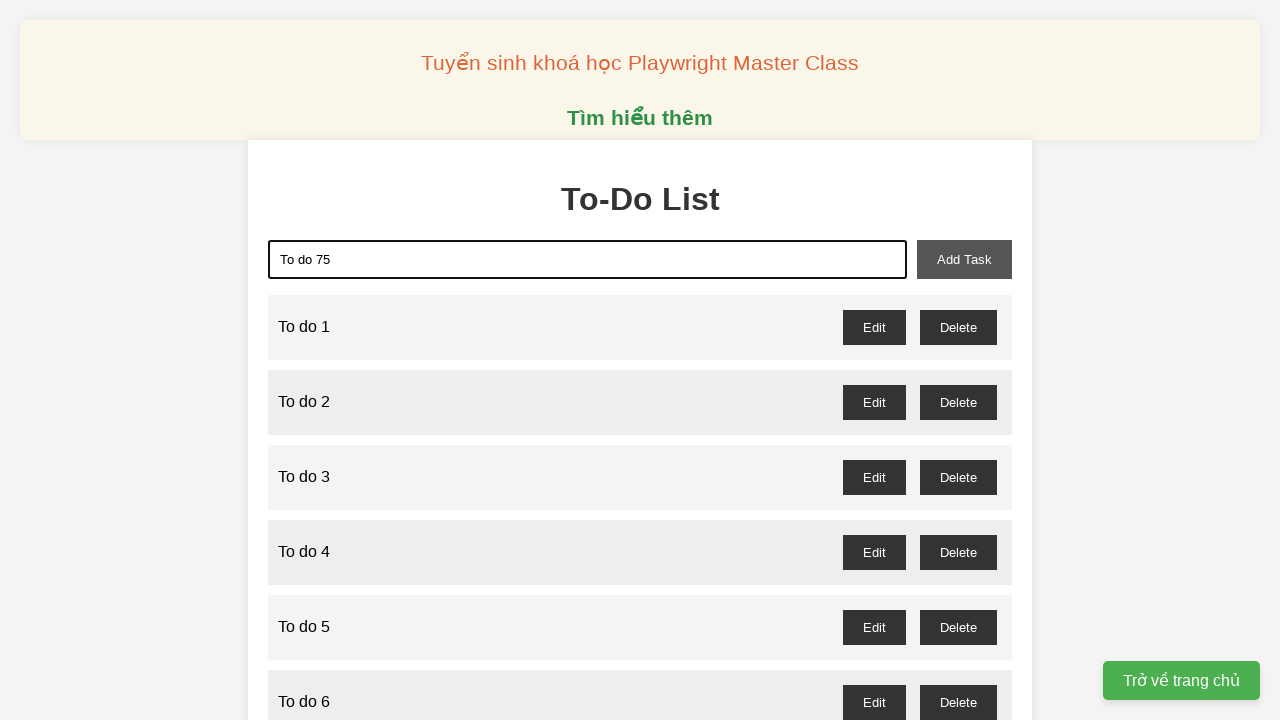

Clicked add task button to add task 75 at (964, 259) on xpath=//button[@id='add-task']
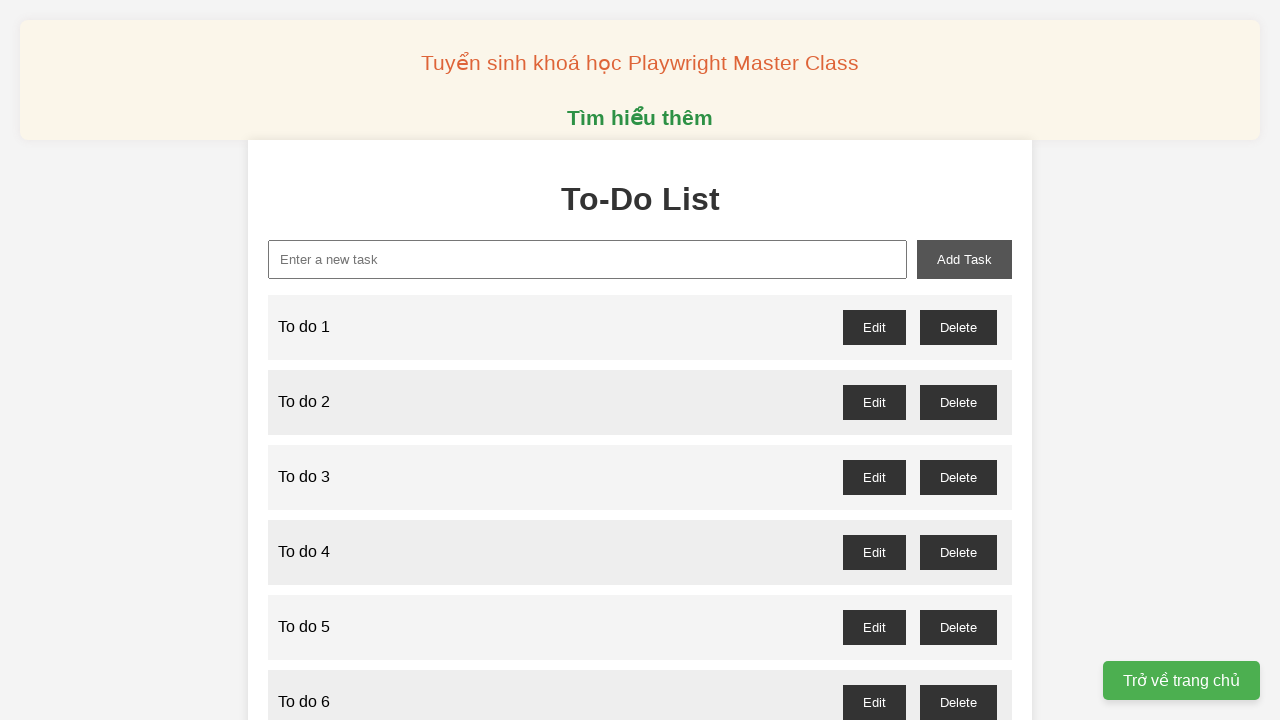

Filled new task input field with 'To do 76' on xpath=//input[@id='new-task']
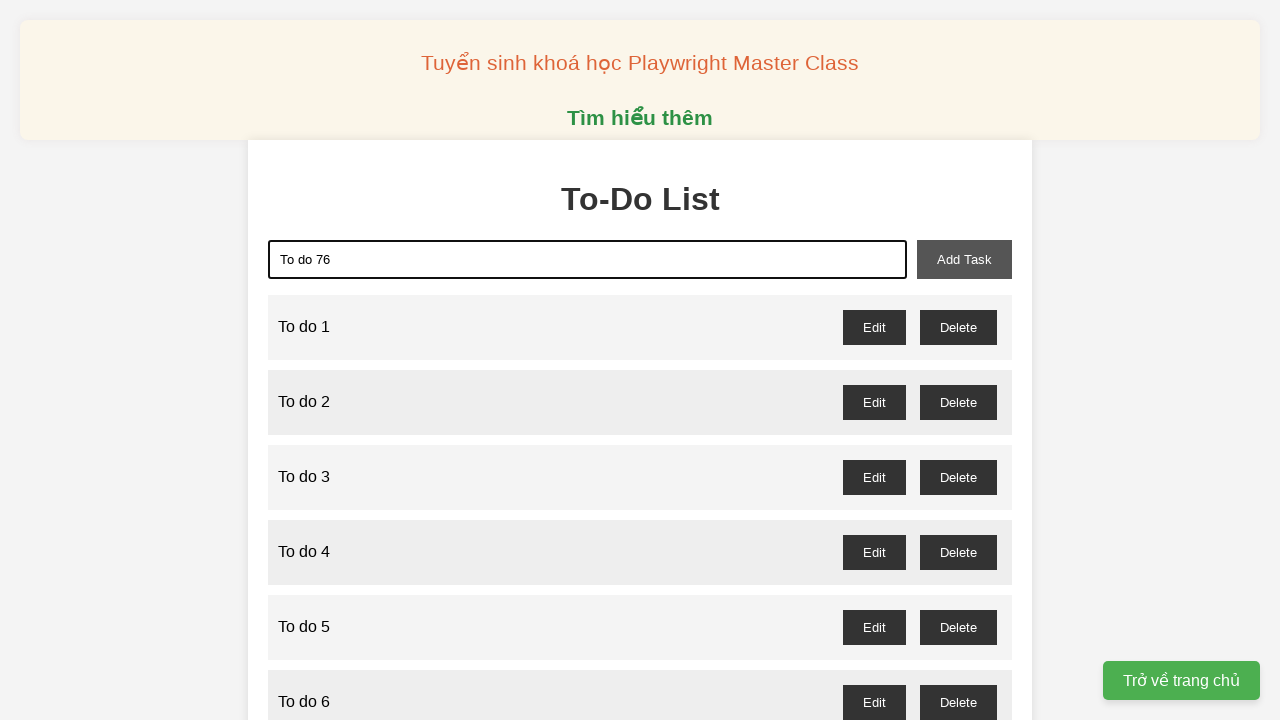

Clicked add task button to add task 76 at (964, 259) on xpath=//button[@id='add-task']
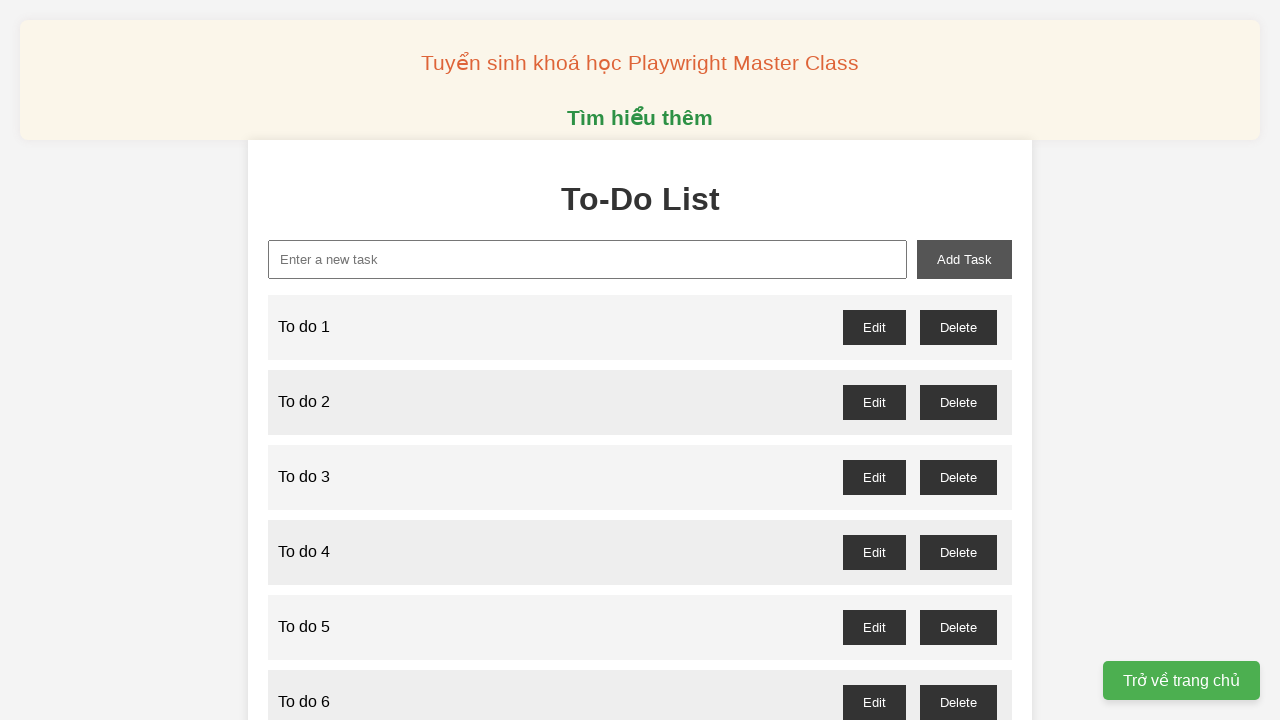

Filled new task input field with 'To do 77' on xpath=//input[@id='new-task']
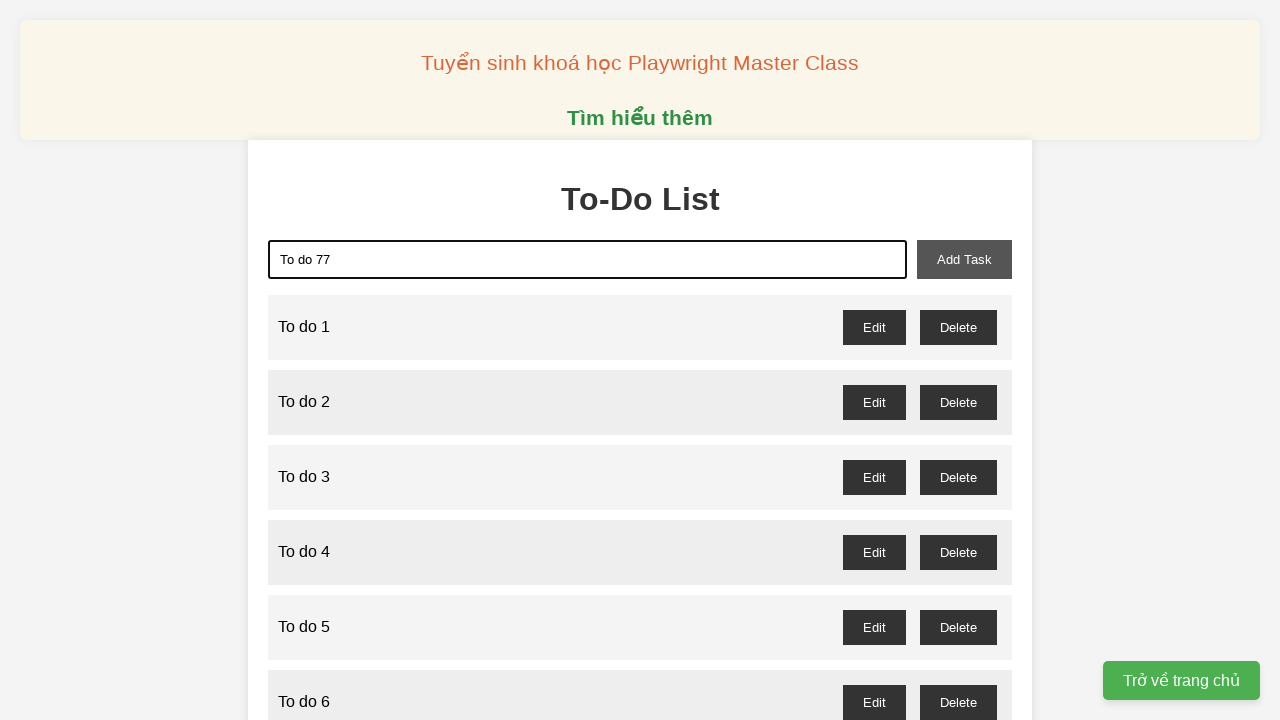

Clicked add task button to add task 77 at (964, 259) on xpath=//button[@id='add-task']
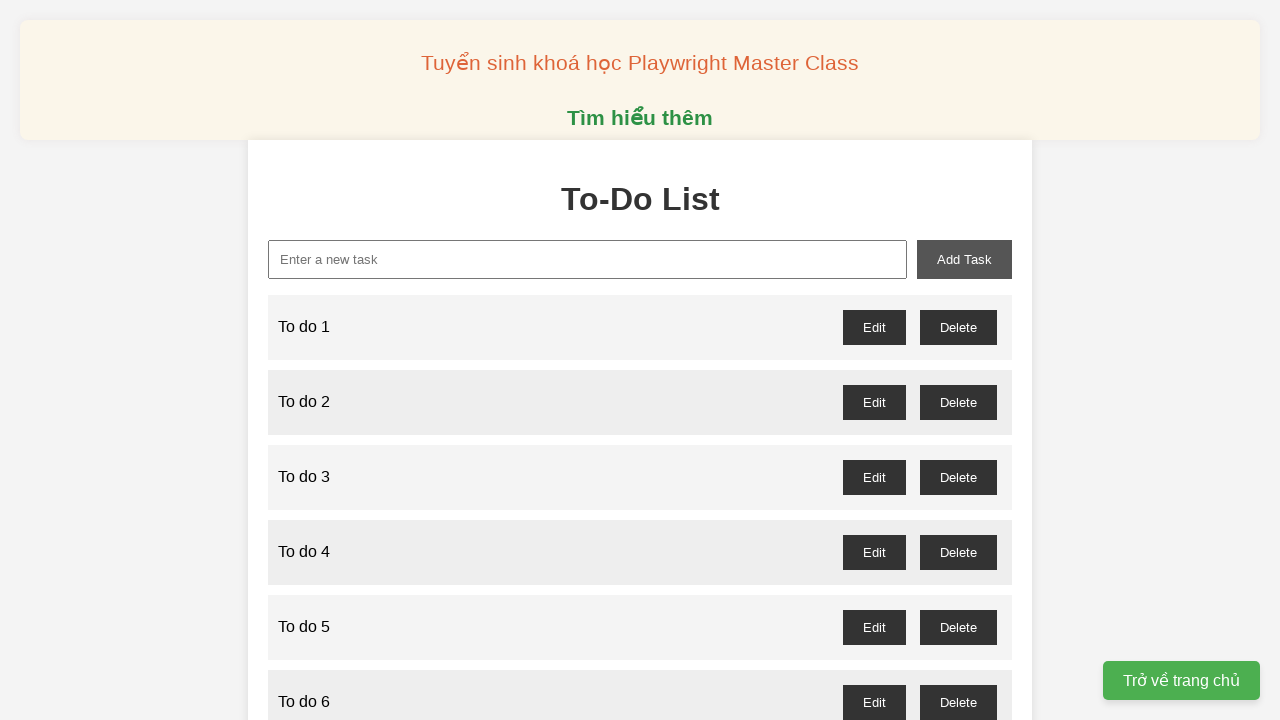

Filled new task input field with 'To do 78' on xpath=//input[@id='new-task']
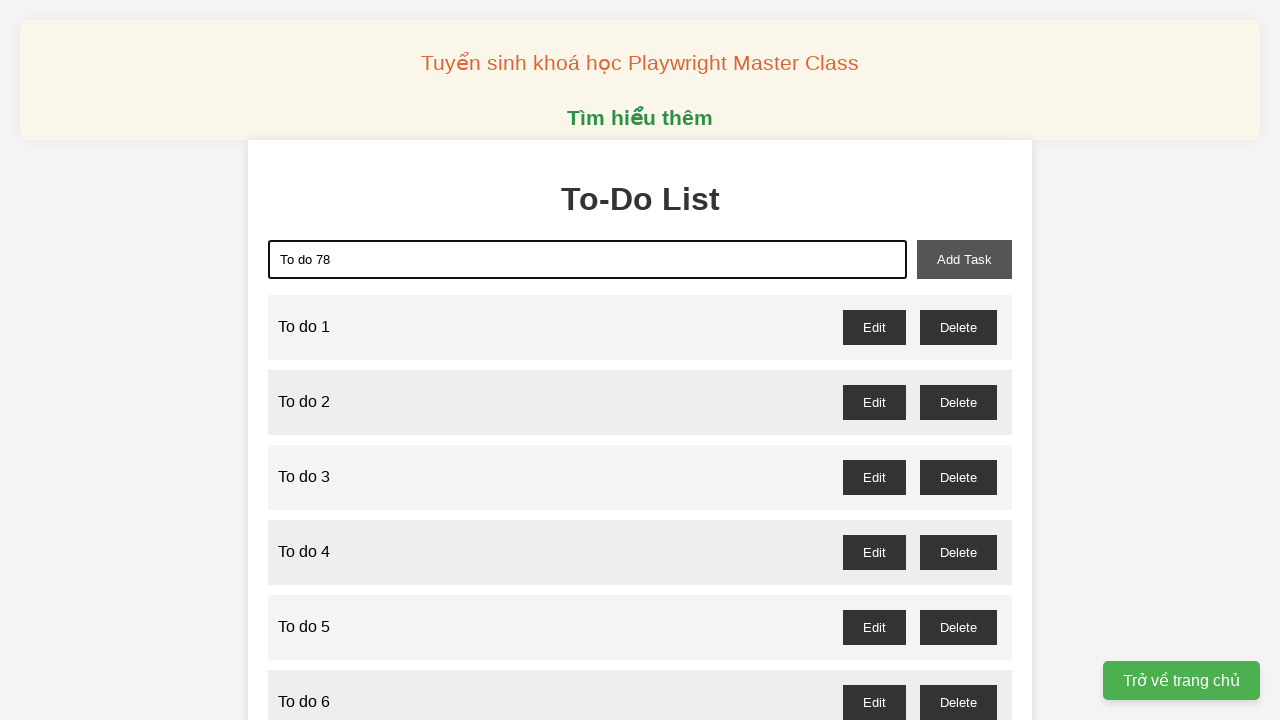

Clicked add task button to add task 78 at (964, 259) on xpath=//button[@id='add-task']
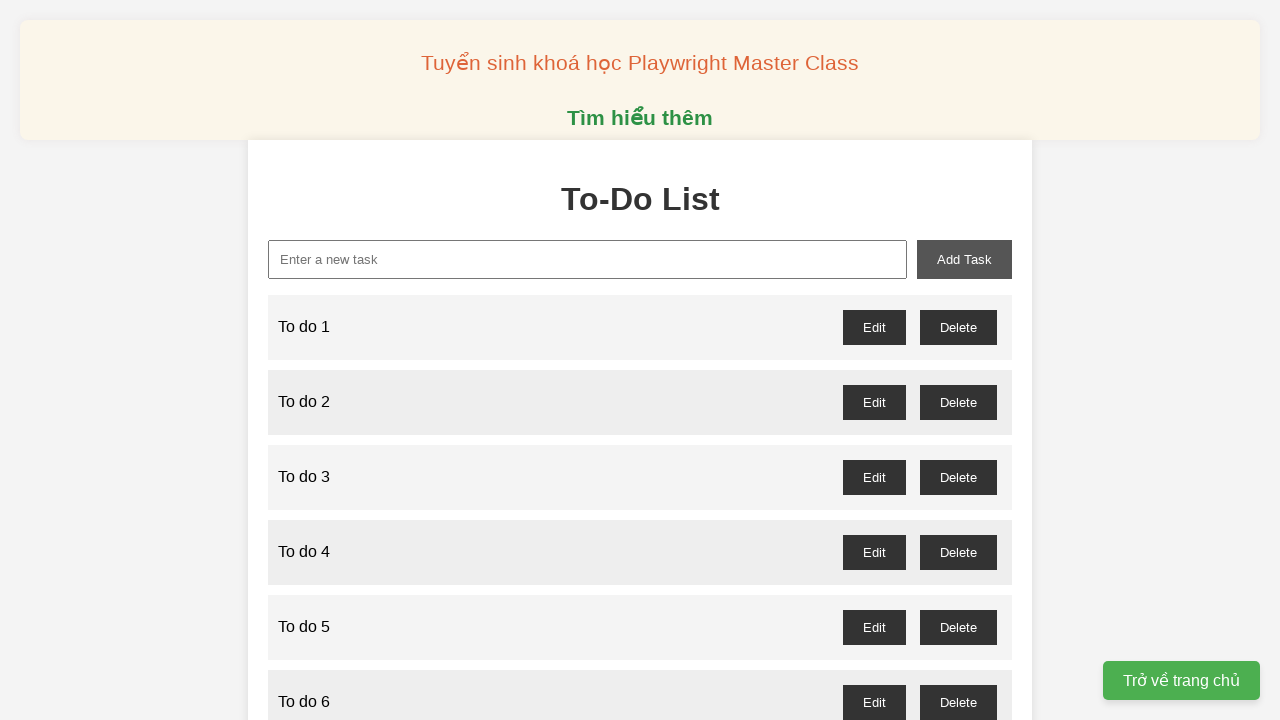

Filled new task input field with 'To do 79' on xpath=//input[@id='new-task']
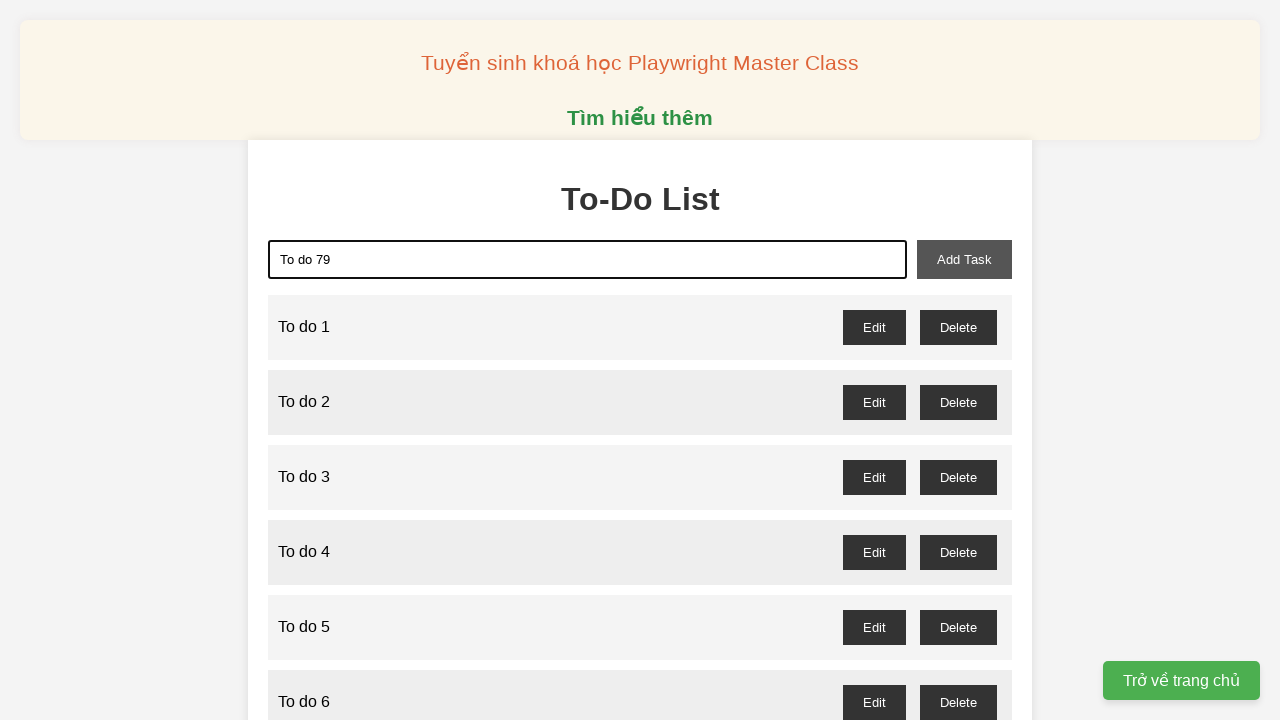

Clicked add task button to add task 79 at (964, 259) on xpath=//button[@id='add-task']
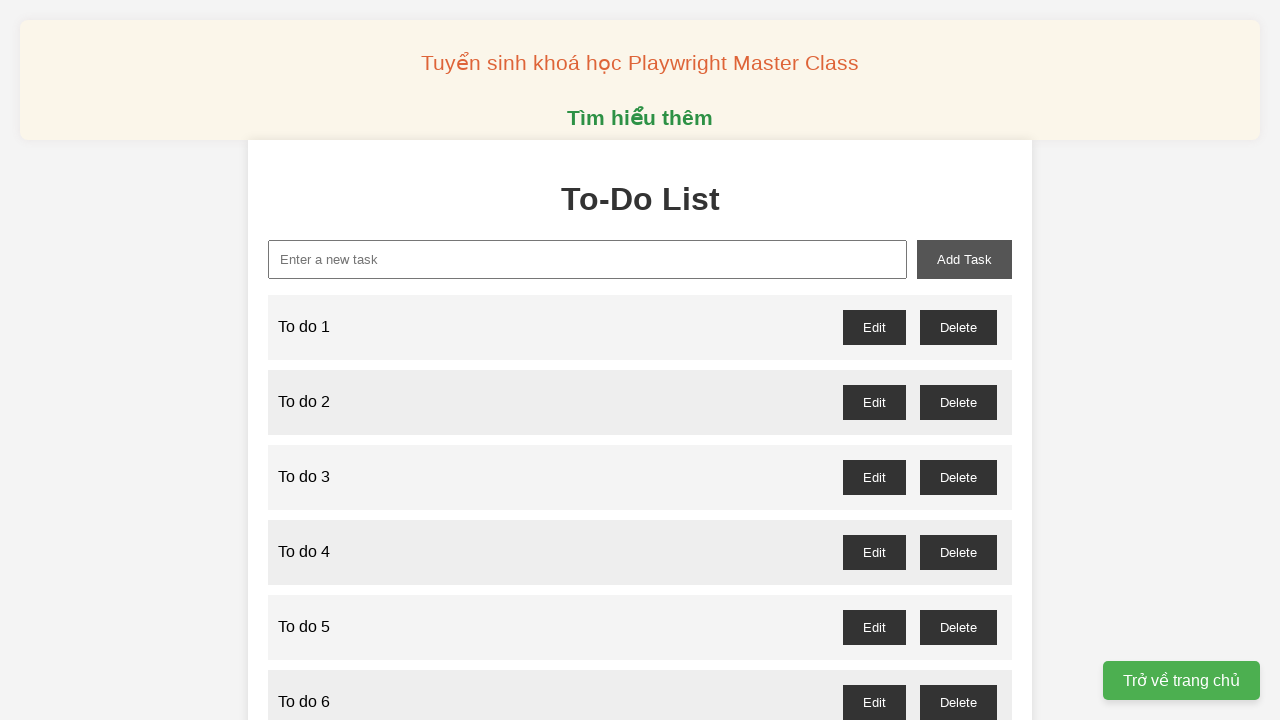

Filled new task input field with 'To do 80' on xpath=//input[@id='new-task']
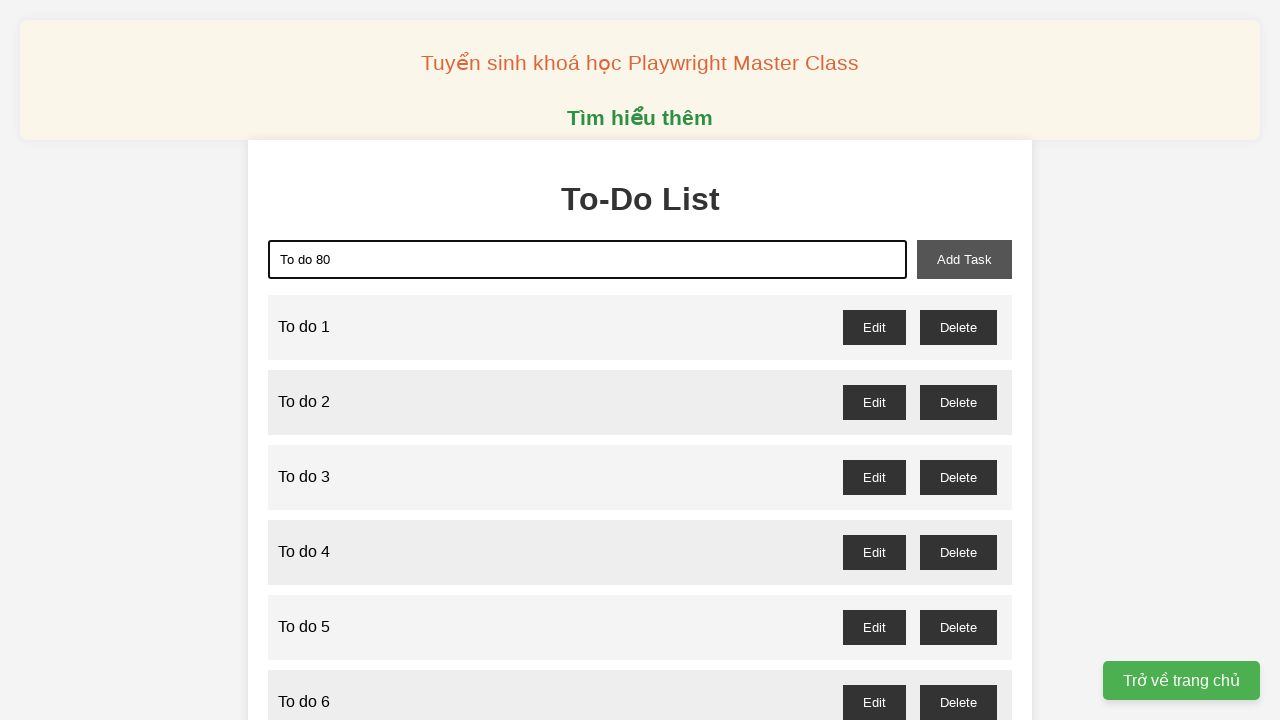

Clicked add task button to add task 80 at (964, 259) on xpath=//button[@id='add-task']
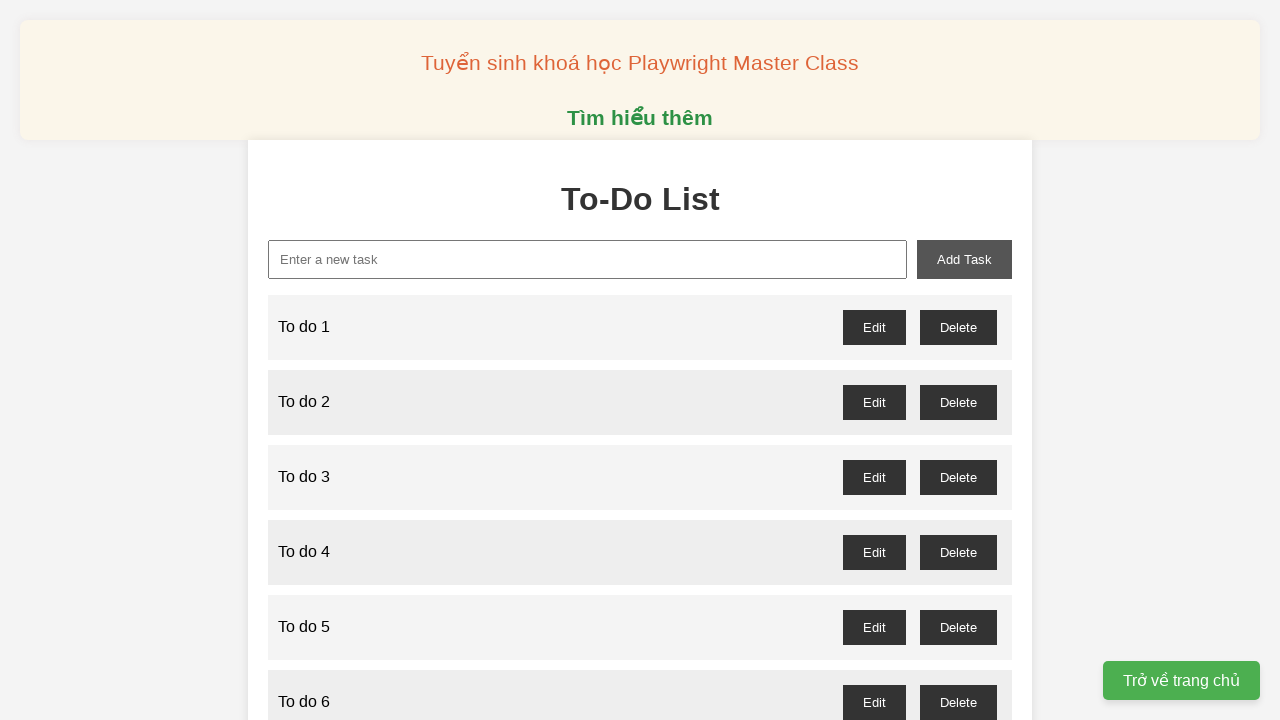

Filled new task input field with 'To do 81' on xpath=//input[@id='new-task']
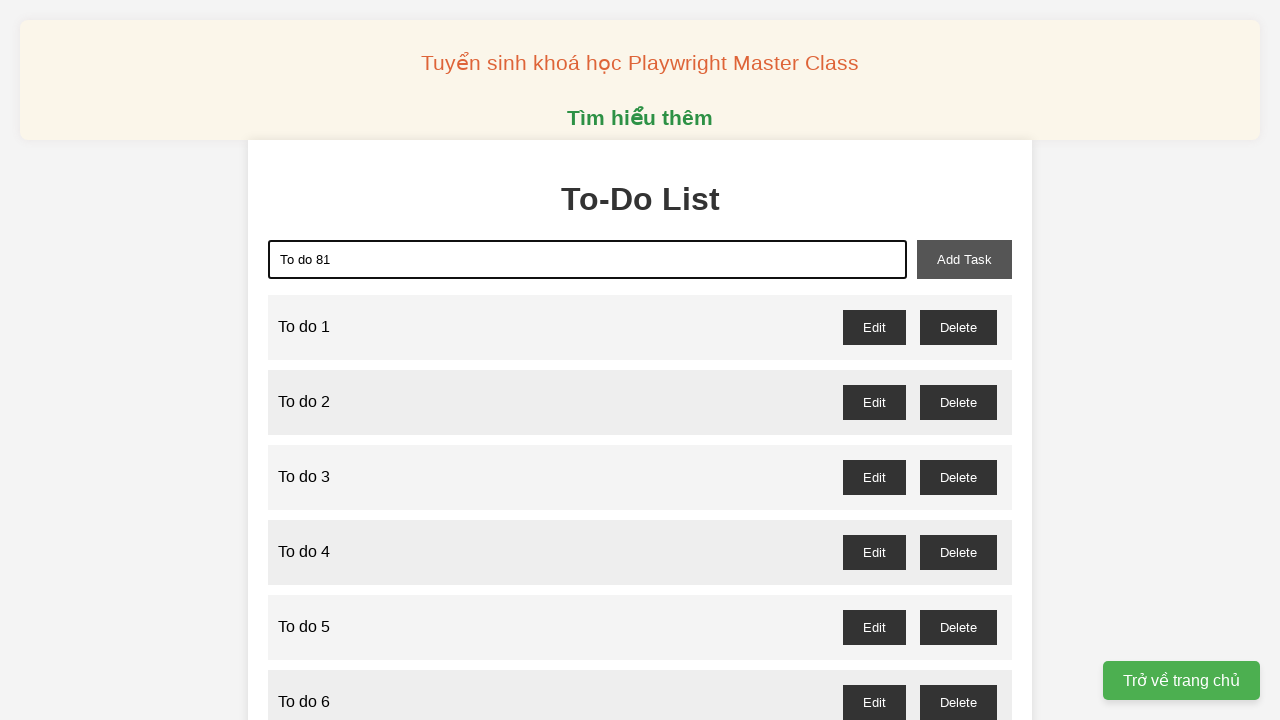

Clicked add task button to add task 81 at (964, 259) on xpath=//button[@id='add-task']
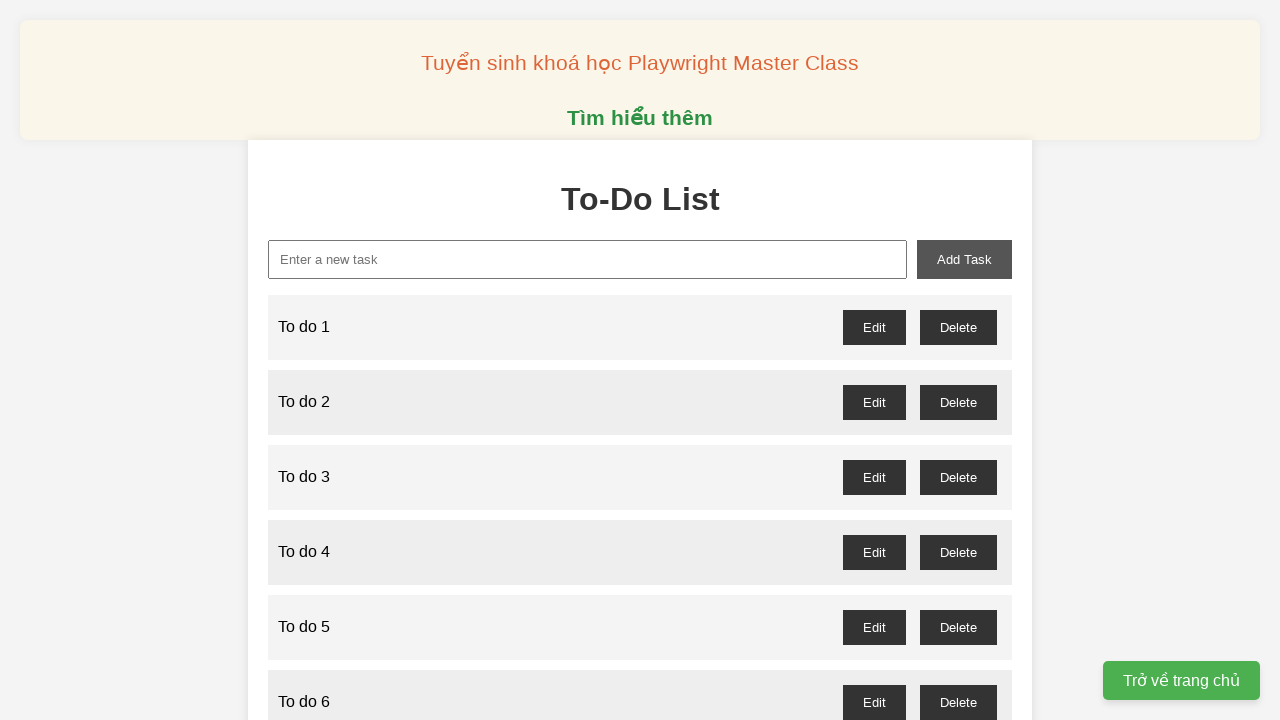

Filled new task input field with 'To do 82' on xpath=//input[@id='new-task']
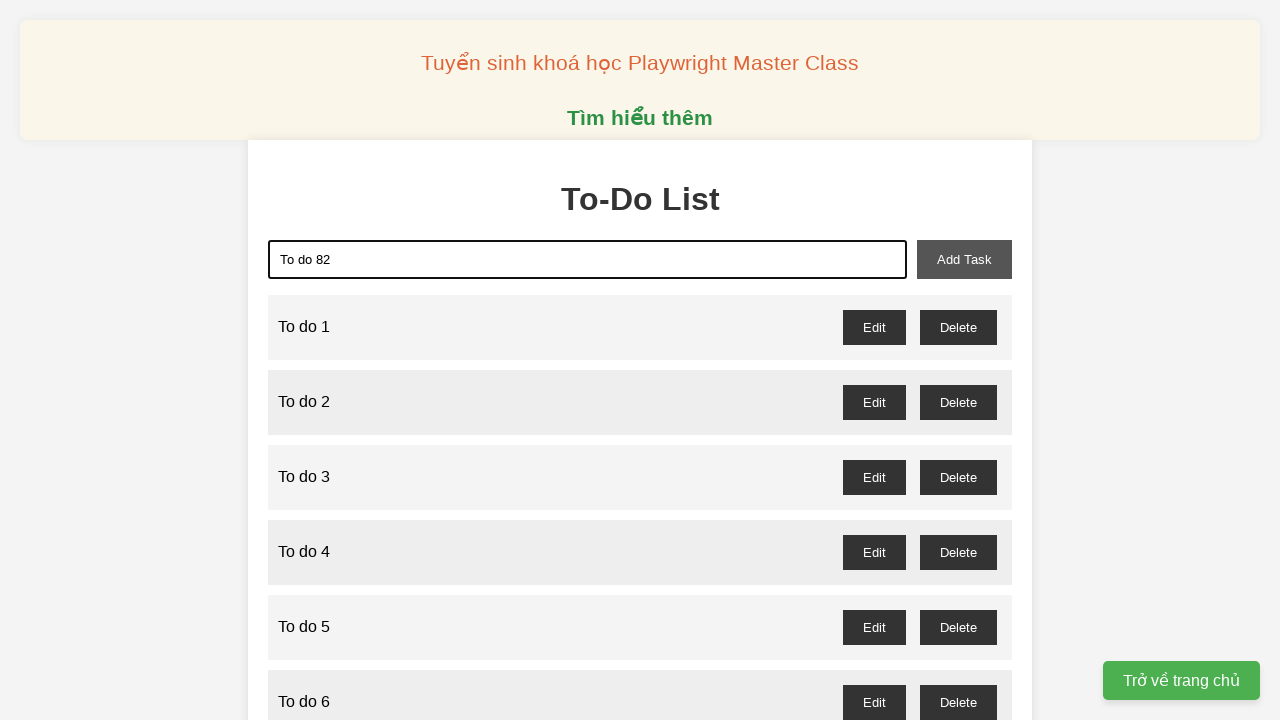

Clicked add task button to add task 82 at (964, 259) on xpath=//button[@id='add-task']
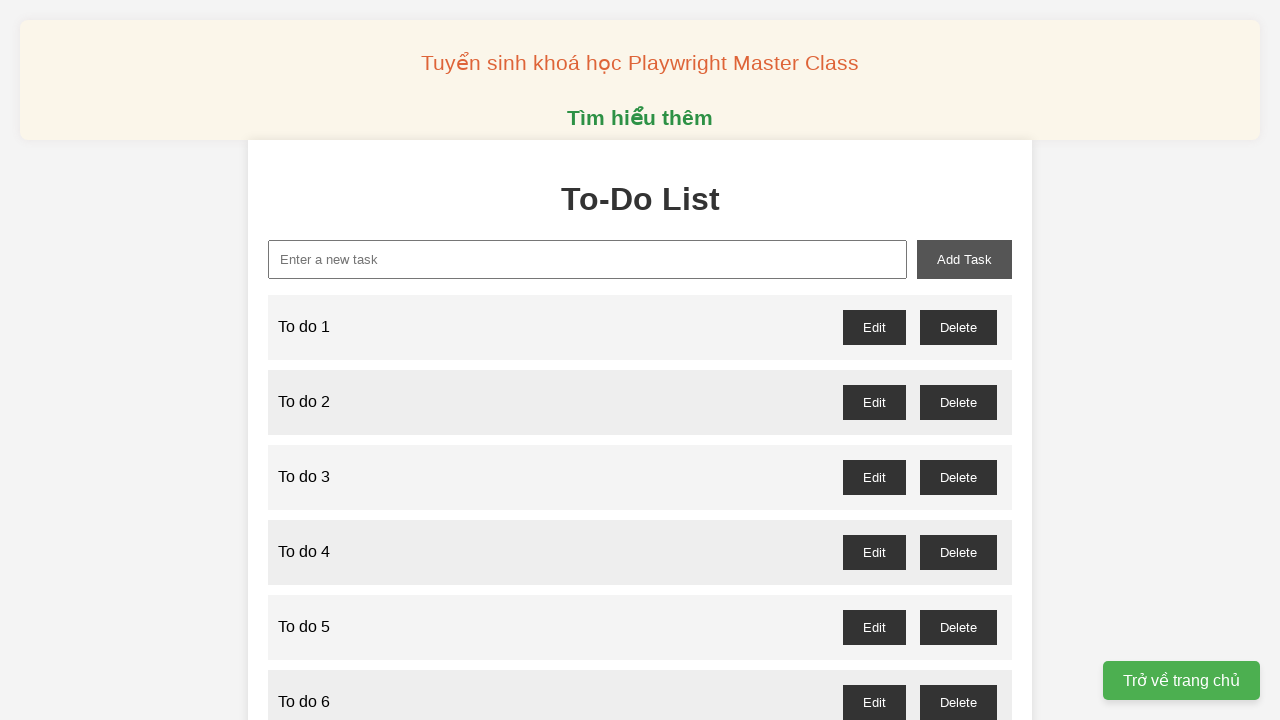

Filled new task input field with 'To do 83' on xpath=//input[@id='new-task']
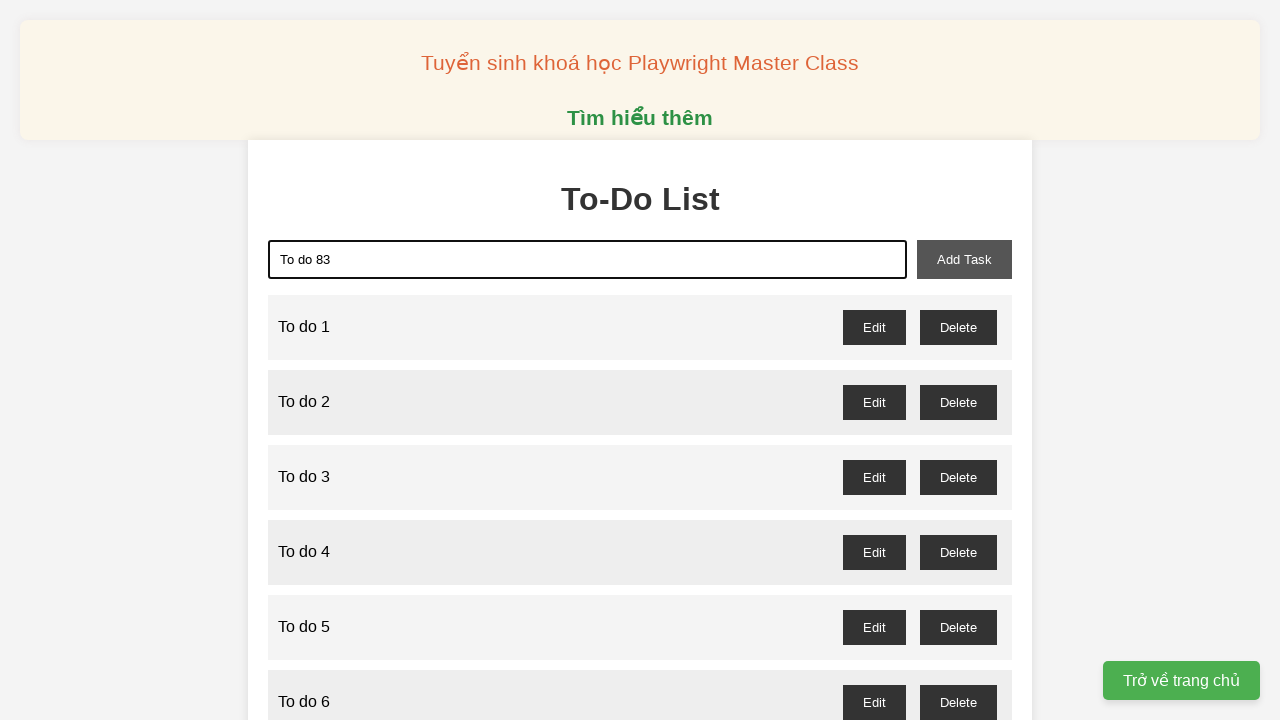

Clicked add task button to add task 83 at (964, 259) on xpath=//button[@id='add-task']
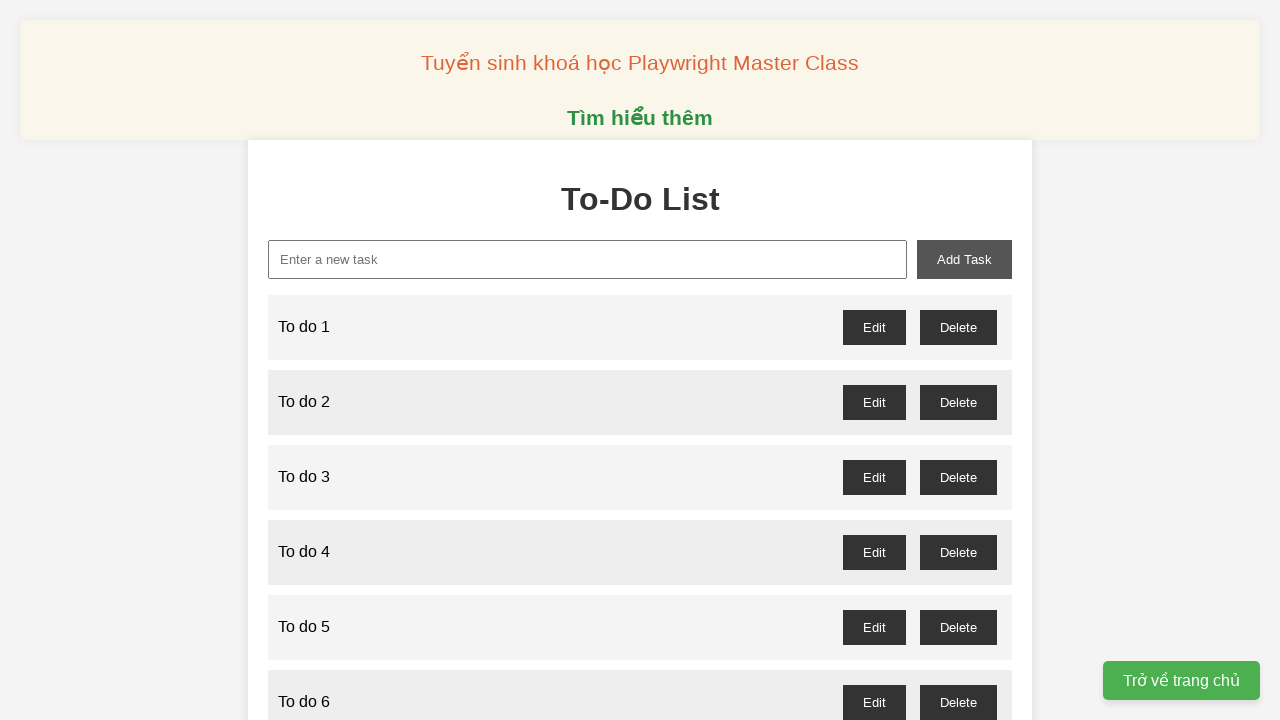

Filled new task input field with 'To do 84' on xpath=//input[@id='new-task']
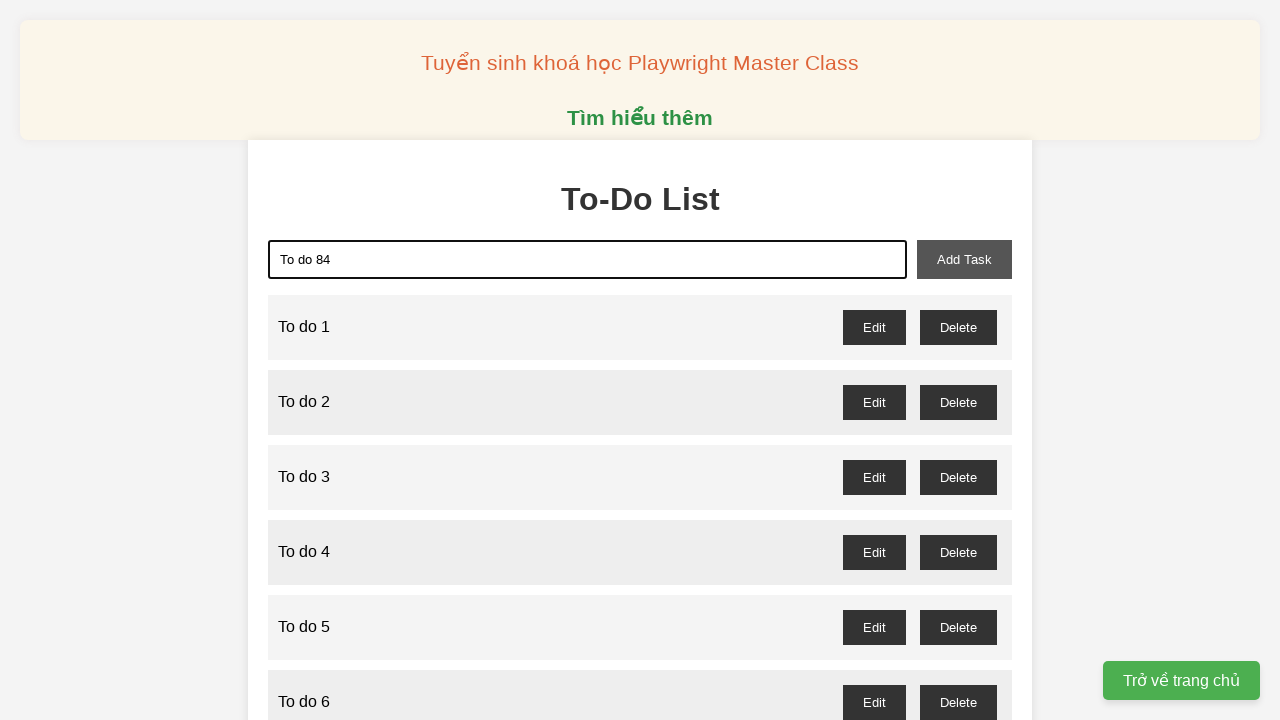

Clicked add task button to add task 84 at (964, 259) on xpath=//button[@id='add-task']
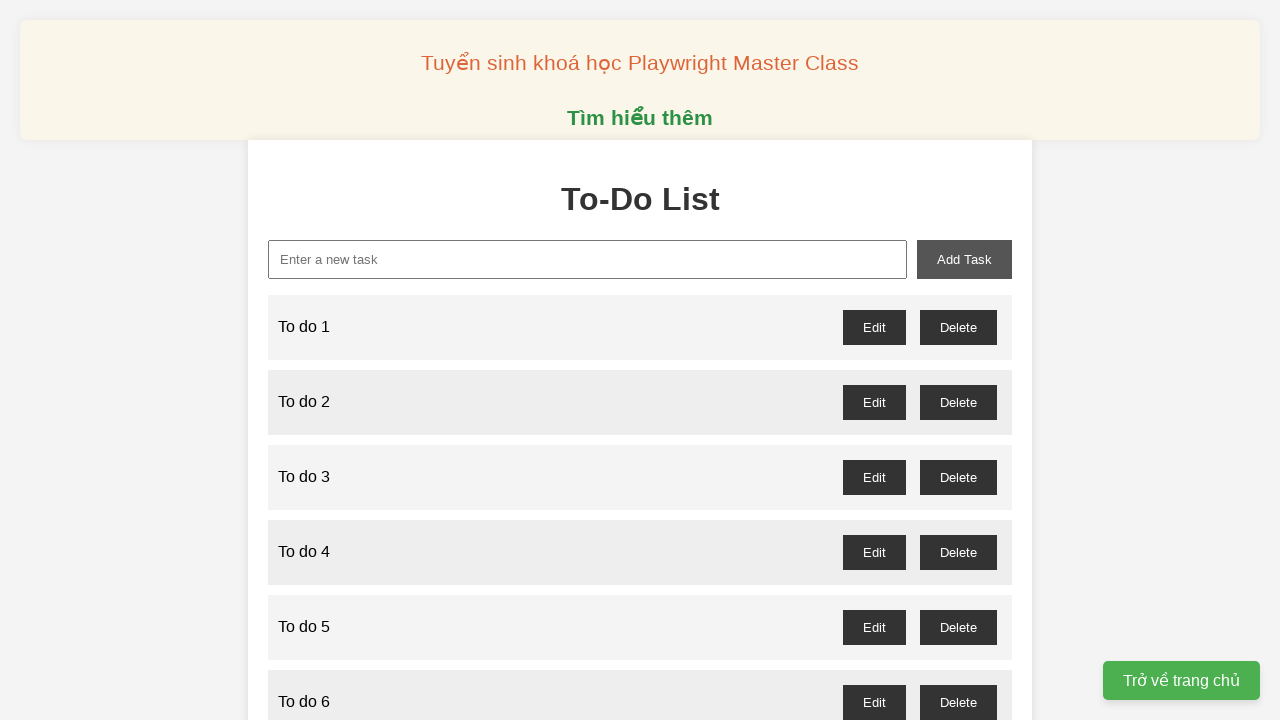

Filled new task input field with 'To do 85' on xpath=//input[@id='new-task']
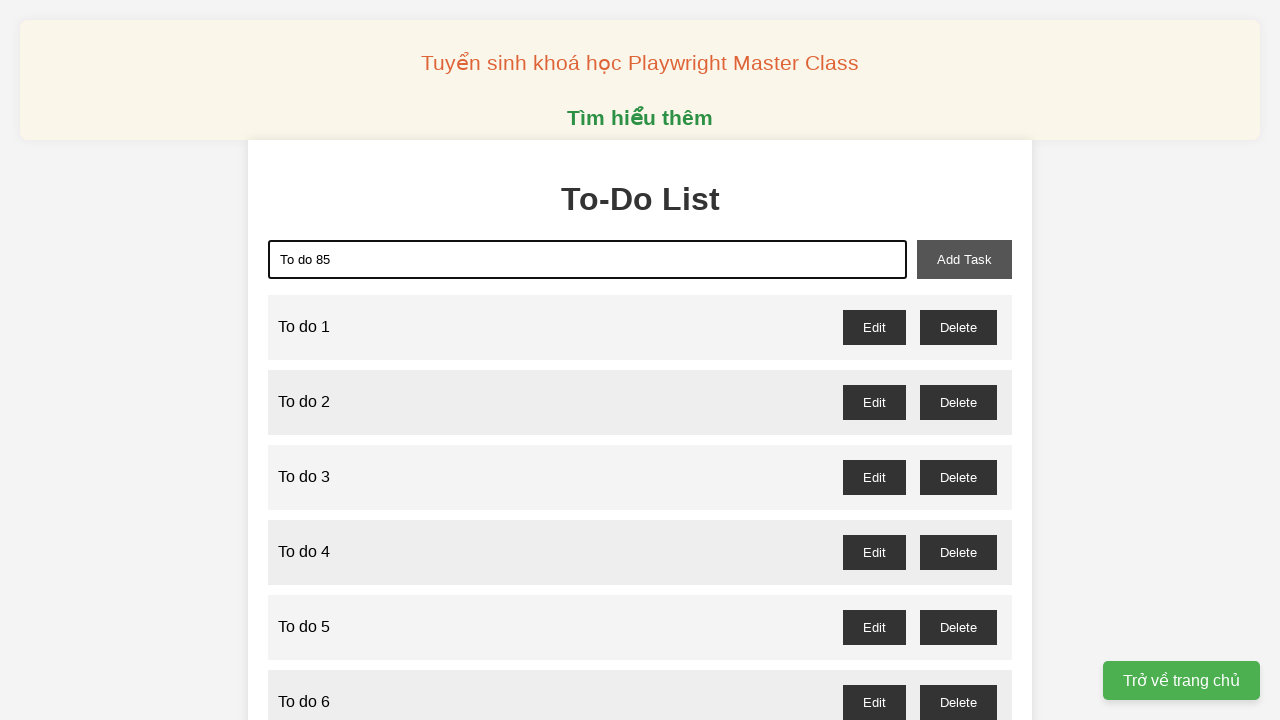

Clicked add task button to add task 85 at (964, 259) on xpath=//button[@id='add-task']
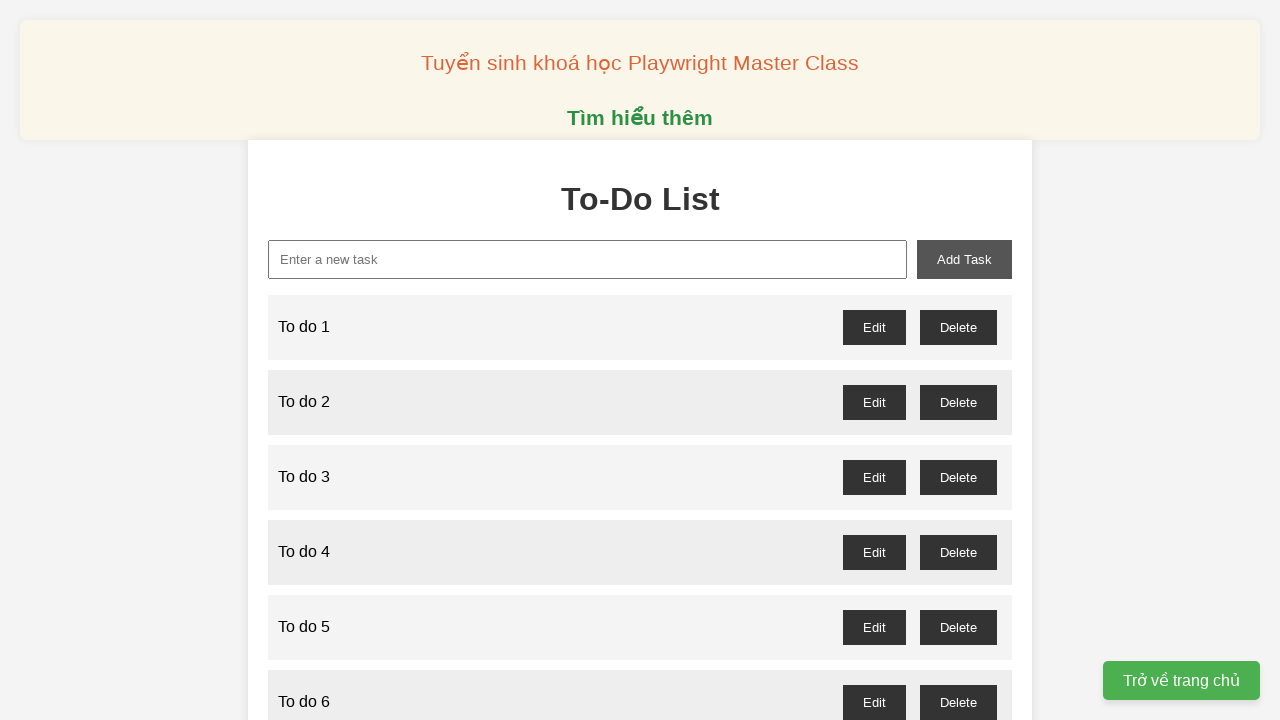

Filled new task input field with 'To do 86' on xpath=//input[@id='new-task']
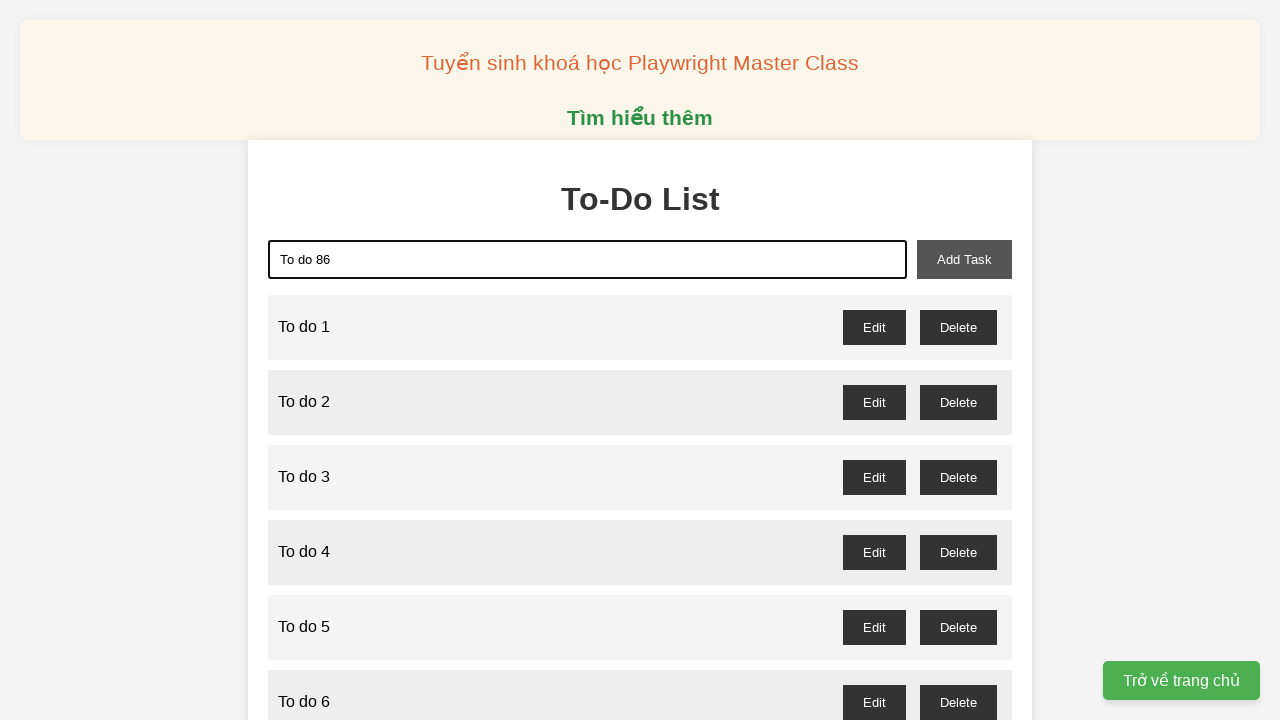

Clicked add task button to add task 86 at (964, 259) on xpath=//button[@id='add-task']
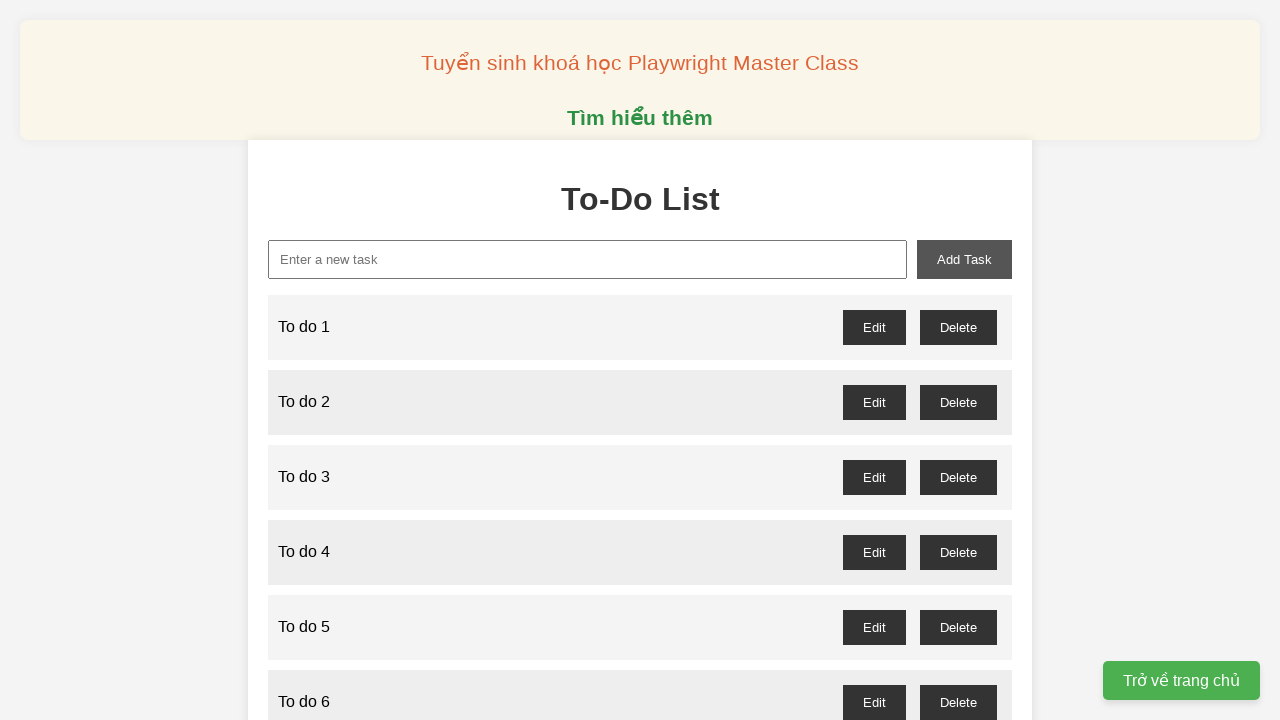

Filled new task input field with 'To do 87' on xpath=//input[@id='new-task']
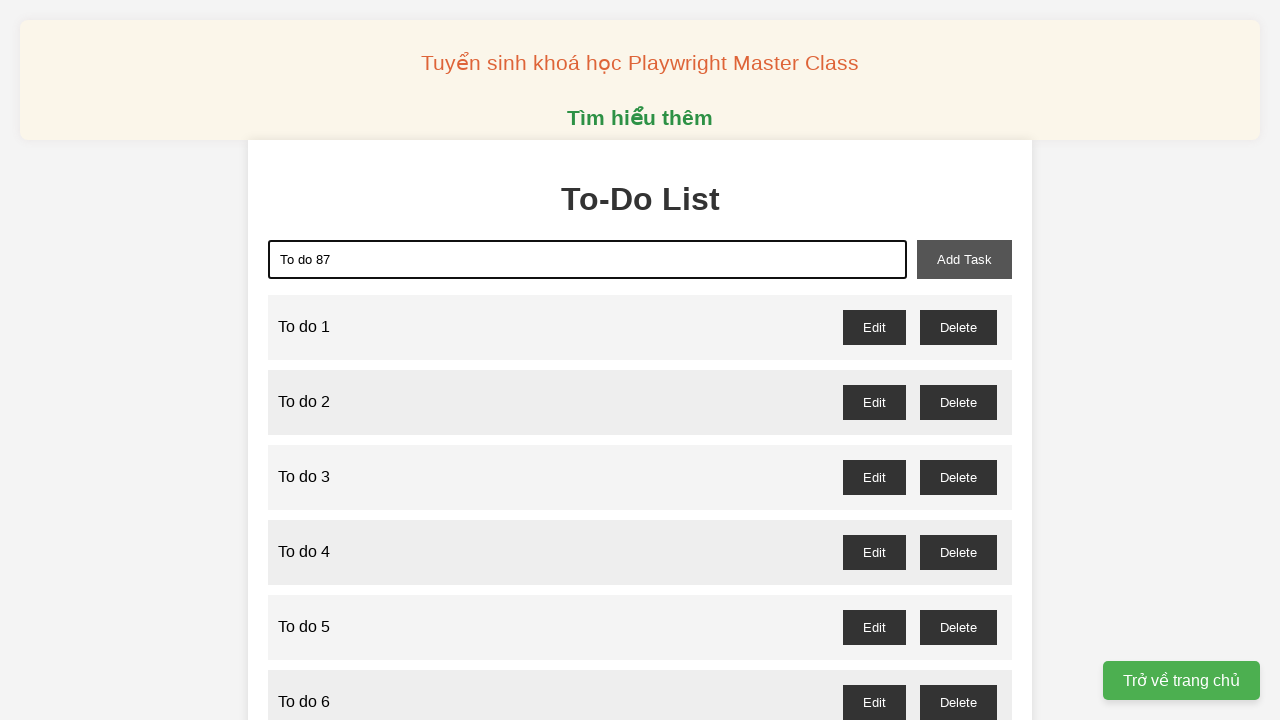

Clicked add task button to add task 87 at (964, 259) on xpath=//button[@id='add-task']
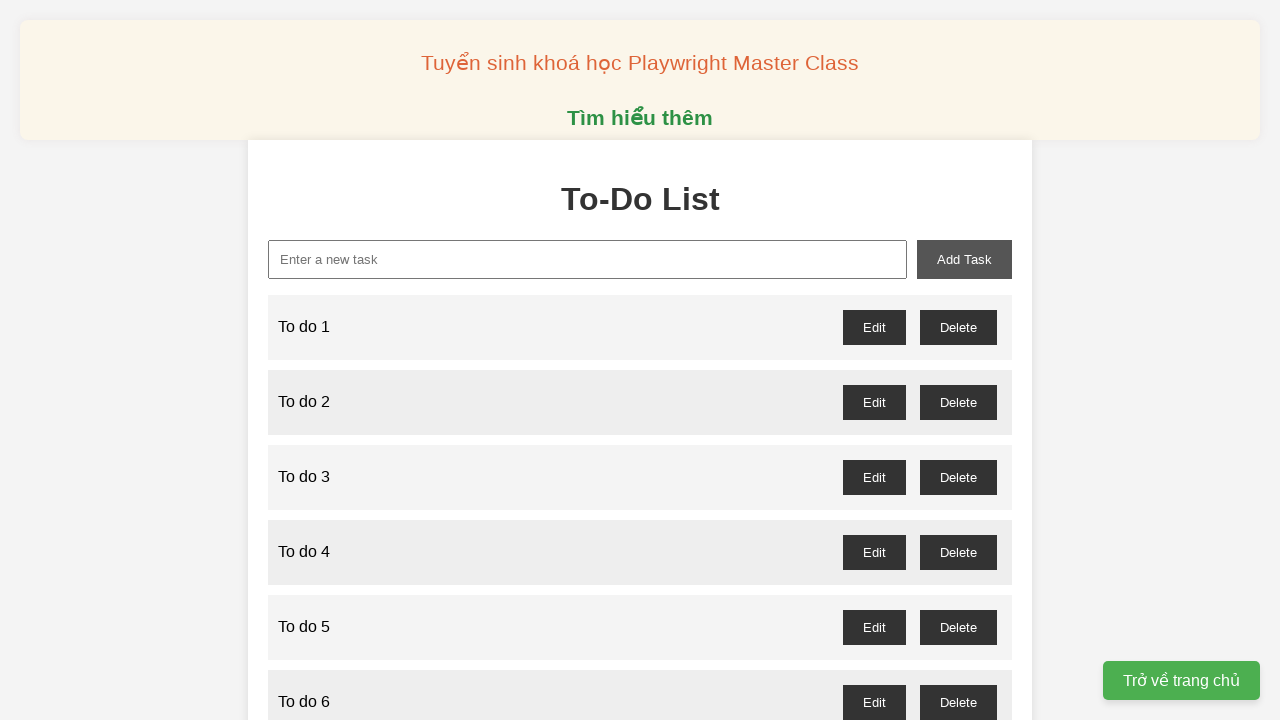

Filled new task input field with 'To do 88' on xpath=//input[@id='new-task']
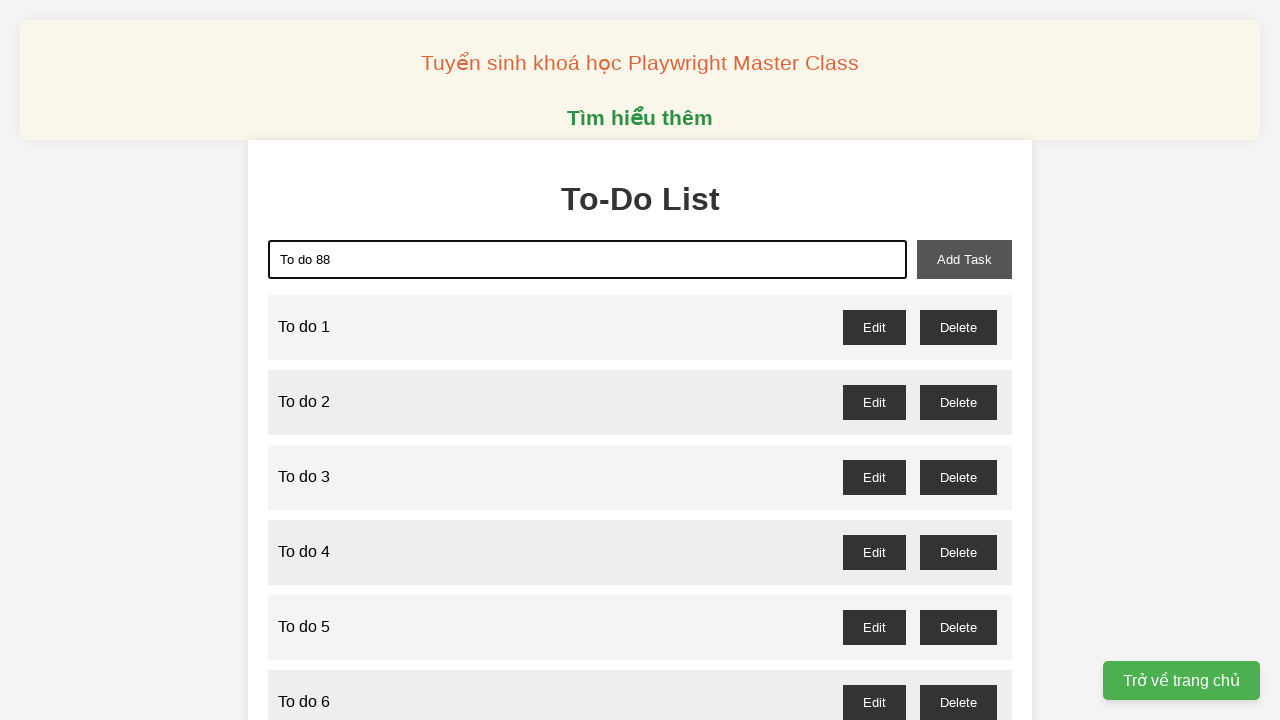

Clicked add task button to add task 88 at (964, 259) on xpath=//button[@id='add-task']
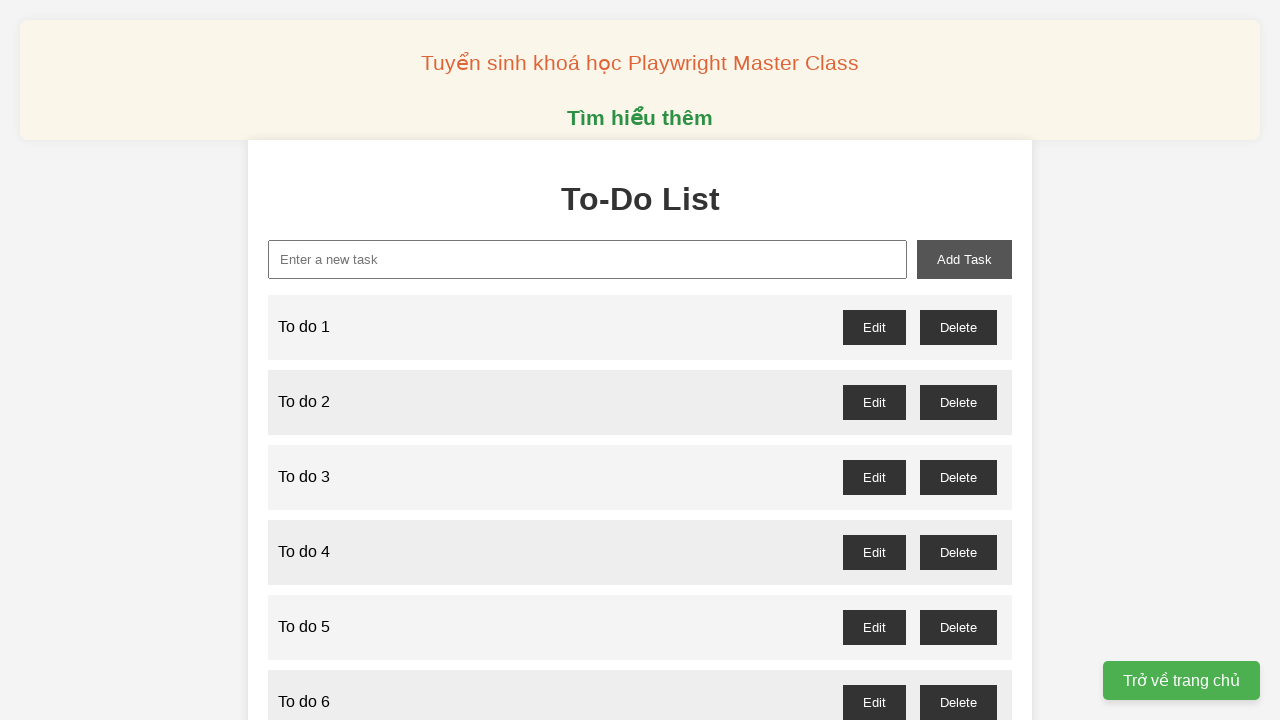

Filled new task input field with 'To do 89' on xpath=//input[@id='new-task']
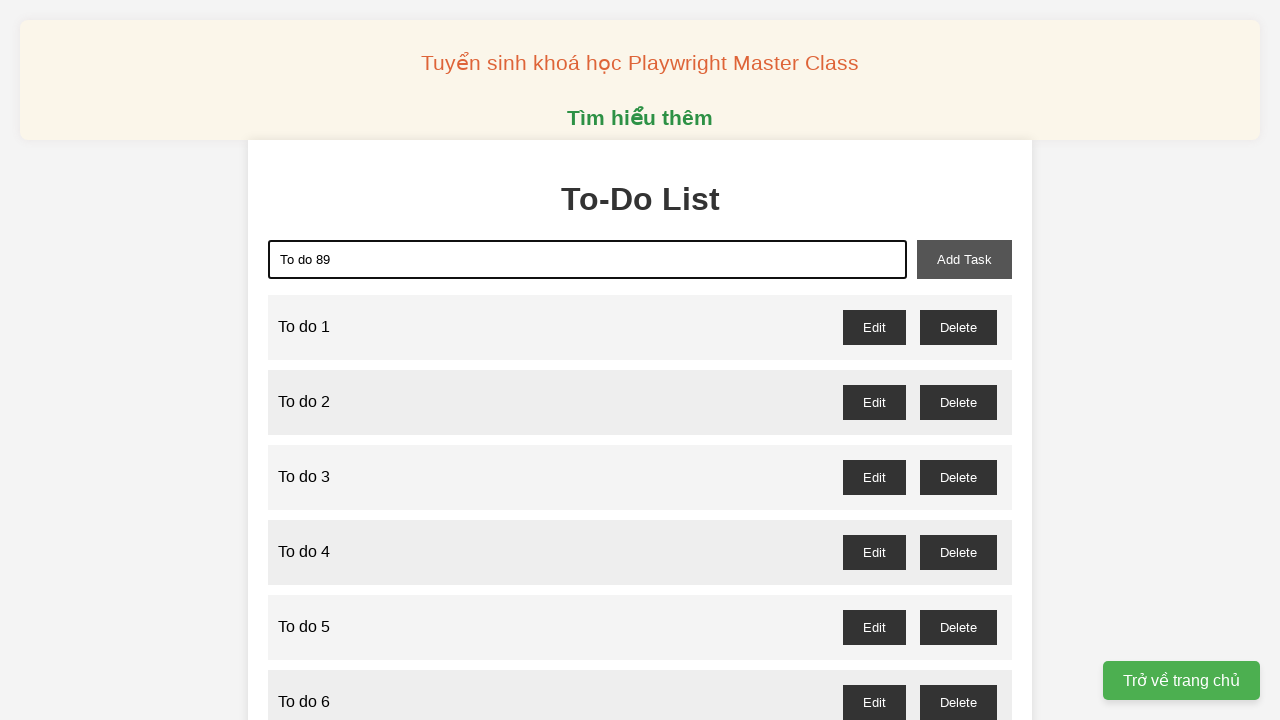

Clicked add task button to add task 89 at (964, 259) on xpath=//button[@id='add-task']
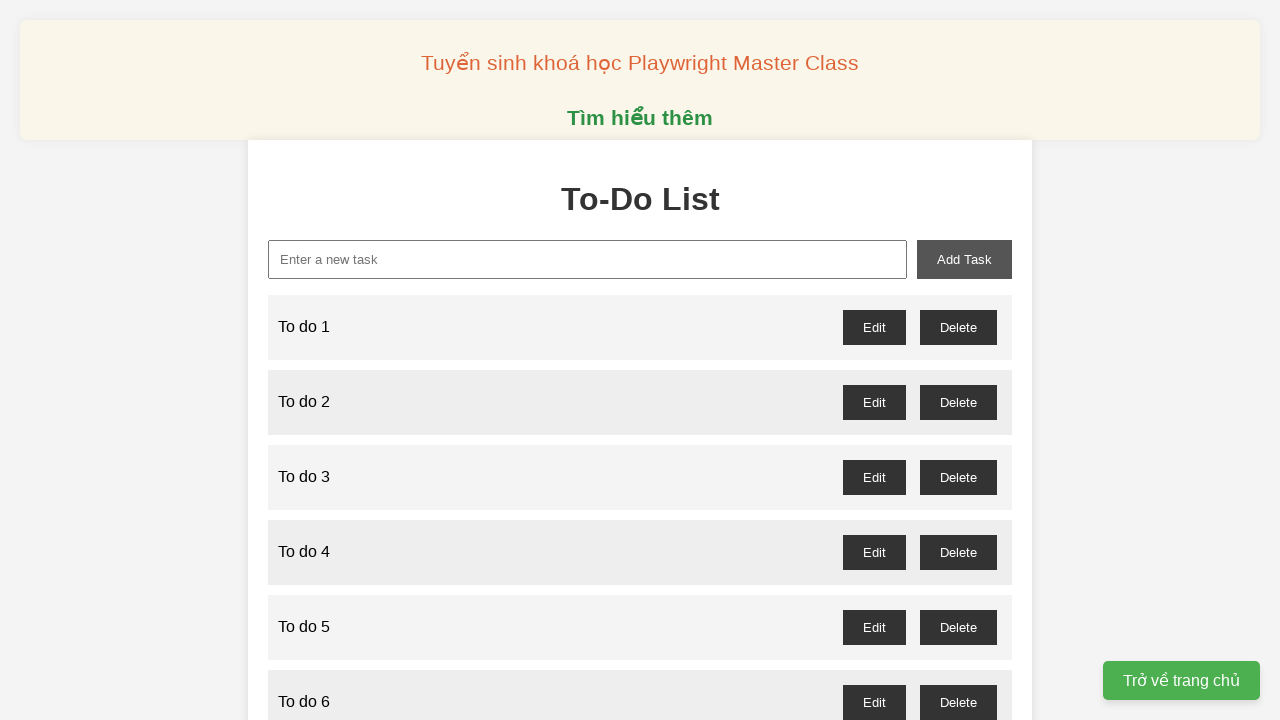

Filled new task input field with 'To do 90' on xpath=//input[@id='new-task']
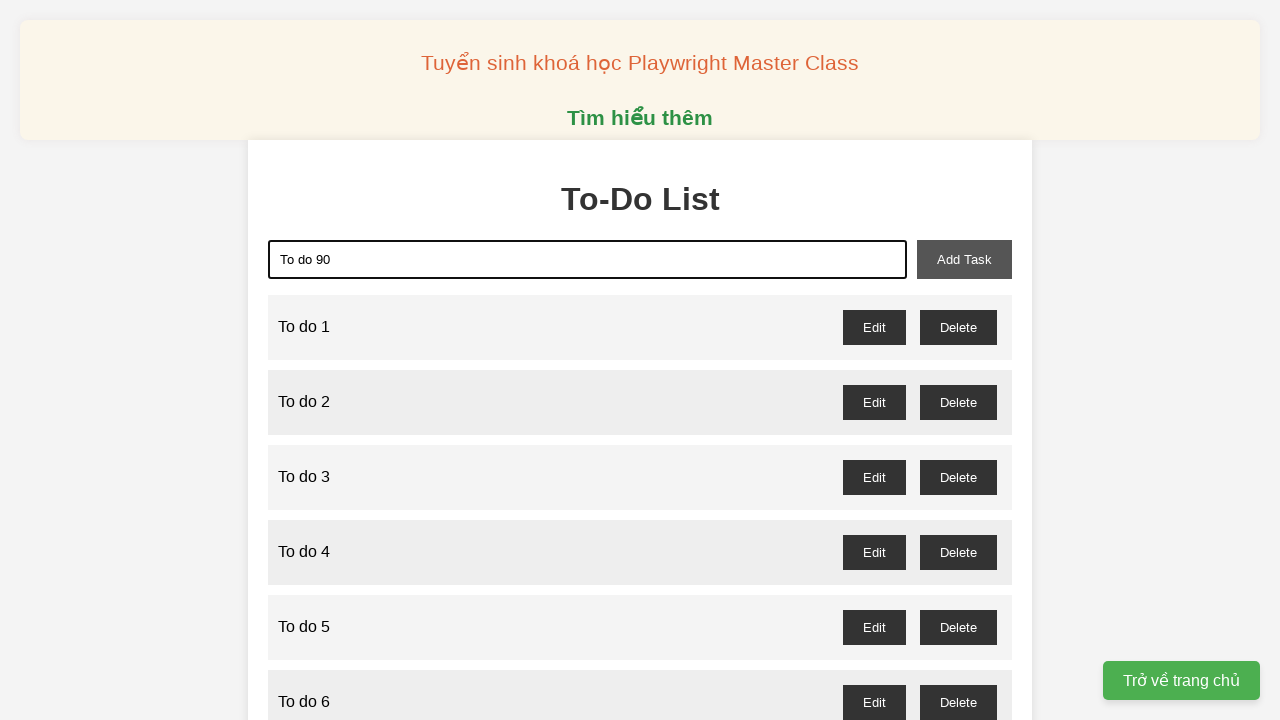

Clicked add task button to add task 90 at (964, 259) on xpath=//button[@id='add-task']
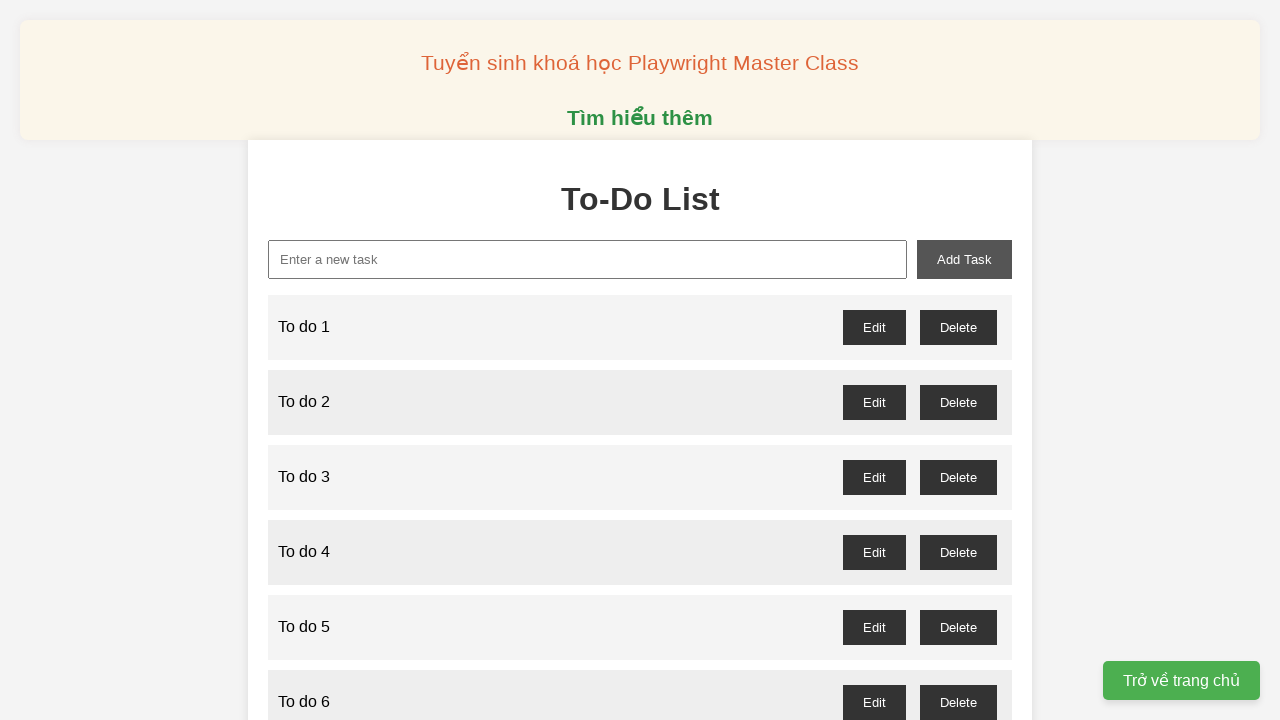

Filled new task input field with 'To do 91' on xpath=//input[@id='new-task']
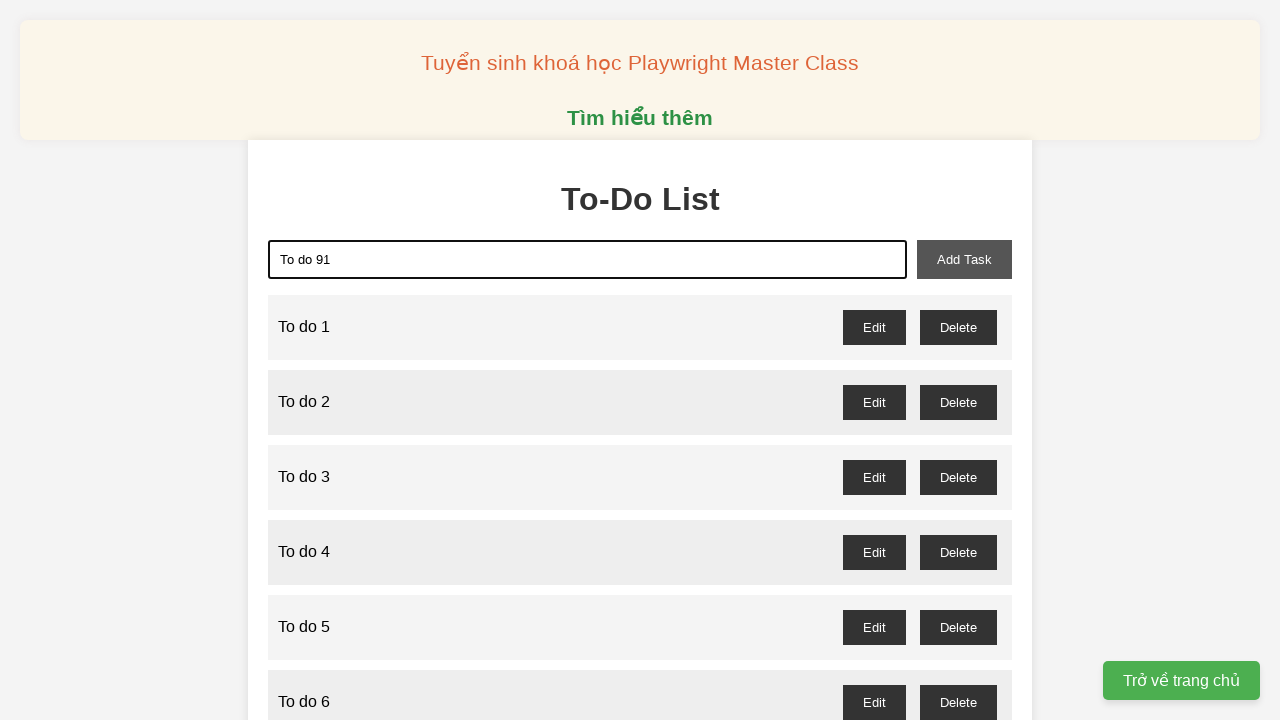

Clicked add task button to add task 91 at (964, 259) on xpath=//button[@id='add-task']
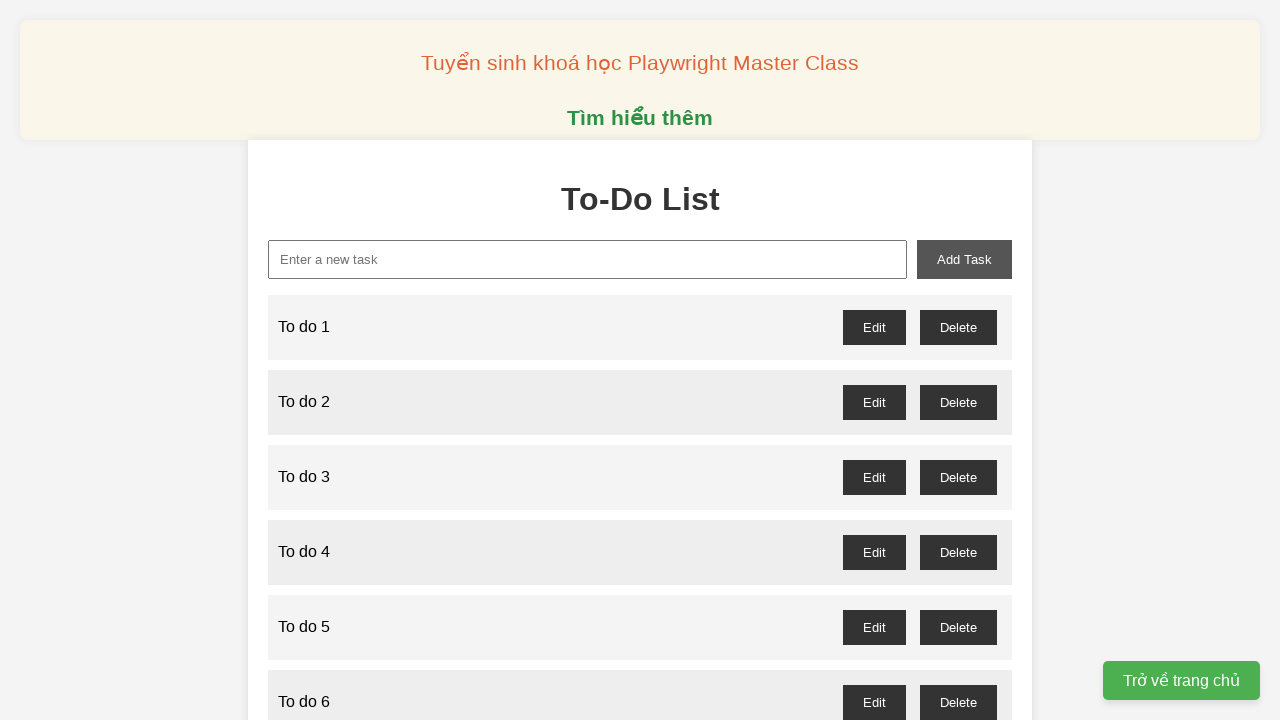

Filled new task input field with 'To do 92' on xpath=//input[@id='new-task']
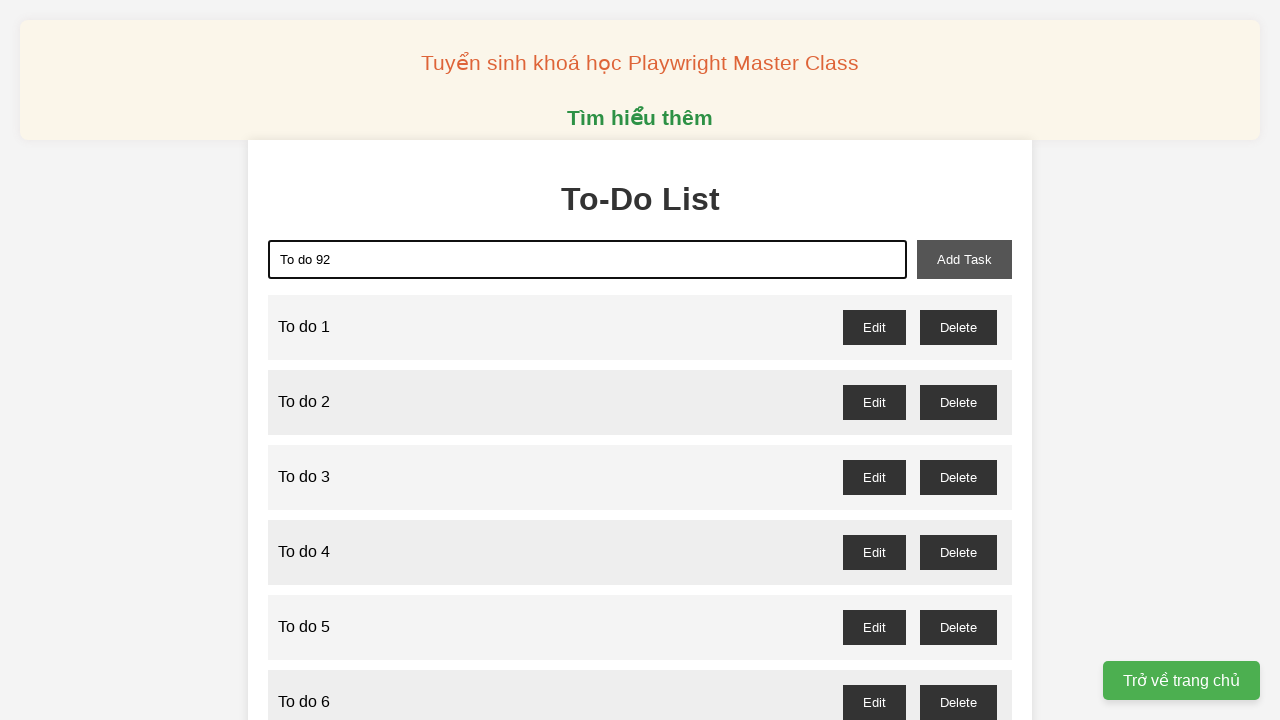

Clicked add task button to add task 92 at (964, 259) on xpath=//button[@id='add-task']
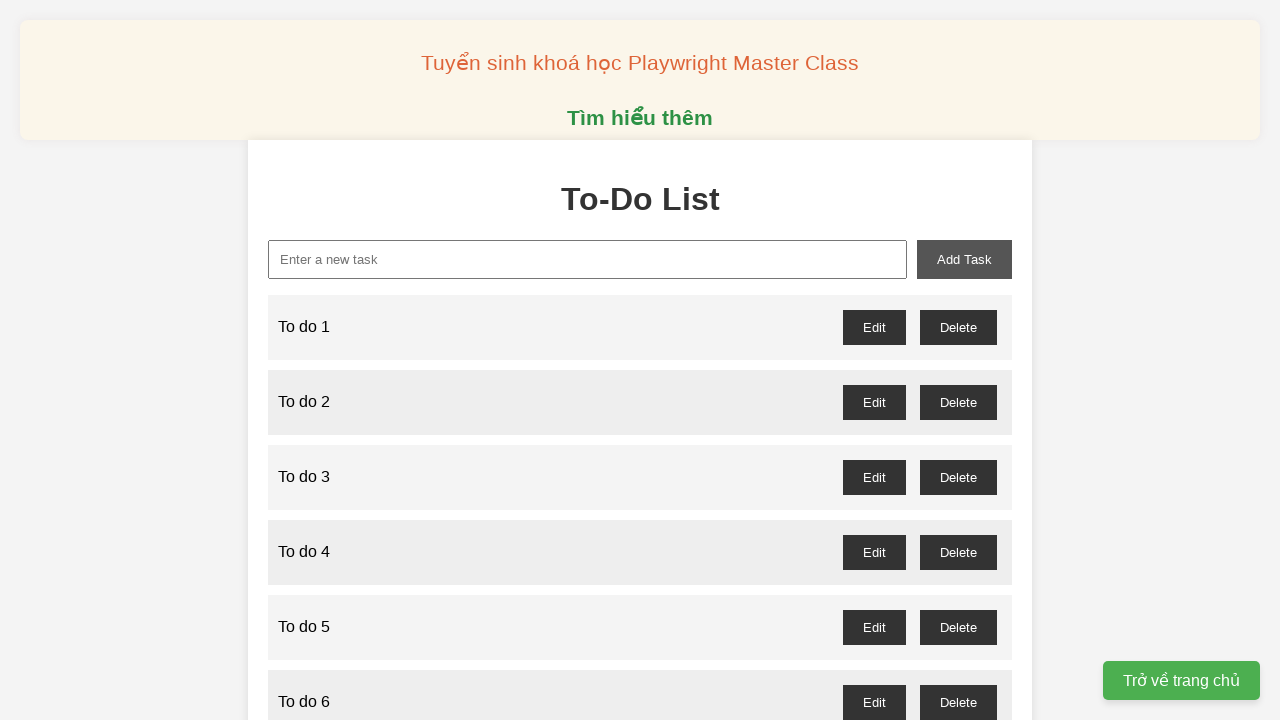

Filled new task input field with 'To do 93' on xpath=//input[@id='new-task']
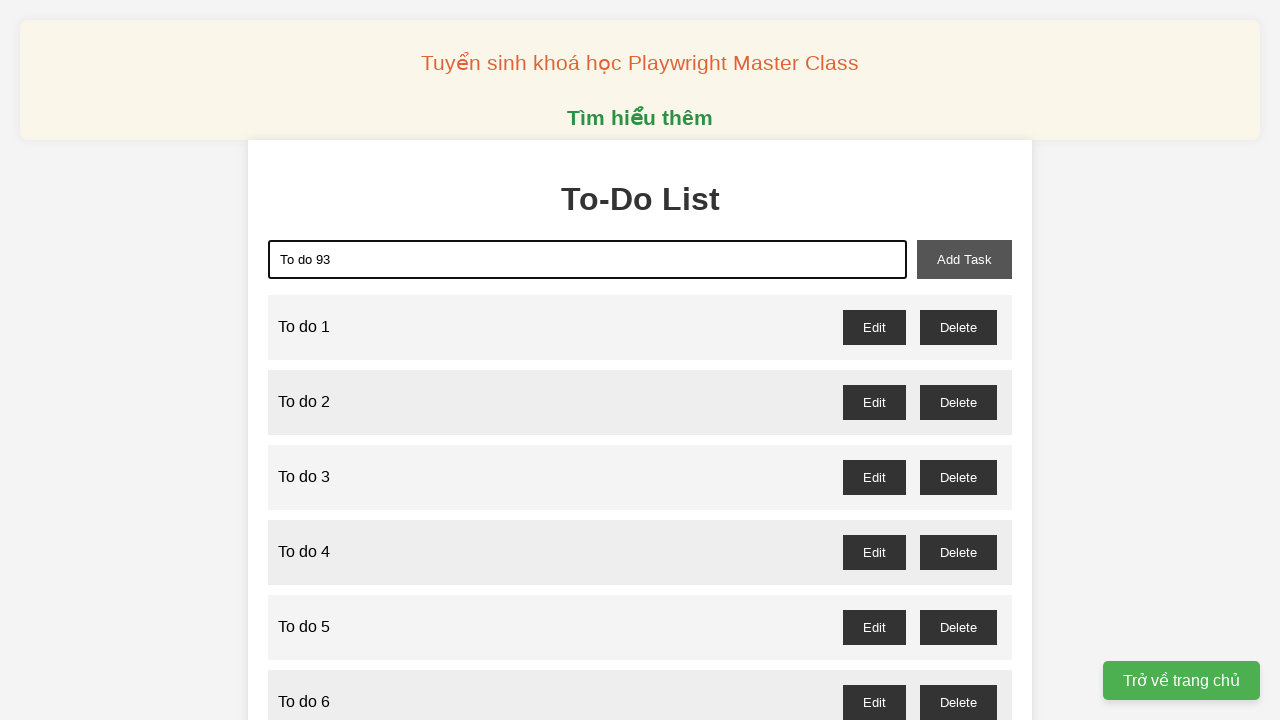

Clicked add task button to add task 93 at (964, 259) on xpath=//button[@id='add-task']
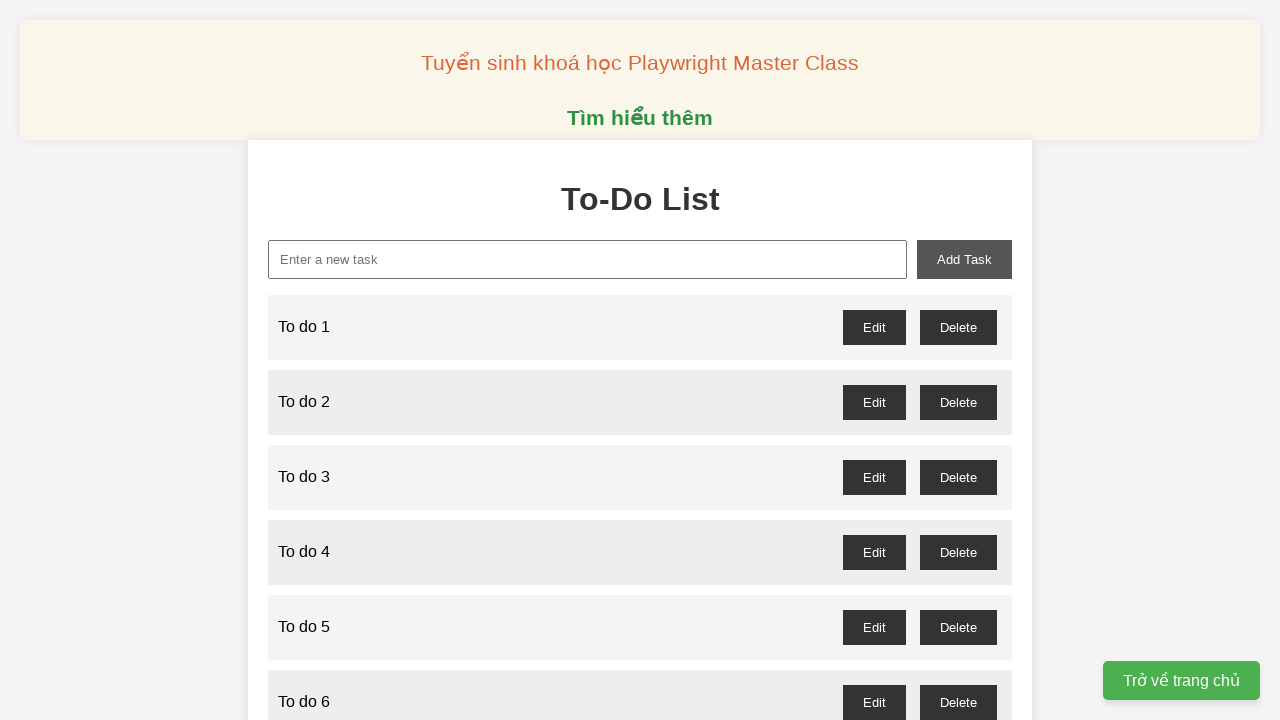

Filled new task input field with 'To do 94' on xpath=//input[@id='new-task']
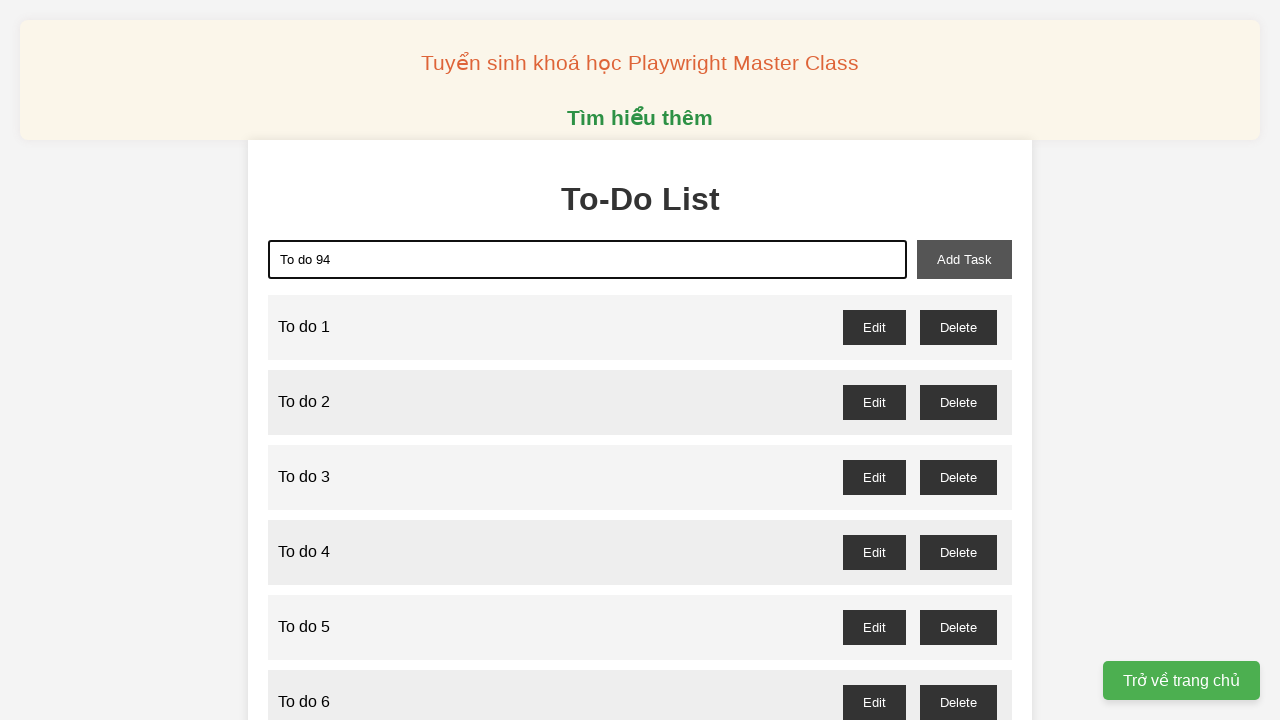

Clicked add task button to add task 94 at (964, 259) on xpath=//button[@id='add-task']
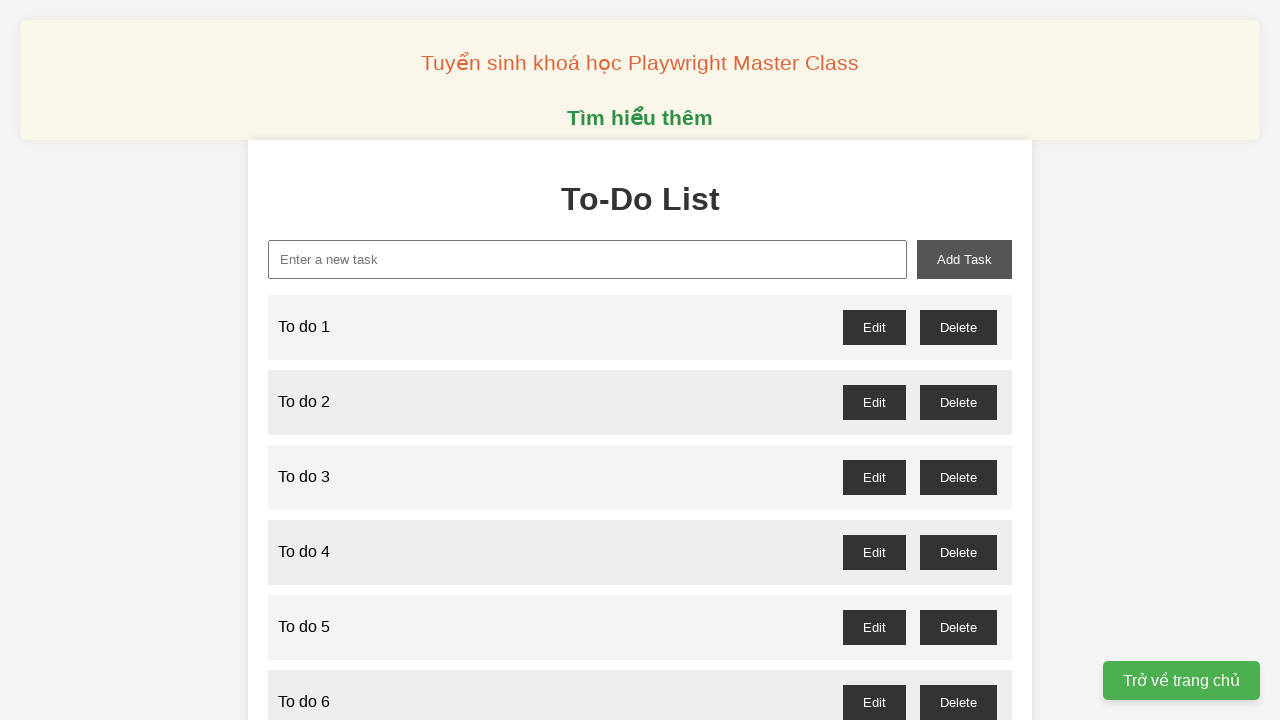

Filled new task input field with 'To do 95' on xpath=//input[@id='new-task']
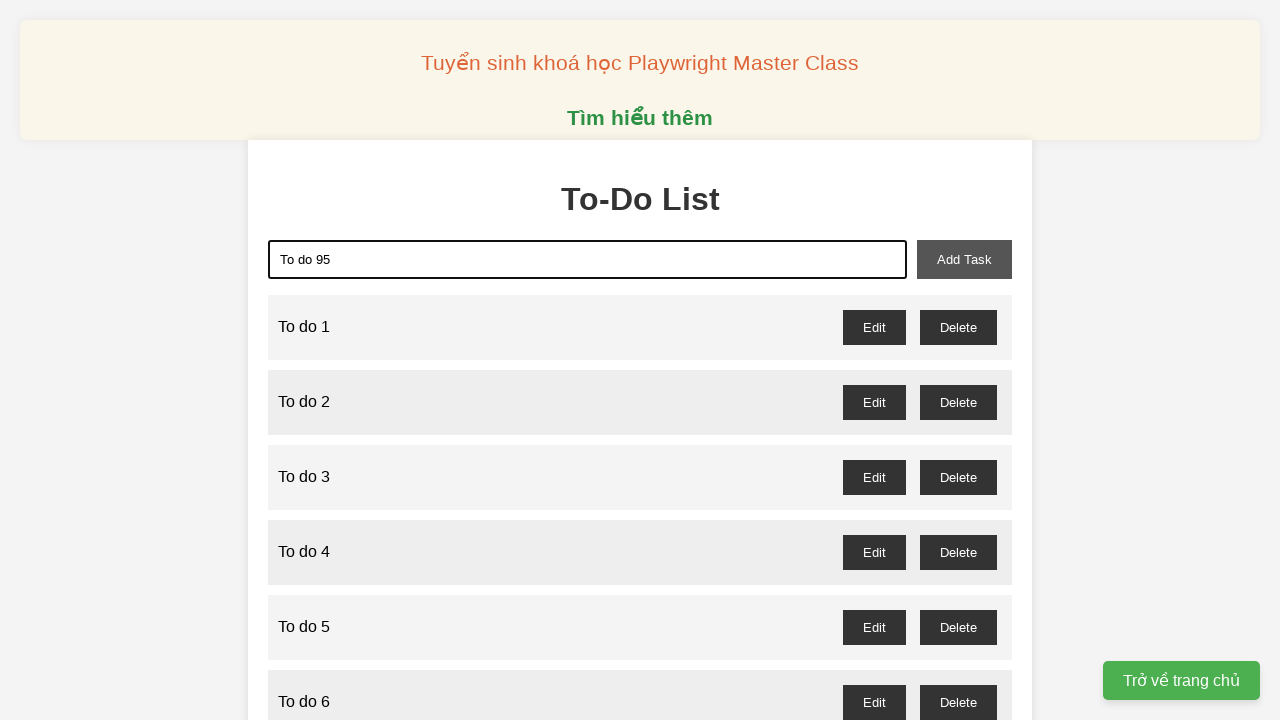

Clicked add task button to add task 95 at (964, 259) on xpath=//button[@id='add-task']
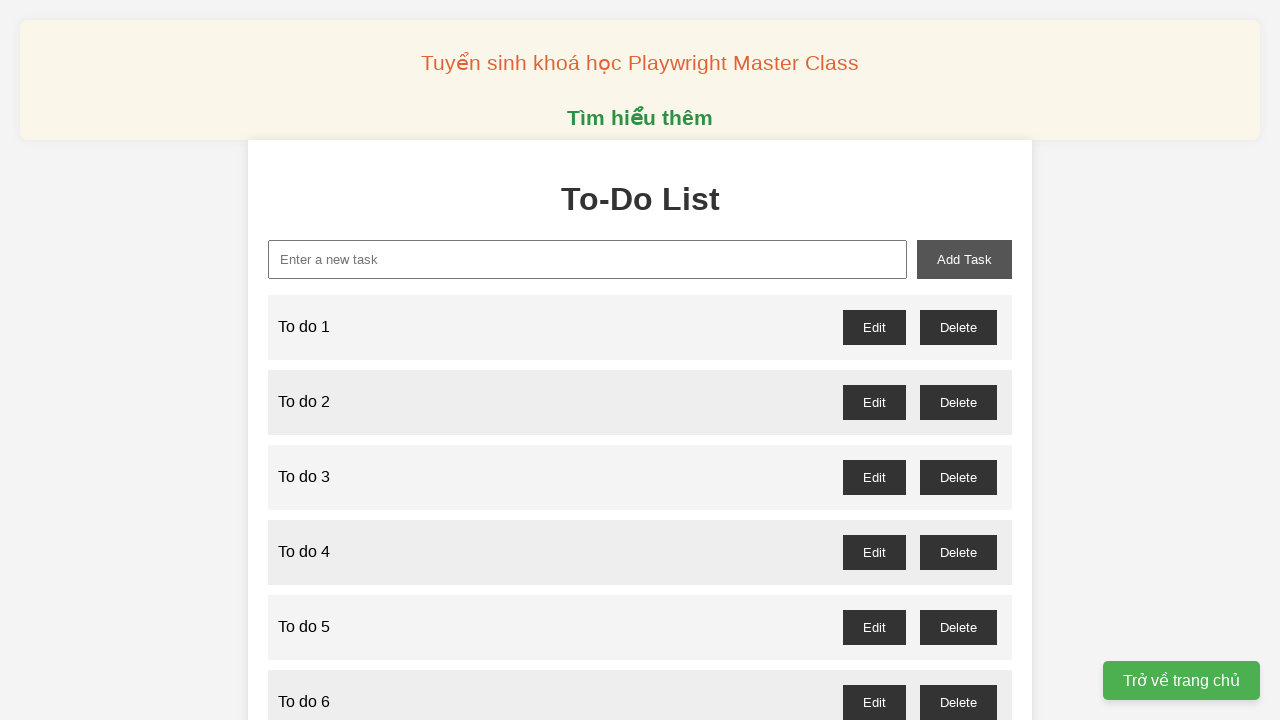

Filled new task input field with 'To do 96' on xpath=//input[@id='new-task']
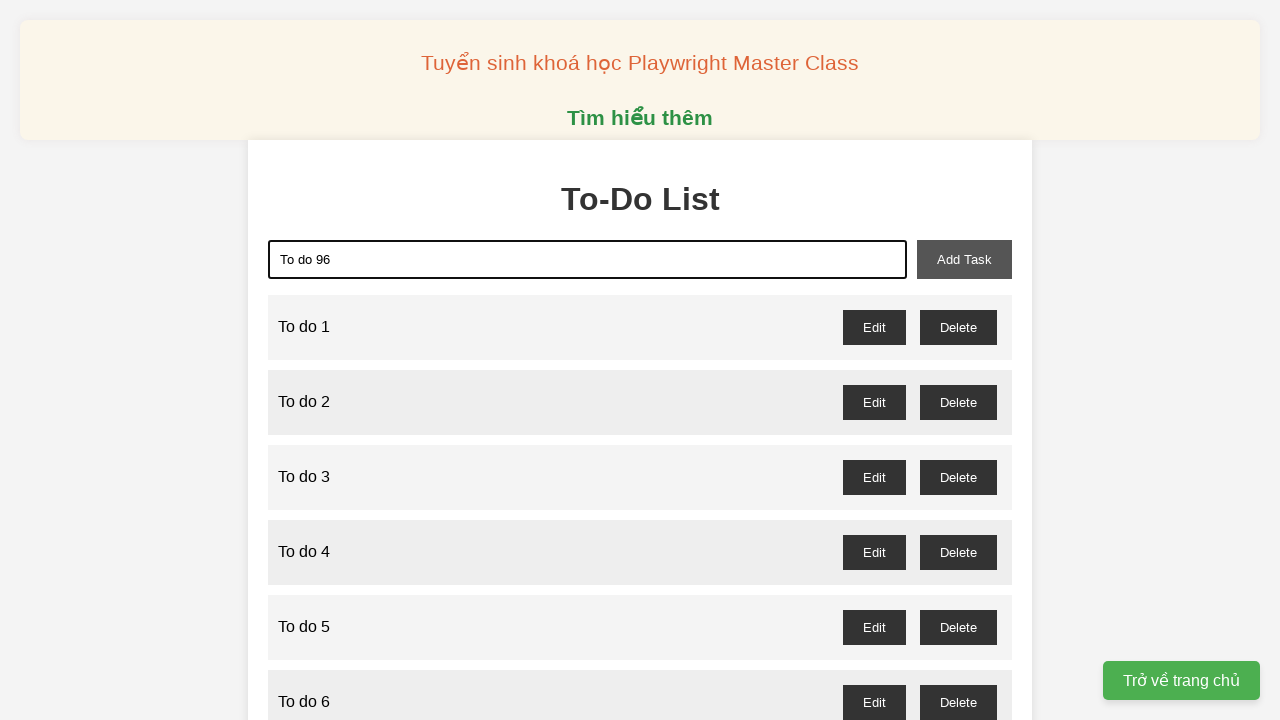

Clicked add task button to add task 96 at (964, 259) on xpath=//button[@id='add-task']
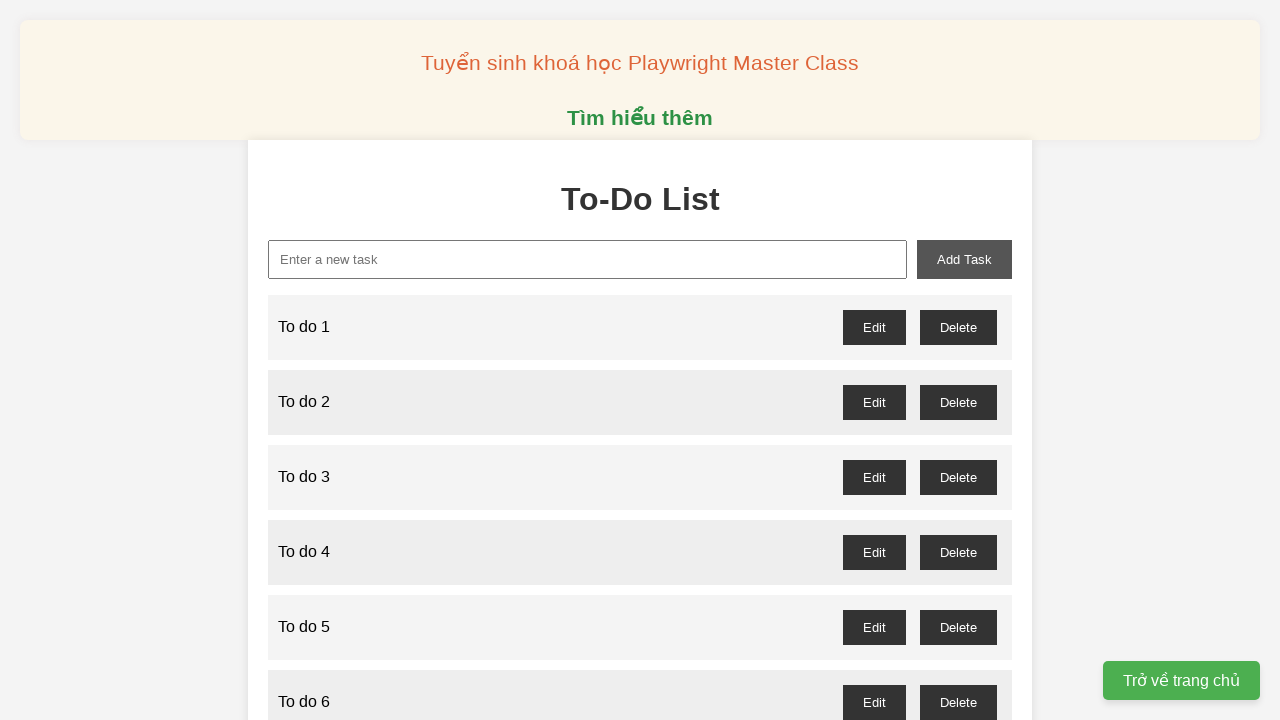

Filled new task input field with 'To do 97' on xpath=//input[@id='new-task']
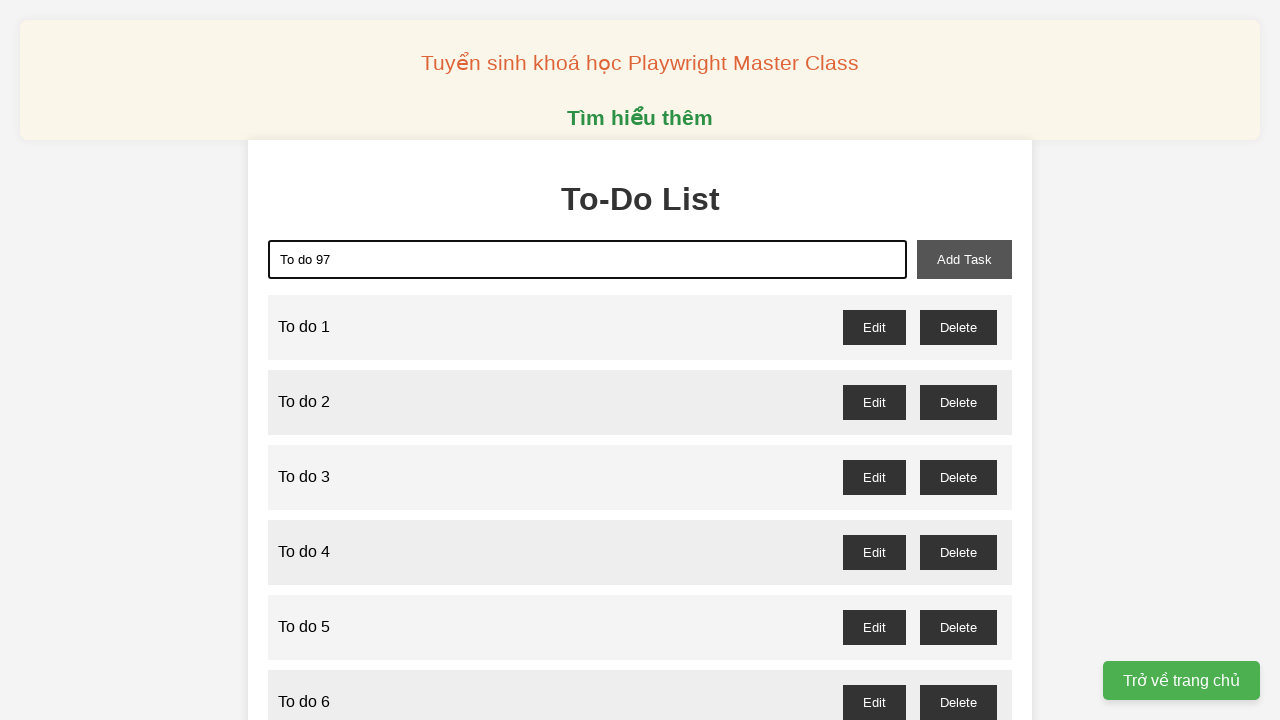

Clicked add task button to add task 97 at (964, 259) on xpath=//button[@id='add-task']
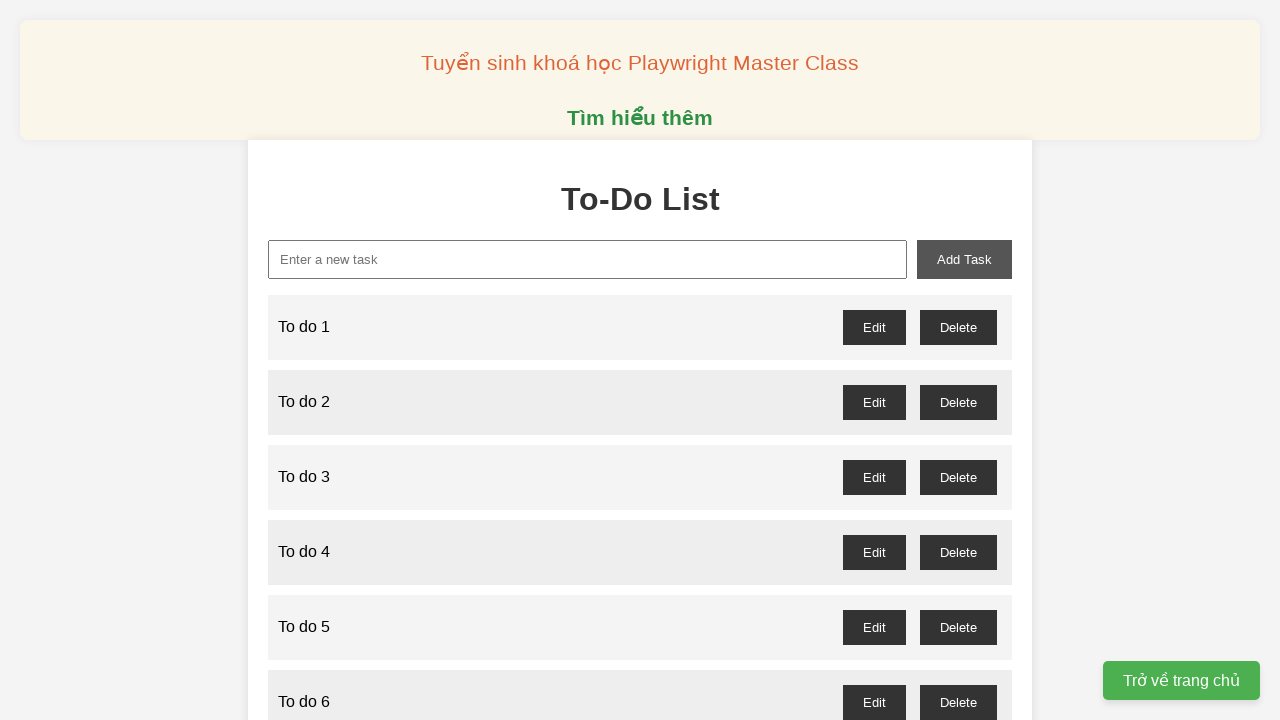

Filled new task input field with 'To do 98' on xpath=//input[@id='new-task']
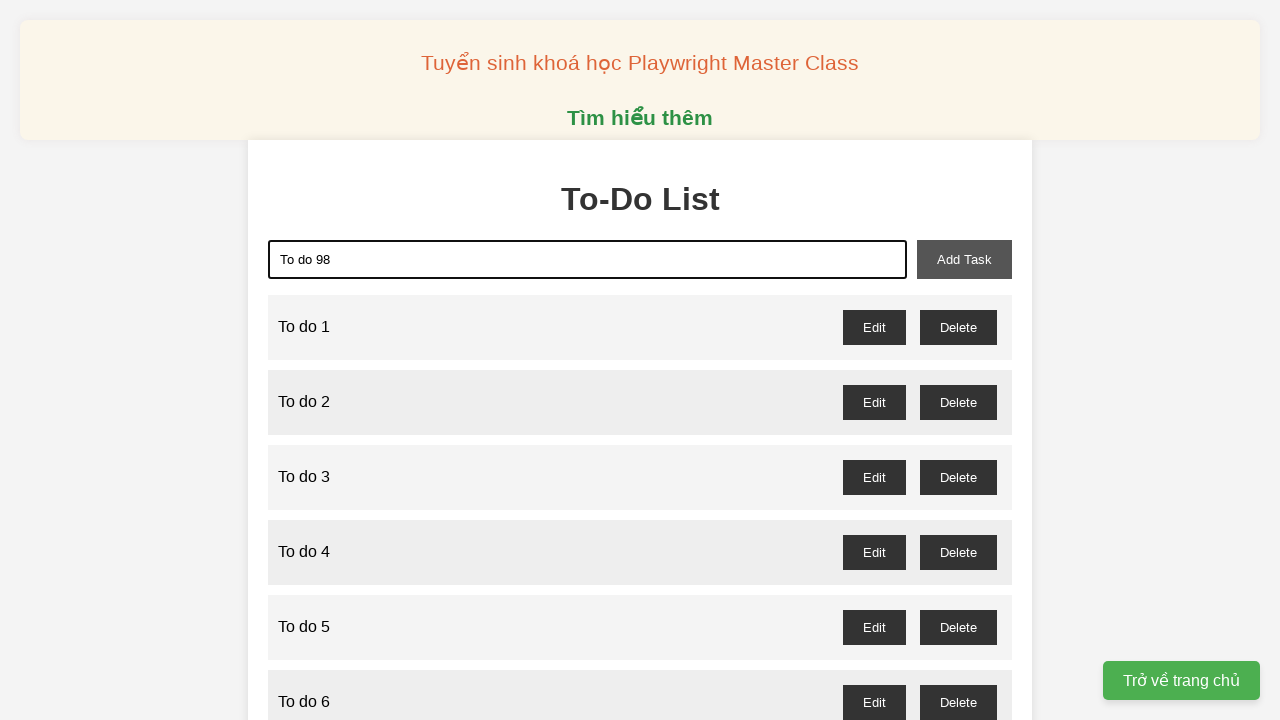

Clicked add task button to add task 98 at (964, 259) on xpath=//button[@id='add-task']
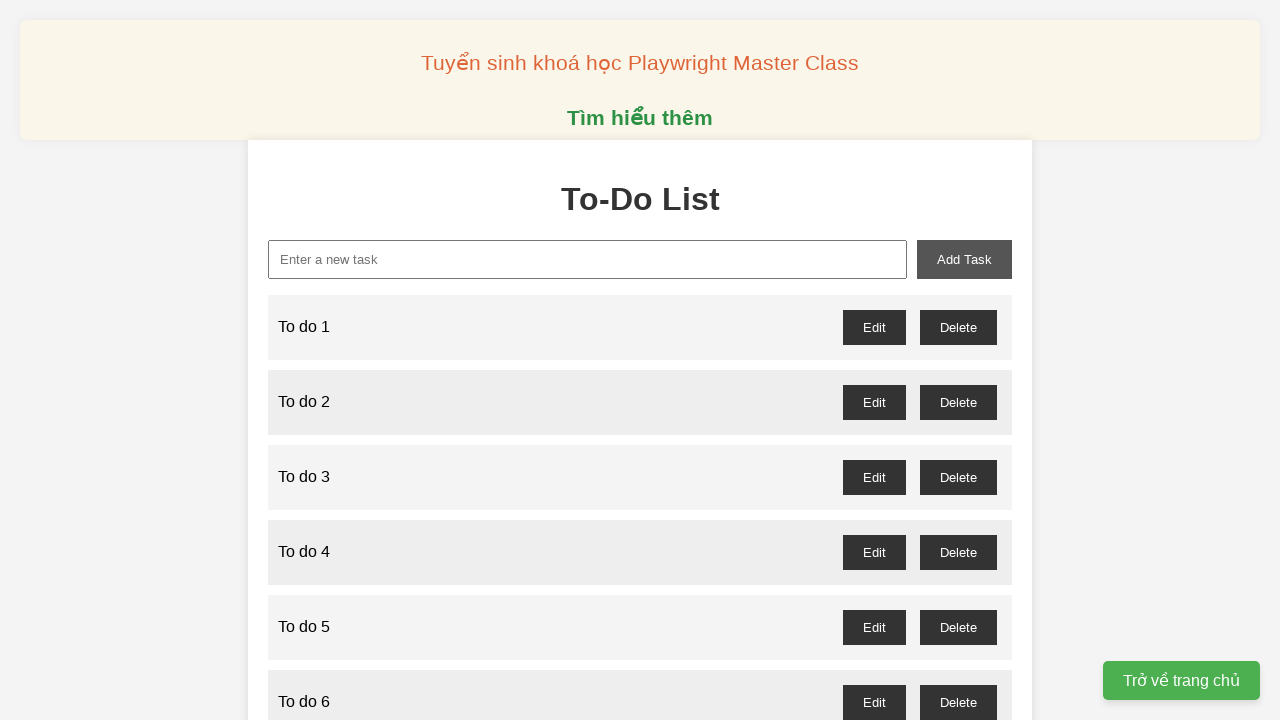

Filled new task input field with 'To do 99' on xpath=//input[@id='new-task']
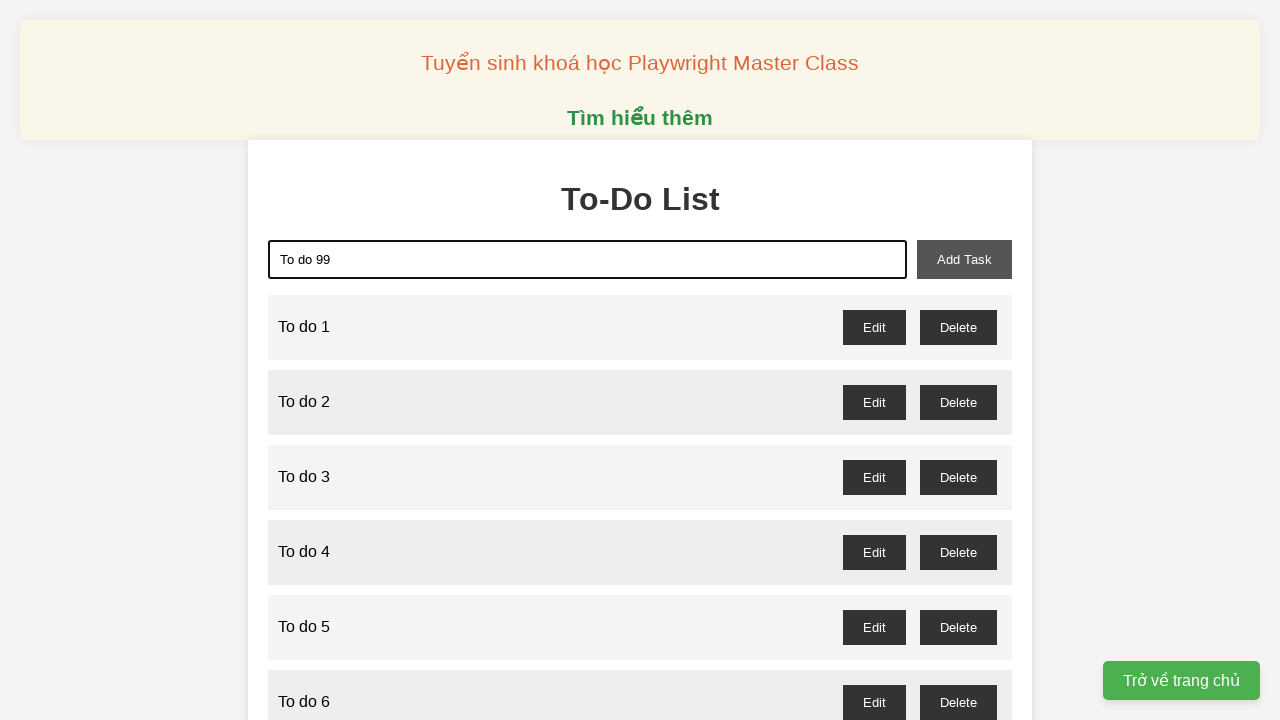

Clicked add task button to add task 99 at (964, 259) on xpath=//button[@id='add-task']
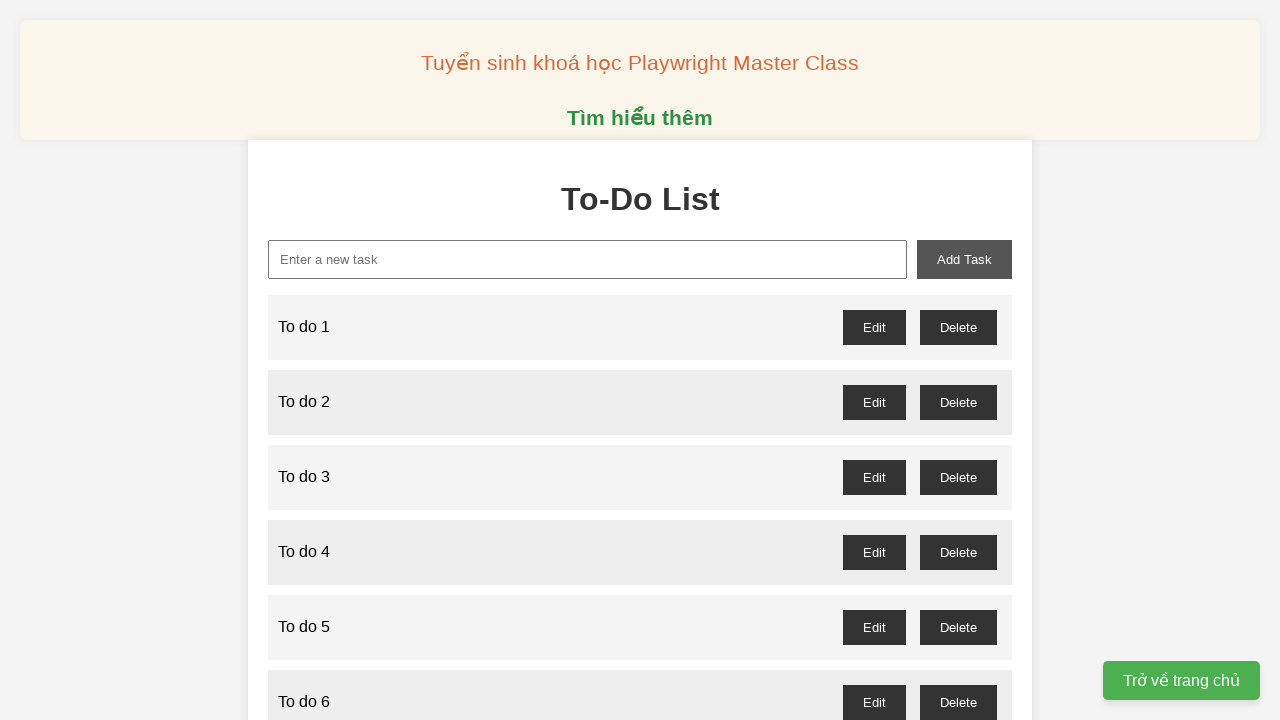

Filled new task input field with 'To do 100' on xpath=//input[@id='new-task']
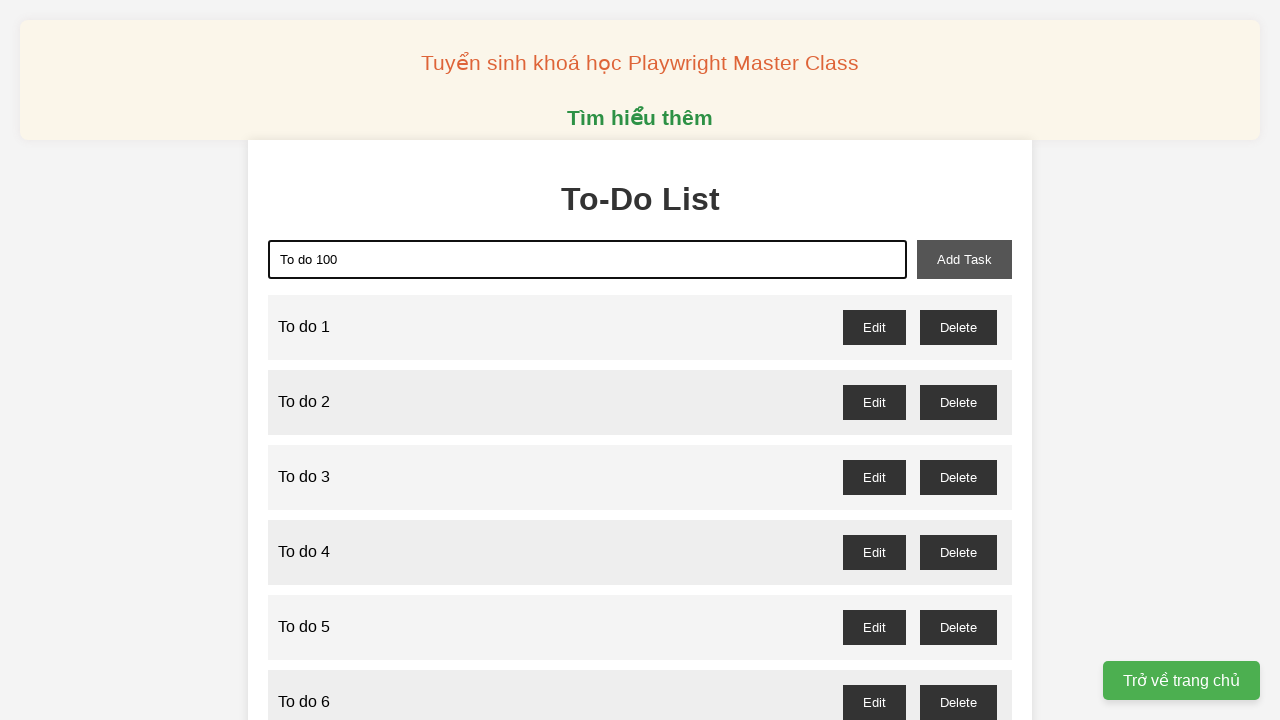

Clicked add task button to add task 100 at (964, 259) on xpath=//button[@id='add-task']
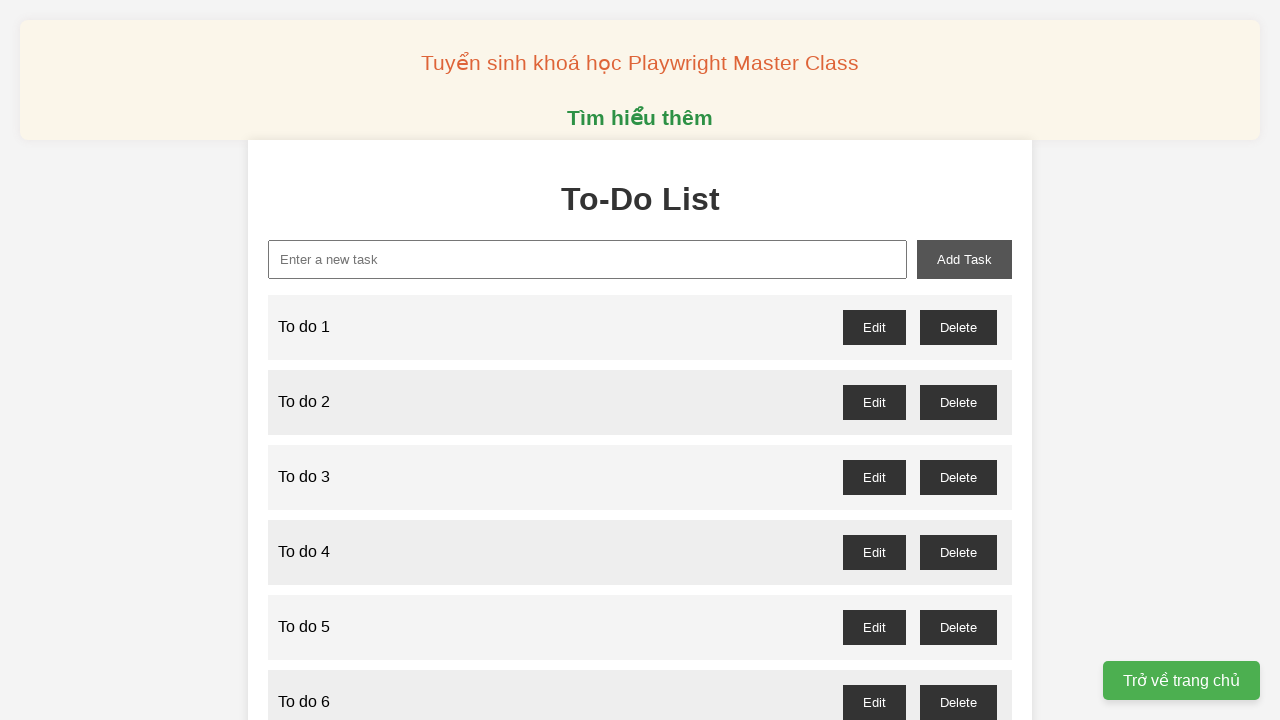

Retrieved task count: 100 tasks in the list
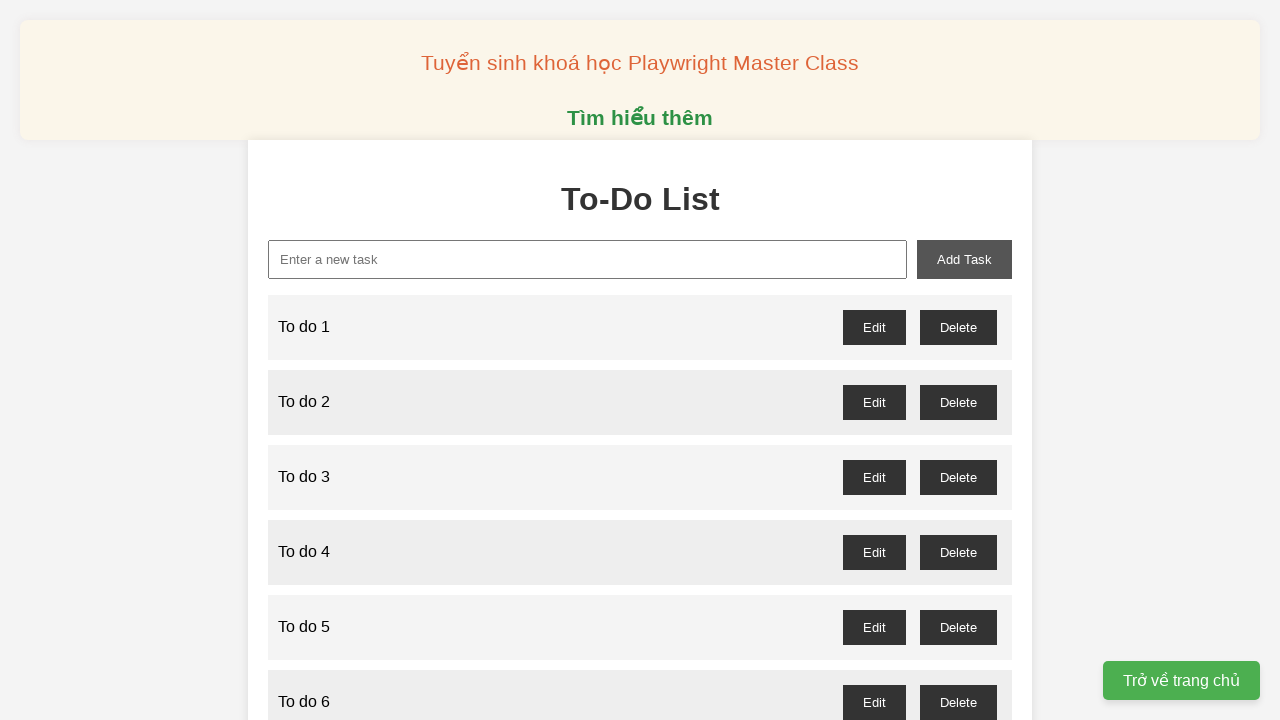

Set up dialog handler to accept confirmation for task 98
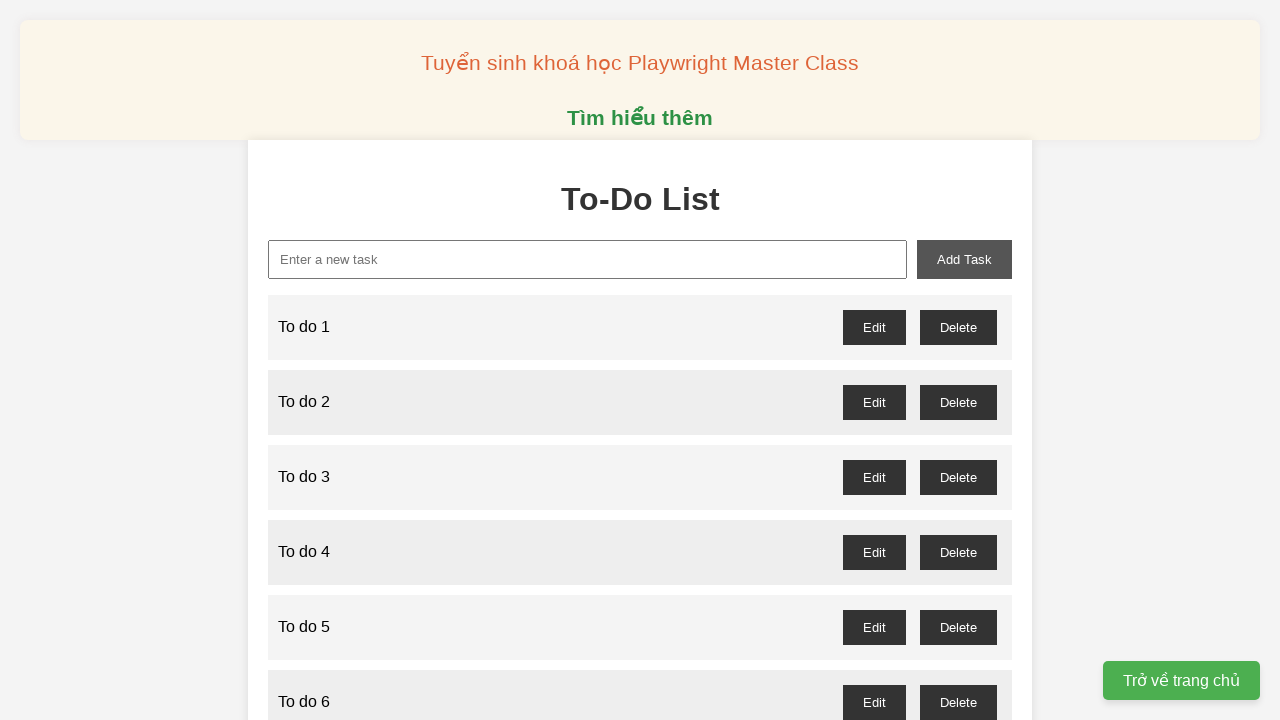

Clicked delete button for task 98 and accepted confirmation dialog at (958, 556) on button[onclick="deleteTask(98)"]
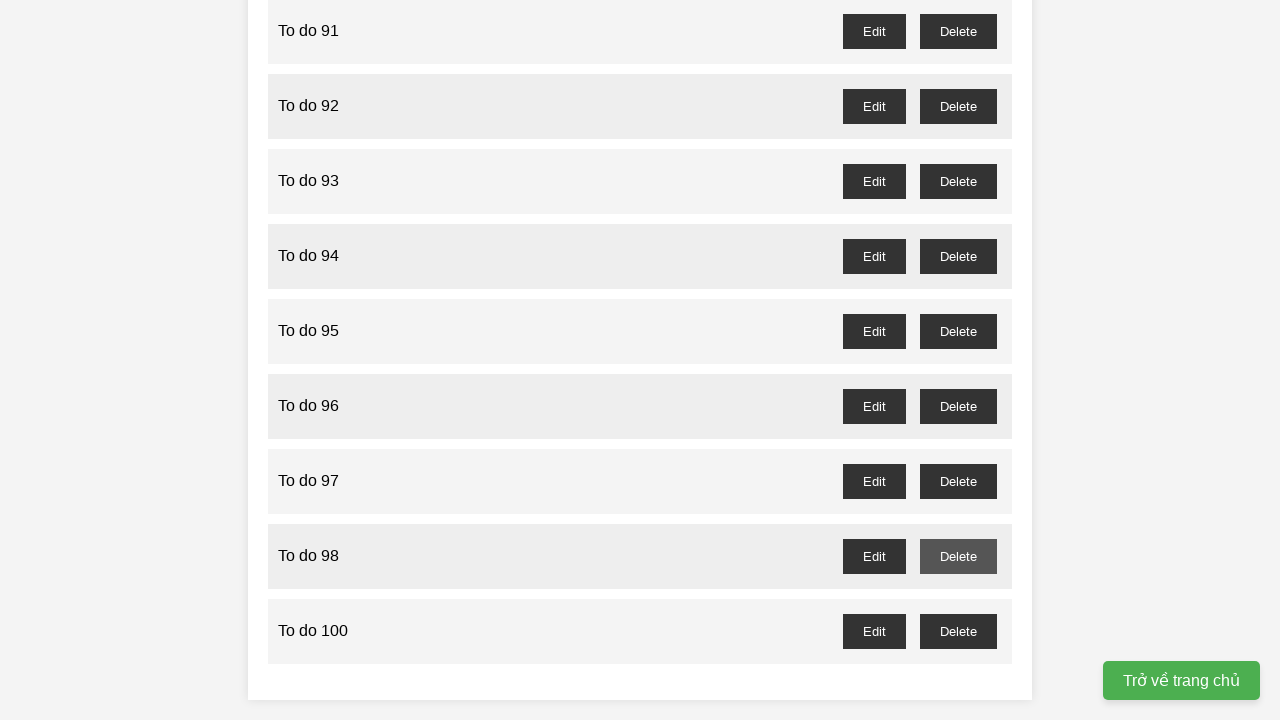

Set up dialog handler to accept confirmation for task 96
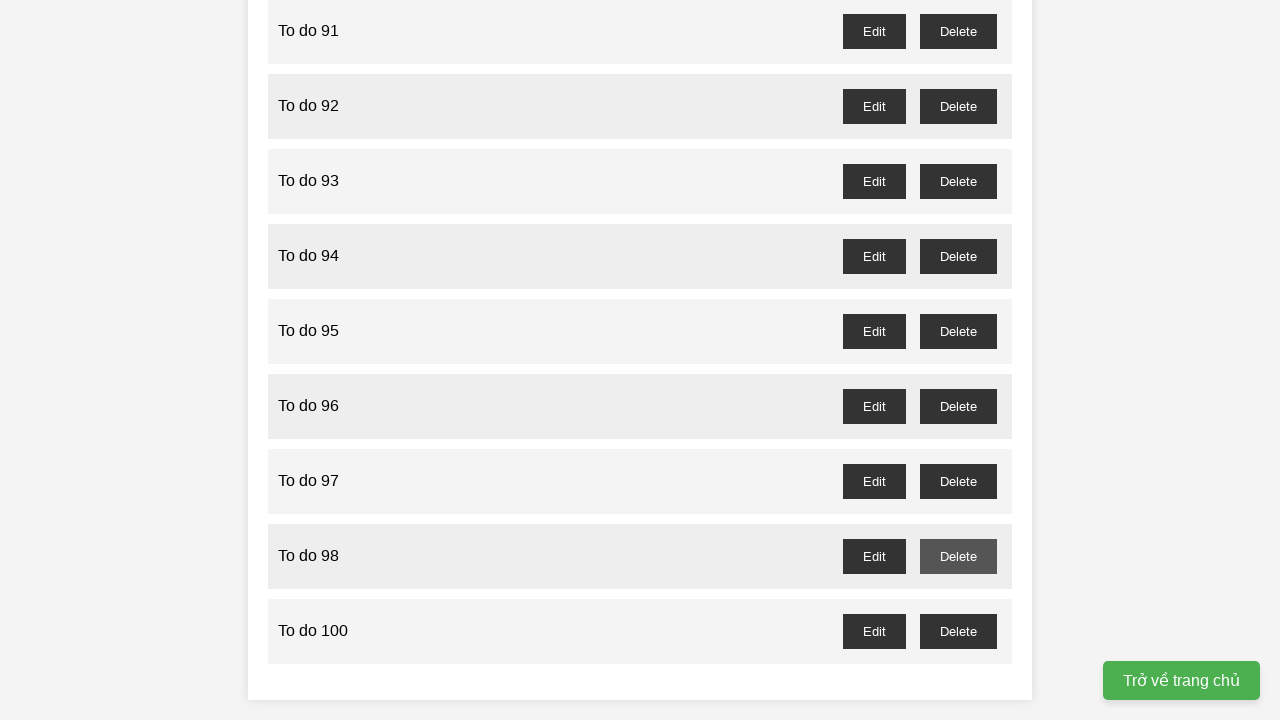

Clicked delete button for task 96 and accepted confirmation dialog at (958, 481) on button[onclick="deleteTask(96)"]
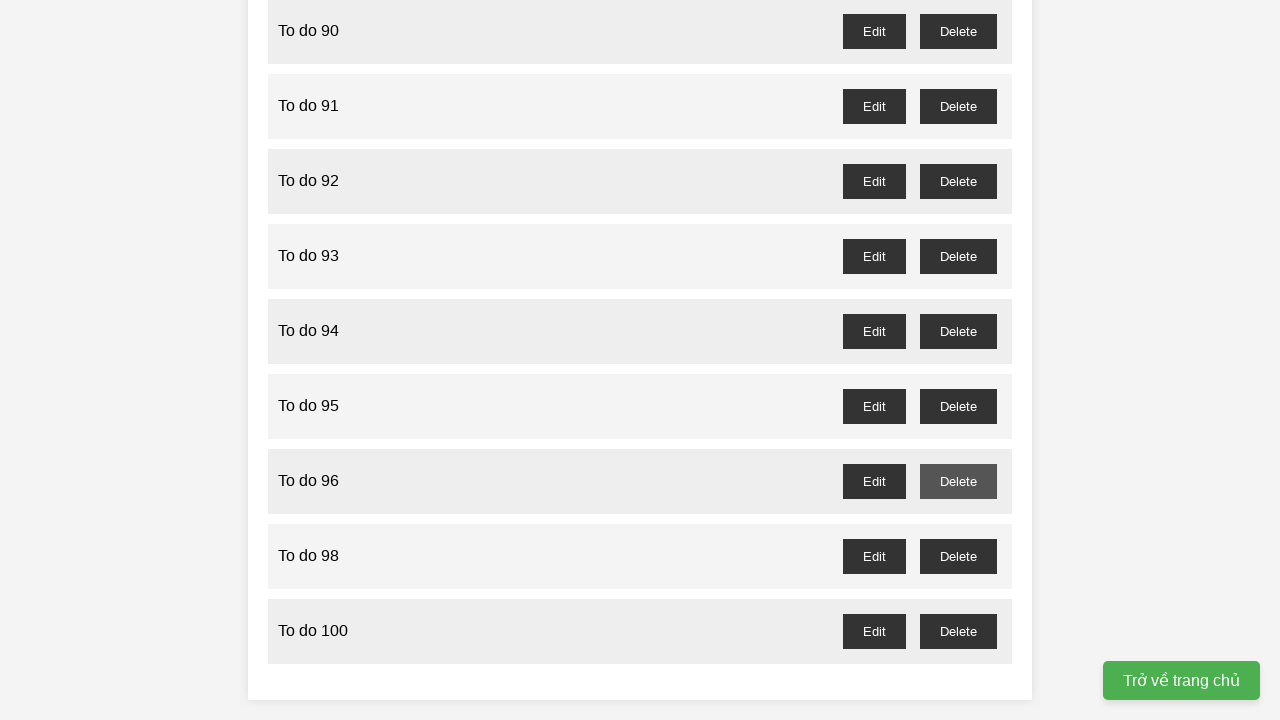

Set up dialog handler to accept confirmation for task 94
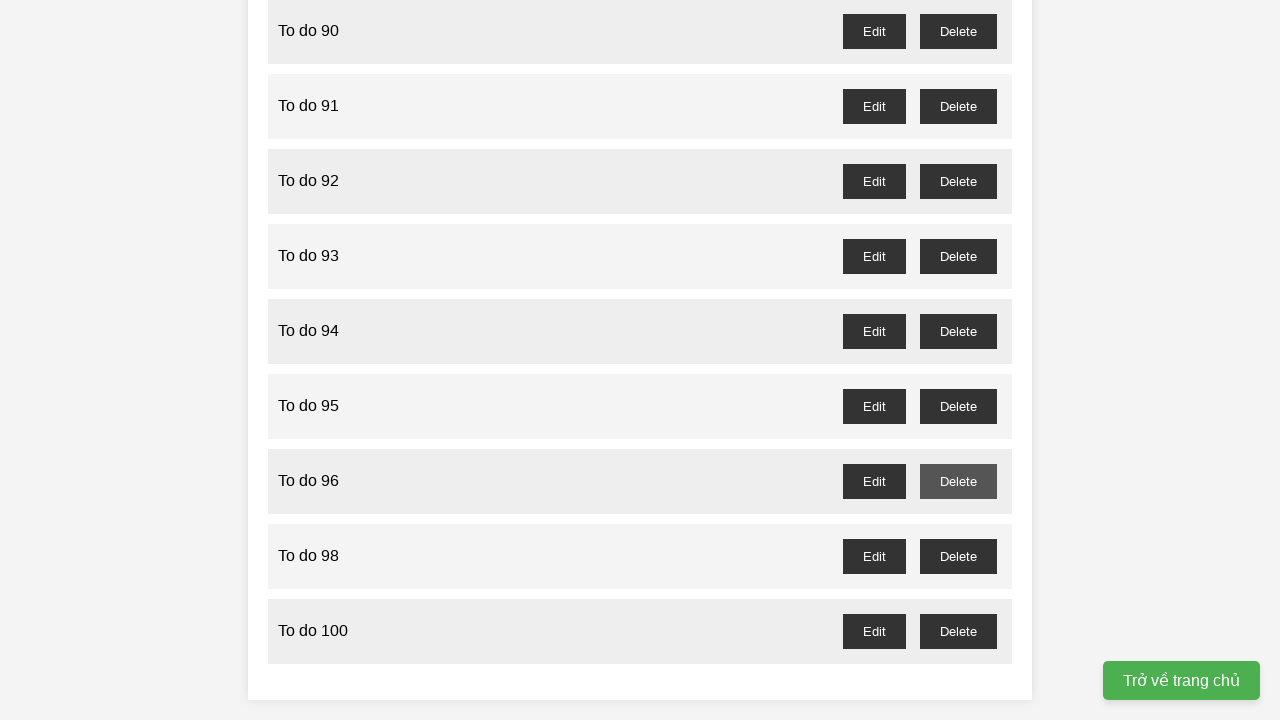

Clicked delete button for task 94 and accepted confirmation dialog at (958, 406) on button[onclick="deleteTask(94)"]
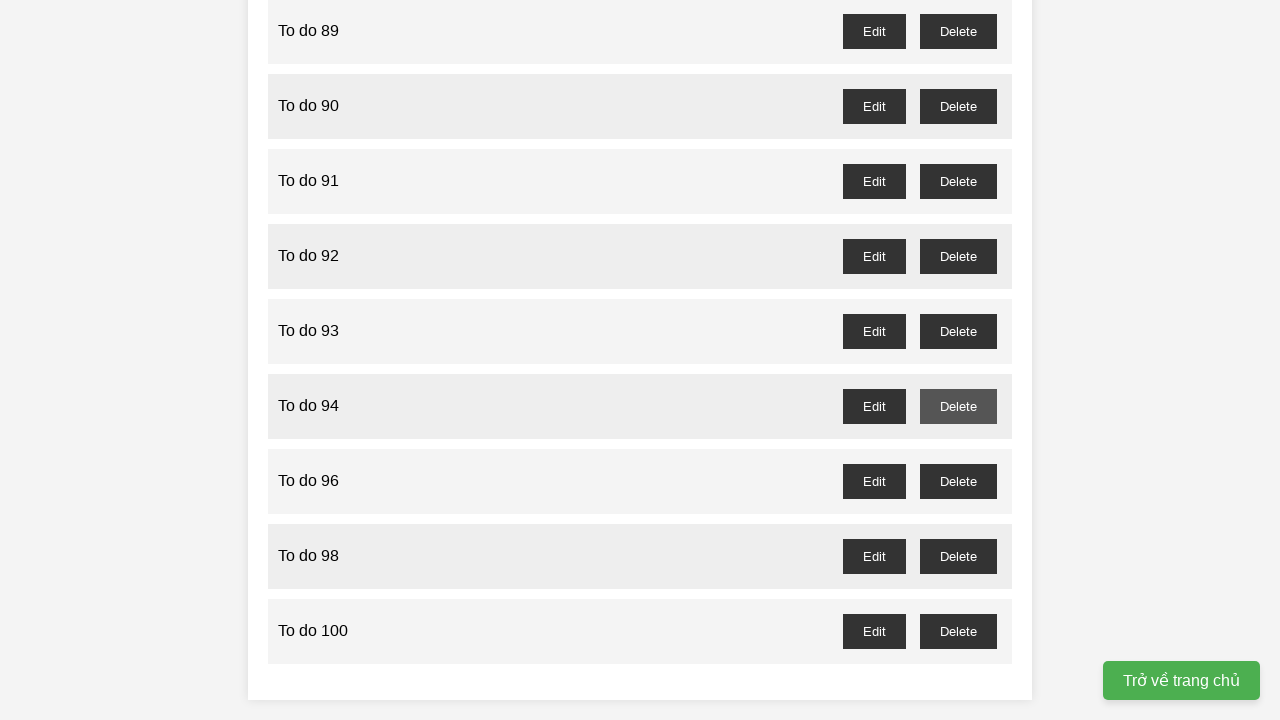

Set up dialog handler to accept confirmation for task 92
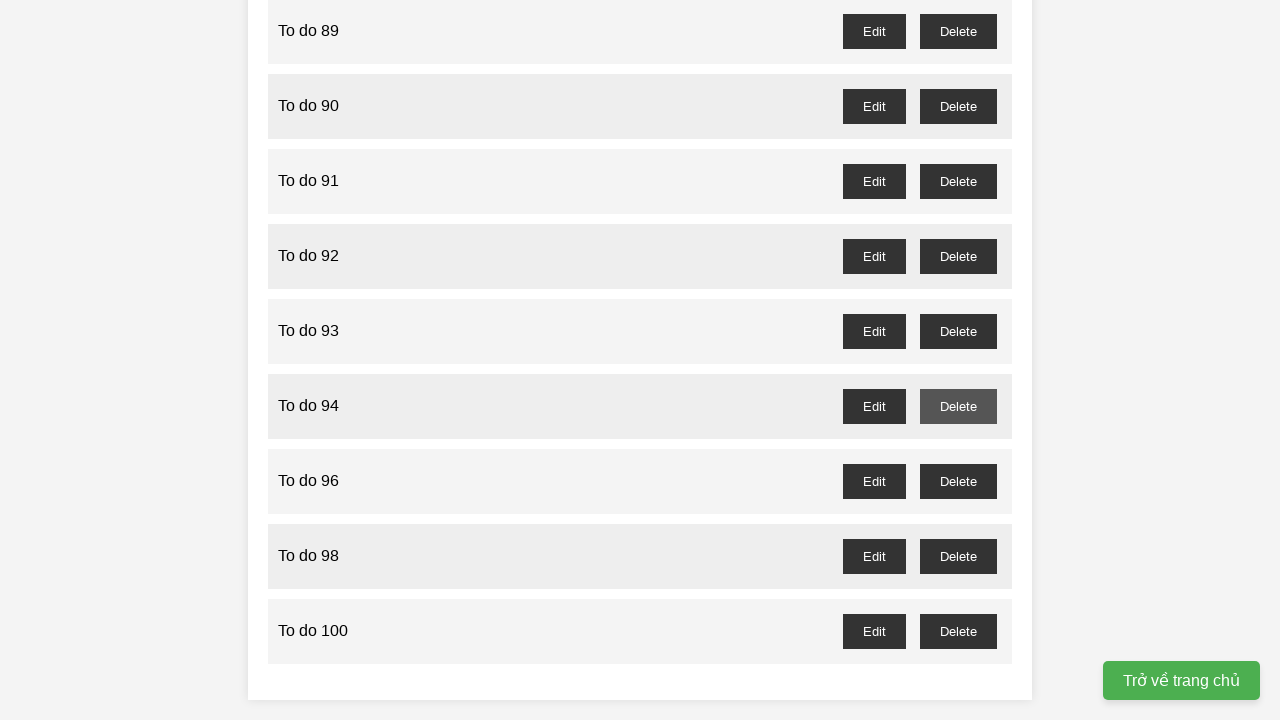

Clicked delete button for task 92 and accepted confirmation dialog at (958, 331) on button[onclick="deleteTask(92)"]
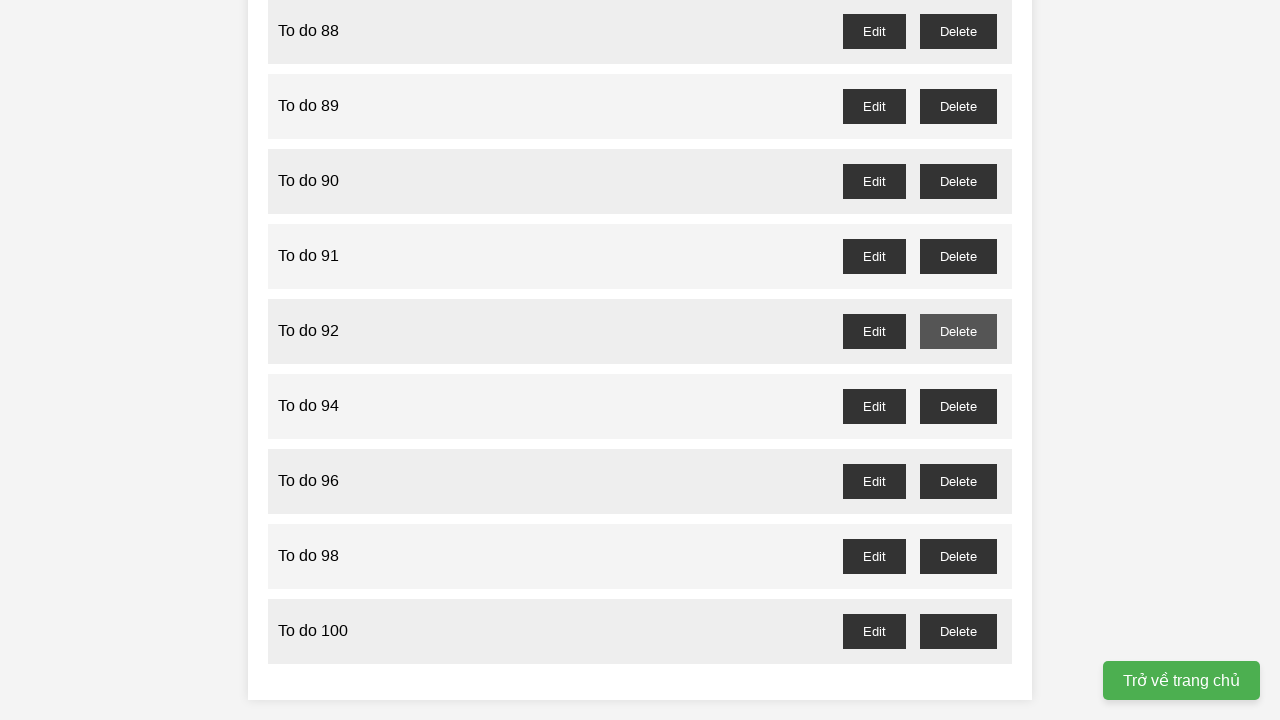

Set up dialog handler to accept confirmation for task 90
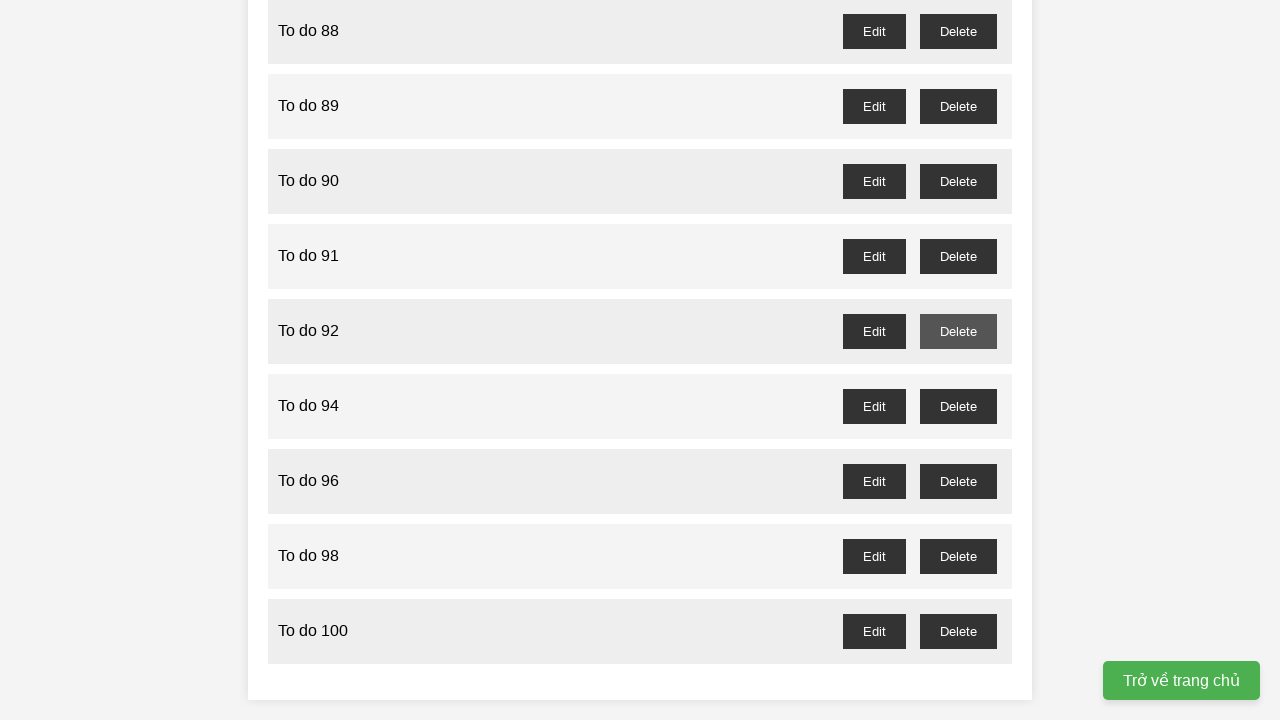

Clicked delete button for task 90 and accepted confirmation dialog at (958, 256) on button[onclick="deleteTask(90)"]
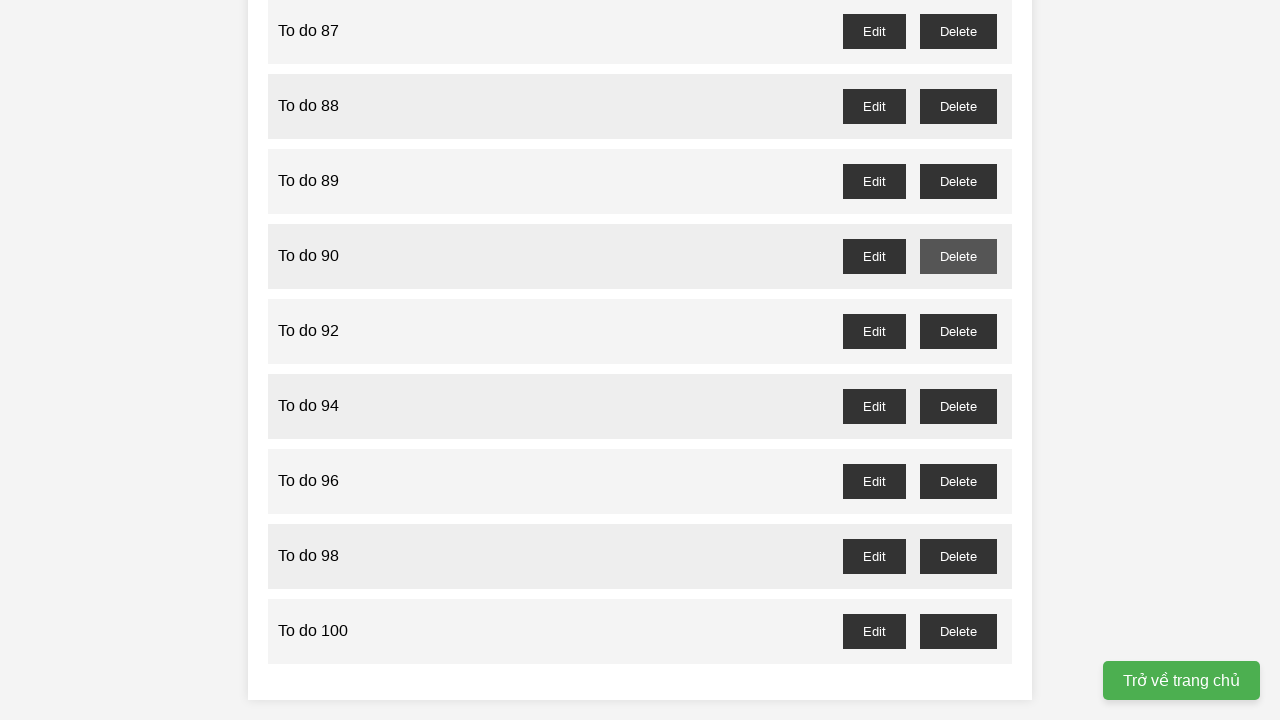

Set up dialog handler to accept confirmation for task 88
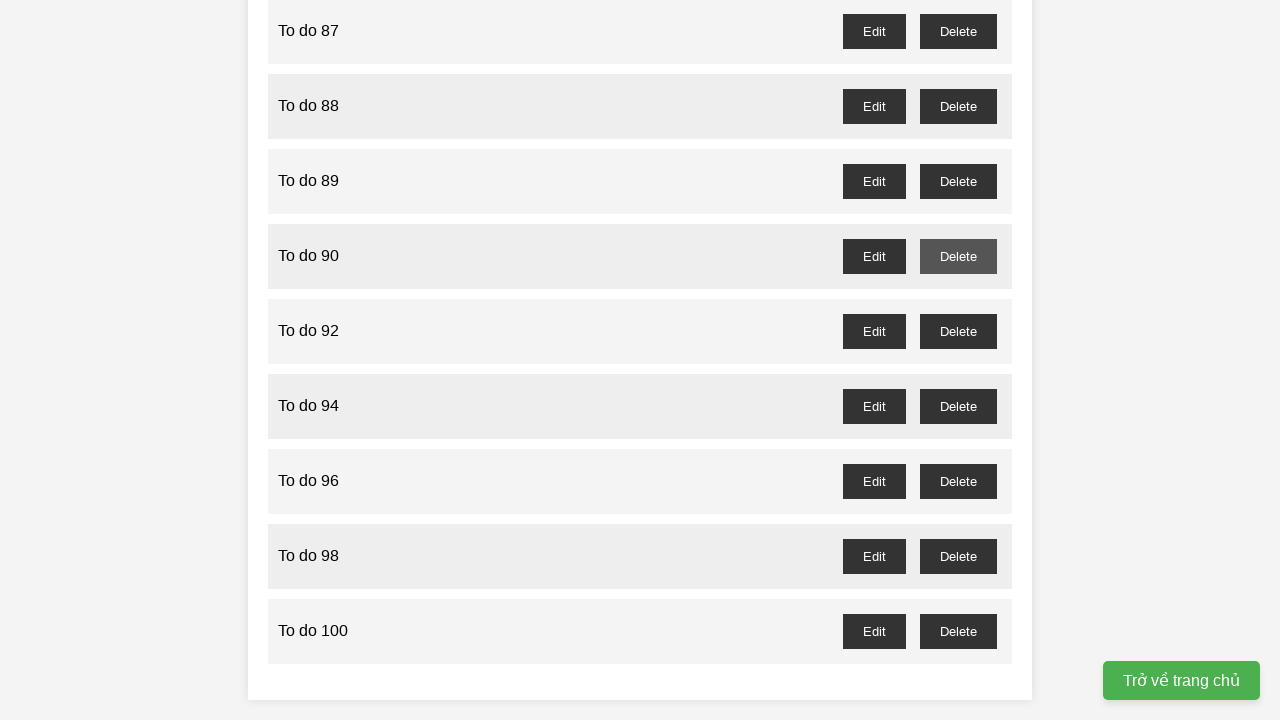

Clicked delete button for task 88 and accepted confirmation dialog at (958, 181) on button[onclick="deleteTask(88)"]
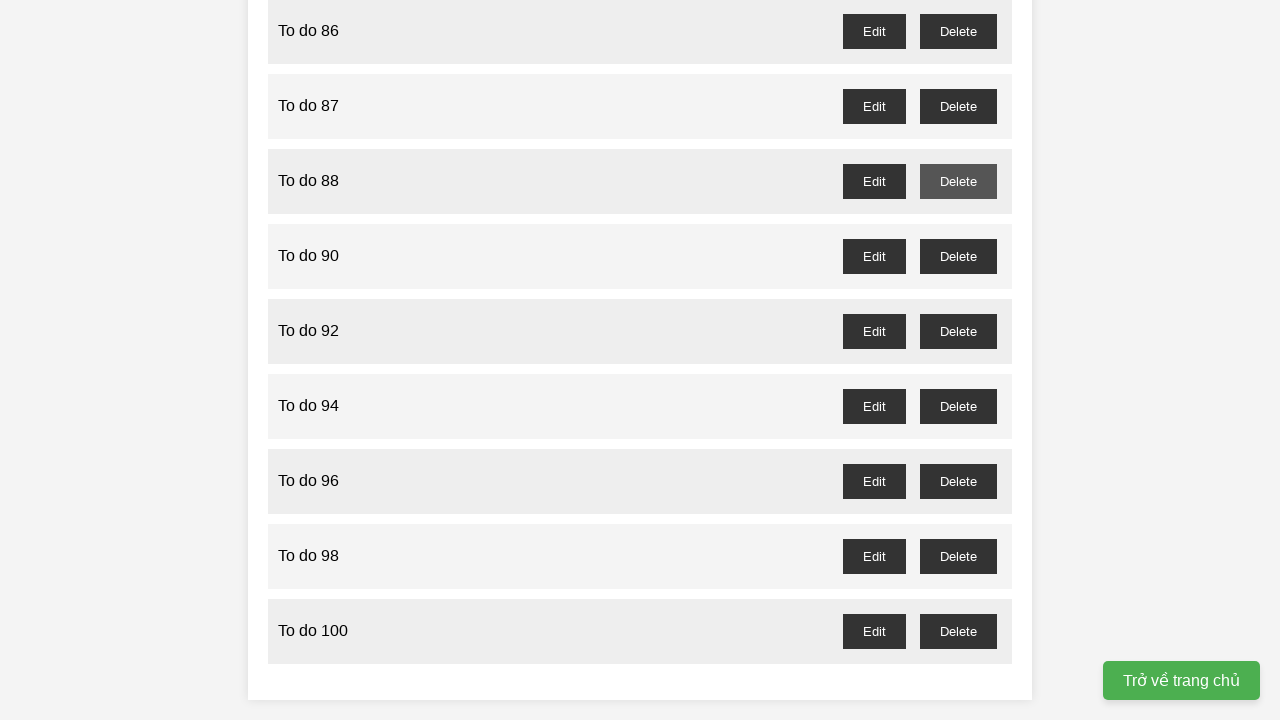

Set up dialog handler to accept confirmation for task 86
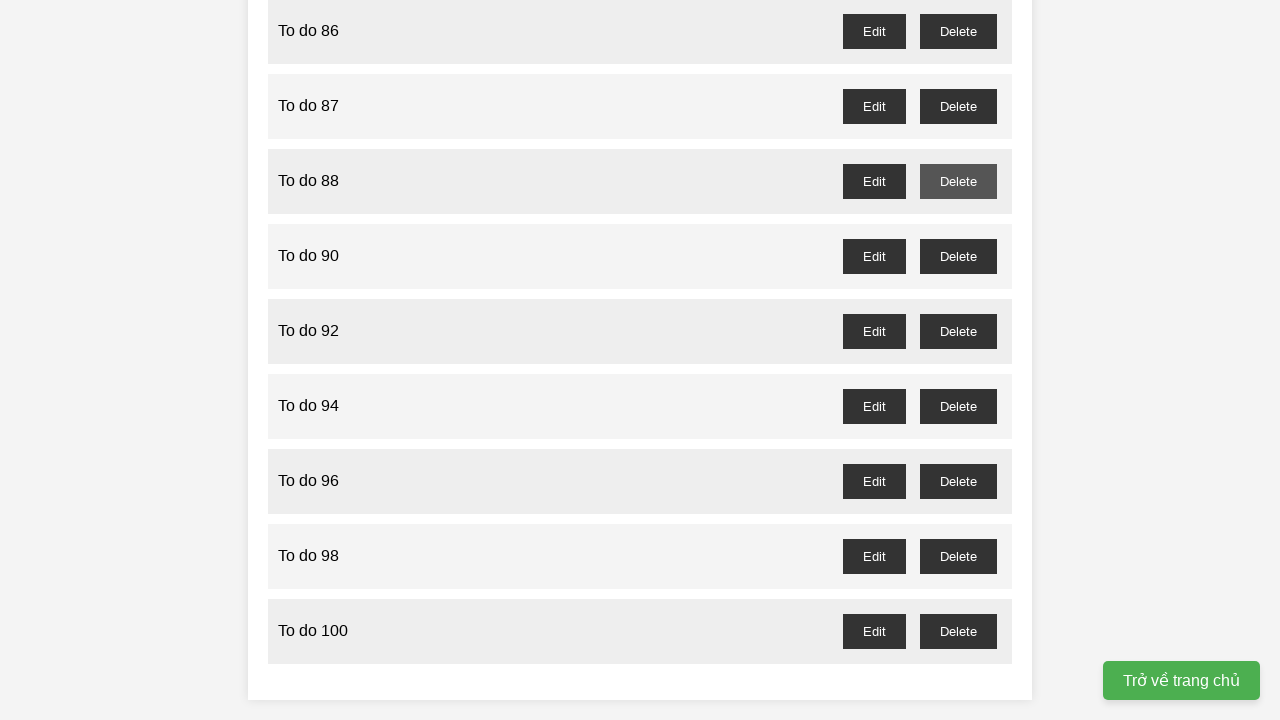

Clicked delete button for task 86 and accepted confirmation dialog at (958, 106) on button[onclick="deleteTask(86)"]
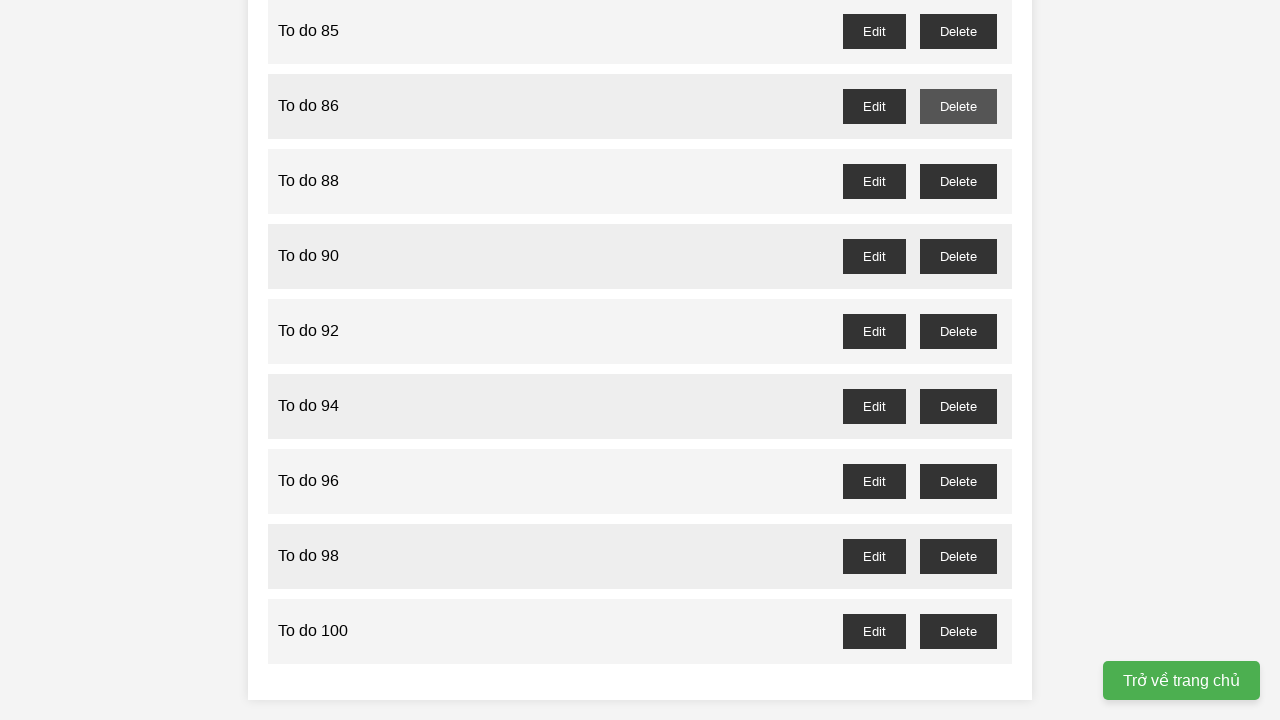

Set up dialog handler to accept confirmation for task 84
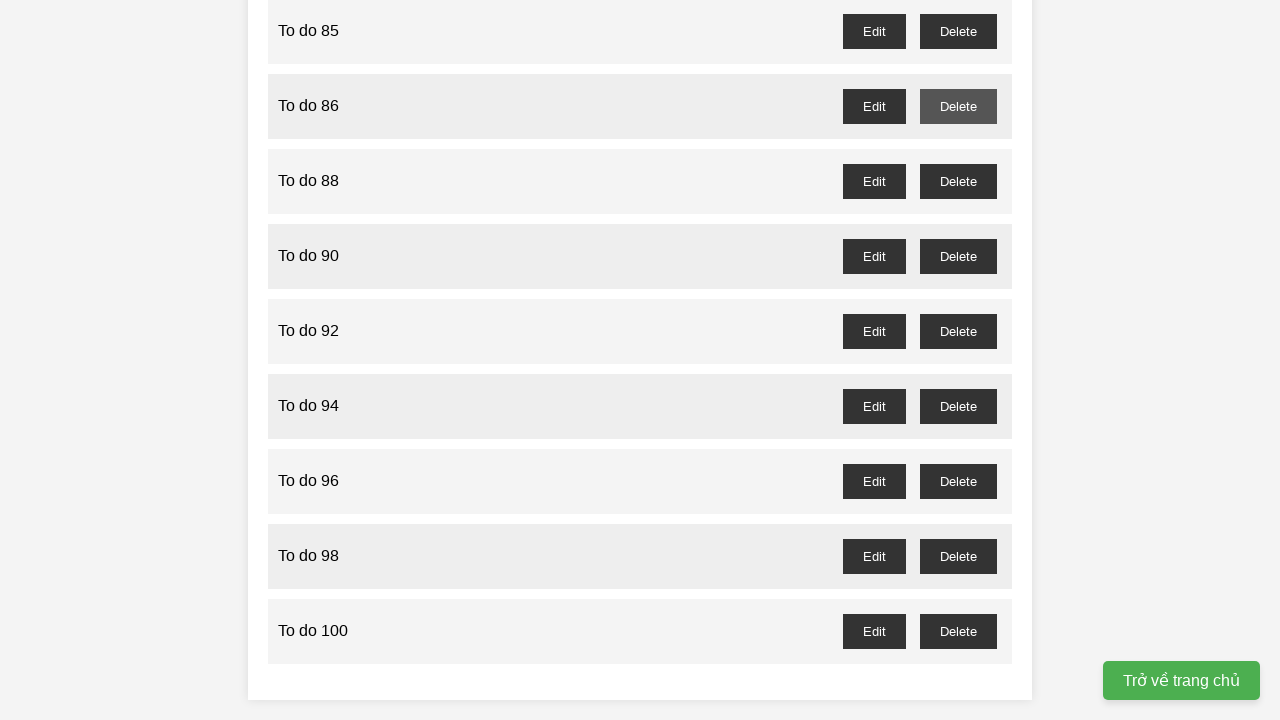

Clicked delete button for task 84 and accepted confirmation dialog at (958, 31) on button[onclick="deleteTask(84)"]
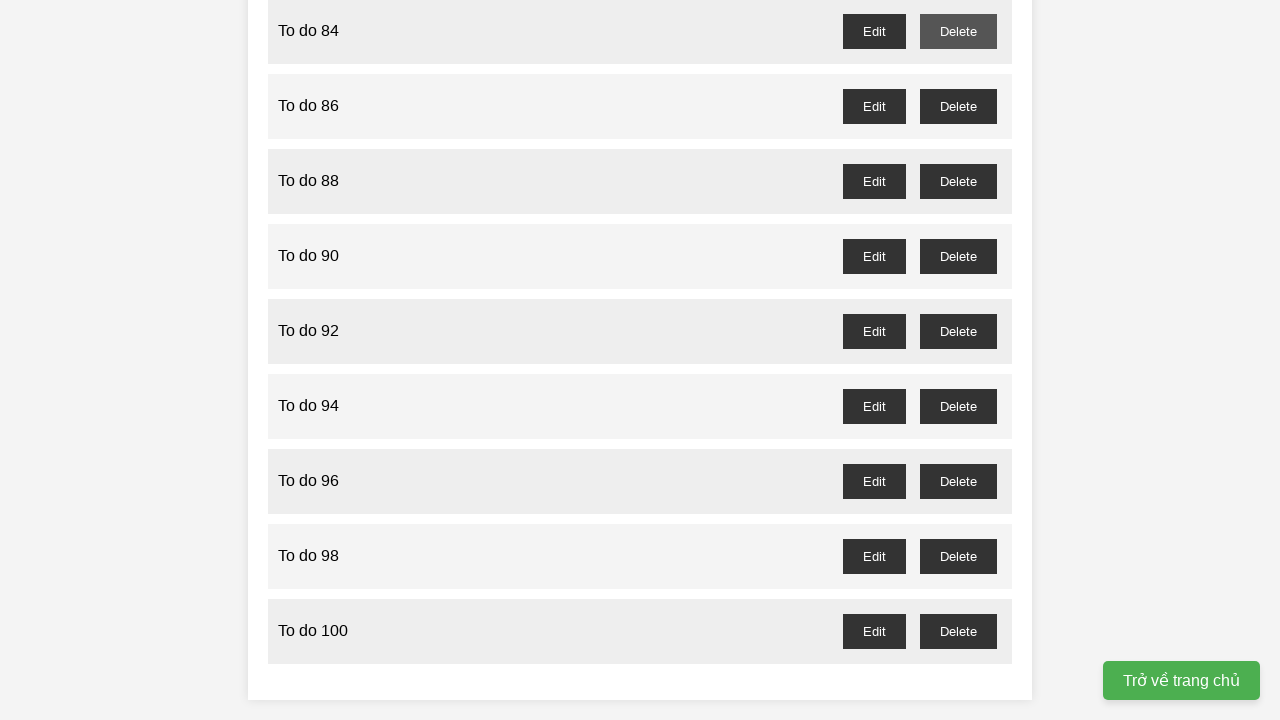

Set up dialog handler to accept confirmation for task 82
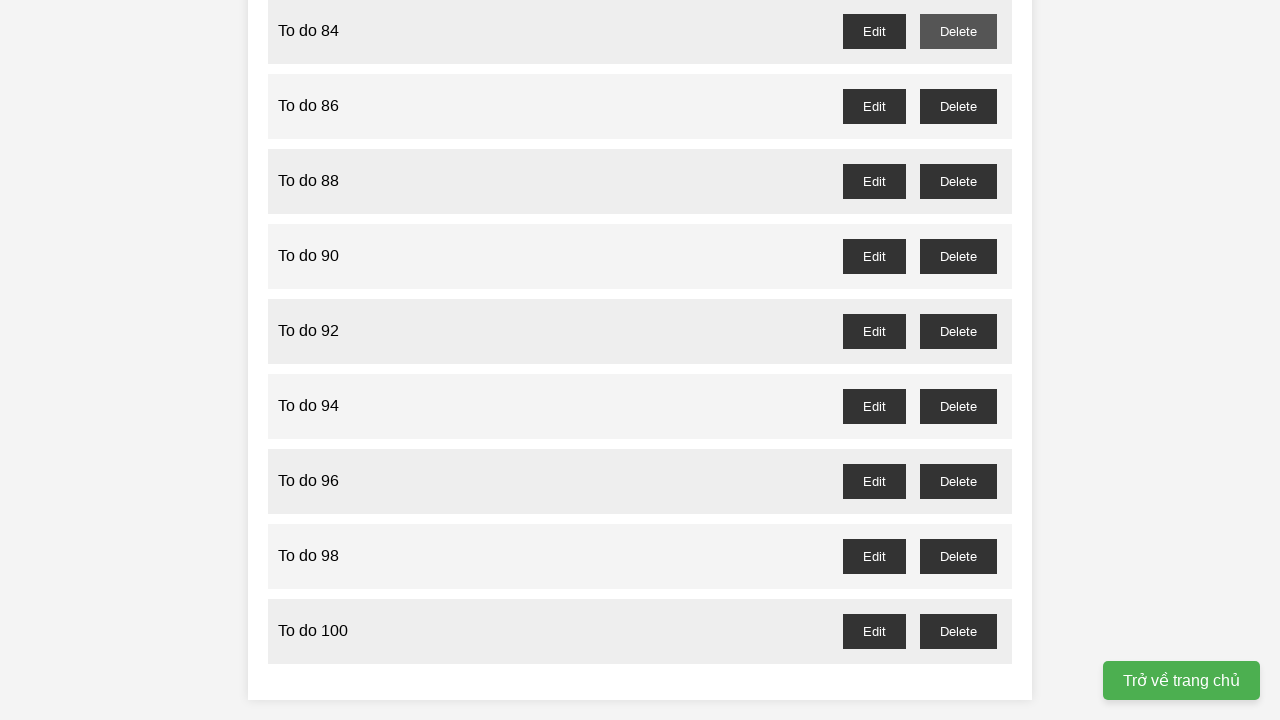

Clicked delete button for task 82 and accepted confirmation dialog at (958, 360) on button[onclick="deleteTask(82)"]
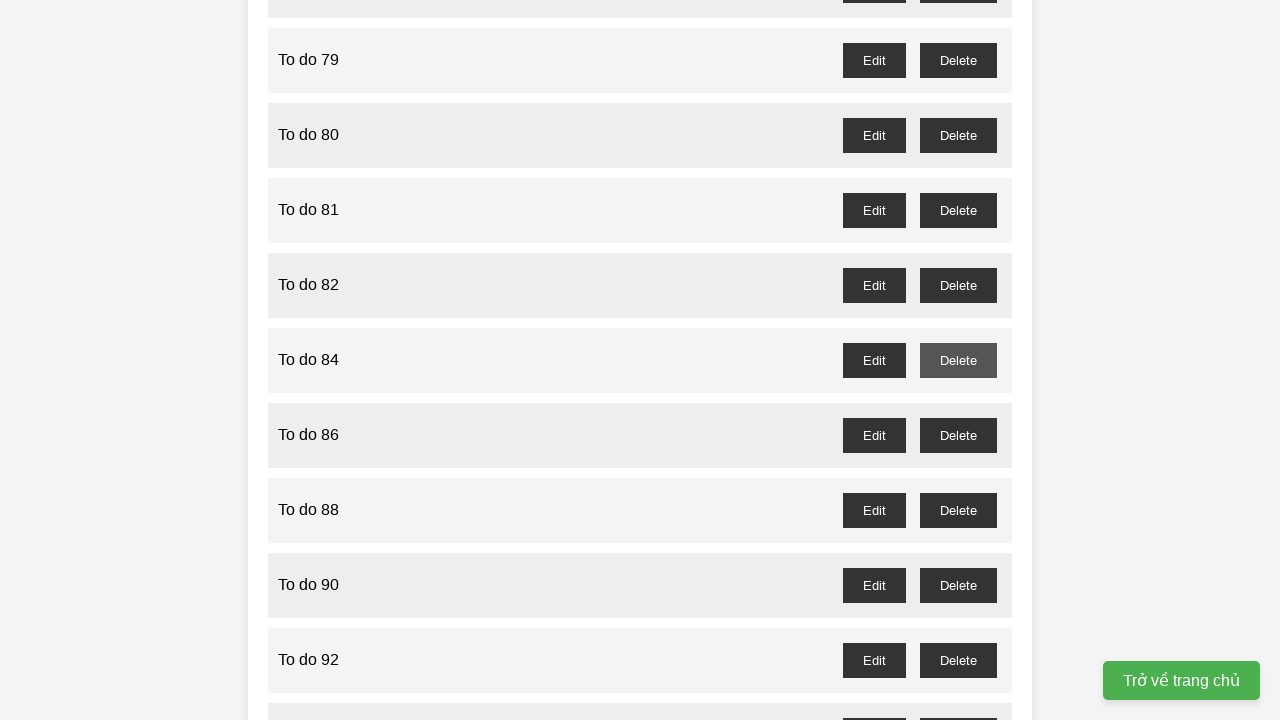

Set up dialog handler to accept confirmation for task 80
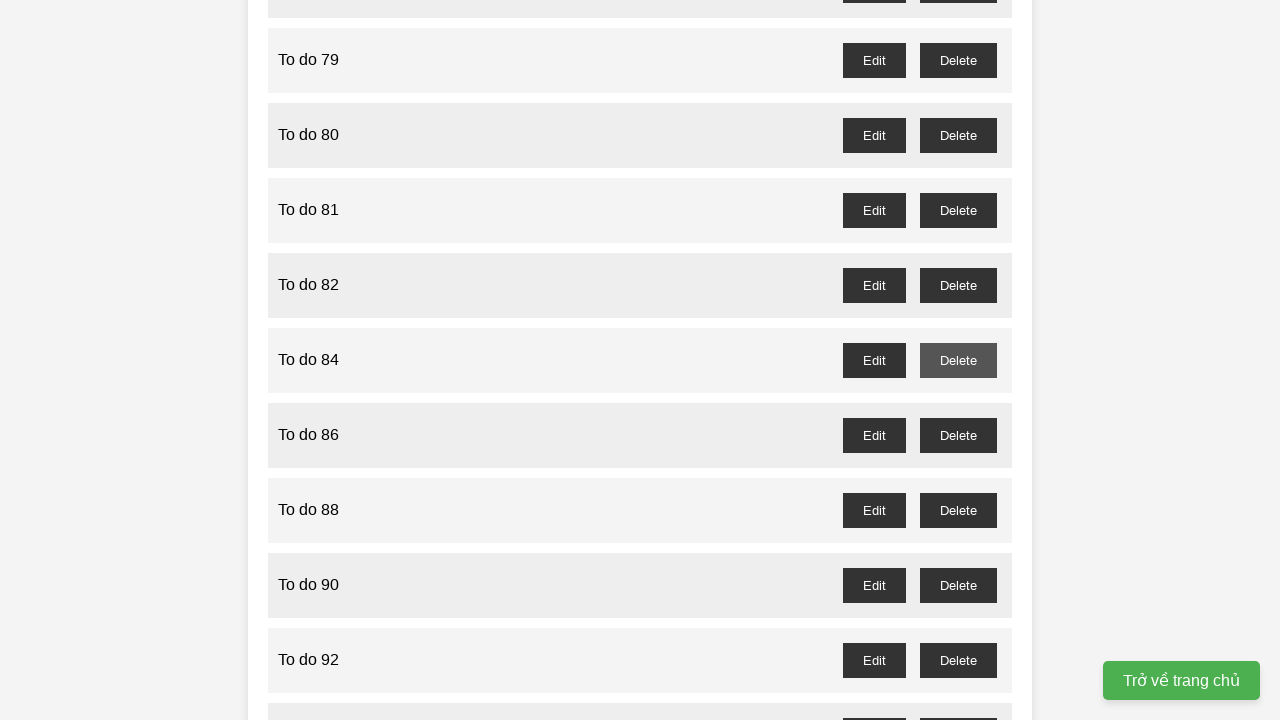

Clicked delete button for task 80 and accepted confirmation dialog at (958, 210) on button[onclick="deleteTask(80)"]
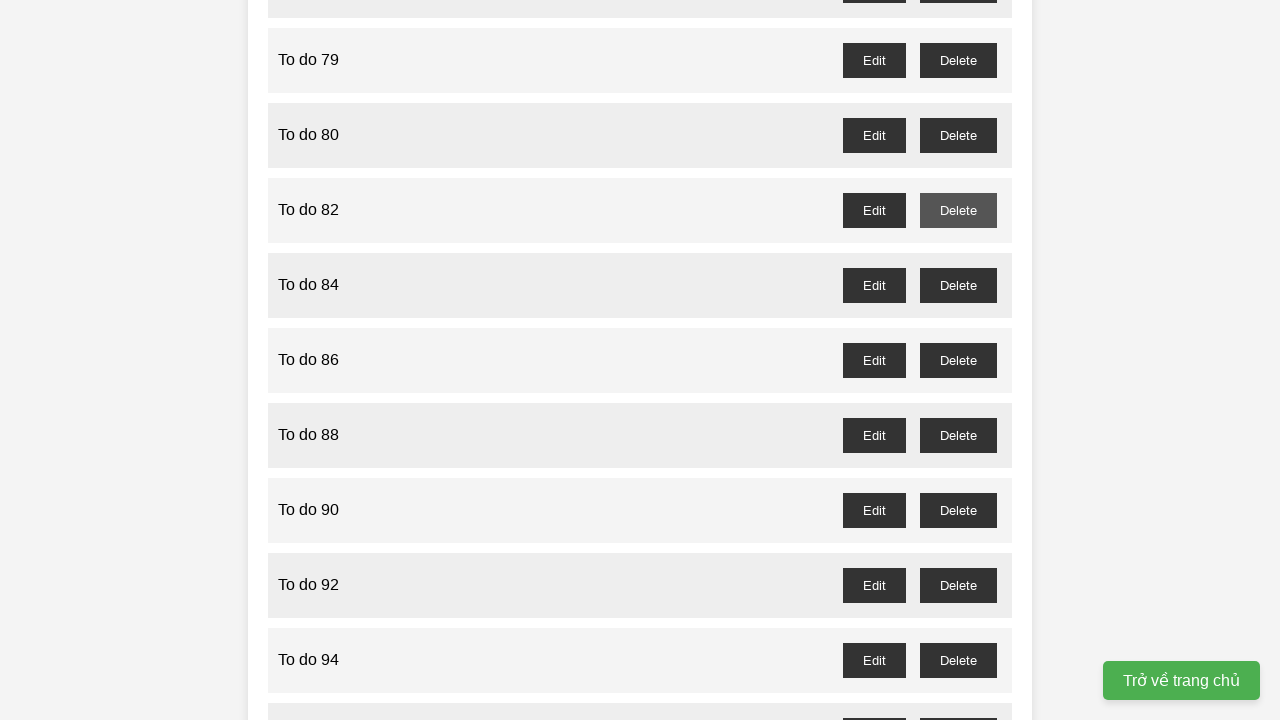

Set up dialog handler to accept confirmation for task 78
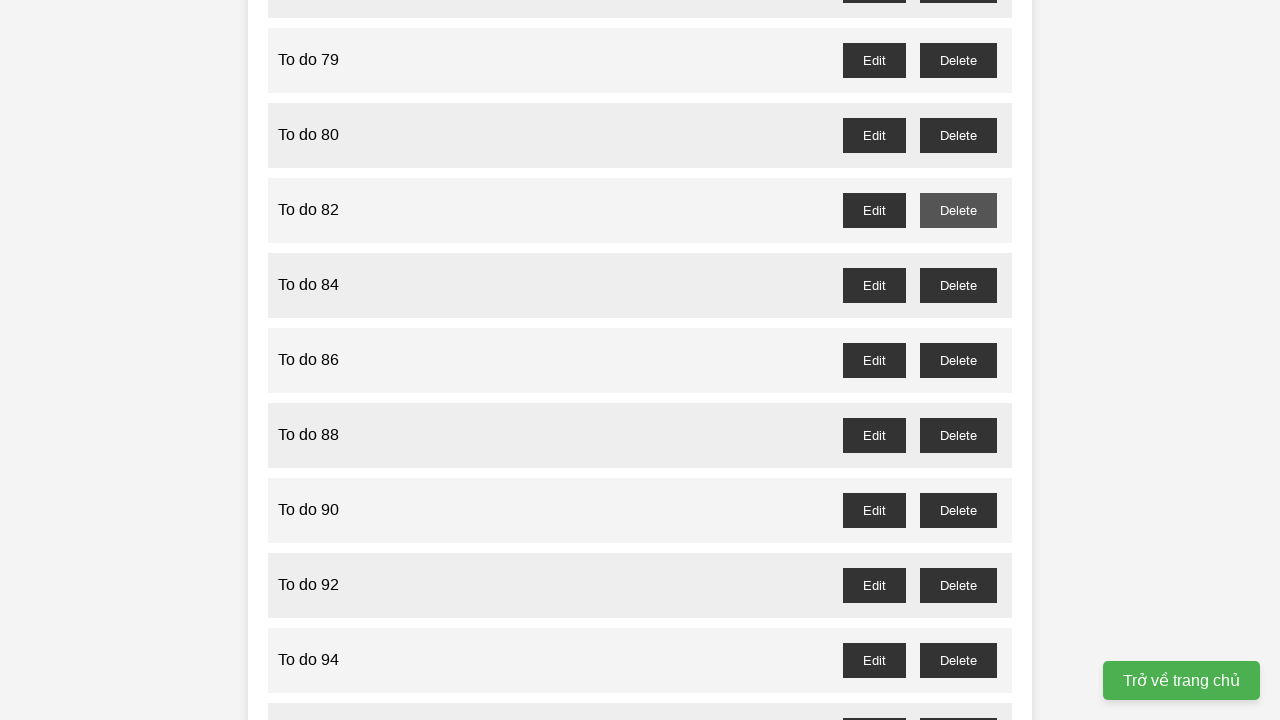

Clicked delete button for task 78 and accepted confirmation dialog at (958, 60) on button[onclick="deleteTask(78)"]
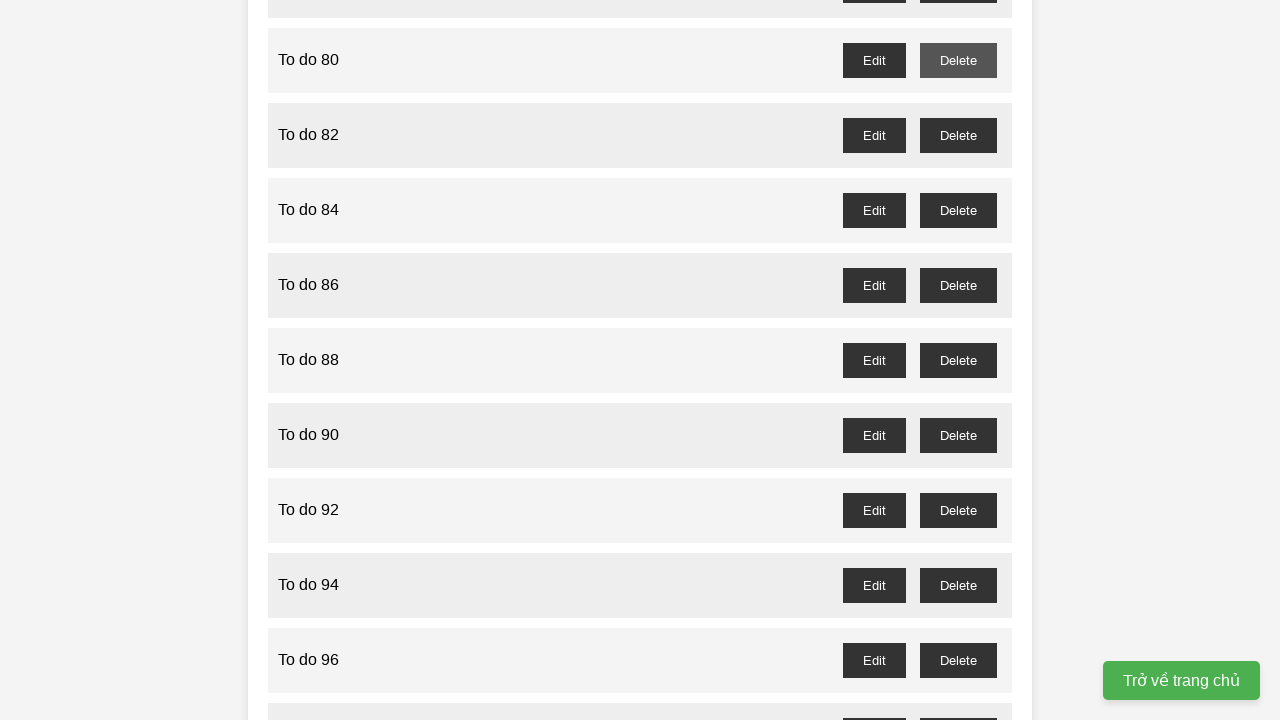

Set up dialog handler to accept confirmation for task 76
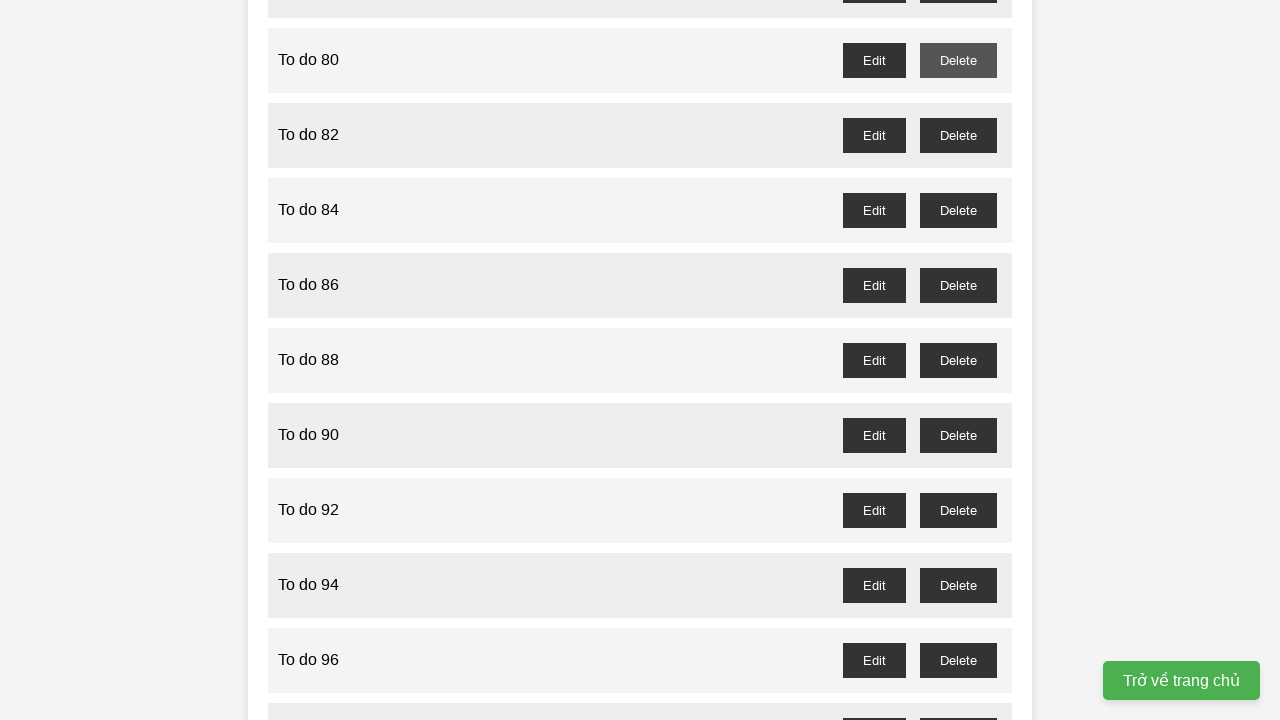

Clicked delete button for task 76 and accepted confirmation dialog at (958, 360) on button[onclick="deleteTask(76)"]
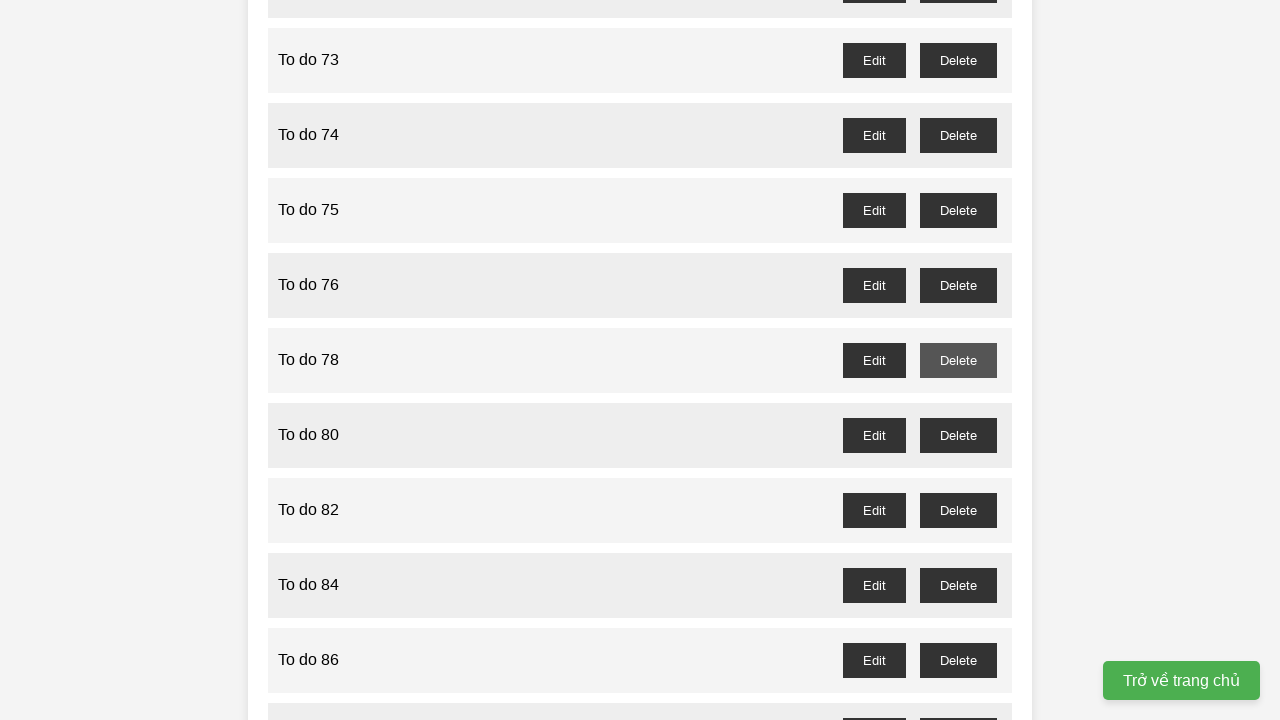

Set up dialog handler to accept confirmation for task 74
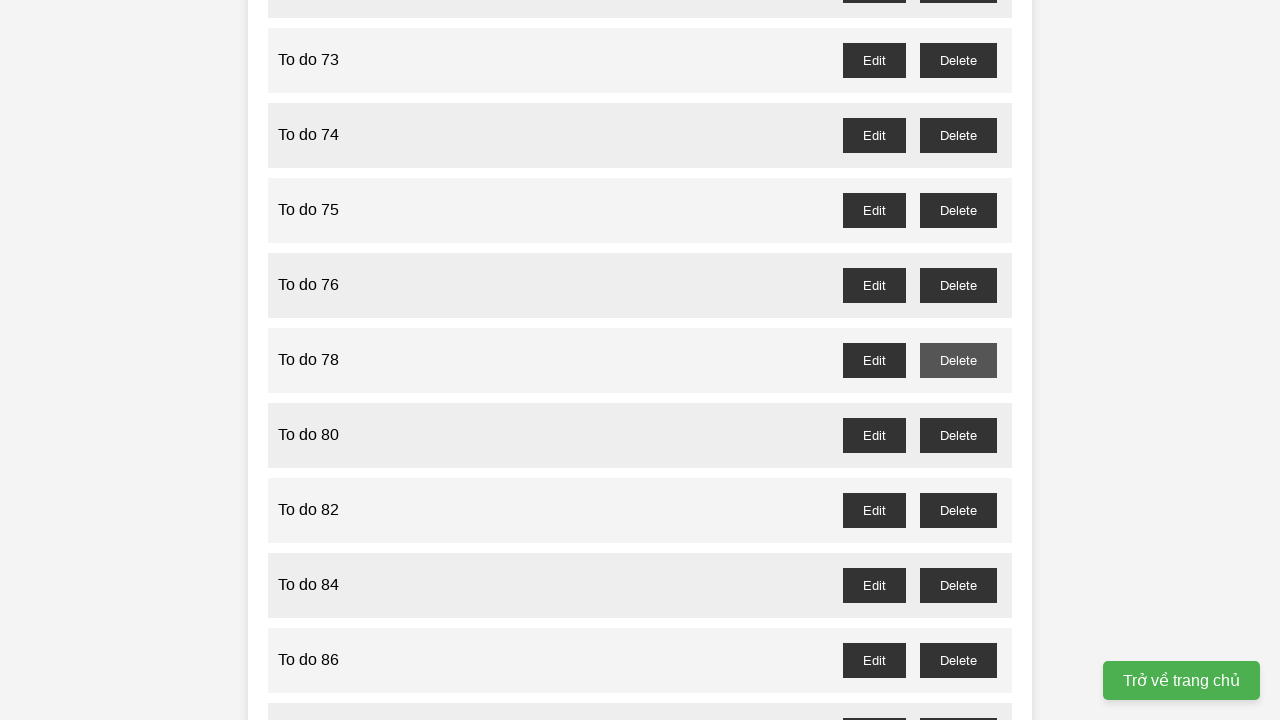

Clicked delete button for task 74 and accepted confirmation dialog at (958, 210) on button[onclick="deleteTask(74)"]
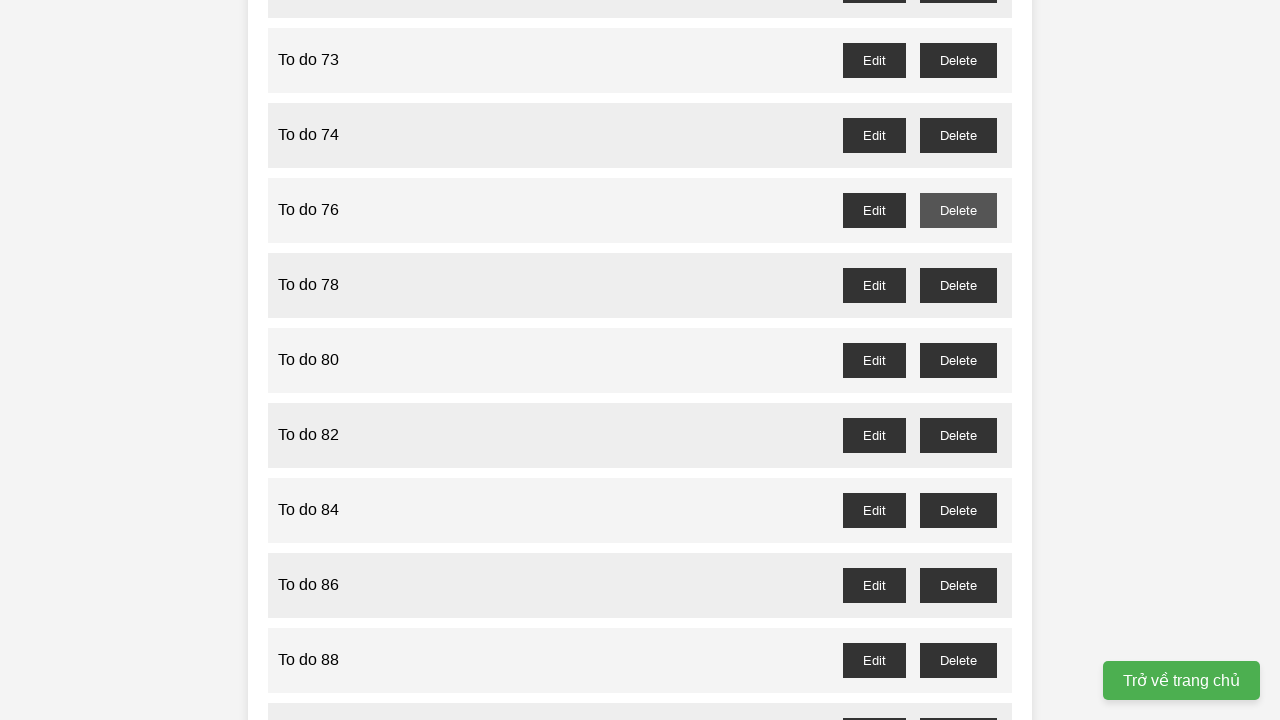

Set up dialog handler to accept confirmation for task 72
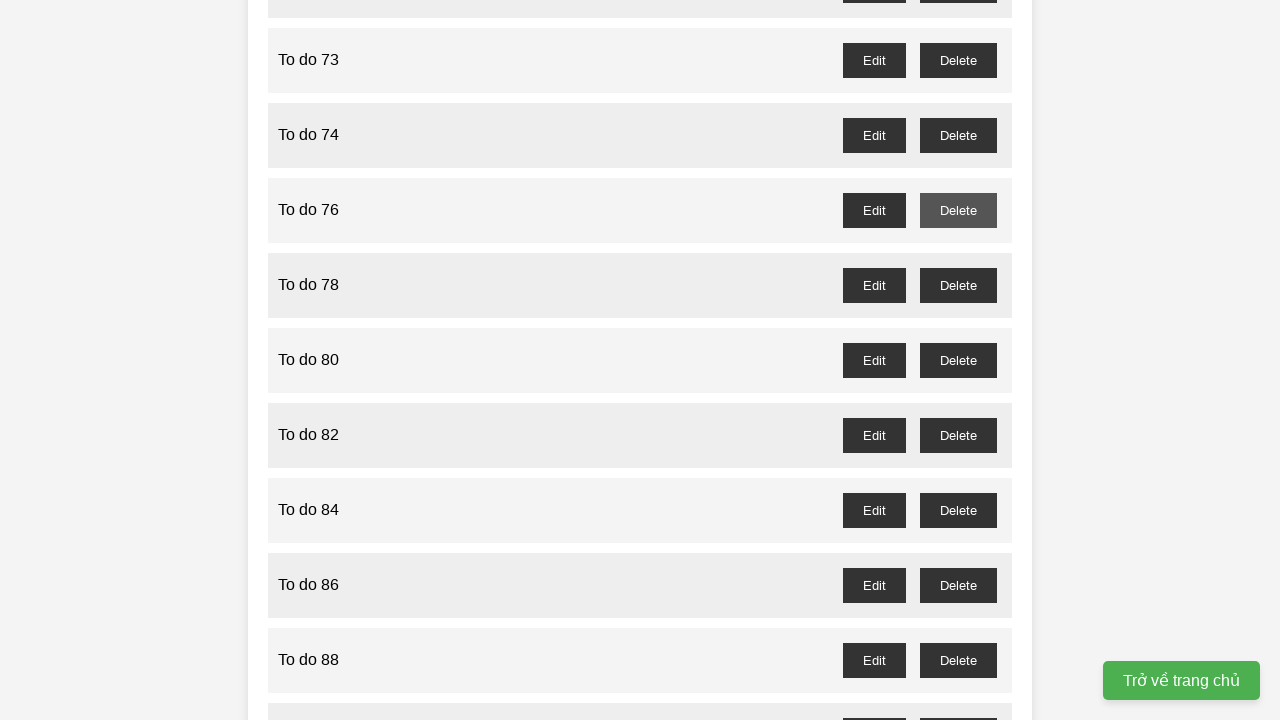

Clicked delete button for task 72 and accepted confirmation dialog at (958, 60) on button[onclick="deleteTask(72)"]
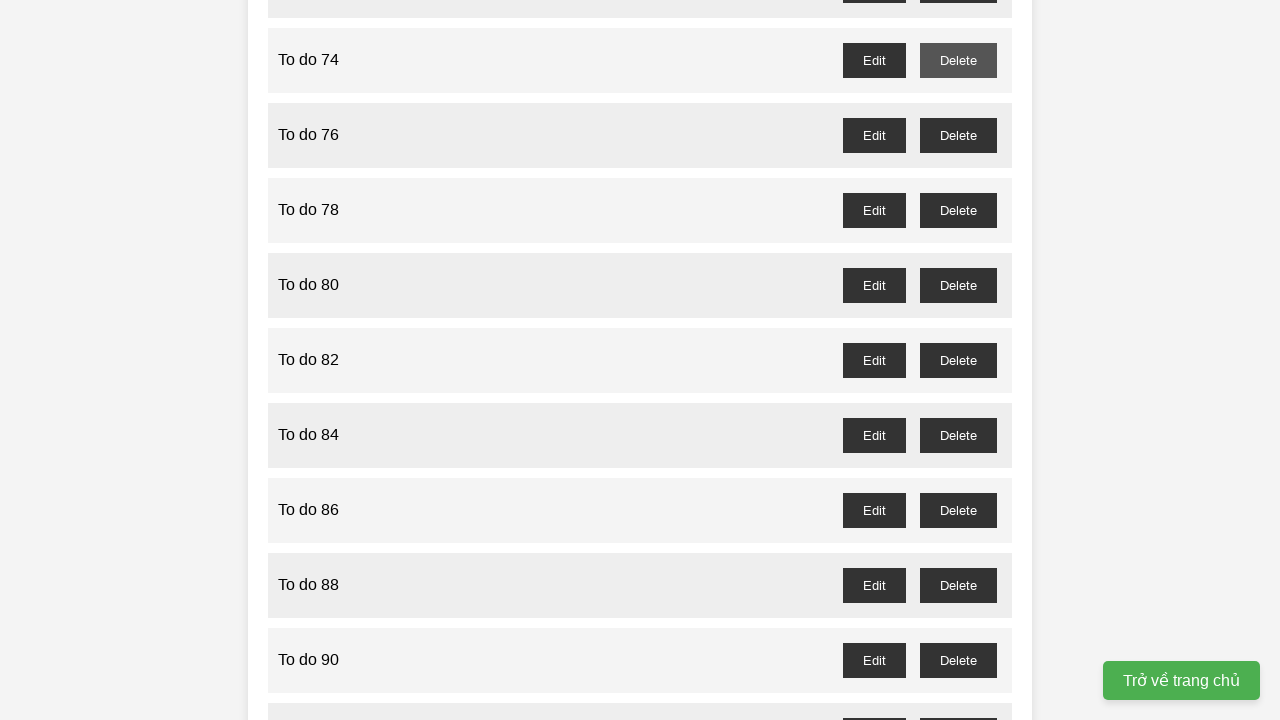

Set up dialog handler to accept confirmation for task 70
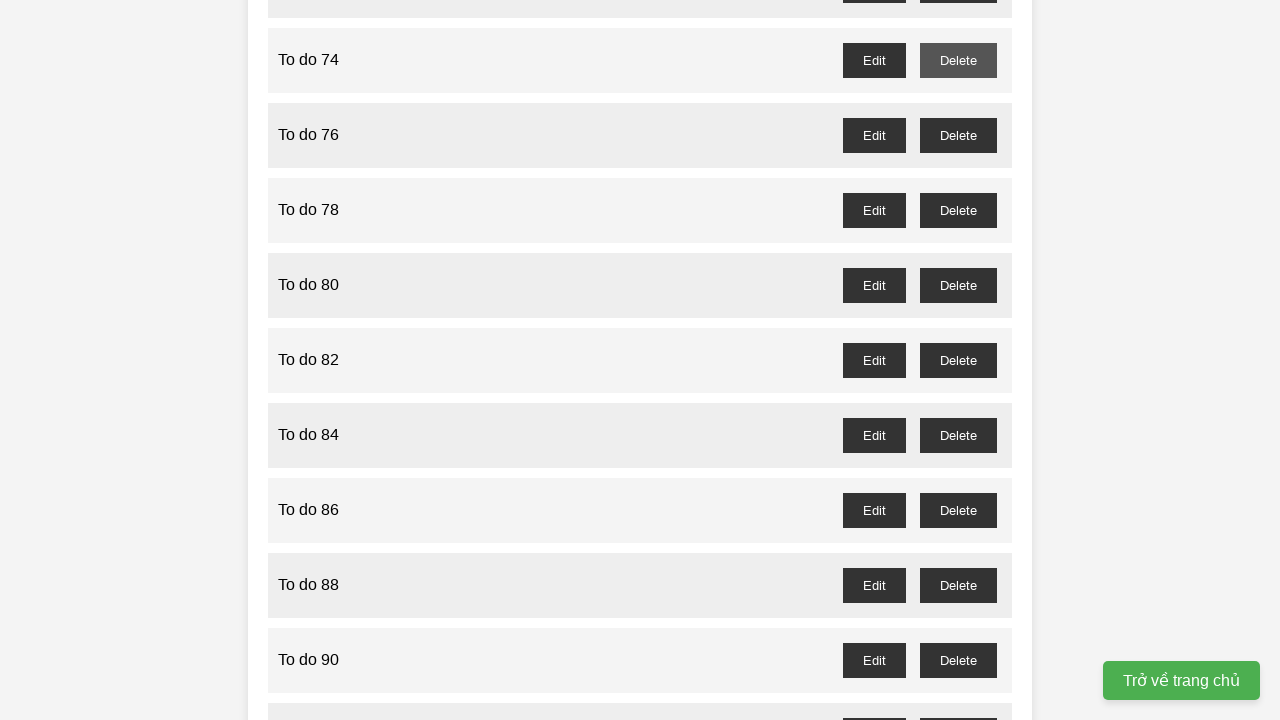

Clicked delete button for task 70 and accepted confirmation dialog at (958, 360) on button[onclick="deleteTask(70)"]
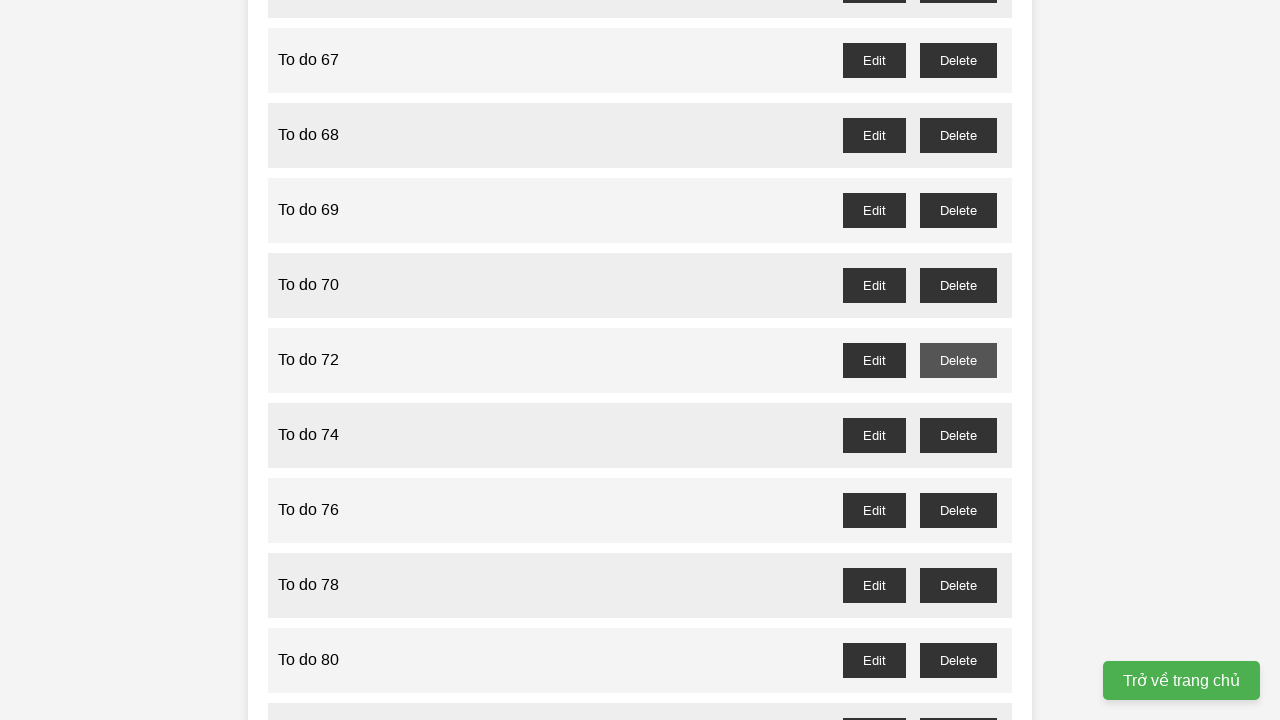

Set up dialog handler to accept confirmation for task 68
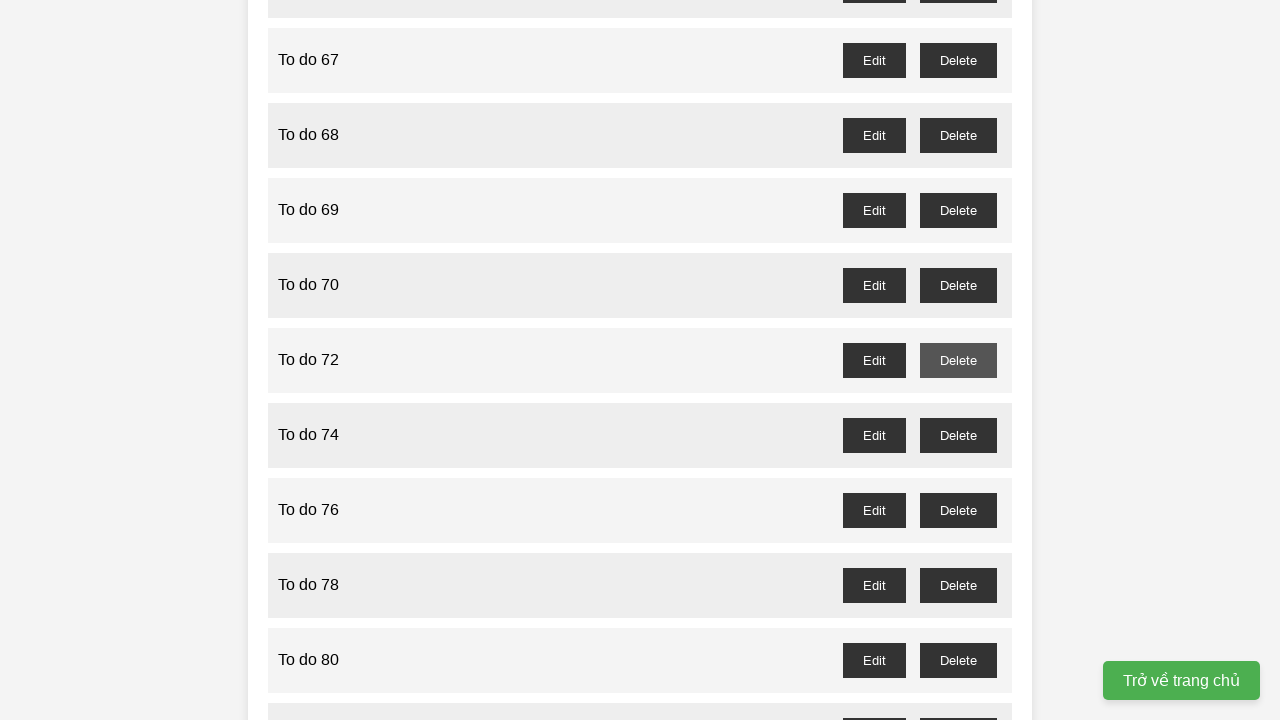

Clicked delete button for task 68 and accepted confirmation dialog at (958, 210) on button[onclick="deleteTask(68)"]
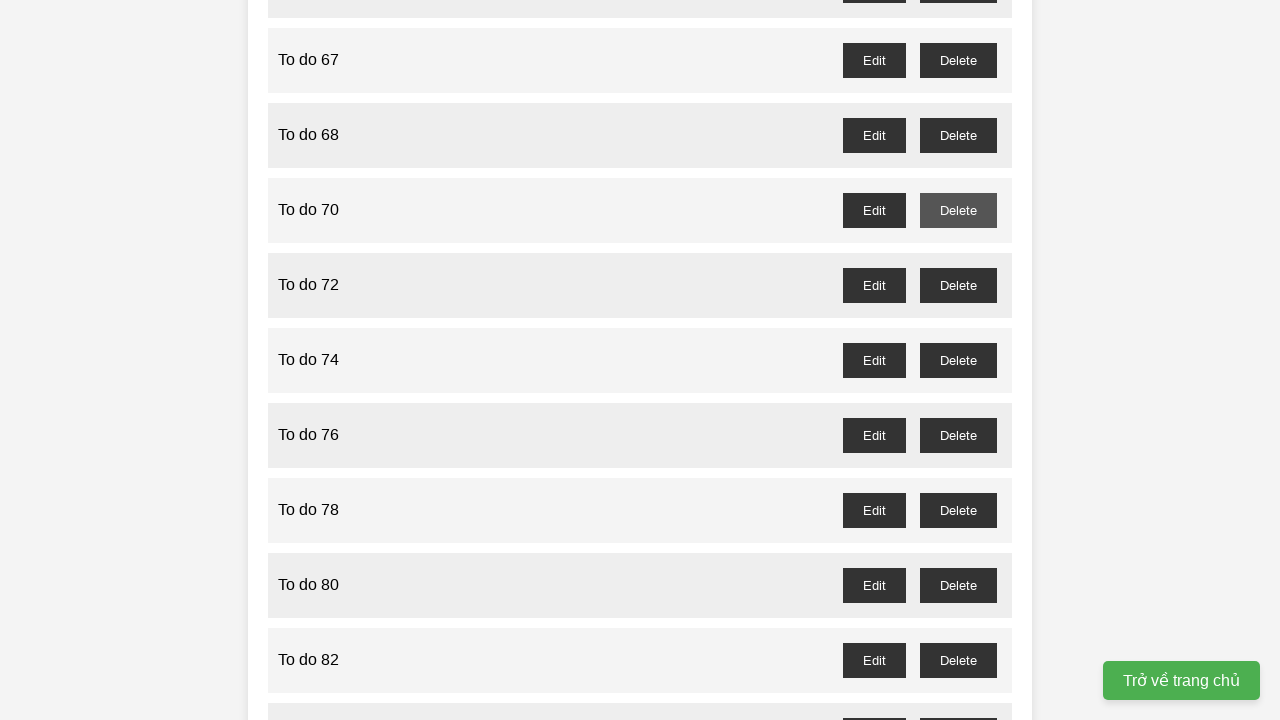

Set up dialog handler to accept confirmation for task 66
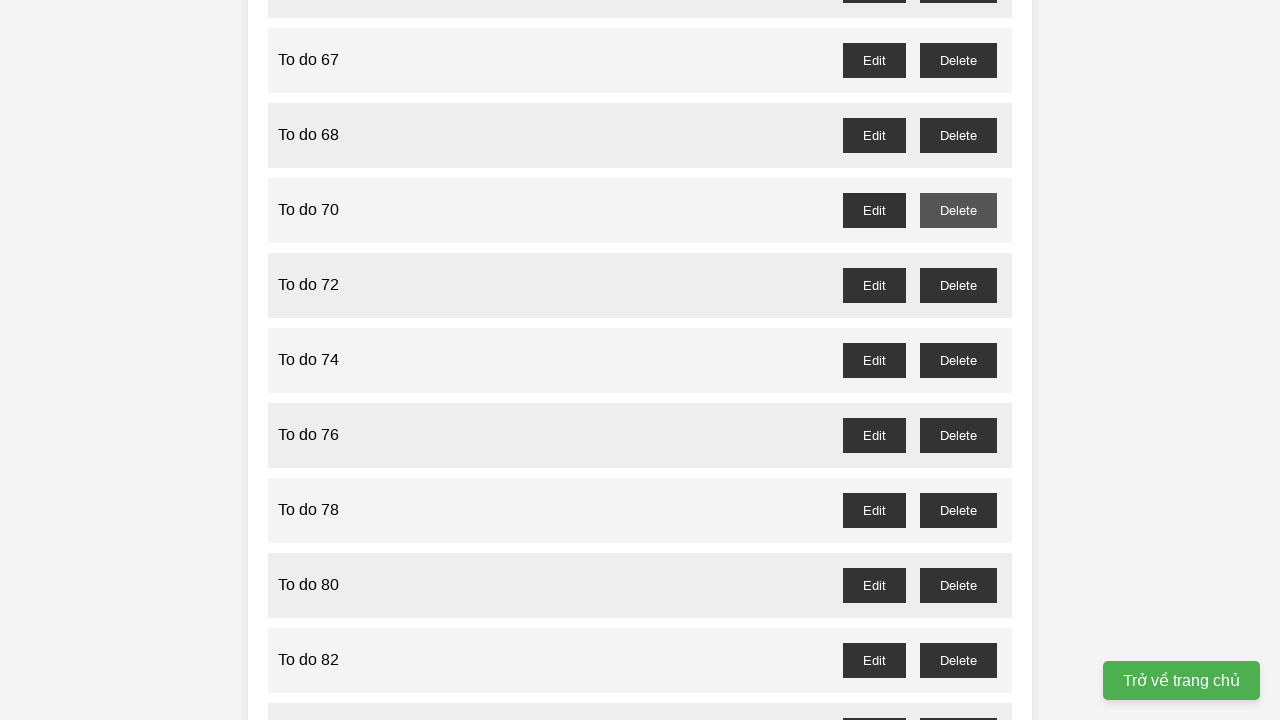

Clicked delete button for task 66 and accepted confirmation dialog at (958, 60) on button[onclick="deleteTask(66)"]
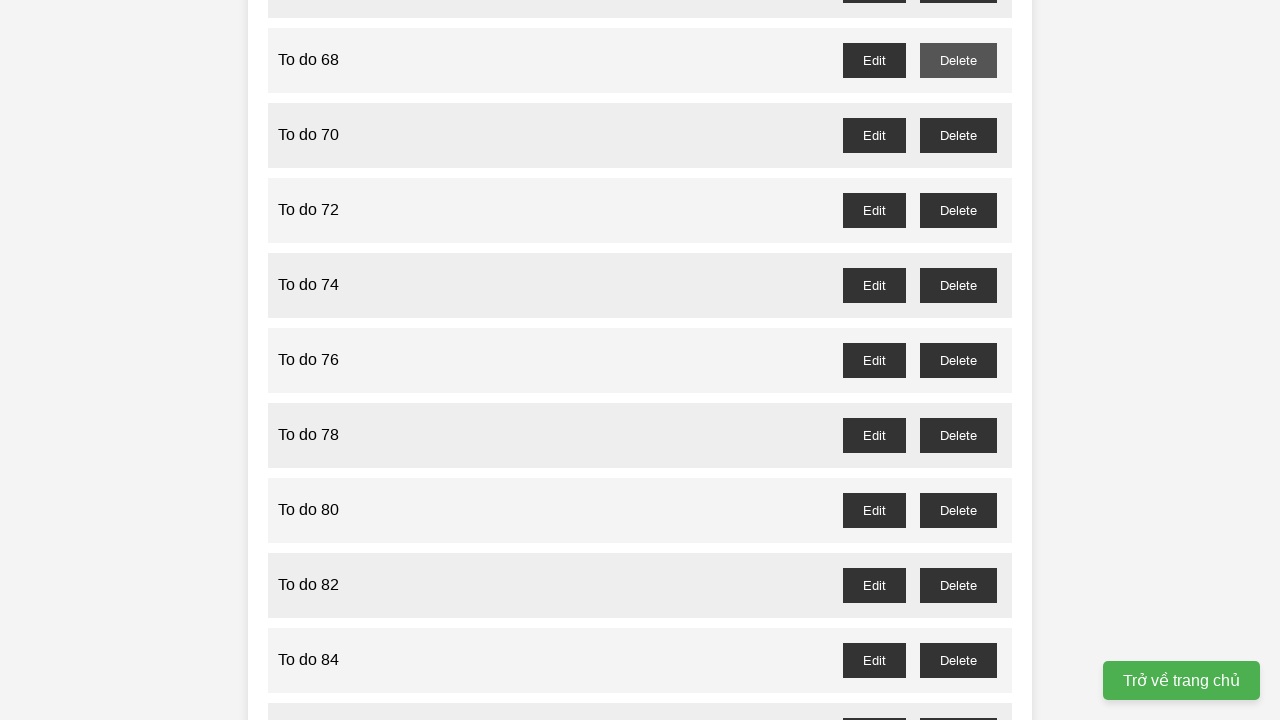

Set up dialog handler to accept confirmation for task 64
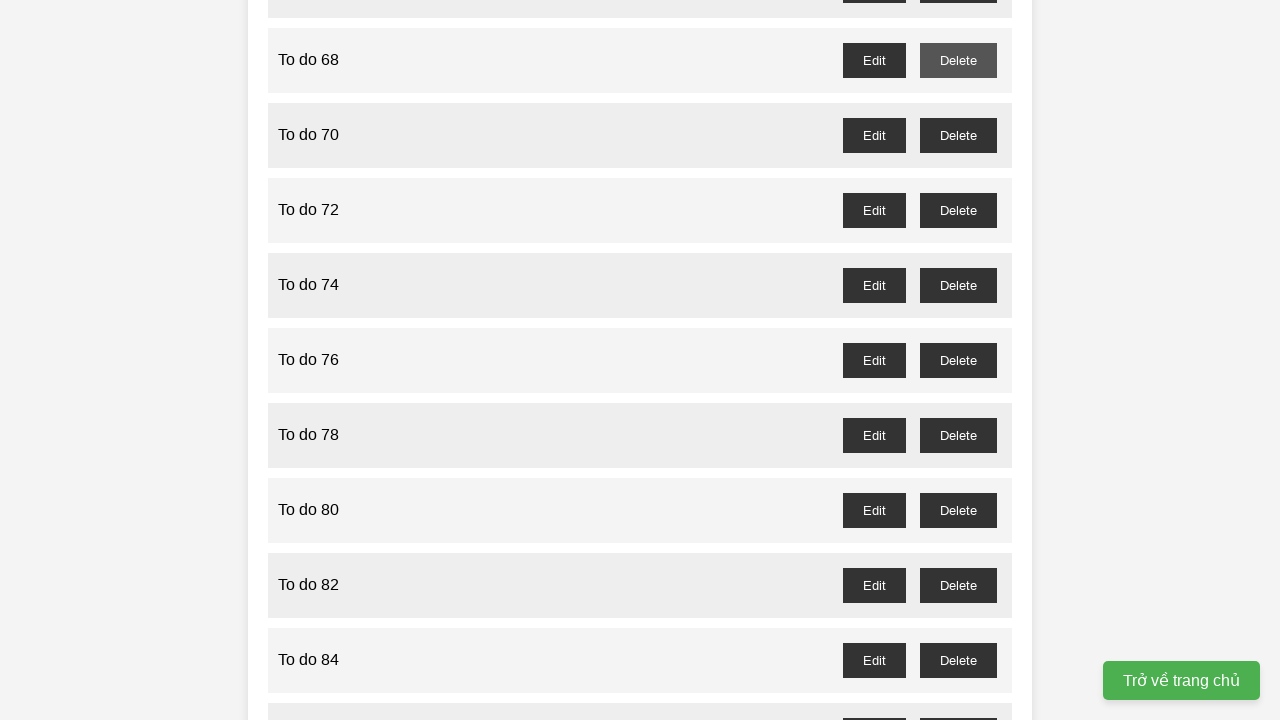

Clicked delete button for task 64 and accepted confirmation dialog at (958, 360) on button[onclick="deleteTask(64)"]
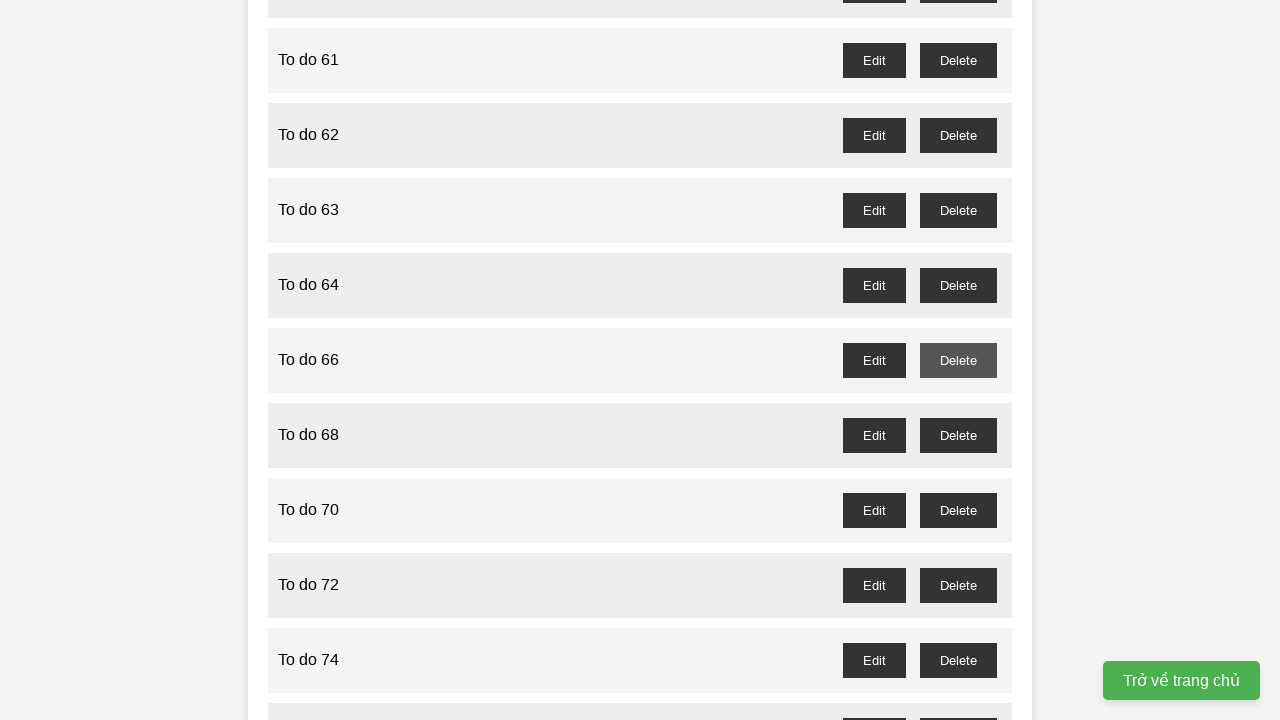

Set up dialog handler to accept confirmation for task 62
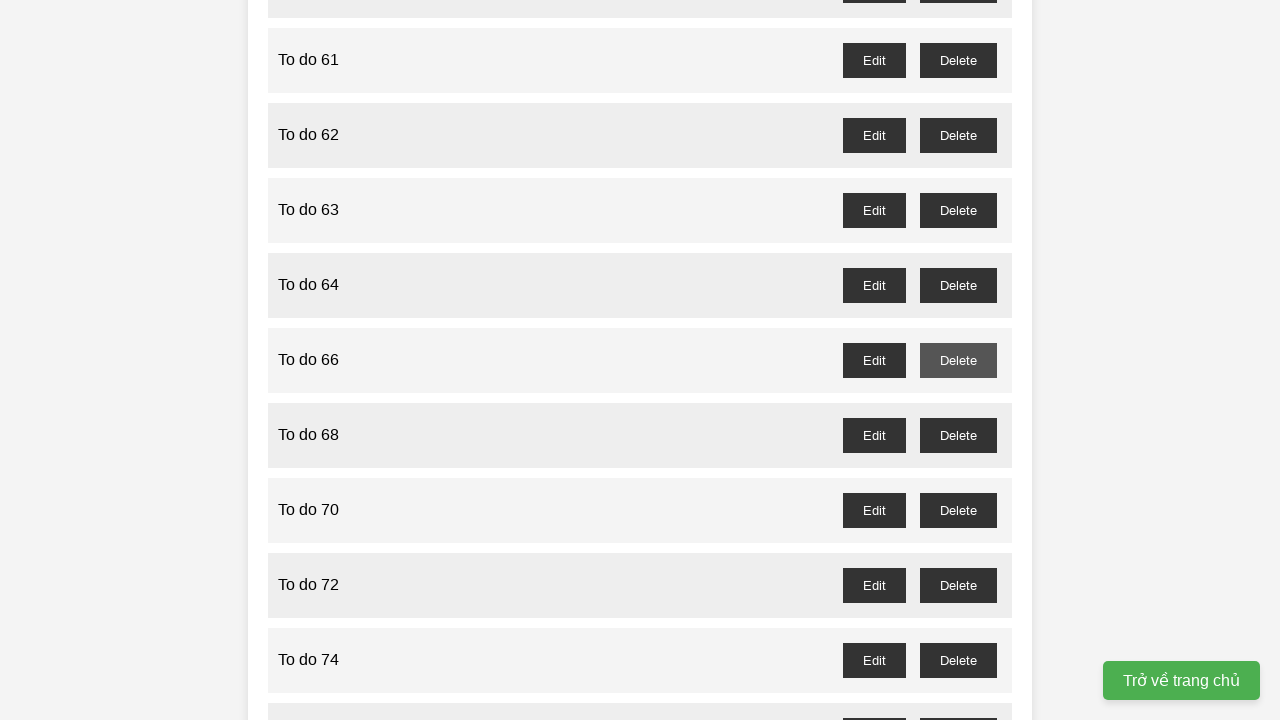

Clicked delete button for task 62 and accepted confirmation dialog at (958, 210) on button[onclick="deleteTask(62)"]
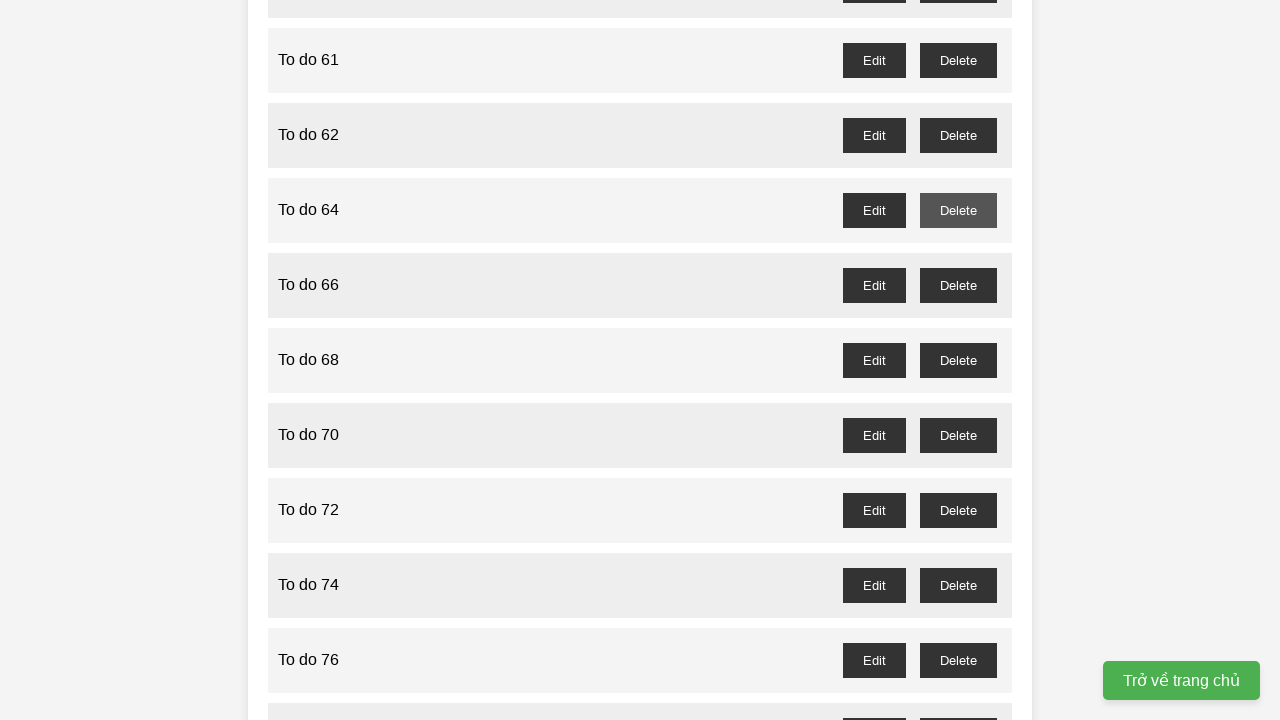

Set up dialog handler to accept confirmation for task 60
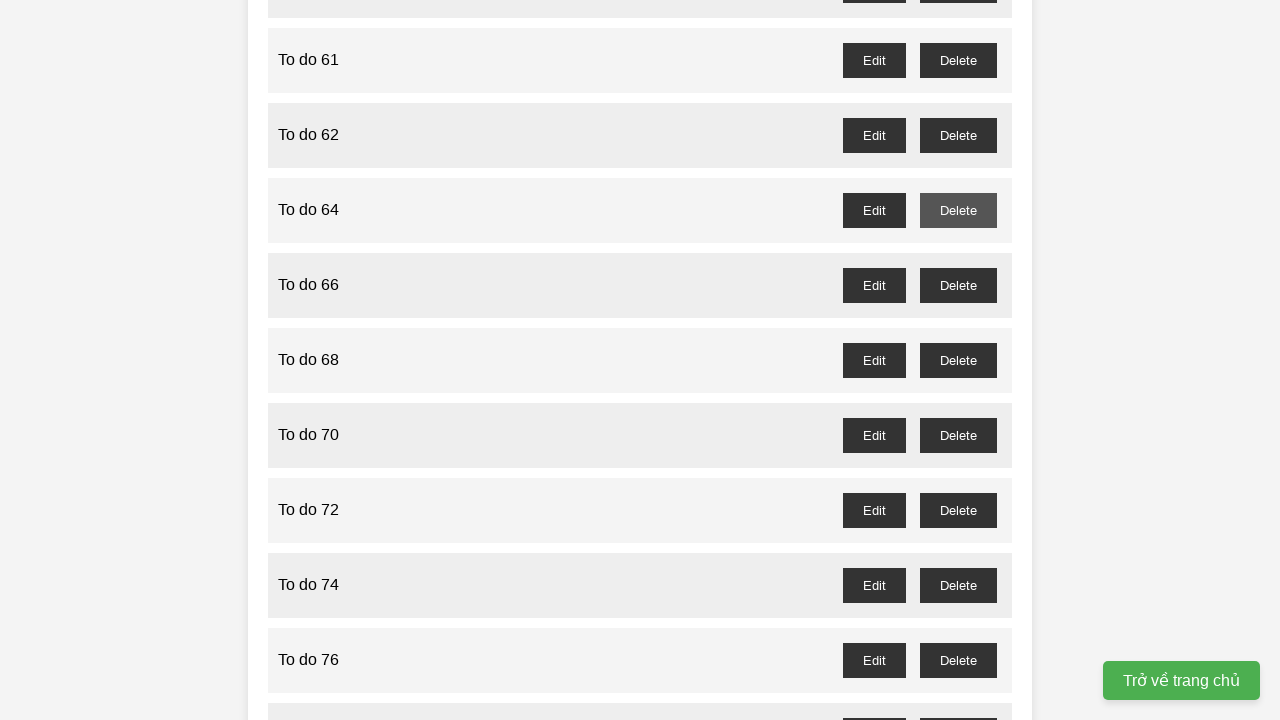

Clicked delete button for task 60 and accepted confirmation dialog at (958, 60) on button[onclick="deleteTask(60)"]
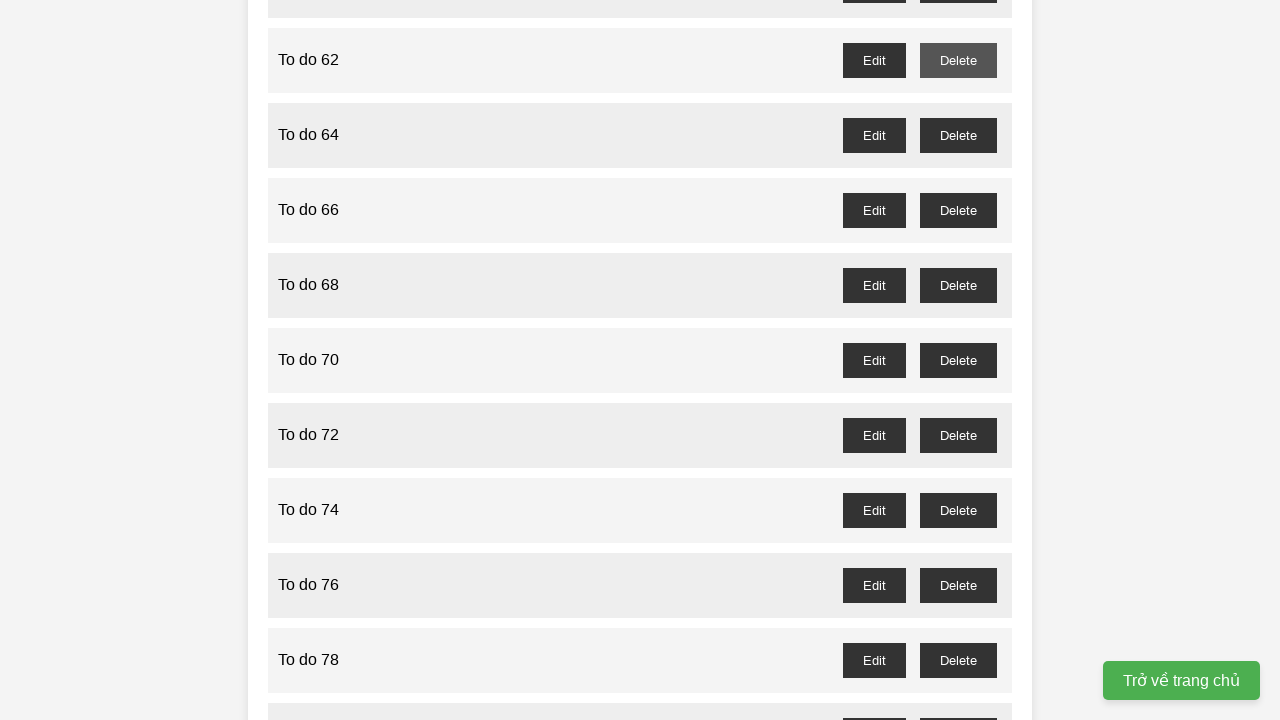

Set up dialog handler to accept confirmation for task 58
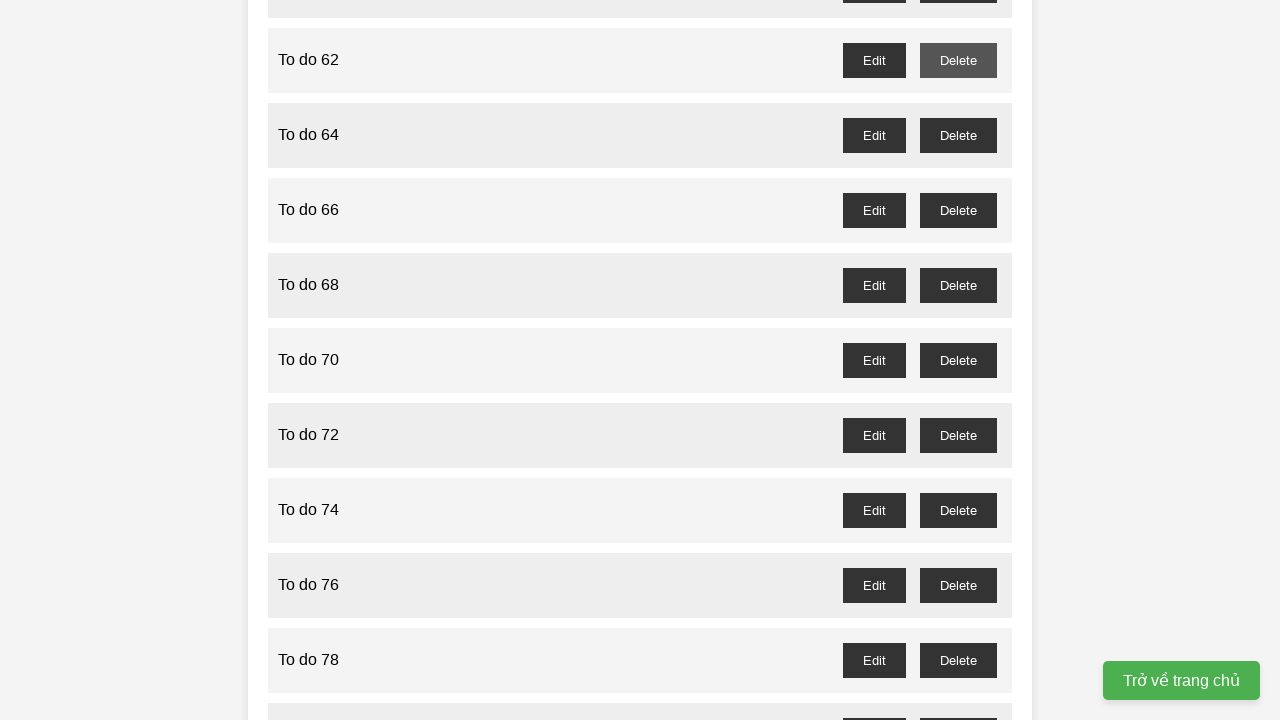

Clicked delete button for task 58 and accepted confirmation dialog at (958, 360) on button[onclick="deleteTask(58)"]
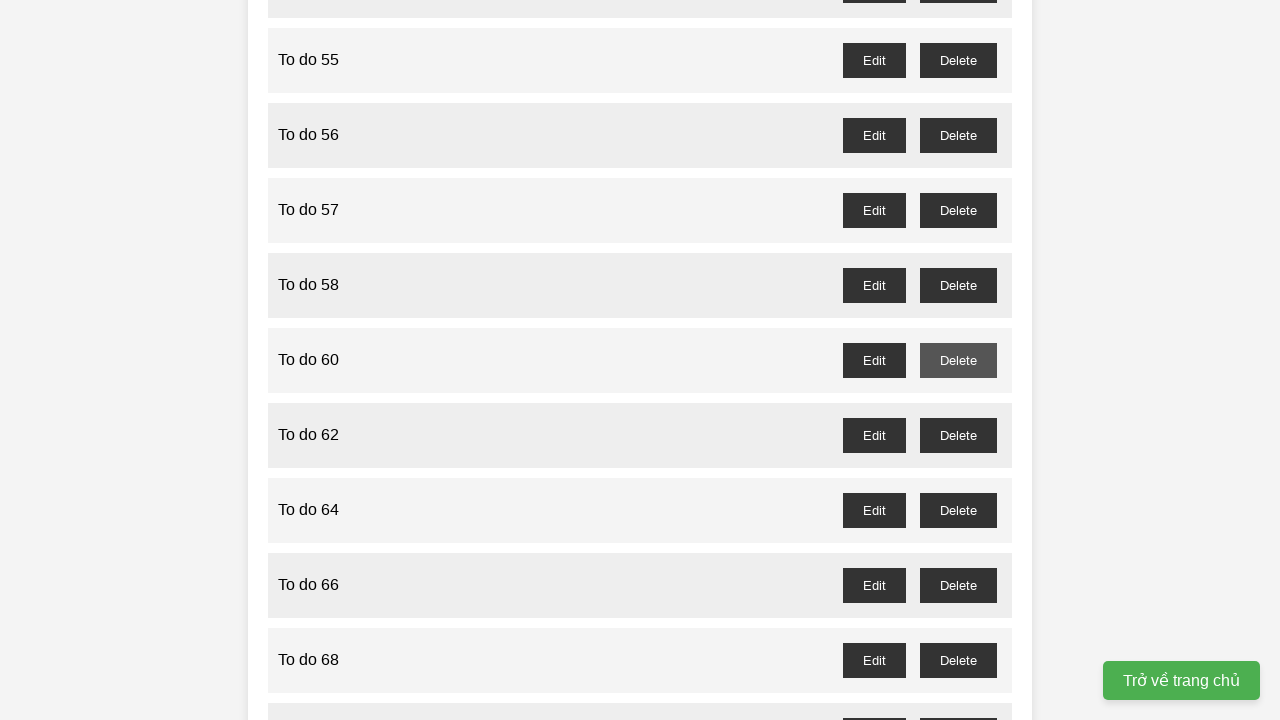

Set up dialog handler to accept confirmation for task 56
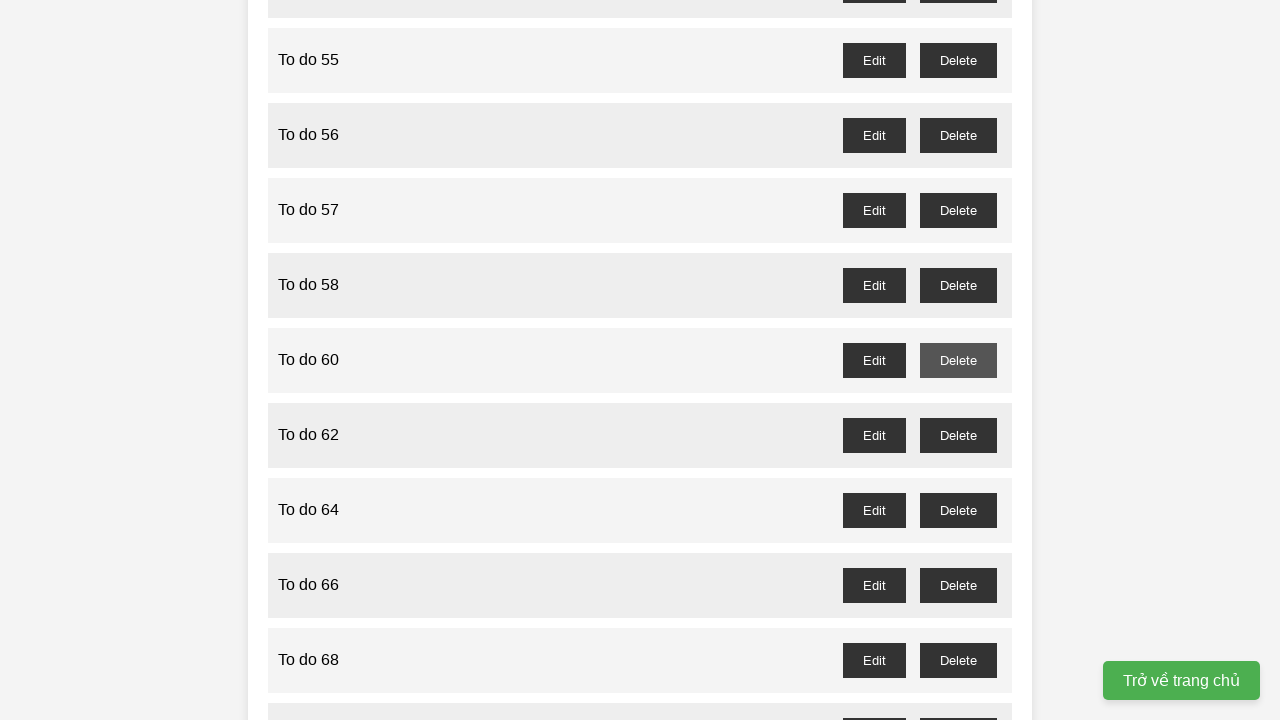

Clicked delete button for task 56 and accepted confirmation dialog at (958, 210) on button[onclick="deleteTask(56)"]
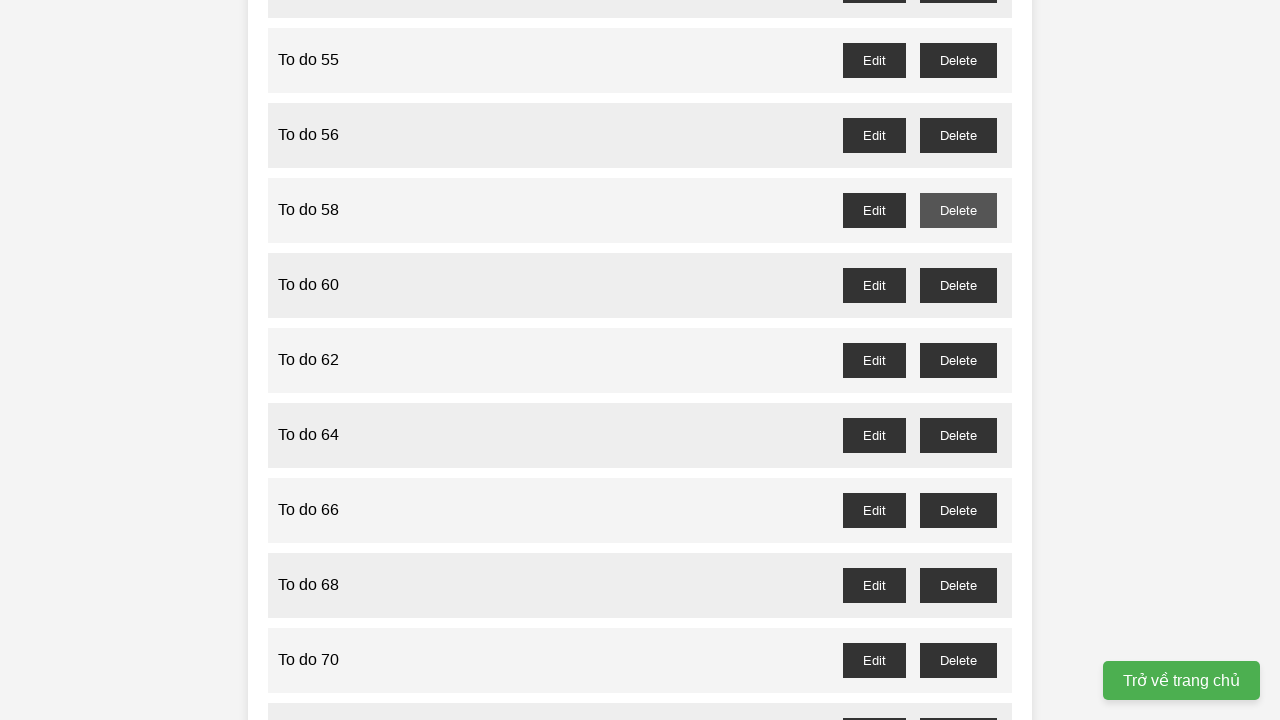

Set up dialog handler to accept confirmation for task 54
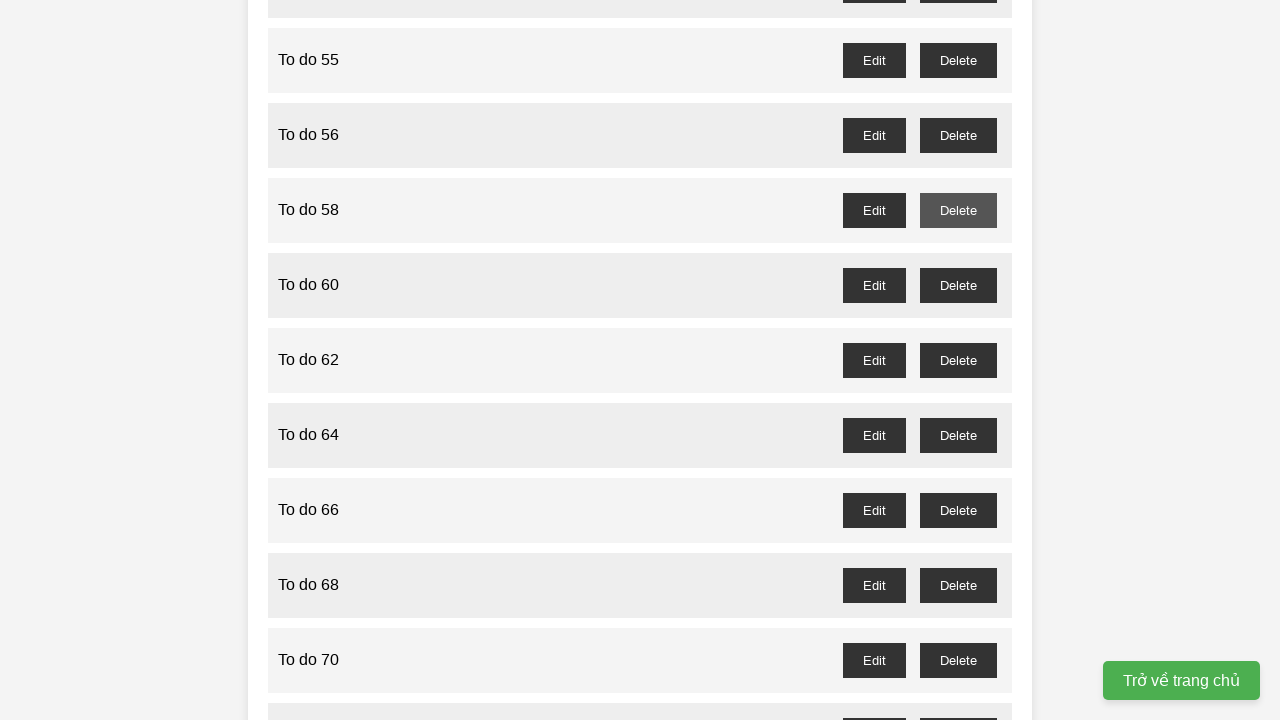

Clicked delete button for task 54 and accepted confirmation dialog at (958, 60) on button[onclick="deleteTask(54)"]
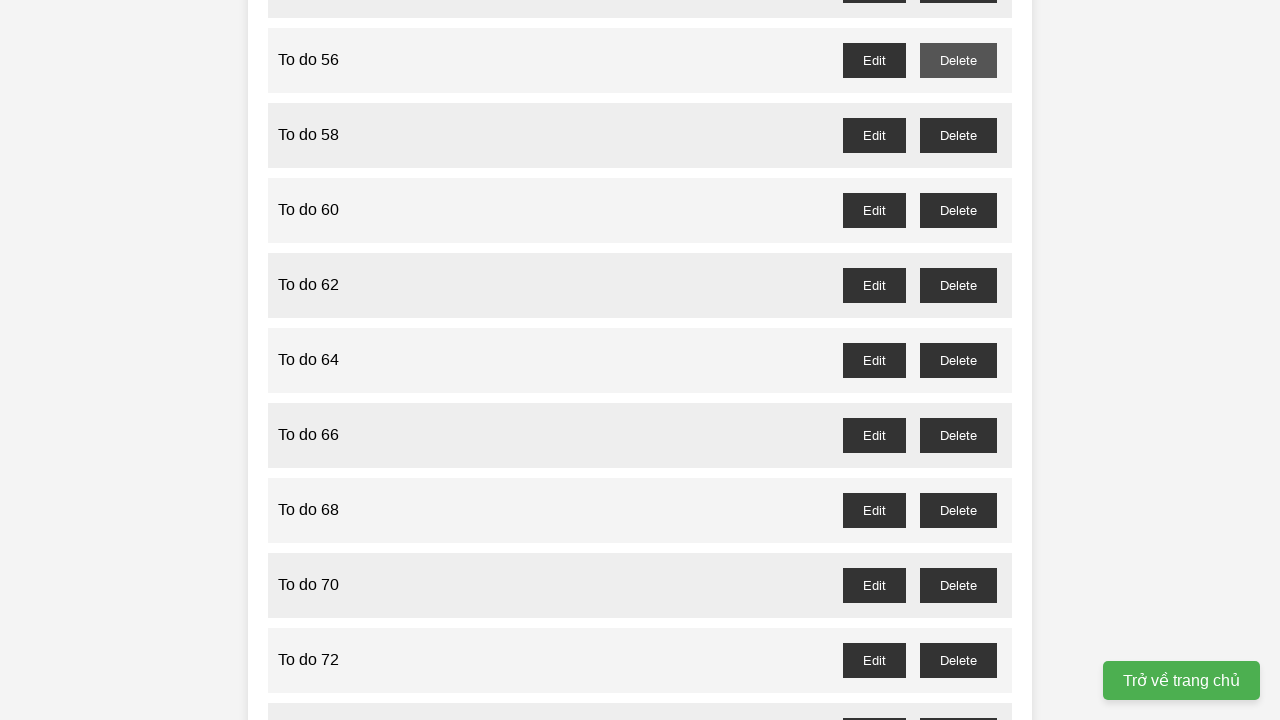

Set up dialog handler to accept confirmation for task 52
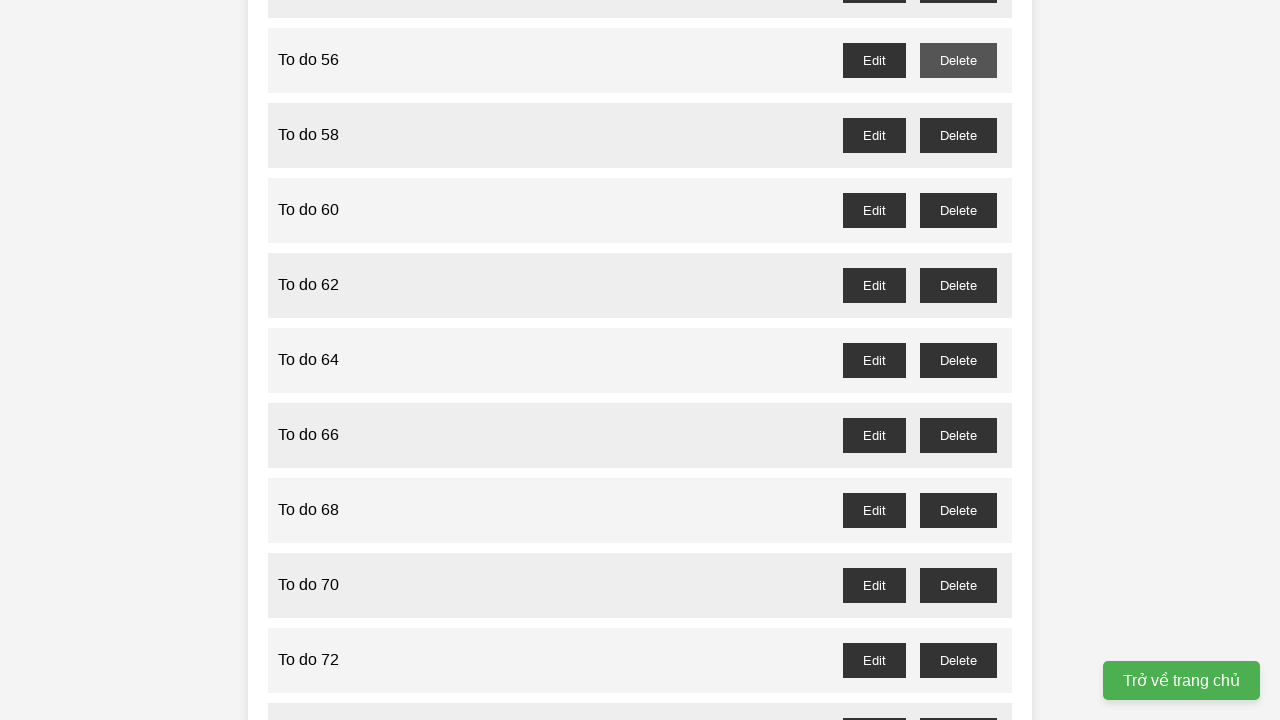

Clicked delete button for task 52 and accepted confirmation dialog at (958, 360) on button[onclick="deleteTask(52)"]
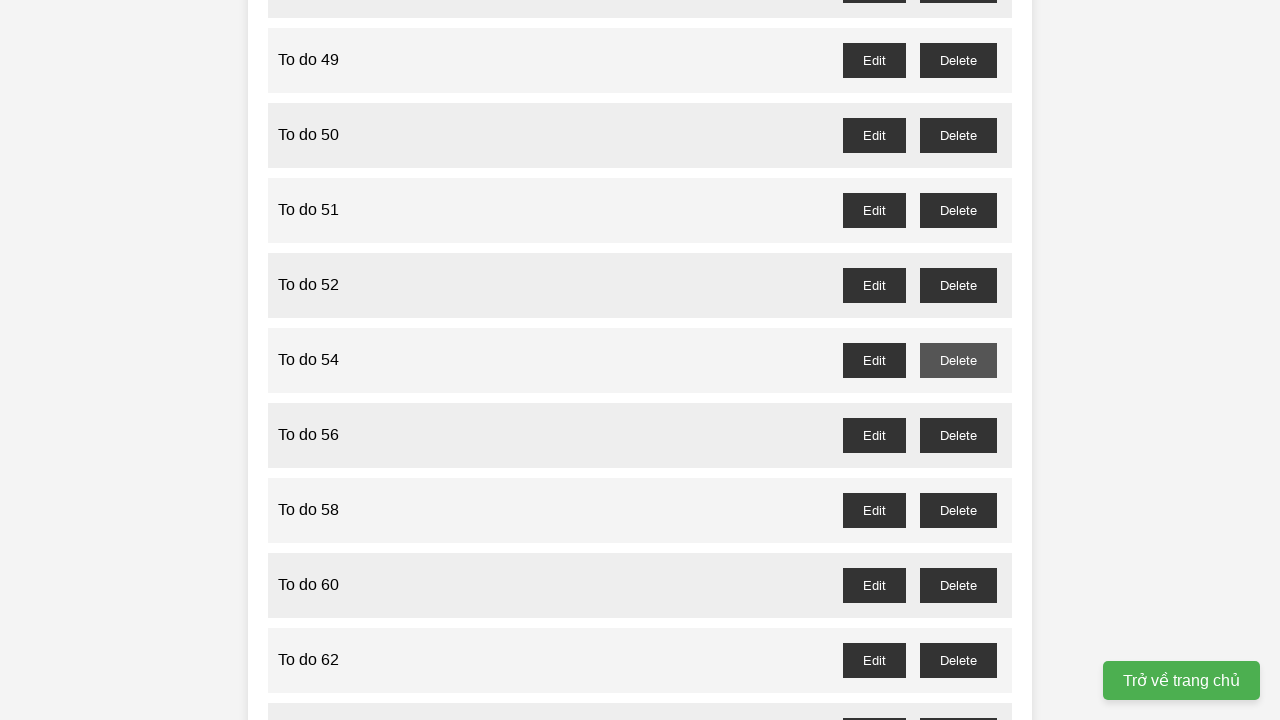

Set up dialog handler to accept confirmation for task 50
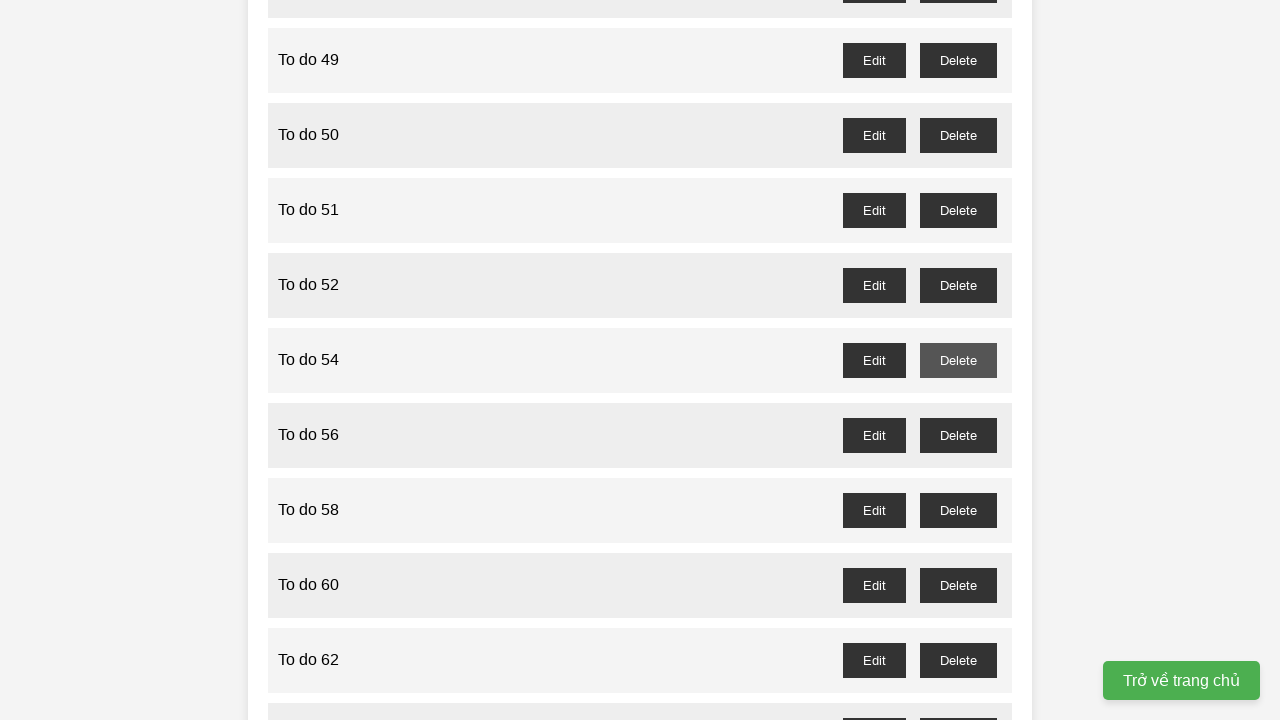

Clicked delete button for task 50 and accepted confirmation dialog at (958, 210) on button[onclick="deleteTask(50)"]
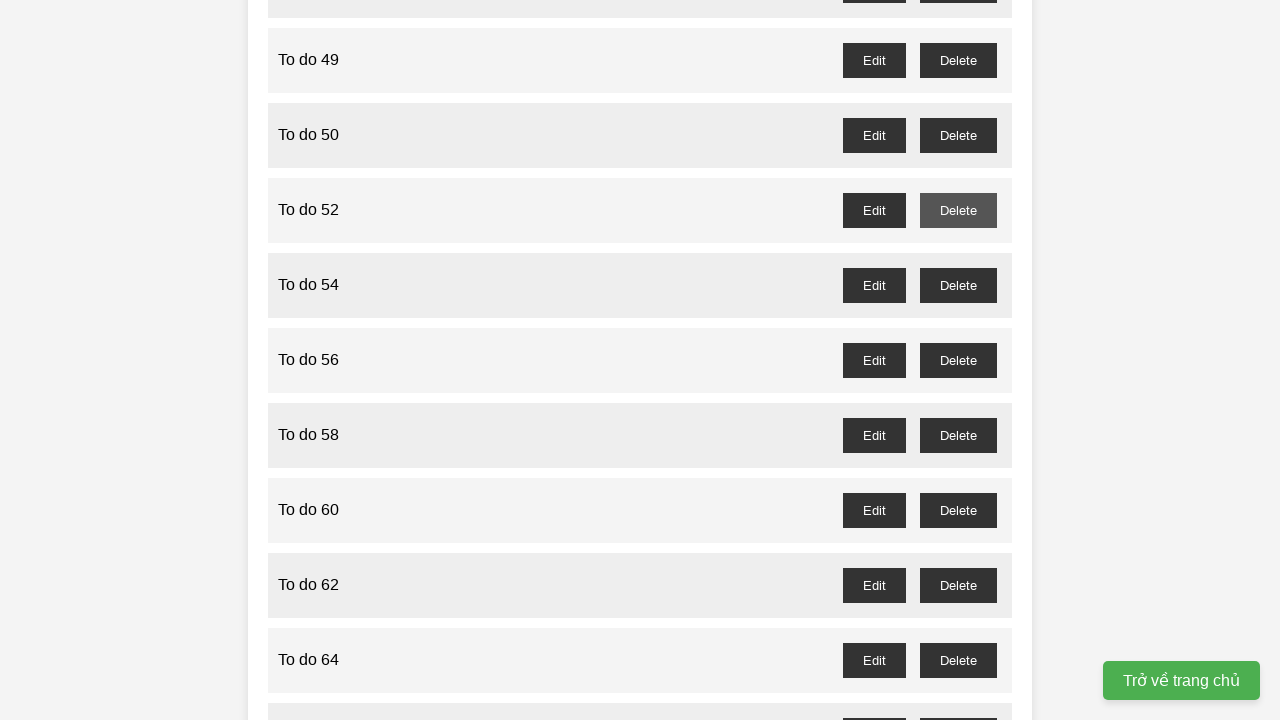

Set up dialog handler to accept confirmation for task 48
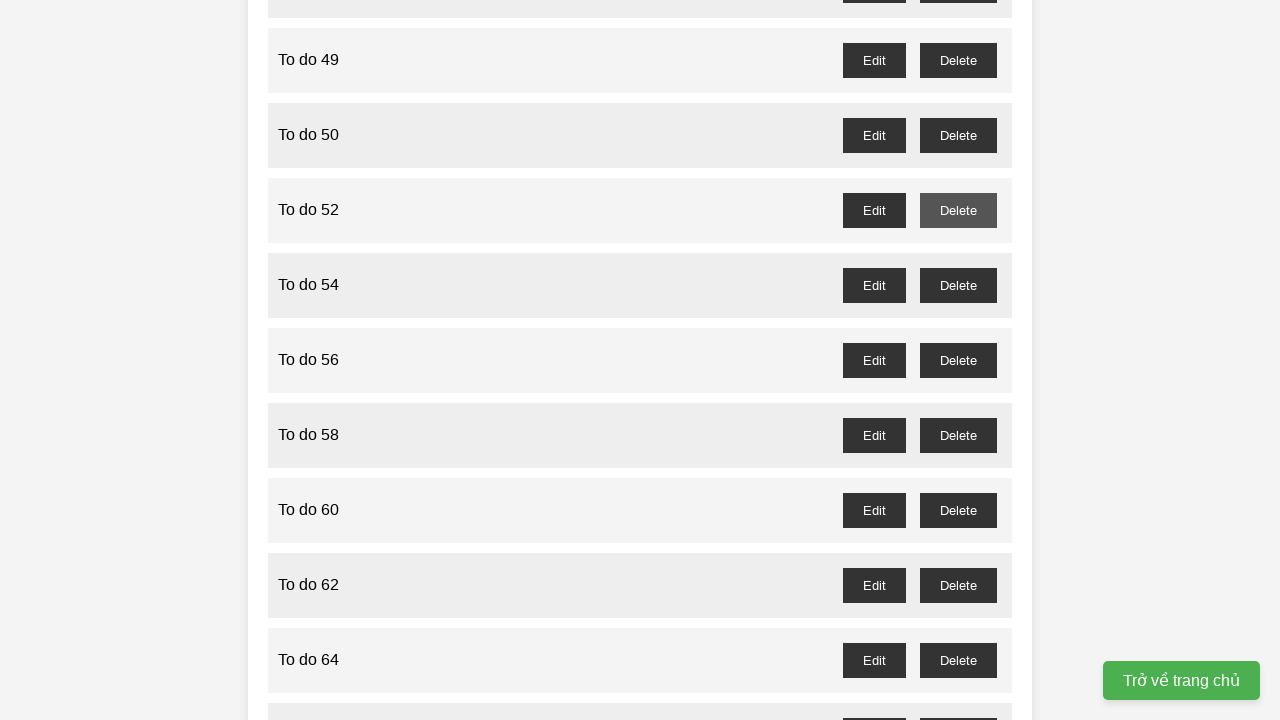

Clicked delete button for task 48 and accepted confirmation dialog at (958, 60) on button[onclick="deleteTask(48)"]
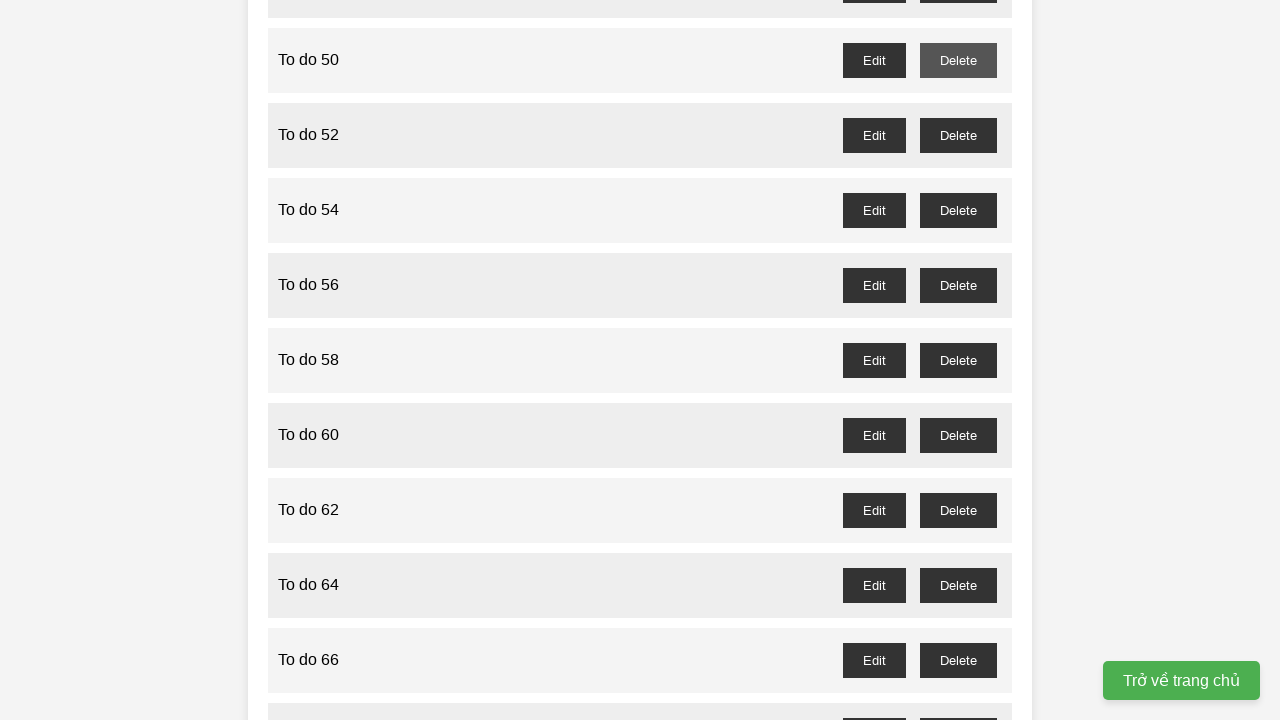

Set up dialog handler to accept confirmation for task 46
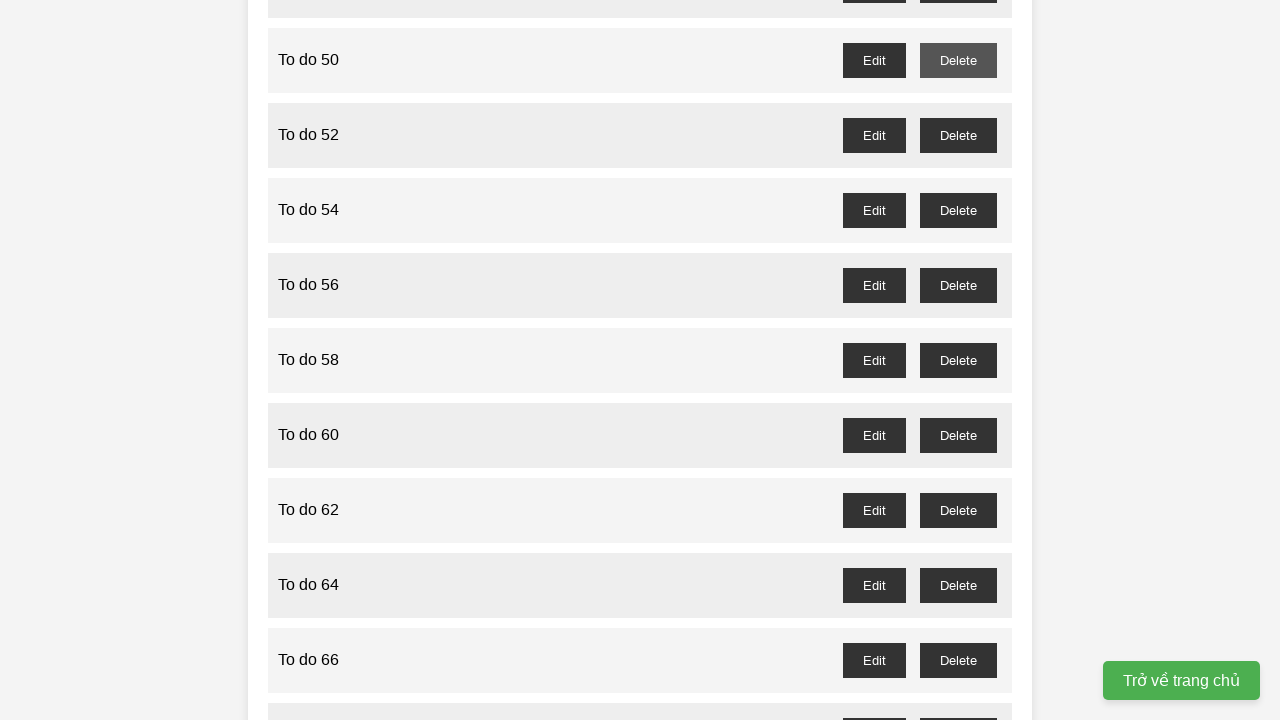

Clicked delete button for task 46 and accepted confirmation dialog at (958, 360) on button[onclick="deleteTask(46)"]
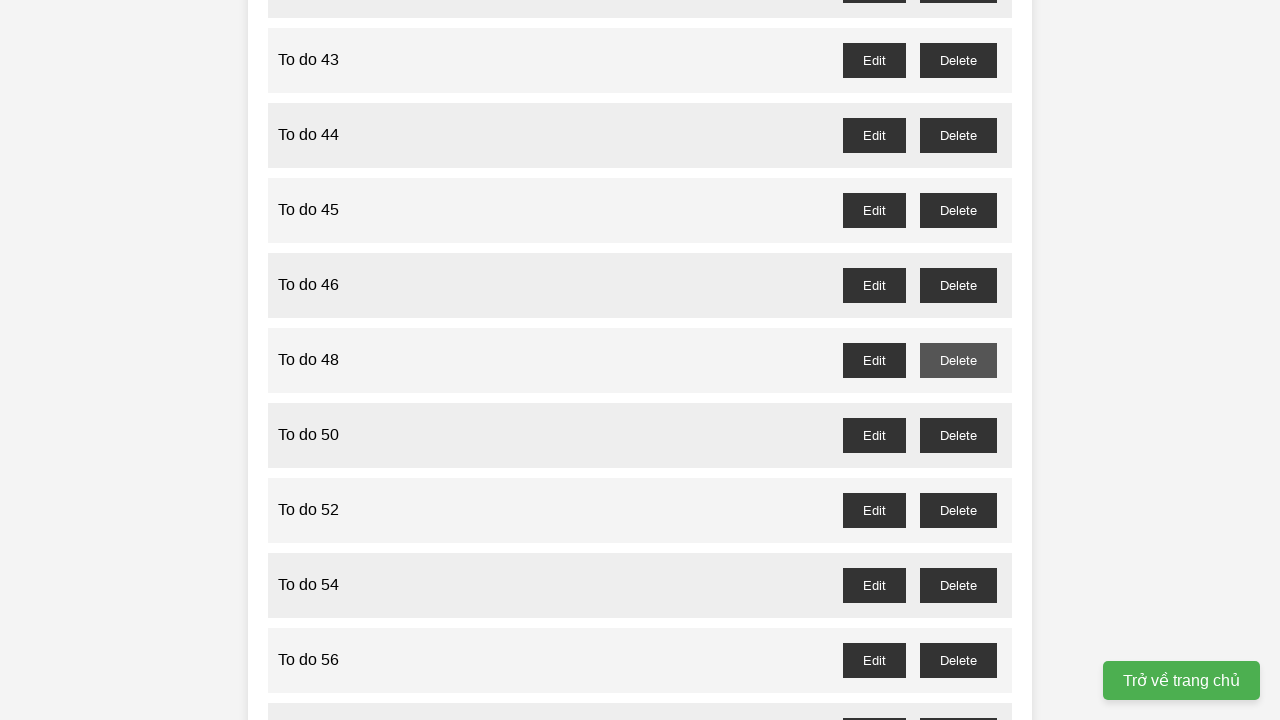

Set up dialog handler to accept confirmation for task 44
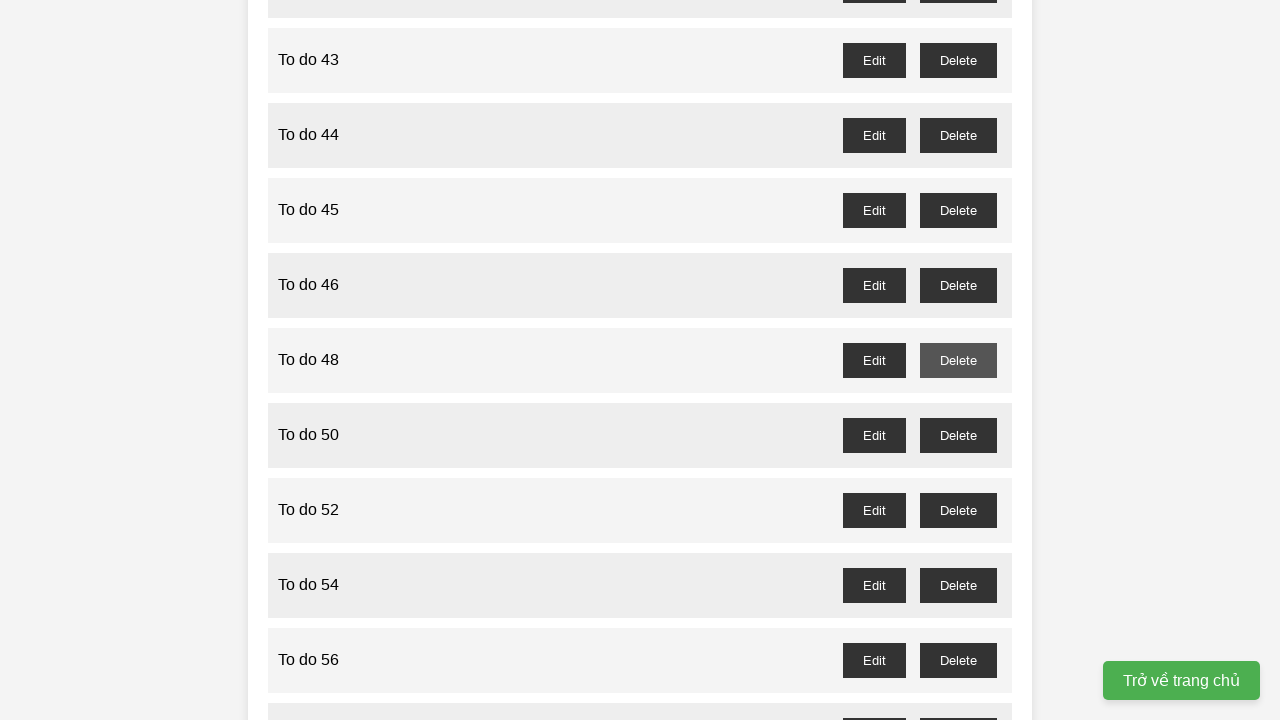

Clicked delete button for task 44 and accepted confirmation dialog at (958, 210) on button[onclick="deleteTask(44)"]
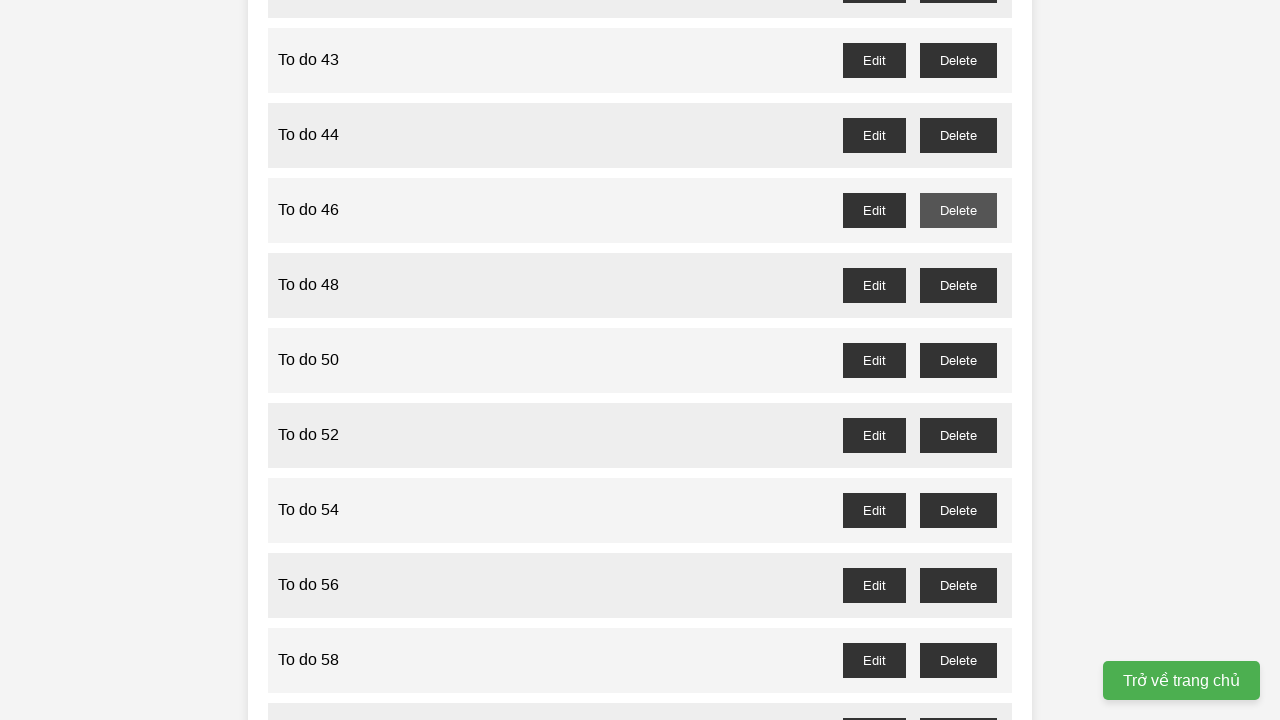

Set up dialog handler to accept confirmation for task 42
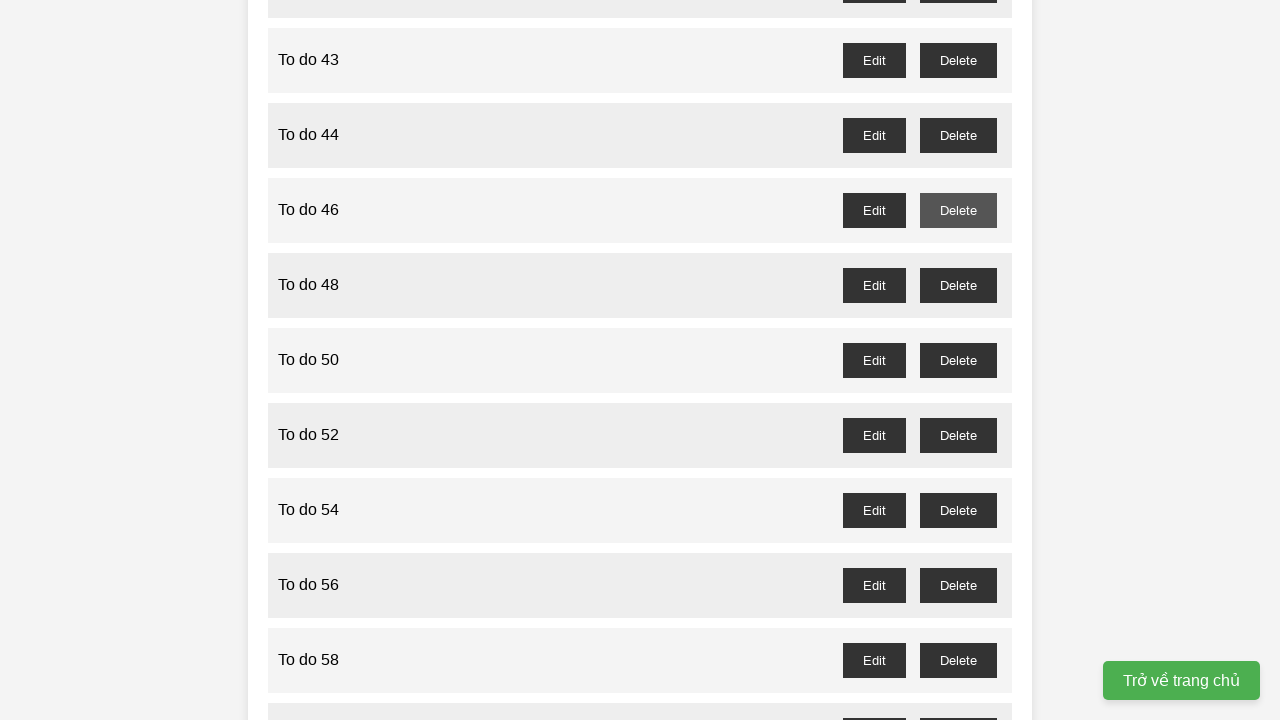

Clicked delete button for task 42 and accepted confirmation dialog at (958, 60) on button[onclick="deleteTask(42)"]
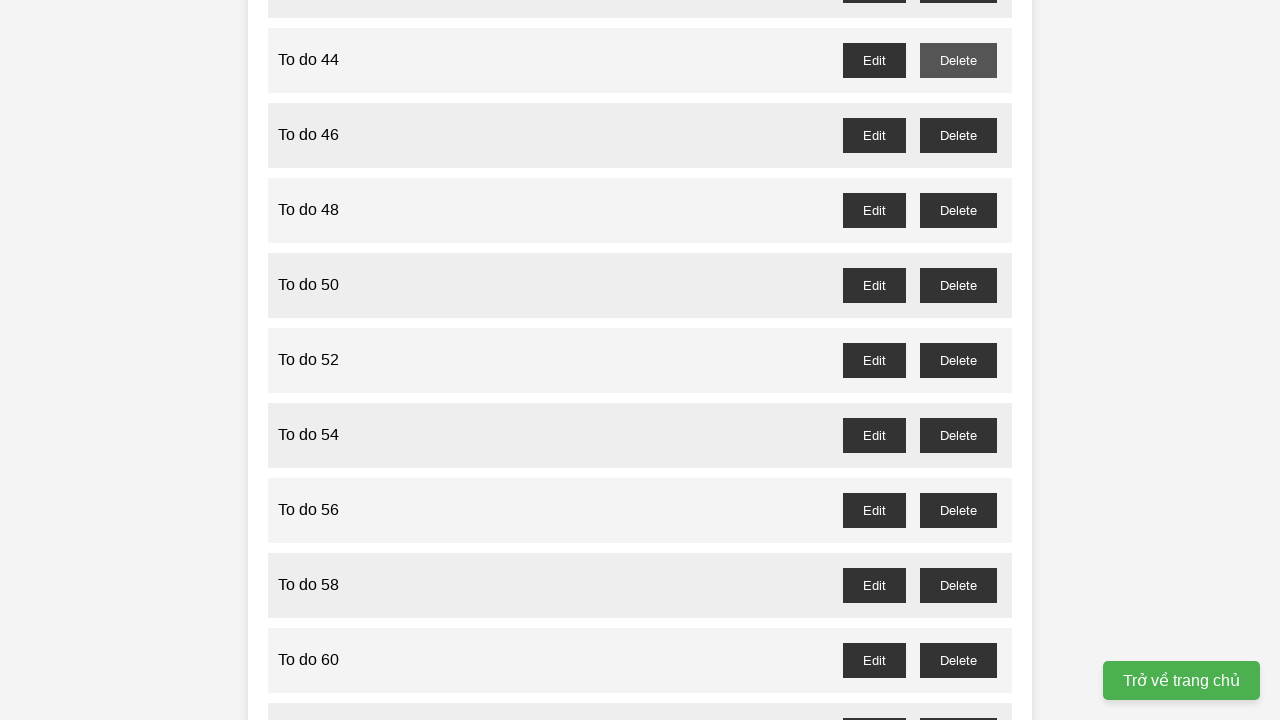

Set up dialog handler to accept confirmation for task 40
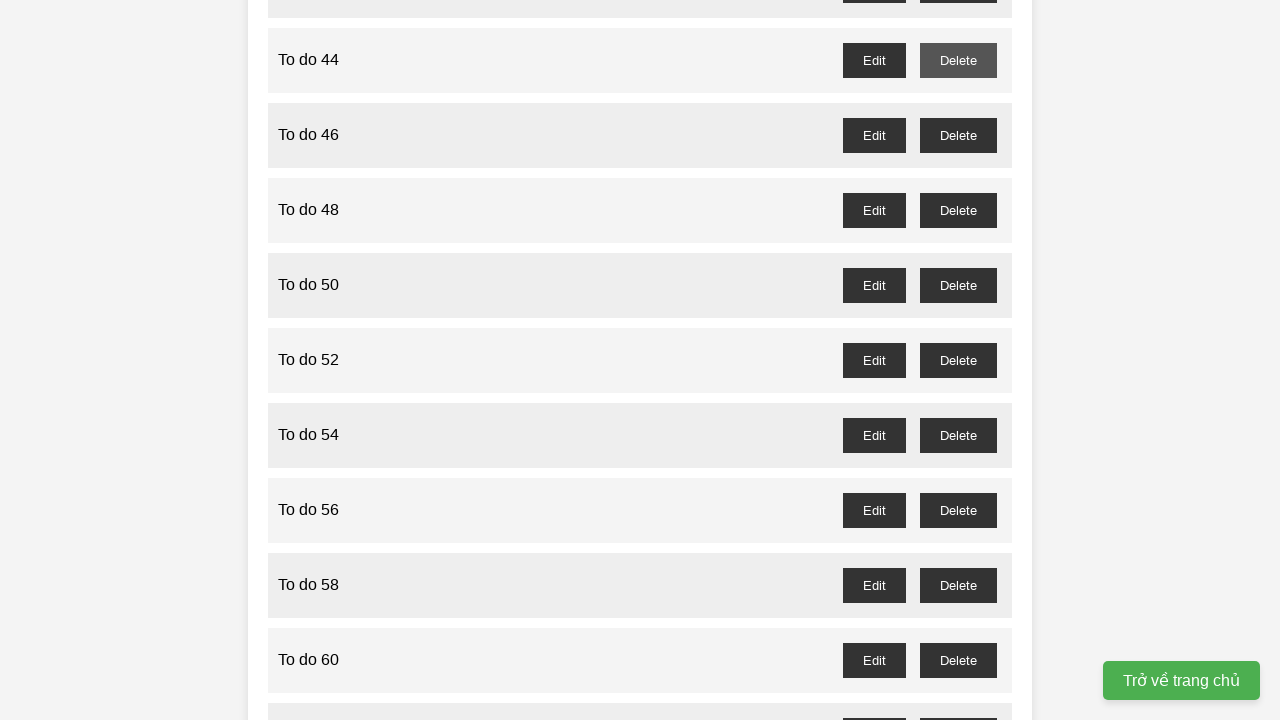

Clicked delete button for task 40 and accepted confirmation dialog at (958, 360) on button[onclick="deleteTask(40)"]
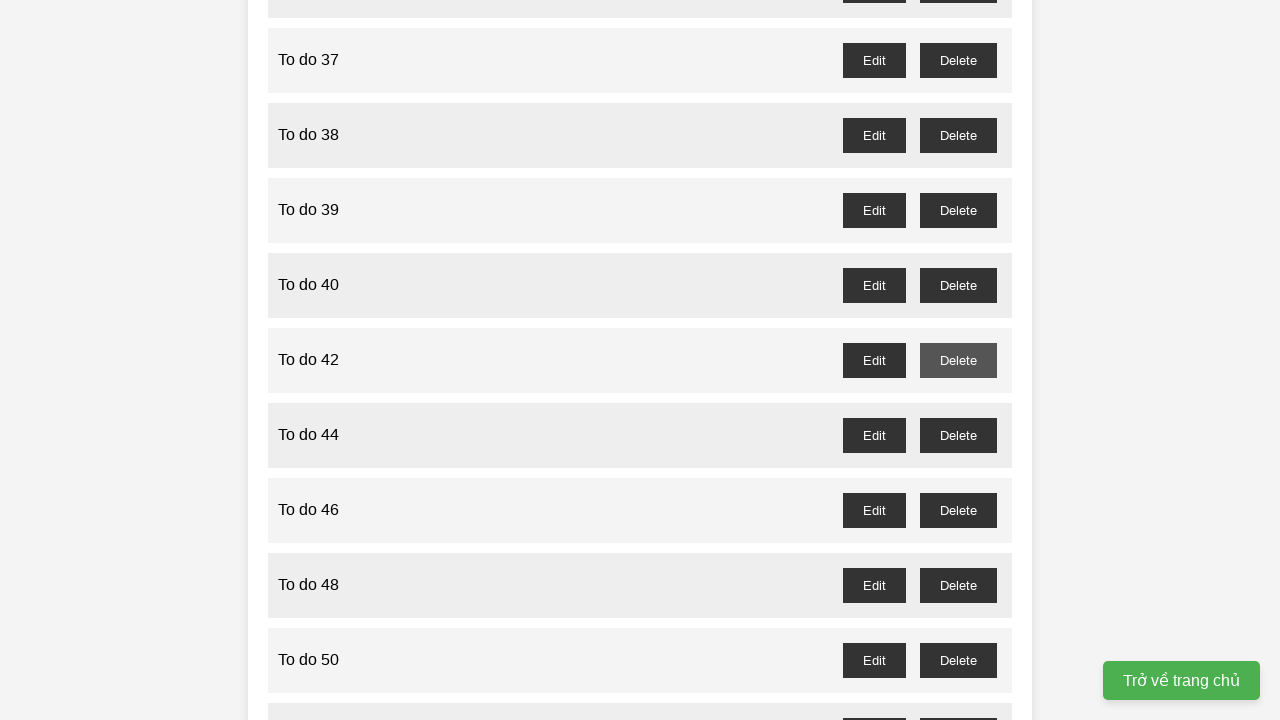

Set up dialog handler to accept confirmation for task 38
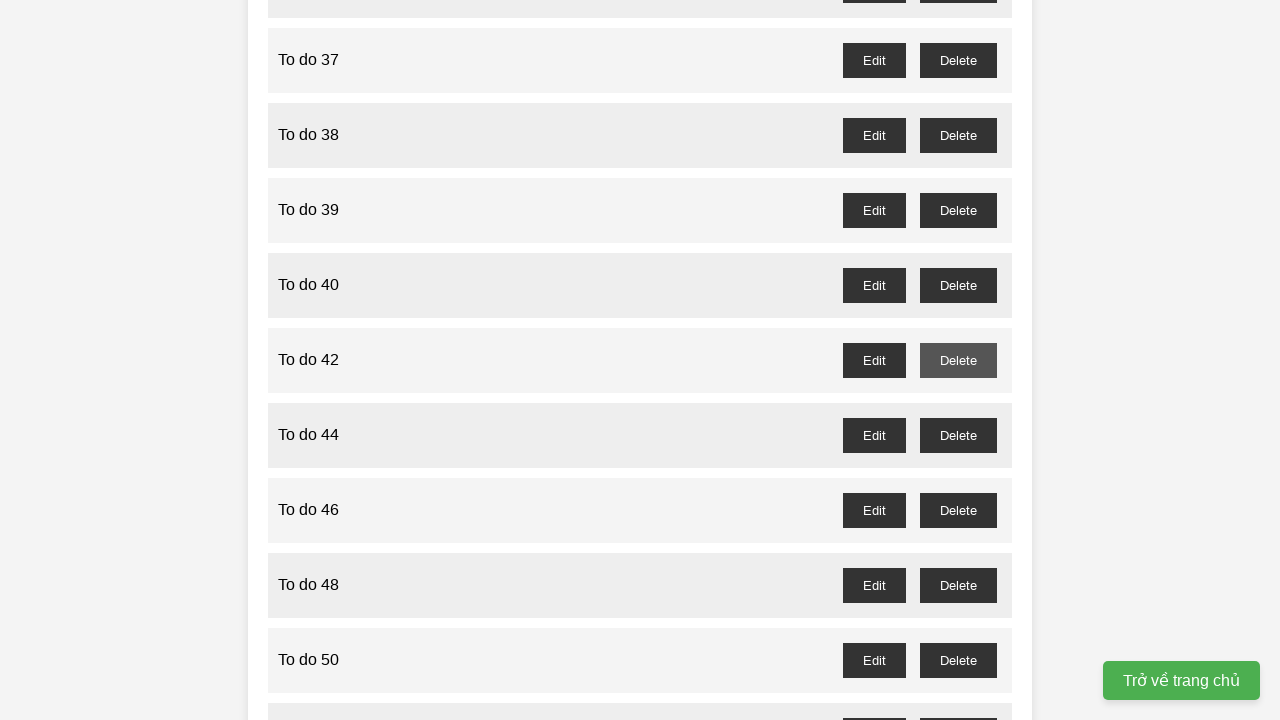

Clicked delete button for task 38 and accepted confirmation dialog at (958, 210) on button[onclick="deleteTask(38)"]
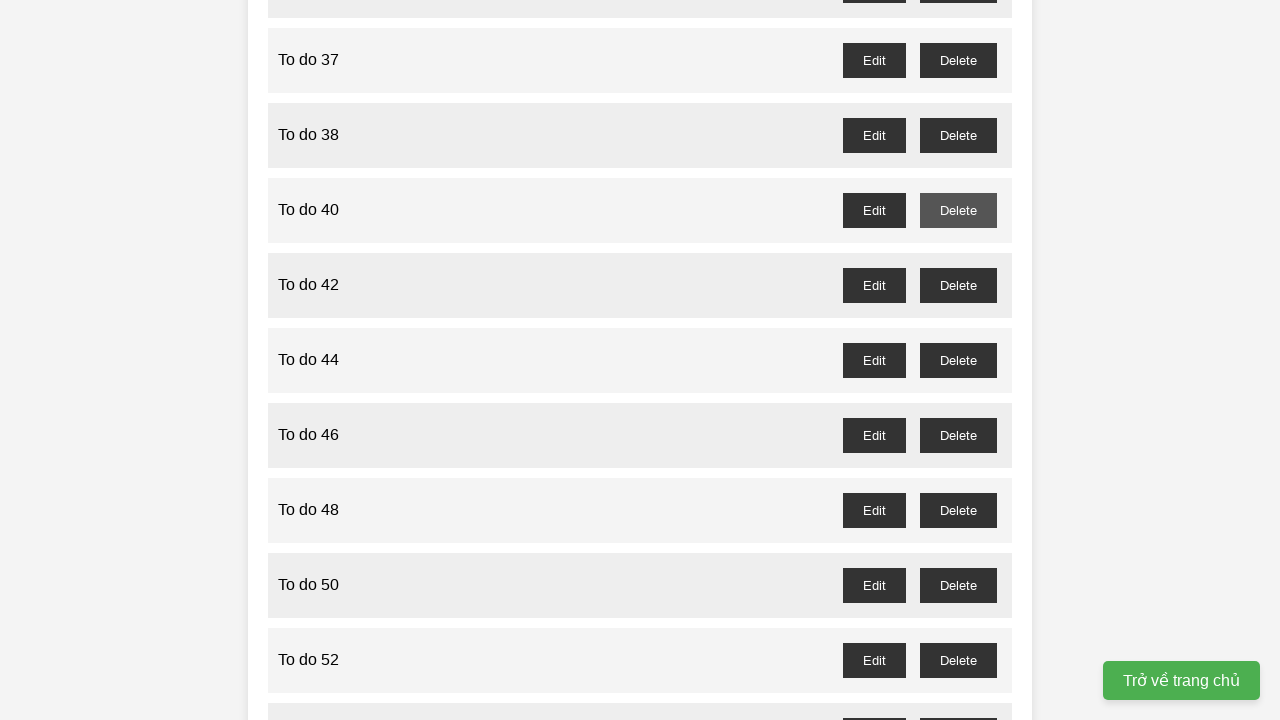

Set up dialog handler to accept confirmation for task 36
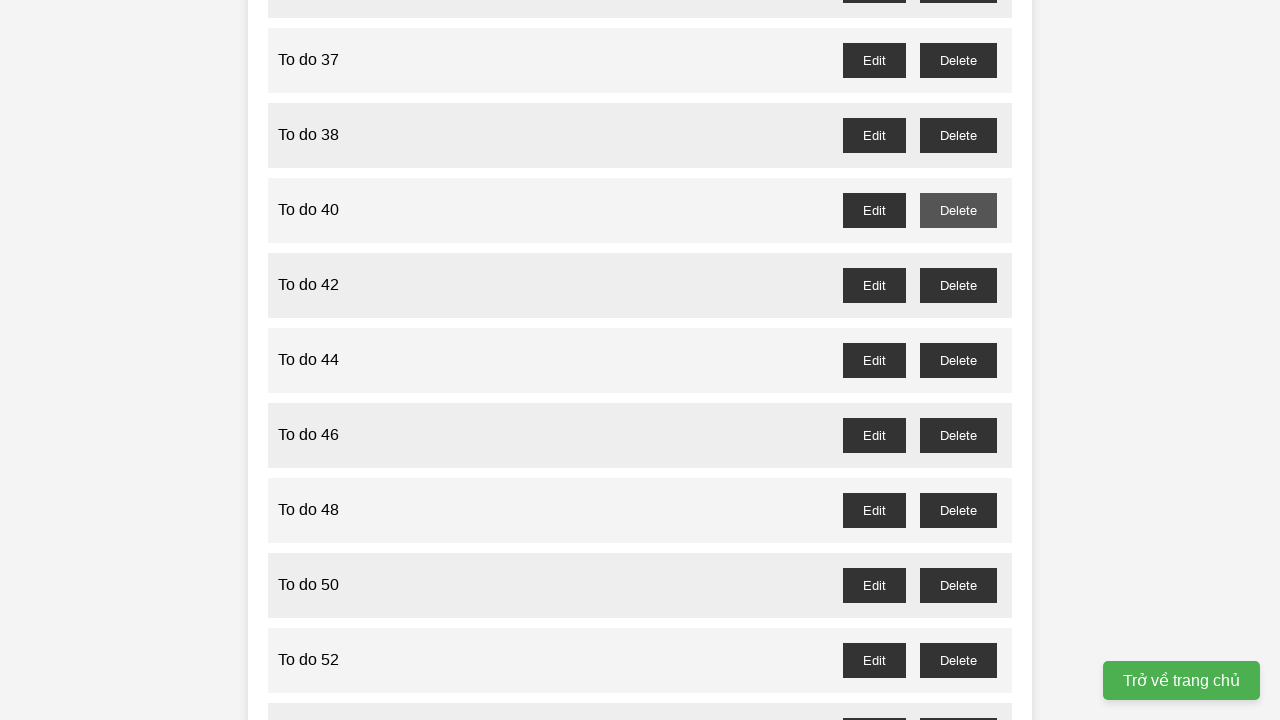

Clicked delete button for task 36 and accepted confirmation dialog at (958, 60) on button[onclick="deleteTask(36)"]
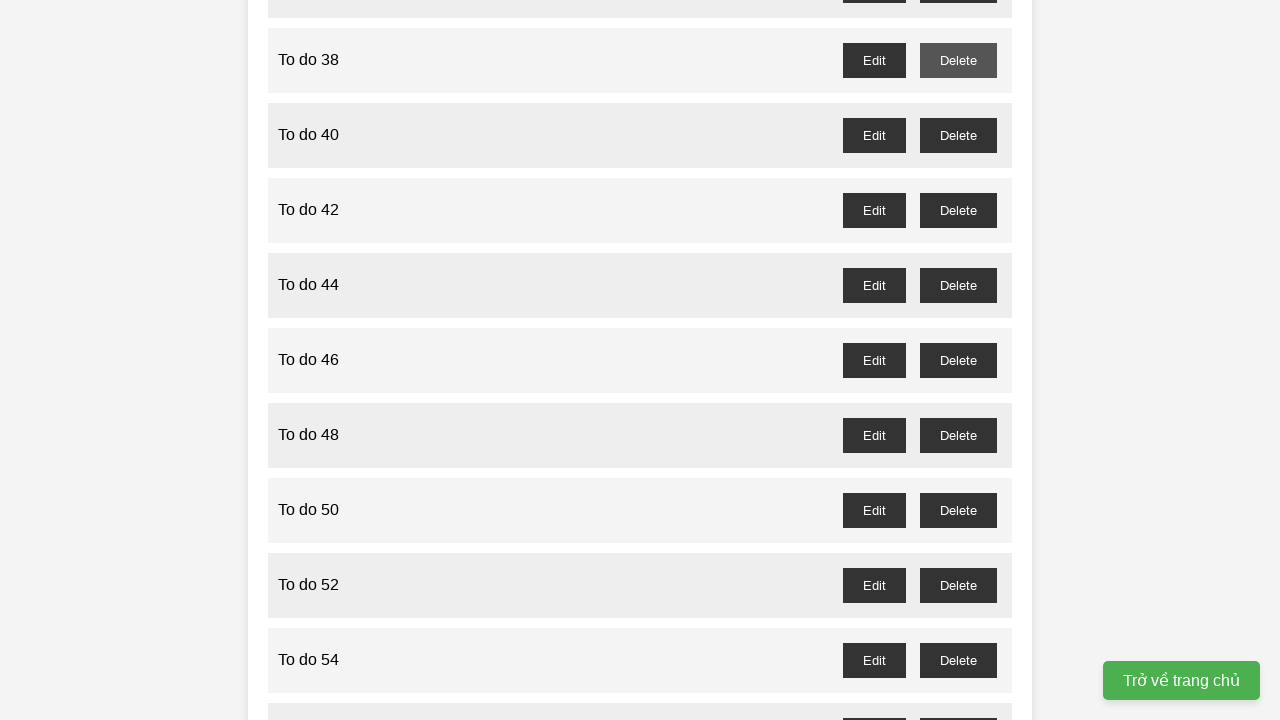

Set up dialog handler to accept confirmation for task 34
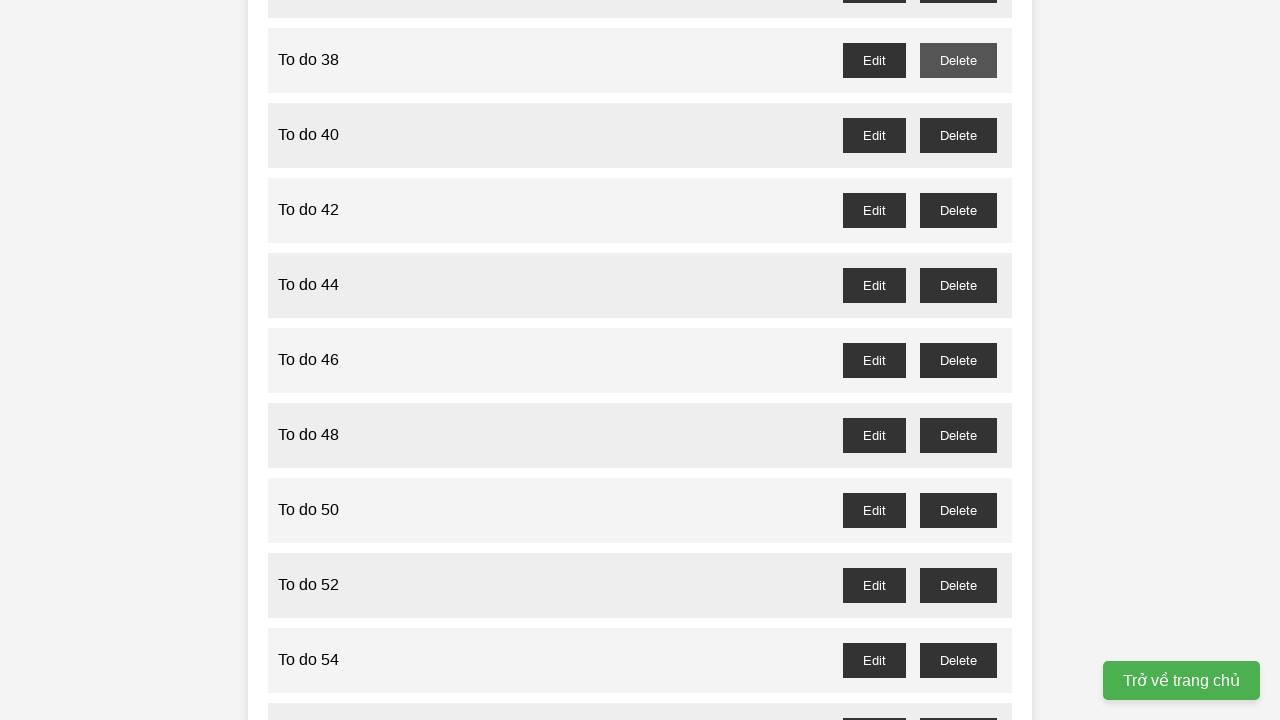

Clicked delete button for task 34 and accepted confirmation dialog at (958, 360) on button[onclick="deleteTask(34)"]
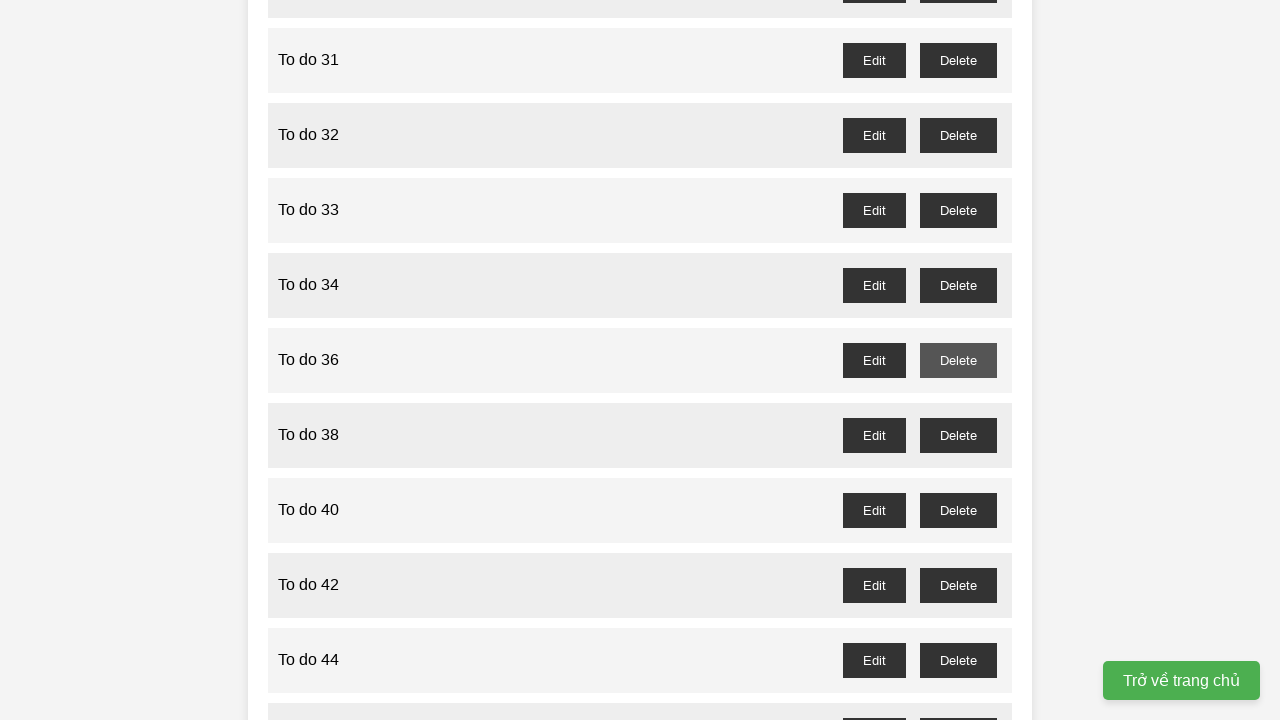

Set up dialog handler to accept confirmation for task 32
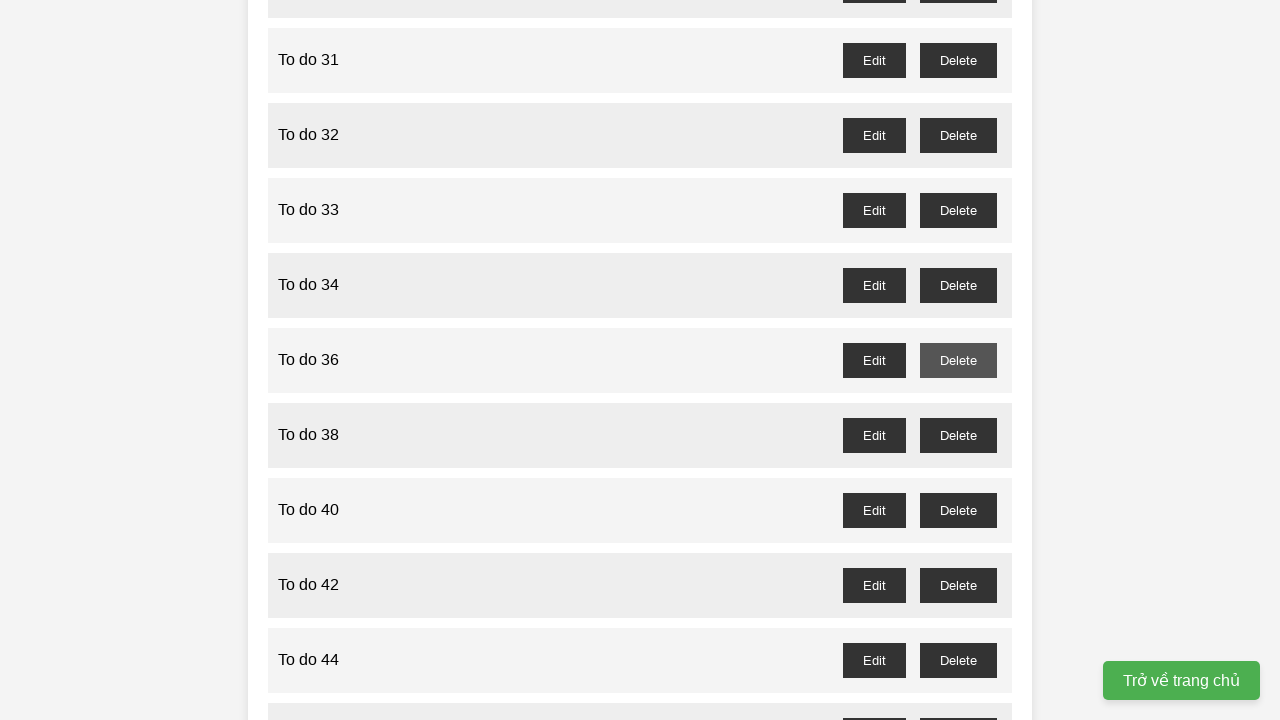

Clicked delete button for task 32 and accepted confirmation dialog at (958, 210) on button[onclick="deleteTask(32)"]
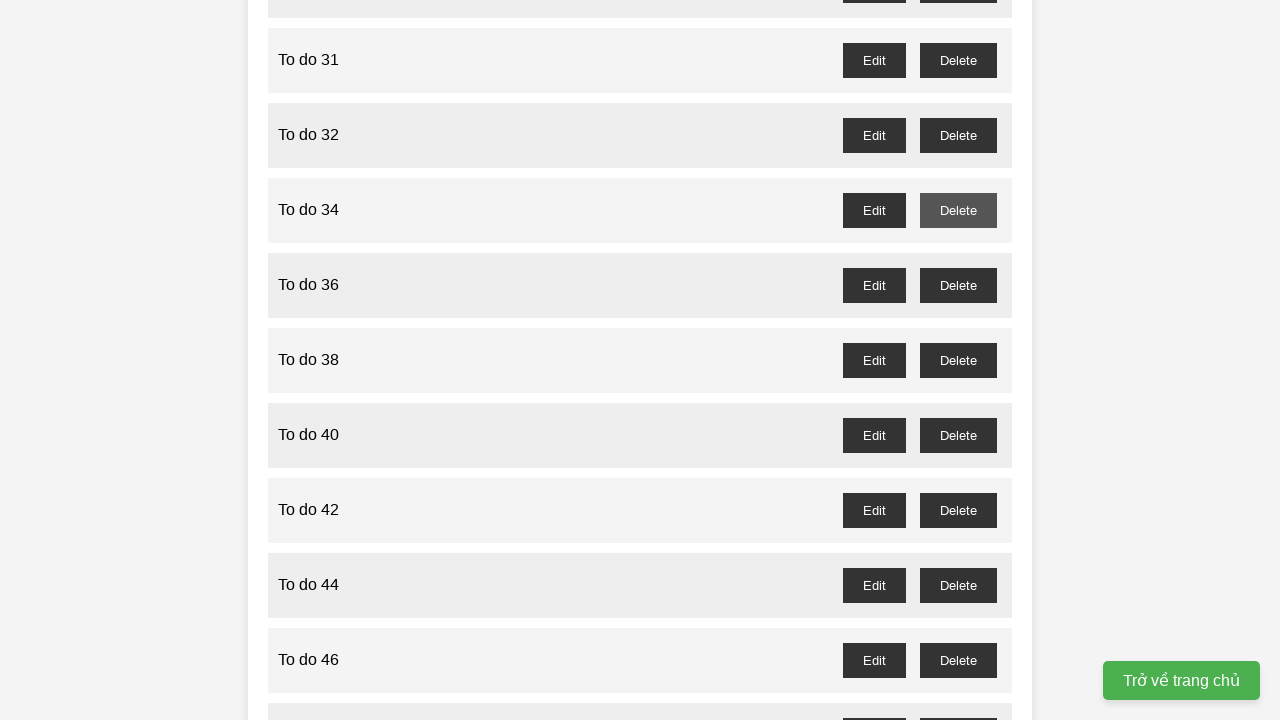

Set up dialog handler to accept confirmation for task 30
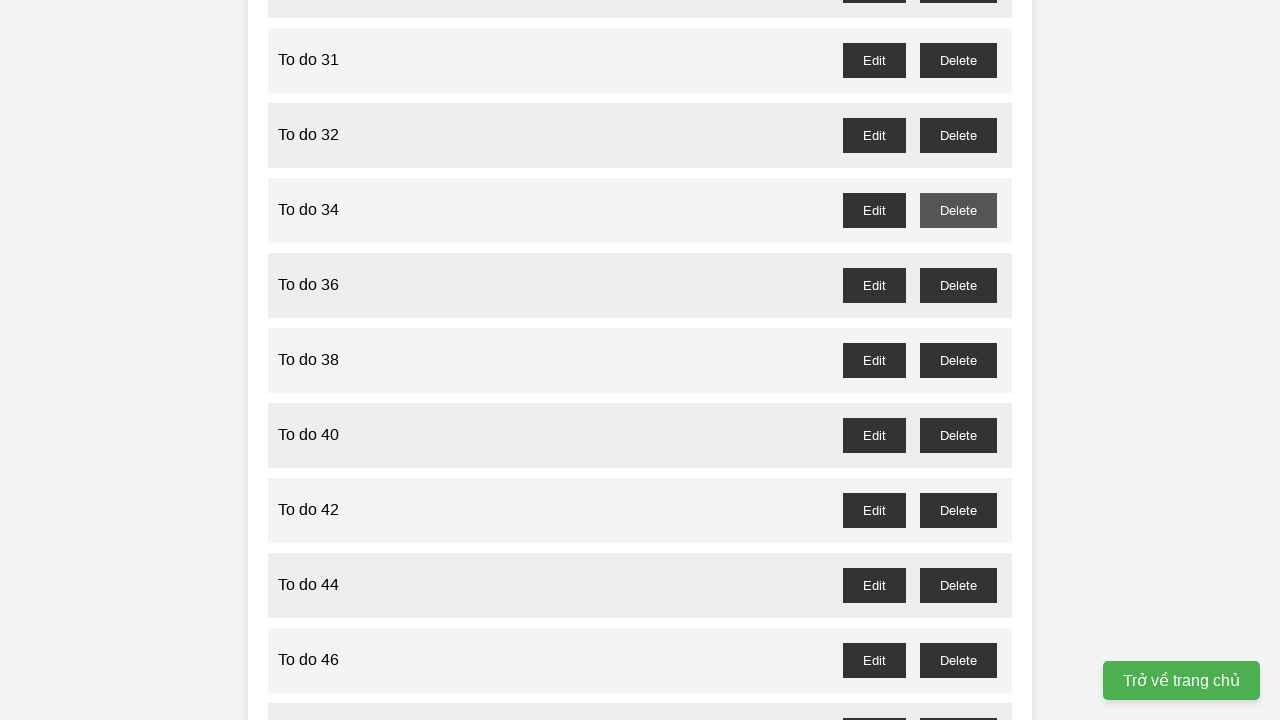

Clicked delete button for task 30 and accepted confirmation dialog at (958, 60) on button[onclick="deleteTask(30)"]
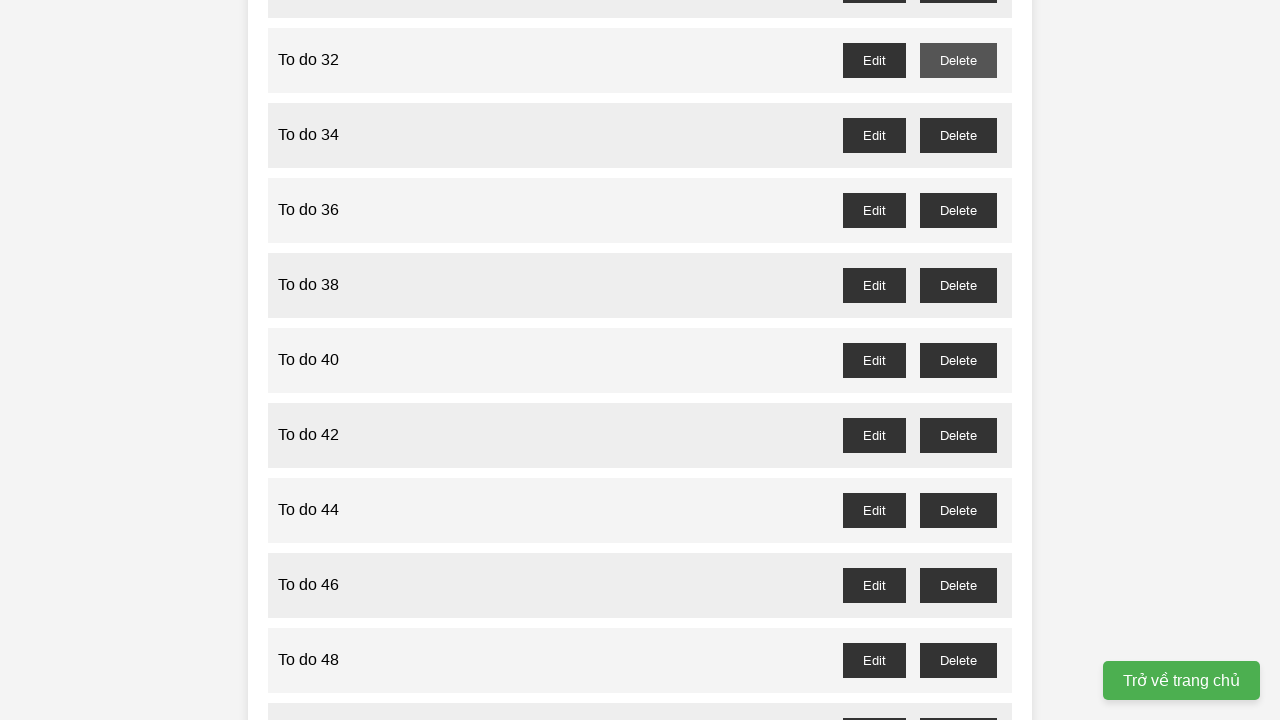

Set up dialog handler to accept confirmation for task 28
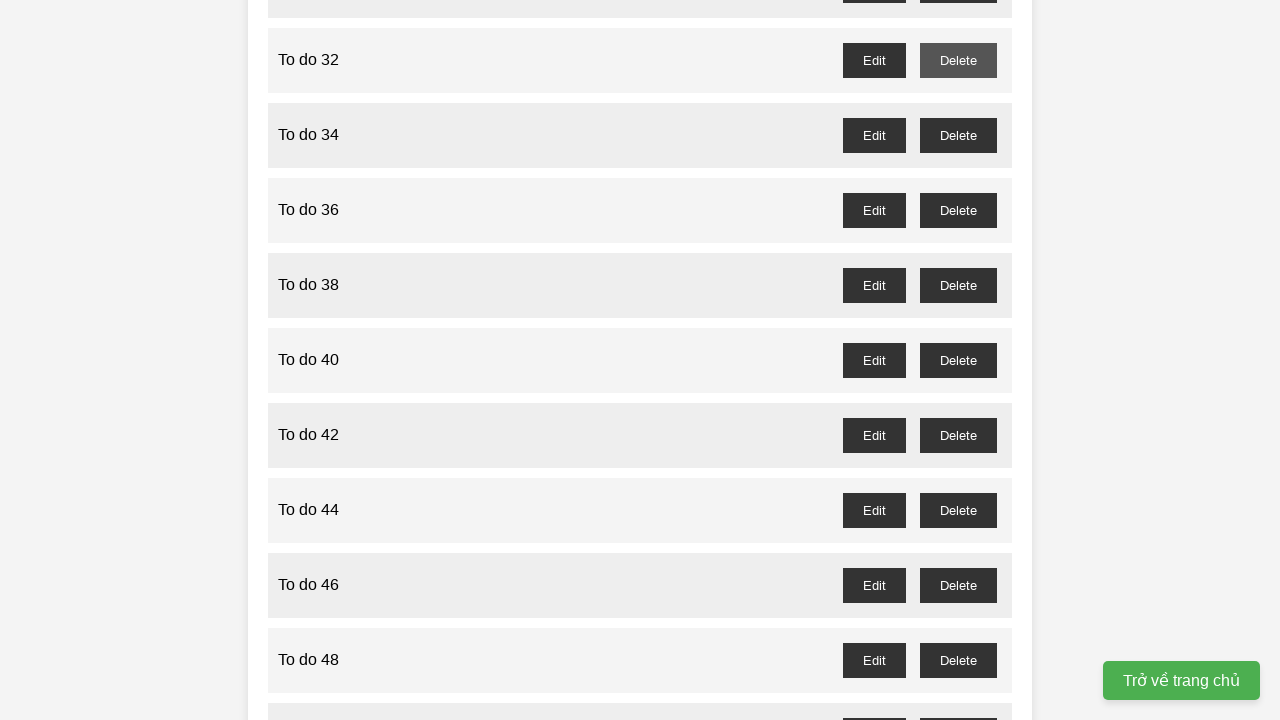

Clicked delete button for task 28 and accepted confirmation dialog at (958, 360) on button[onclick="deleteTask(28)"]
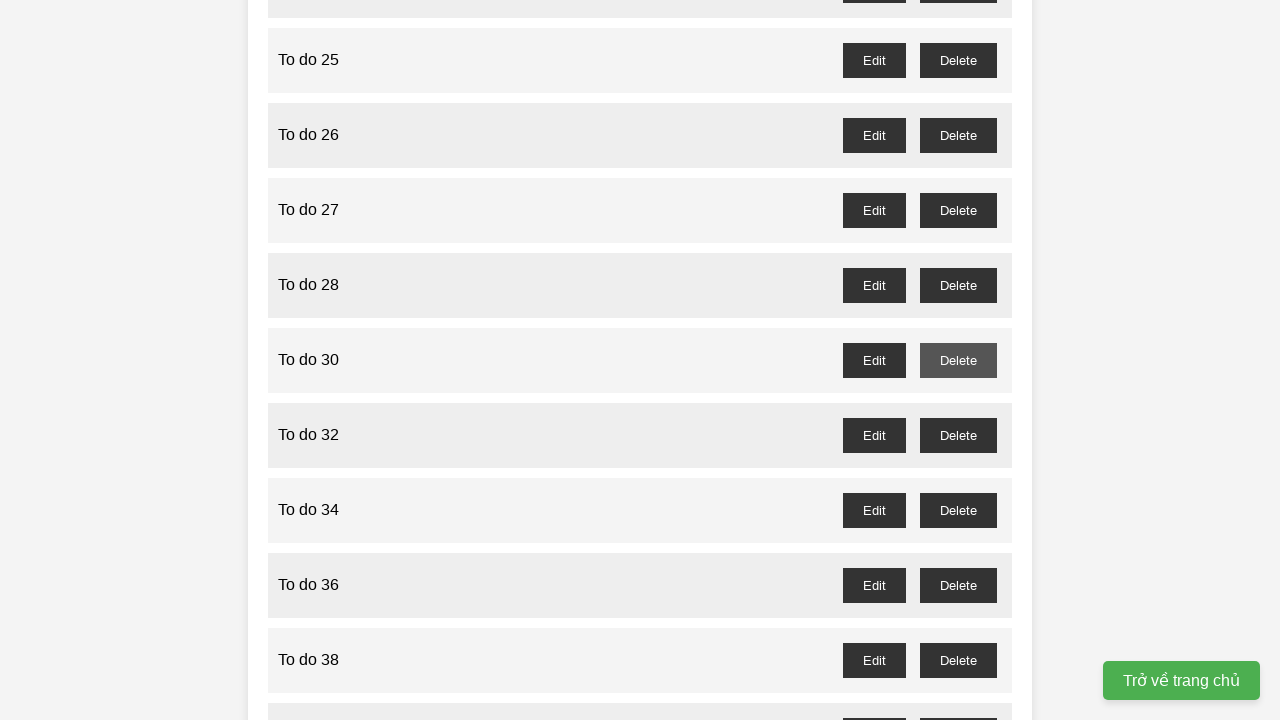

Set up dialog handler to accept confirmation for task 26
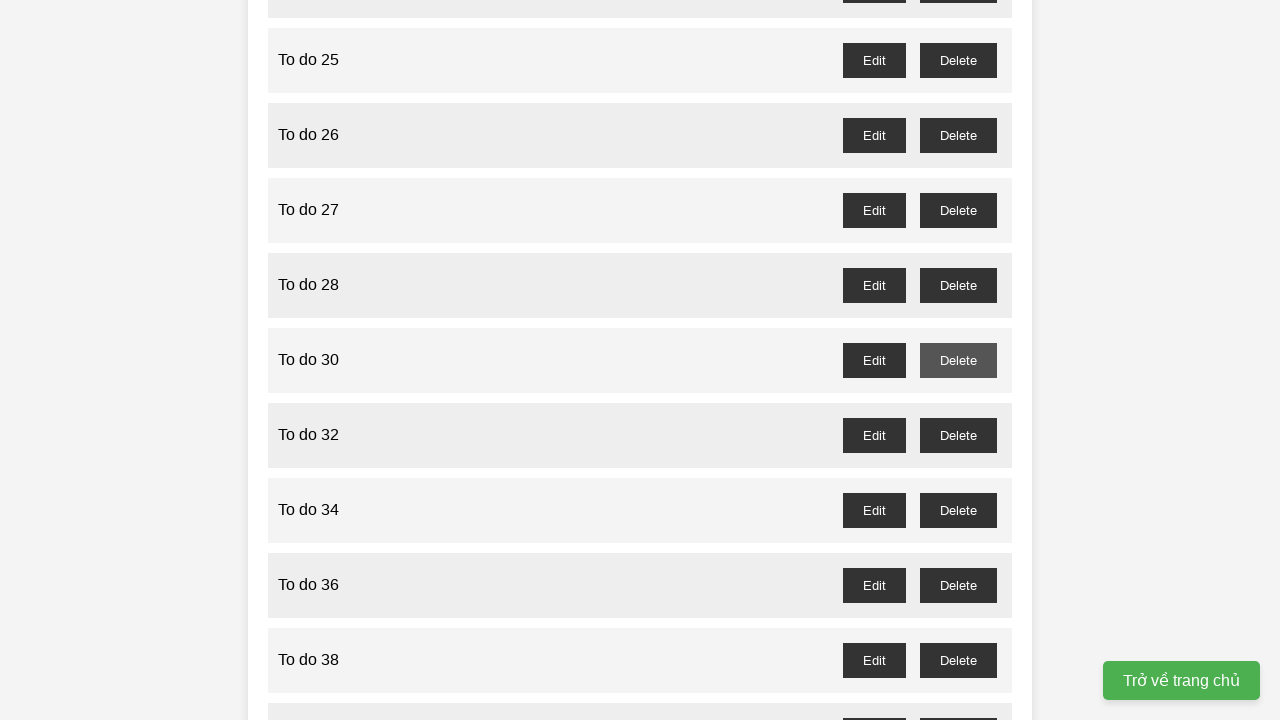

Clicked delete button for task 26 and accepted confirmation dialog at (958, 210) on button[onclick="deleteTask(26)"]
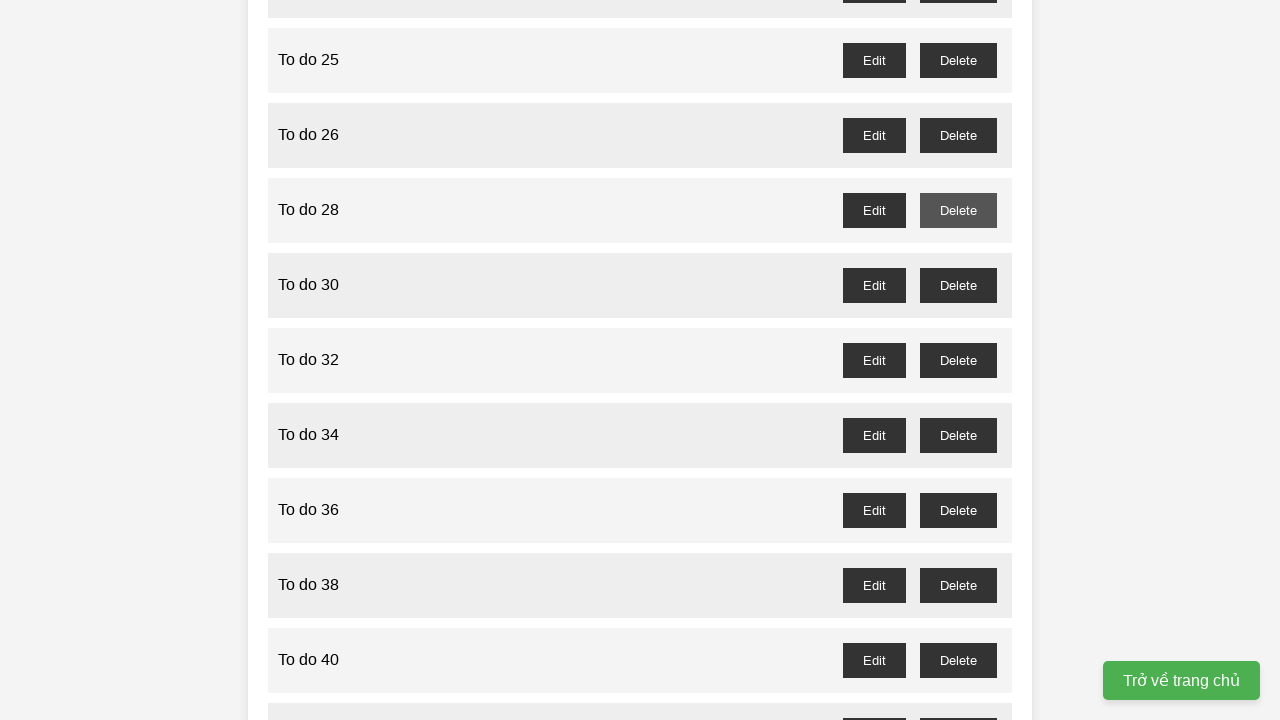

Set up dialog handler to accept confirmation for task 24
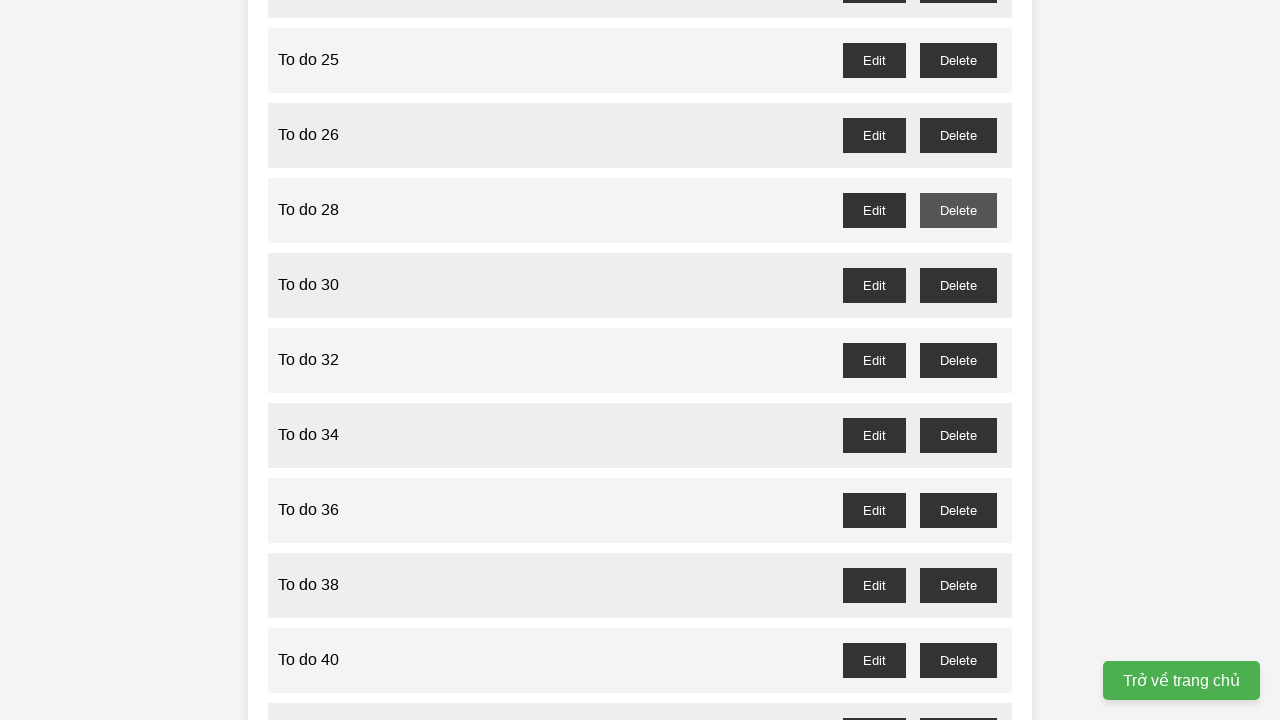

Clicked delete button for task 24 and accepted confirmation dialog at (958, 60) on button[onclick="deleteTask(24)"]
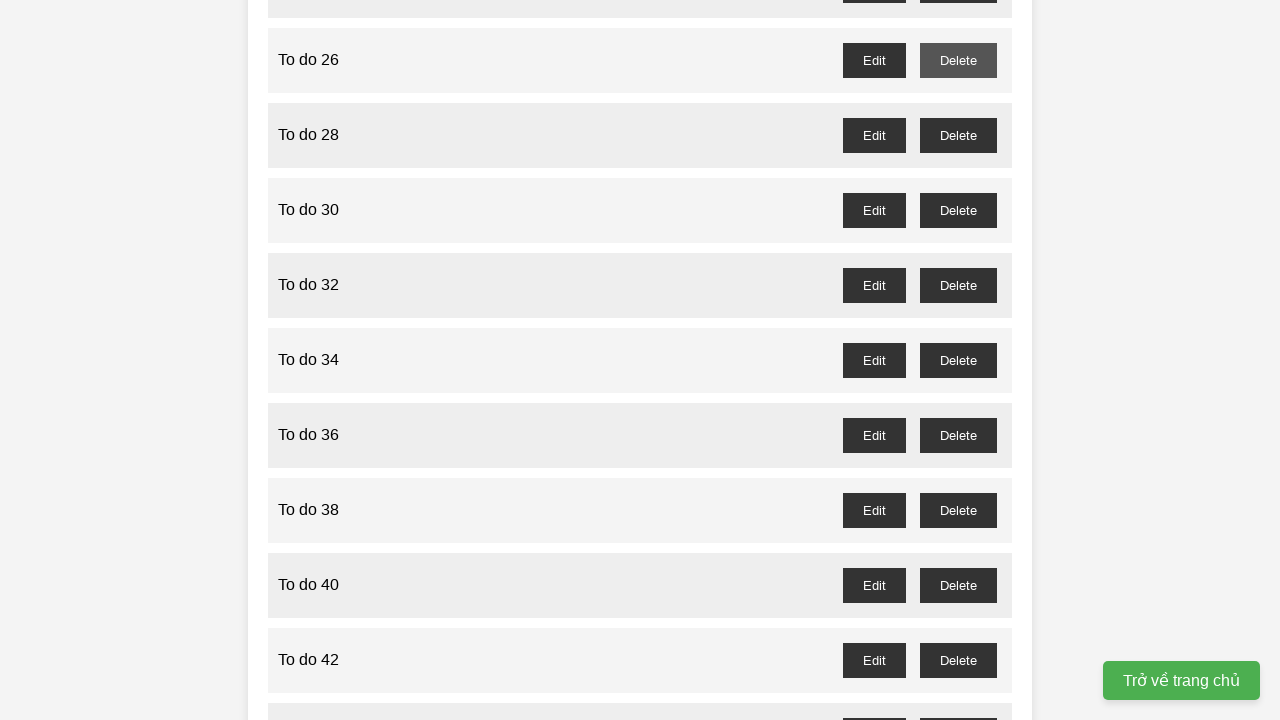

Set up dialog handler to accept confirmation for task 22
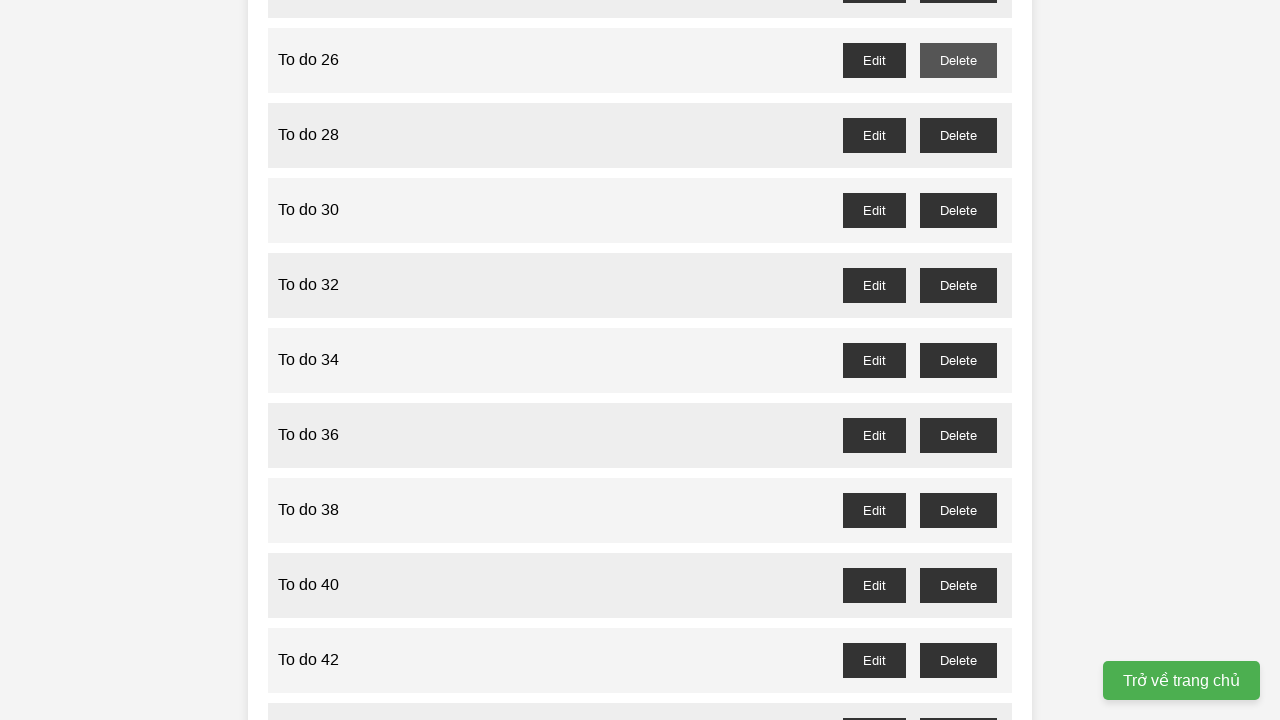

Clicked delete button for task 22 and accepted confirmation dialog at (958, 360) on button[onclick="deleteTask(22)"]
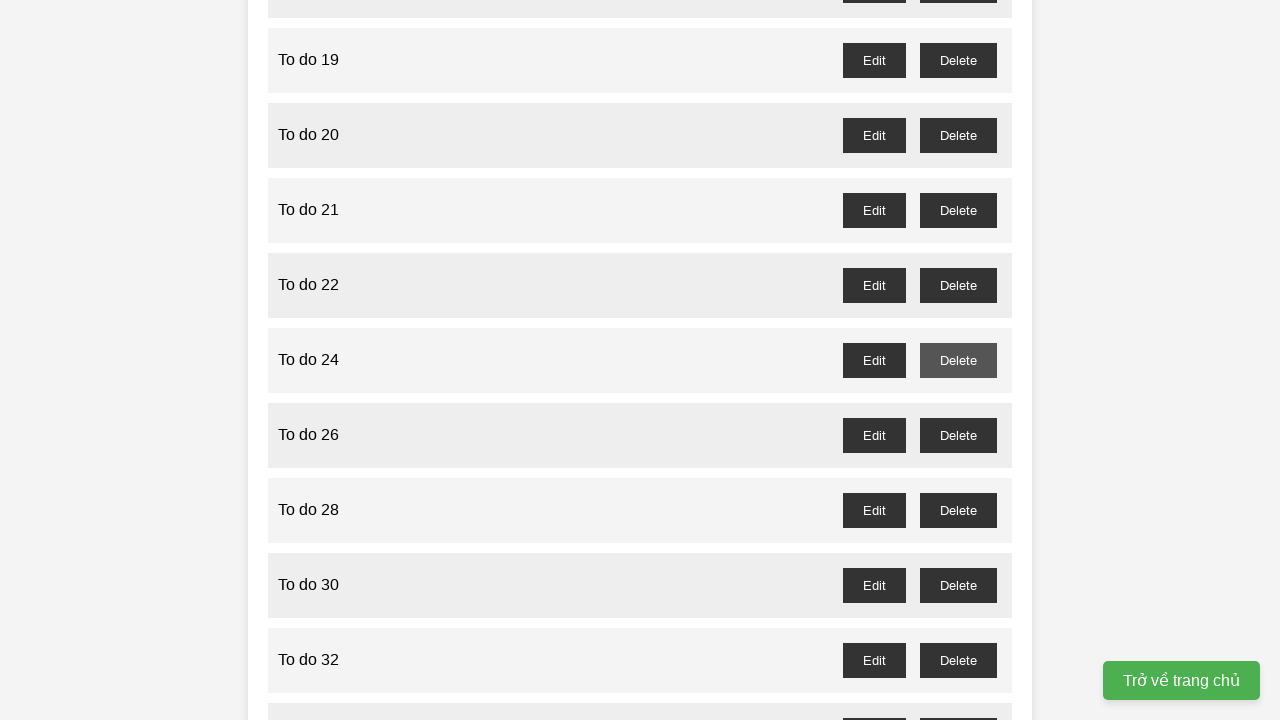

Set up dialog handler to accept confirmation for task 20
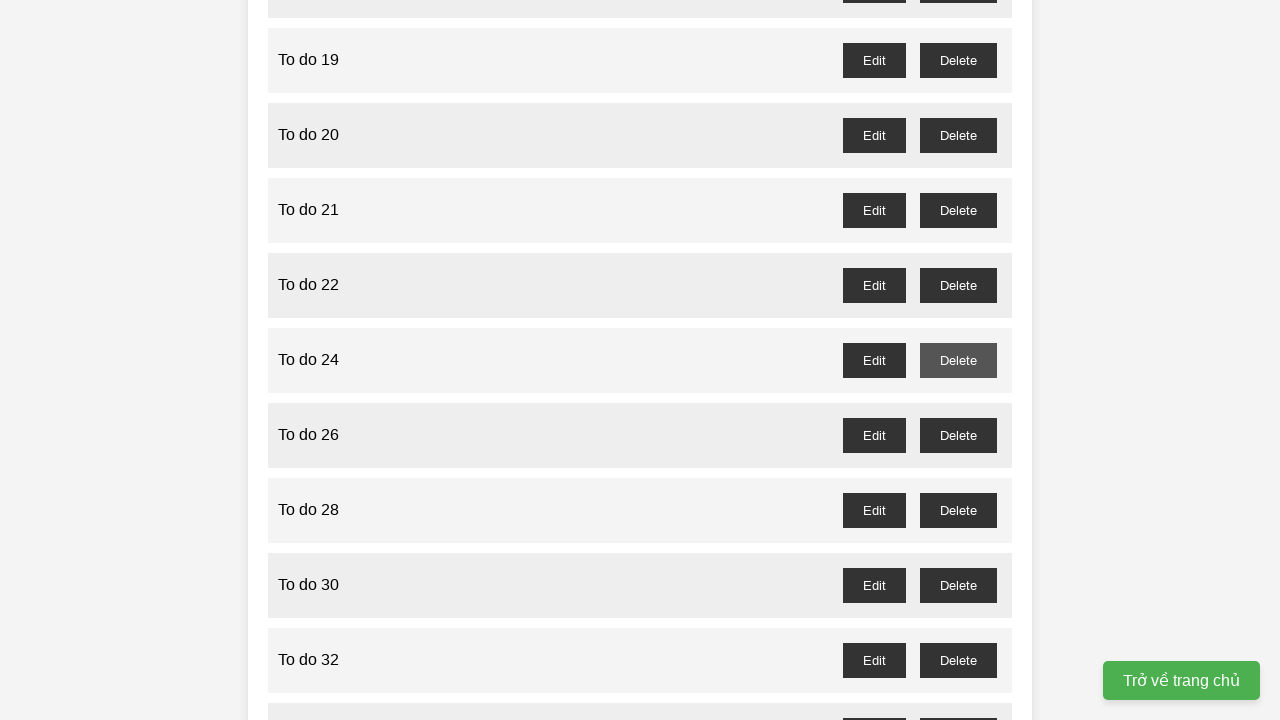

Clicked delete button for task 20 and accepted confirmation dialog at (958, 210) on button[onclick="deleteTask(20)"]
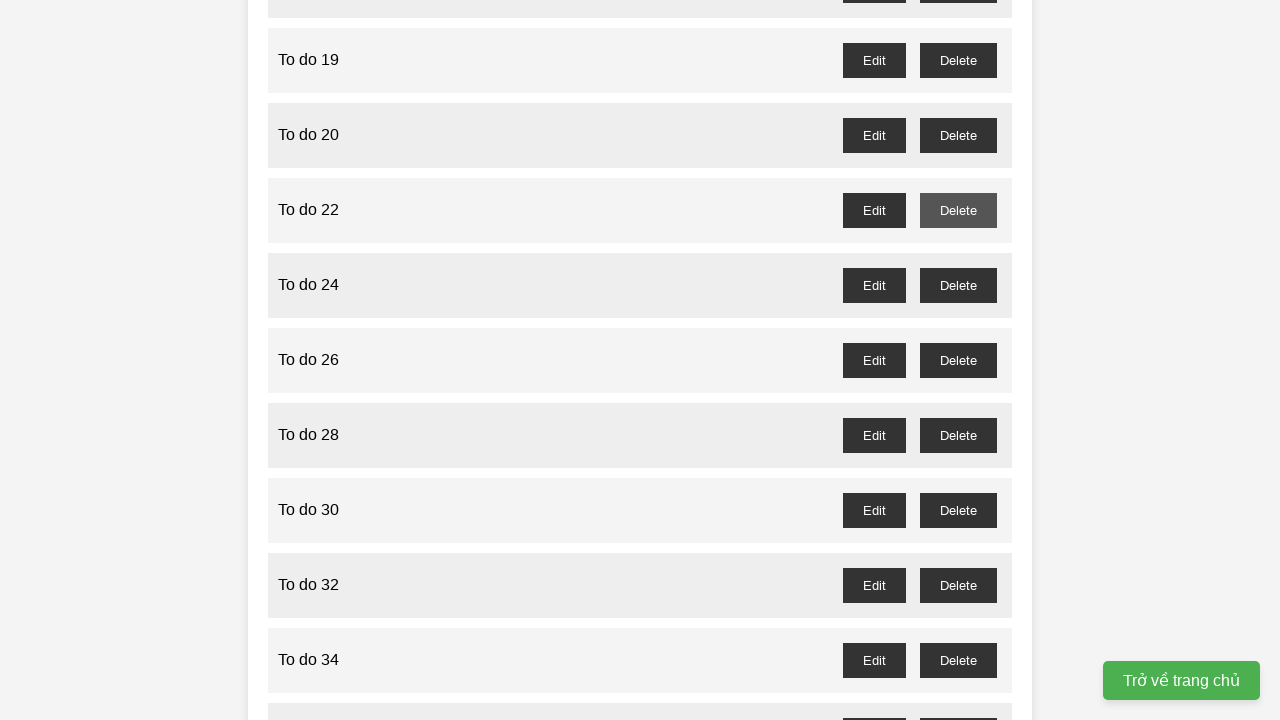

Set up dialog handler to accept confirmation for task 18
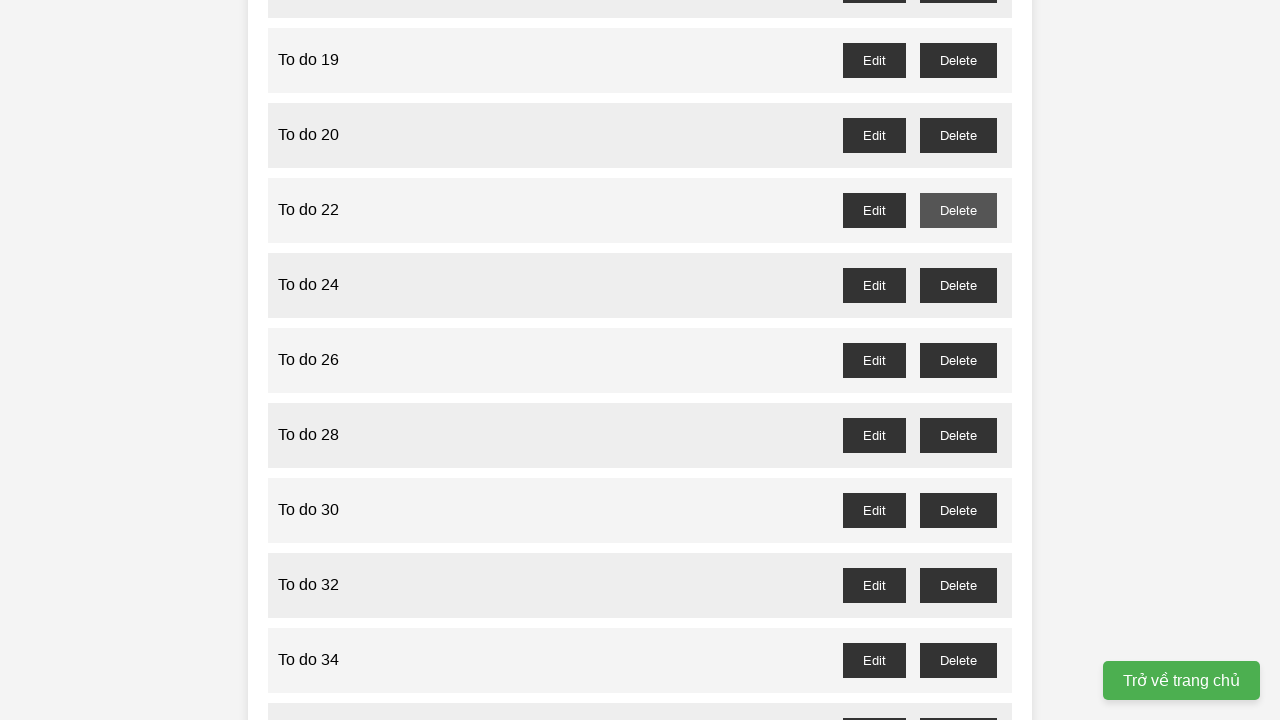

Clicked delete button for task 18 and accepted confirmation dialog at (958, 60) on button[onclick="deleteTask(18)"]
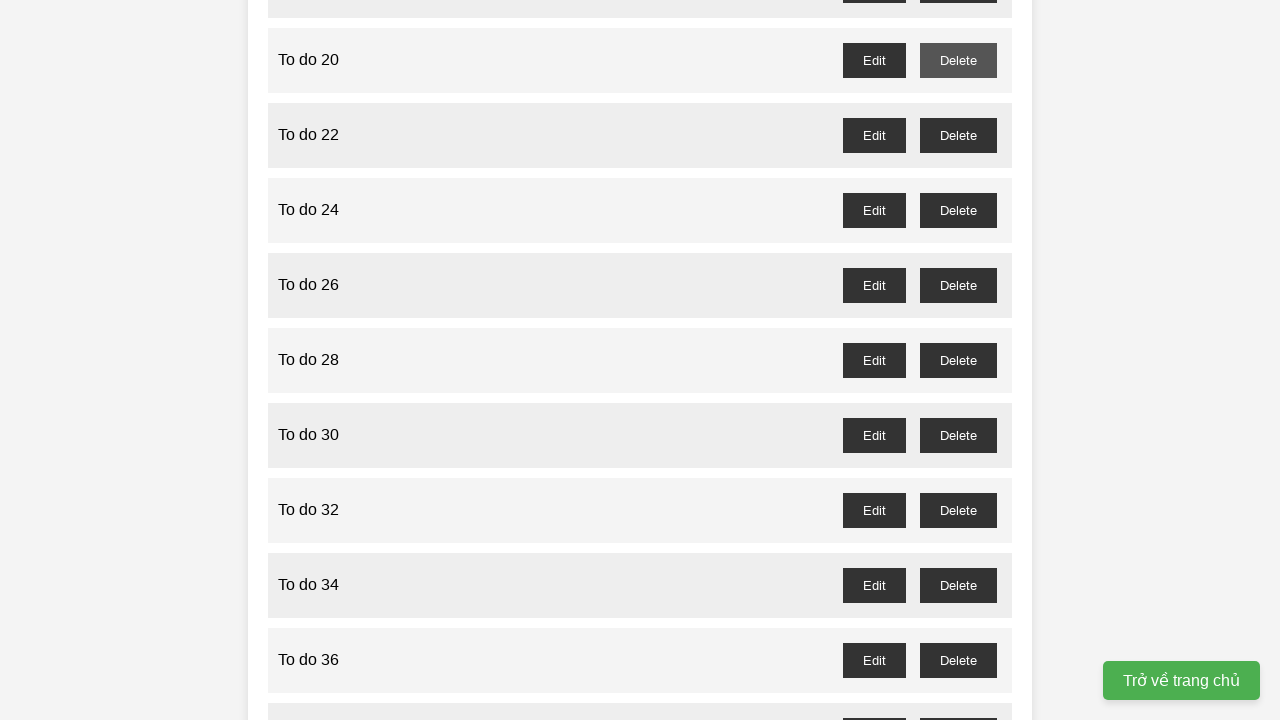

Set up dialog handler to accept confirmation for task 16
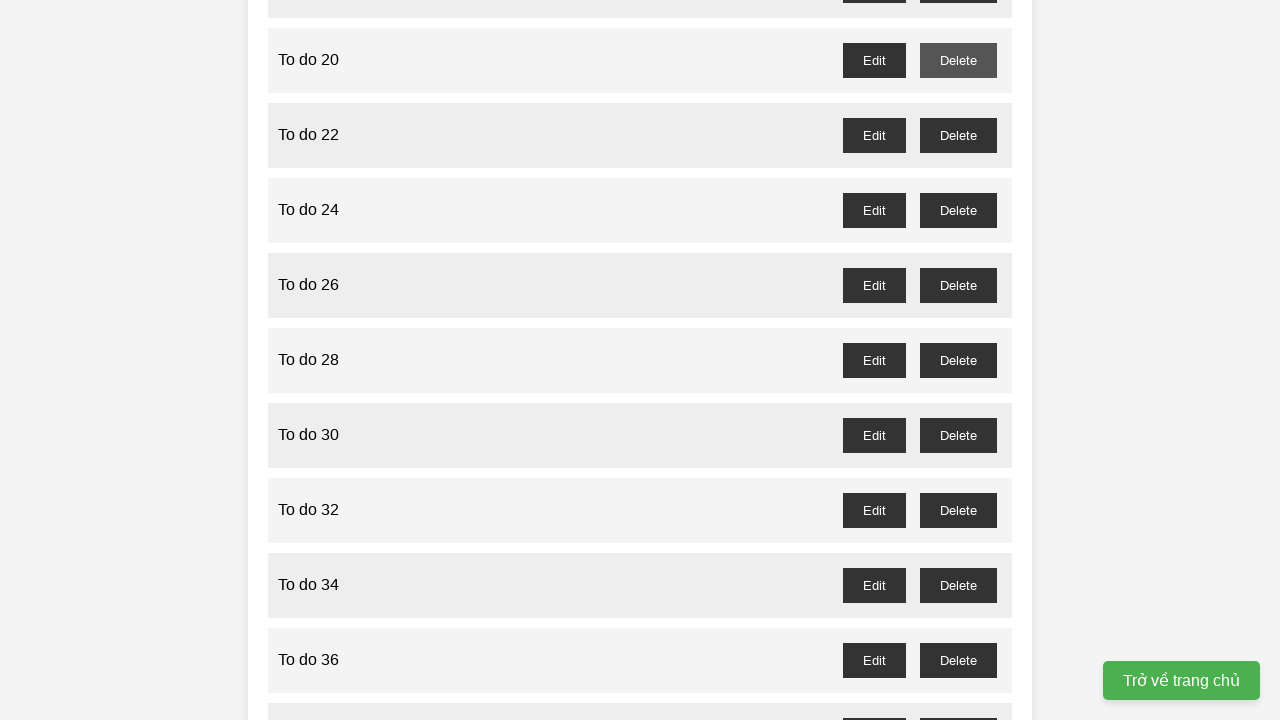

Clicked delete button for task 16 and accepted confirmation dialog at (958, 360) on button[onclick="deleteTask(16)"]
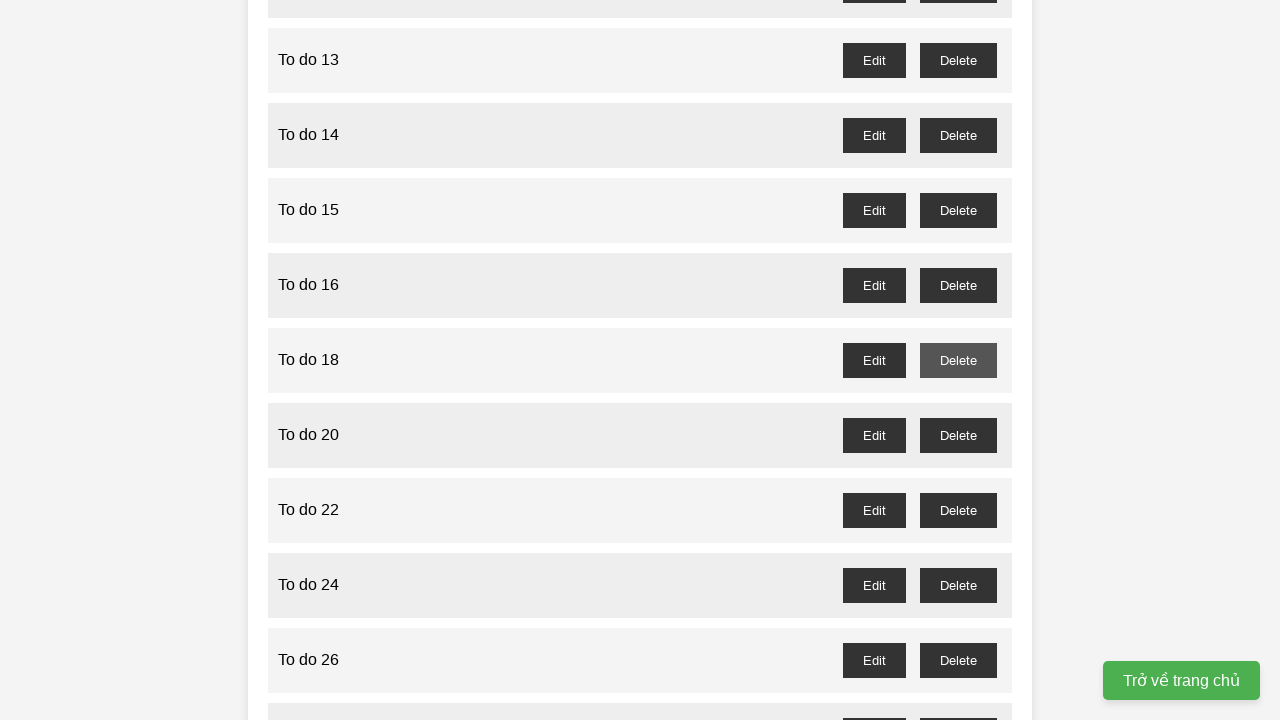

Set up dialog handler to accept confirmation for task 14
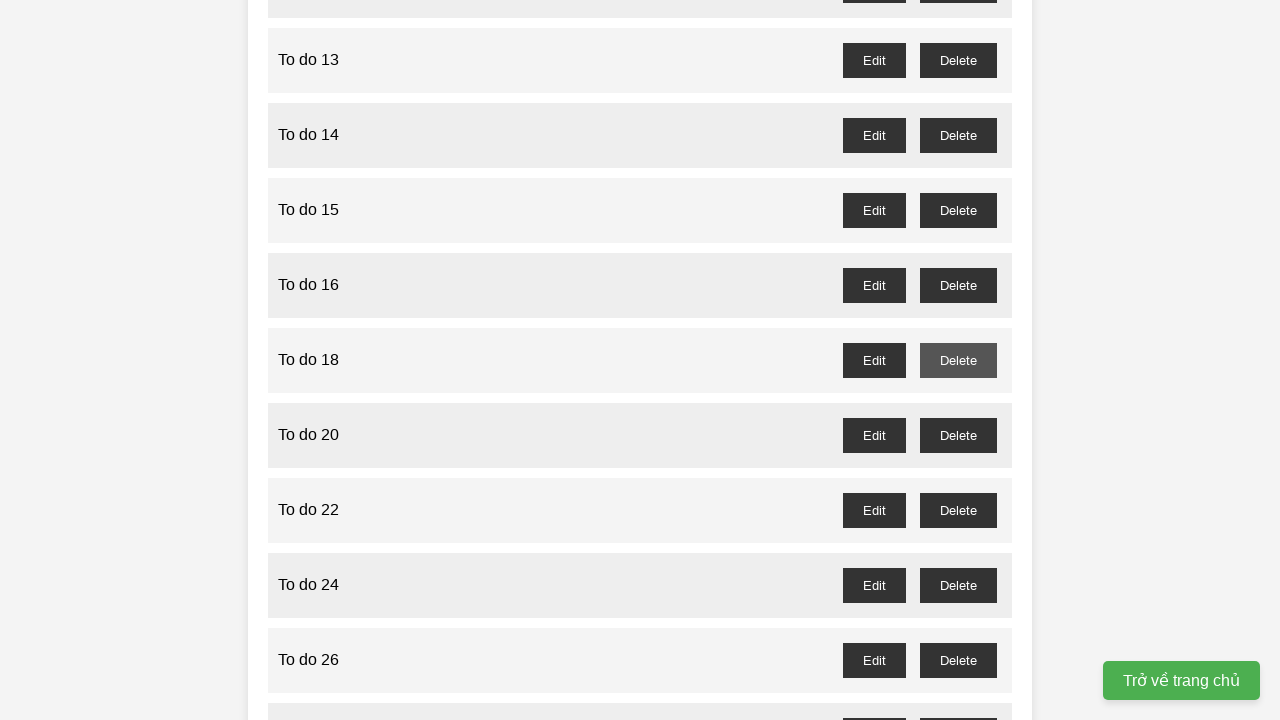

Clicked delete button for task 14 and accepted confirmation dialog at (958, 210) on button[onclick="deleteTask(14)"]
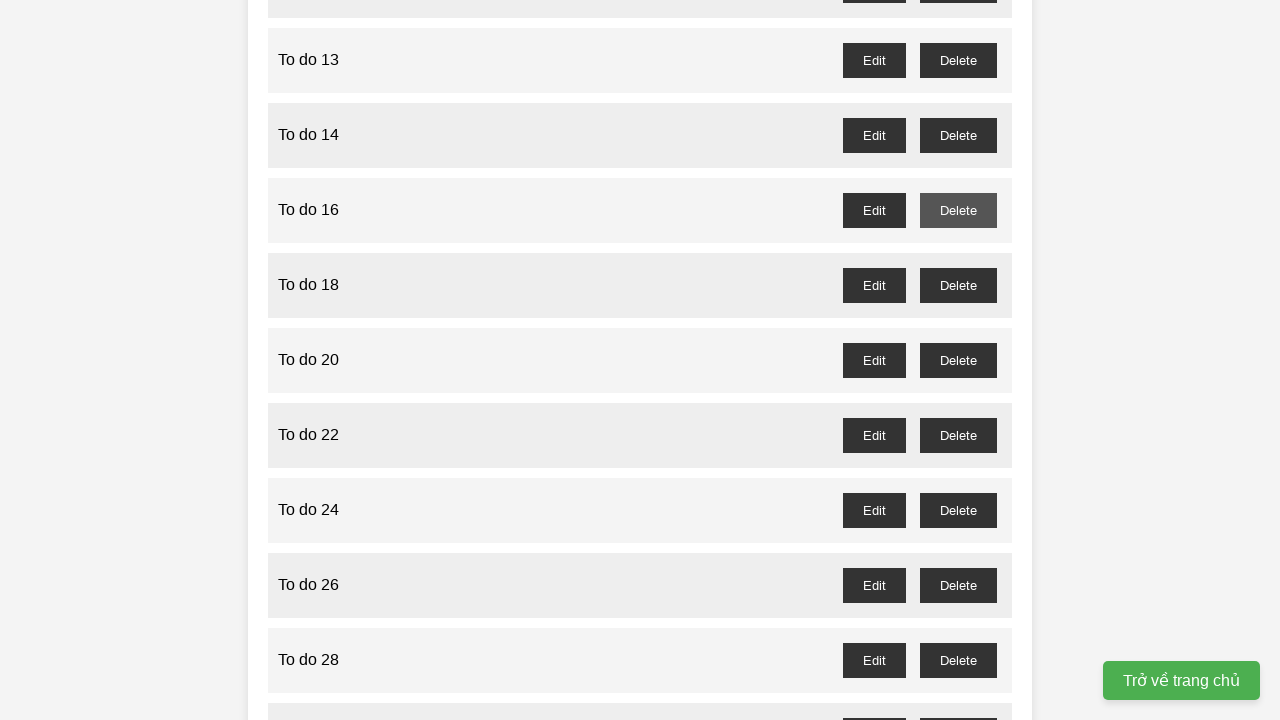

Set up dialog handler to accept confirmation for task 12
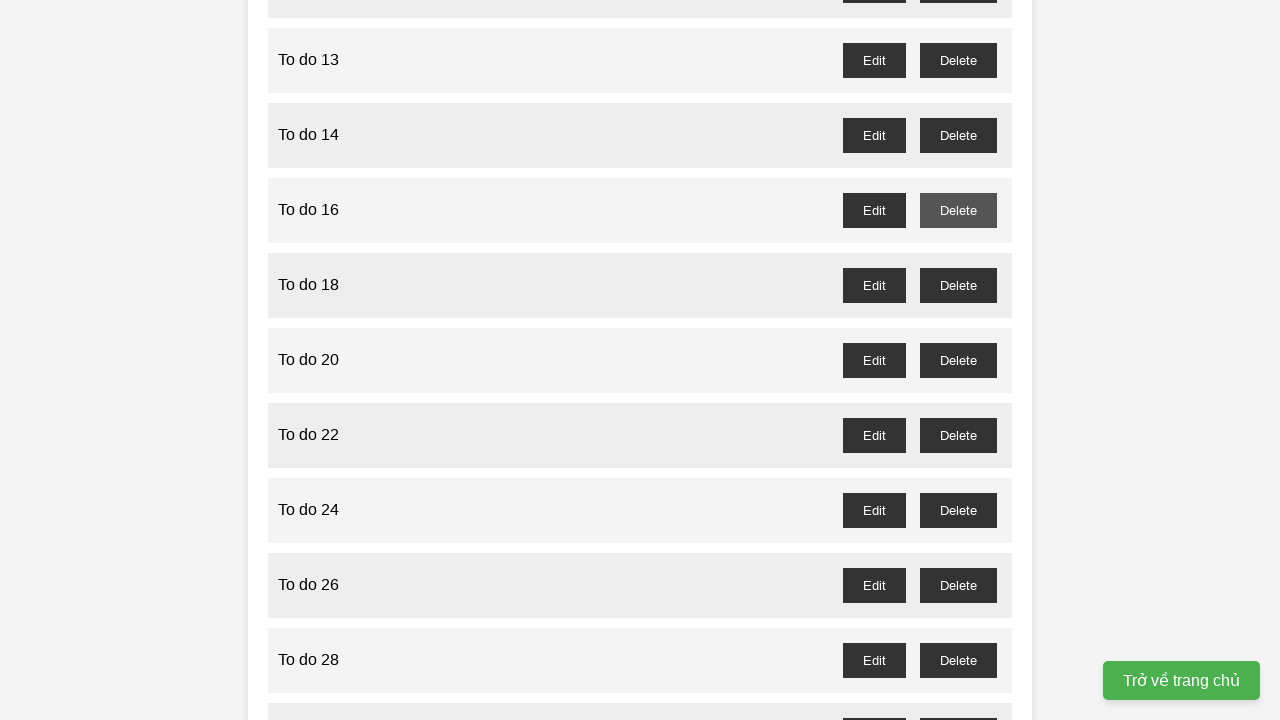

Clicked delete button for task 12 and accepted confirmation dialog at (958, 60) on button[onclick="deleteTask(12)"]
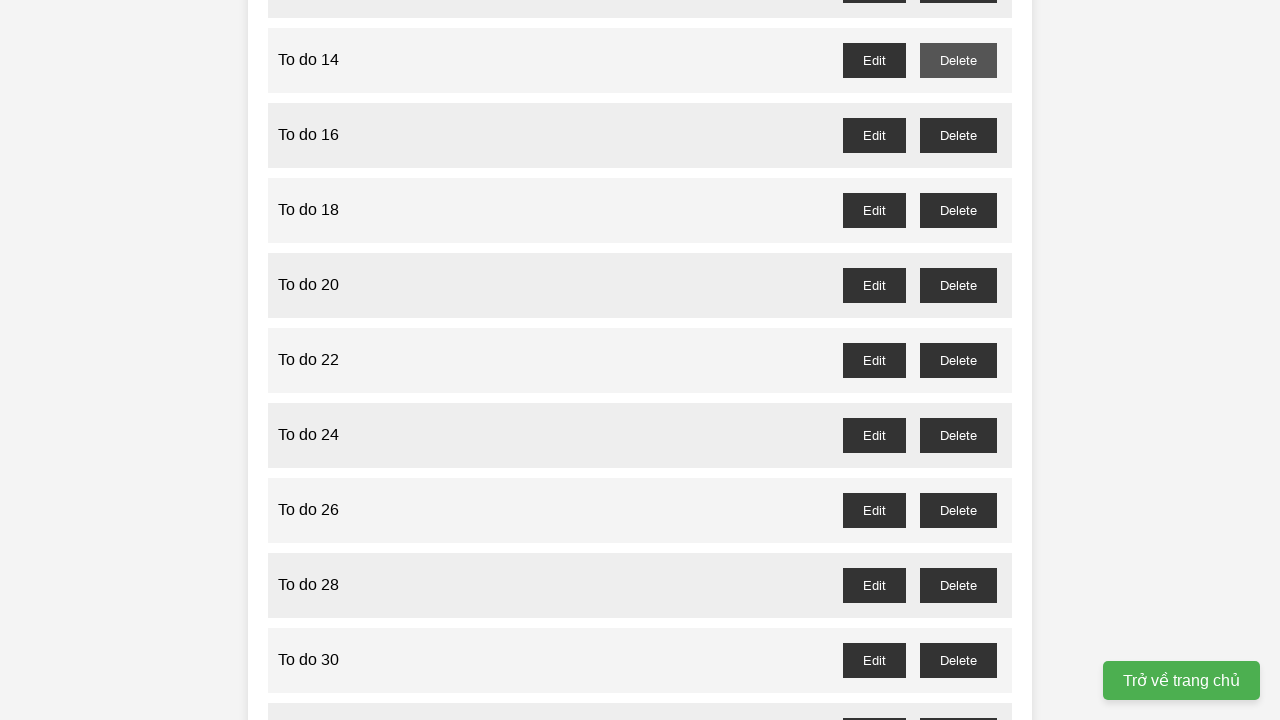

Set up dialog handler to accept confirmation for task 10
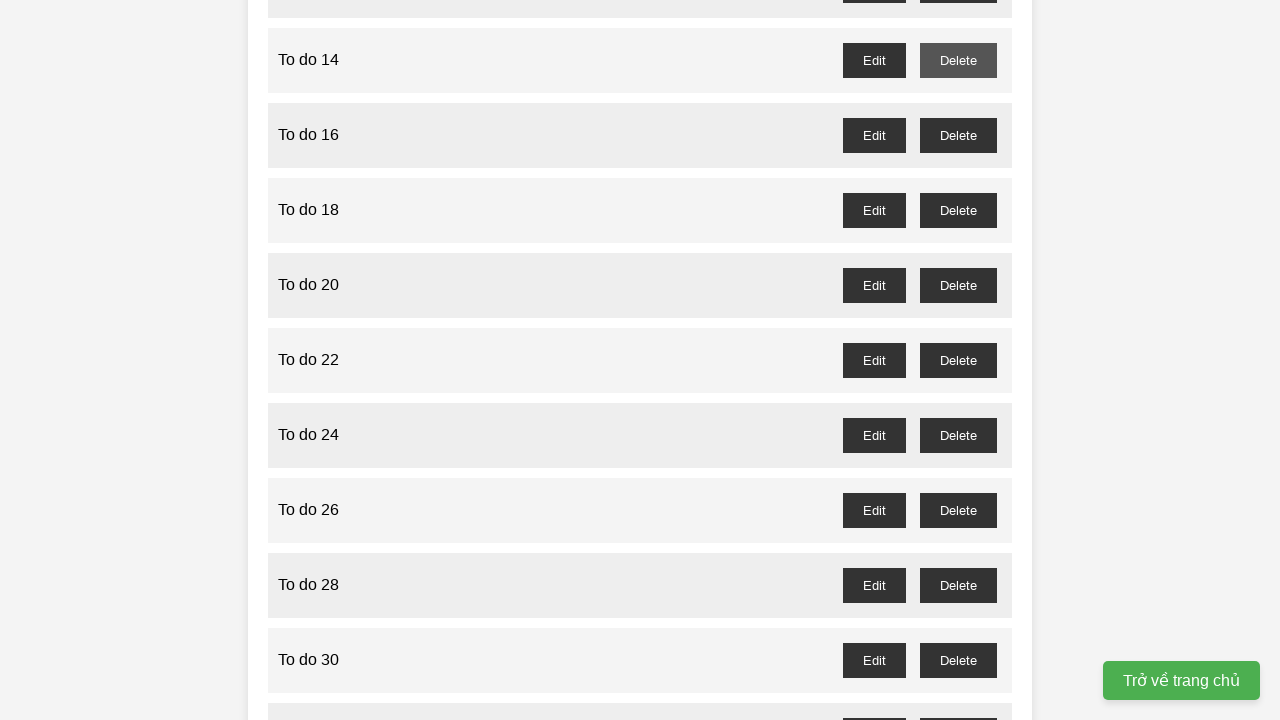

Clicked delete button for task 10 and accepted confirmation dialog at (958, 360) on button[onclick="deleteTask(10)"]
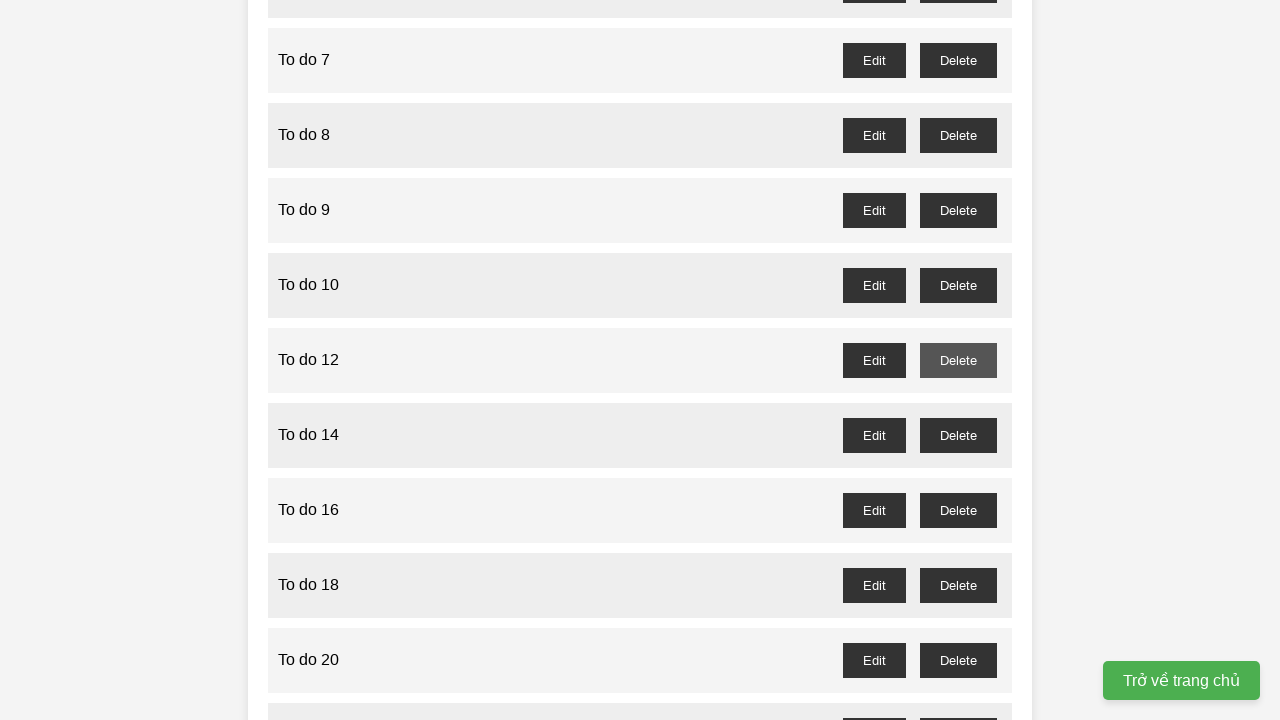

Set up dialog handler to accept confirmation for task 8
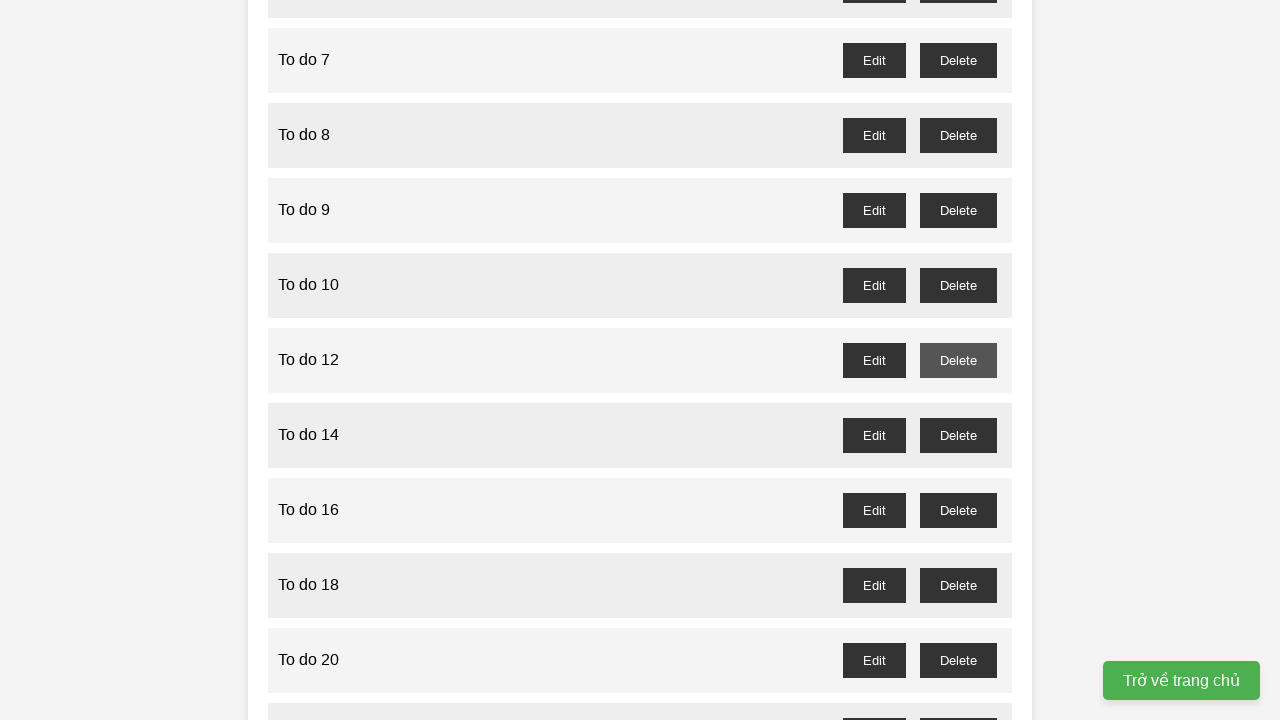

Clicked delete button for task 8 and accepted confirmation dialog at (958, 210) on button[onclick="deleteTask(8)"]
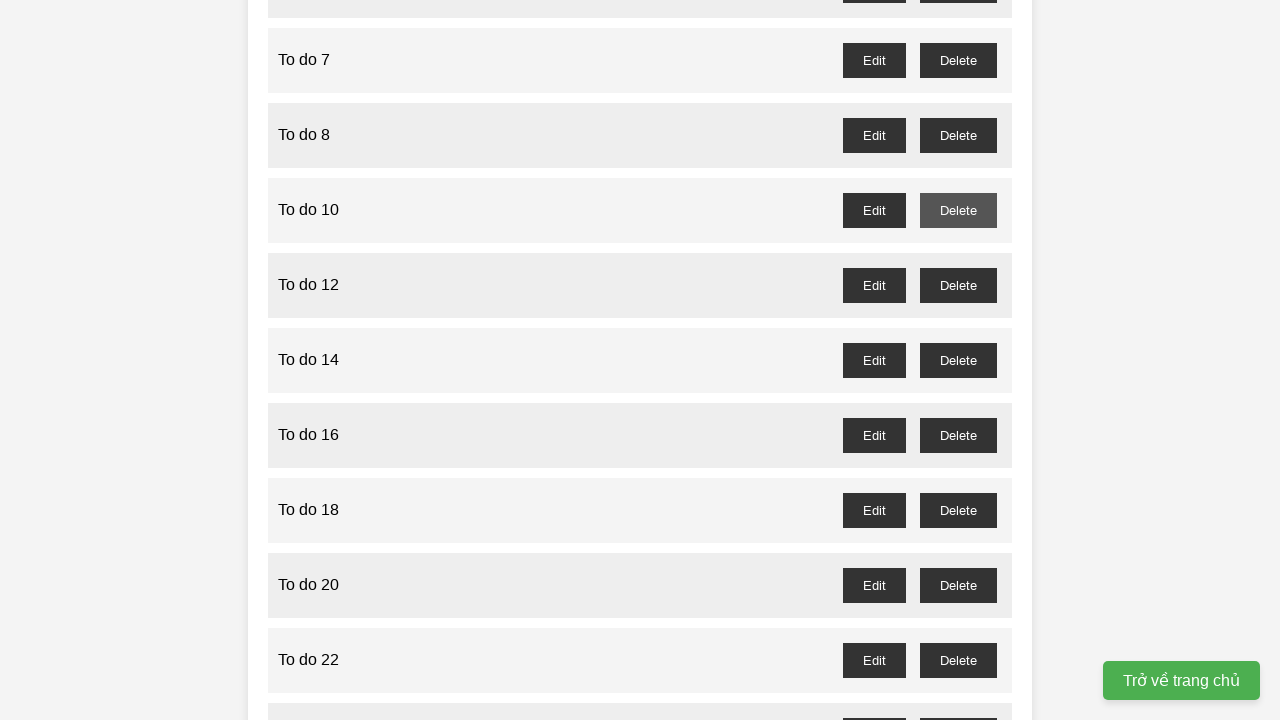

Set up dialog handler to accept confirmation for task 6
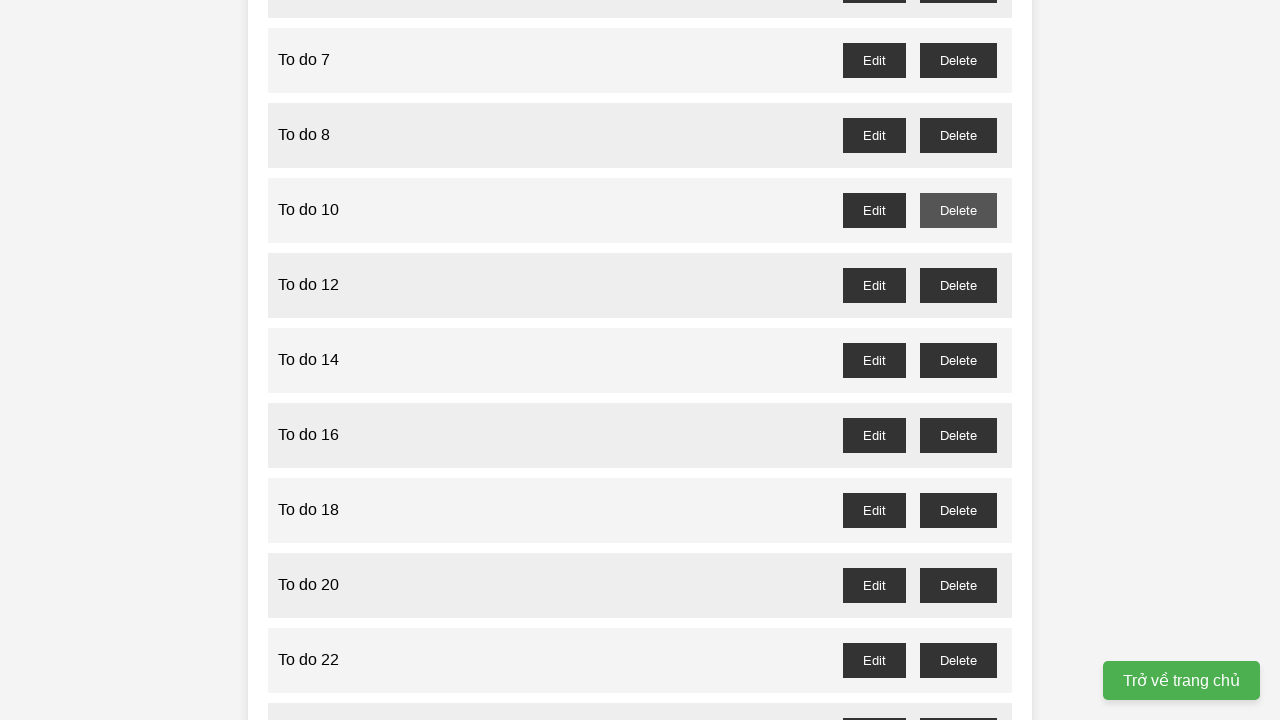

Clicked delete button for task 6 and accepted confirmation dialog at (958, 60) on button[onclick="deleteTask(6)"]
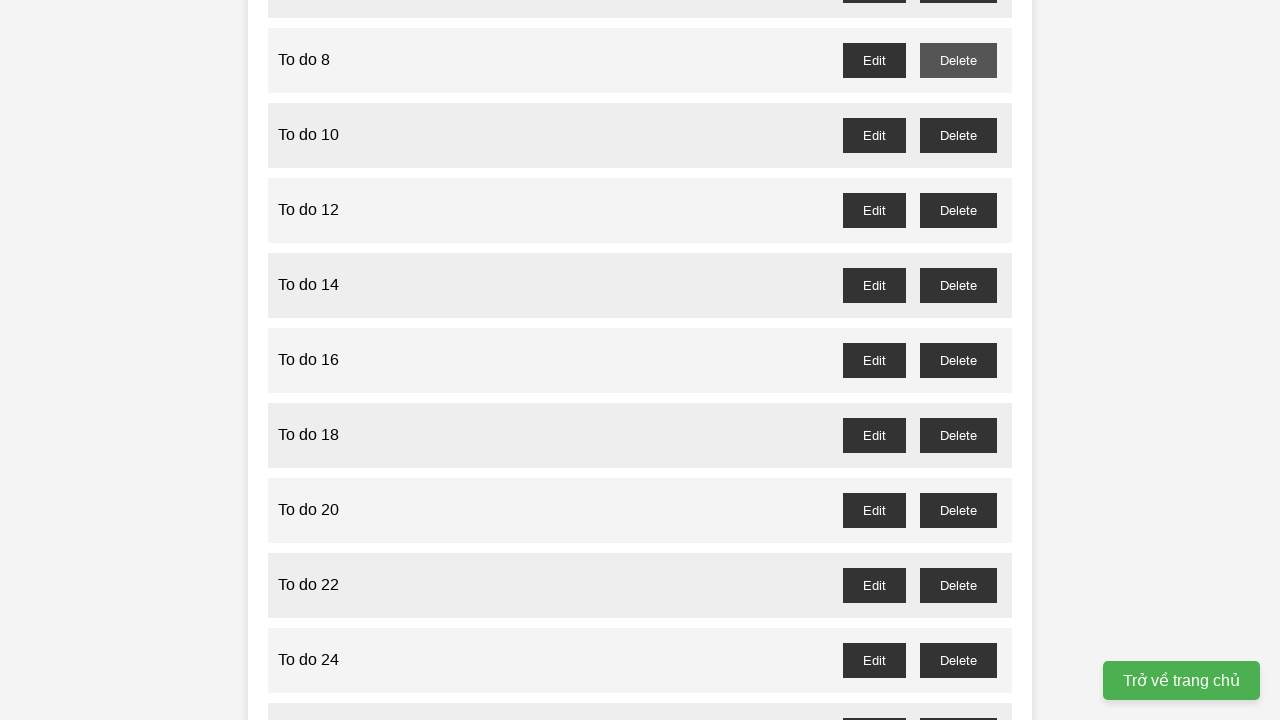

Set up dialog handler to accept confirmation for task 4
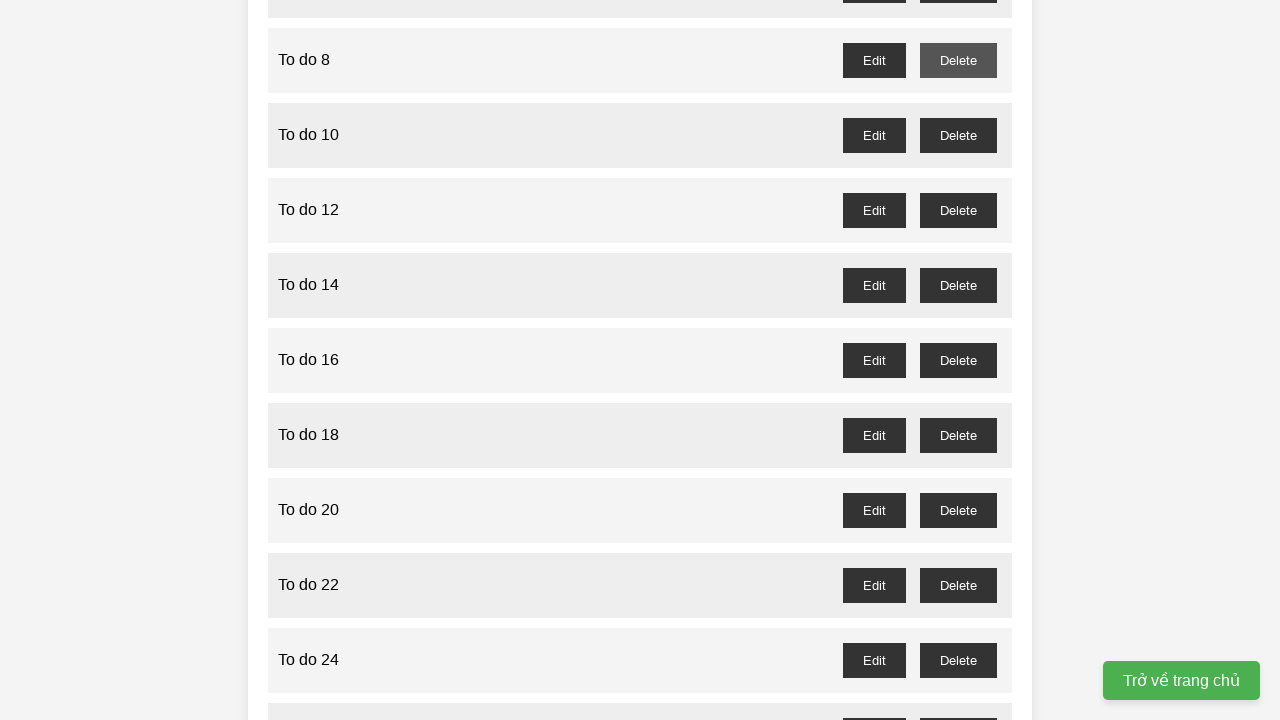

Clicked delete button for task 4 and accepted confirmation dialog at (958, 360) on button[onclick="deleteTask(4)"]
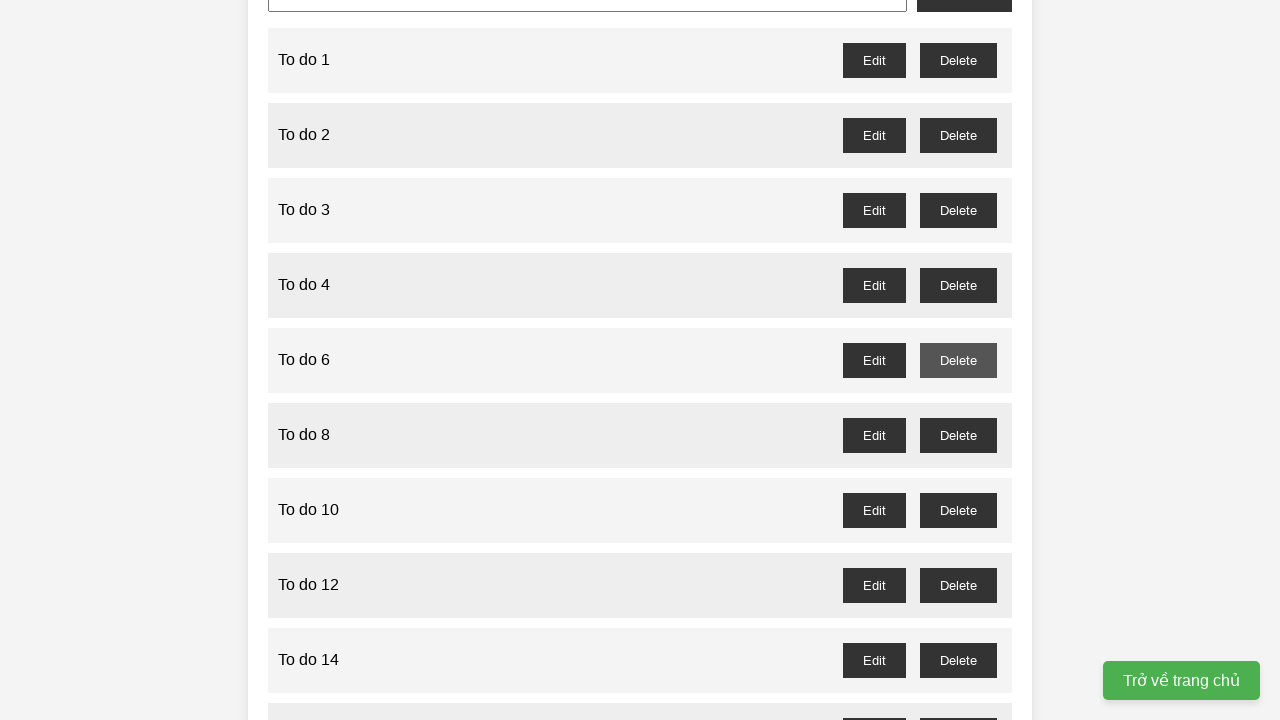

Set up dialog handler to accept confirmation for task 2
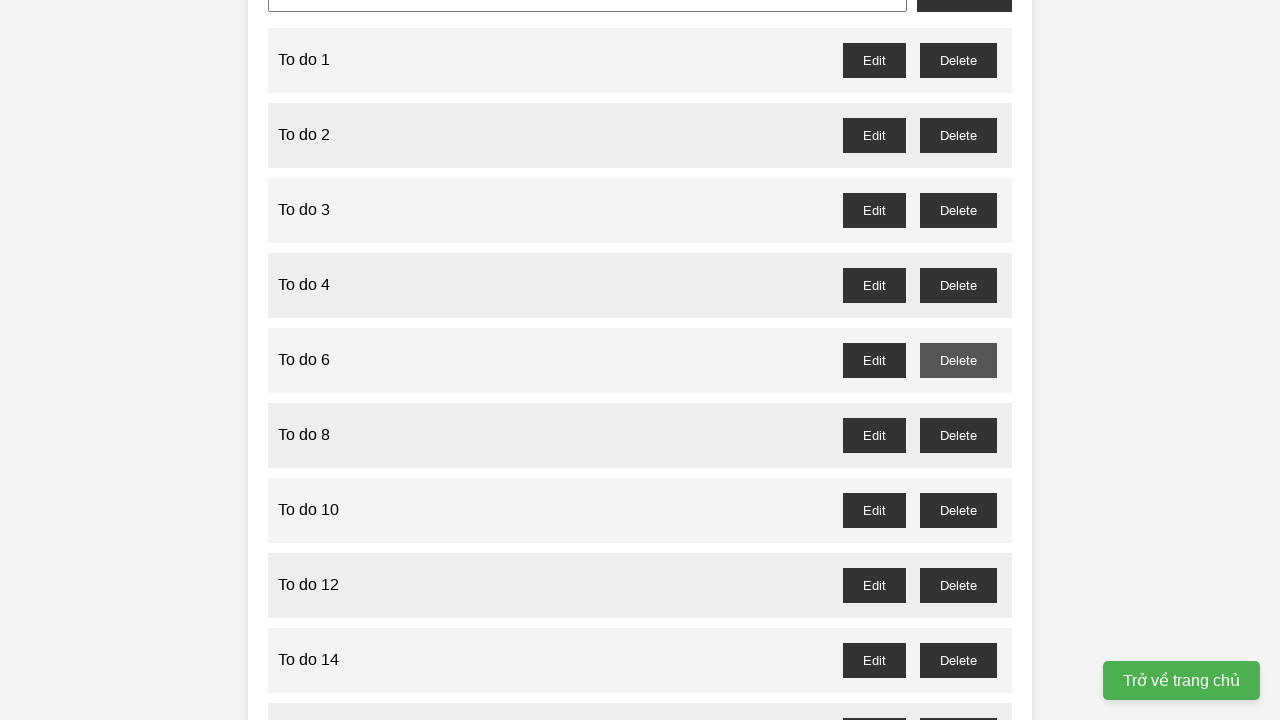

Clicked delete button for task 2 and accepted confirmation dialog at (958, 210) on button[onclick="deleteTask(2)"]
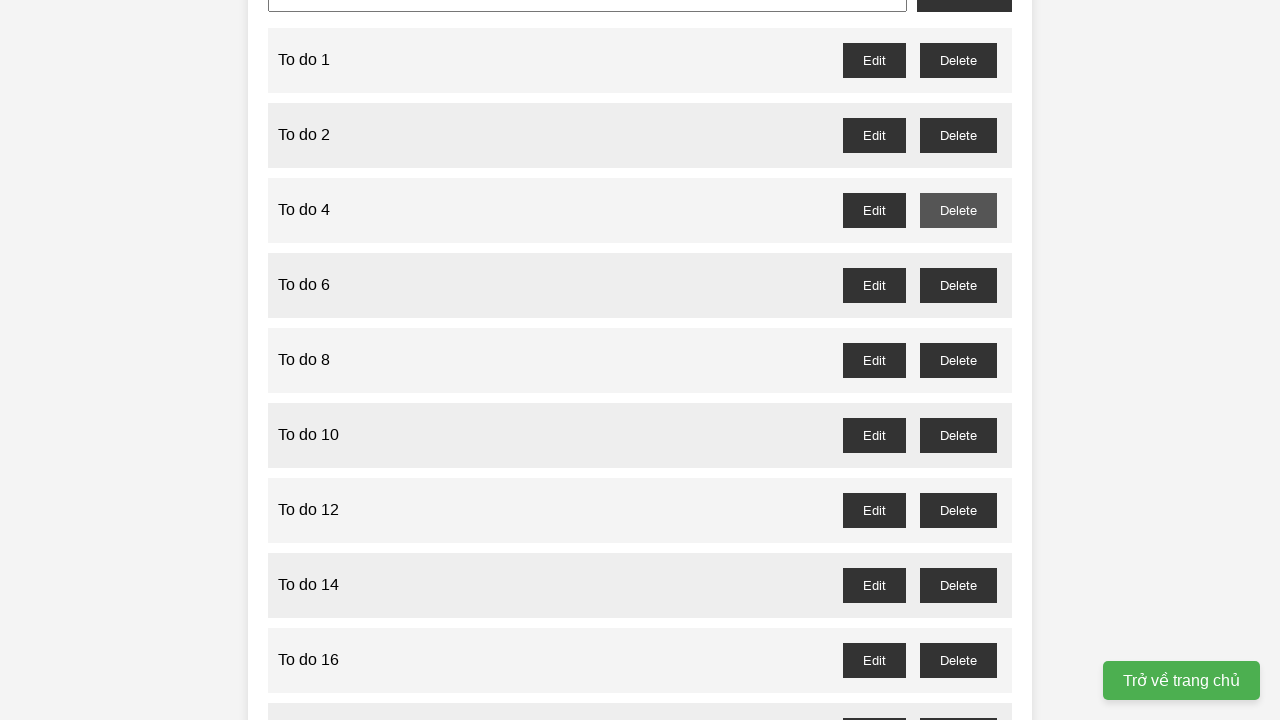

Set up dialog handler to accept confirmation for task 0
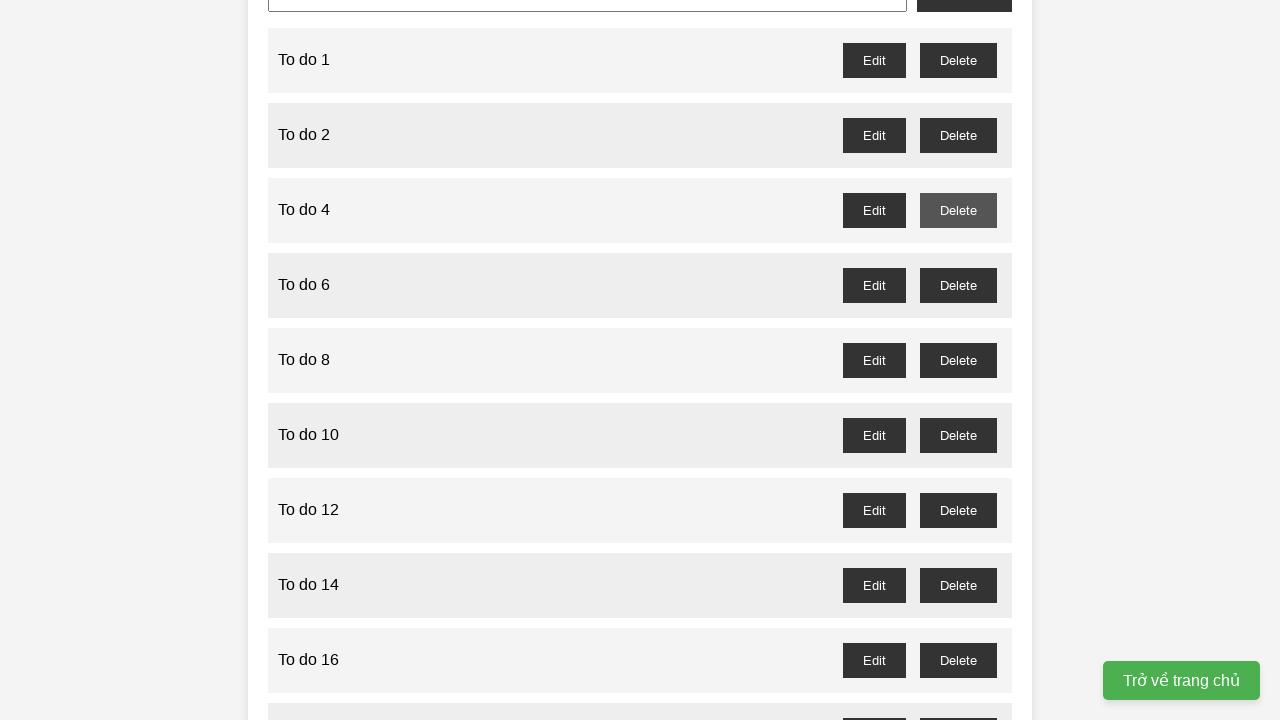

Clicked delete button for task 0 and accepted confirmation dialog at (958, 60) on button[onclick="deleteTask(0)"]
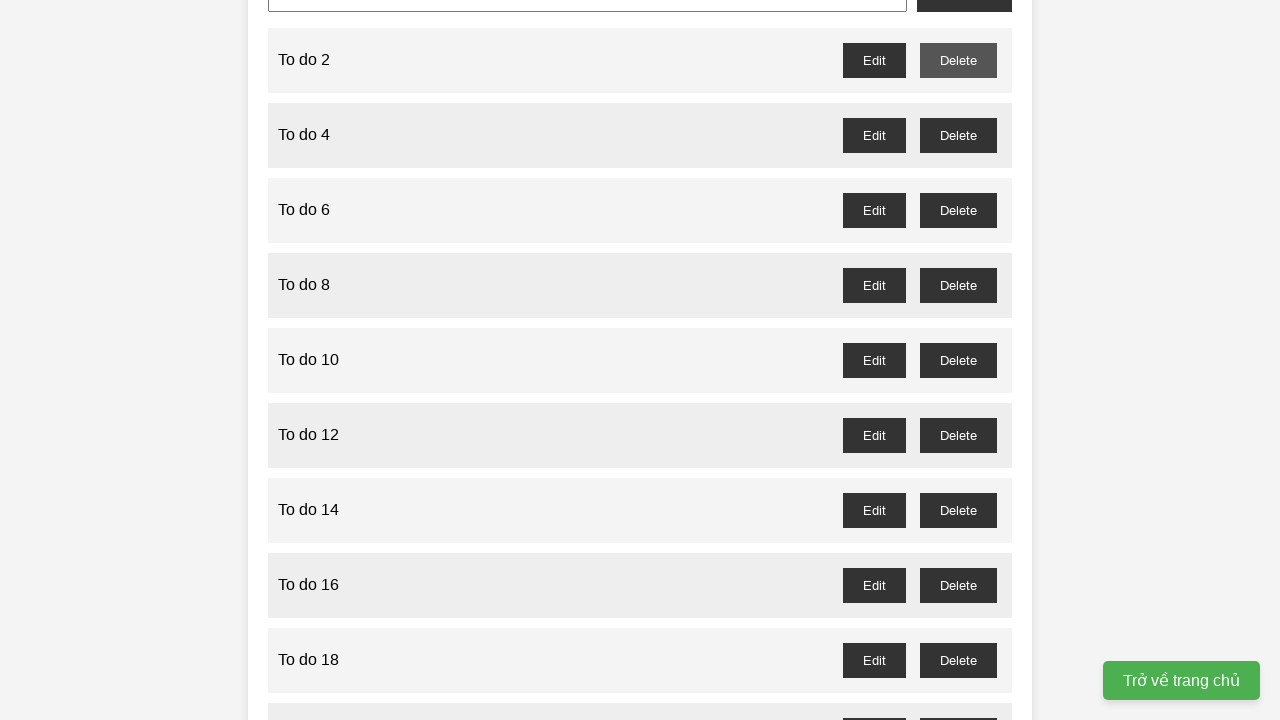

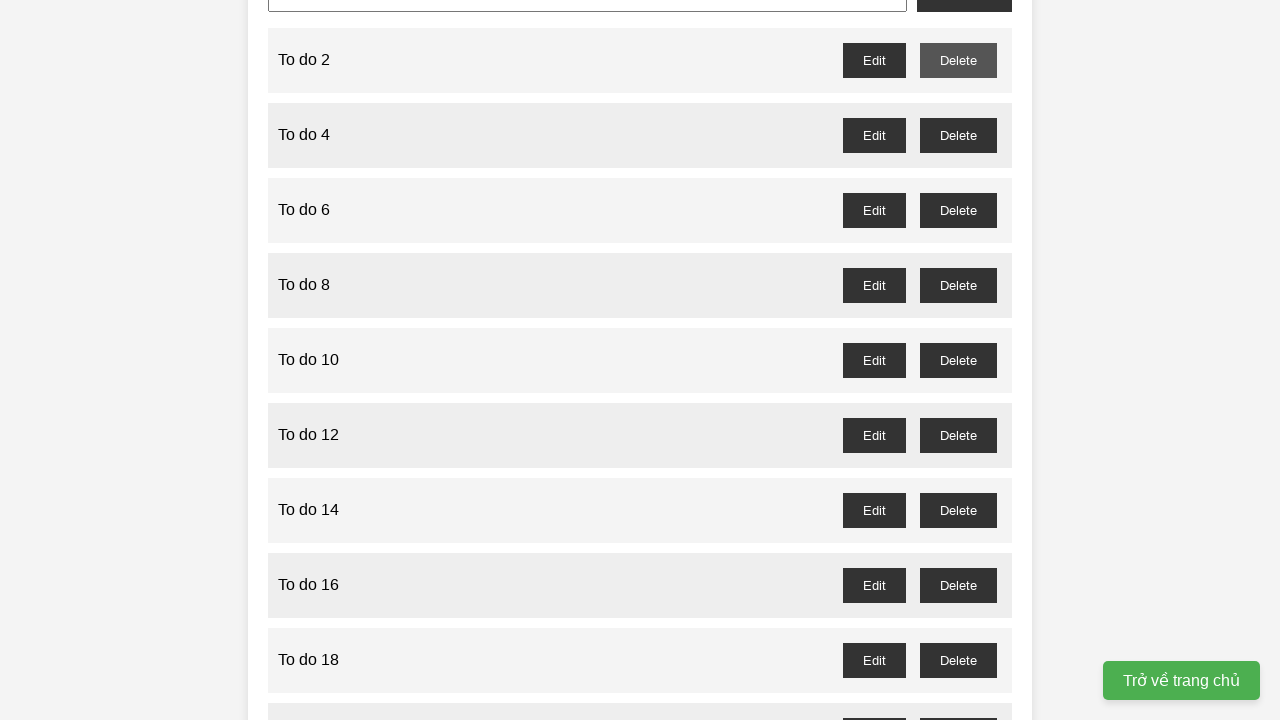